Tests date picker functionality by opening a date picker popup, navigating to a specific month/year (August 2013), and selecting a specific date (18th)

Starting URL: http://only-testing-blog.blogspot.in/2014/09/selectable.html

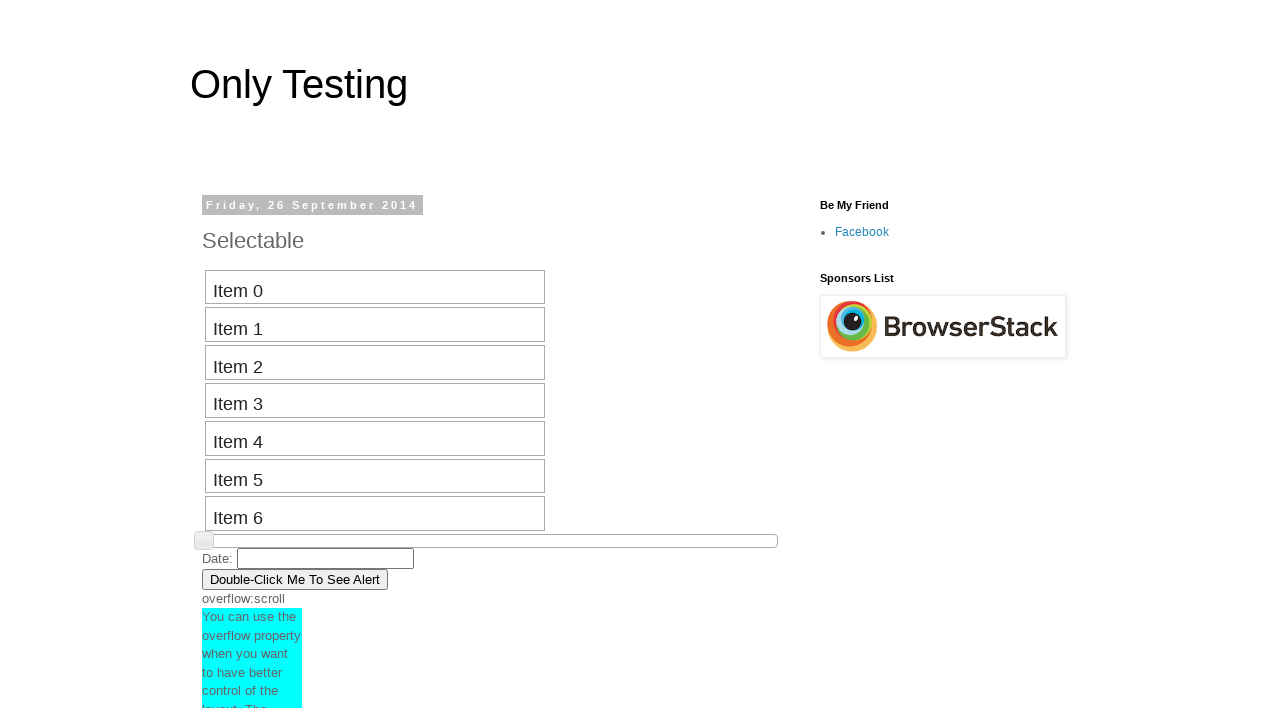

Clicked date picker input to open popup at (326, 558) on input#datepicker
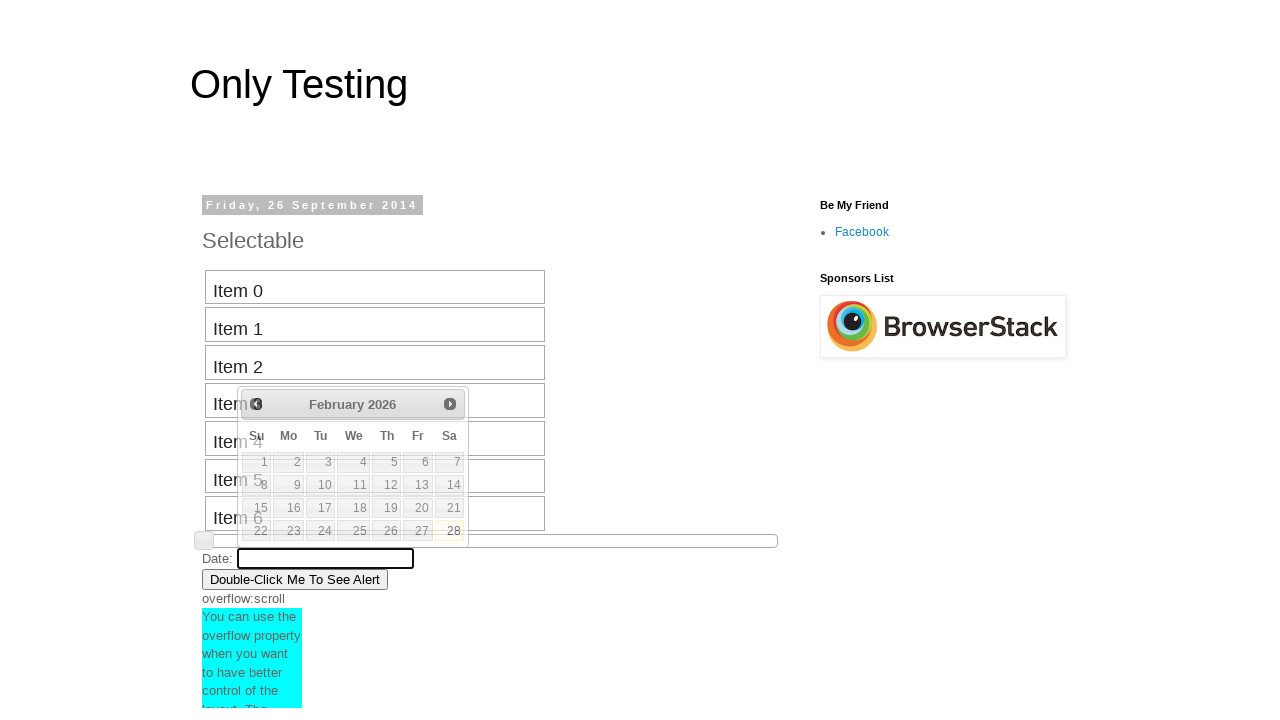

Retrieved current month from date picker
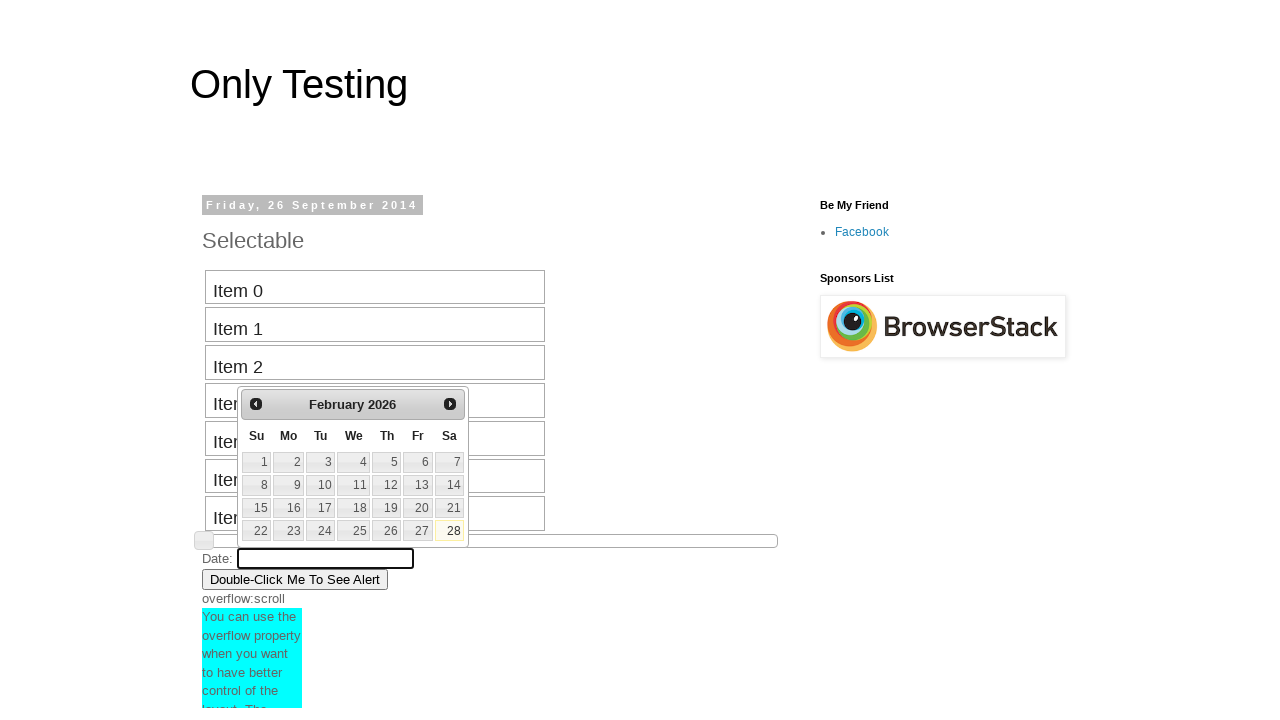

Retrieved current year from date picker
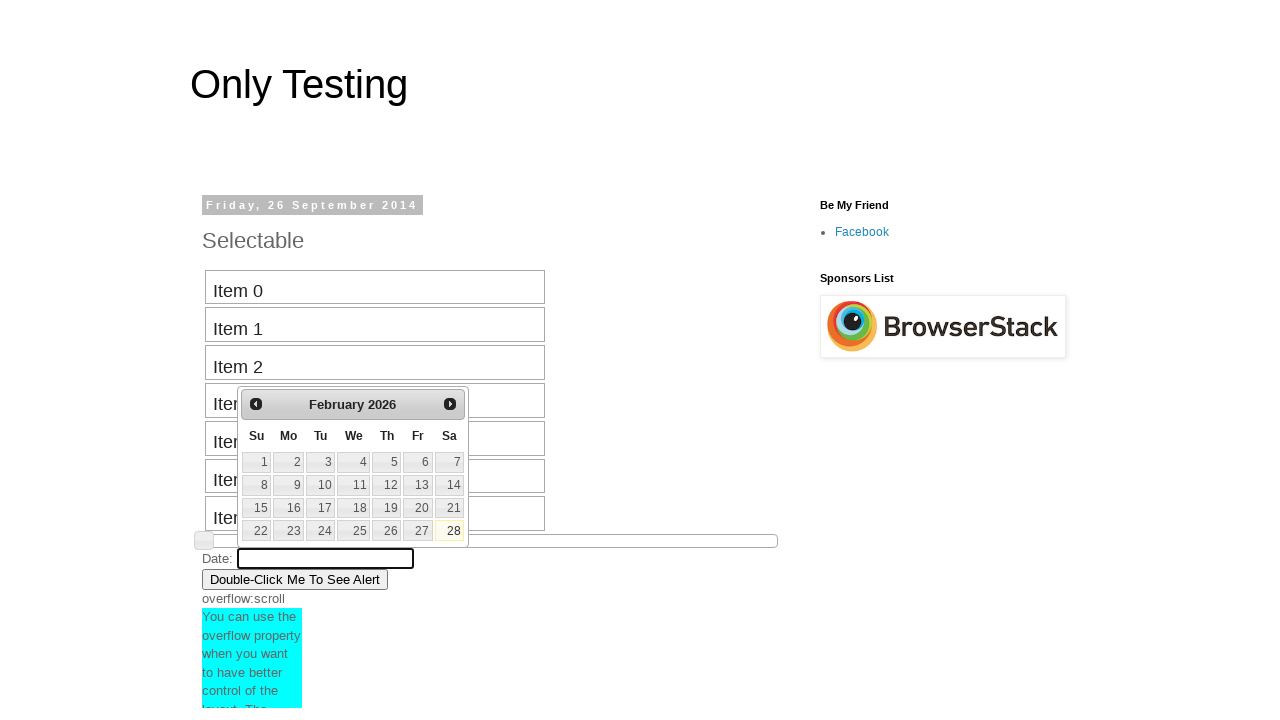

Clicked previous button to navigate backward (current: February 2026, target: August 2013) at (256, 404) on #ui-datepicker-div > div > a:nth-child(1) > span
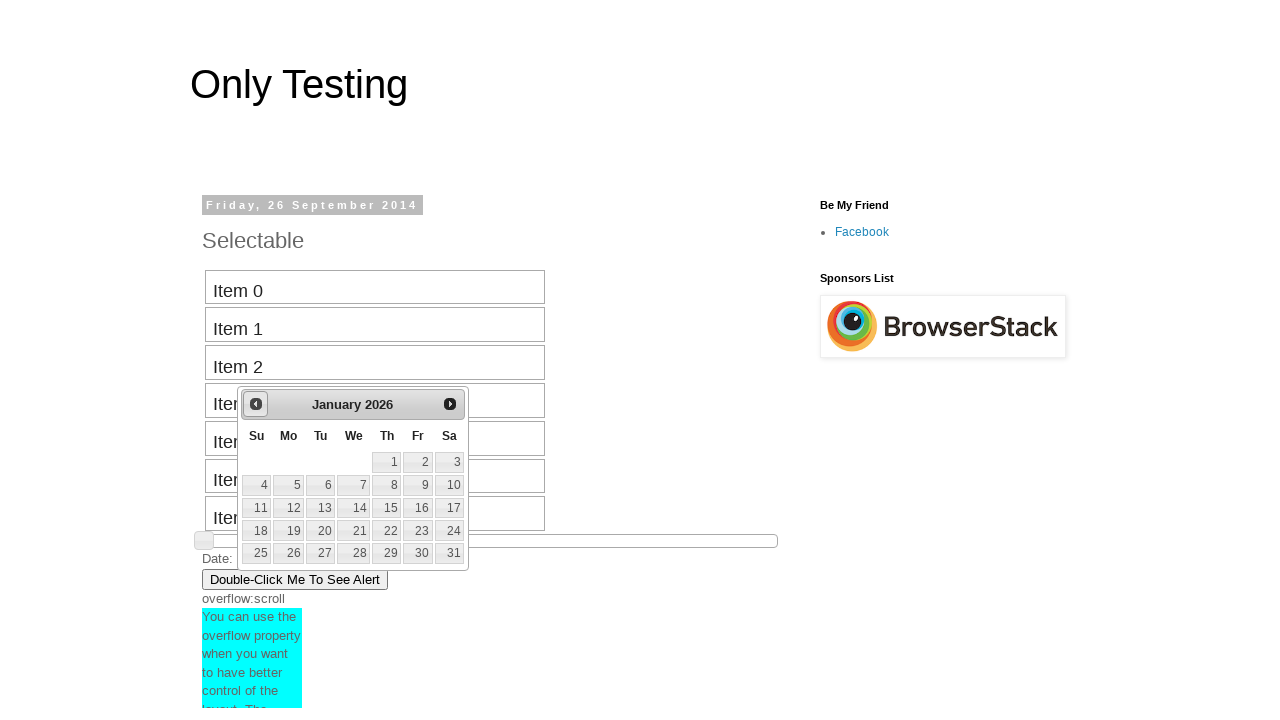

Retrieved current month from date picker
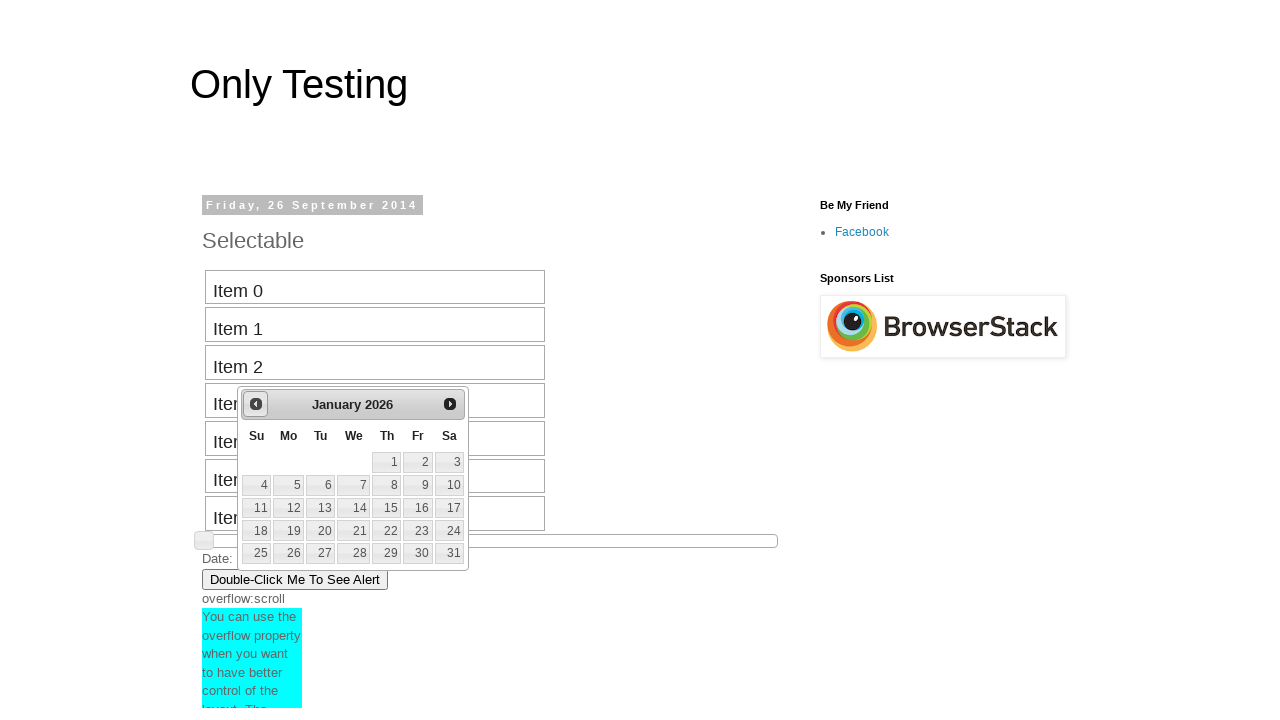

Retrieved current year from date picker
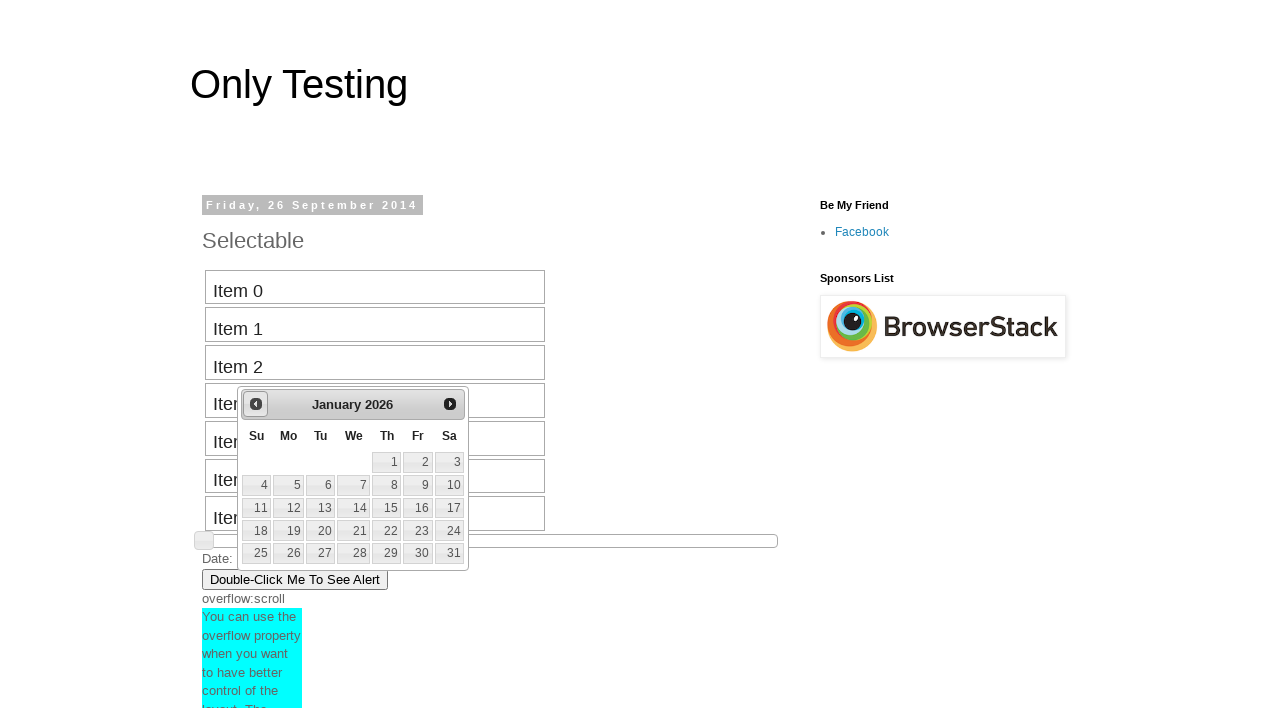

Clicked previous button to navigate backward (current: January 2026, target: August 2013) at (256, 404) on #ui-datepicker-div > div > a:nth-child(1) > span
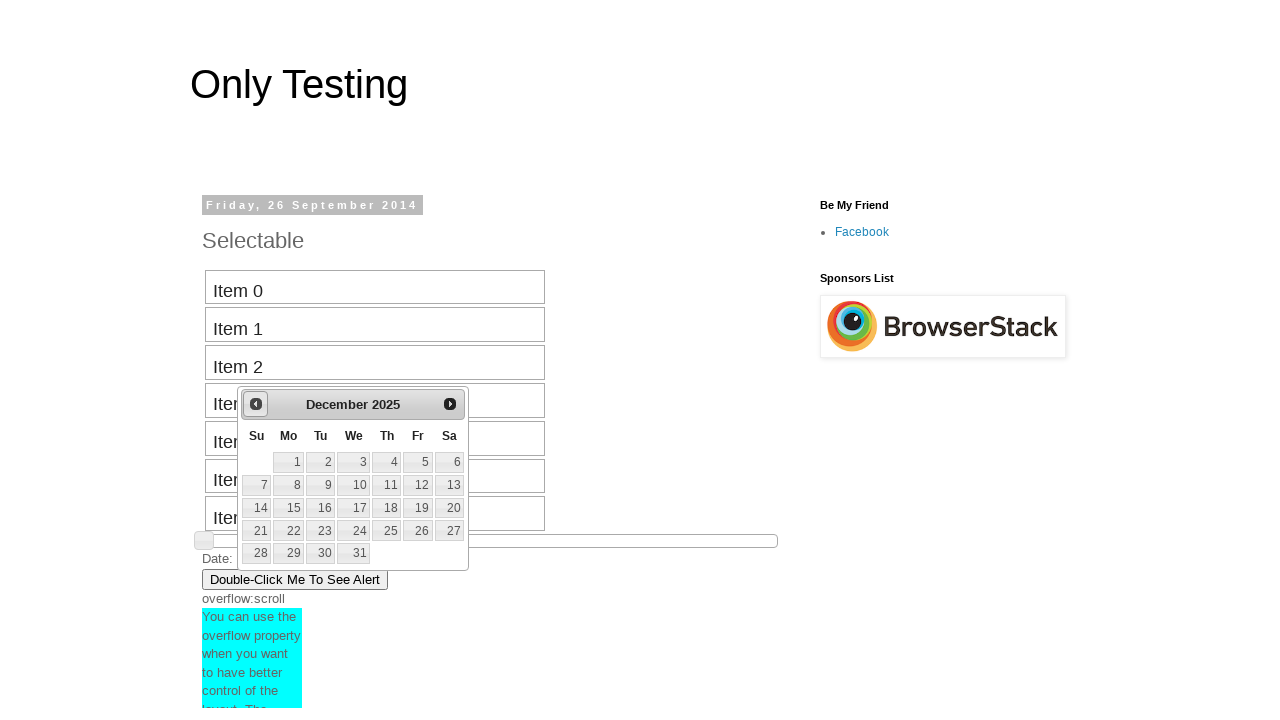

Retrieved current month from date picker
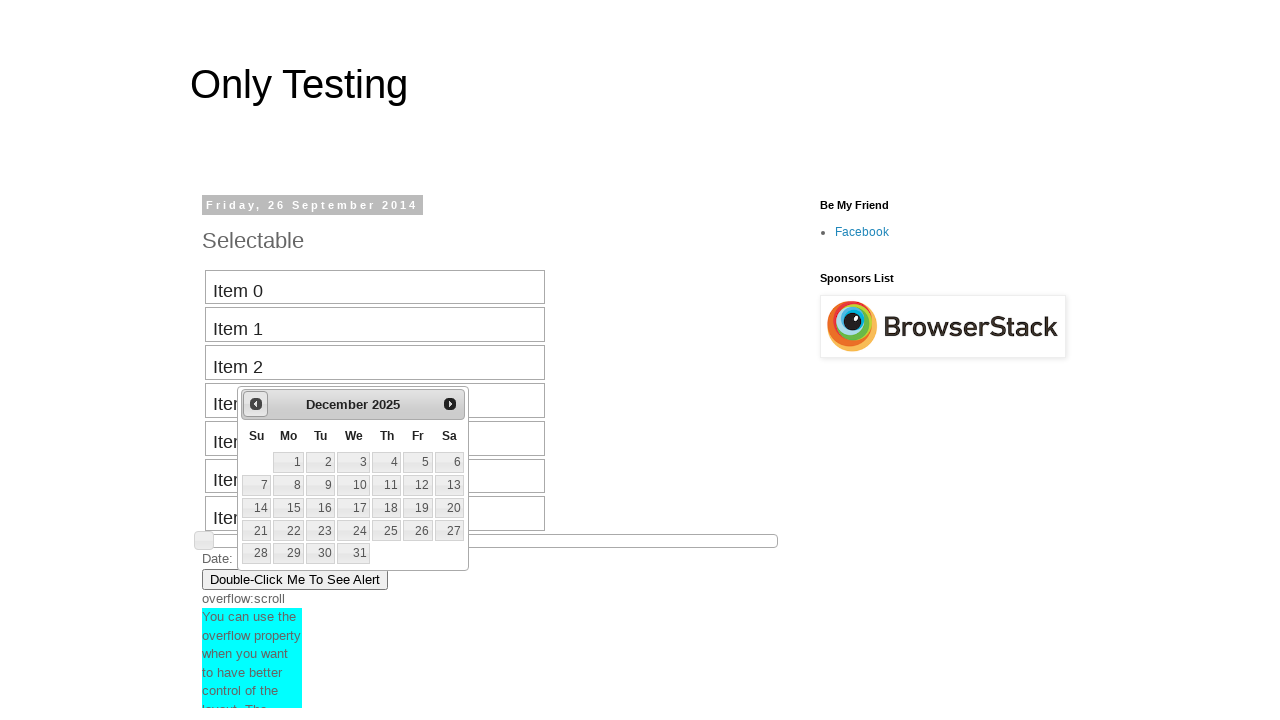

Retrieved current year from date picker
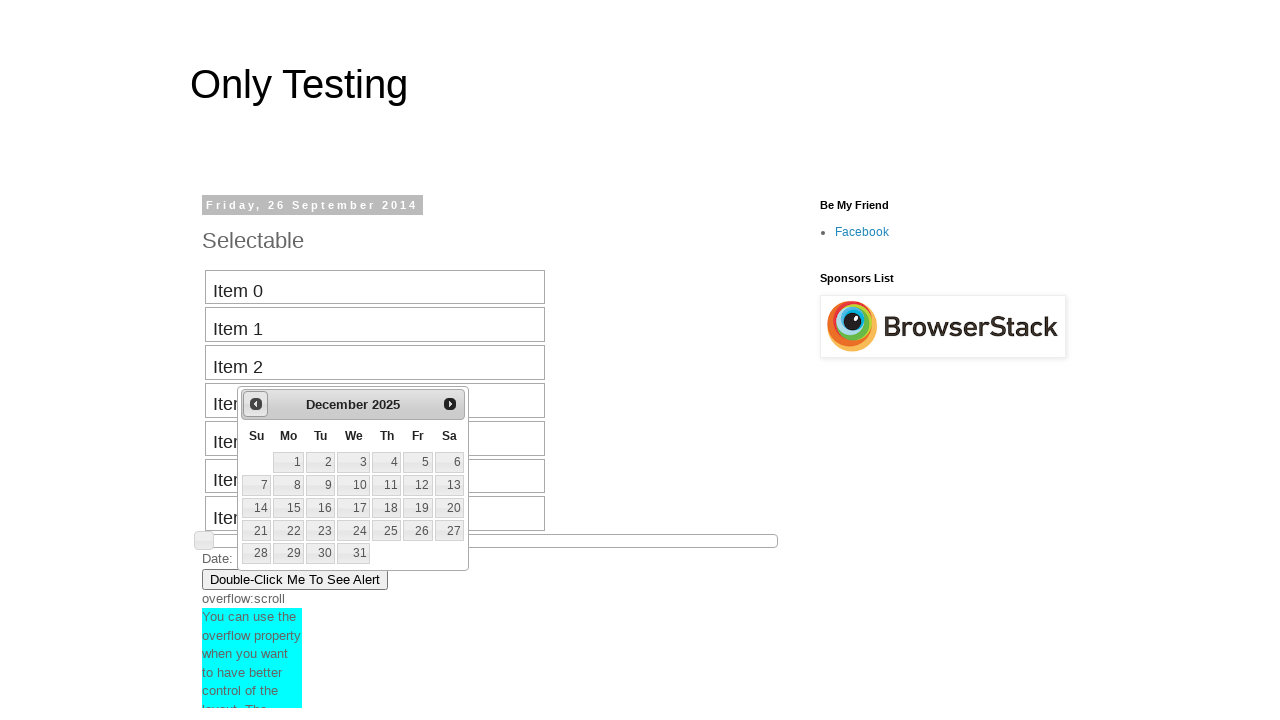

Clicked previous button to navigate backward (current: December 2025, target: August 2013) at (256, 404) on #ui-datepicker-div > div > a:nth-child(1) > span
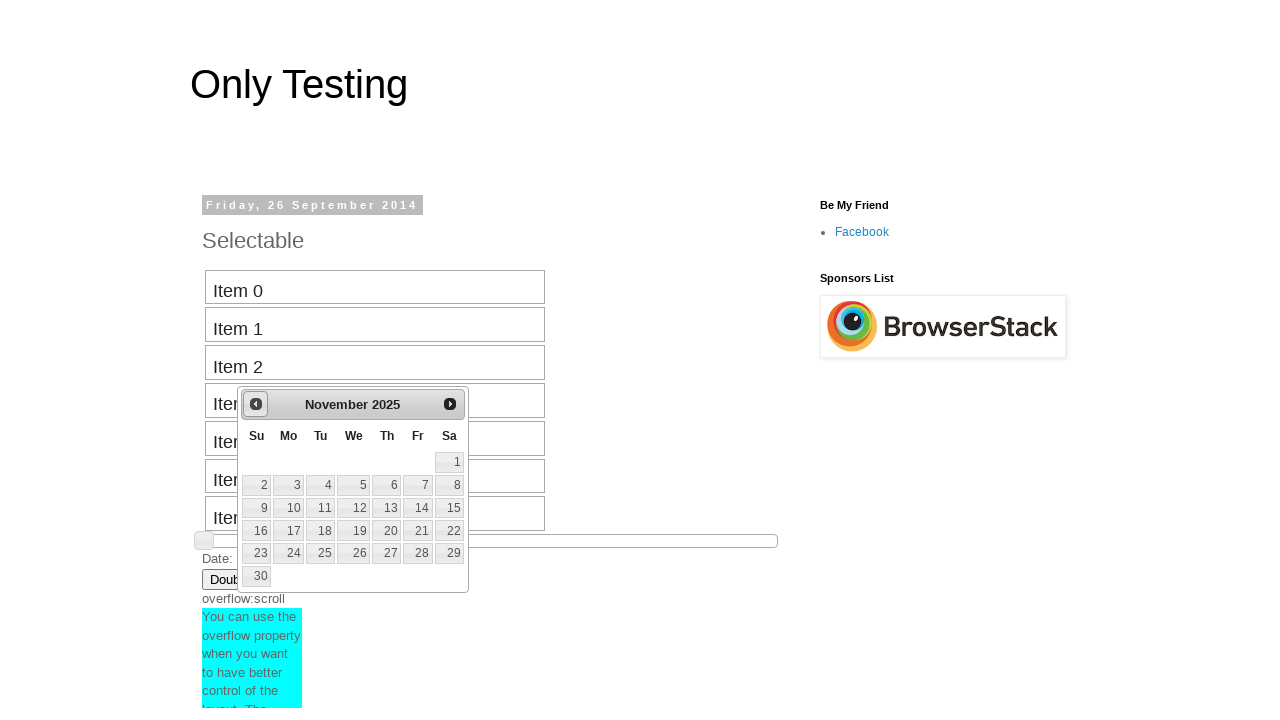

Retrieved current month from date picker
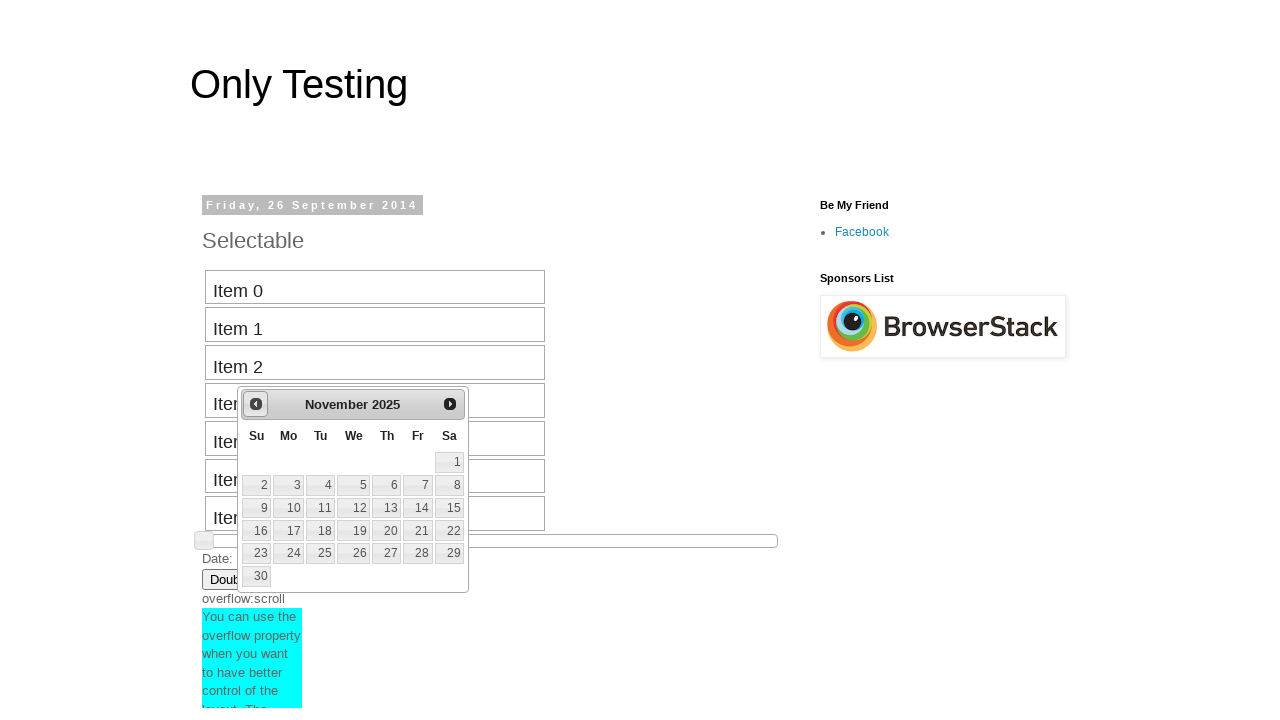

Retrieved current year from date picker
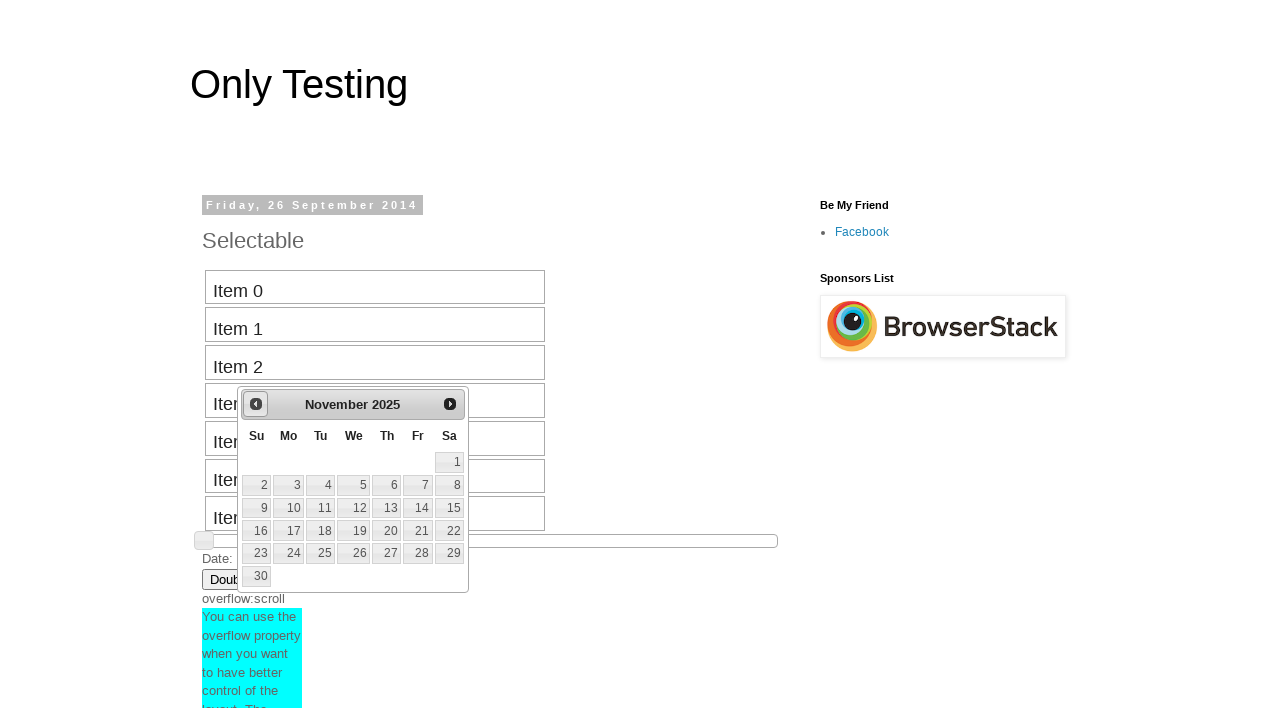

Clicked previous button to navigate backward (current: November 2025, target: August 2013) at (256, 404) on #ui-datepicker-div > div > a:nth-child(1) > span
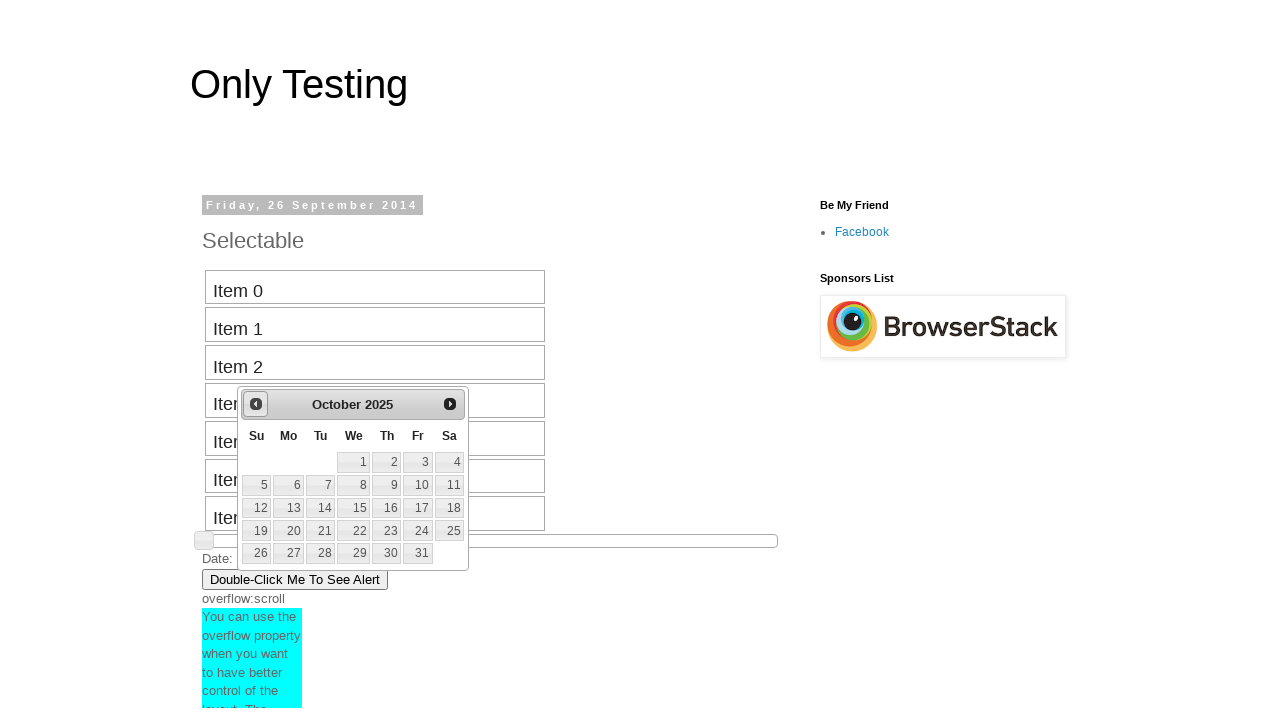

Retrieved current month from date picker
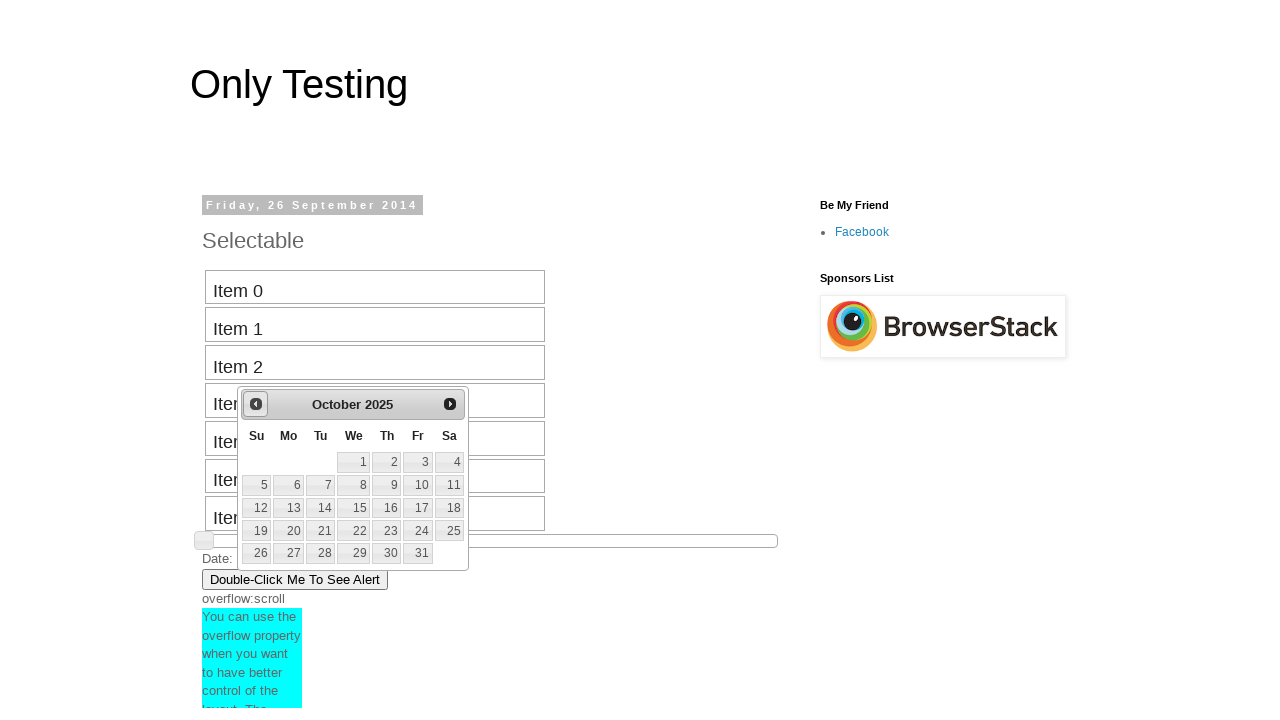

Retrieved current year from date picker
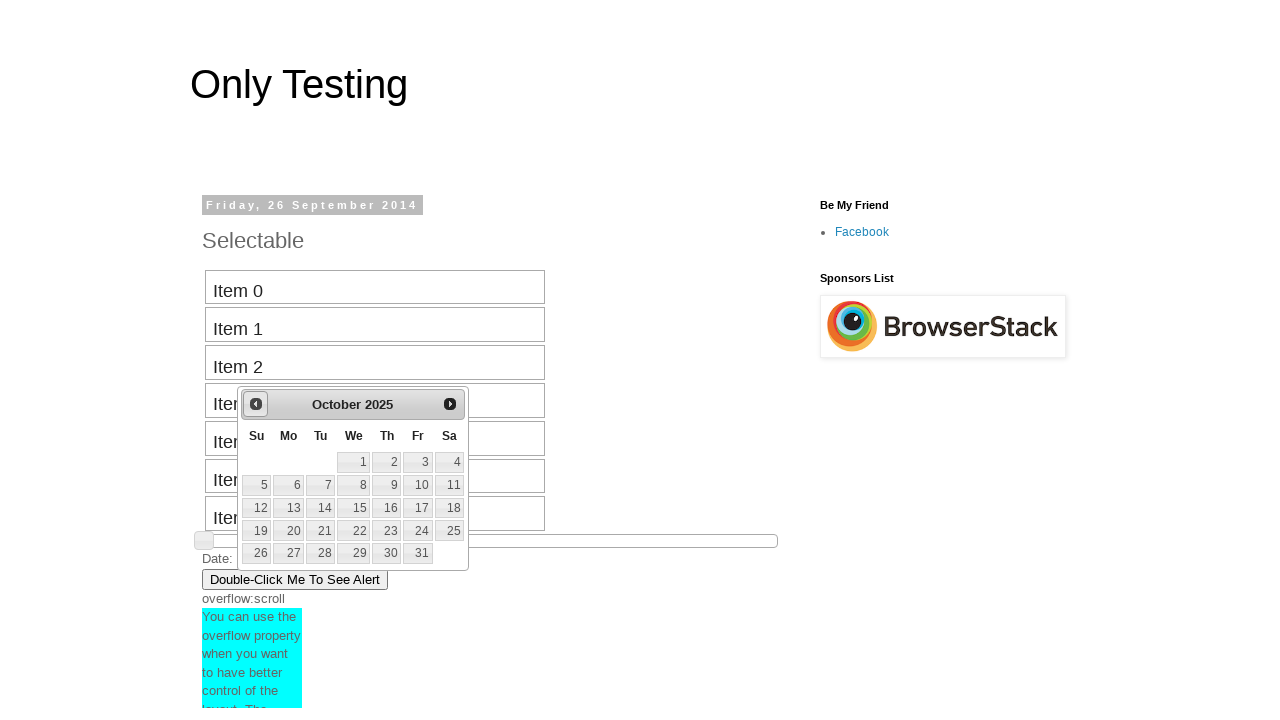

Clicked previous button to navigate backward (current: October 2025, target: August 2013) at (256, 404) on #ui-datepicker-div > div > a:nth-child(1) > span
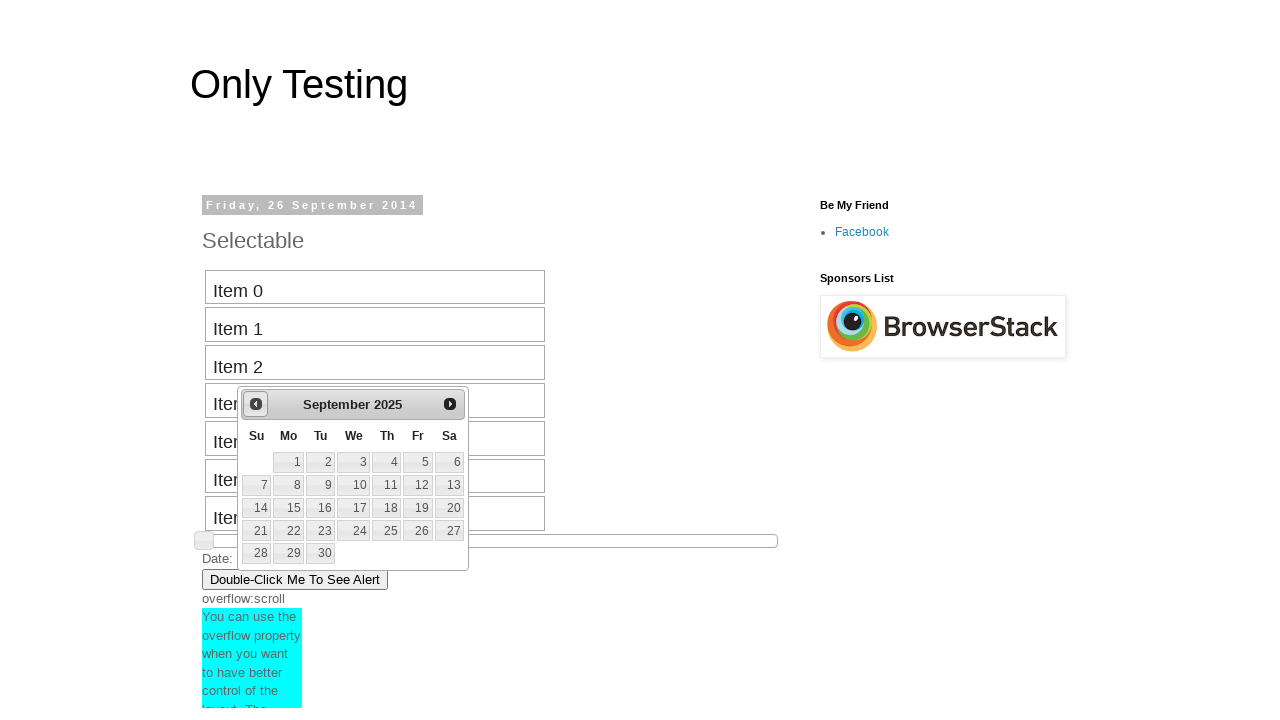

Retrieved current month from date picker
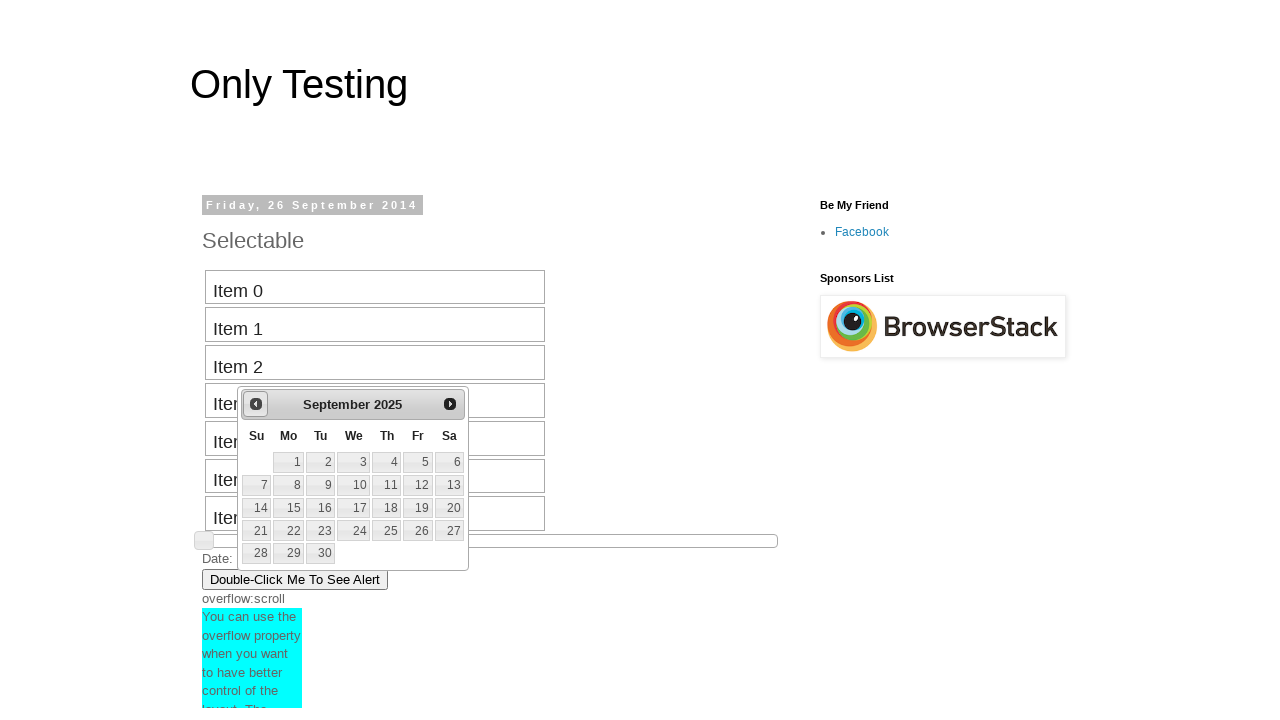

Retrieved current year from date picker
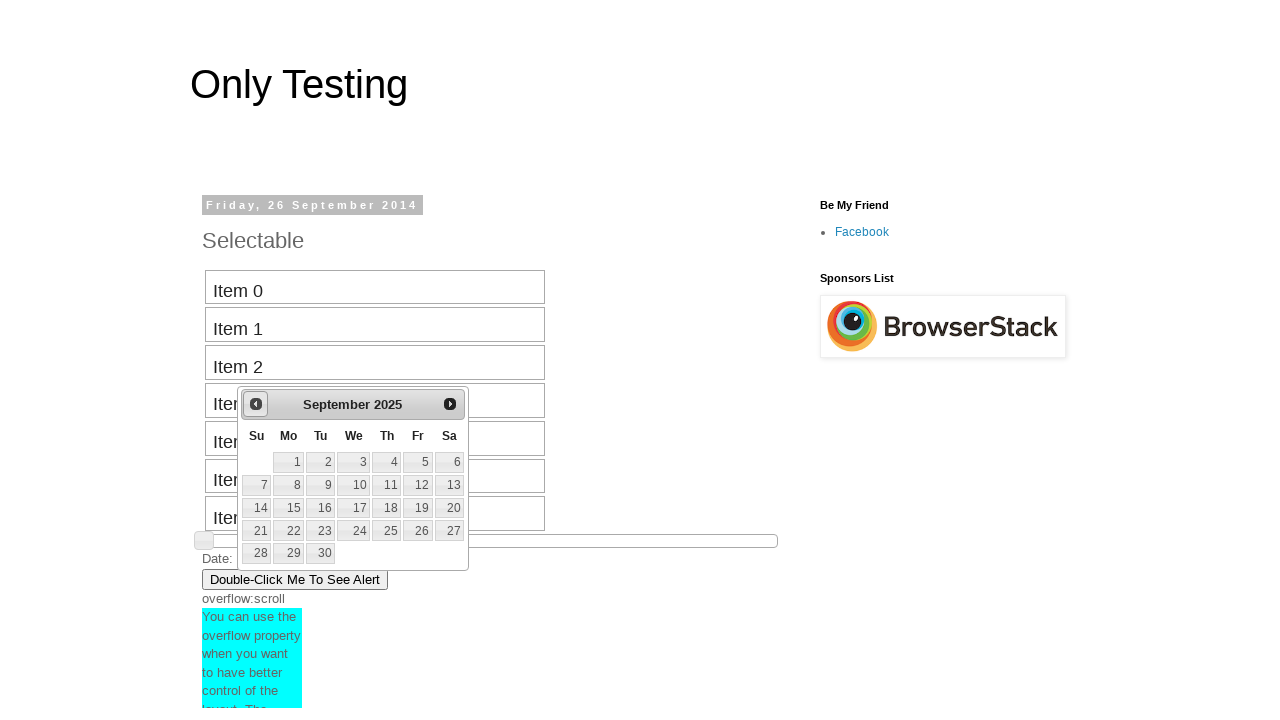

Clicked previous button to navigate backward (current: September 2025, target: August 2013) at (256, 404) on #ui-datepicker-div > div > a:nth-child(1) > span
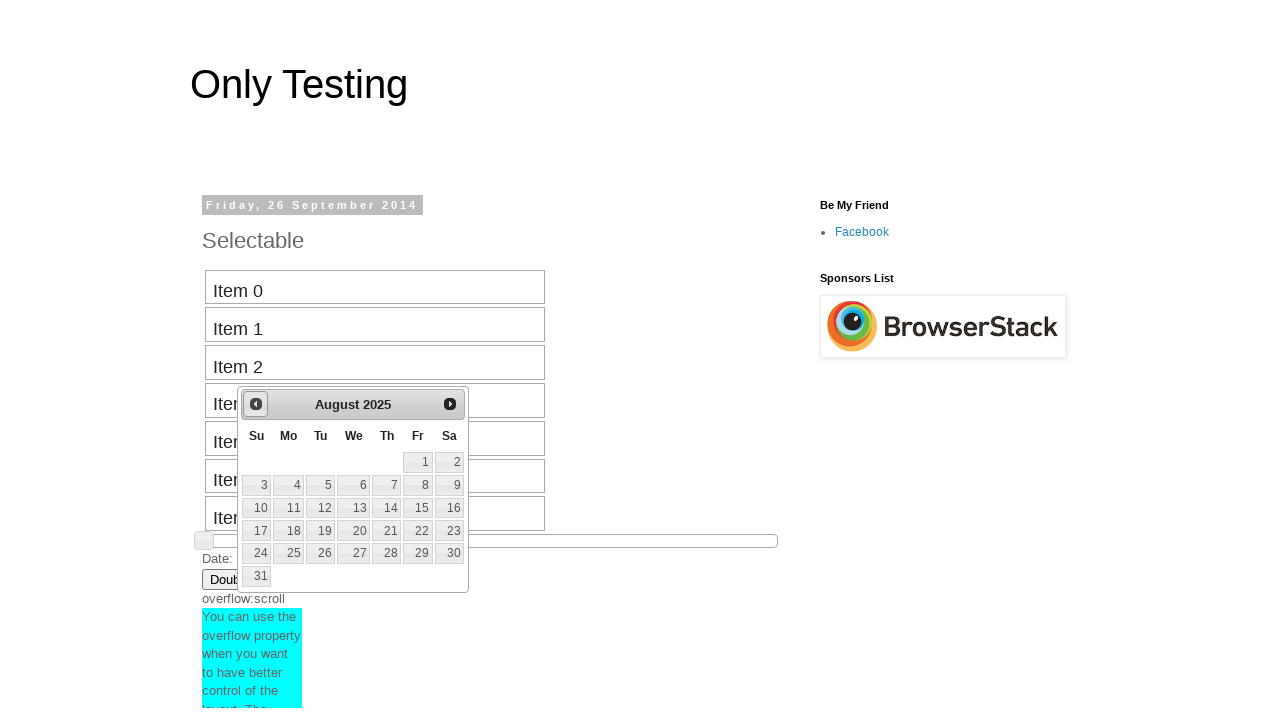

Retrieved current month from date picker
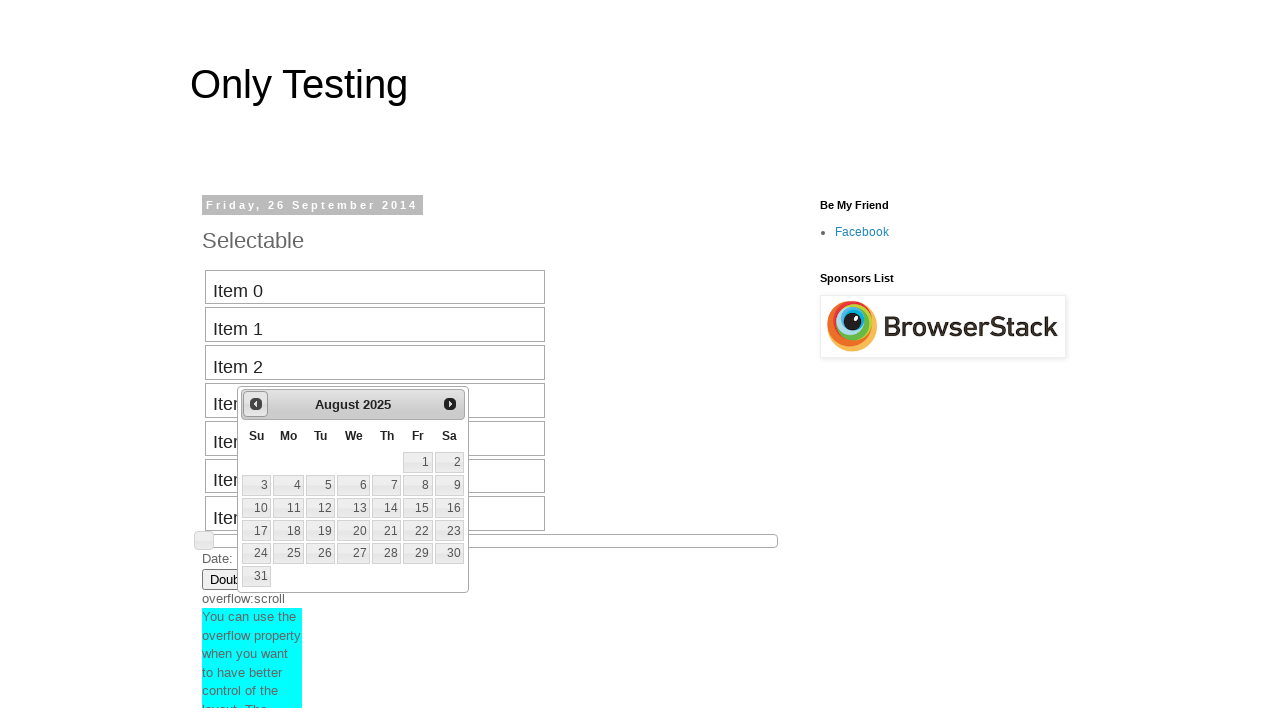

Retrieved current year from date picker
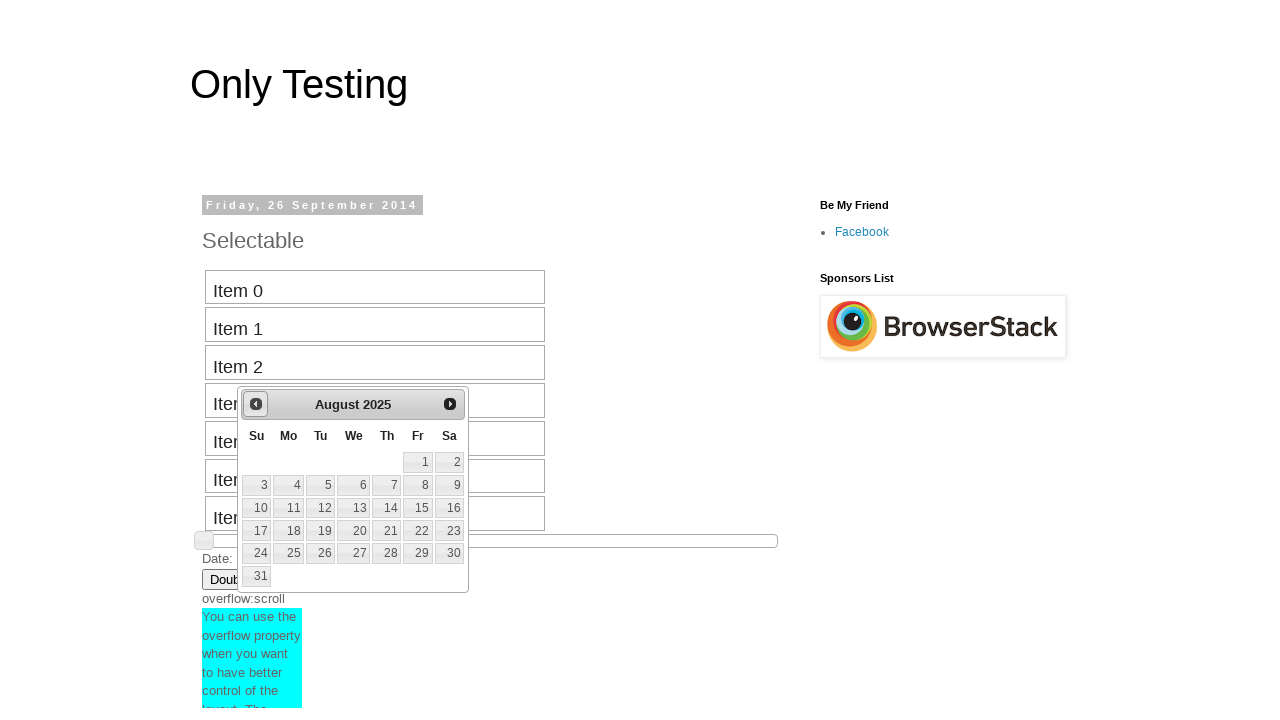

Clicked previous button to navigate backward (current: August 2025, target: August 2013) at (256, 404) on #ui-datepicker-div > div > a:nth-child(1) > span
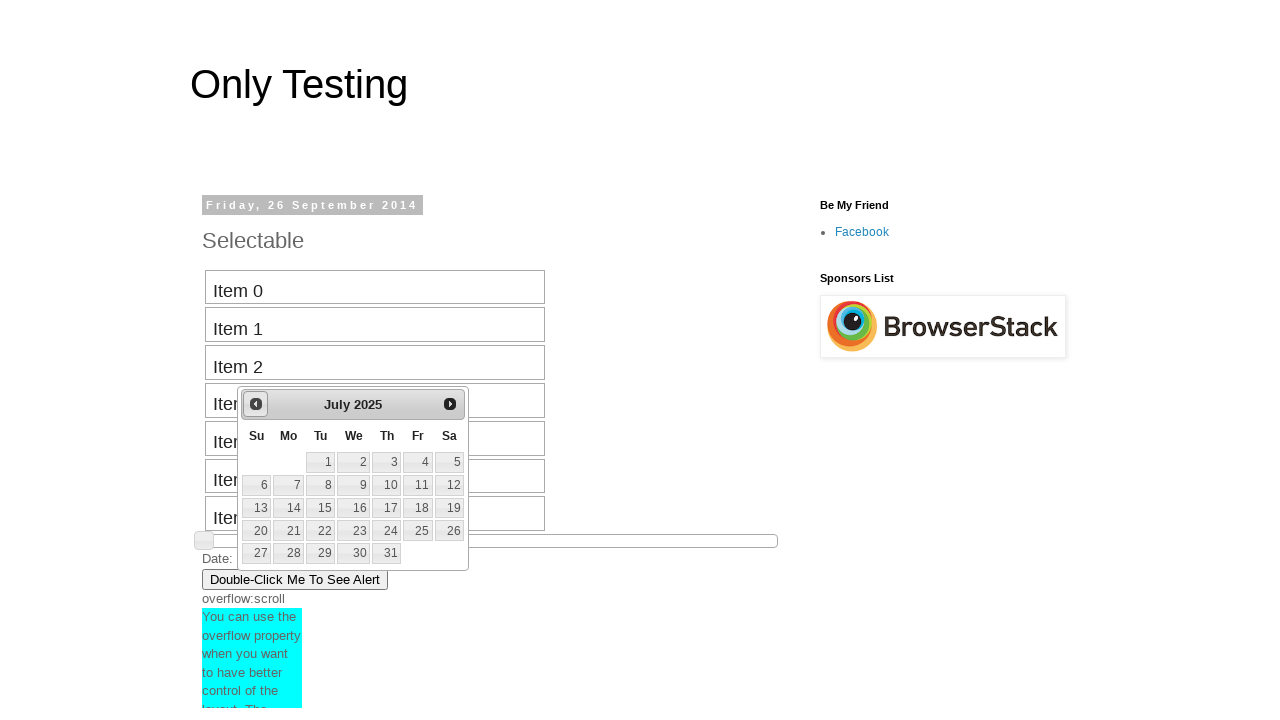

Retrieved current month from date picker
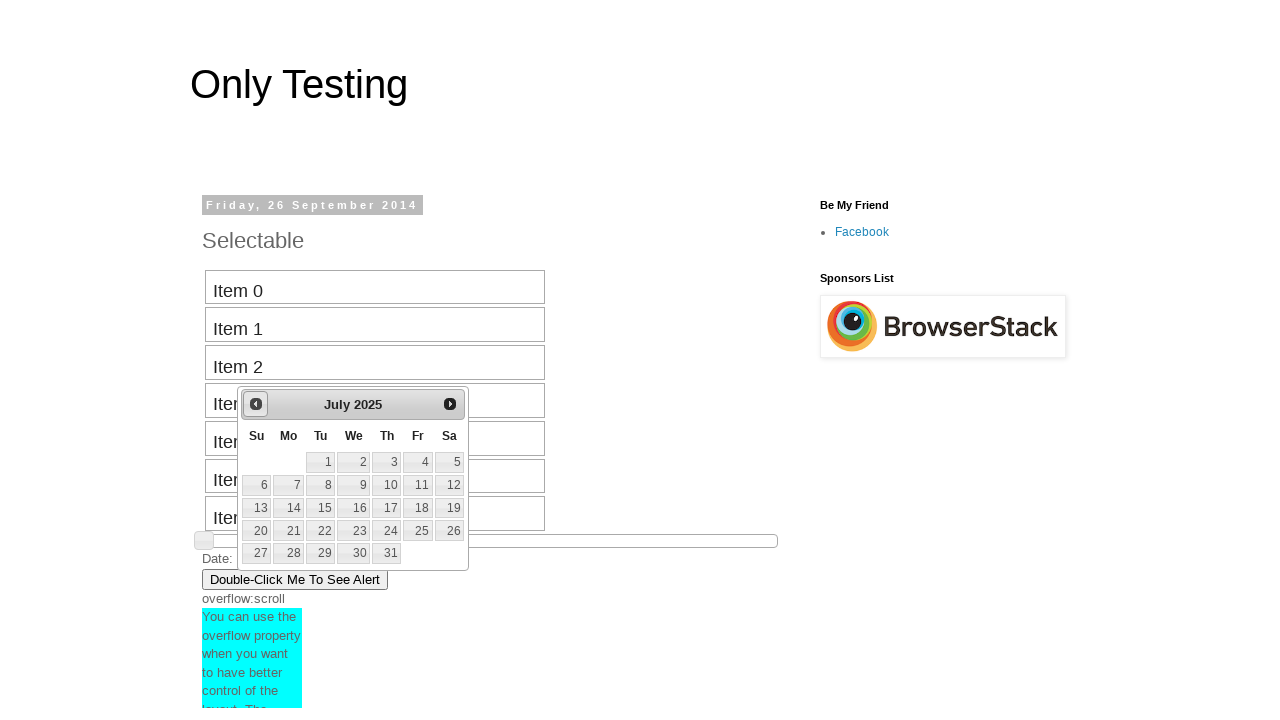

Retrieved current year from date picker
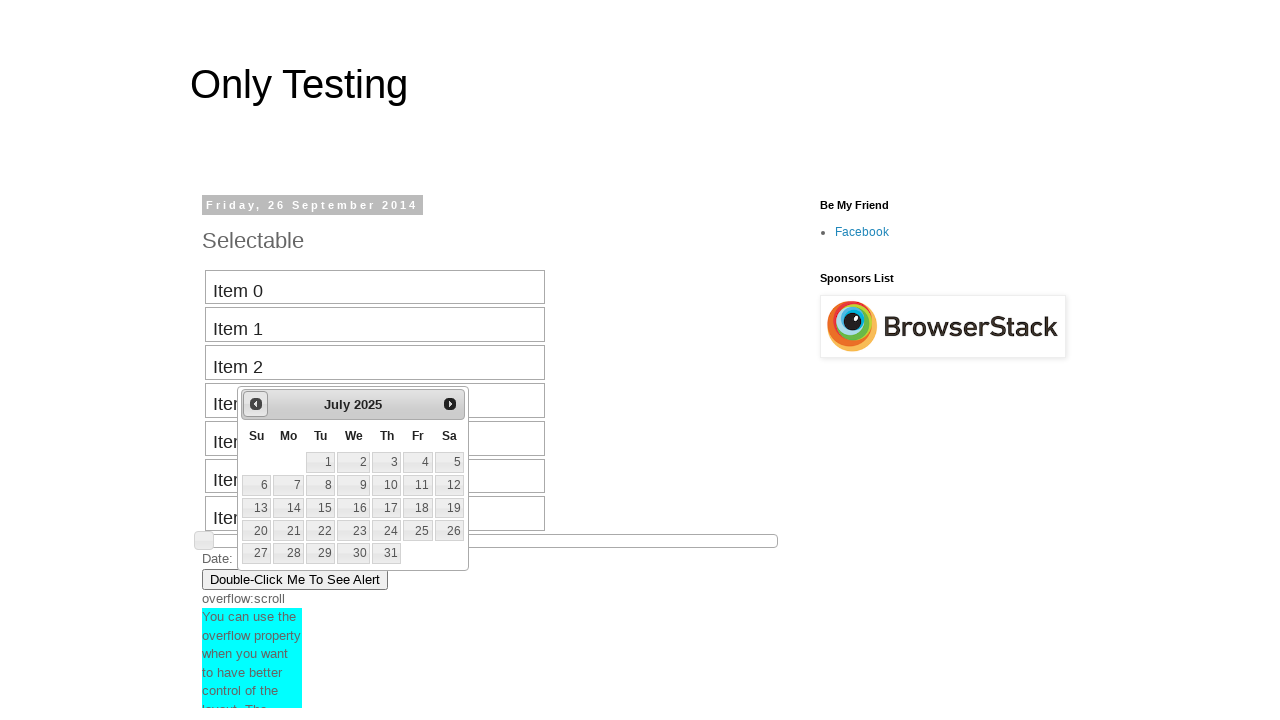

Clicked previous button to navigate backward (current: July 2025, target: August 2013) at (256, 404) on #ui-datepicker-div > div > a:nth-child(1) > span
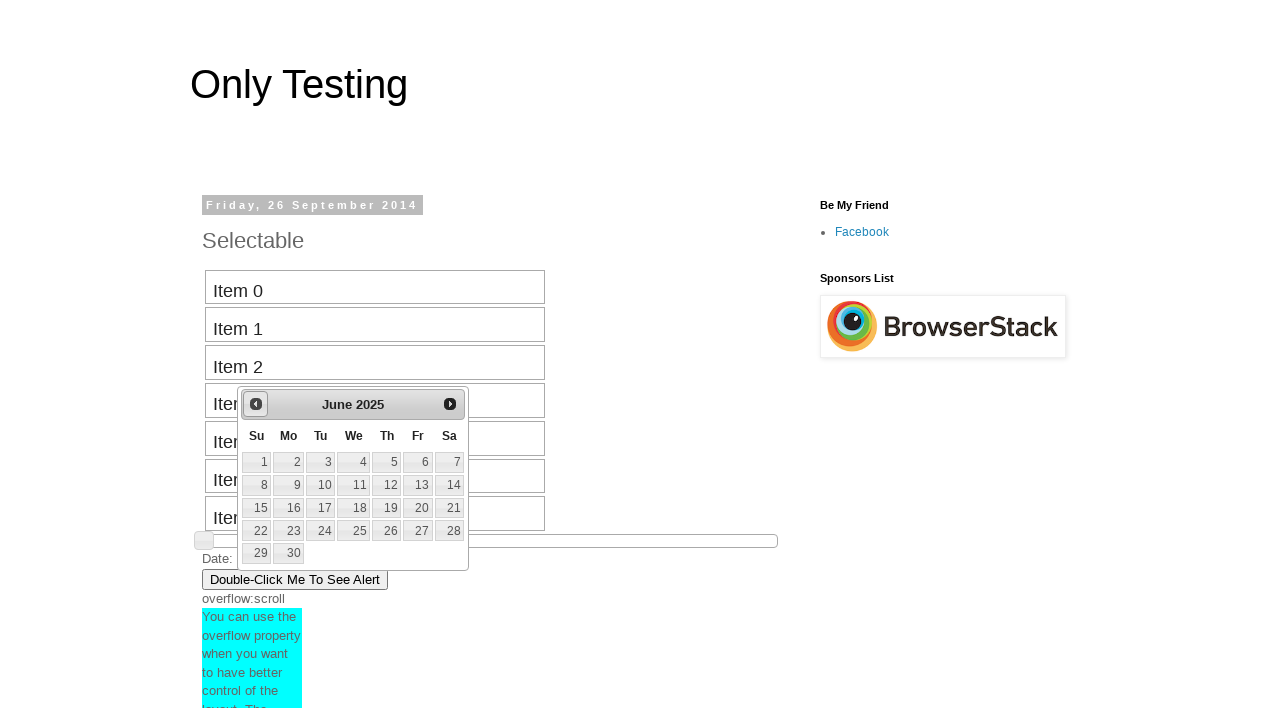

Retrieved current month from date picker
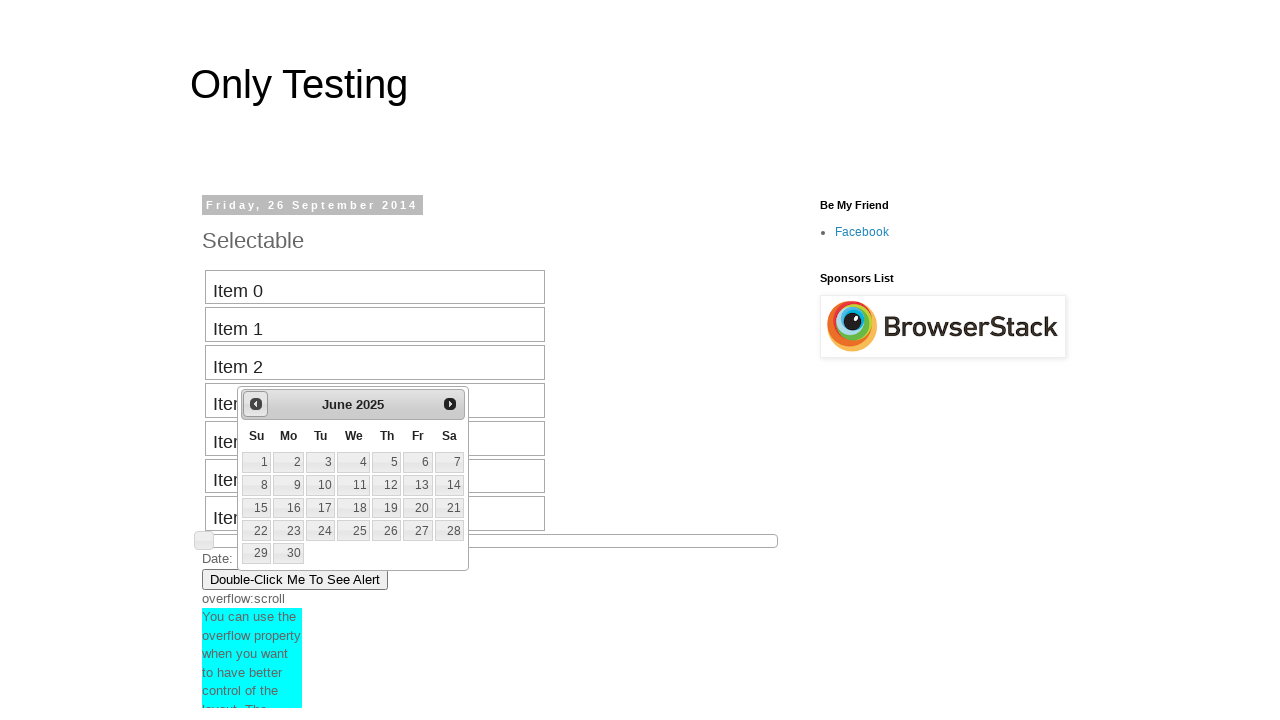

Retrieved current year from date picker
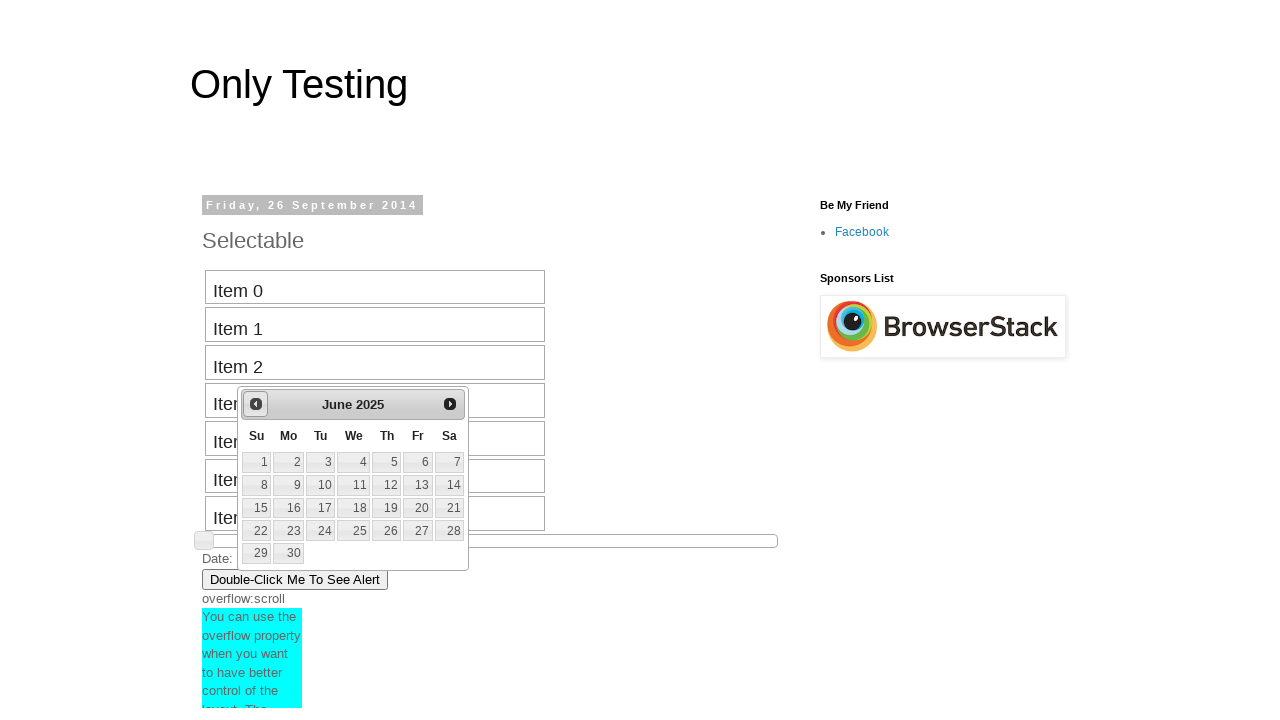

Clicked previous button to navigate backward (current: June 2025, target: August 2013) at (256, 404) on #ui-datepicker-div > div > a:nth-child(1) > span
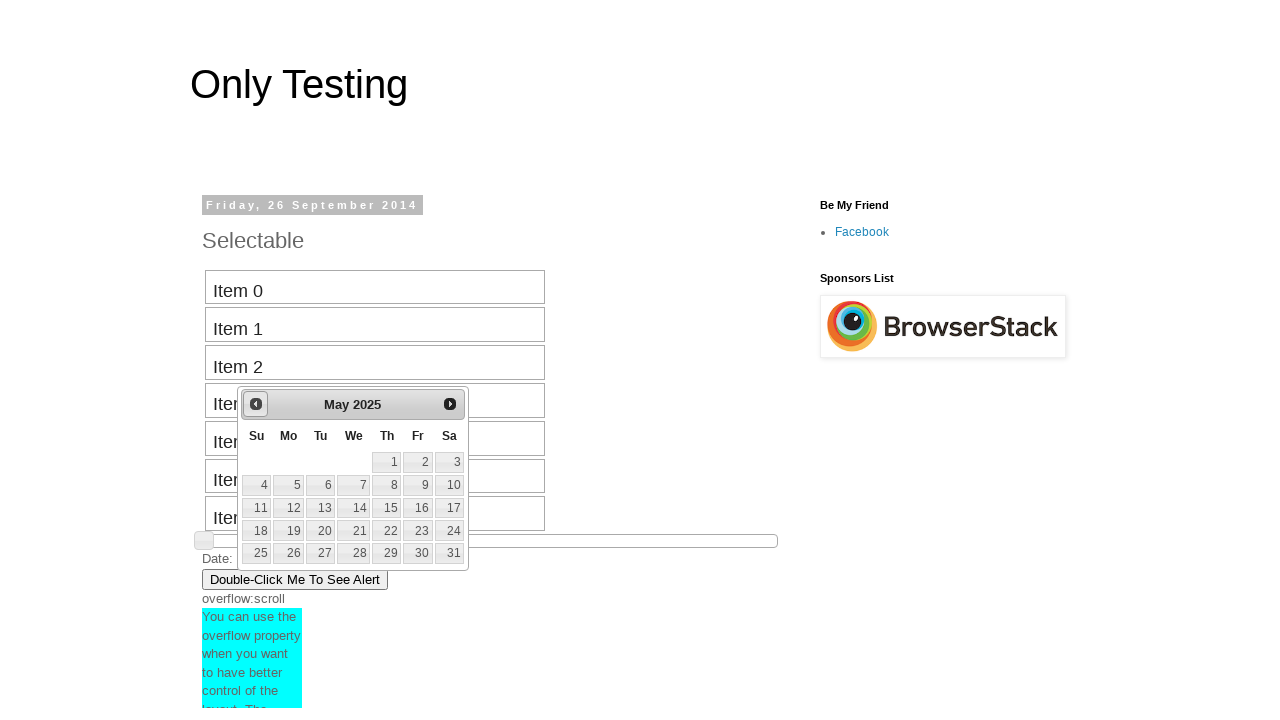

Retrieved current month from date picker
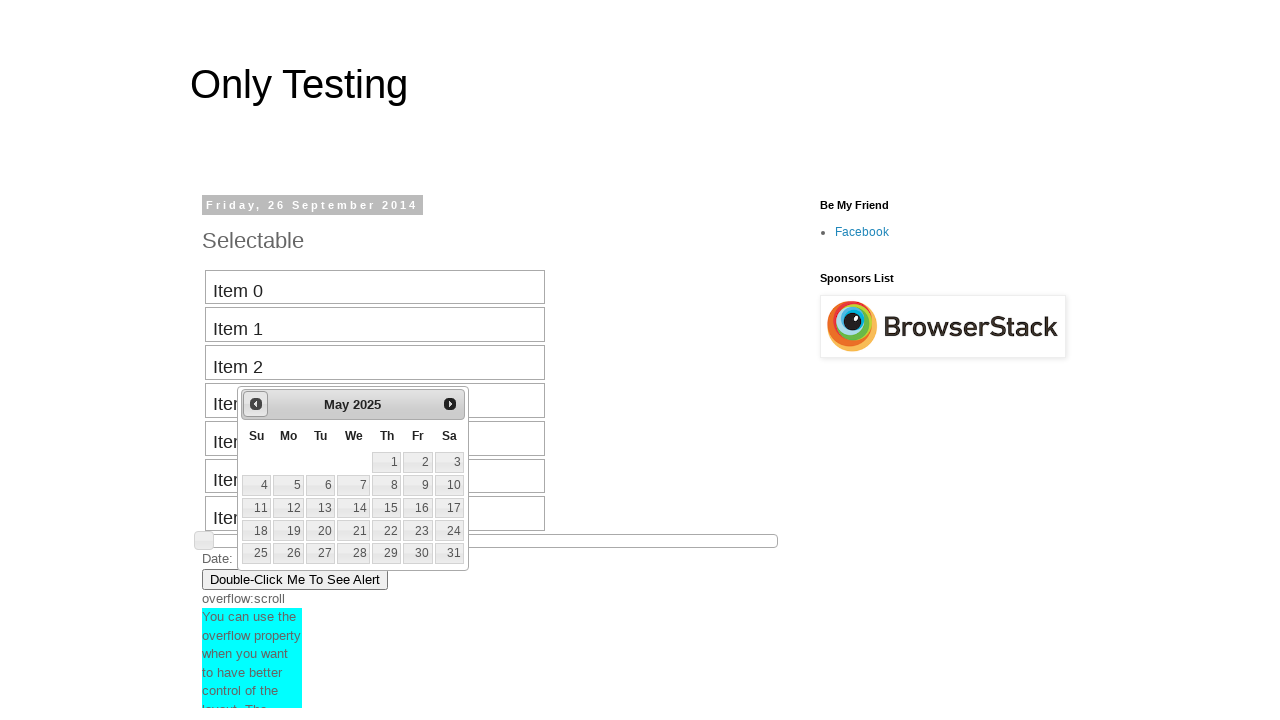

Retrieved current year from date picker
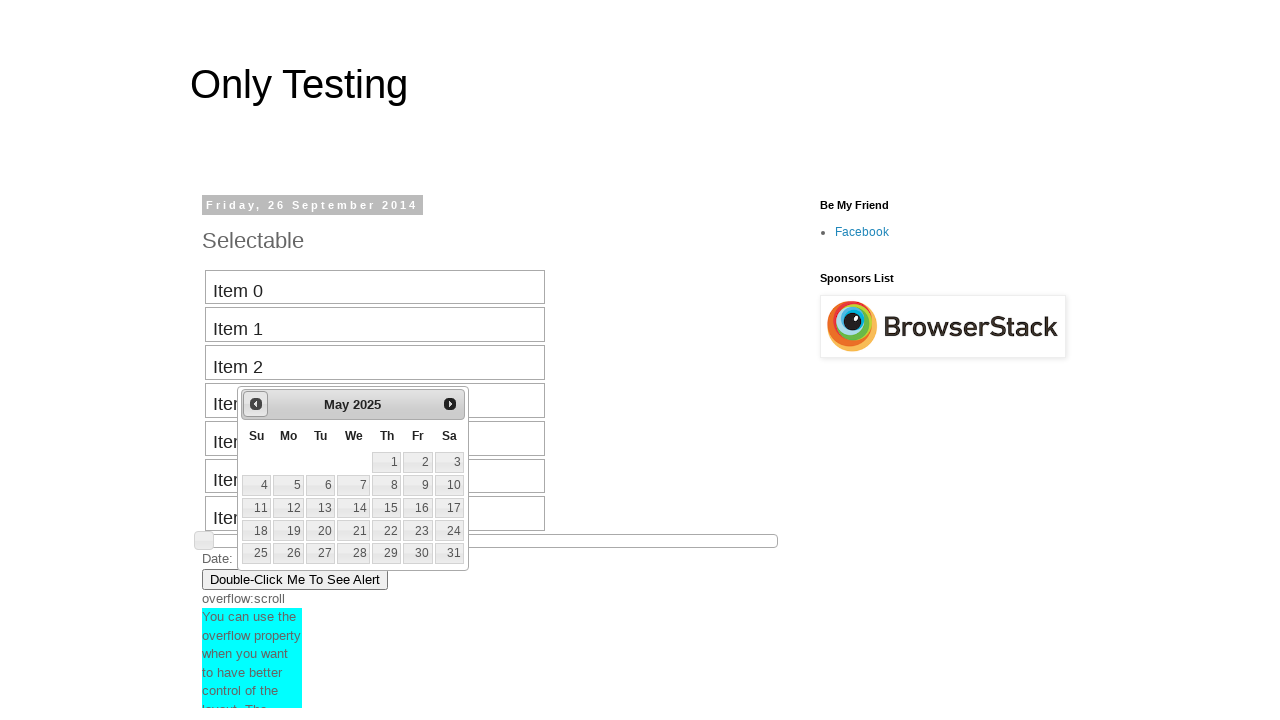

Clicked previous button to navigate backward (current: May 2025, target: August 2013) at (256, 404) on #ui-datepicker-div > div > a:nth-child(1) > span
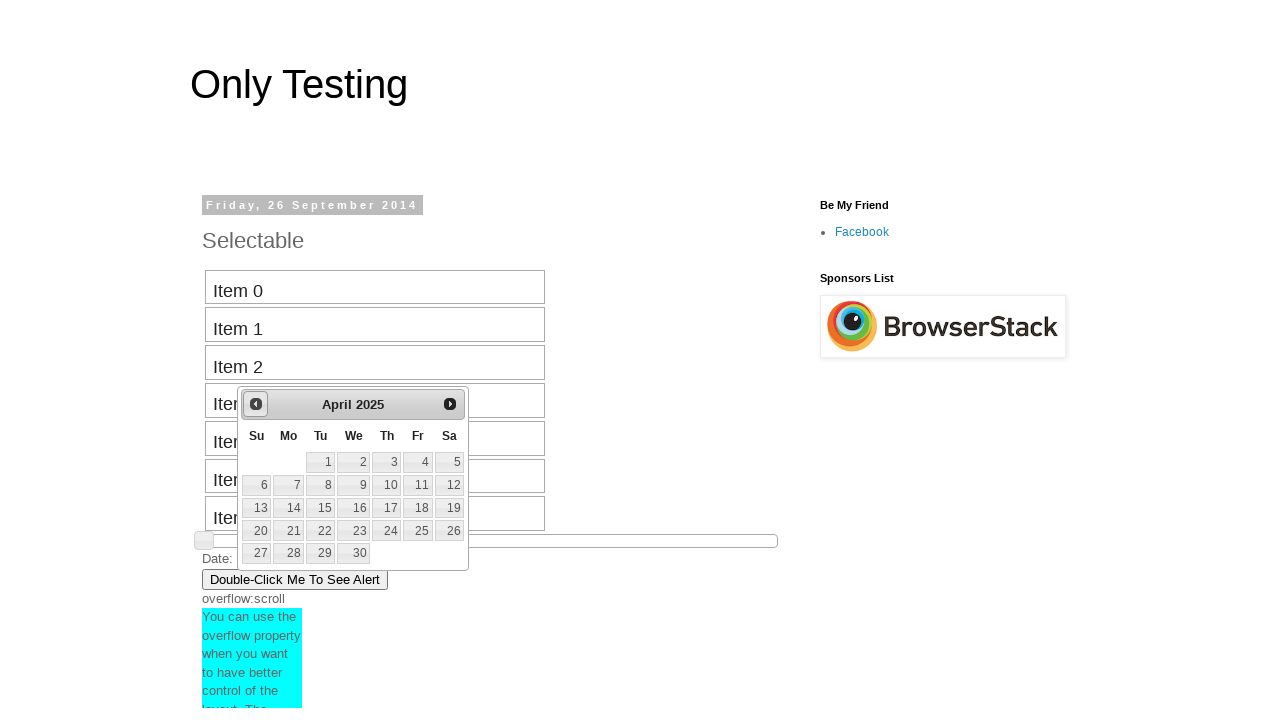

Retrieved current month from date picker
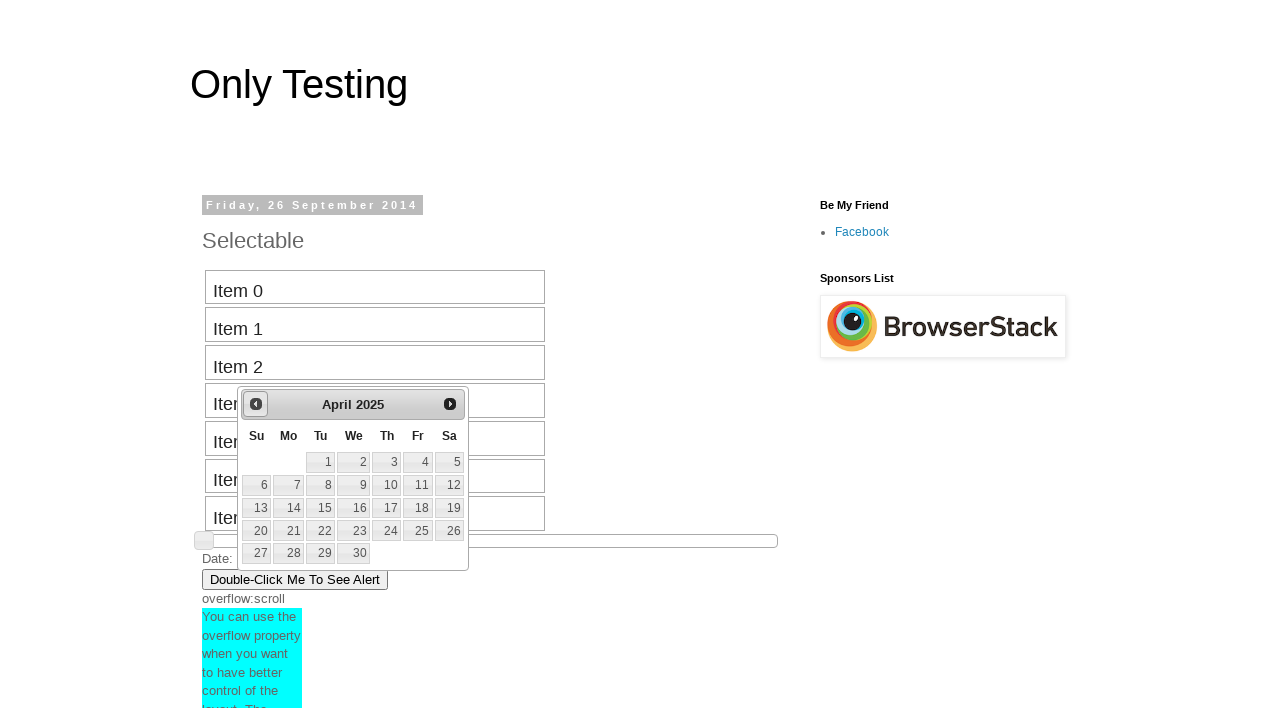

Retrieved current year from date picker
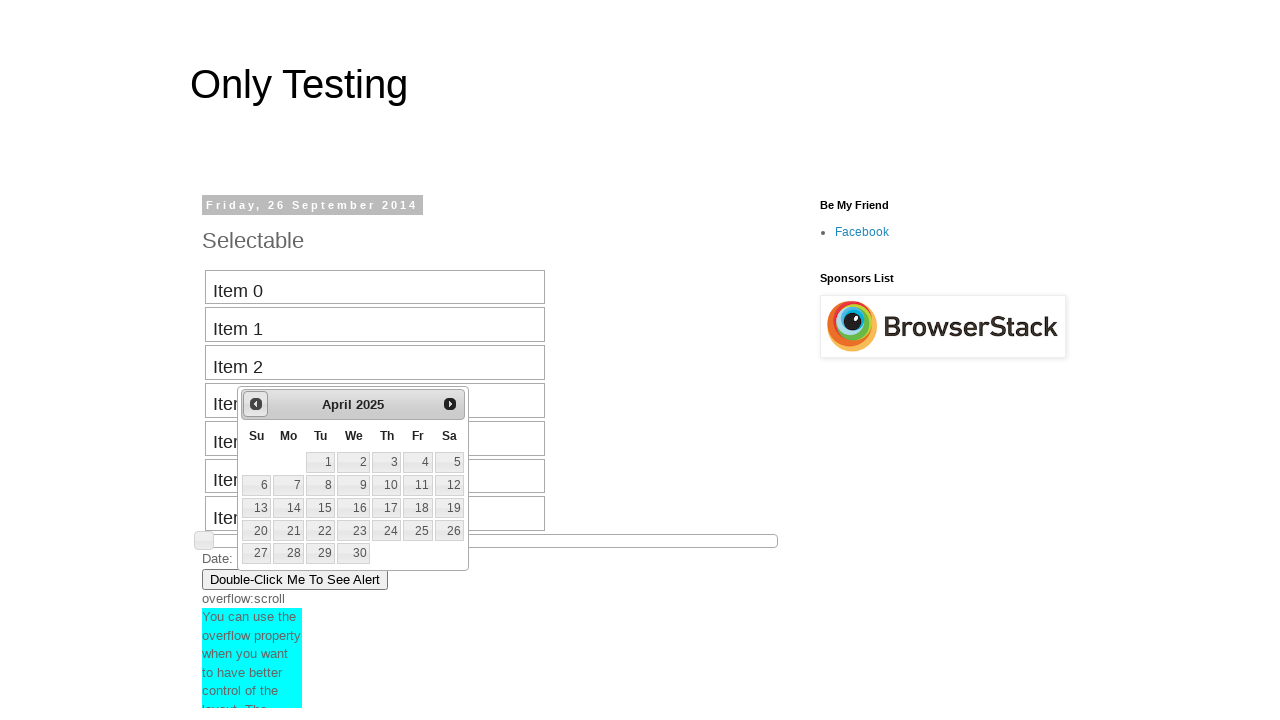

Clicked previous button to navigate backward (current: April 2025, target: August 2013) at (256, 404) on #ui-datepicker-div > div > a:nth-child(1) > span
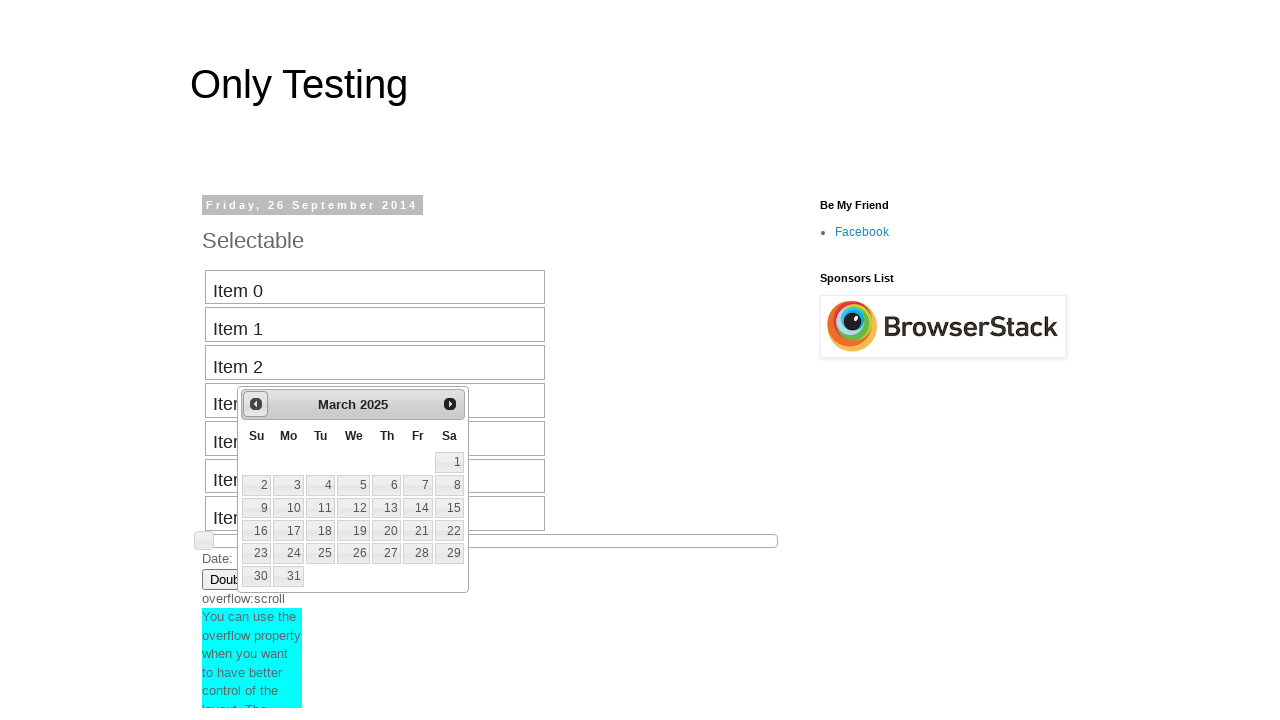

Retrieved current month from date picker
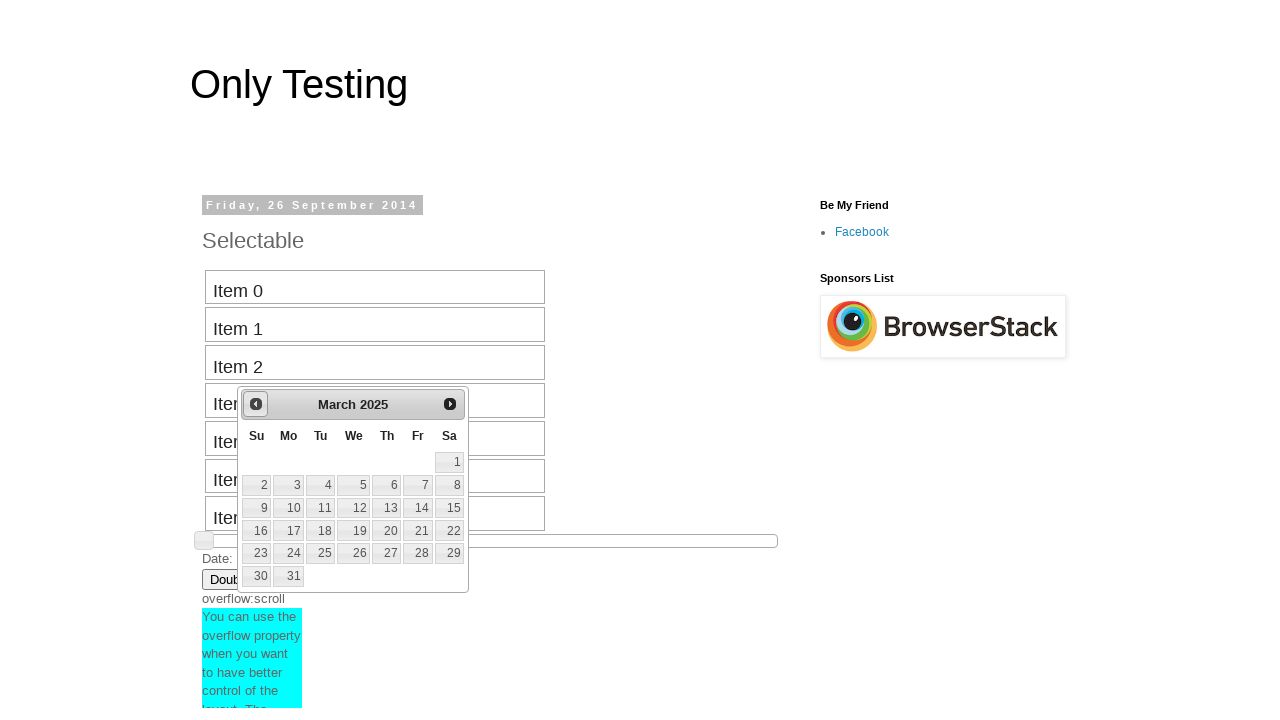

Retrieved current year from date picker
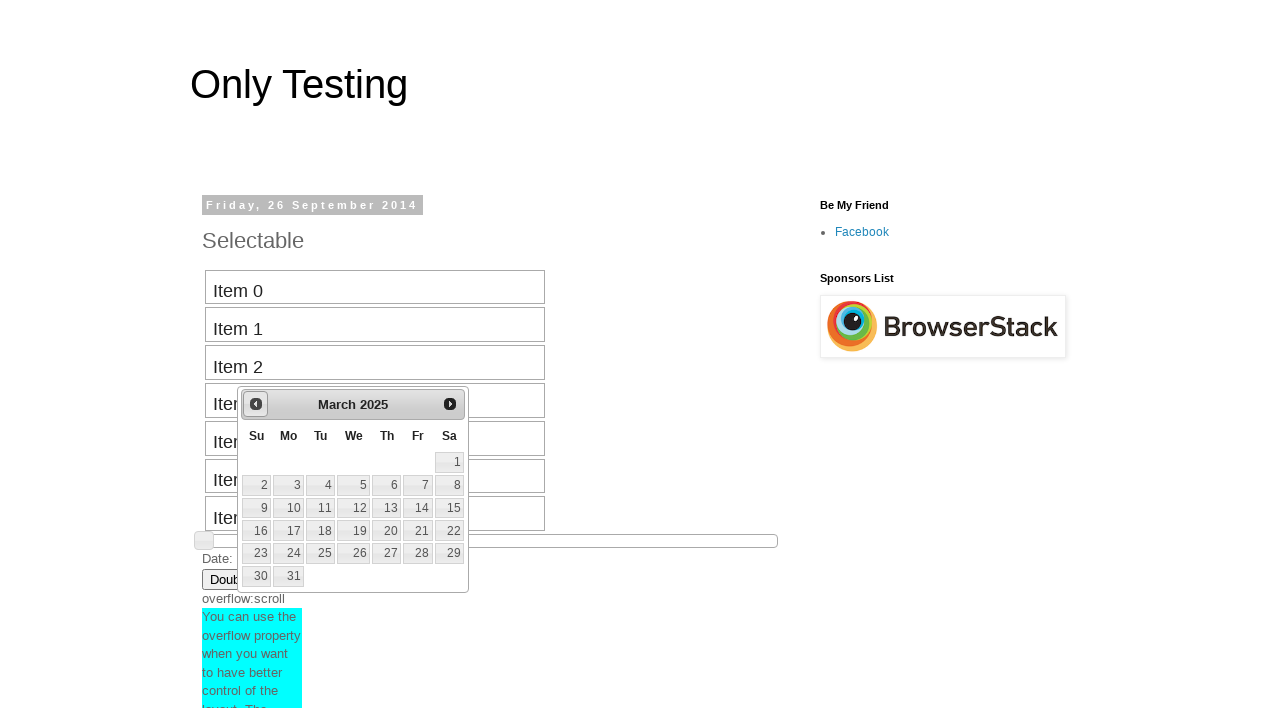

Clicked previous button to navigate backward (current: March 2025, target: August 2013) at (256, 404) on #ui-datepicker-div > div > a:nth-child(1) > span
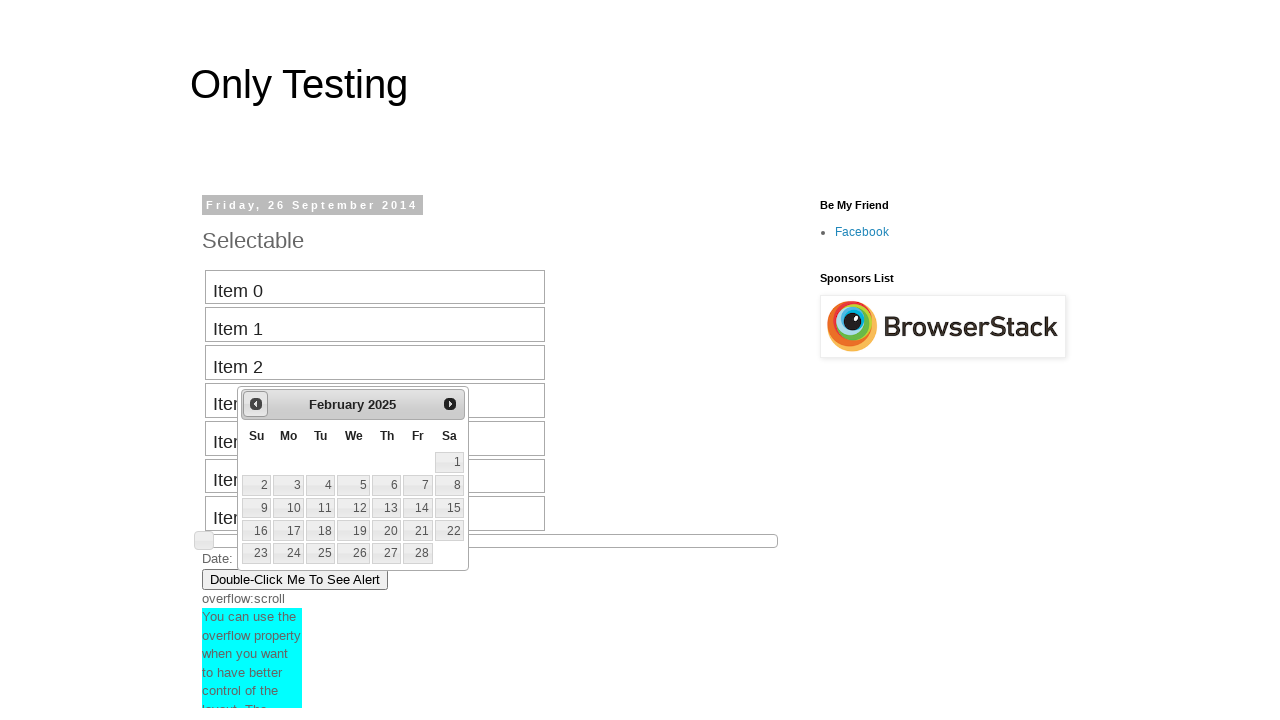

Retrieved current month from date picker
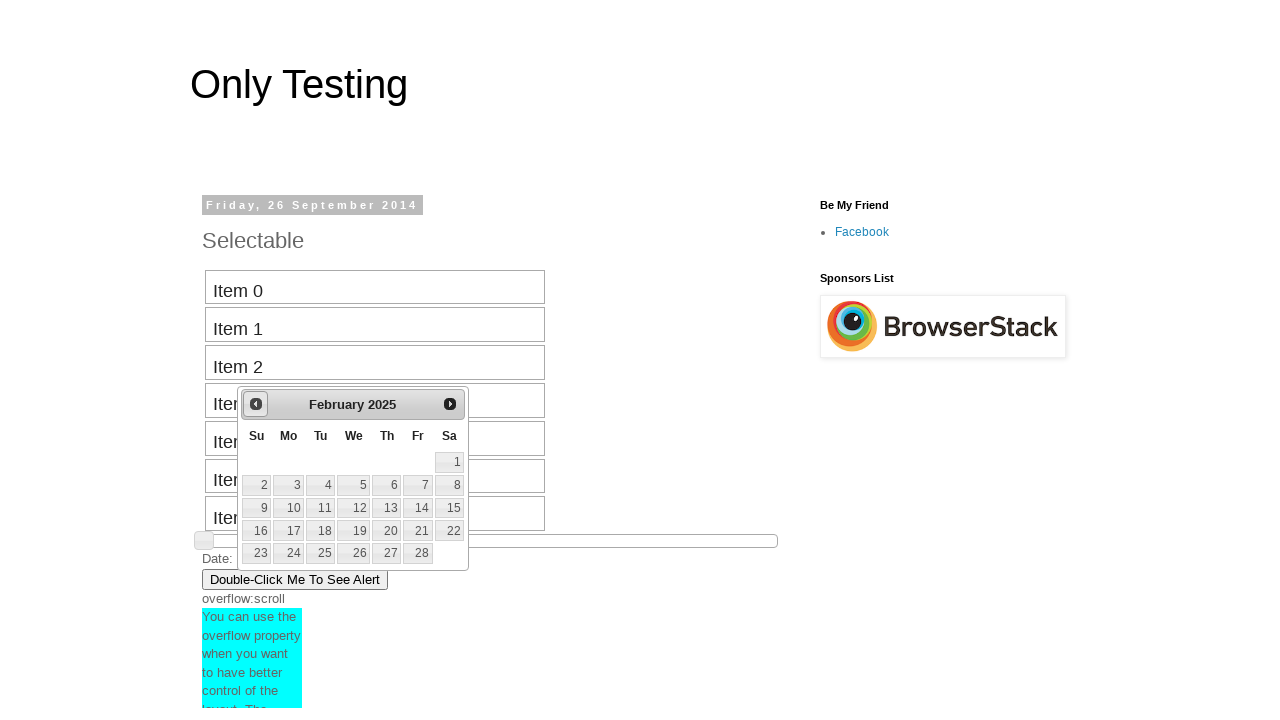

Retrieved current year from date picker
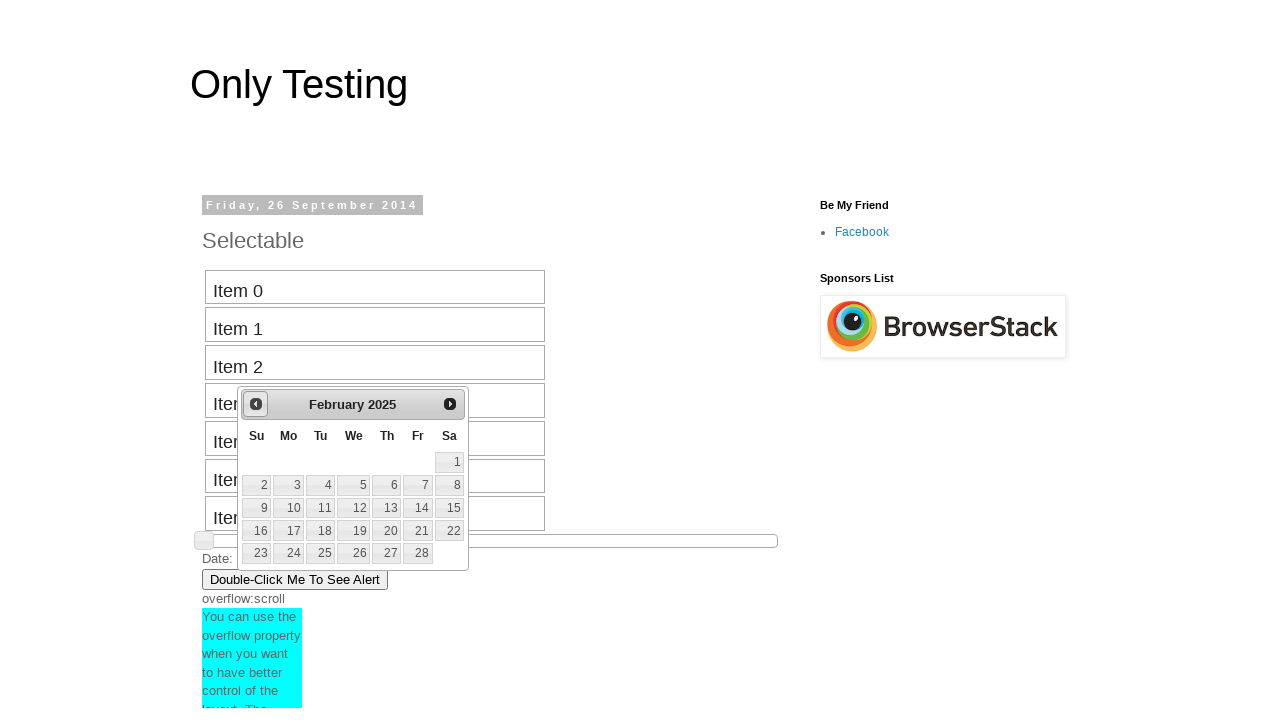

Clicked previous button to navigate backward (current: February 2025, target: August 2013) at (256, 404) on #ui-datepicker-div > div > a:nth-child(1) > span
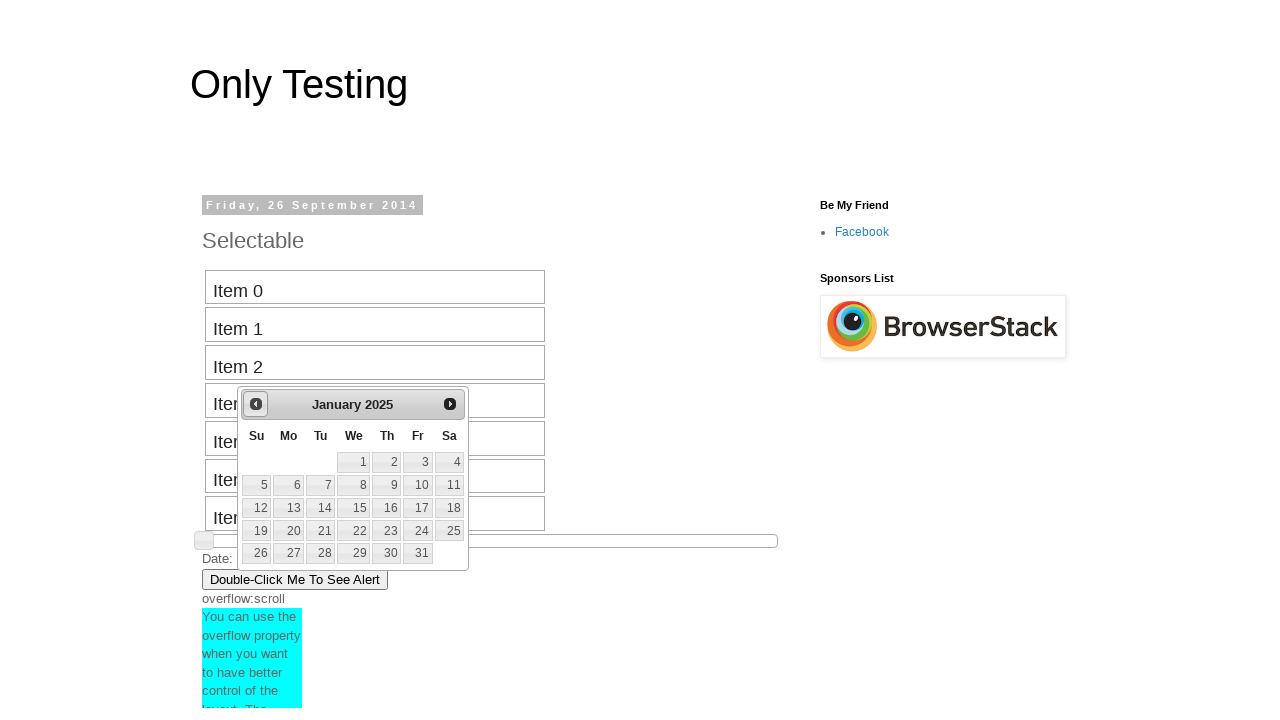

Retrieved current month from date picker
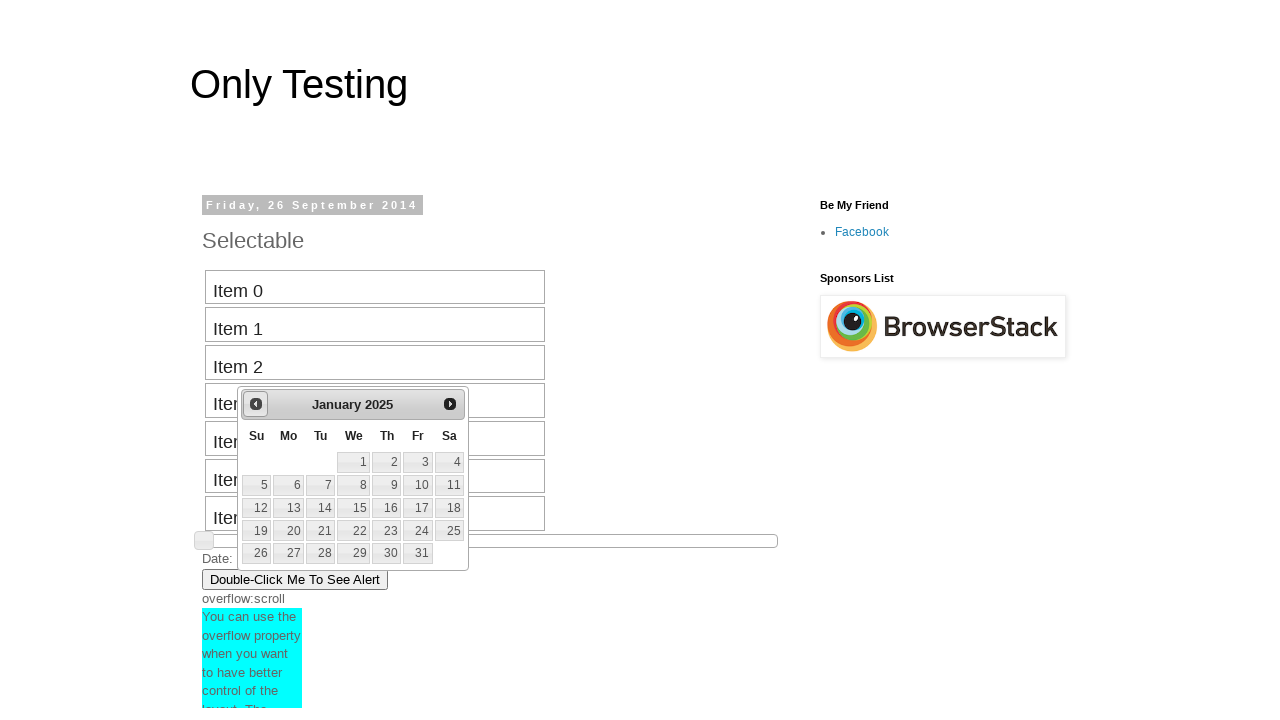

Retrieved current year from date picker
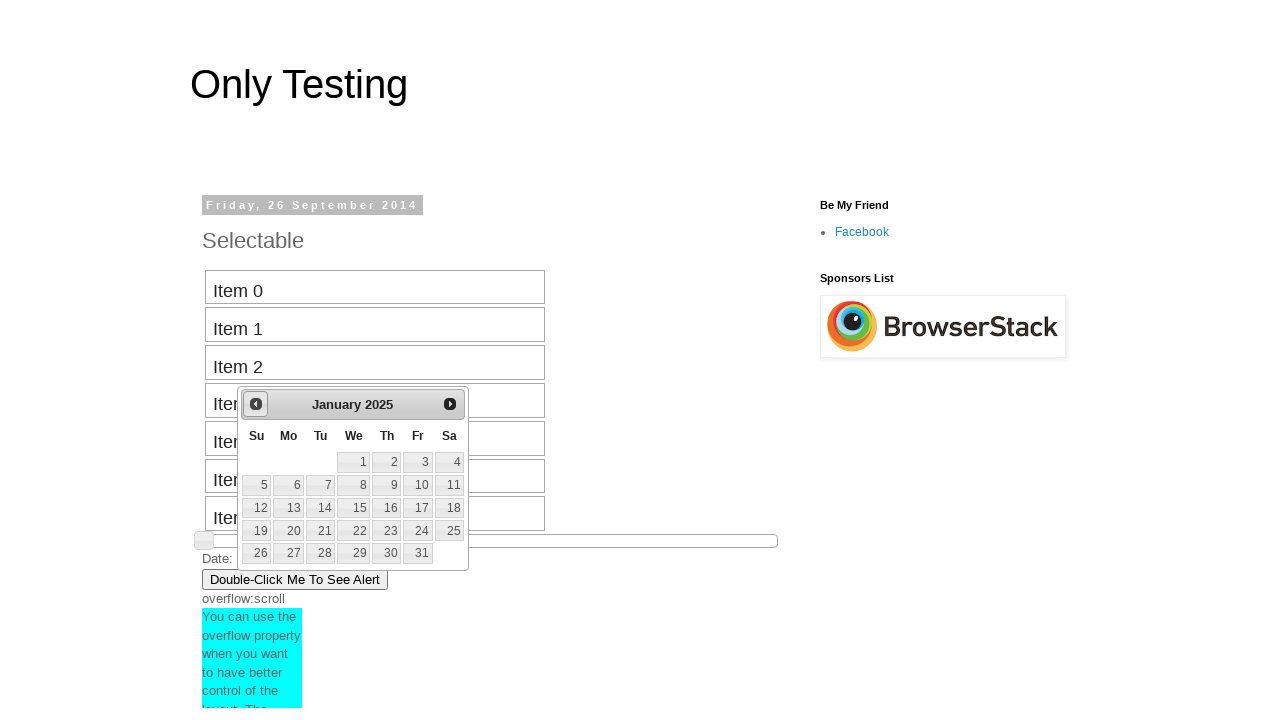

Clicked previous button to navigate backward (current: January 2025, target: August 2013) at (256, 404) on #ui-datepicker-div > div > a:nth-child(1) > span
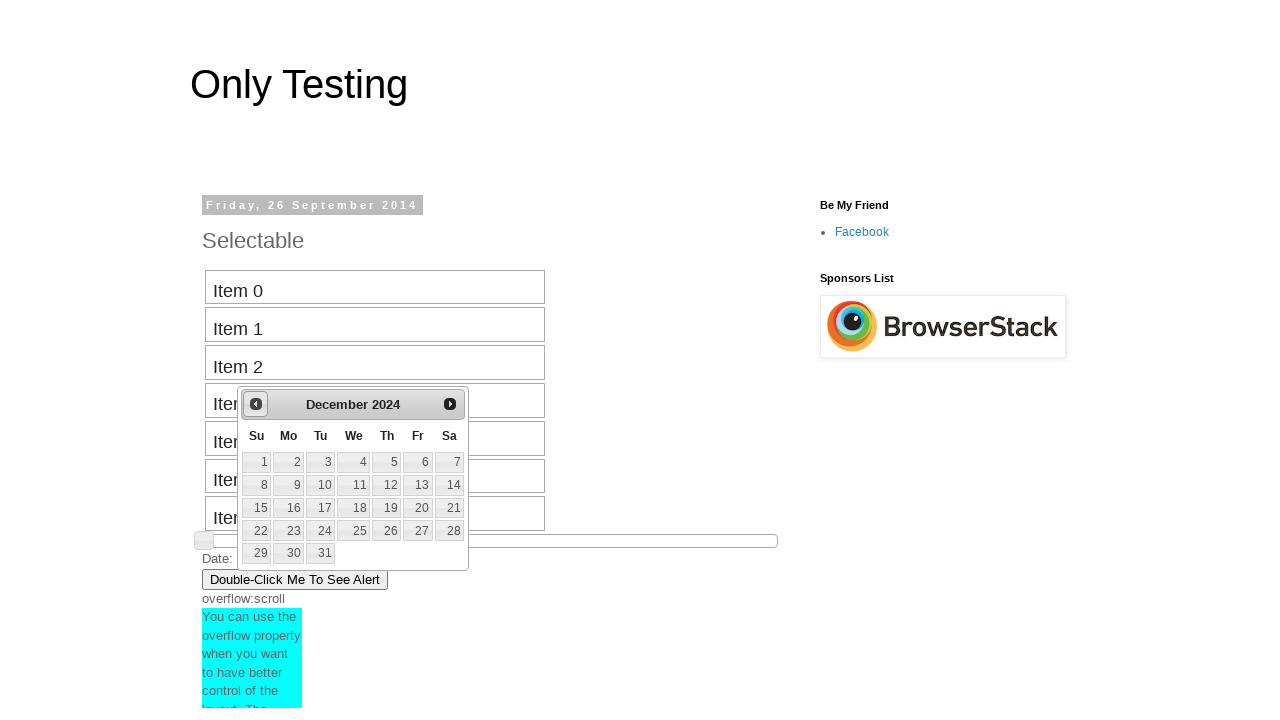

Retrieved current month from date picker
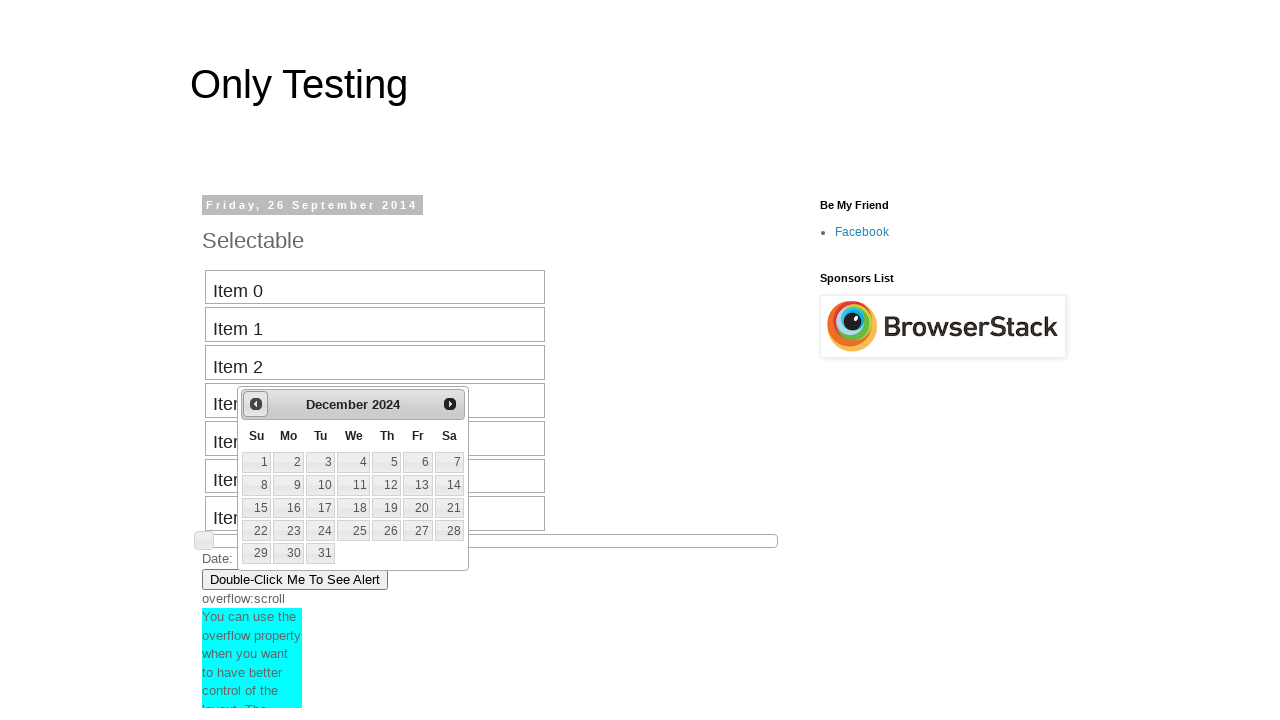

Retrieved current year from date picker
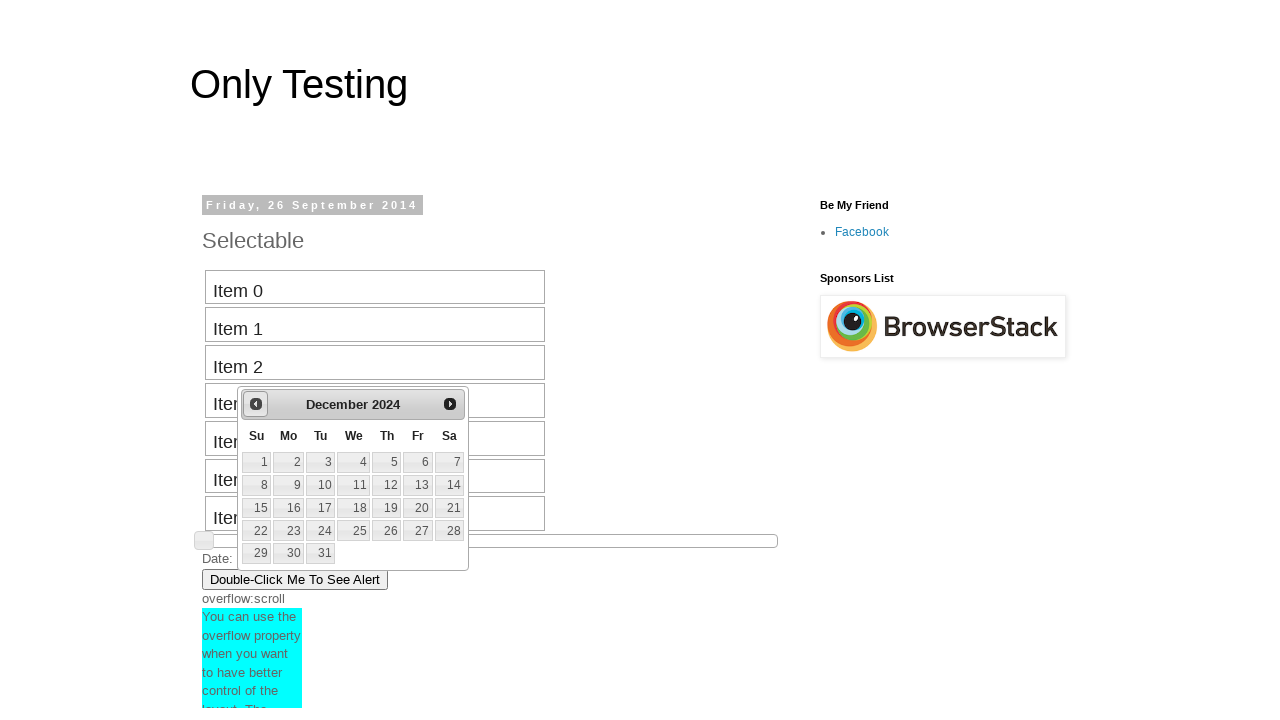

Clicked previous button to navigate backward (current: December 2024, target: August 2013) at (256, 404) on #ui-datepicker-div > div > a:nth-child(1) > span
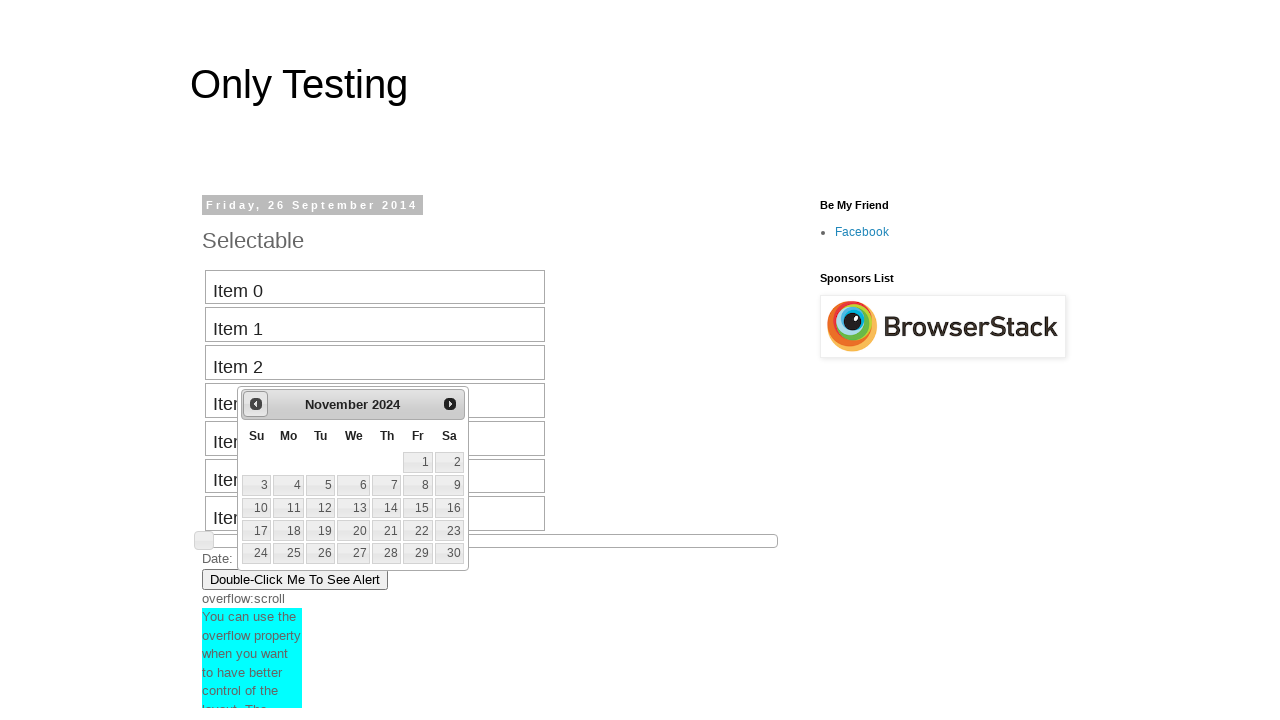

Retrieved current month from date picker
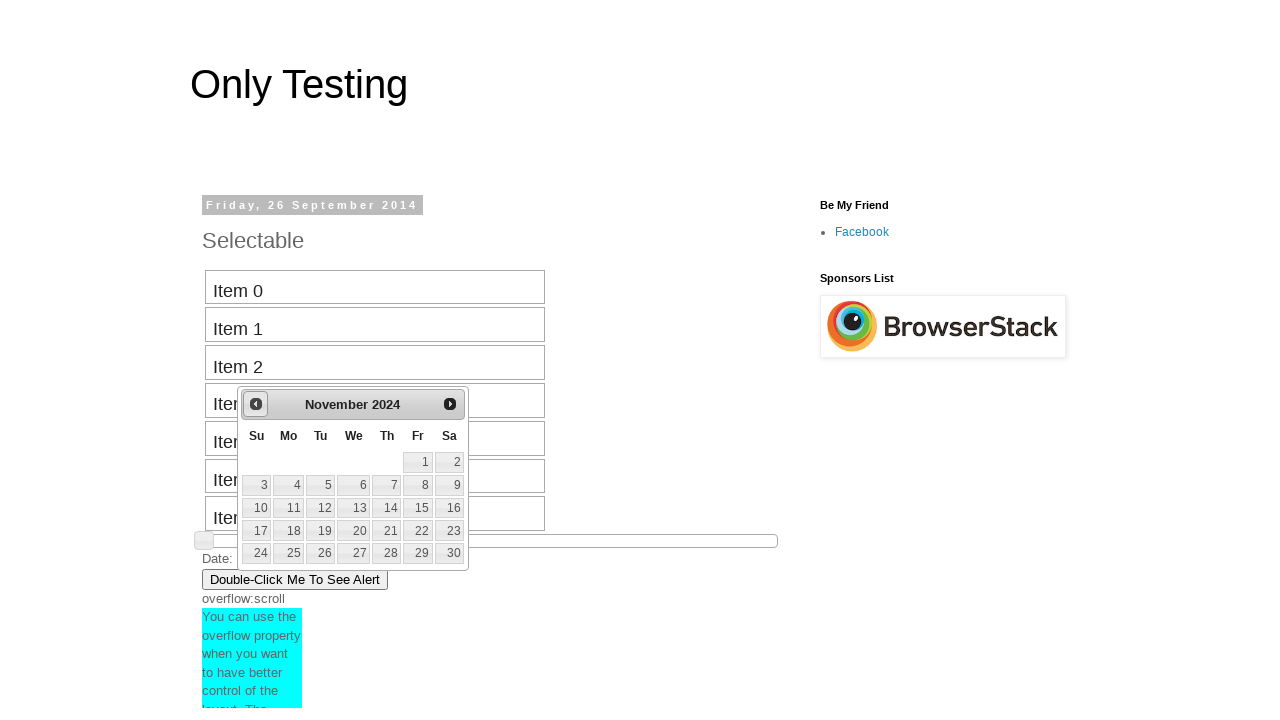

Retrieved current year from date picker
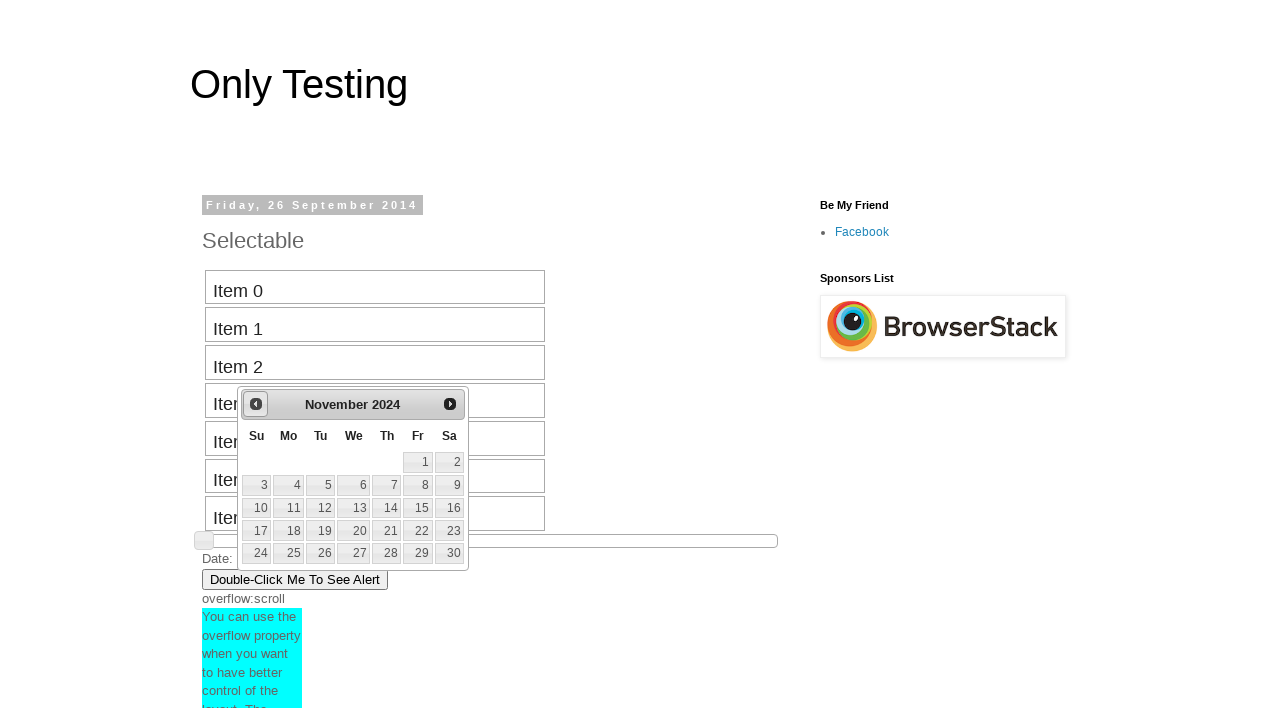

Clicked previous button to navigate backward (current: November 2024, target: August 2013) at (256, 404) on #ui-datepicker-div > div > a:nth-child(1) > span
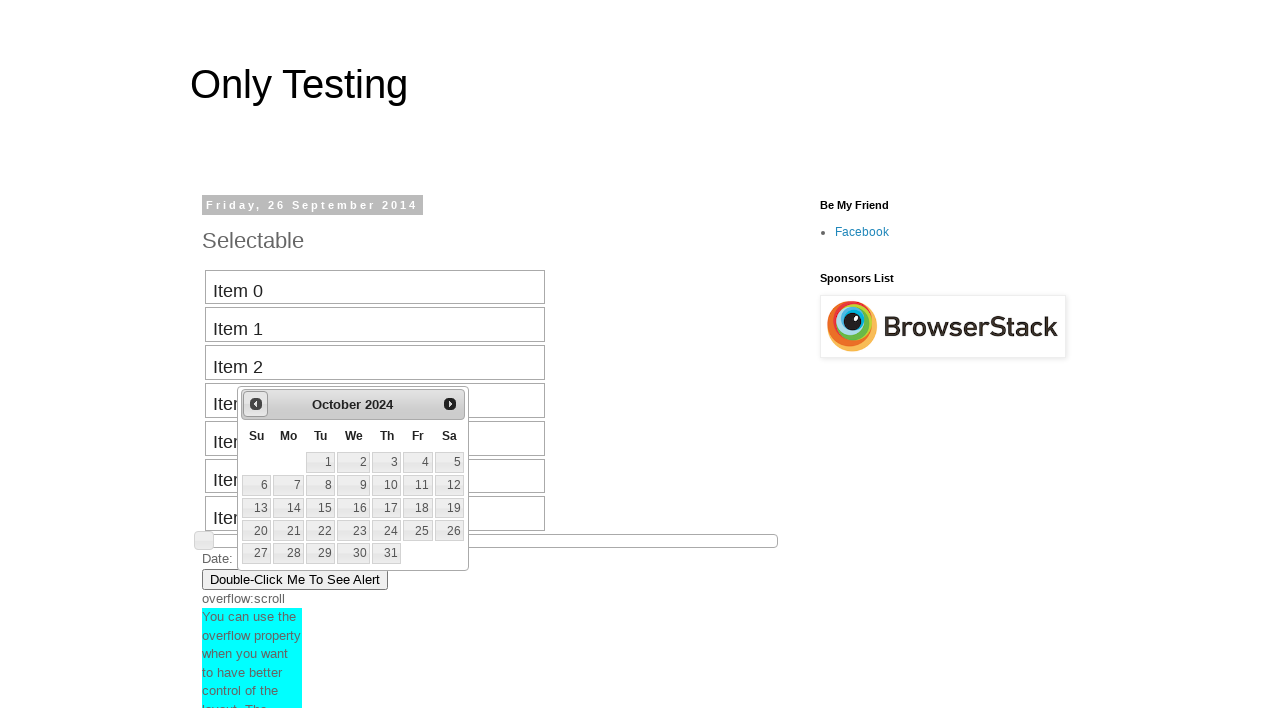

Retrieved current month from date picker
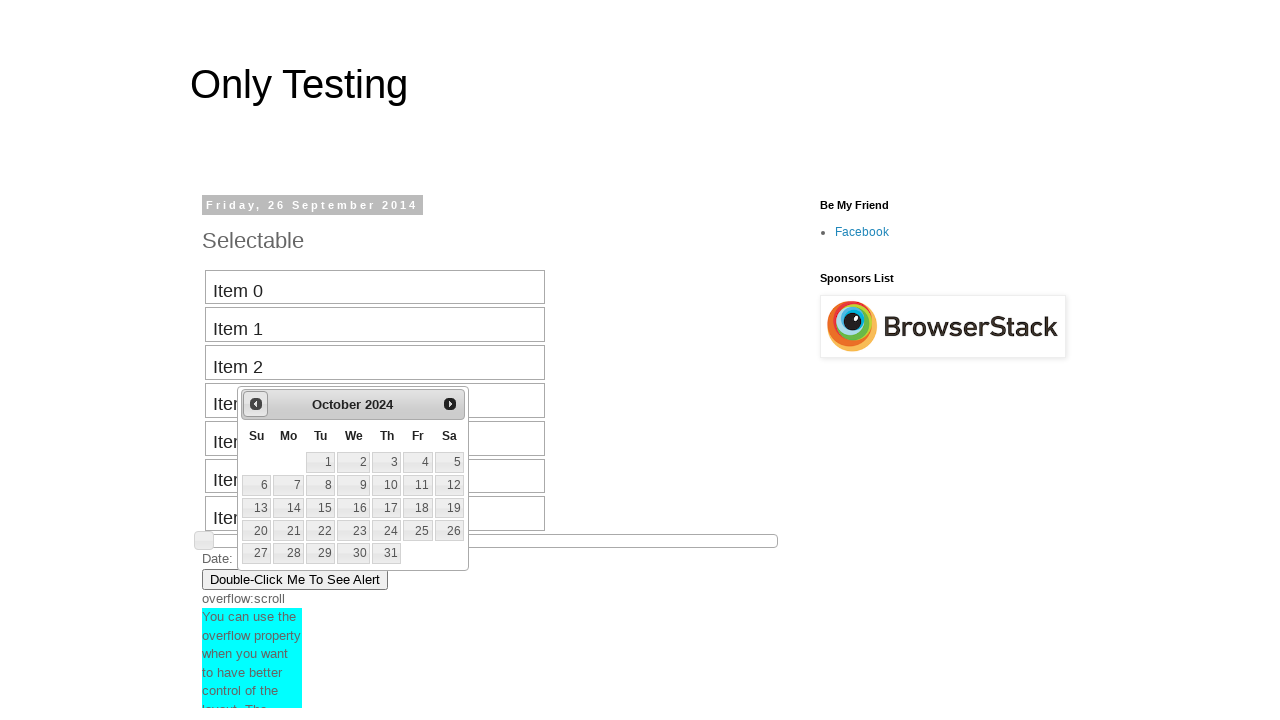

Retrieved current year from date picker
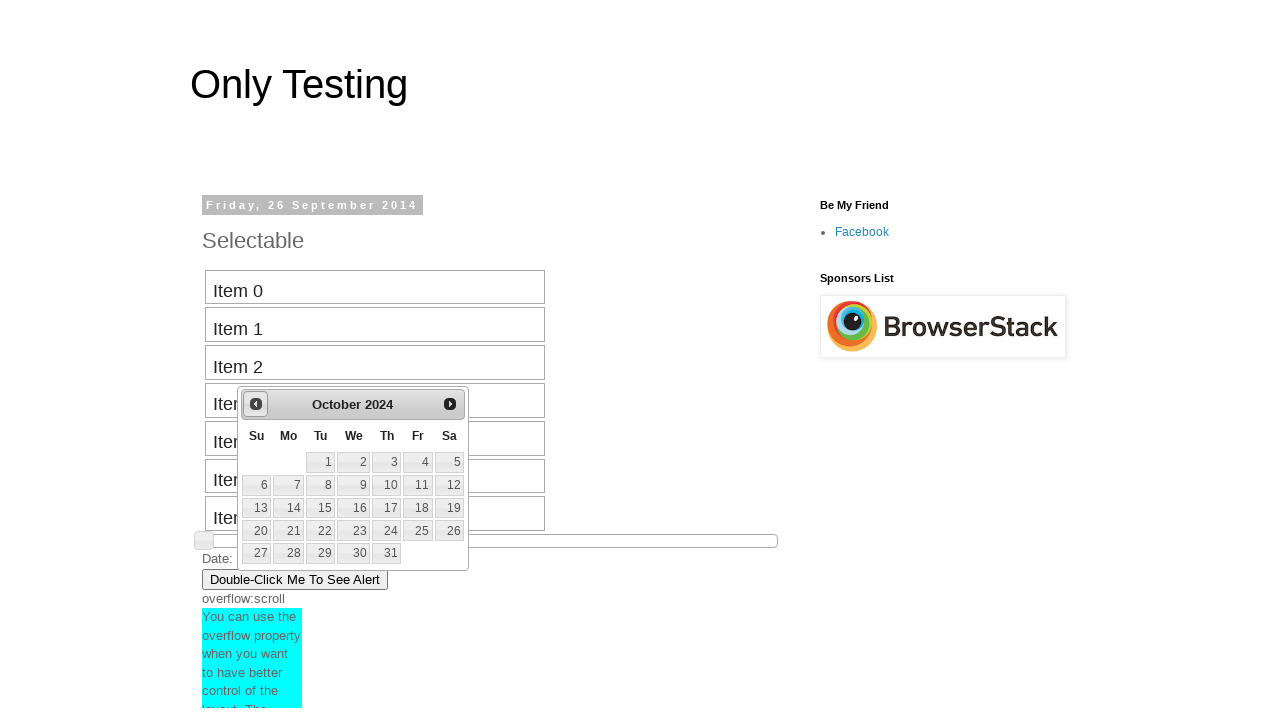

Clicked previous button to navigate backward (current: October 2024, target: August 2013) at (256, 404) on #ui-datepicker-div > div > a:nth-child(1) > span
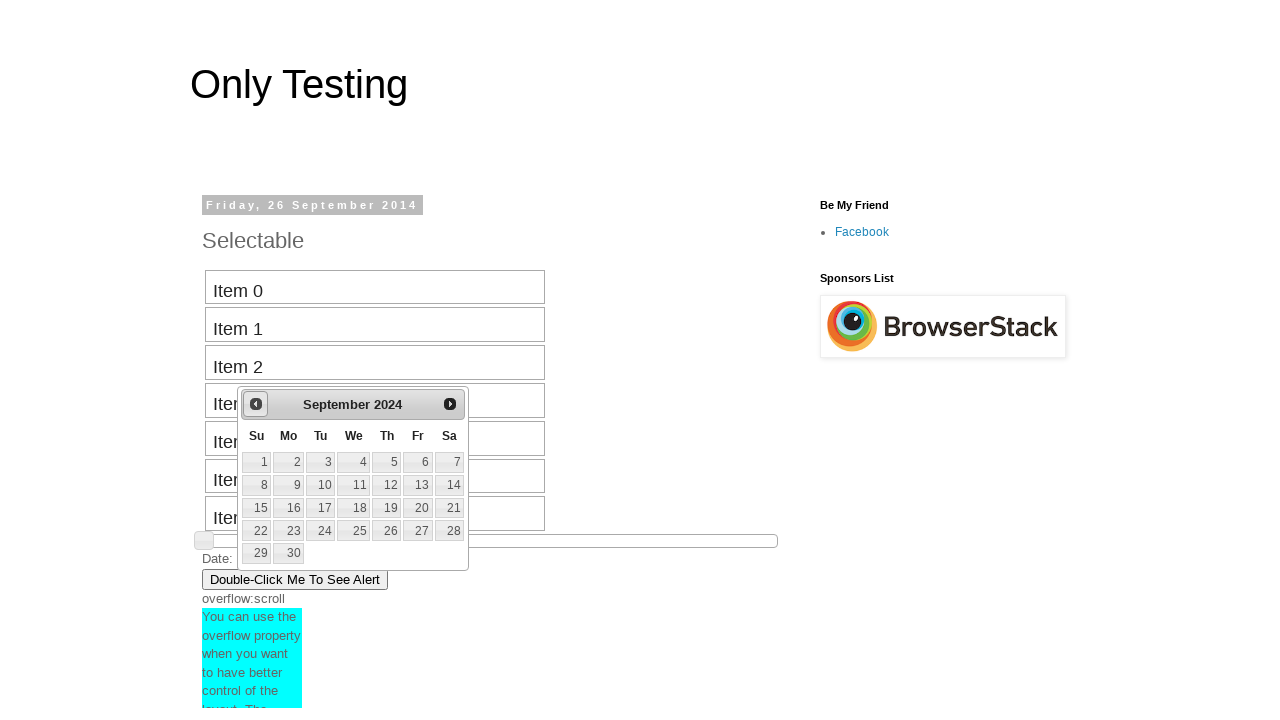

Retrieved current month from date picker
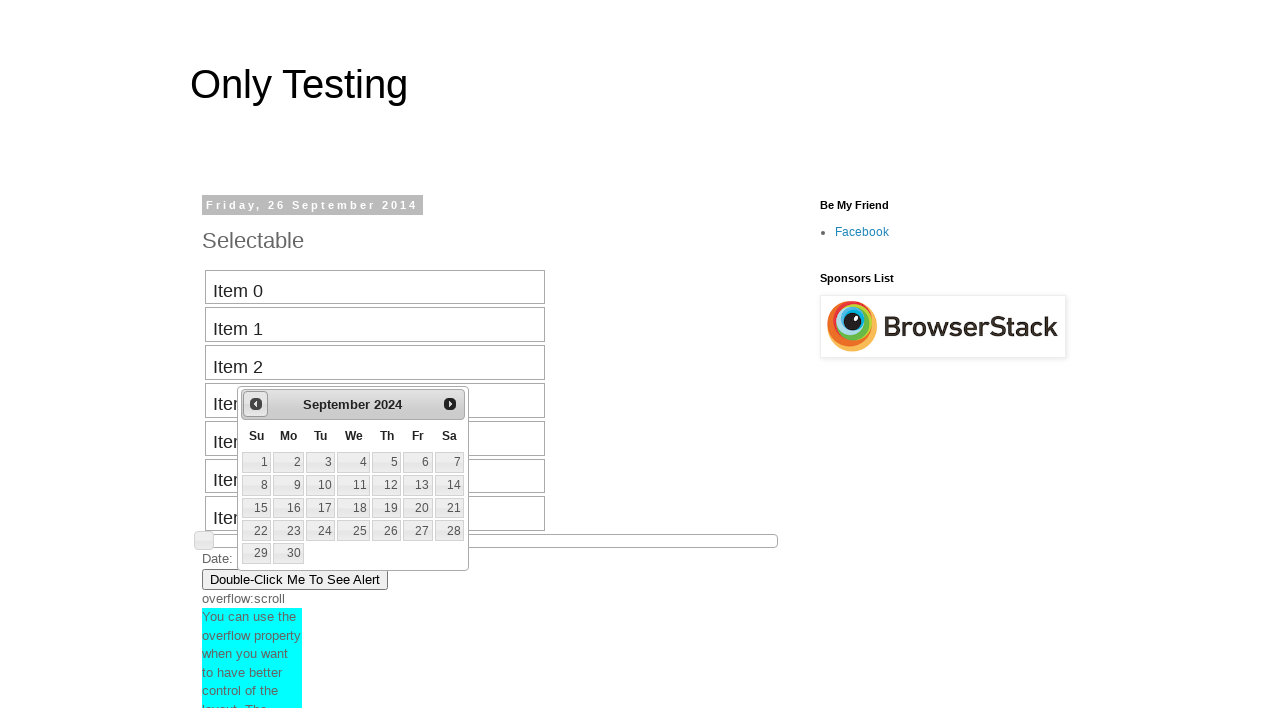

Retrieved current year from date picker
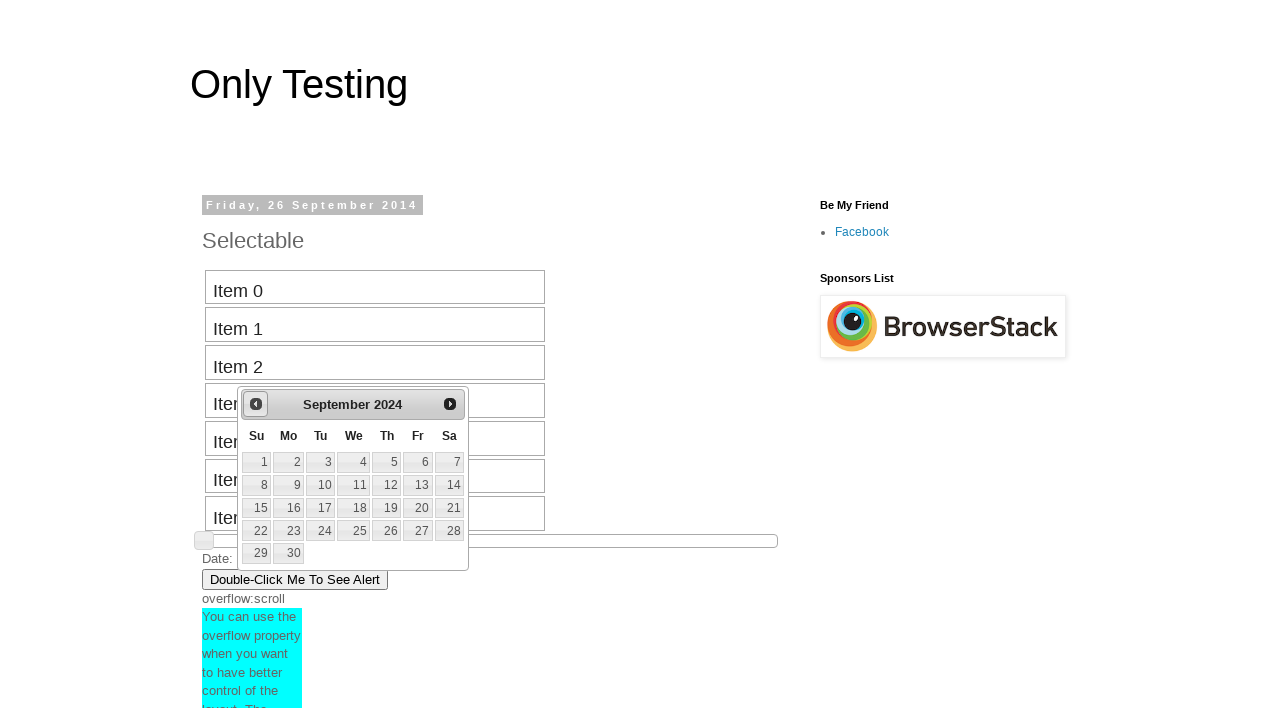

Clicked previous button to navigate backward (current: September 2024, target: August 2013) at (256, 404) on #ui-datepicker-div > div > a:nth-child(1) > span
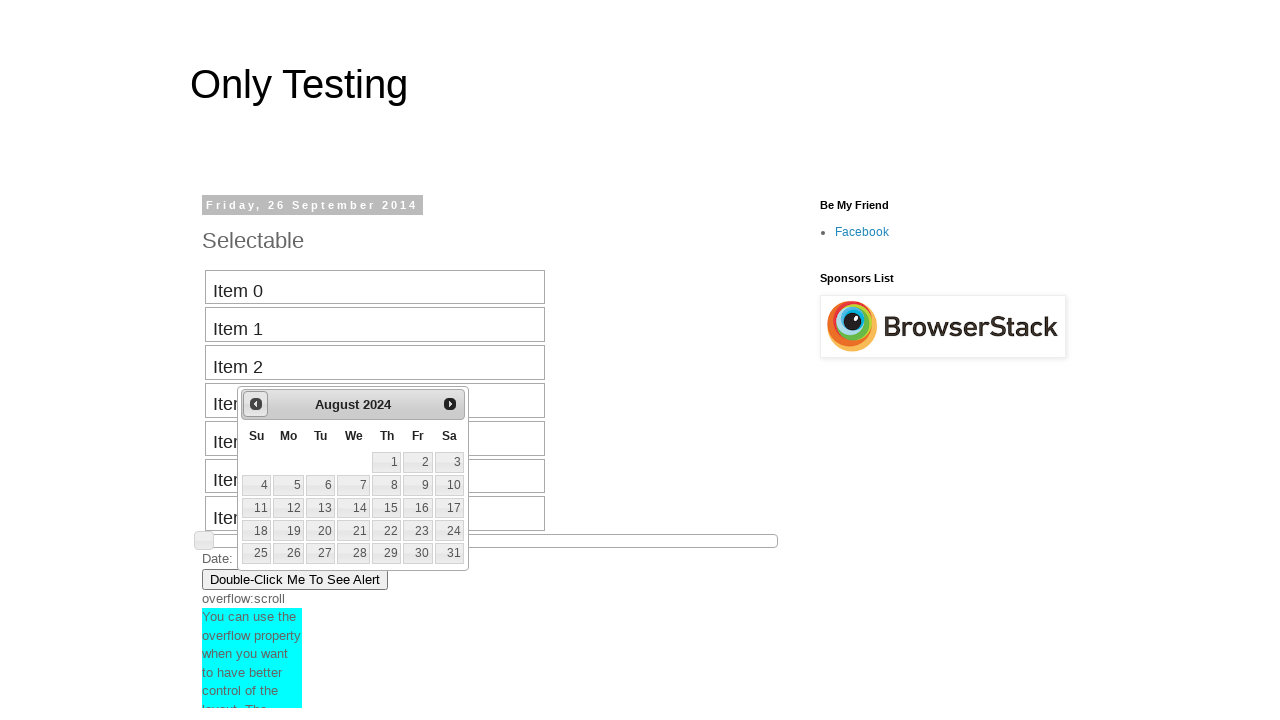

Retrieved current month from date picker
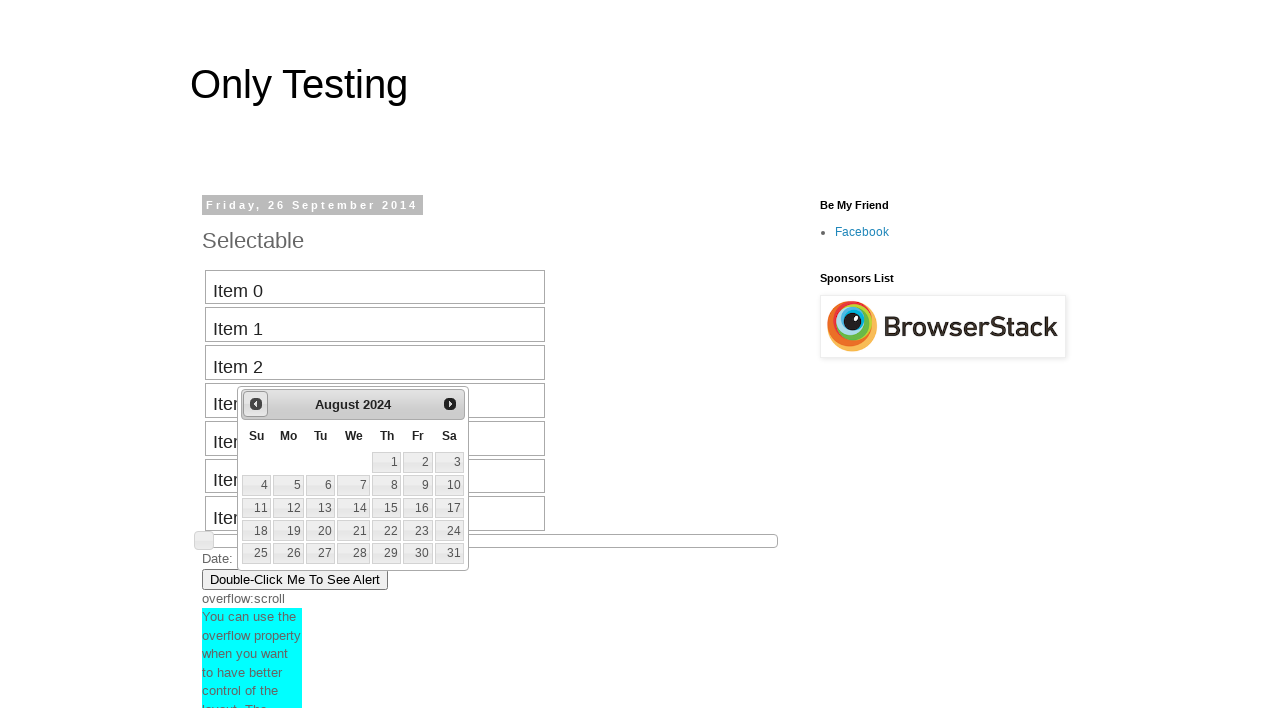

Retrieved current year from date picker
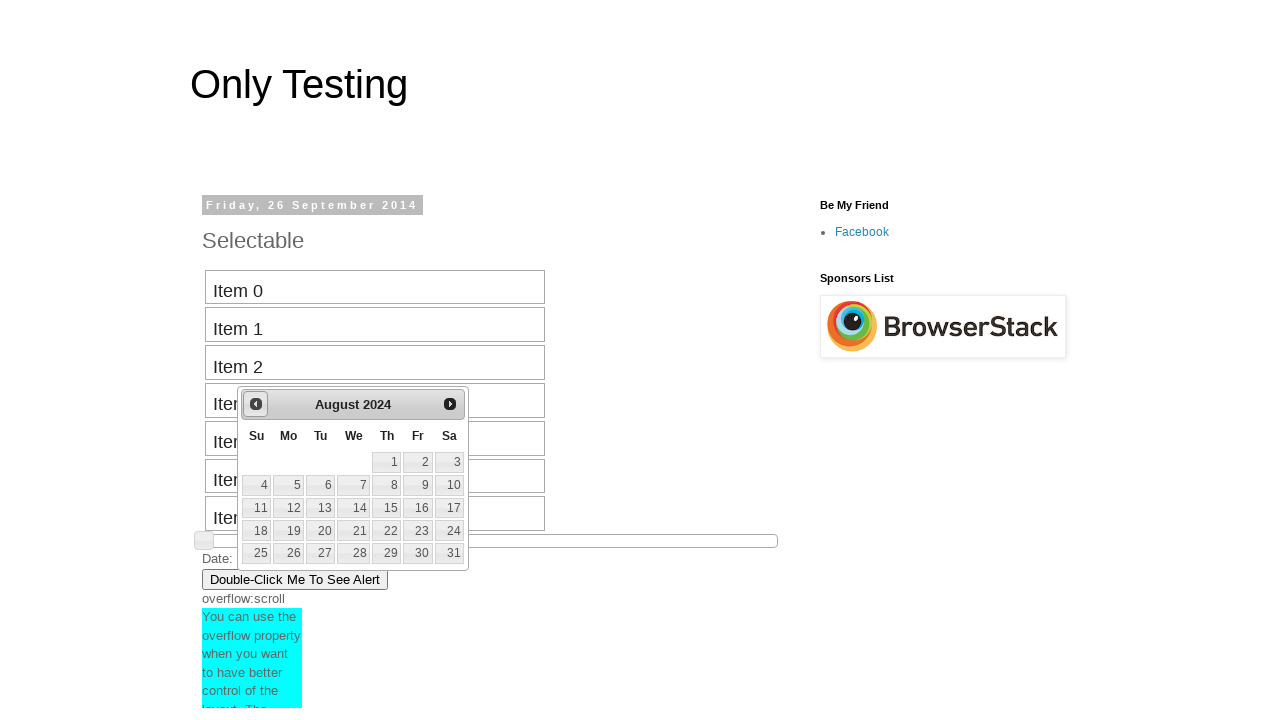

Clicked previous button to navigate backward (current: August 2024, target: August 2013) at (256, 404) on #ui-datepicker-div > div > a:nth-child(1) > span
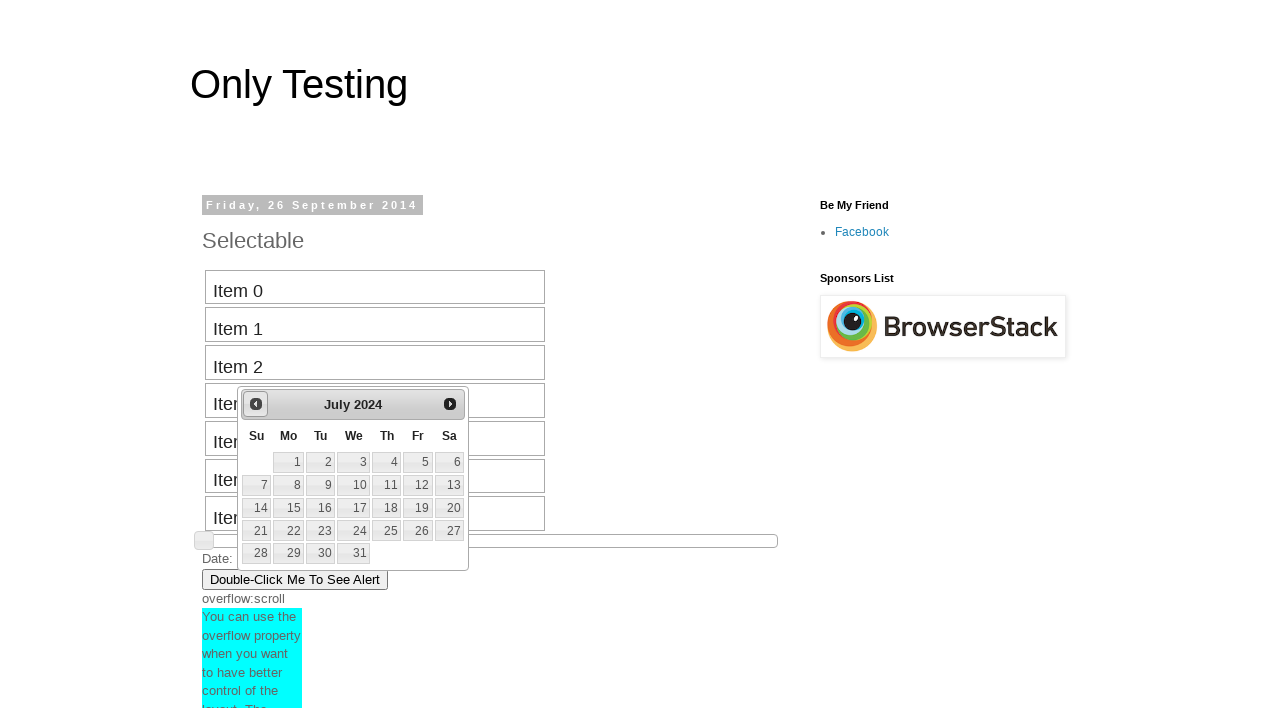

Retrieved current month from date picker
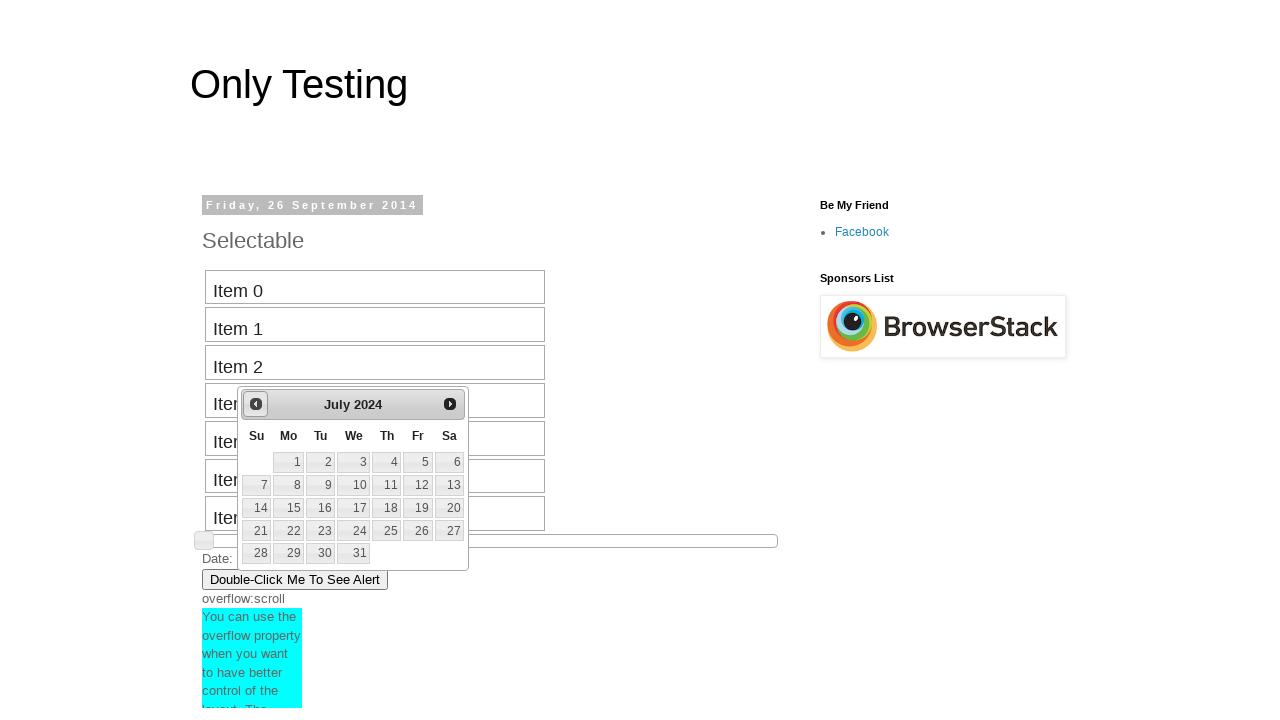

Retrieved current year from date picker
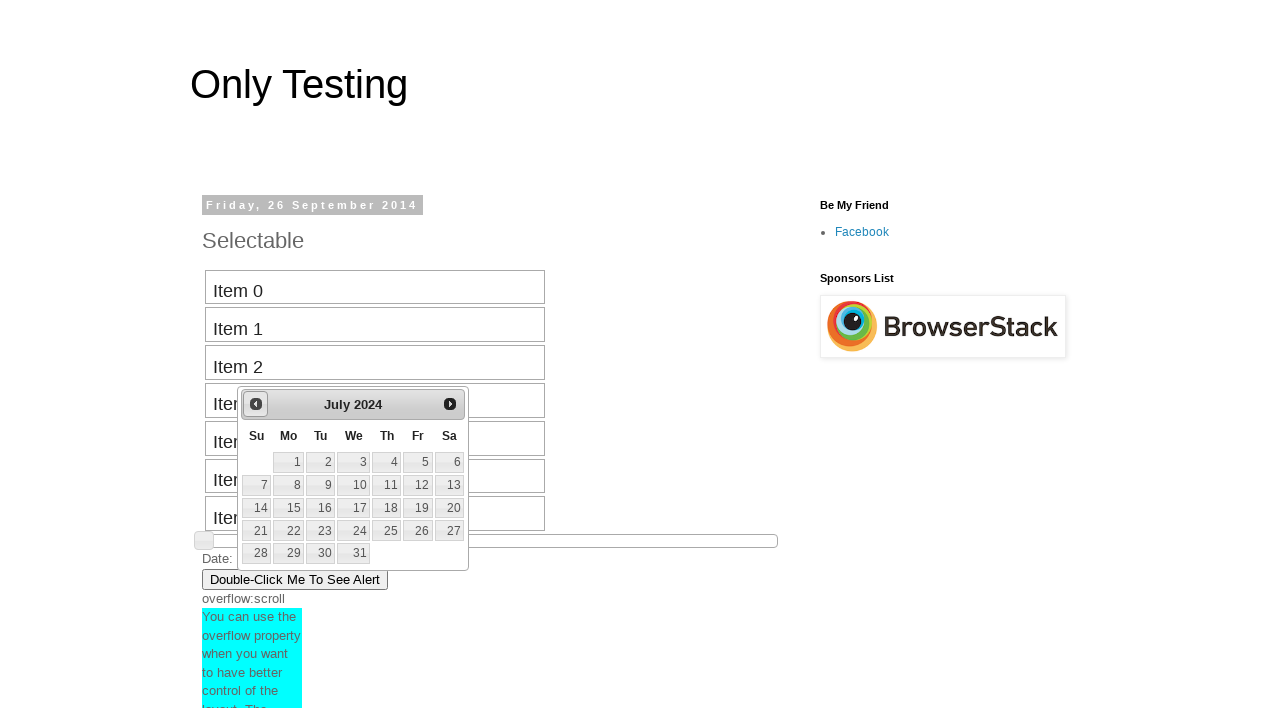

Clicked previous button to navigate backward (current: July 2024, target: August 2013) at (256, 404) on #ui-datepicker-div > div > a:nth-child(1) > span
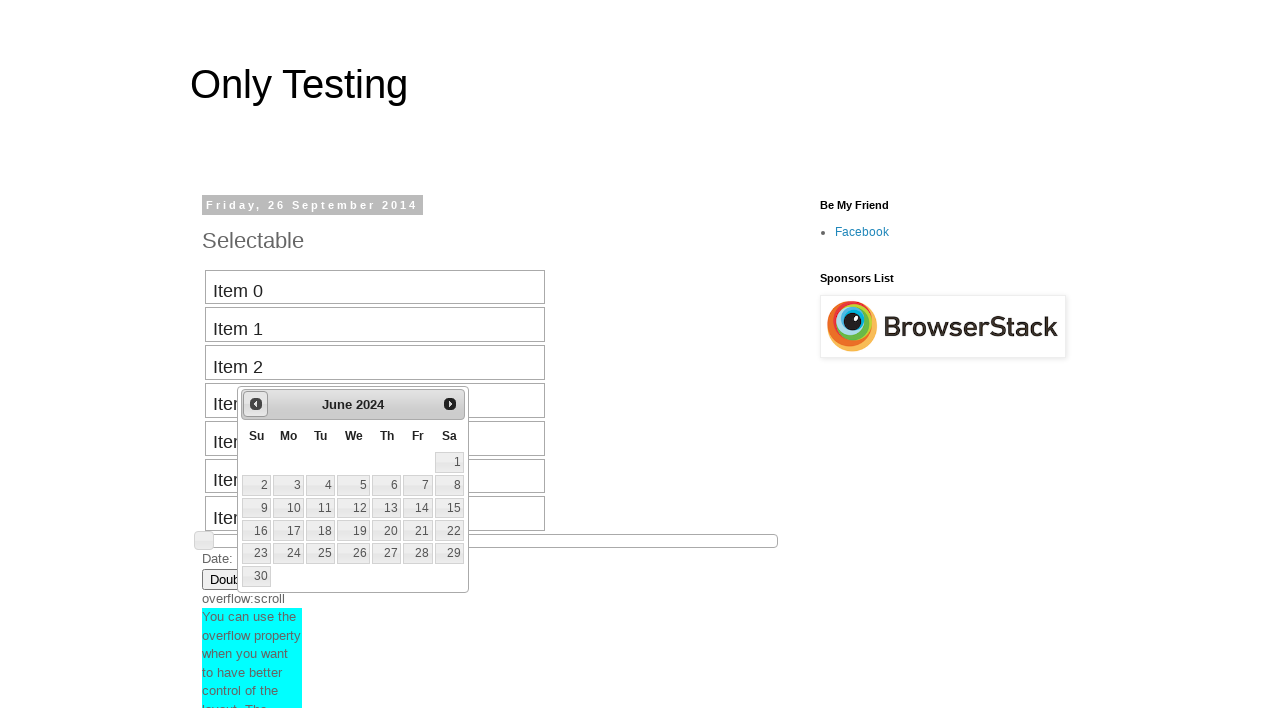

Retrieved current month from date picker
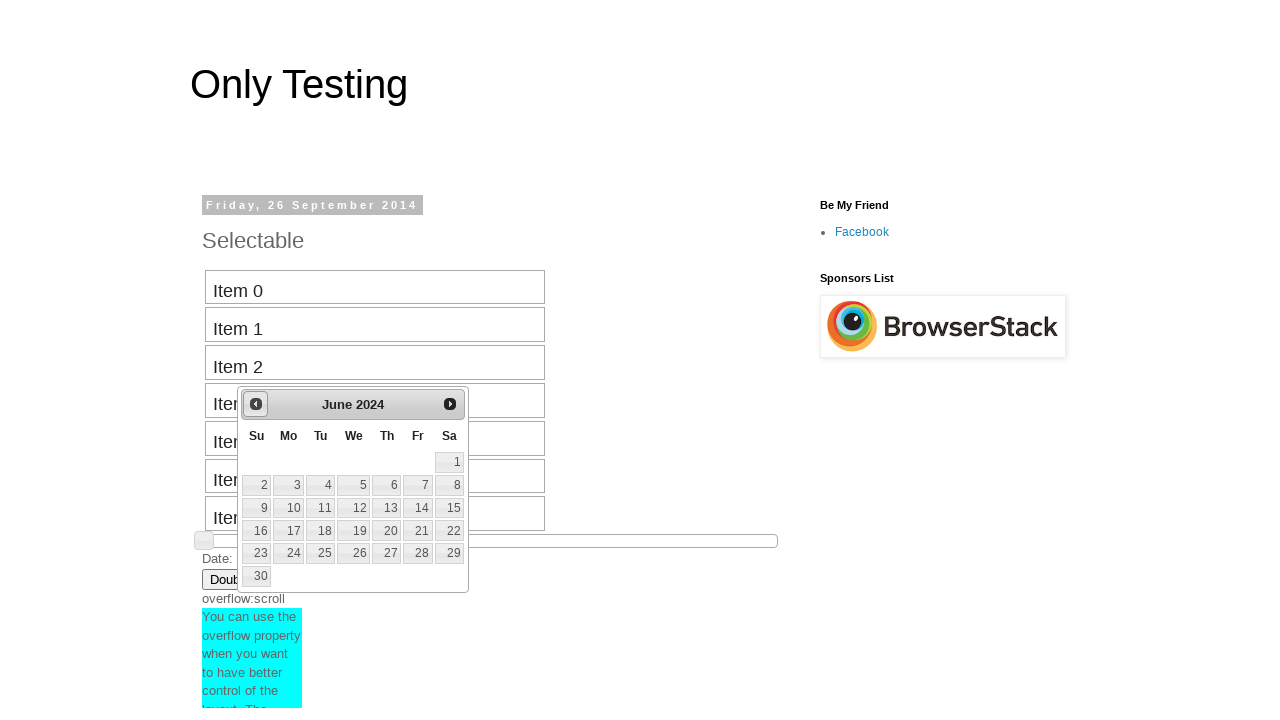

Retrieved current year from date picker
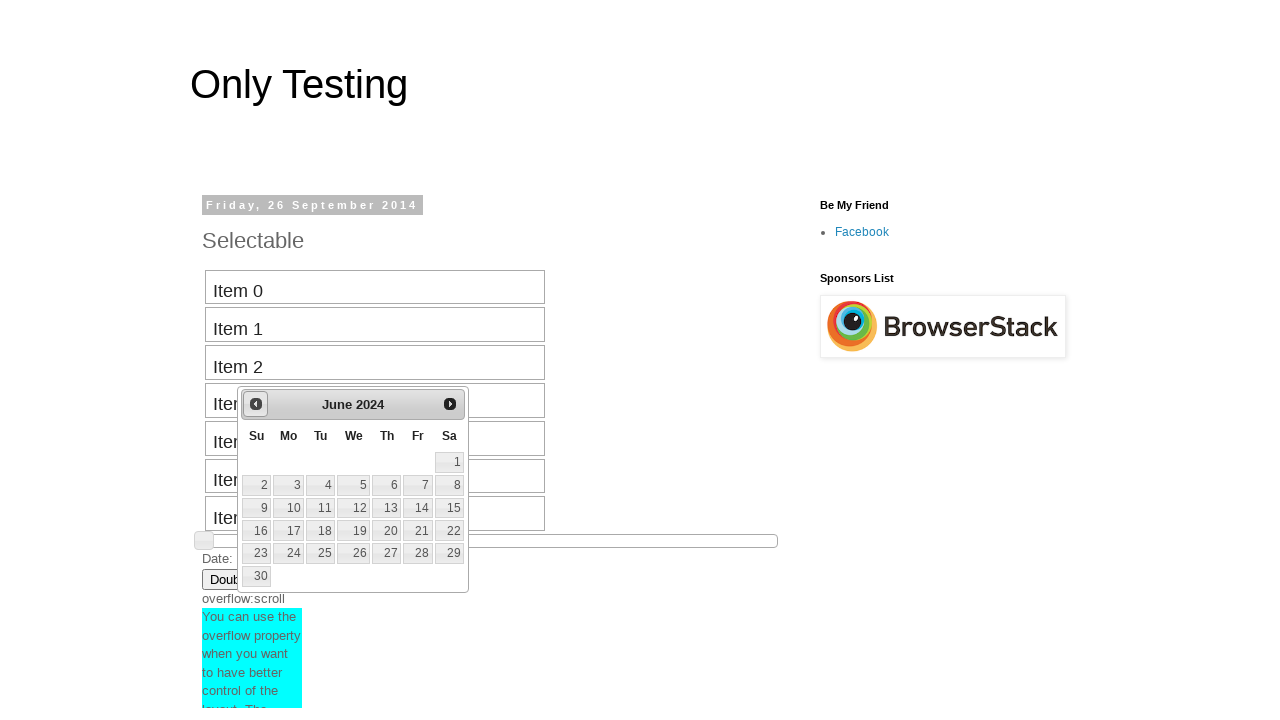

Clicked previous button to navigate backward (current: June 2024, target: August 2013) at (256, 404) on #ui-datepicker-div > div > a:nth-child(1) > span
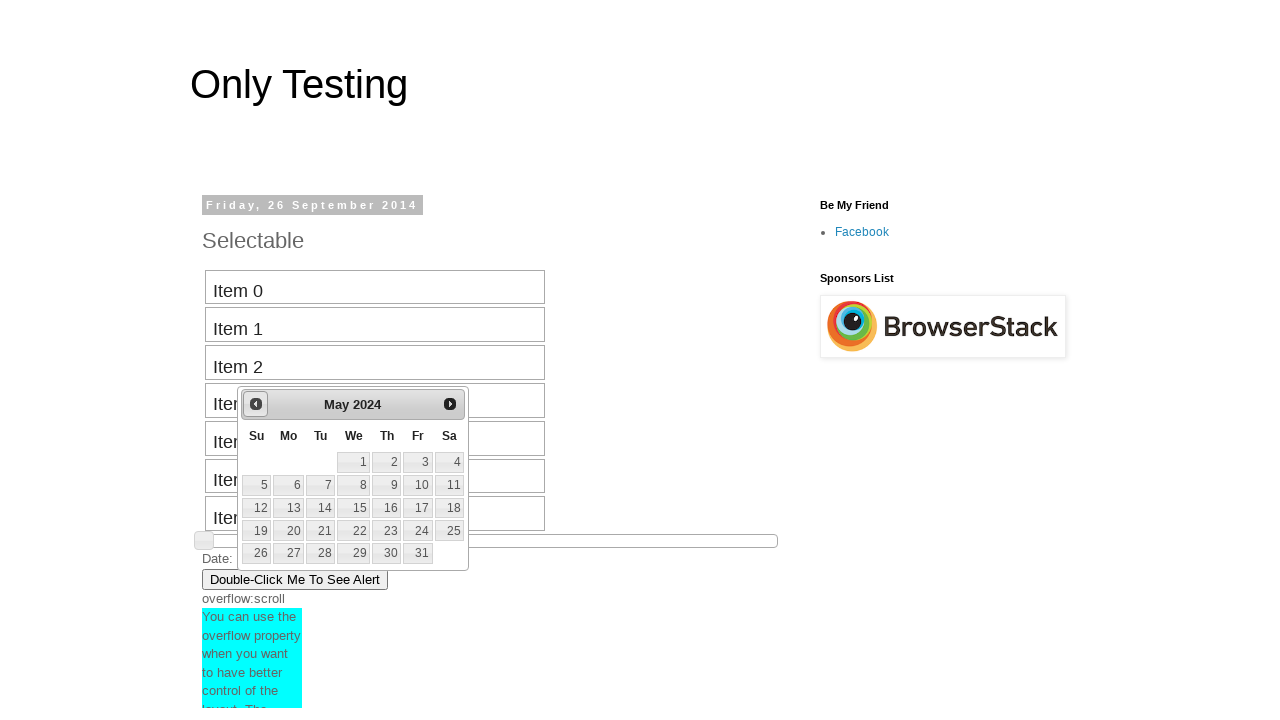

Retrieved current month from date picker
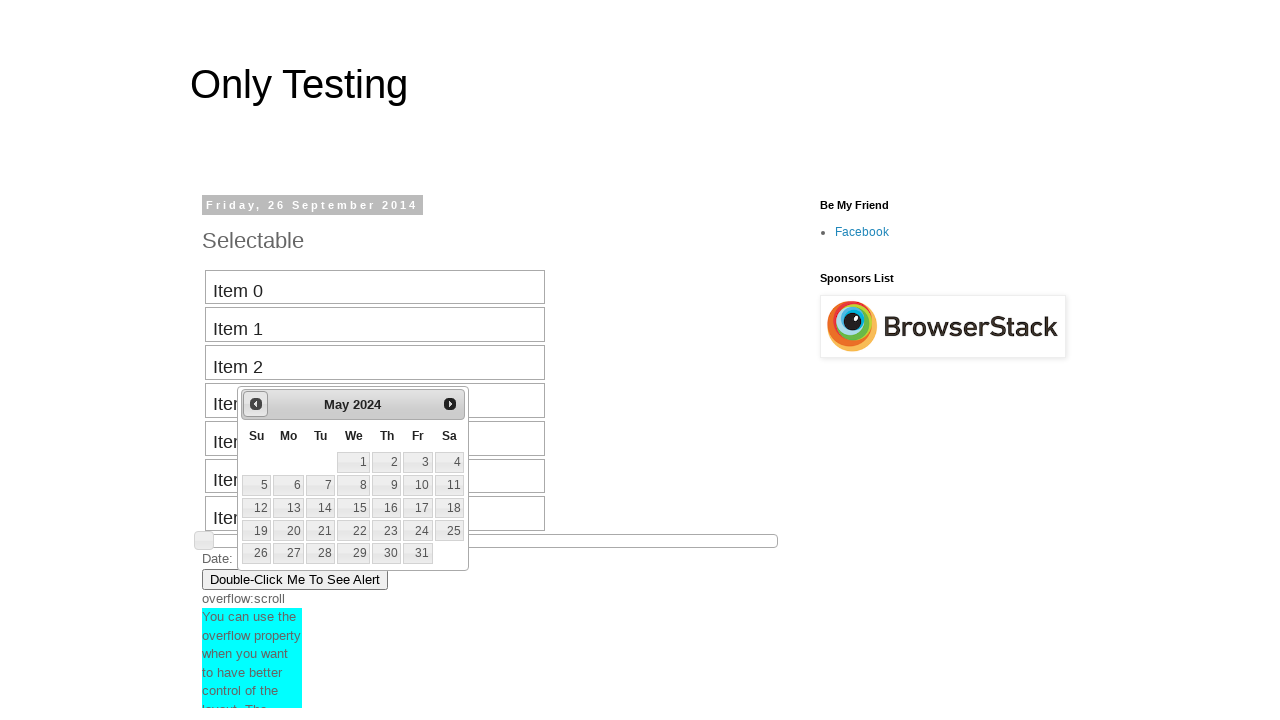

Retrieved current year from date picker
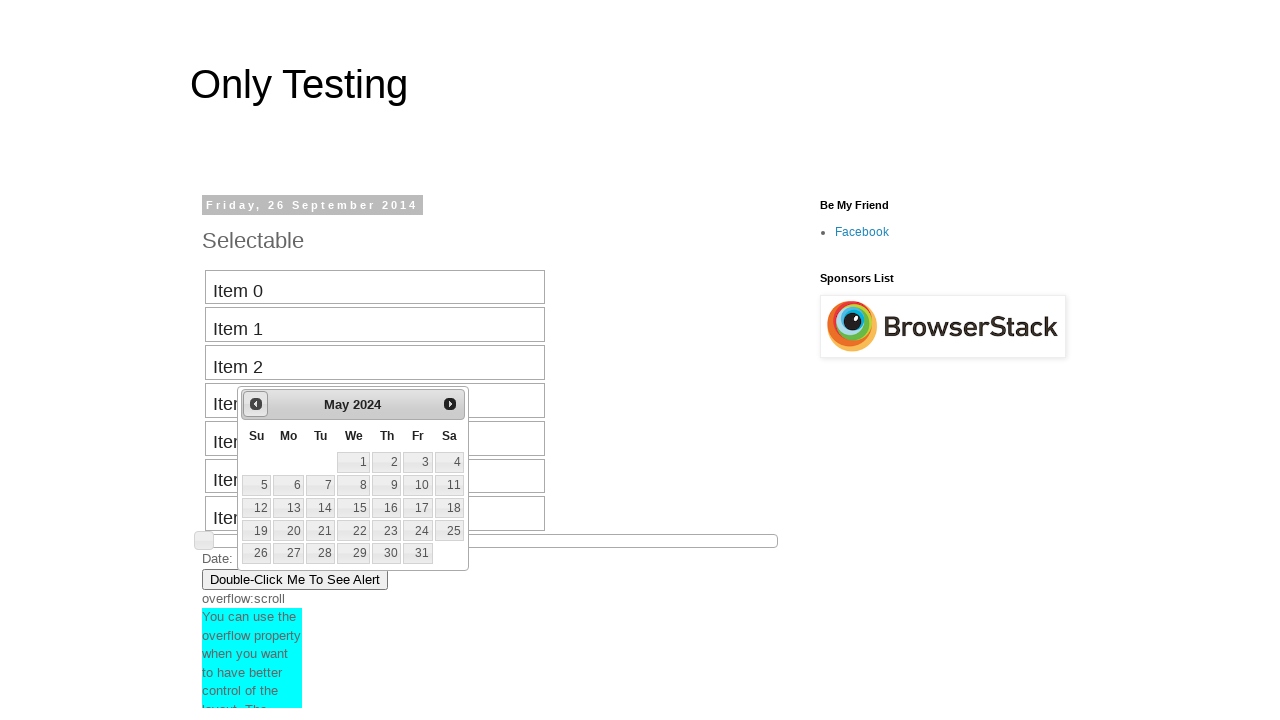

Clicked previous button to navigate backward (current: May 2024, target: August 2013) at (256, 404) on #ui-datepicker-div > div > a:nth-child(1) > span
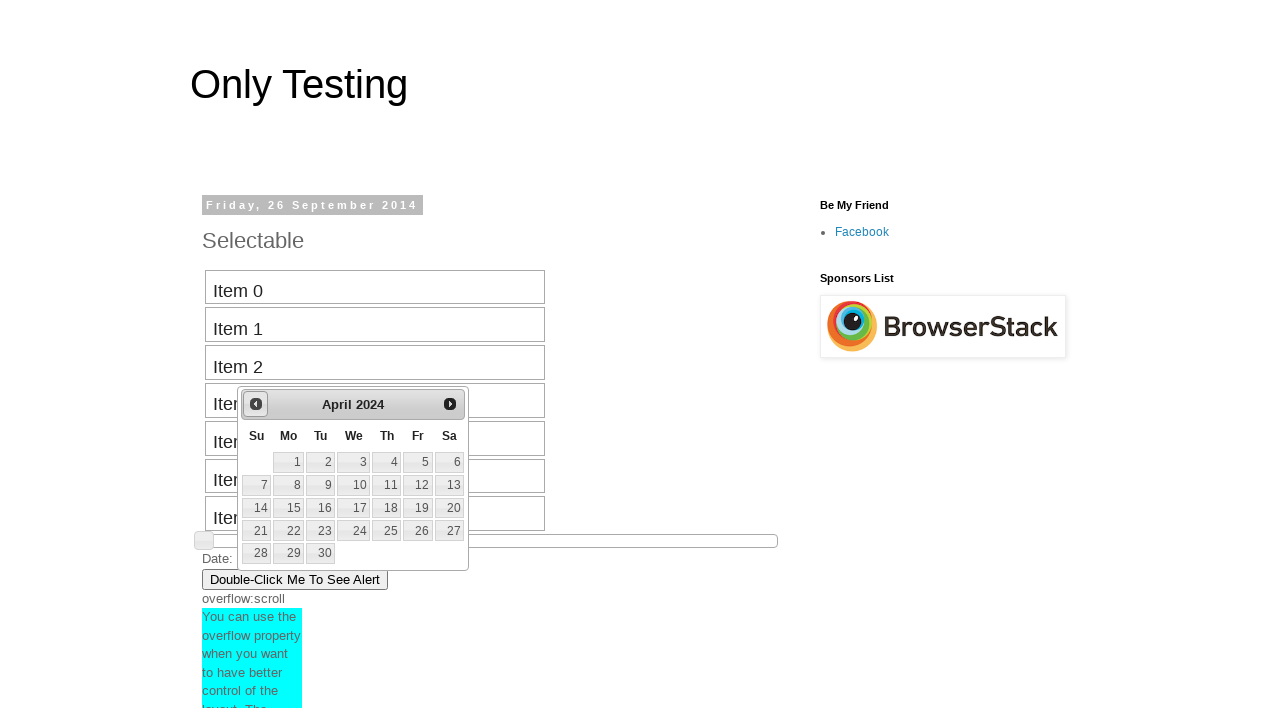

Retrieved current month from date picker
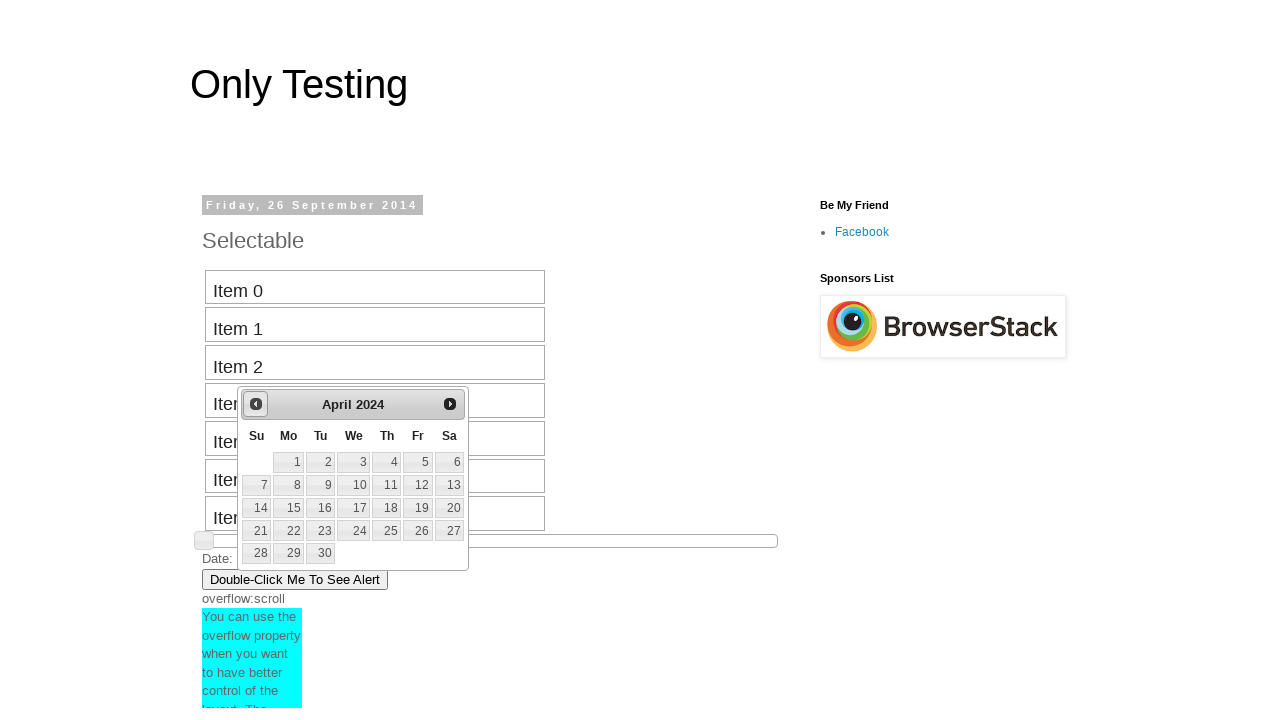

Retrieved current year from date picker
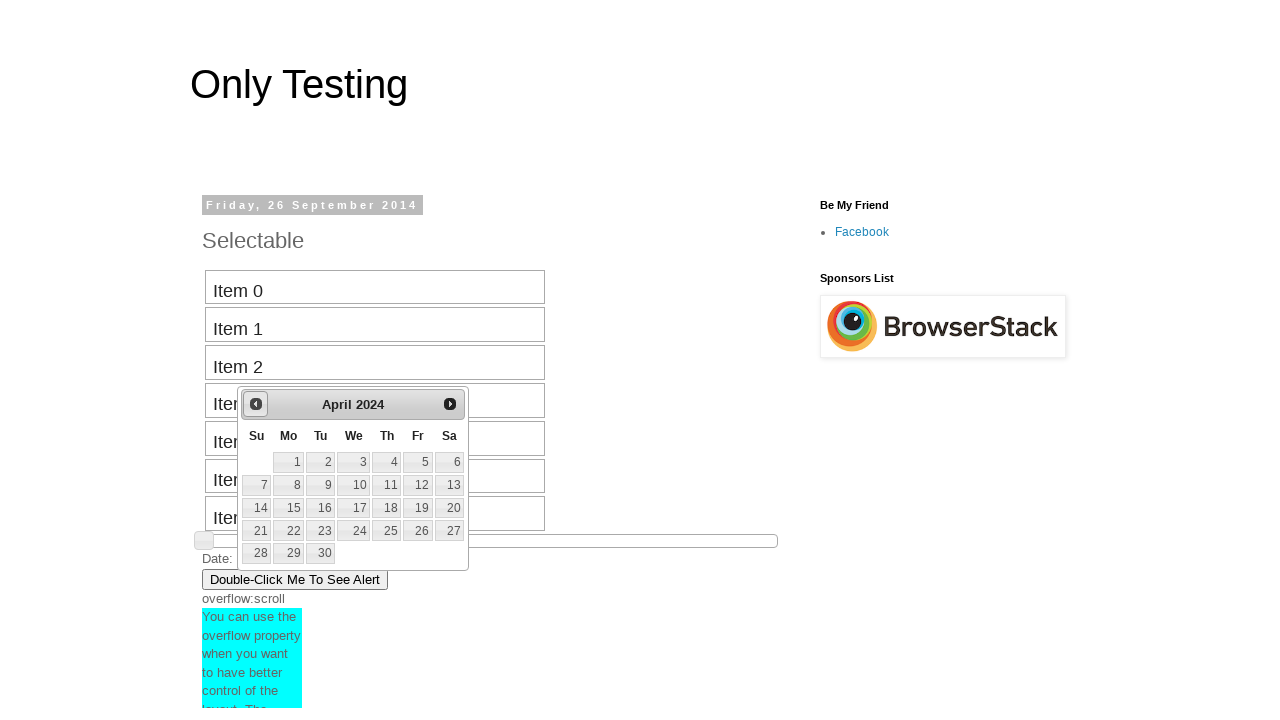

Clicked previous button to navigate backward (current: April 2024, target: August 2013) at (256, 404) on #ui-datepicker-div > div > a:nth-child(1) > span
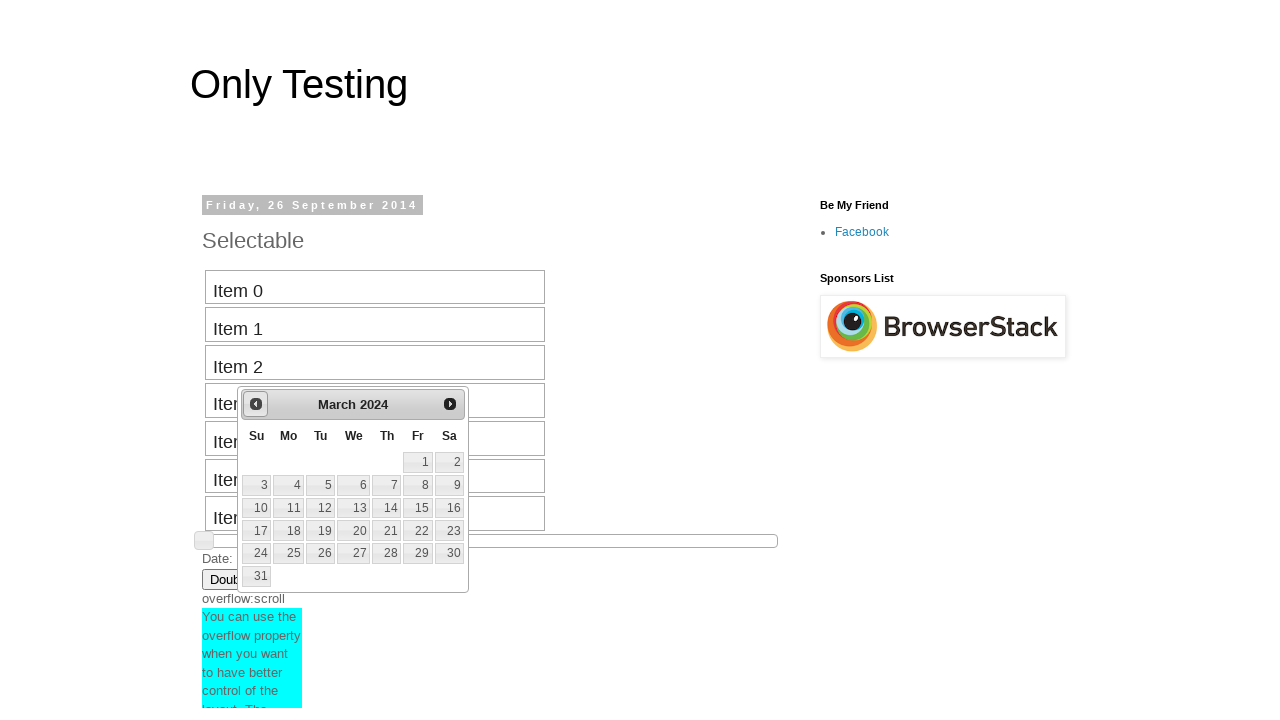

Retrieved current month from date picker
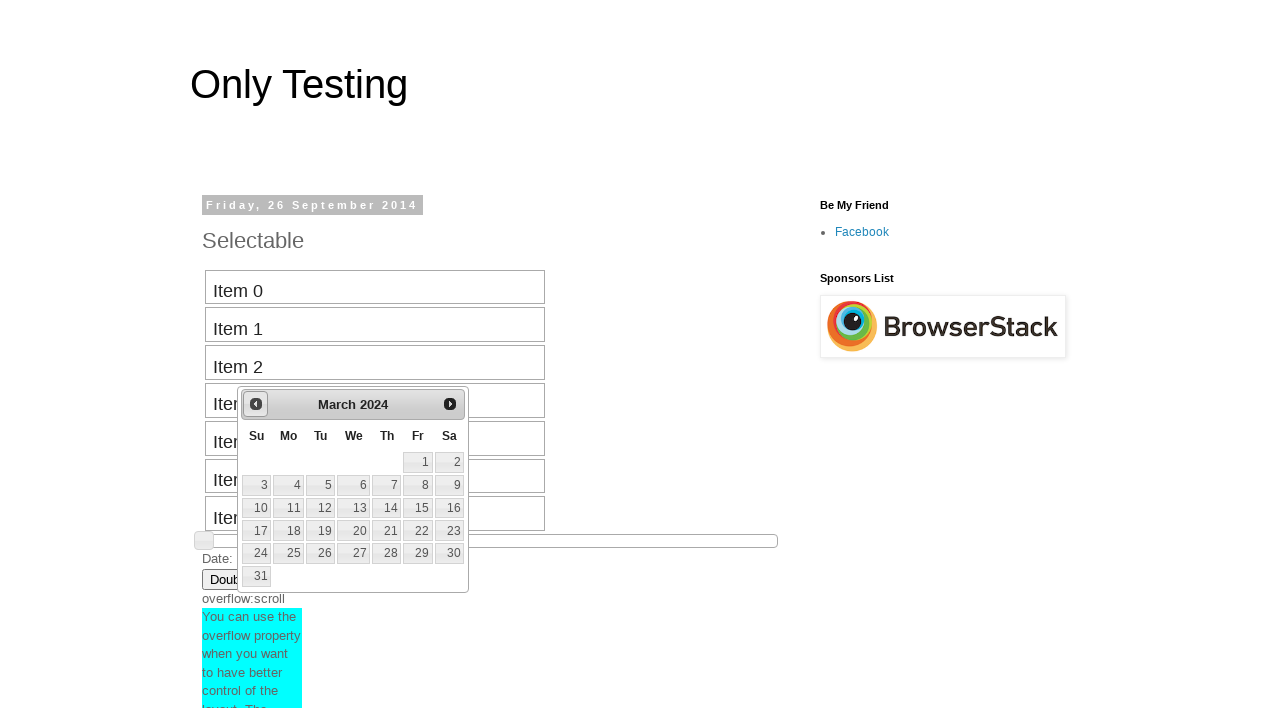

Retrieved current year from date picker
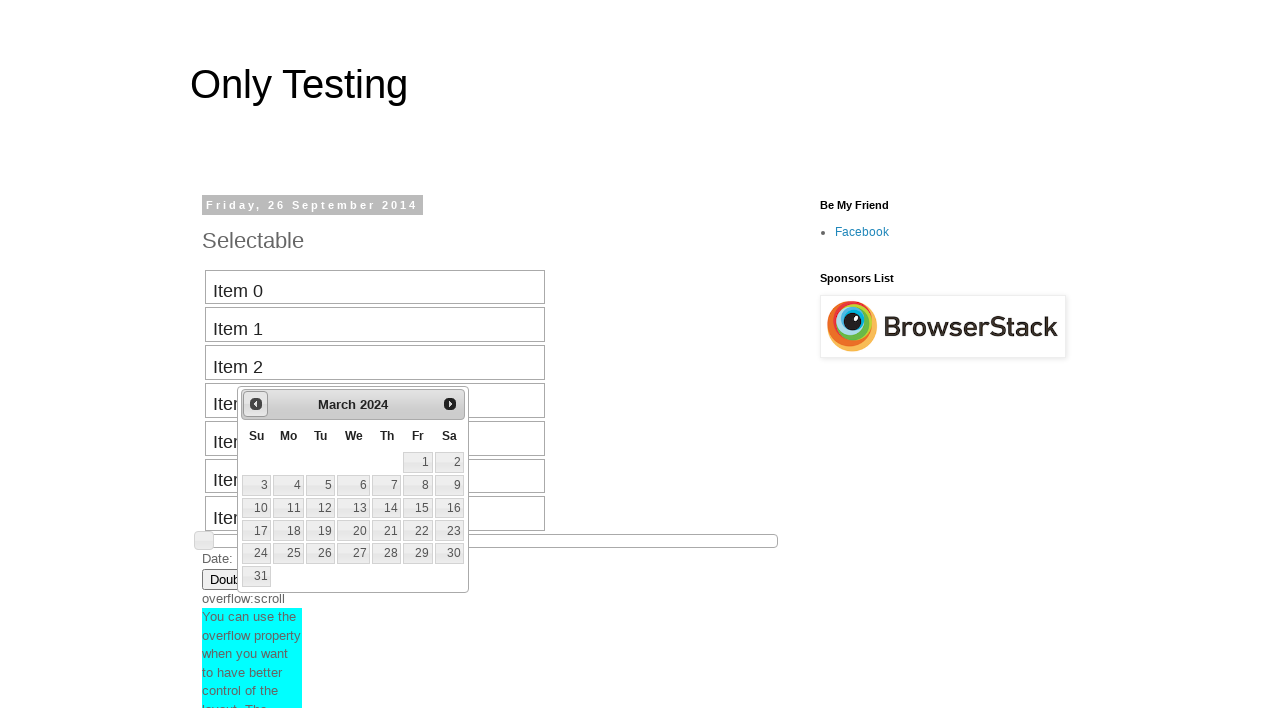

Clicked previous button to navigate backward (current: March 2024, target: August 2013) at (256, 404) on #ui-datepicker-div > div > a:nth-child(1) > span
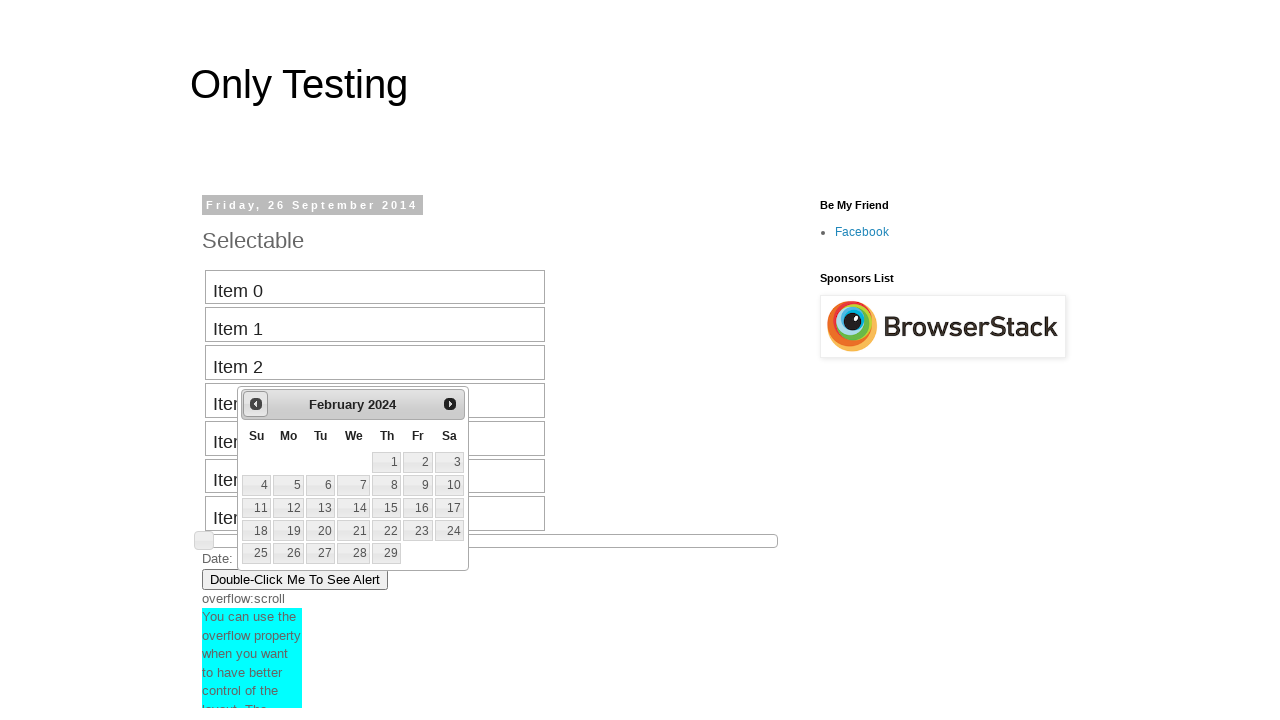

Retrieved current month from date picker
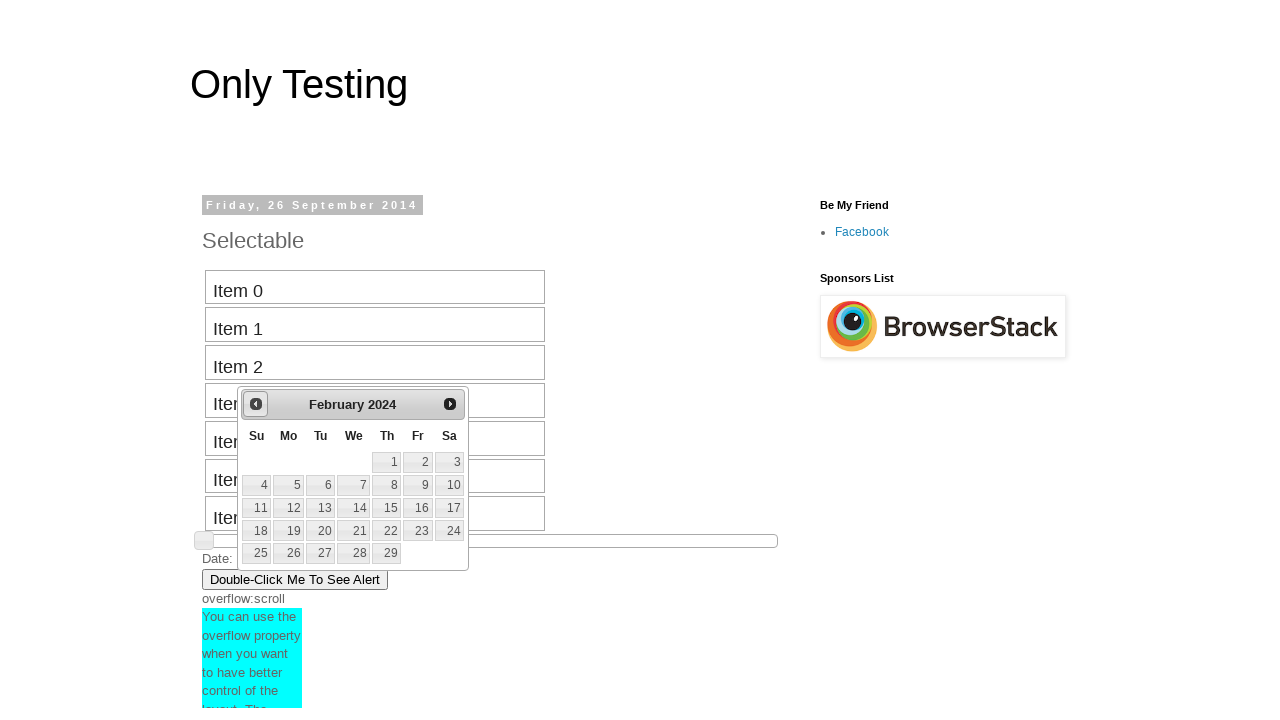

Retrieved current year from date picker
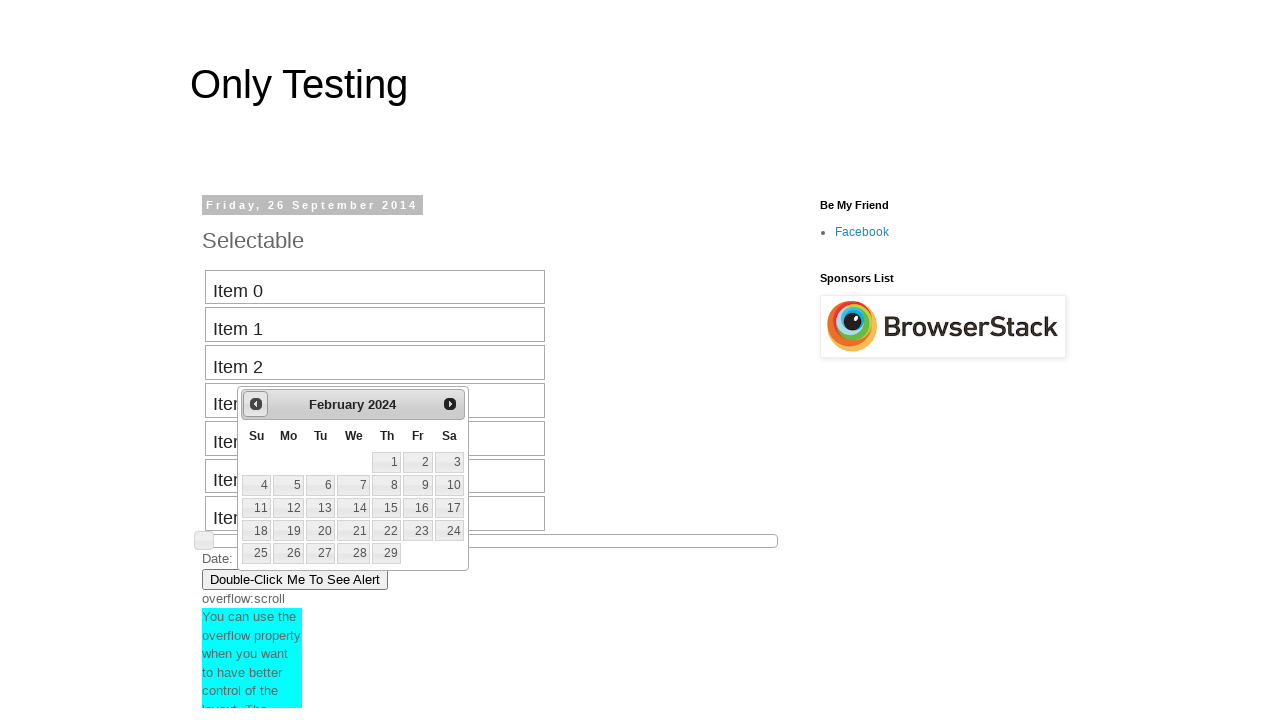

Clicked previous button to navigate backward (current: February 2024, target: August 2013) at (256, 404) on #ui-datepicker-div > div > a:nth-child(1) > span
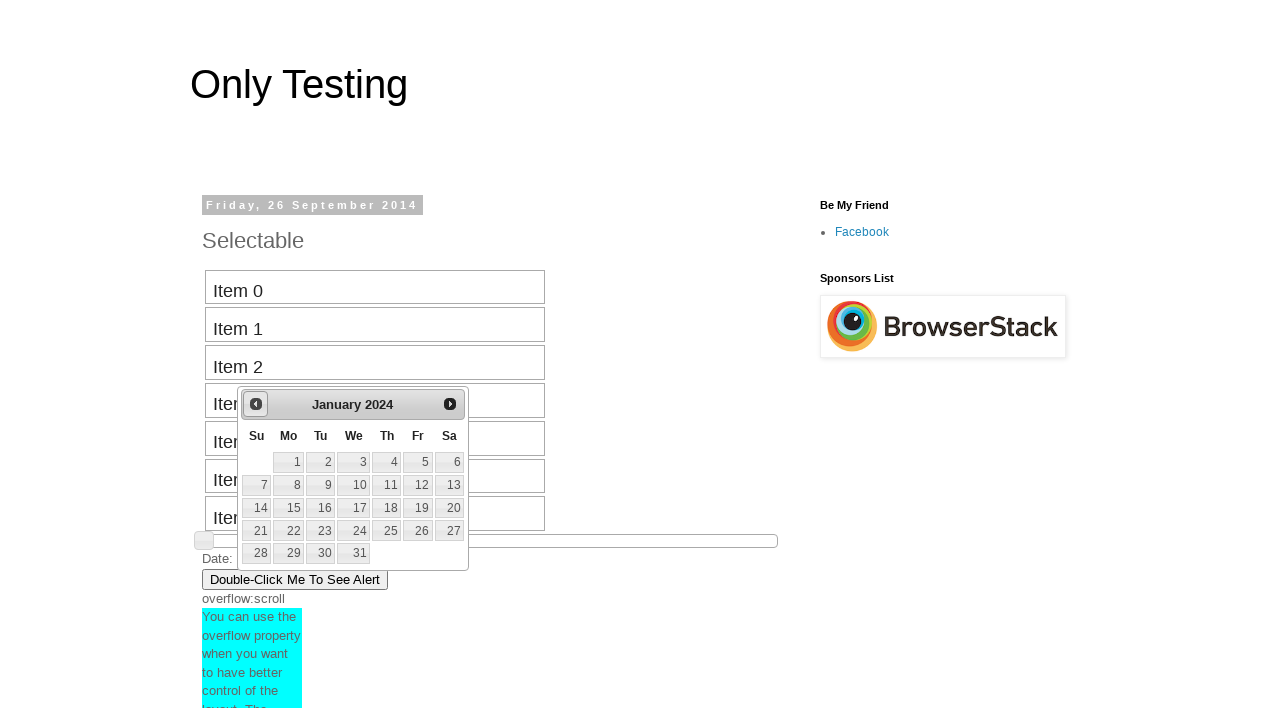

Retrieved current month from date picker
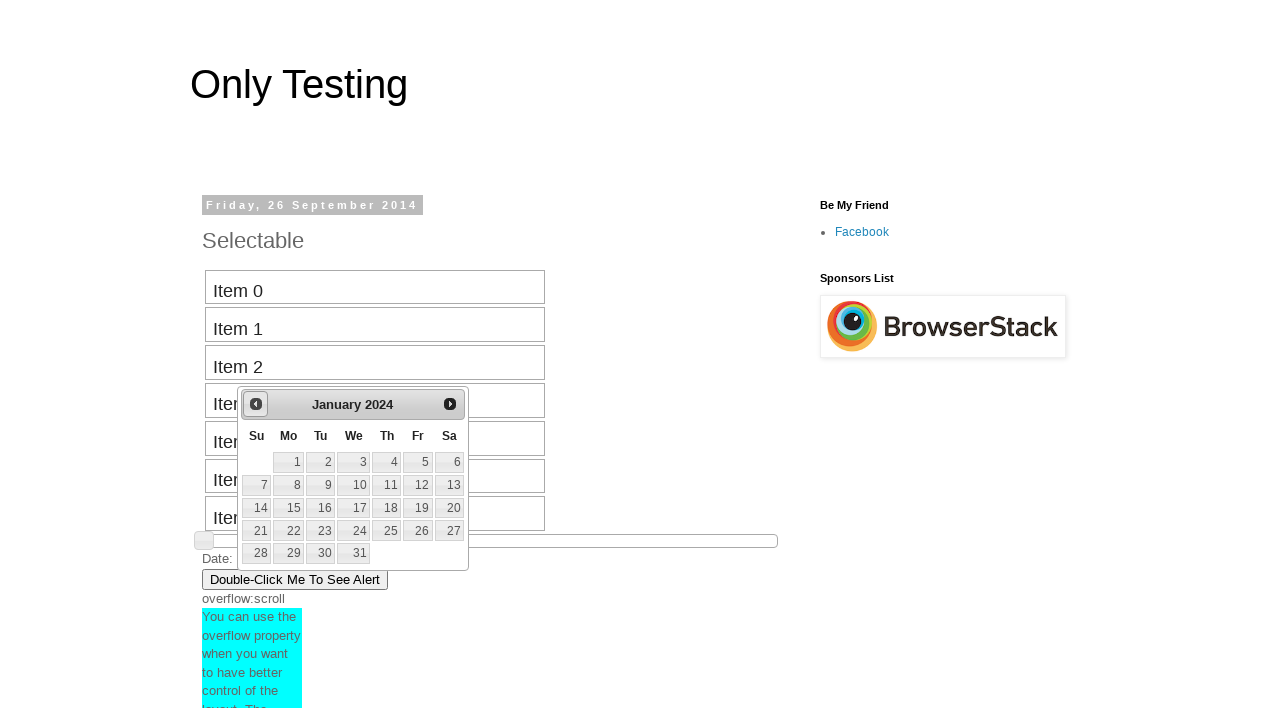

Retrieved current year from date picker
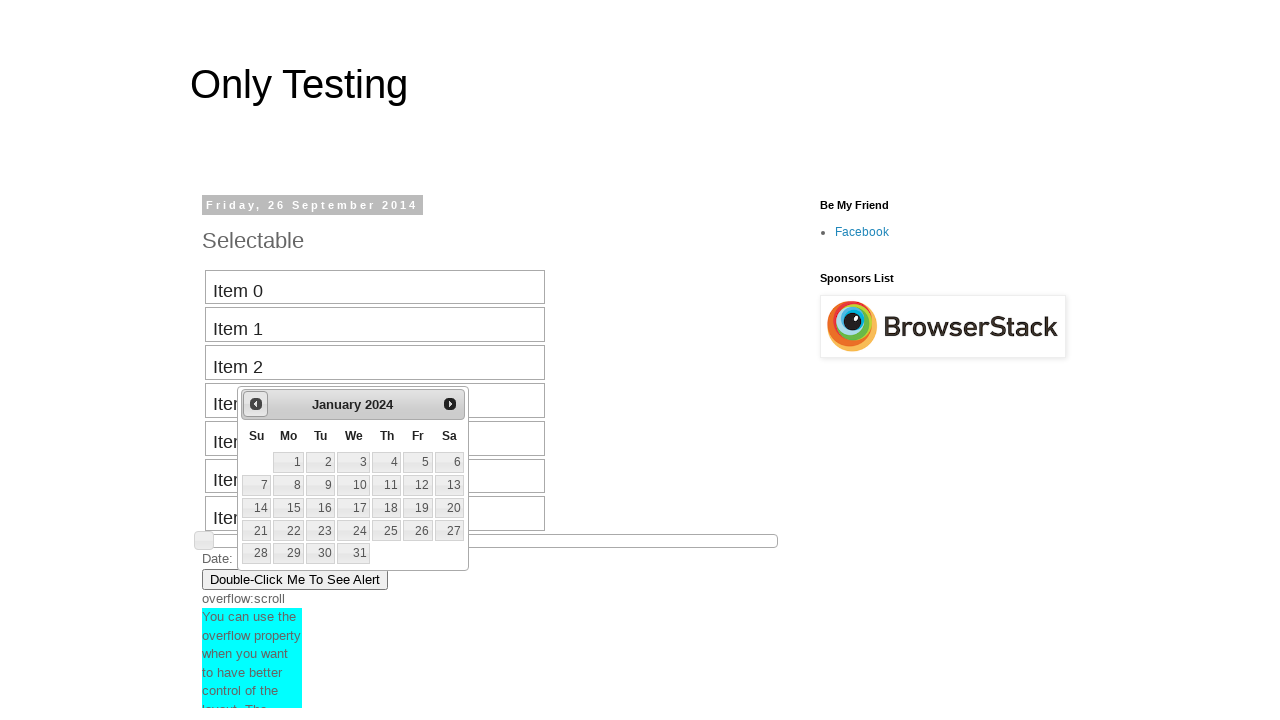

Clicked previous button to navigate backward (current: January 2024, target: August 2013) at (256, 404) on #ui-datepicker-div > div > a:nth-child(1) > span
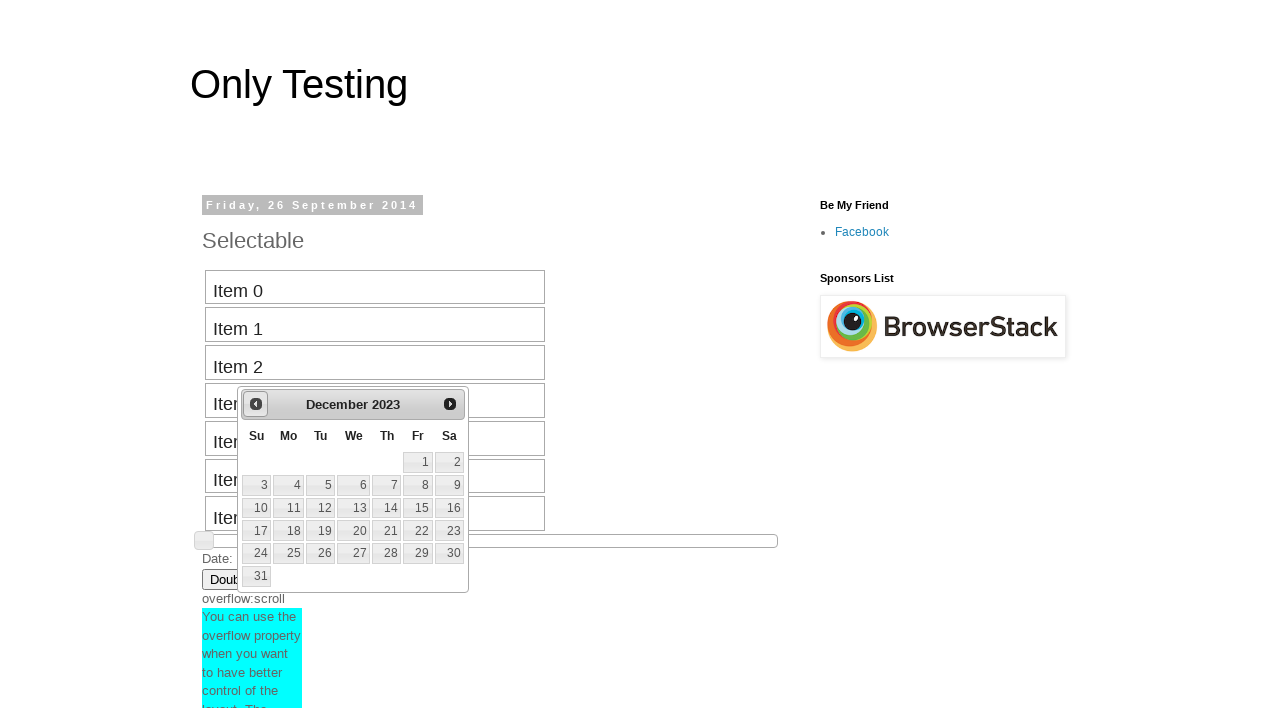

Retrieved current month from date picker
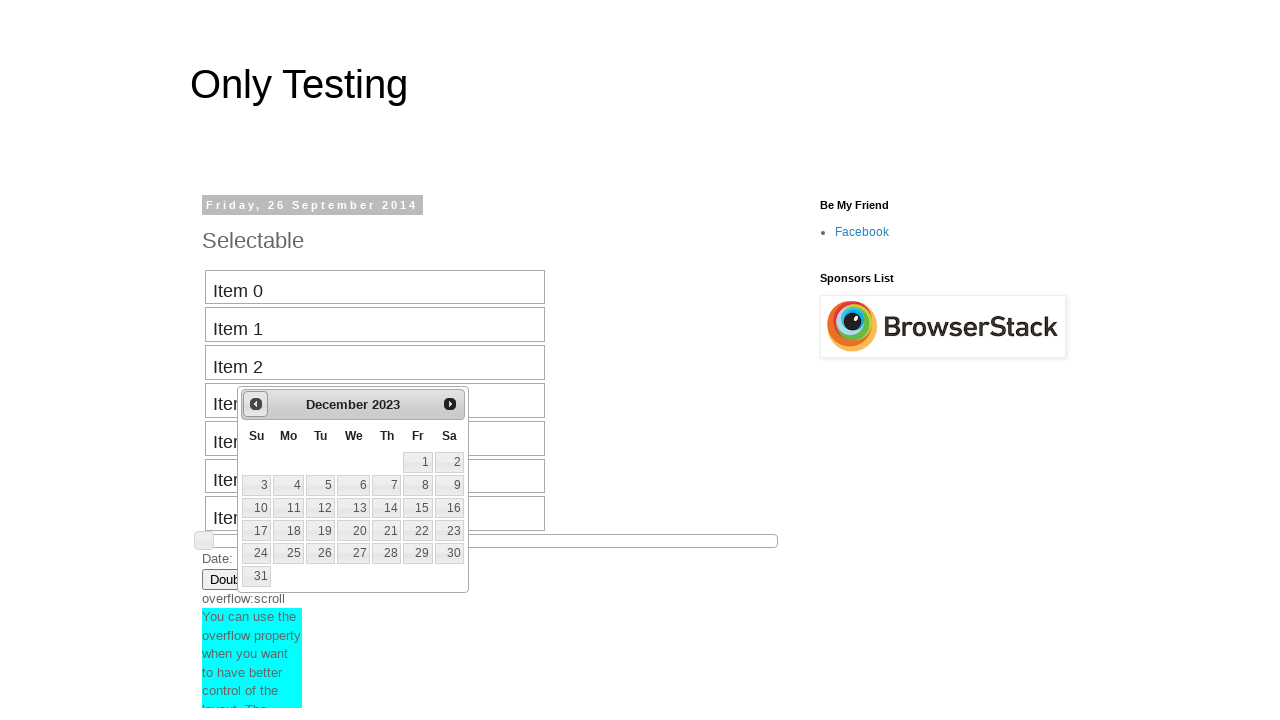

Retrieved current year from date picker
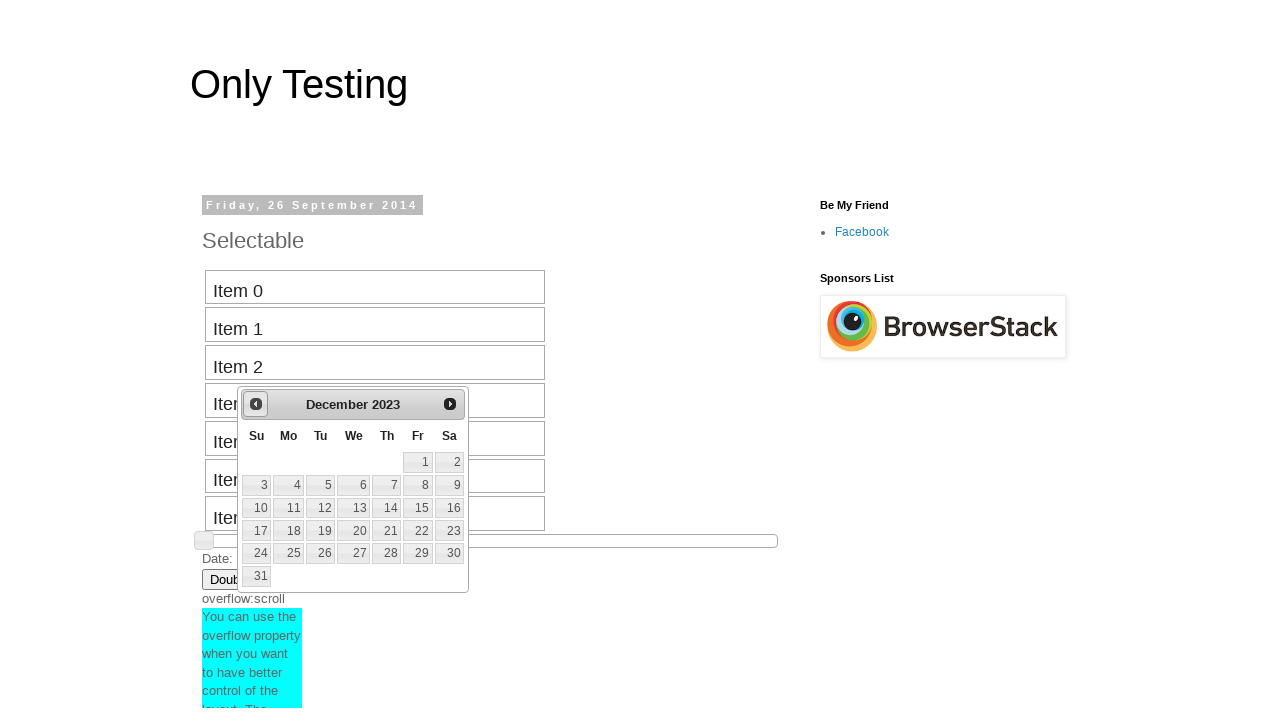

Clicked previous button to navigate backward (current: December 2023, target: August 2013) at (256, 404) on #ui-datepicker-div > div > a:nth-child(1) > span
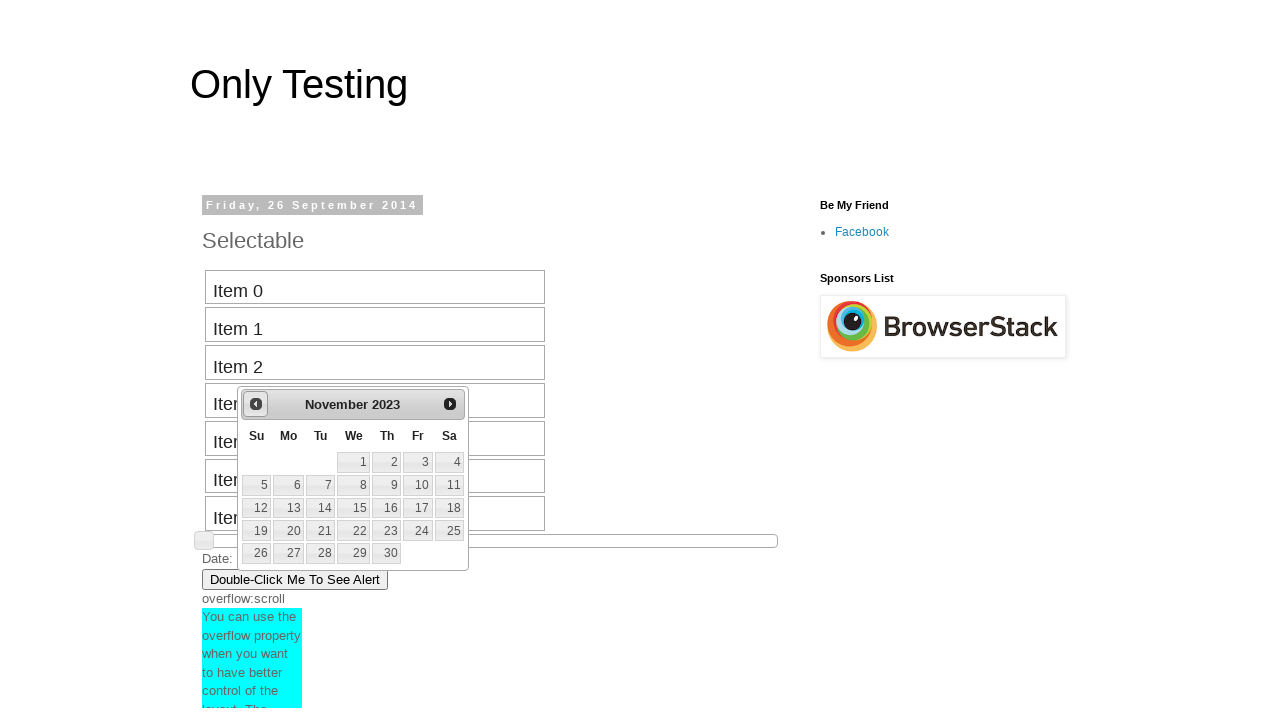

Retrieved current month from date picker
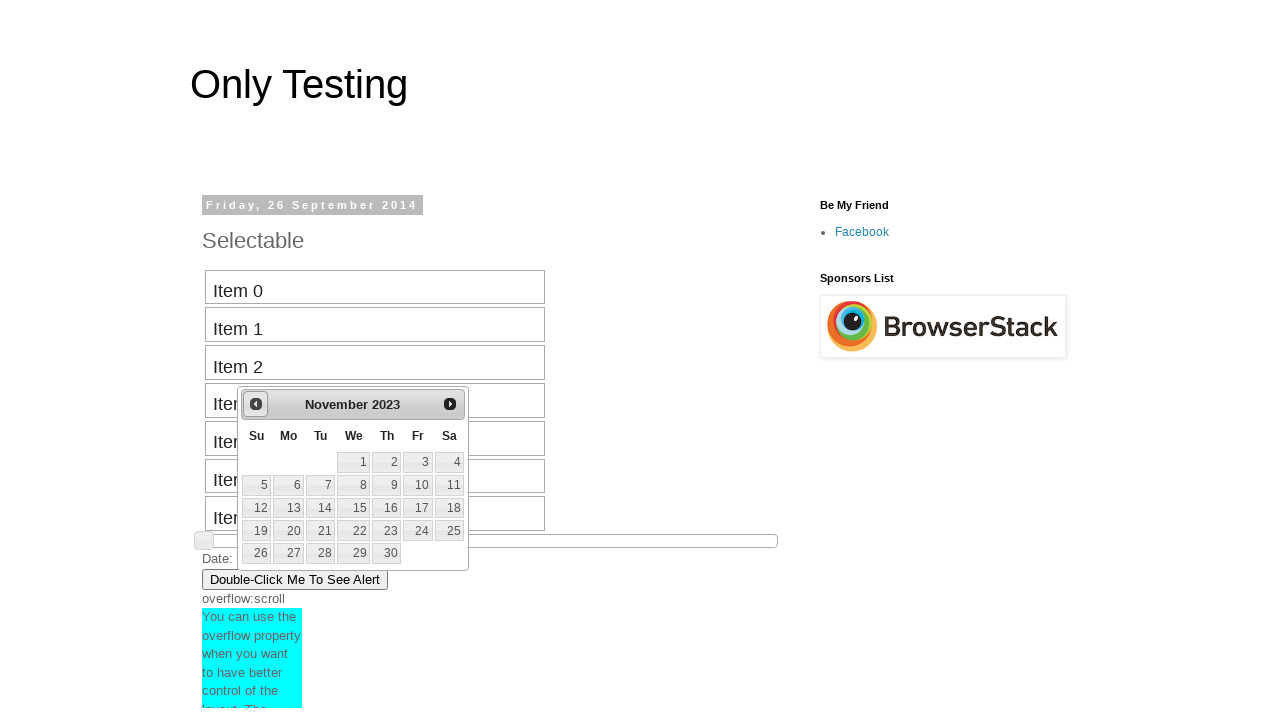

Retrieved current year from date picker
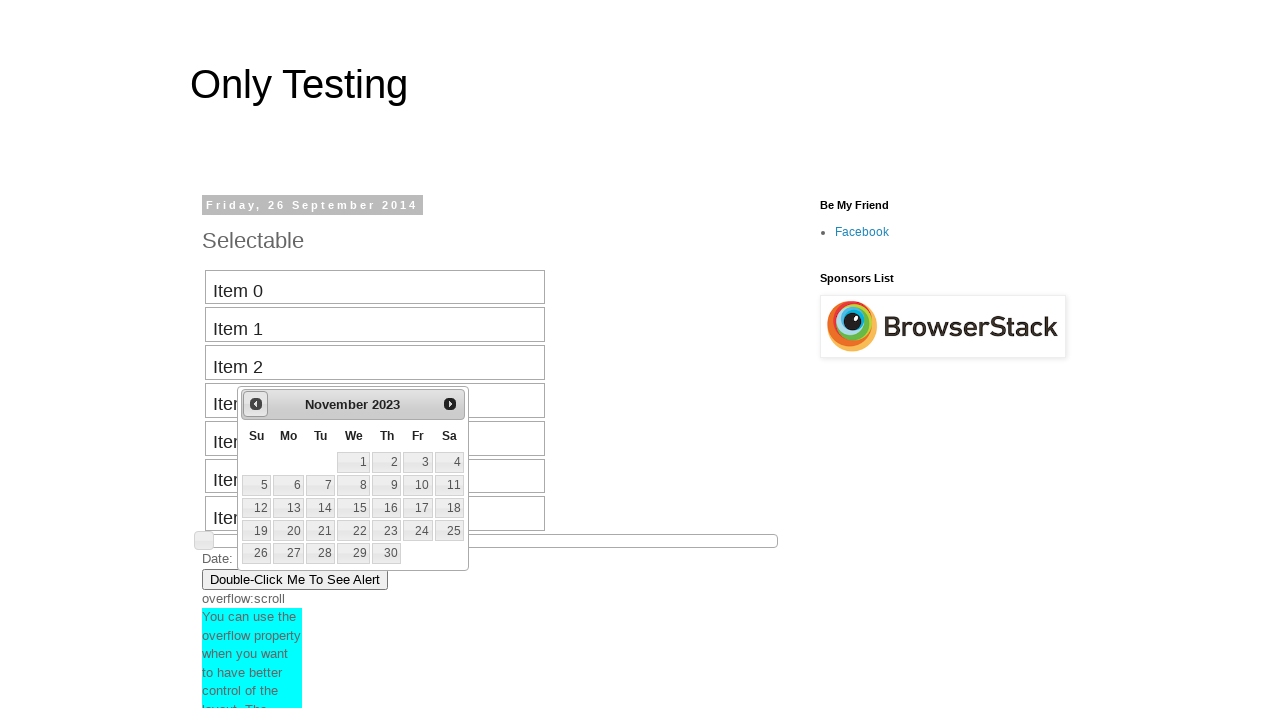

Clicked previous button to navigate backward (current: November 2023, target: August 2013) at (256, 404) on #ui-datepicker-div > div > a:nth-child(1) > span
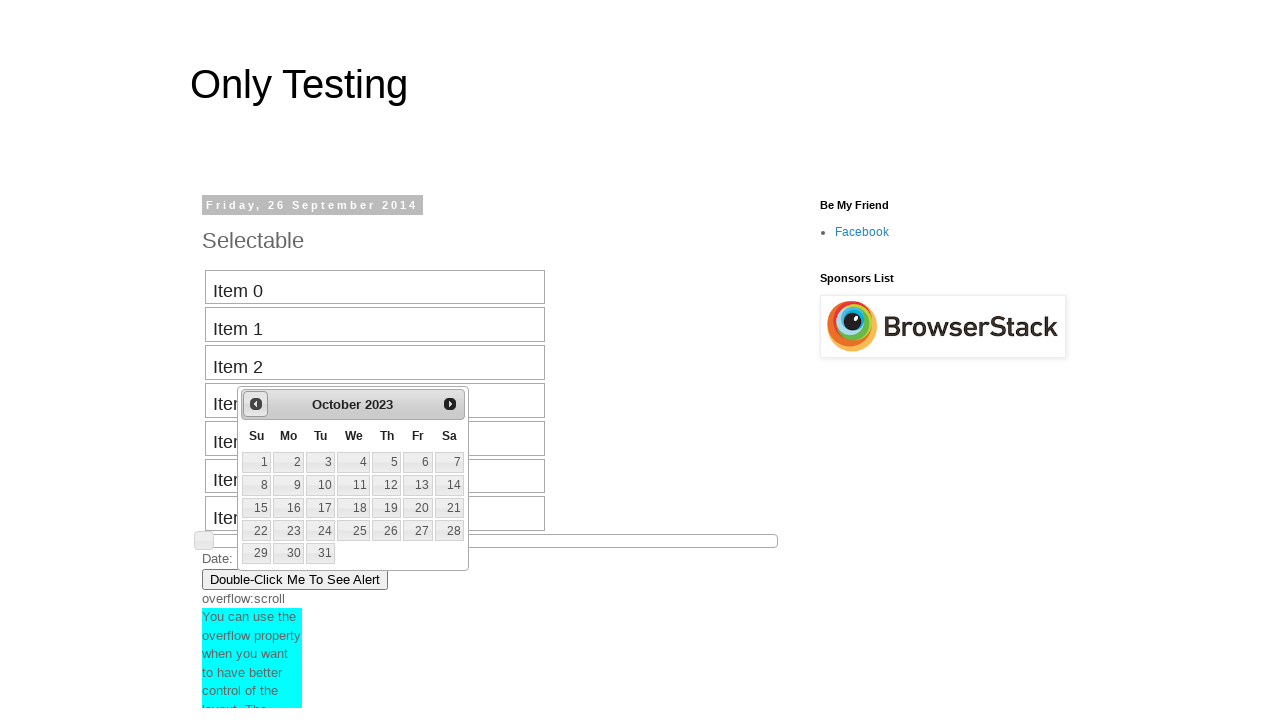

Retrieved current month from date picker
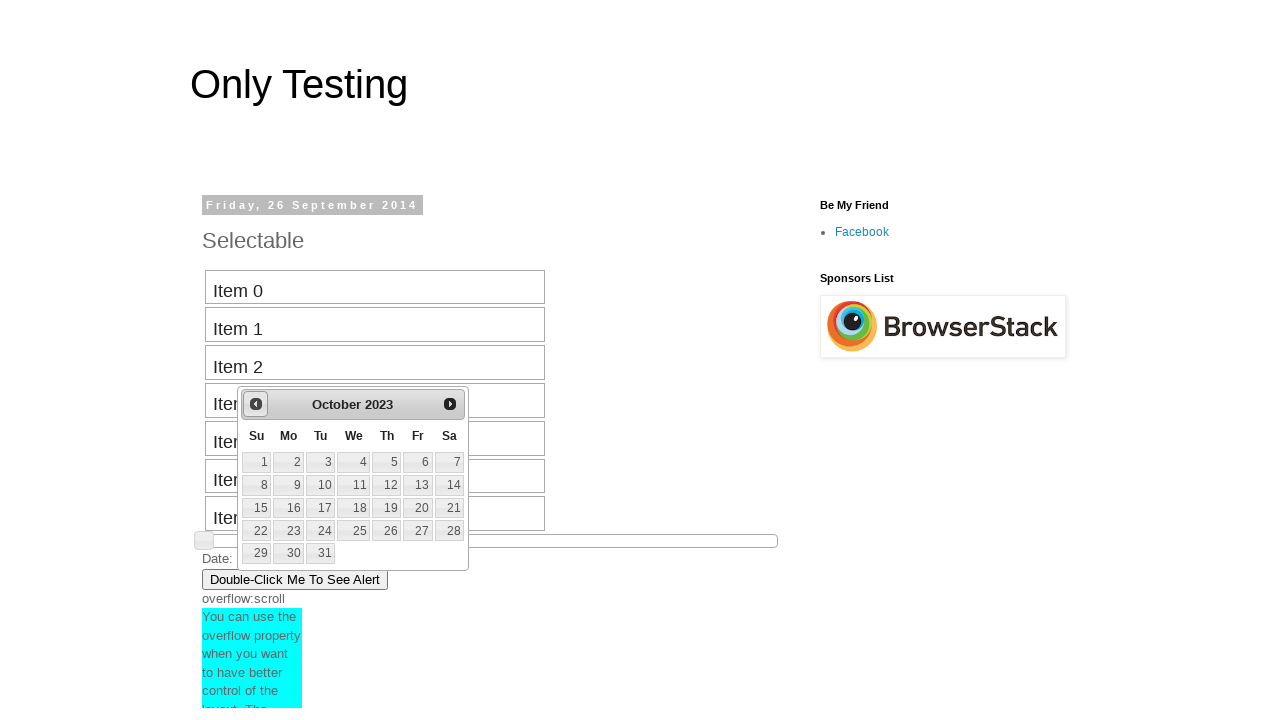

Retrieved current year from date picker
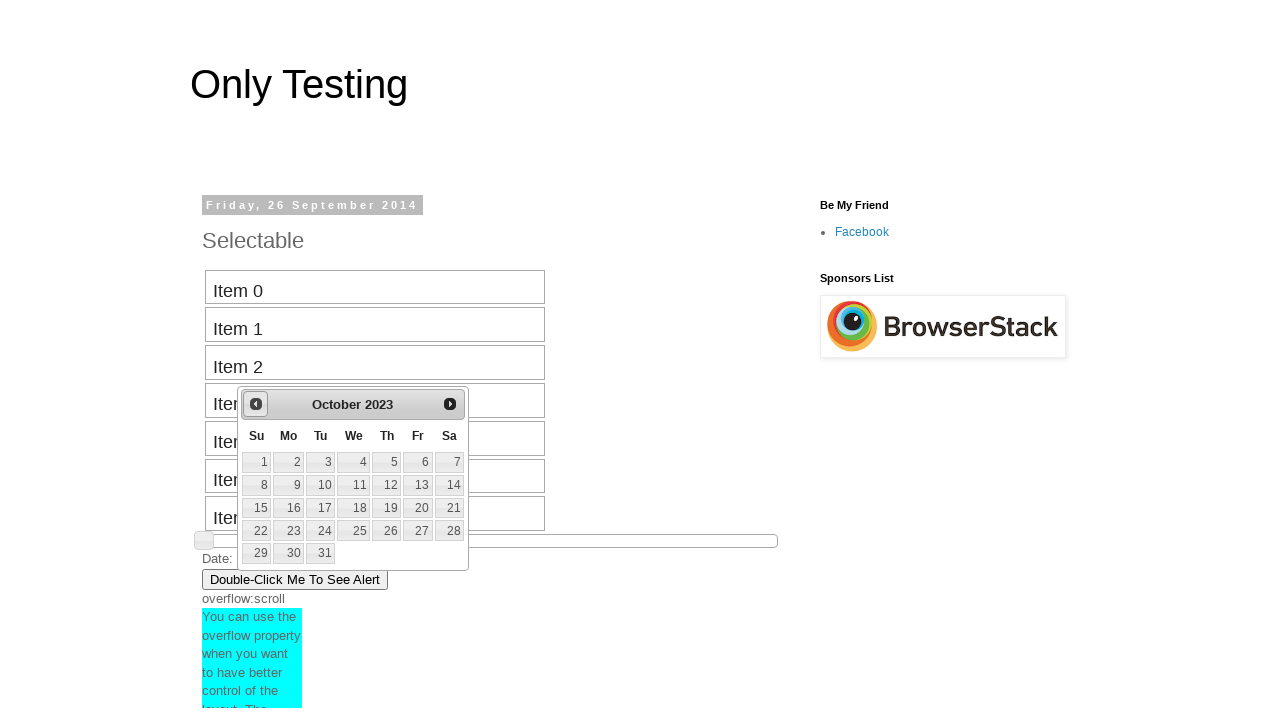

Clicked previous button to navigate backward (current: October 2023, target: August 2013) at (256, 404) on #ui-datepicker-div > div > a:nth-child(1) > span
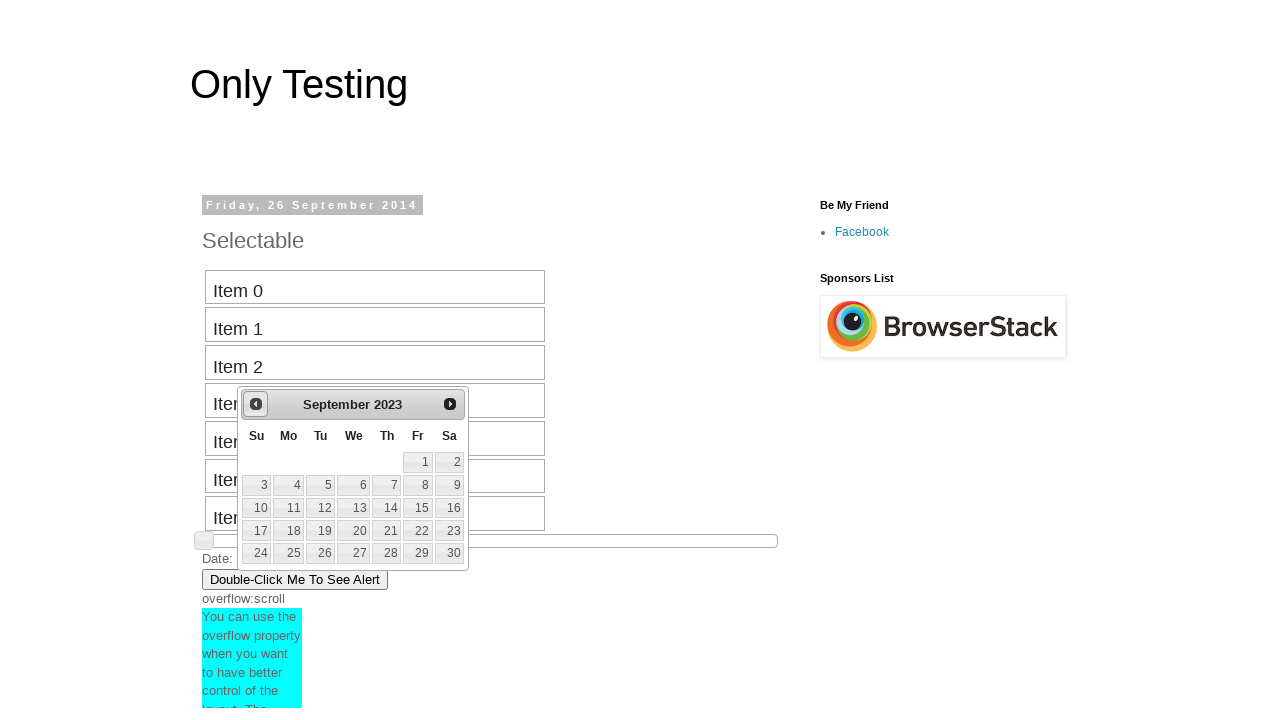

Retrieved current month from date picker
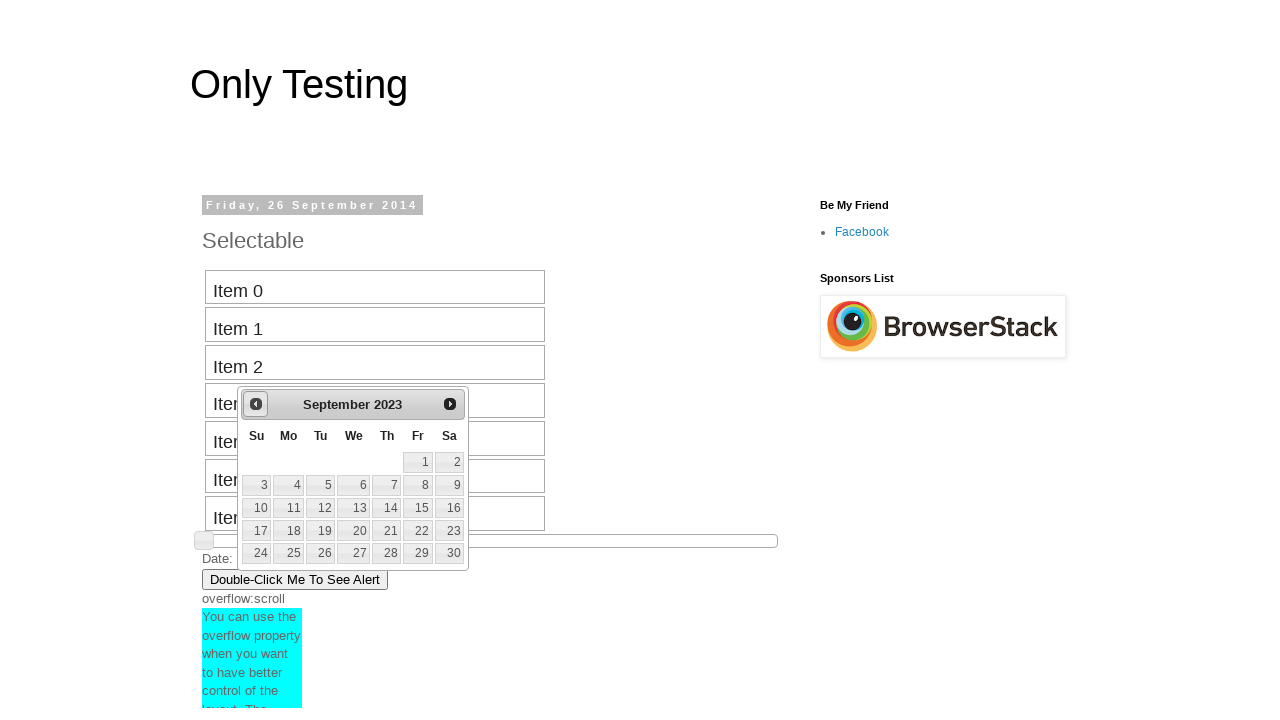

Retrieved current year from date picker
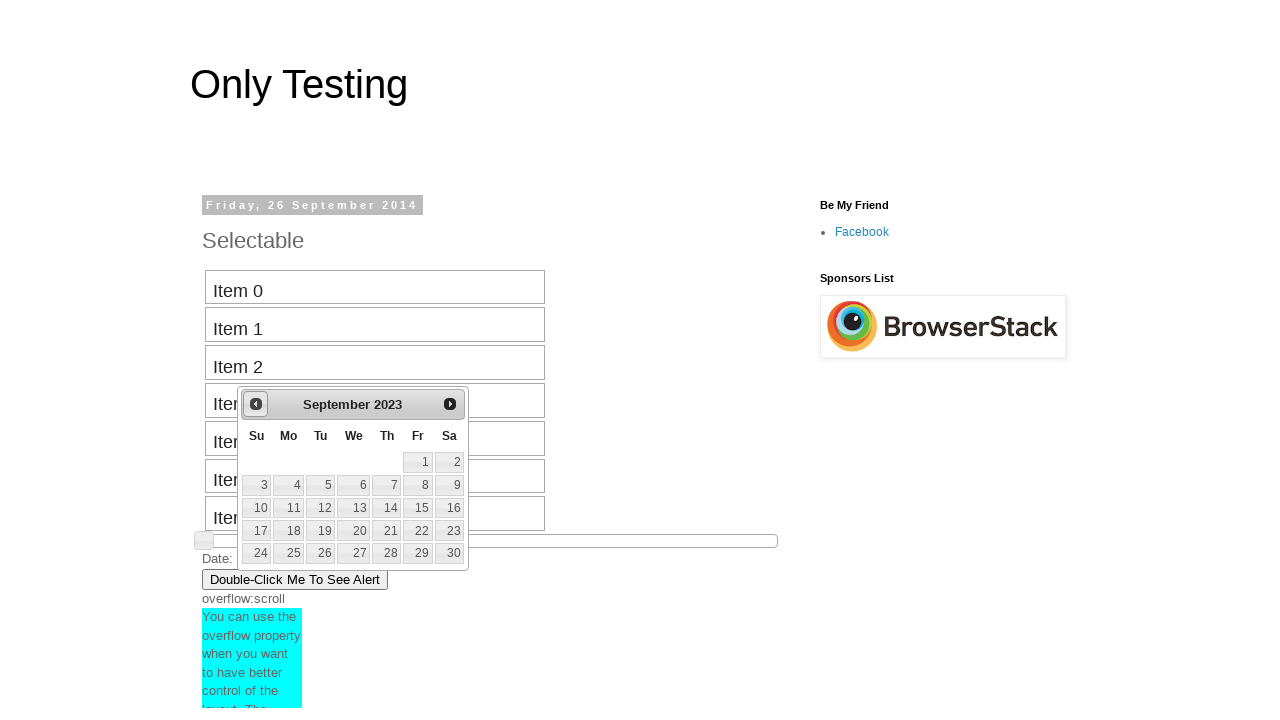

Clicked previous button to navigate backward (current: September 2023, target: August 2013) at (256, 404) on #ui-datepicker-div > div > a:nth-child(1) > span
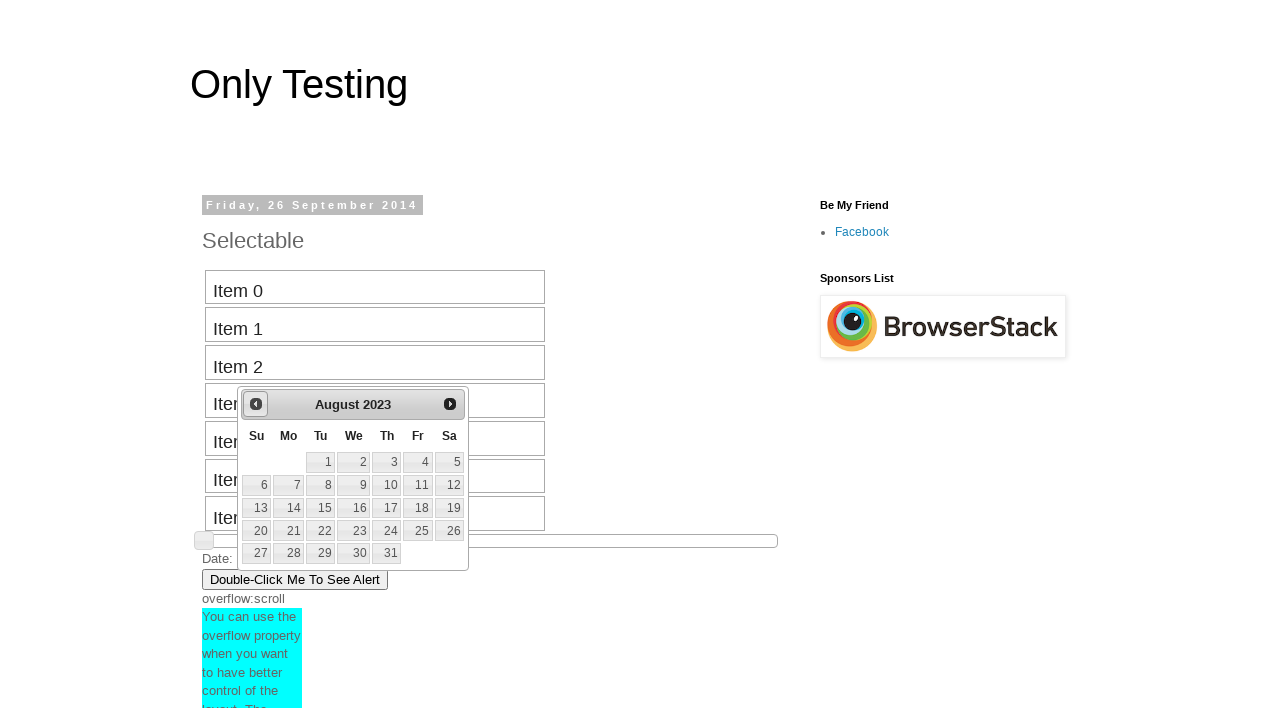

Retrieved current month from date picker
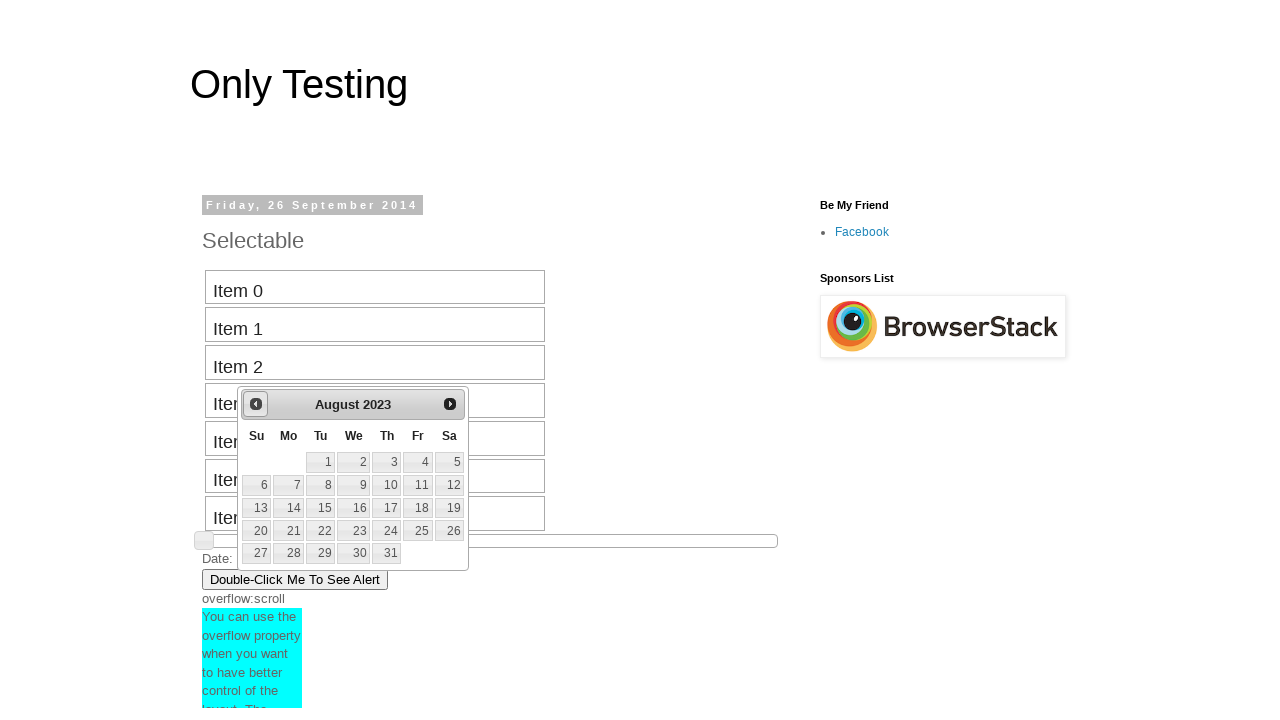

Retrieved current year from date picker
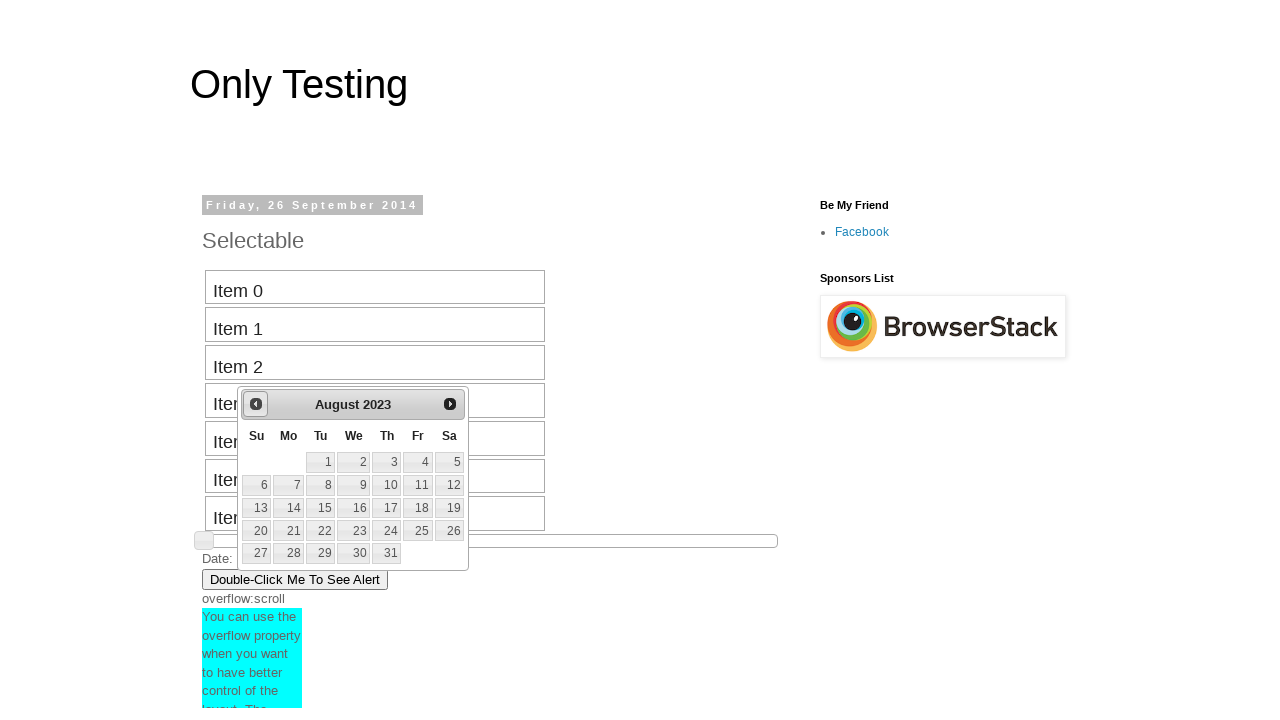

Clicked previous button to navigate backward (current: August 2023, target: August 2013) at (256, 404) on #ui-datepicker-div > div > a:nth-child(1) > span
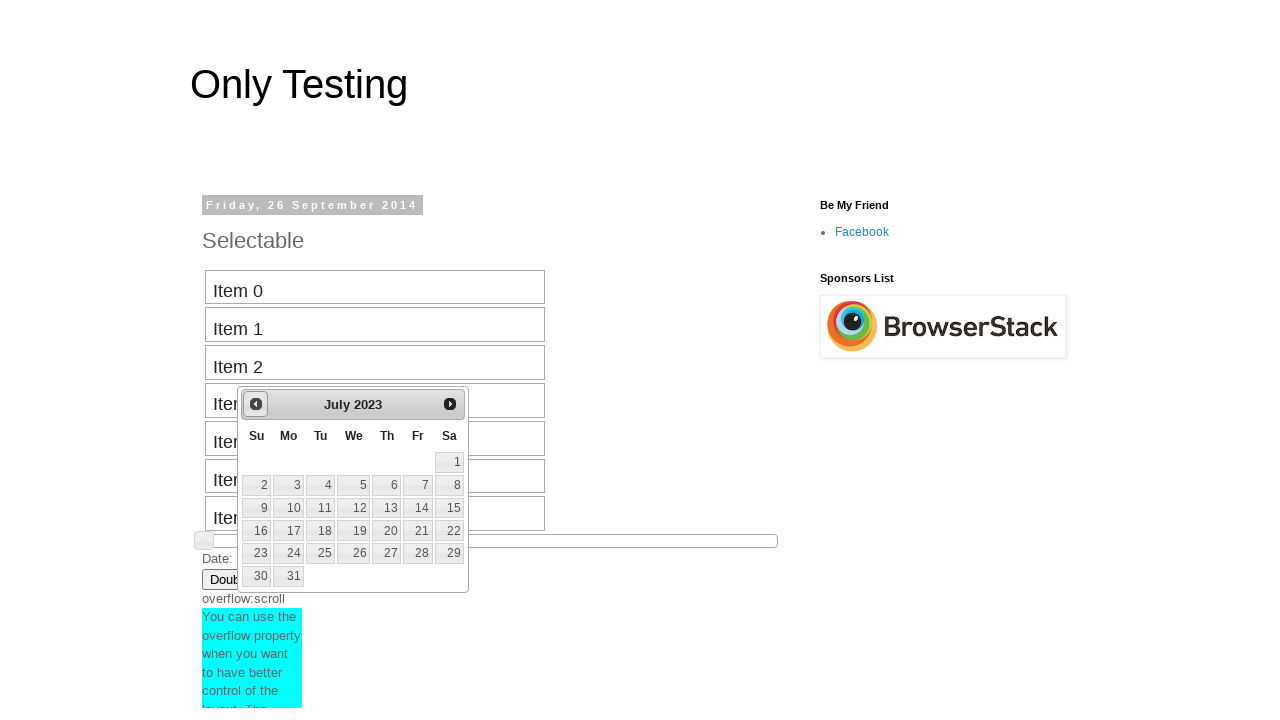

Retrieved current month from date picker
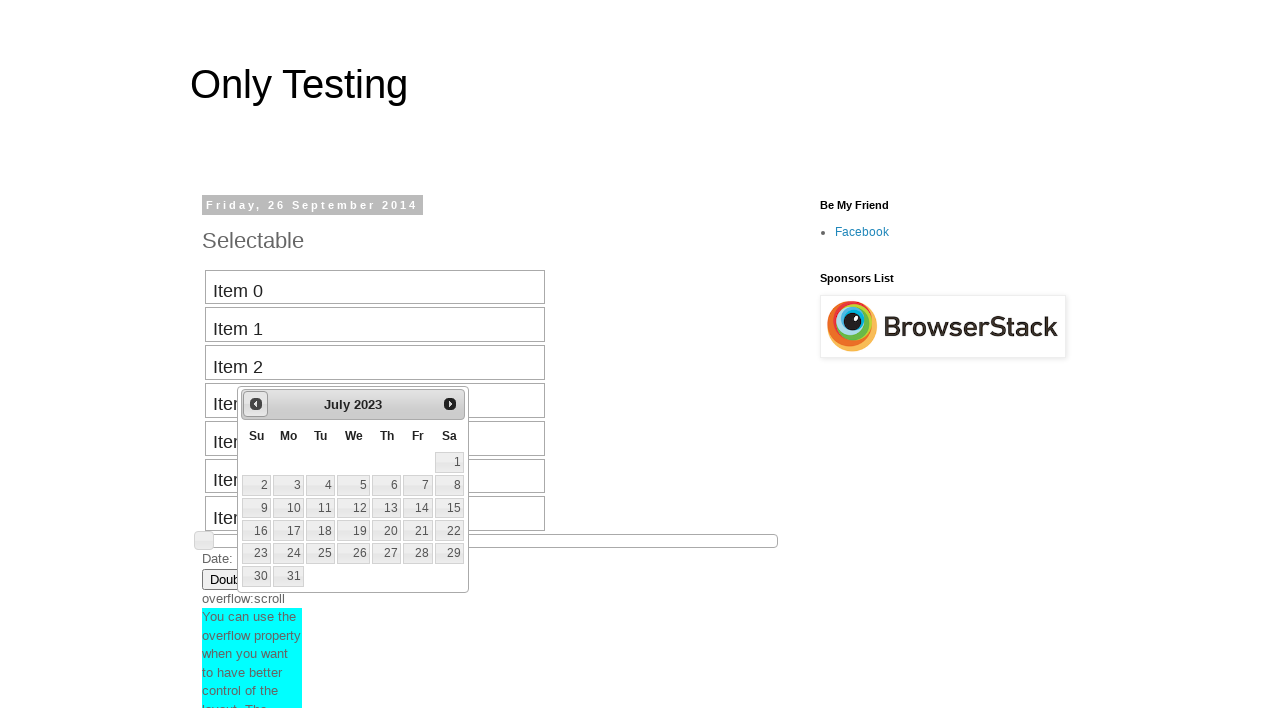

Retrieved current year from date picker
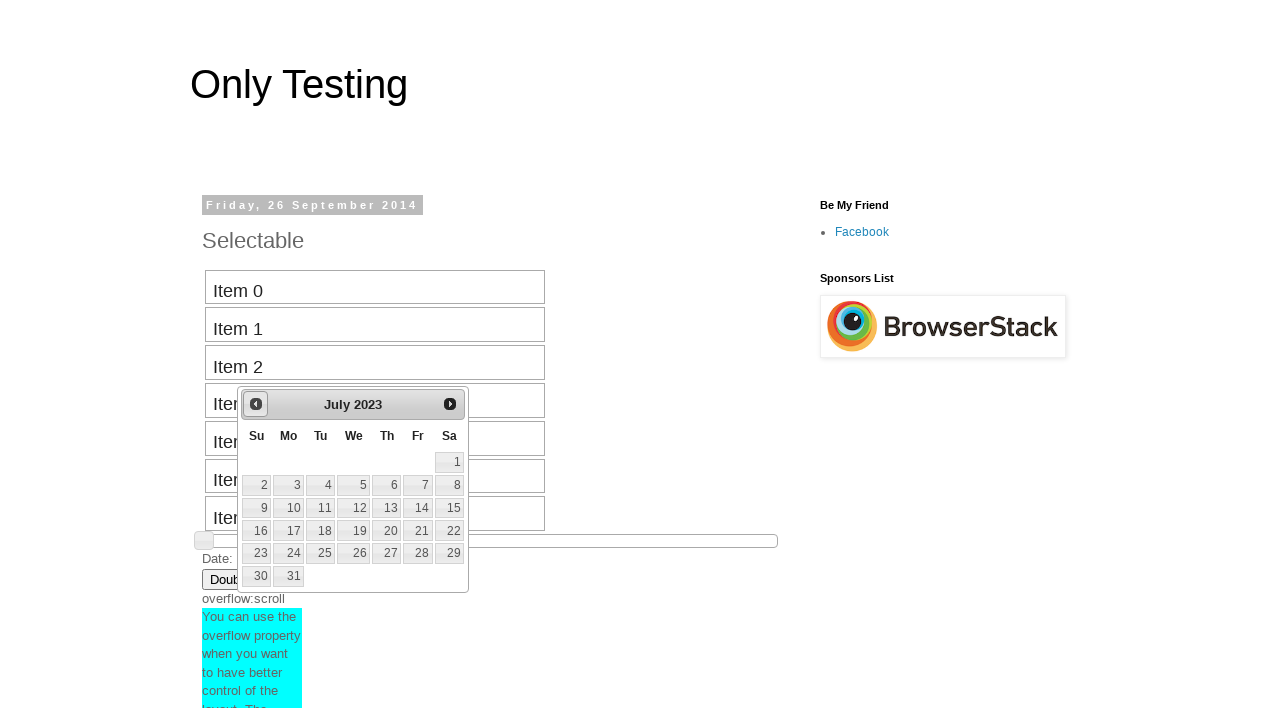

Clicked previous button to navigate backward (current: July 2023, target: August 2013) at (256, 404) on #ui-datepicker-div > div > a:nth-child(1) > span
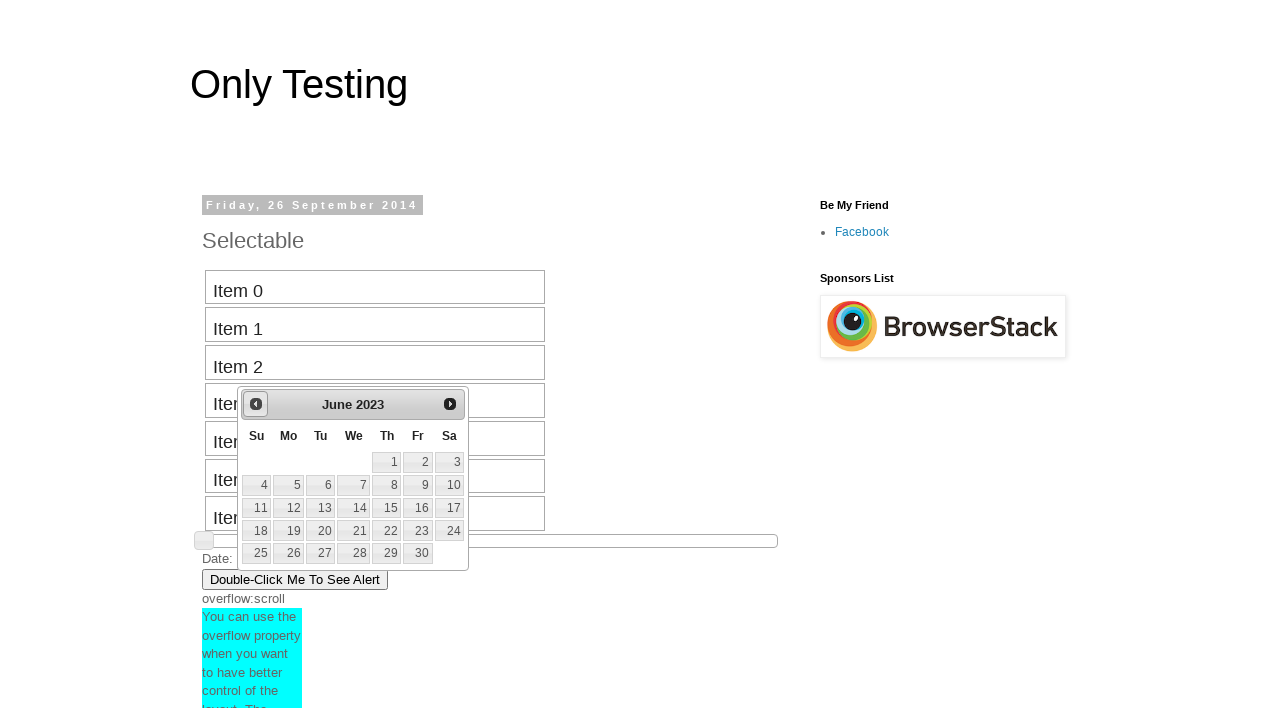

Retrieved current month from date picker
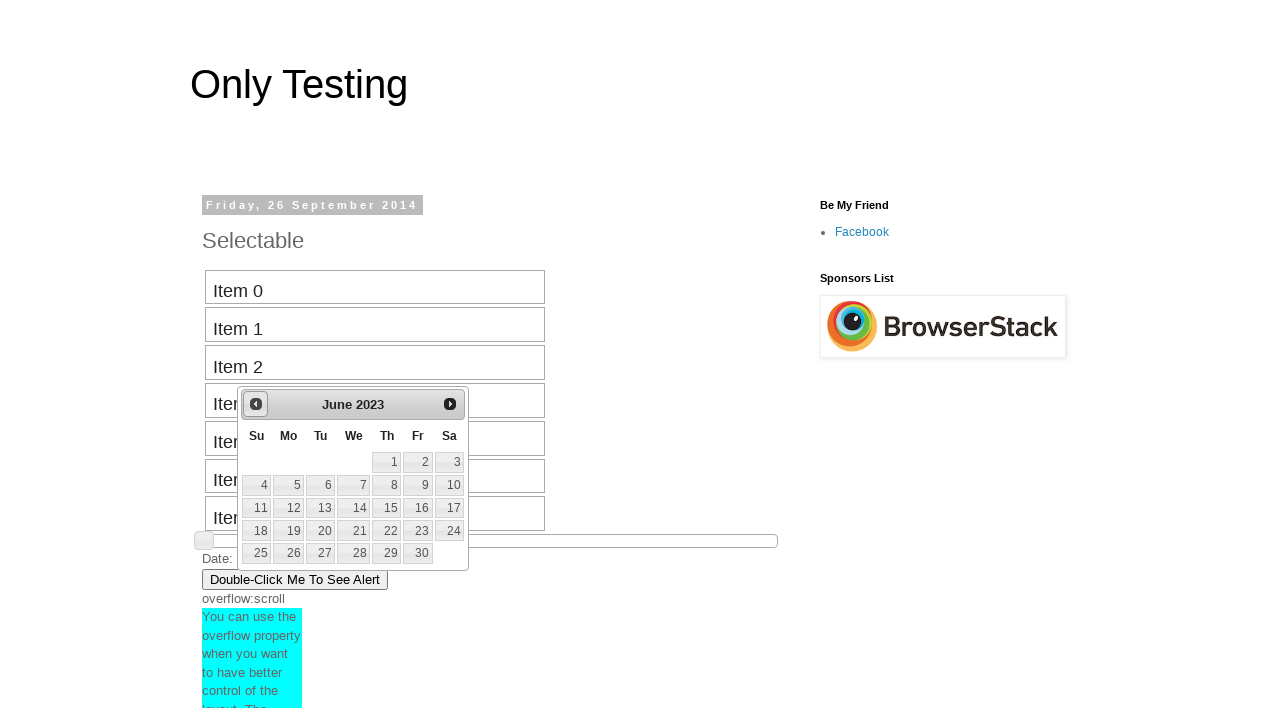

Retrieved current year from date picker
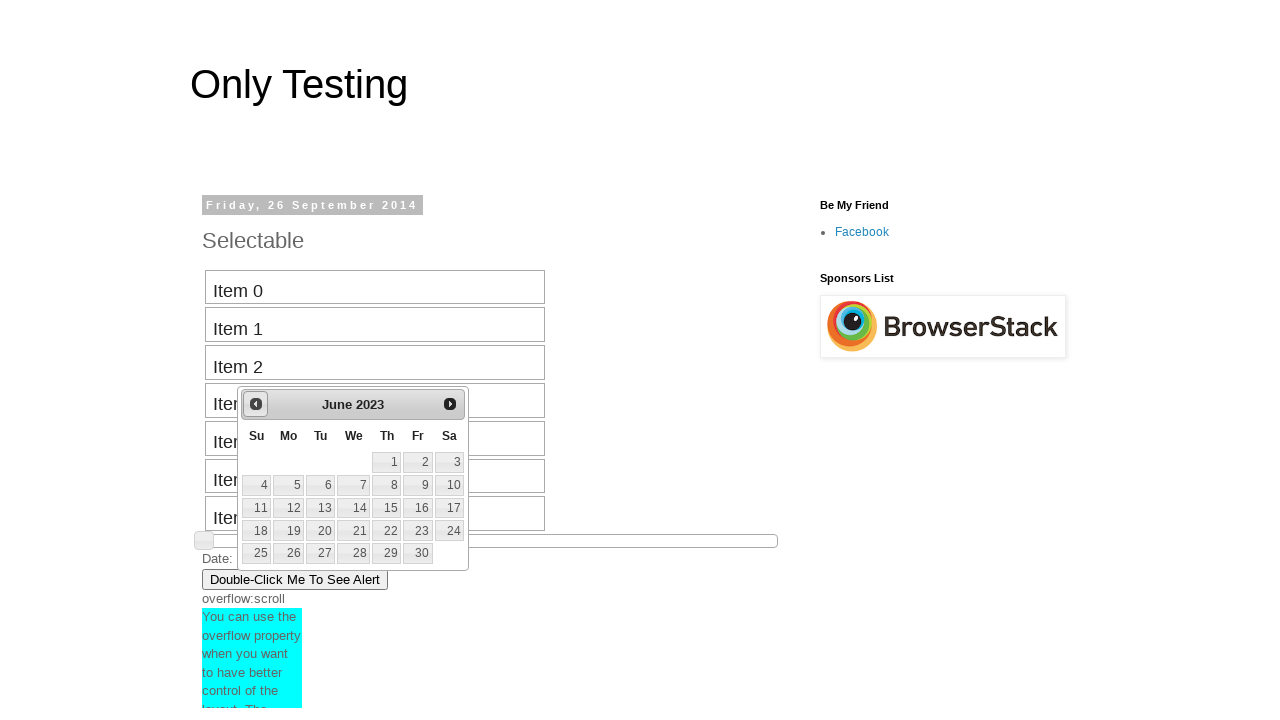

Clicked previous button to navigate backward (current: June 2023, target: August 2013) at (256, 404) on #ui-datepicker-div > div > a:nth-child(1) > span
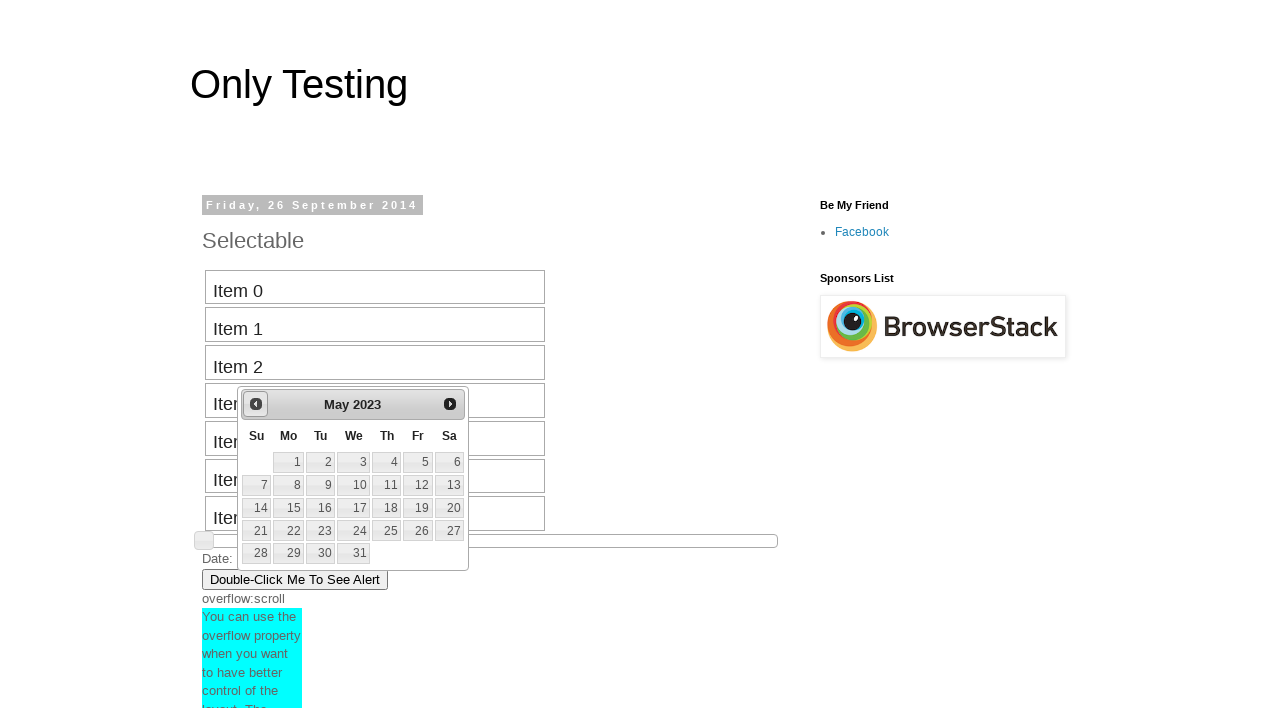

Retrieved current month from date picker
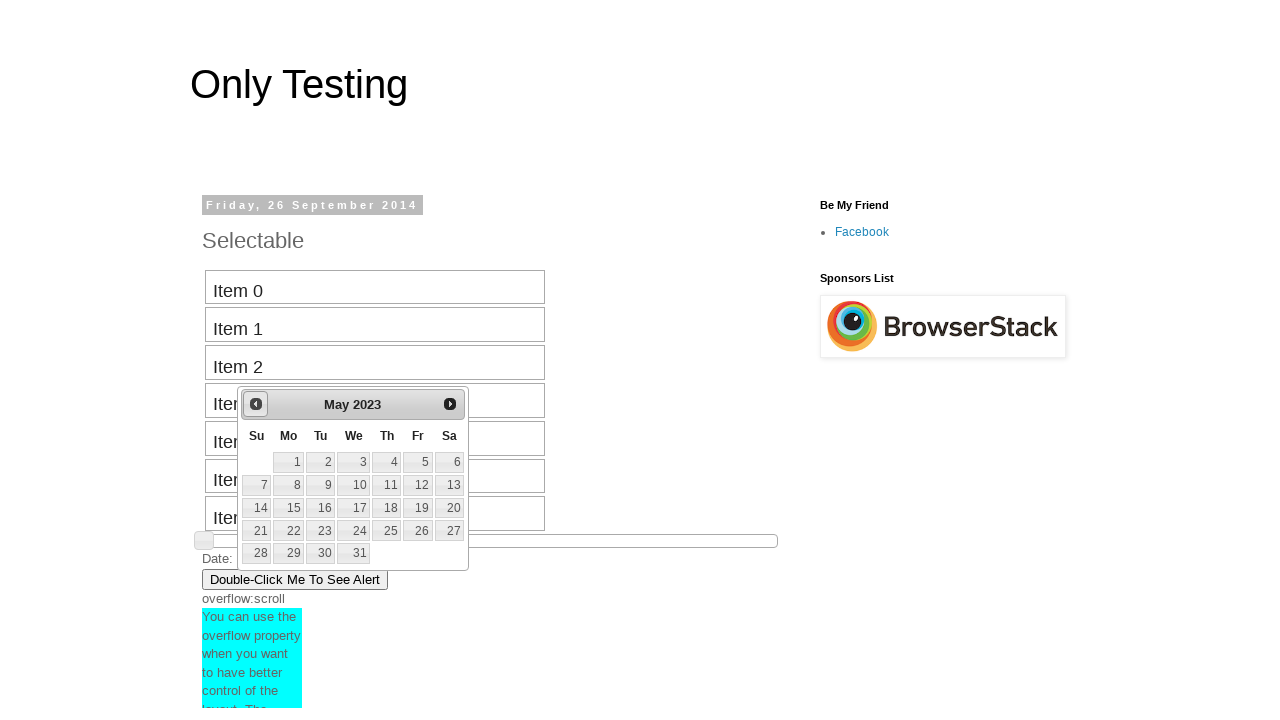

Retrieved current year from date picker
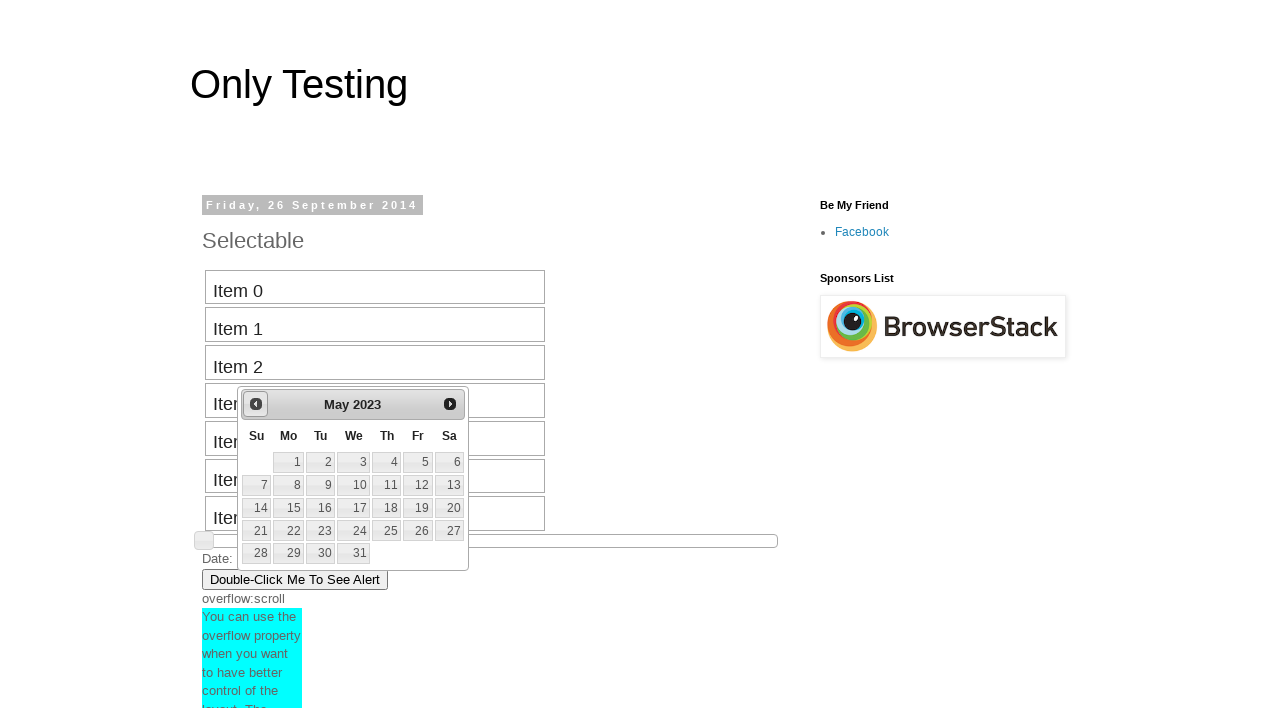

Clicked previous button to navigate backward (current: May 2023, target: August 2013) at (256, 404) on #ui-datepicker-div > div > a:nth-child(1) > span
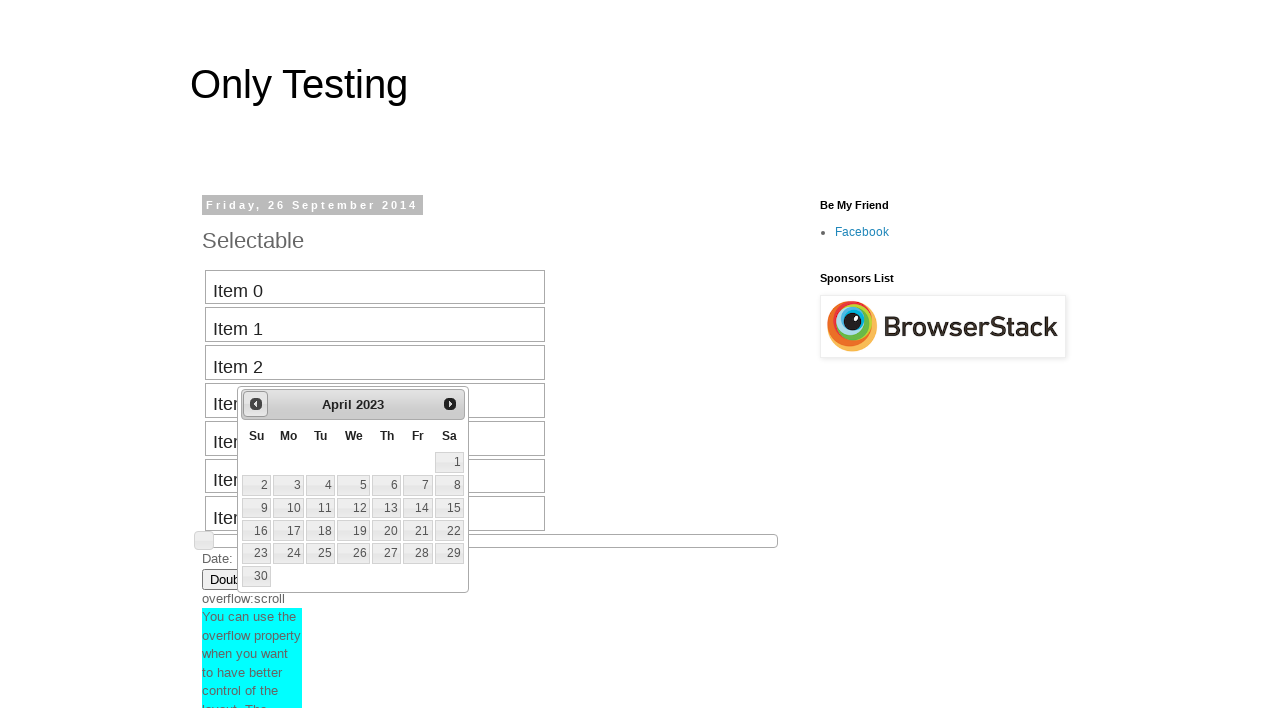

Retrieved current month from date picker
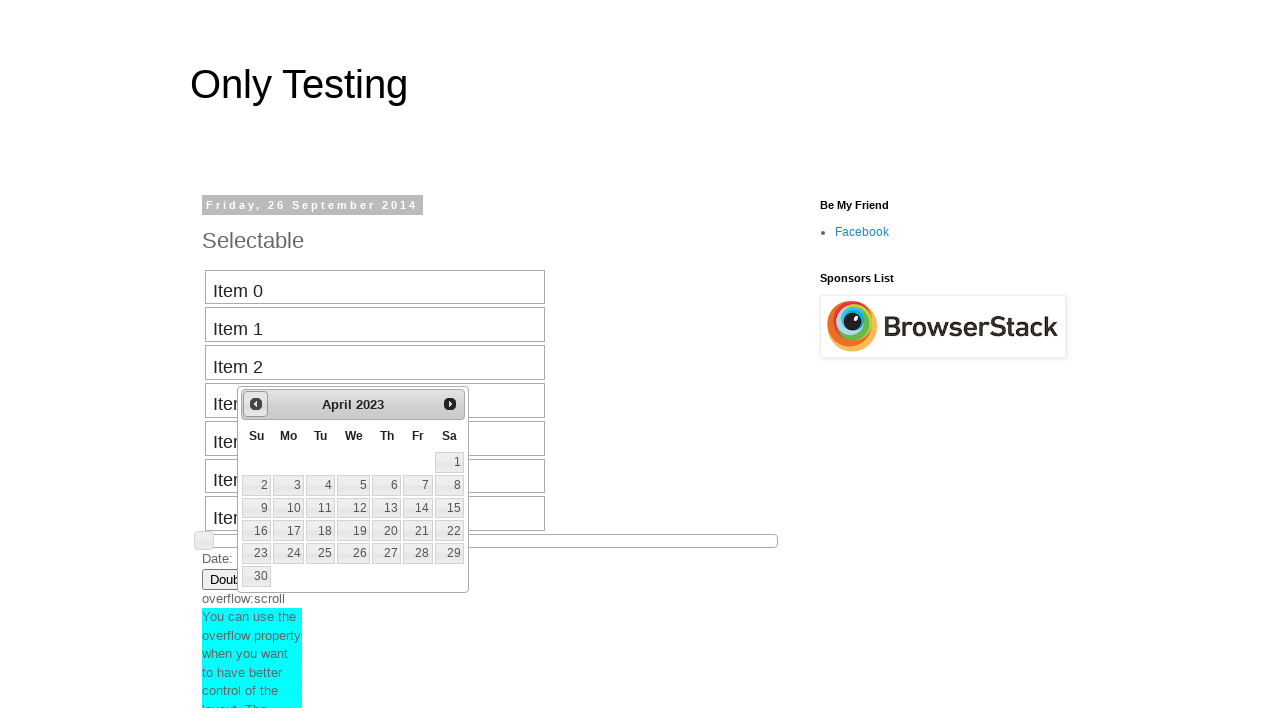

Retrieved current year from date picker
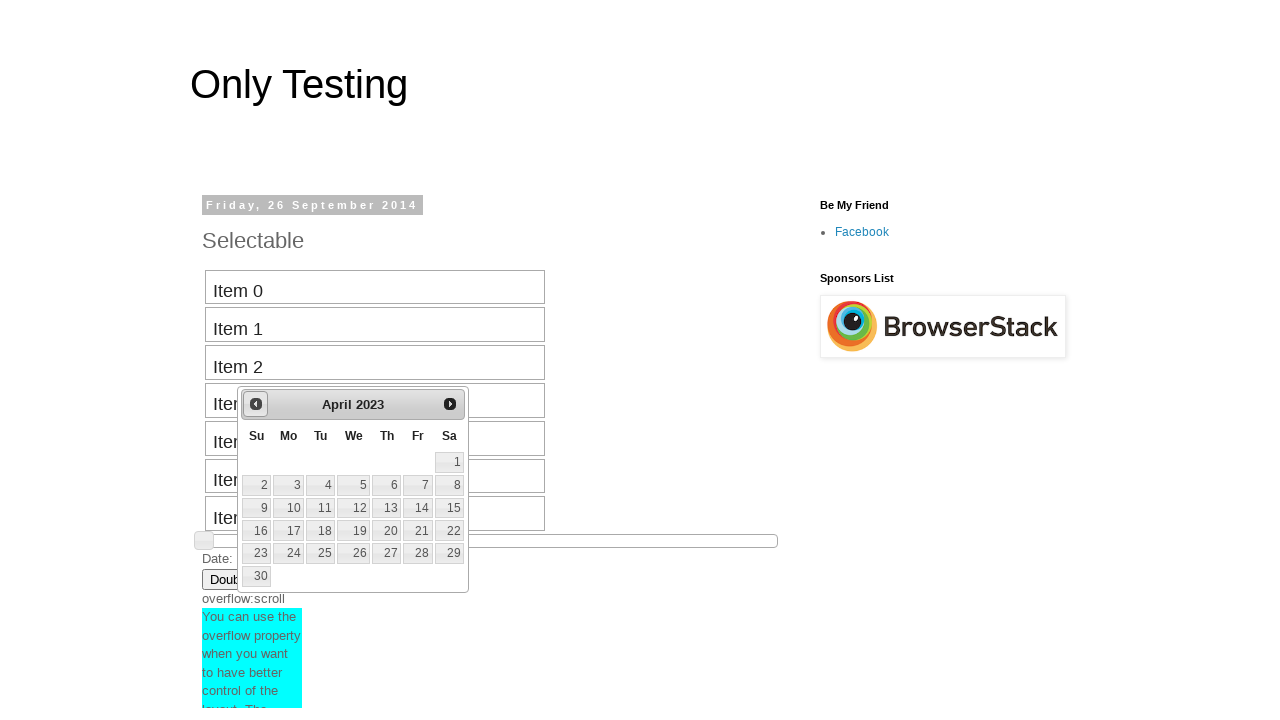

Clicked previous button to navigate backward (current: April 2023, target: August 2013) at (256, 404) on #ui-datepicker-div > div > a:nth-child(1) > span
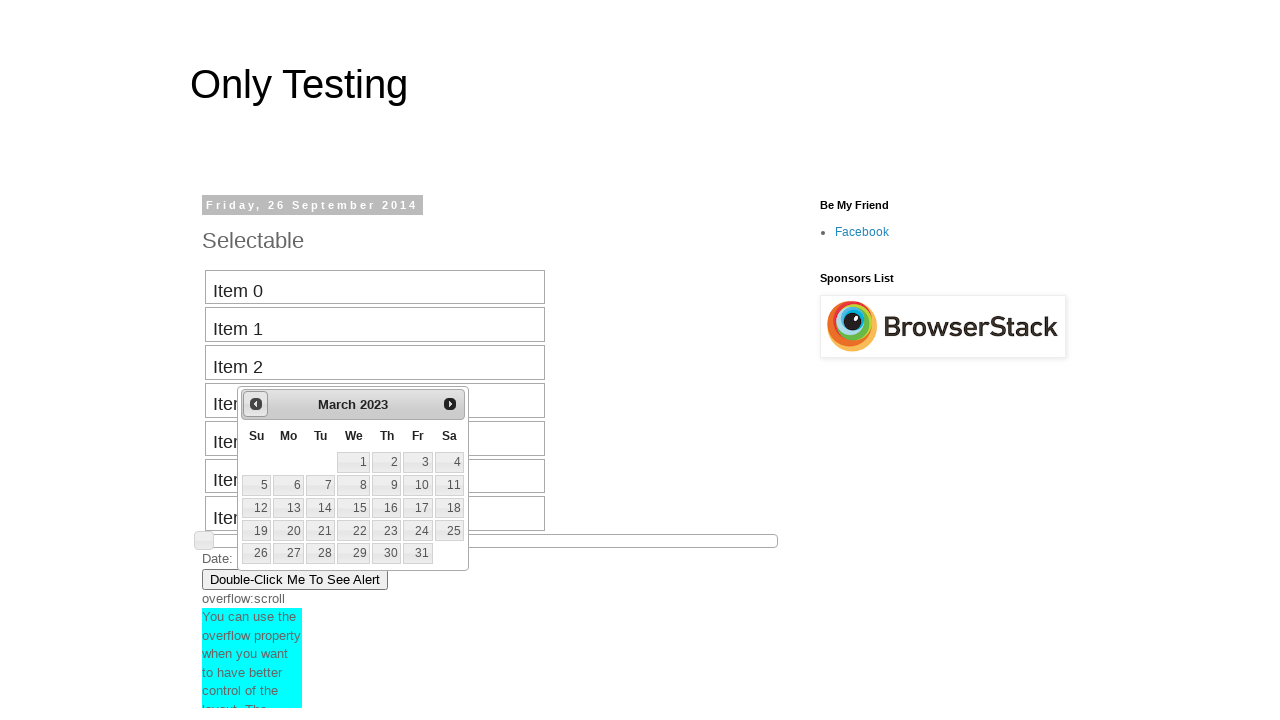

Retrieved current month from date picker
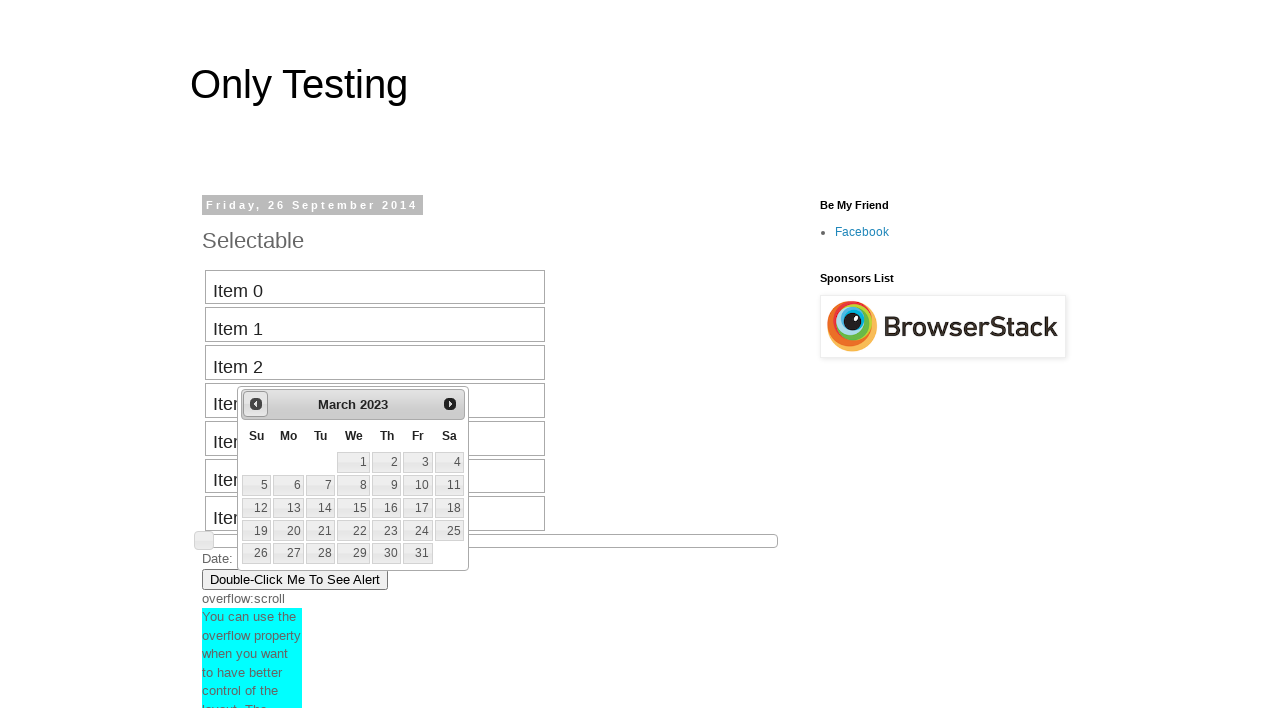

Retrieved current year from date picker
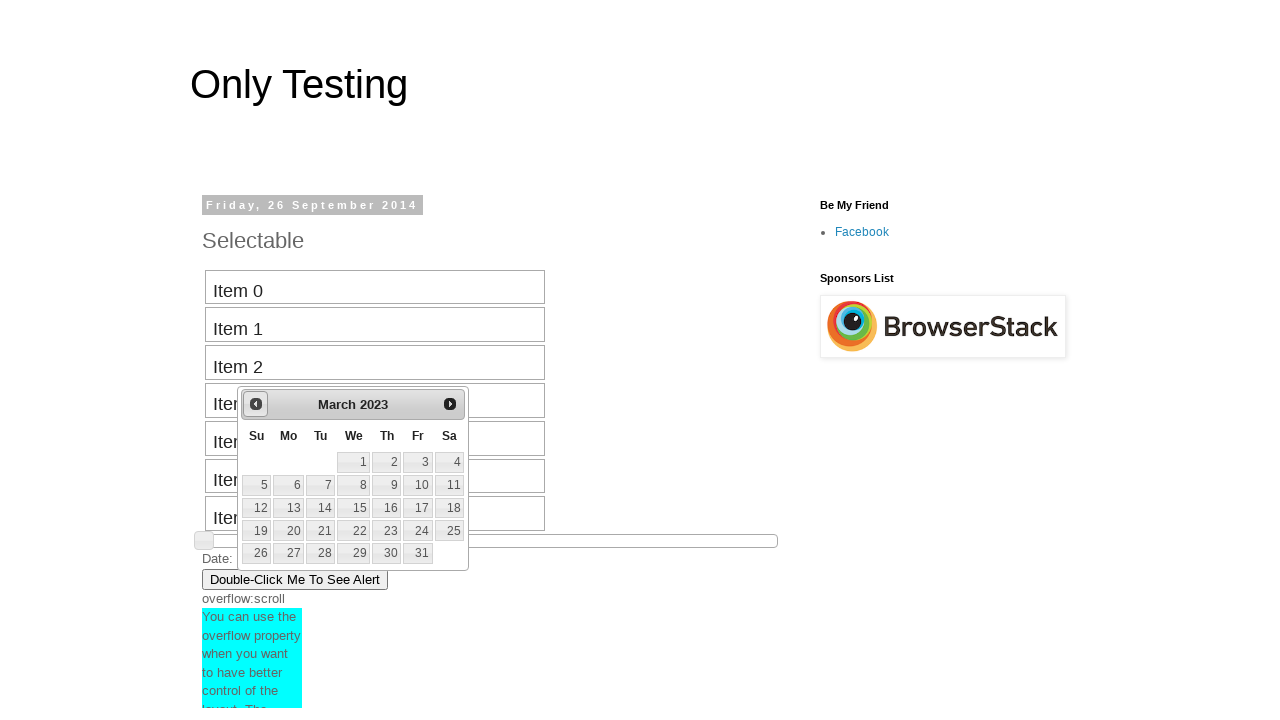

Clicked previous button to navigate backward (current: March 2023, target: August 2013) at (256, 404) on #ui-datepicker-div > div > a:nth-child(1) > span
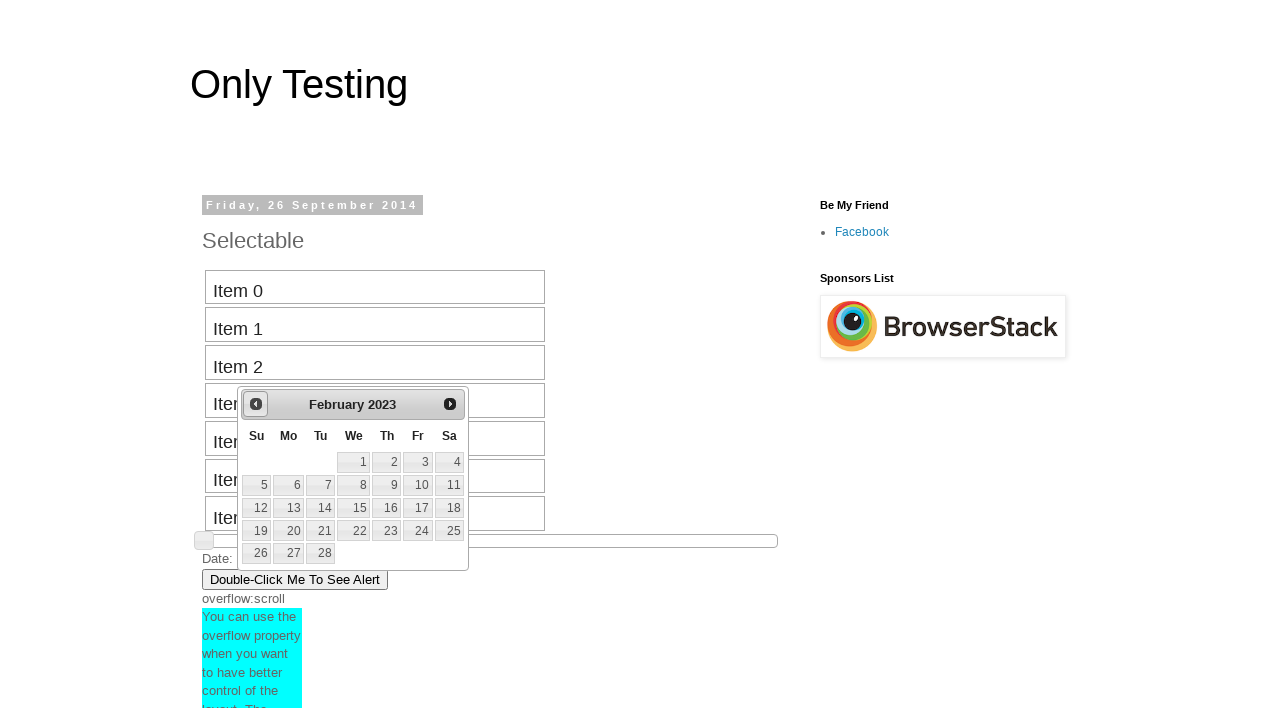

Retrieved current month from date picker
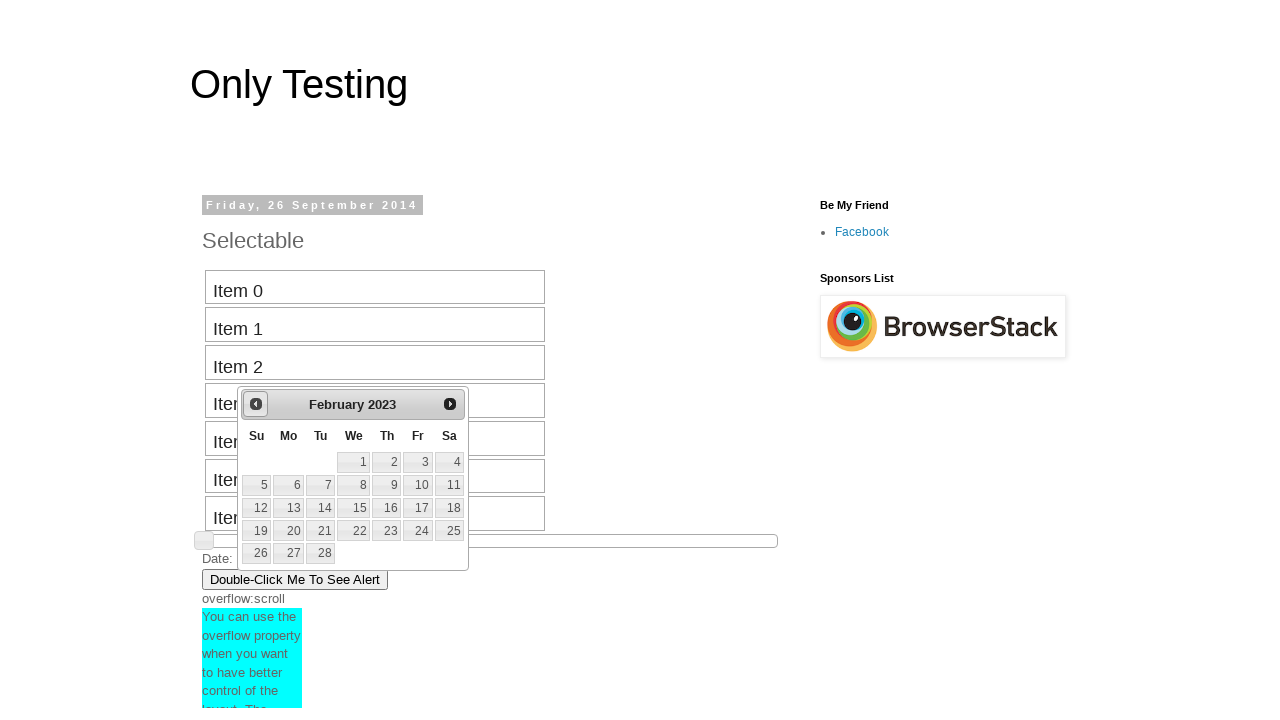

Retrieved current year from date picker
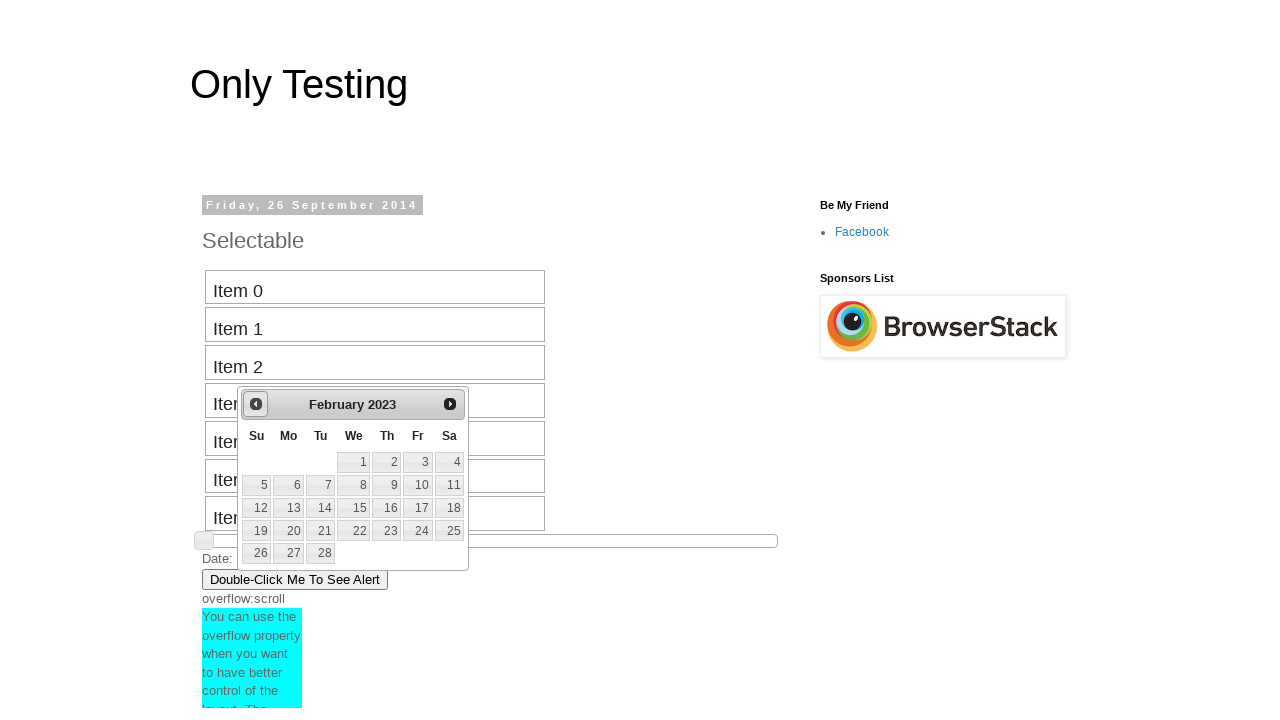

Clicked previous button to navigate backward (current: February 2023, target: August 2013) at (256, 404) on #ui-datepicker-div > div > a:nth-child(1) > span
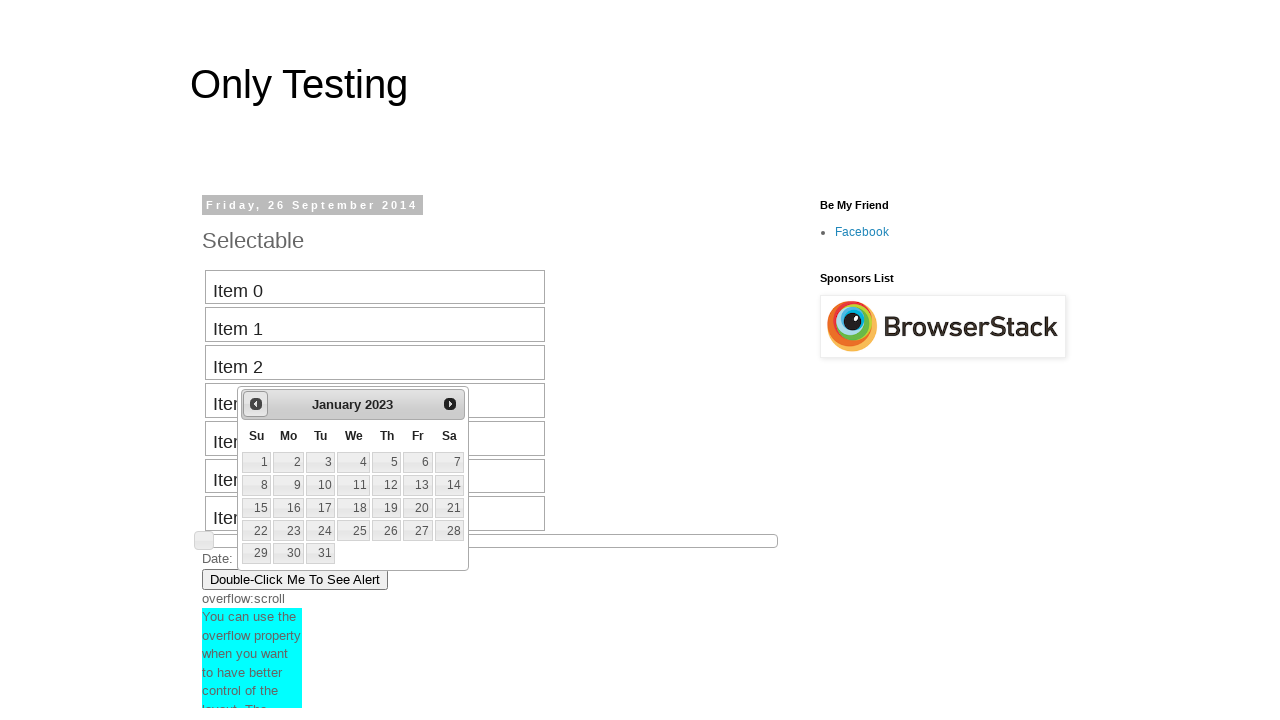

Retrieved current month from date picker
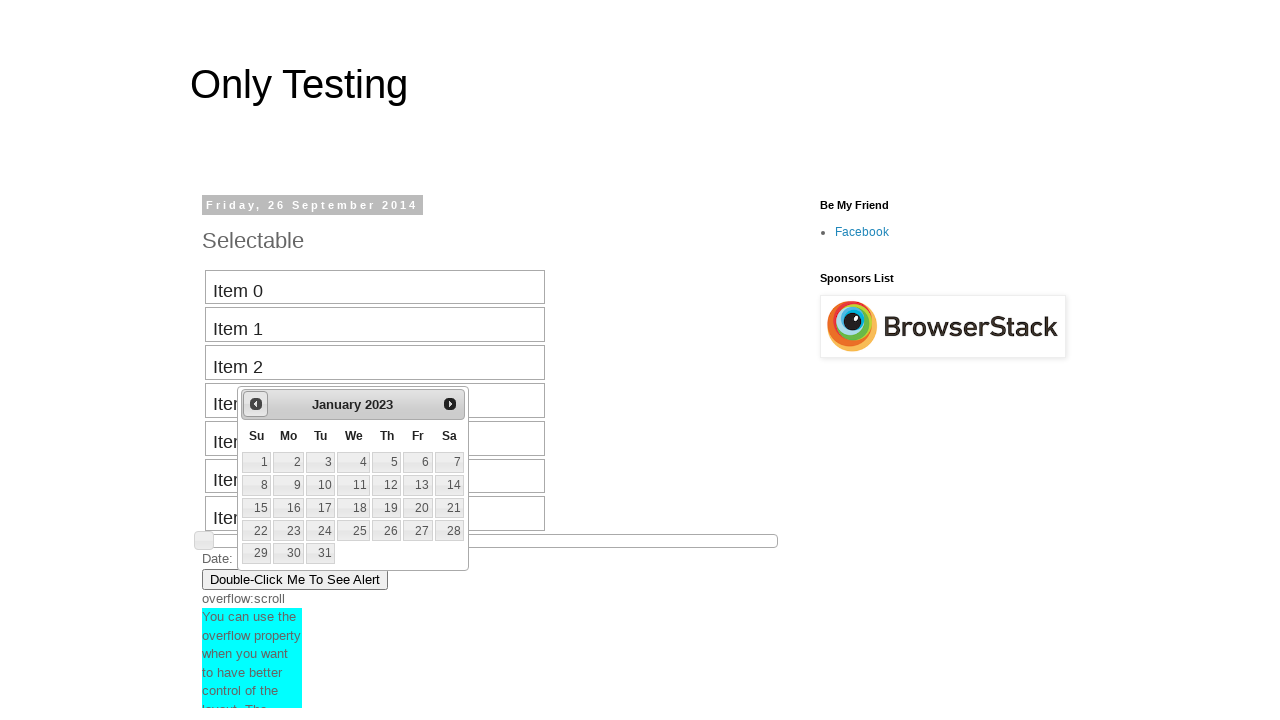

Retrieved current year from date picker
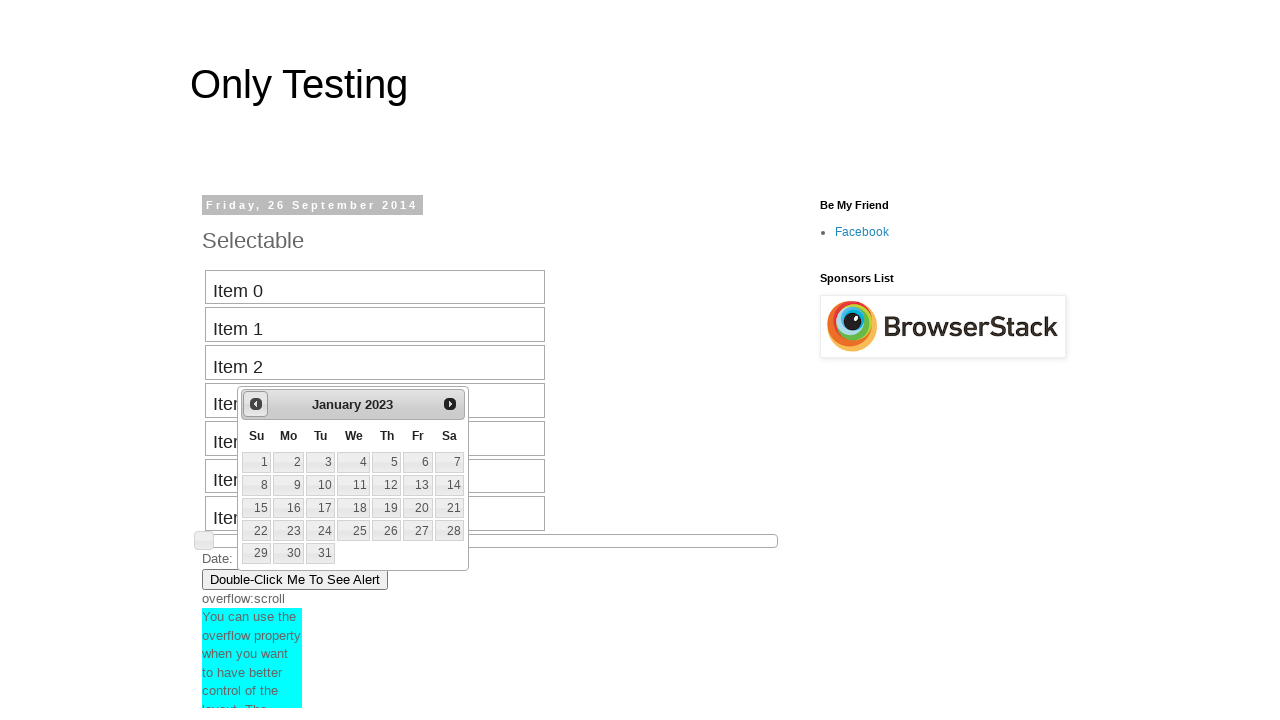

Clicked previous button to navigate backward (current: January 2023, target: August 2013) at (256, 404) on #ui-datepicker-div > div > a:nth-child(1) > span
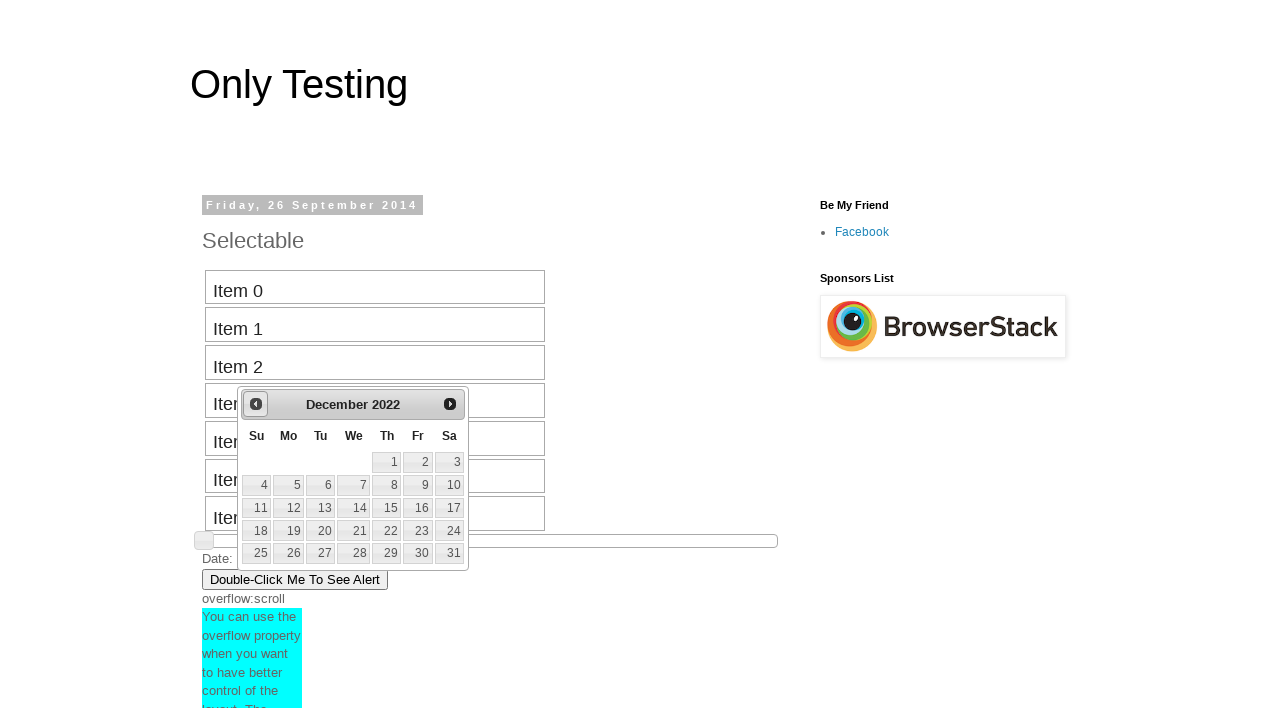

Retrieved current month from date picker
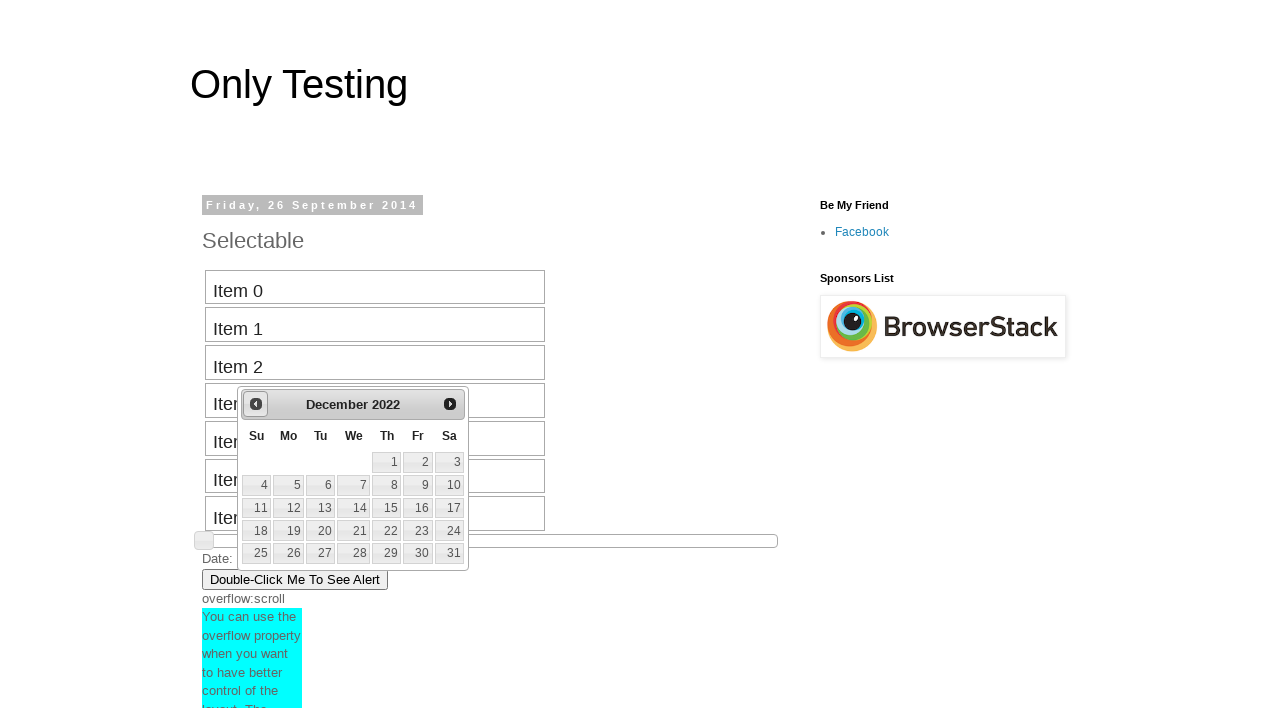

Retrieved current year from date picker
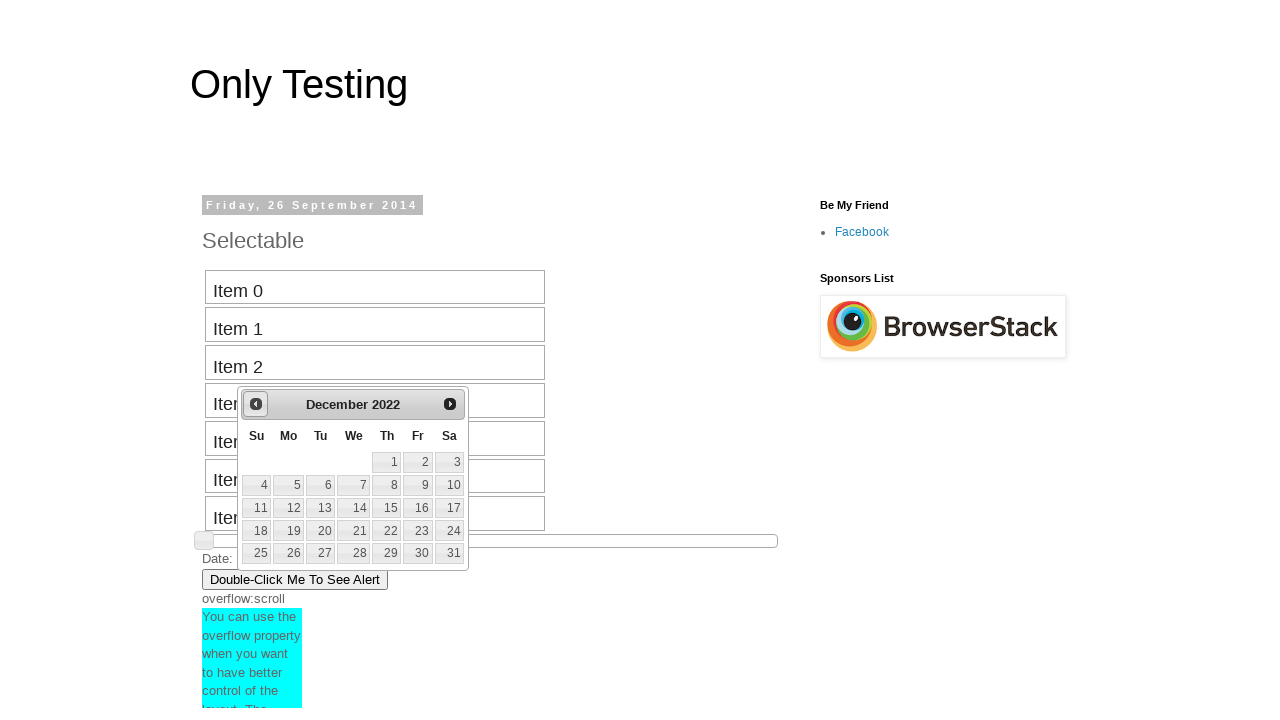

Clicked previous button to navigate backward (current: December 2022, target: August 2013) at (256, 404) on #ui-datepicker-div > div > a:nth-child(1) > span
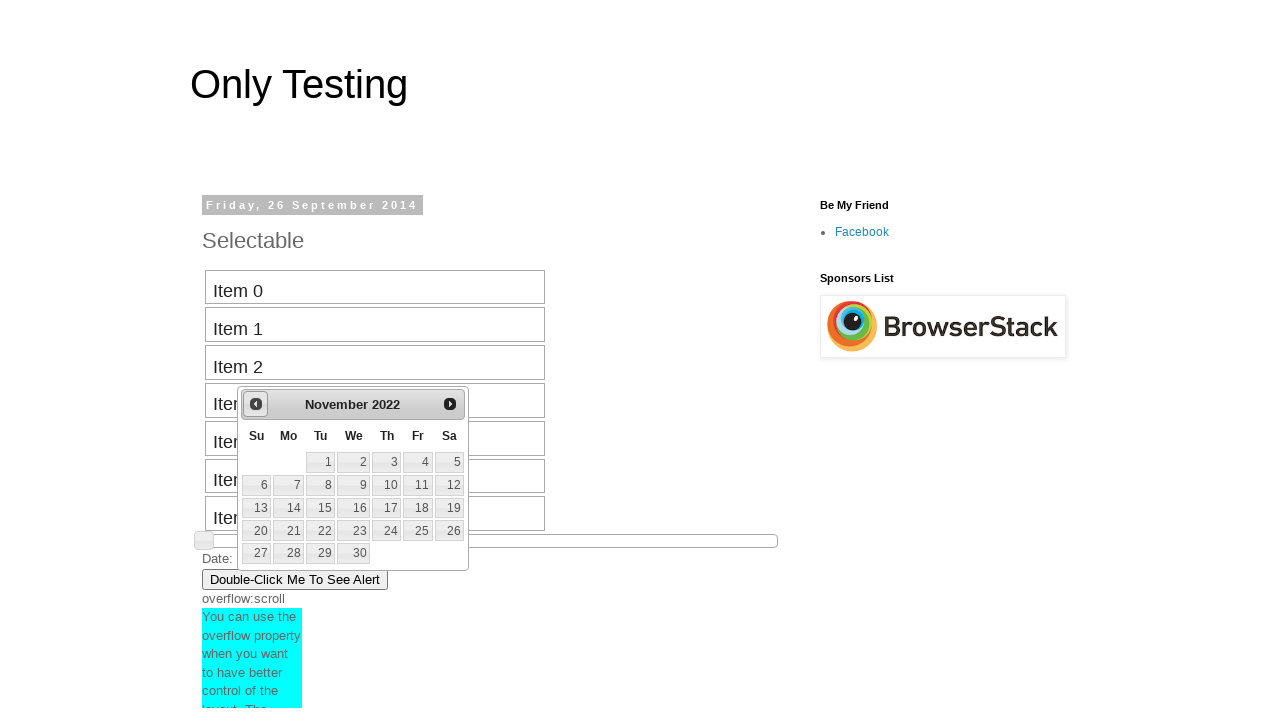

Retrieved current month from date picker
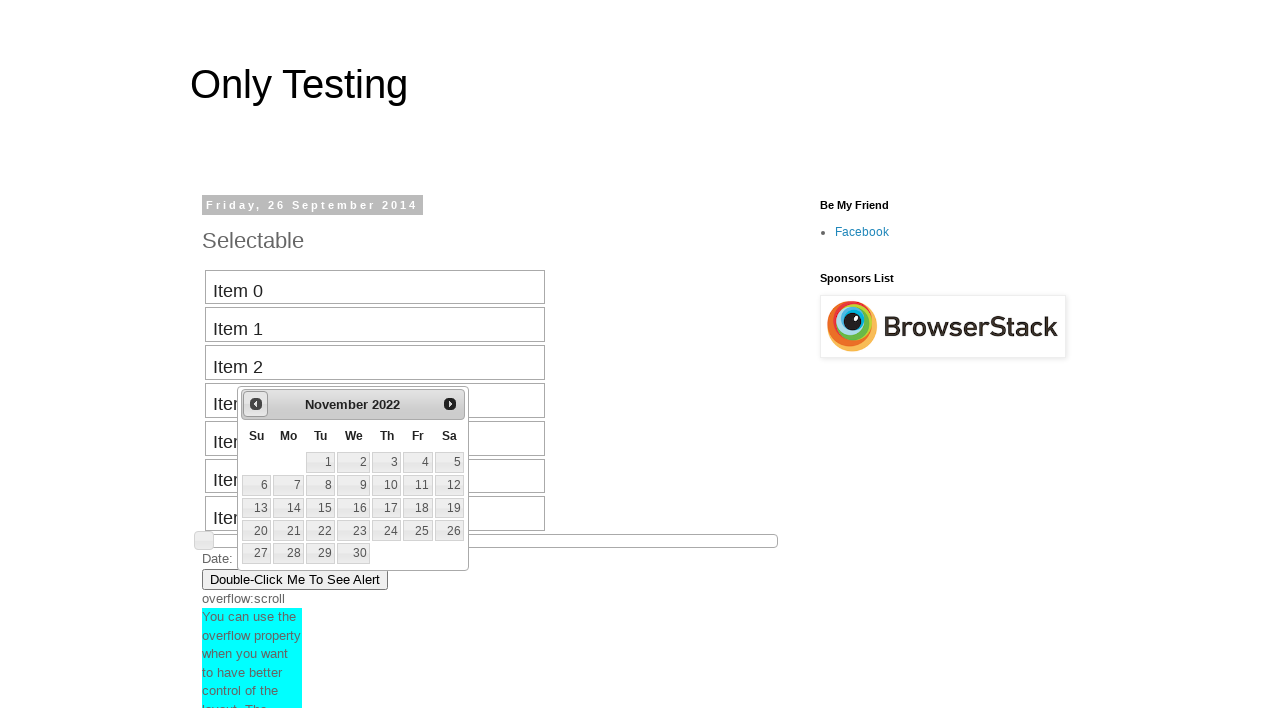

Retrieved current year from date picker
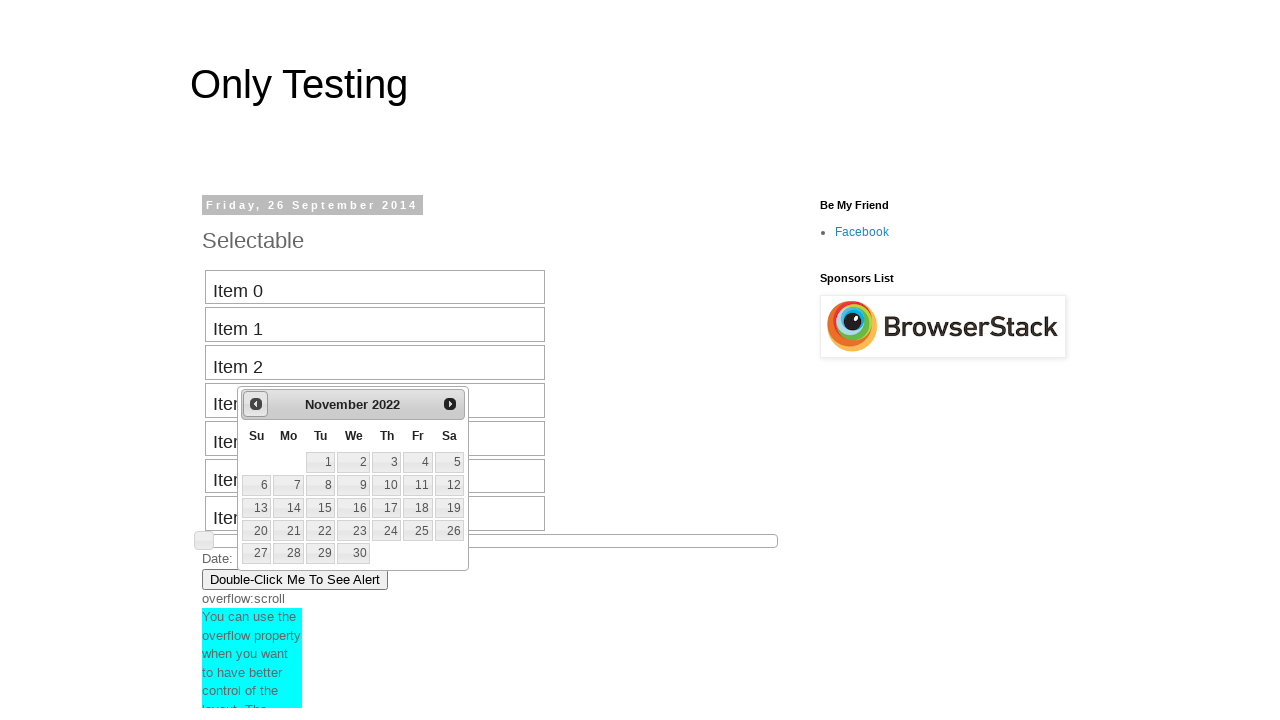

Clicked previous button to navigate backward (current: November 2022, target: August 2013) at (256, 404) on #ui-datepicker-div > div > a:nth-child(1) > span
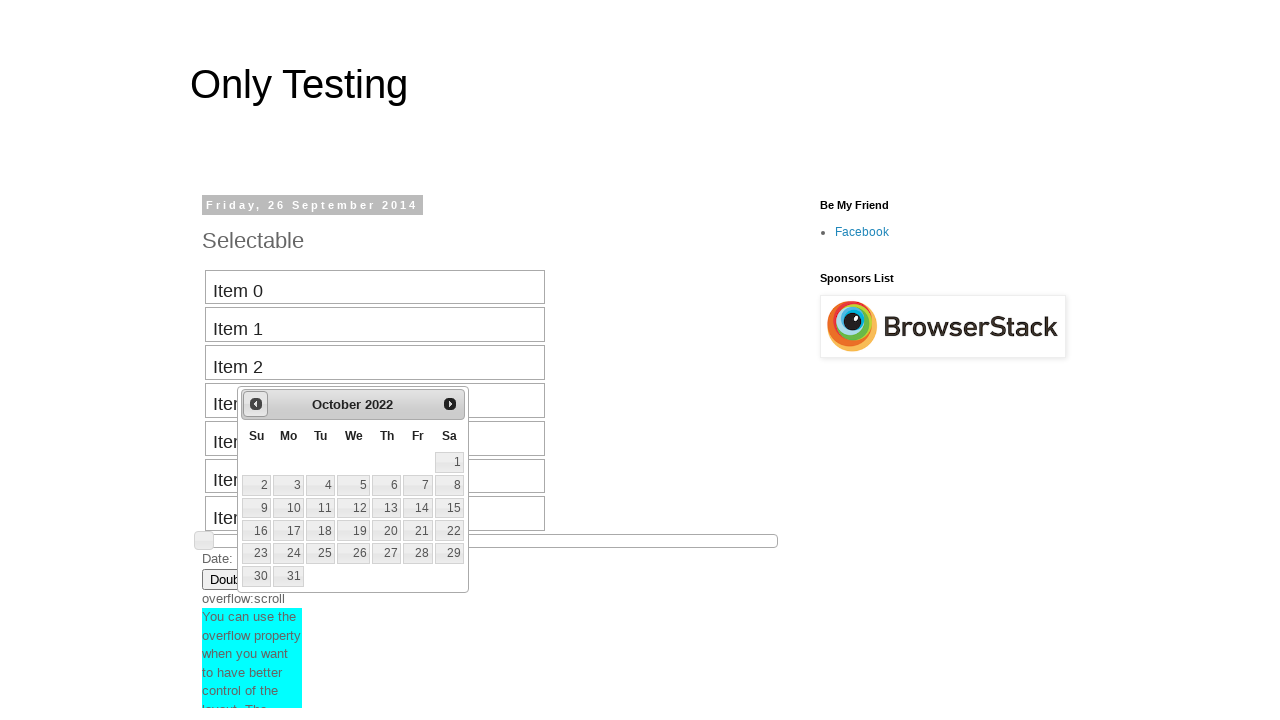

Retrieved current month from date picker
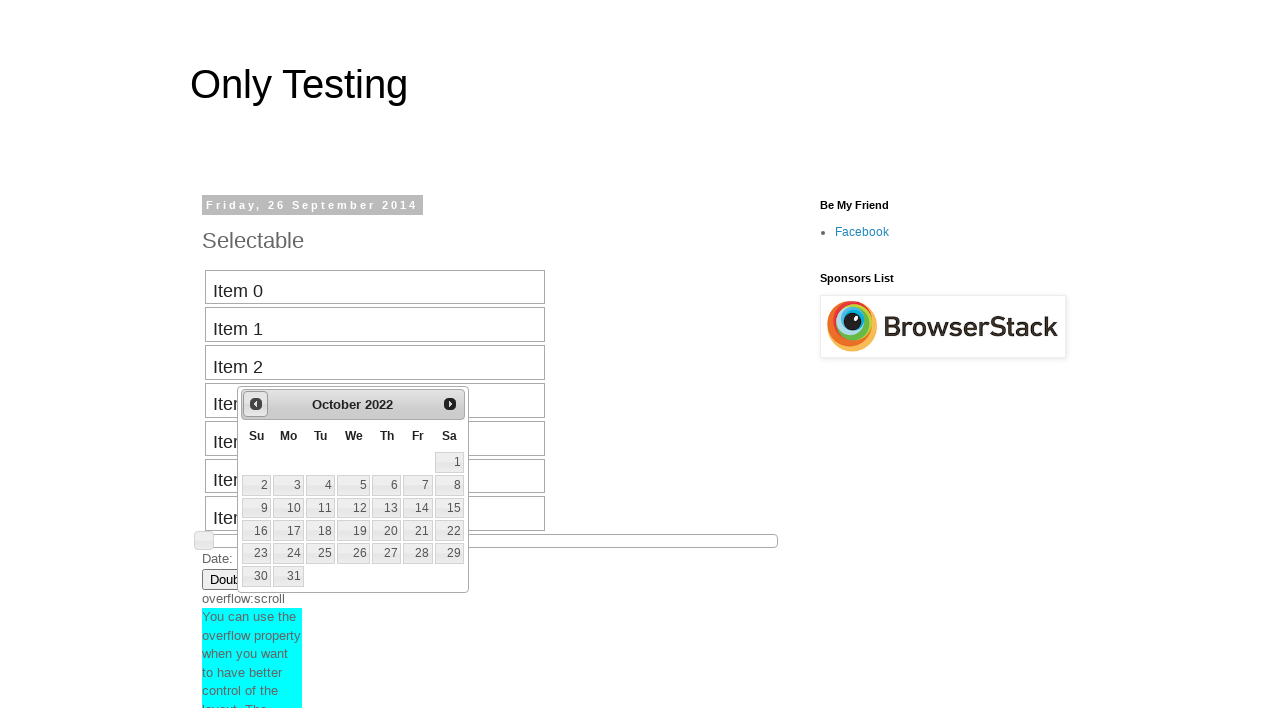

Retrieved current year from date picker
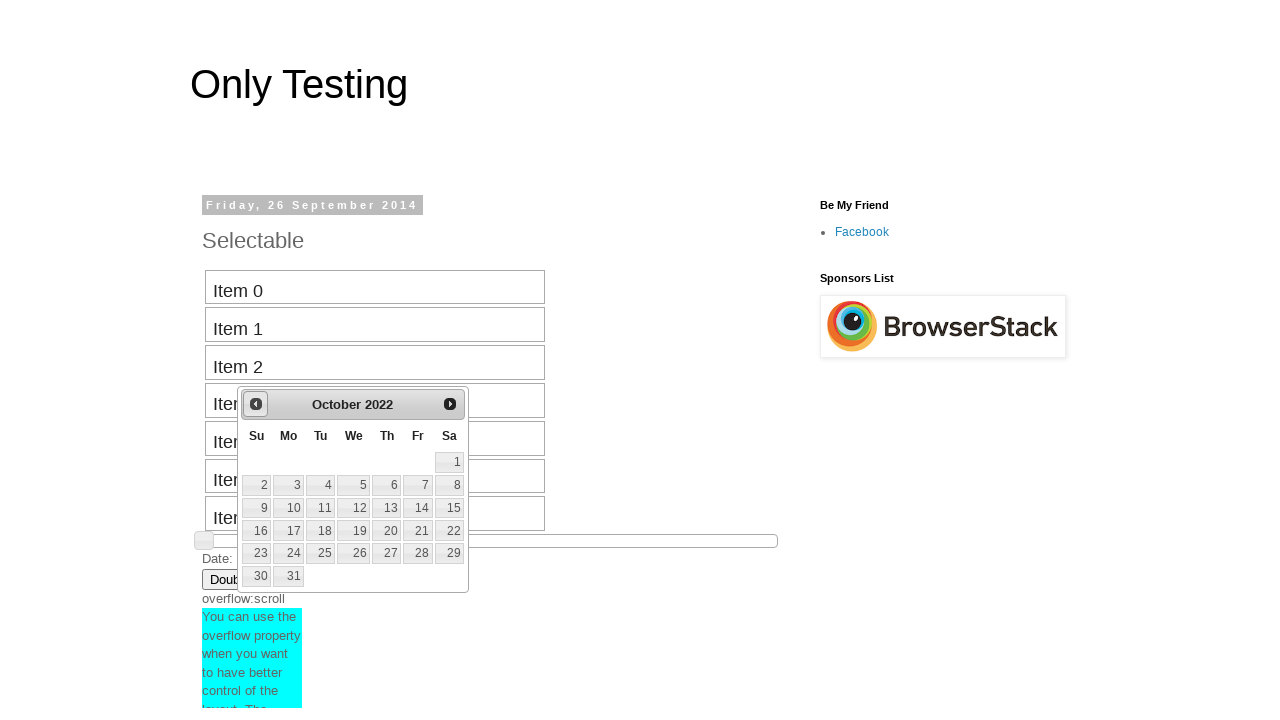

Clicked previous button to navigate backward (current: October 2022, target: August 2013) at (256, 404) on #ui-datepicker-div > div > a:nth-child(1) > span
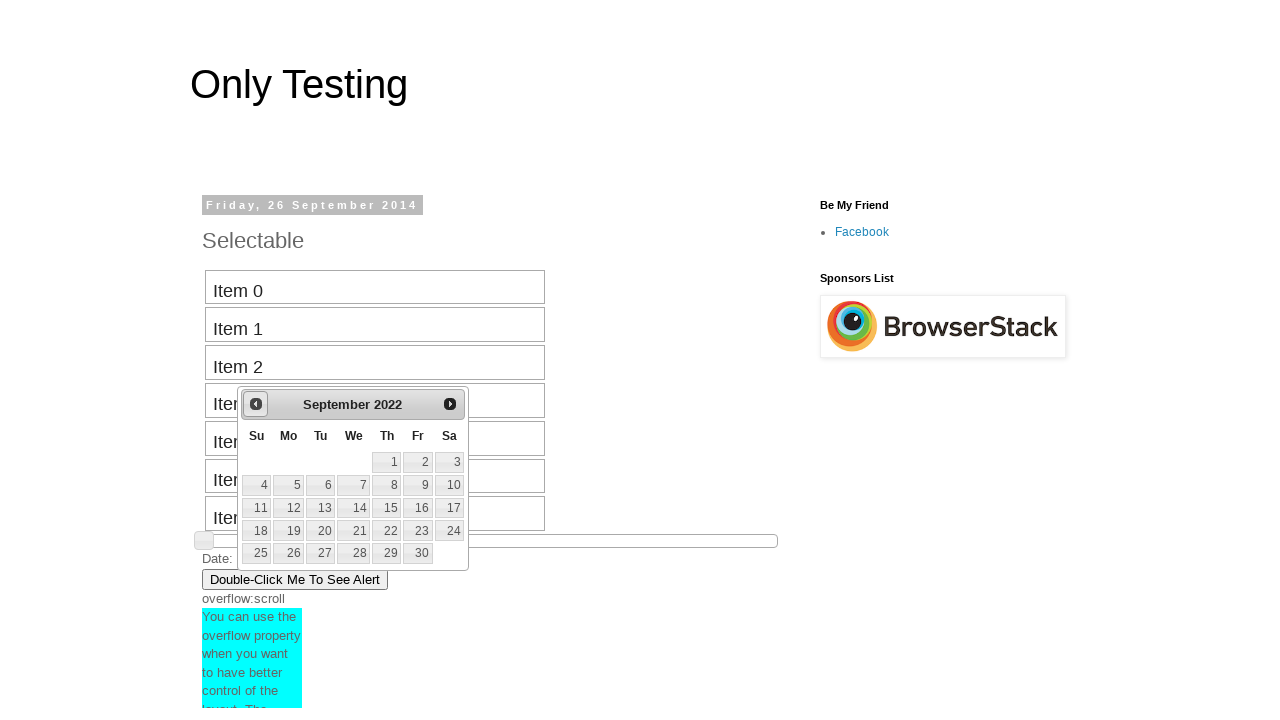

Retrieved current month from date picker
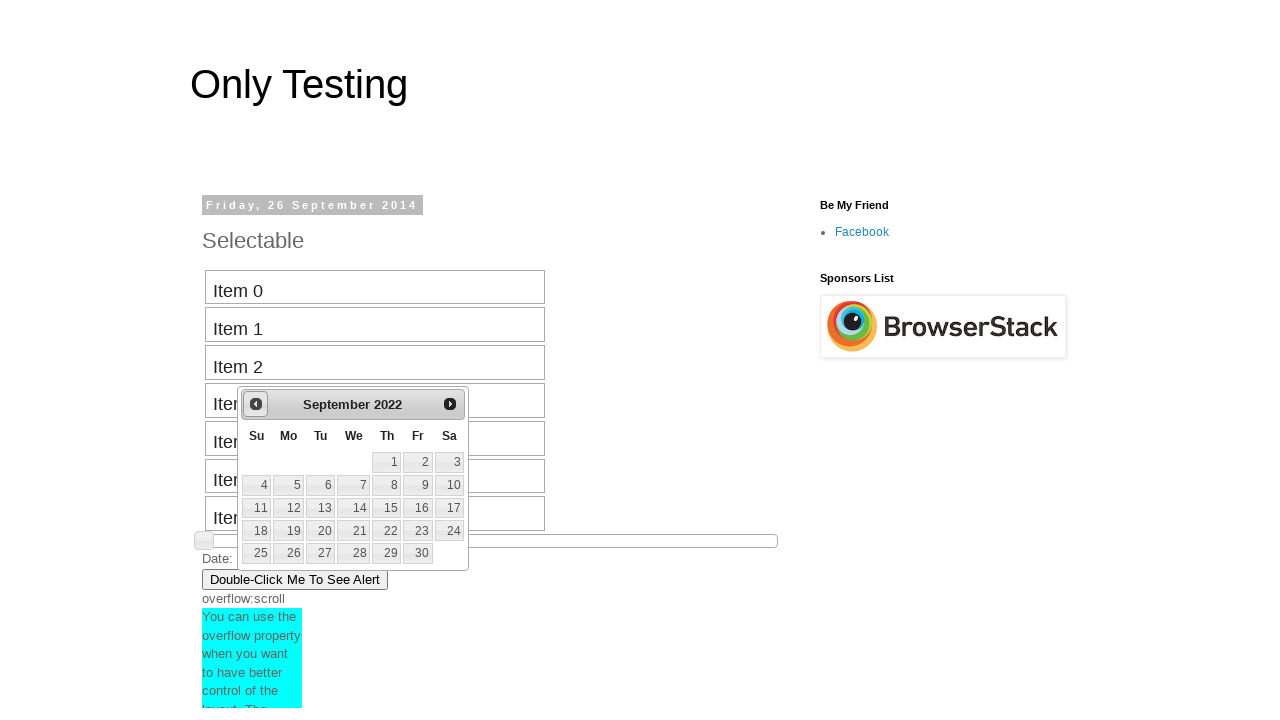

Retrieved current year from date picker
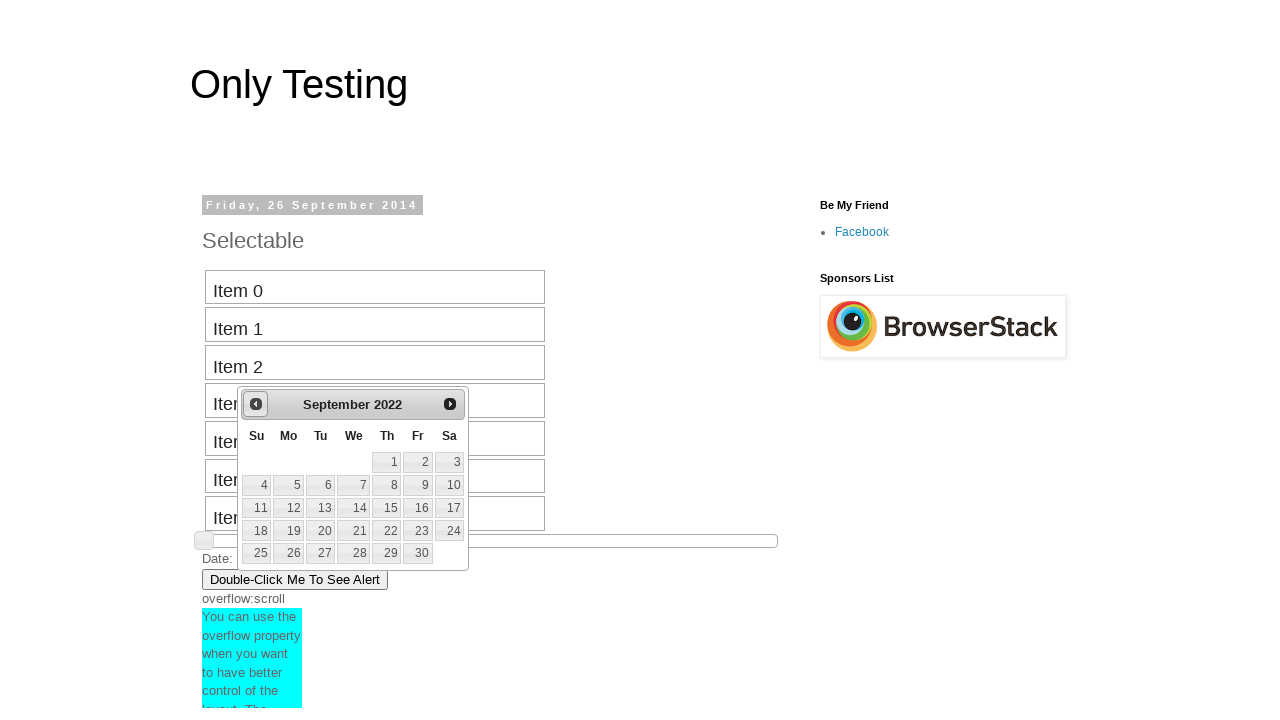

Clicked previous button to navigate backward (current: September 2022, target: August 2013) at (256, 404) on #ui-datepicker-div > div > a:nth-child(1) > span
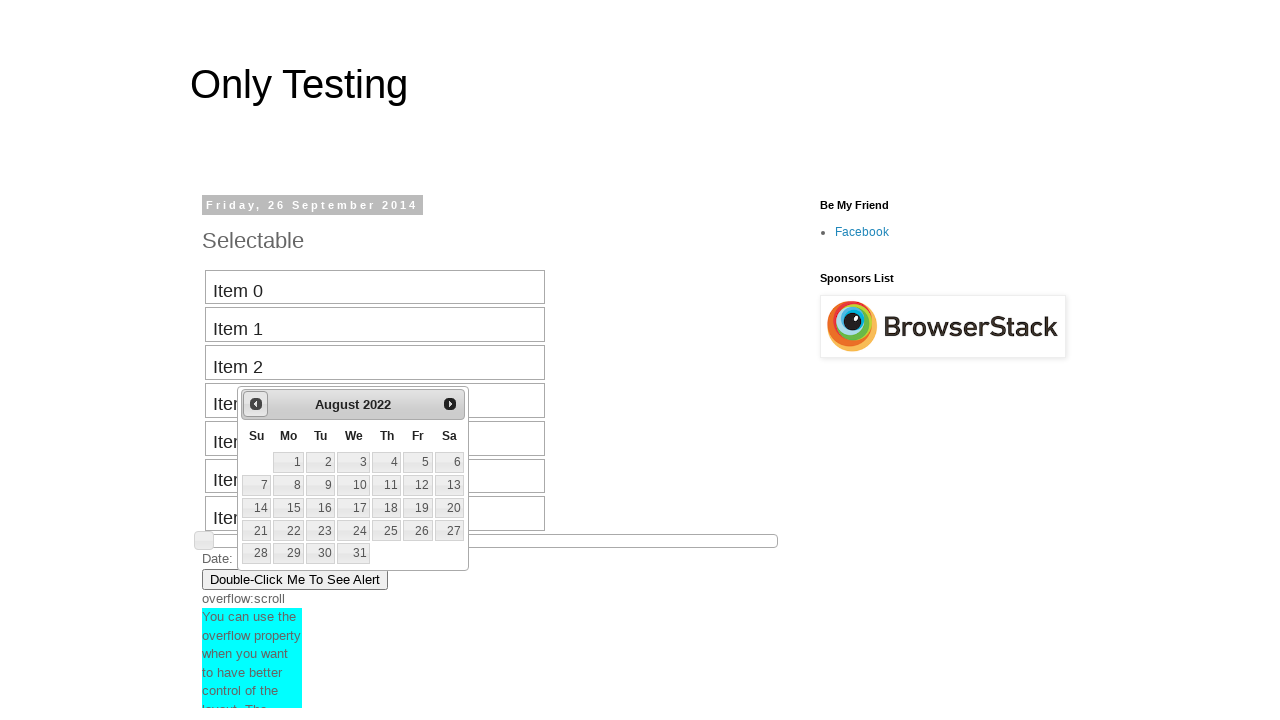

Retrieved current month from date picker
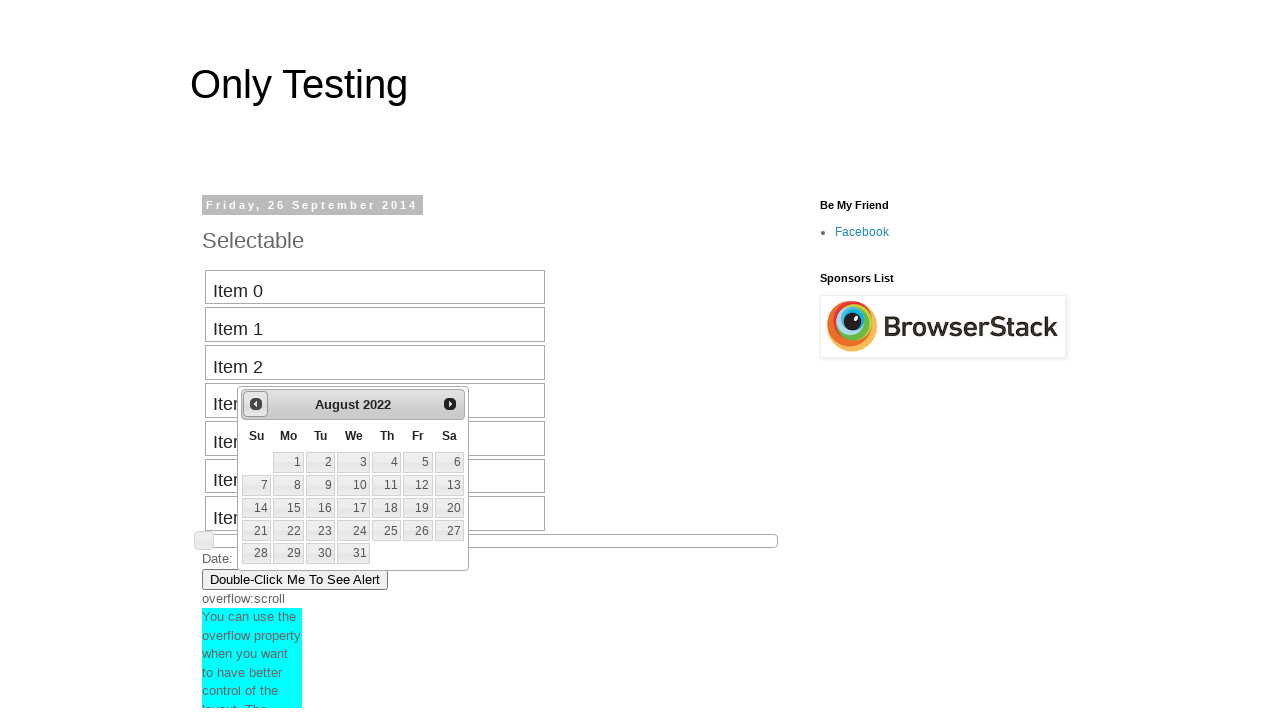

Retrieved current year from date picker
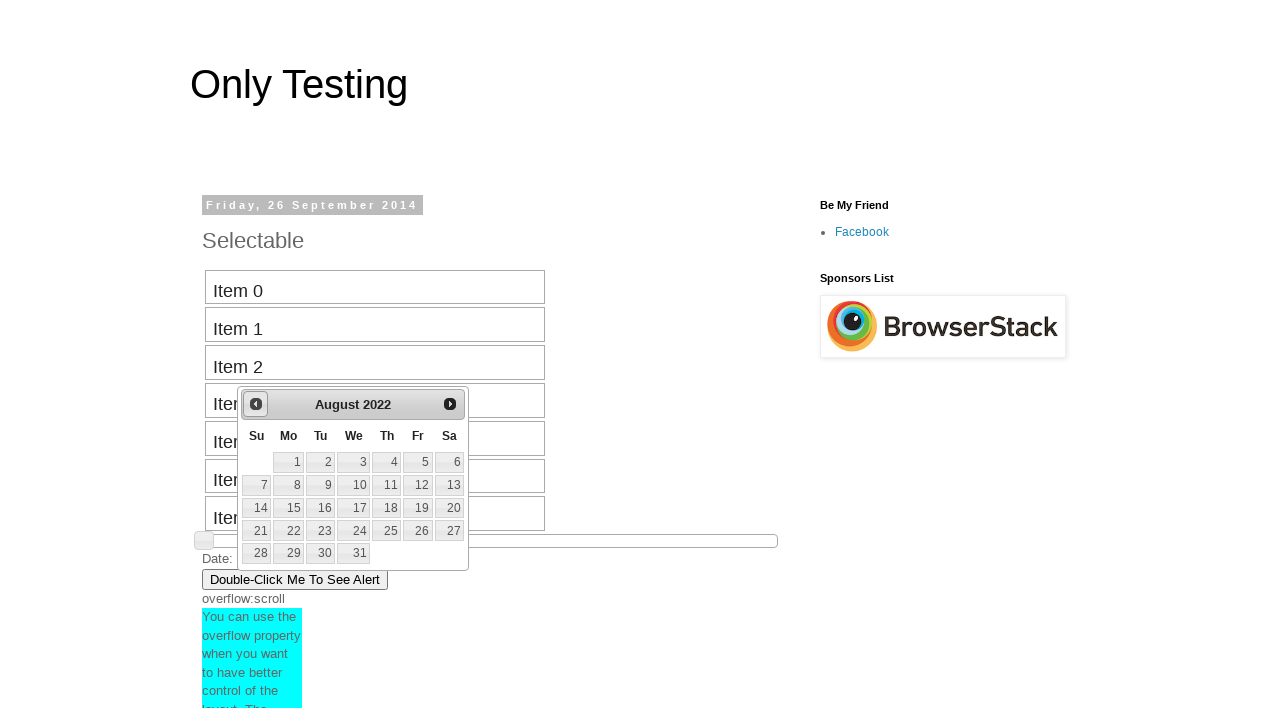

Clicked previous button to navigate backward (current: August 2022, target: August 2013) at (256, 404) on #ui-datepicker-div > div > a:nth-child(1) > span
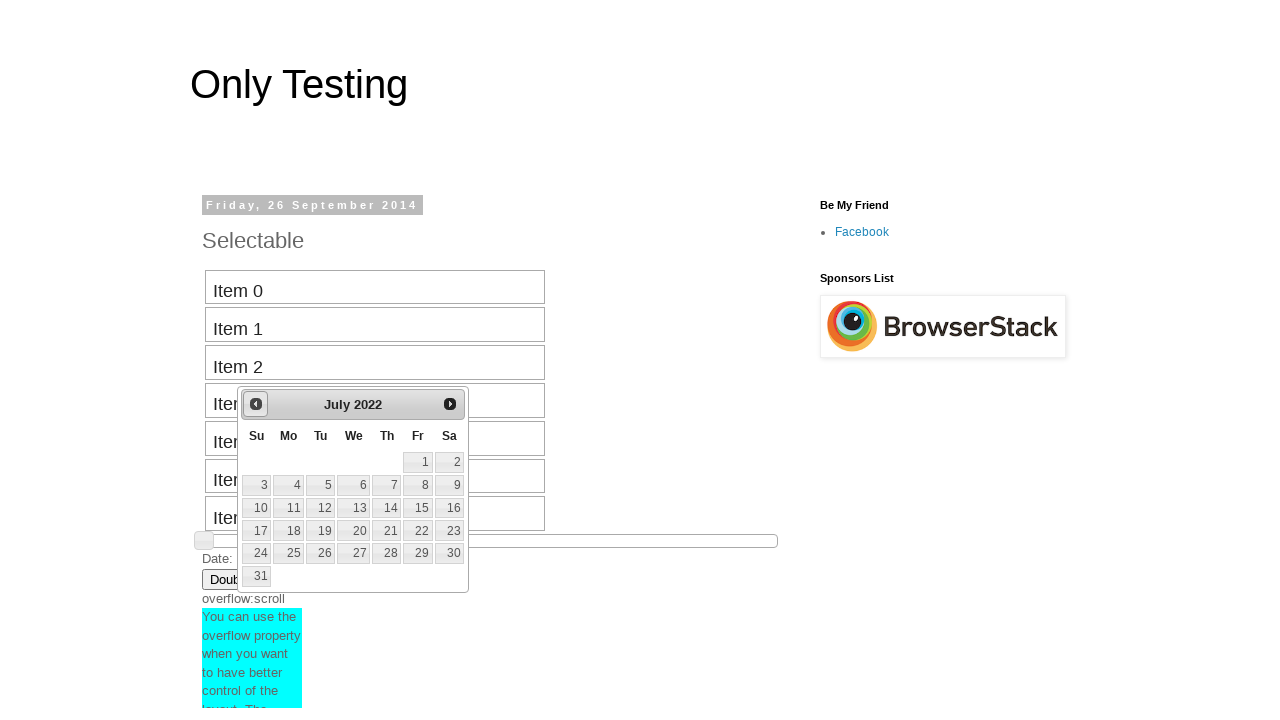

Retrieved current month from date picker
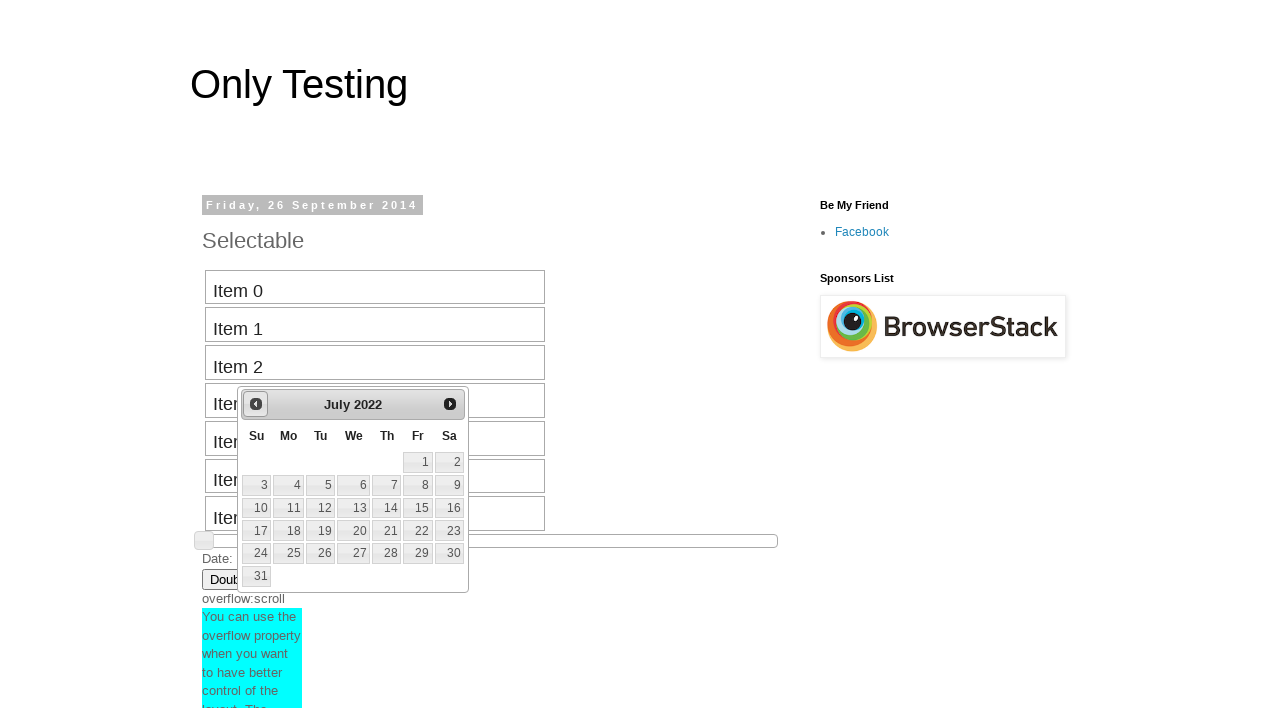

Retrieved current year from date picker
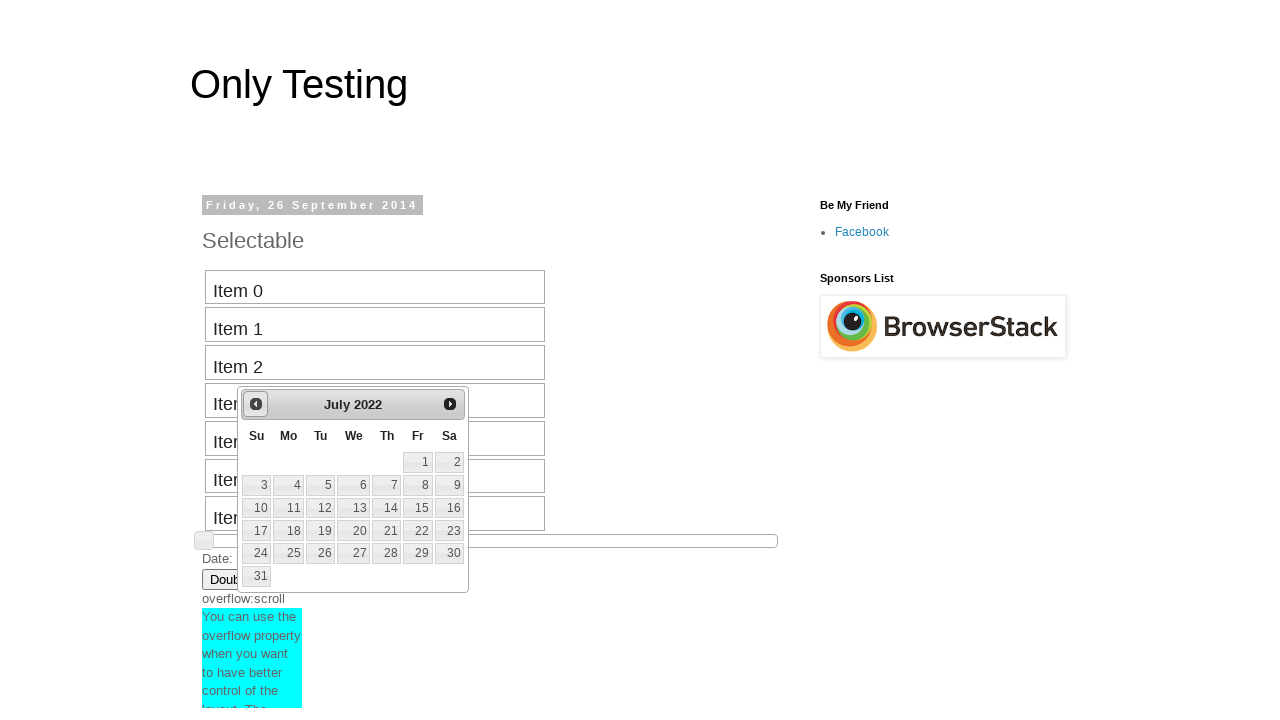

Clicked previous button to navigate backward (current: July 2022, target: August 2013) at (256, 404) on #ui-datepicker-div > div > a:nth-child(1) > span
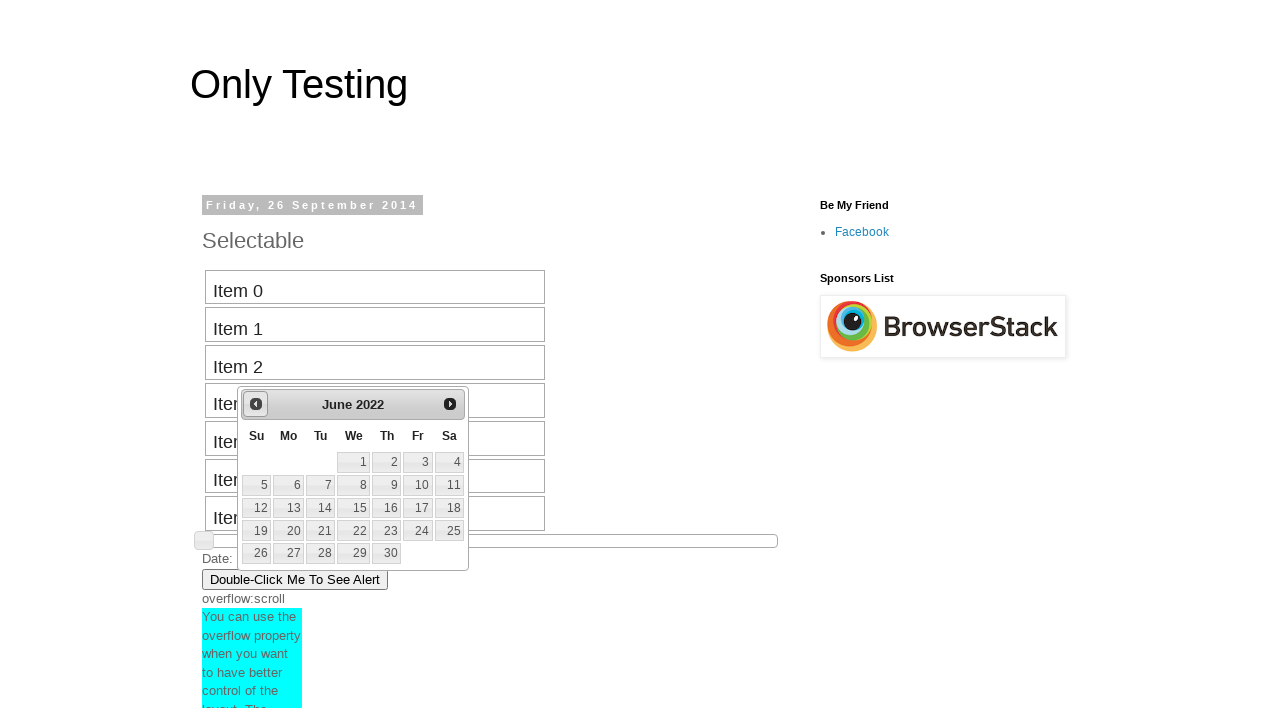

Retrieved current month from date picker
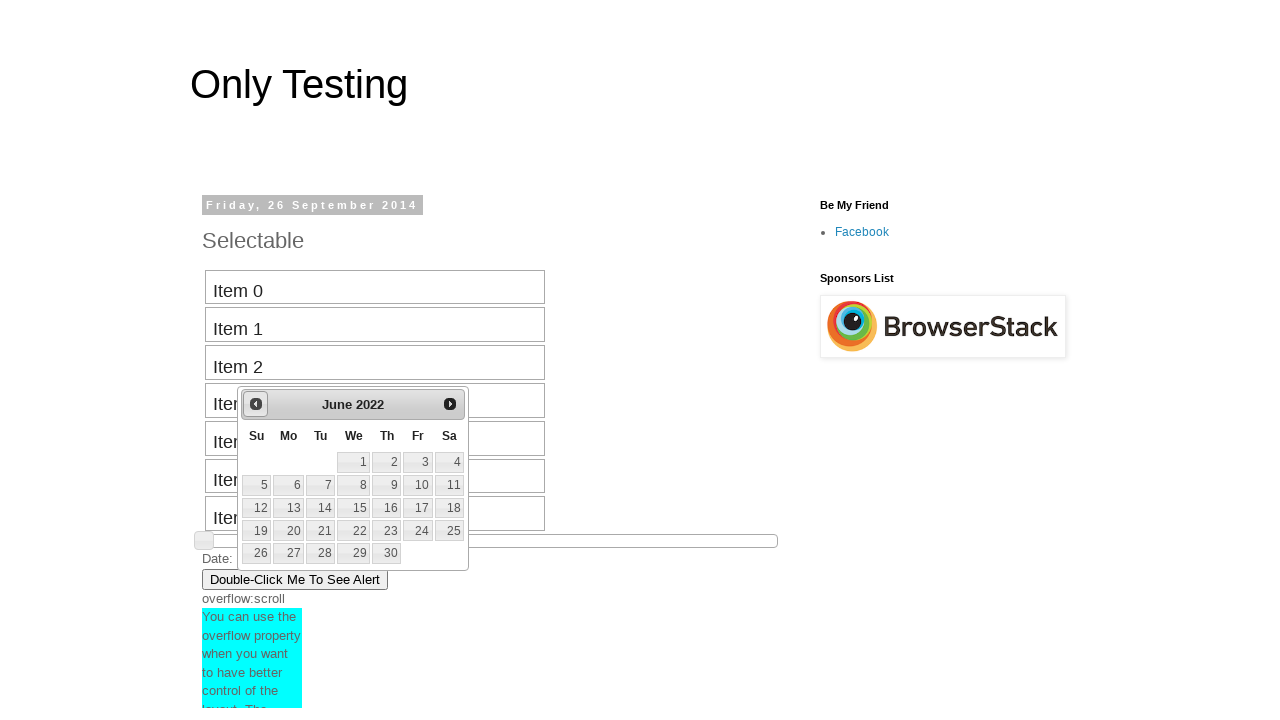

Retrieved current year from date picker
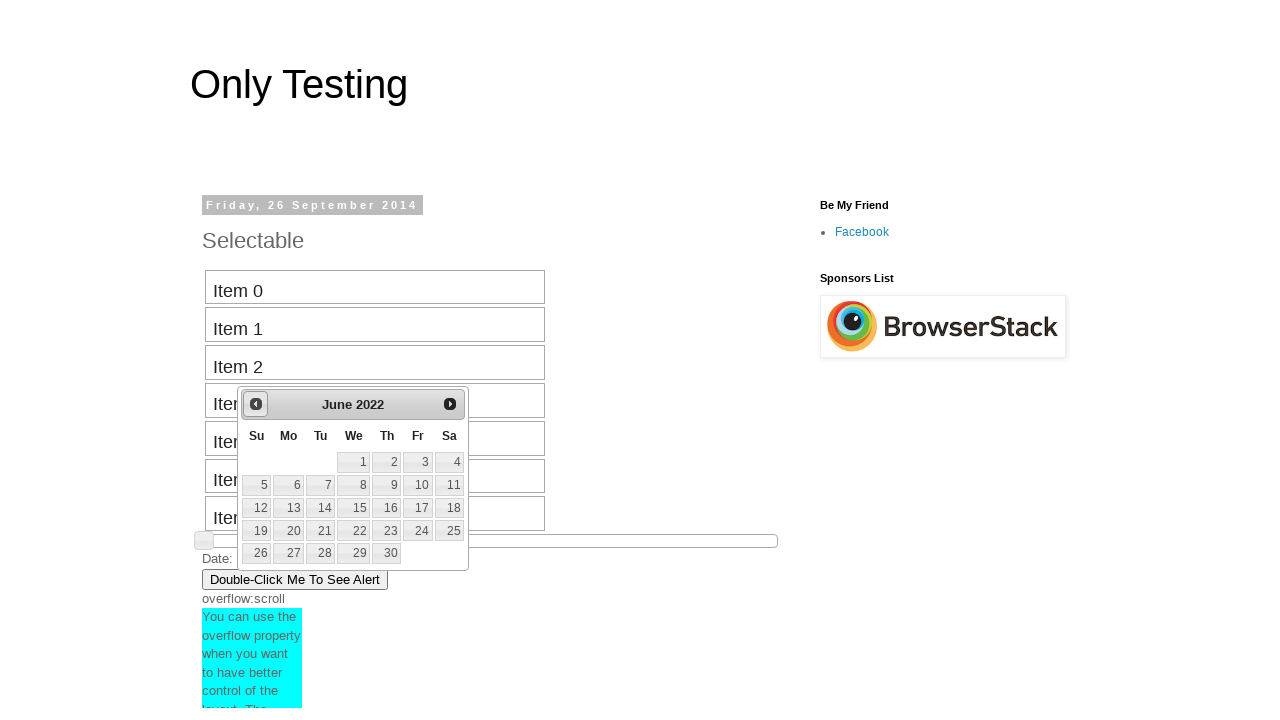

Clicked previous button to navigate backward (current: June 2022, target: August 2013) at (256, 404) on #ui-datepicker-div > div > a:nth-child(1) > span
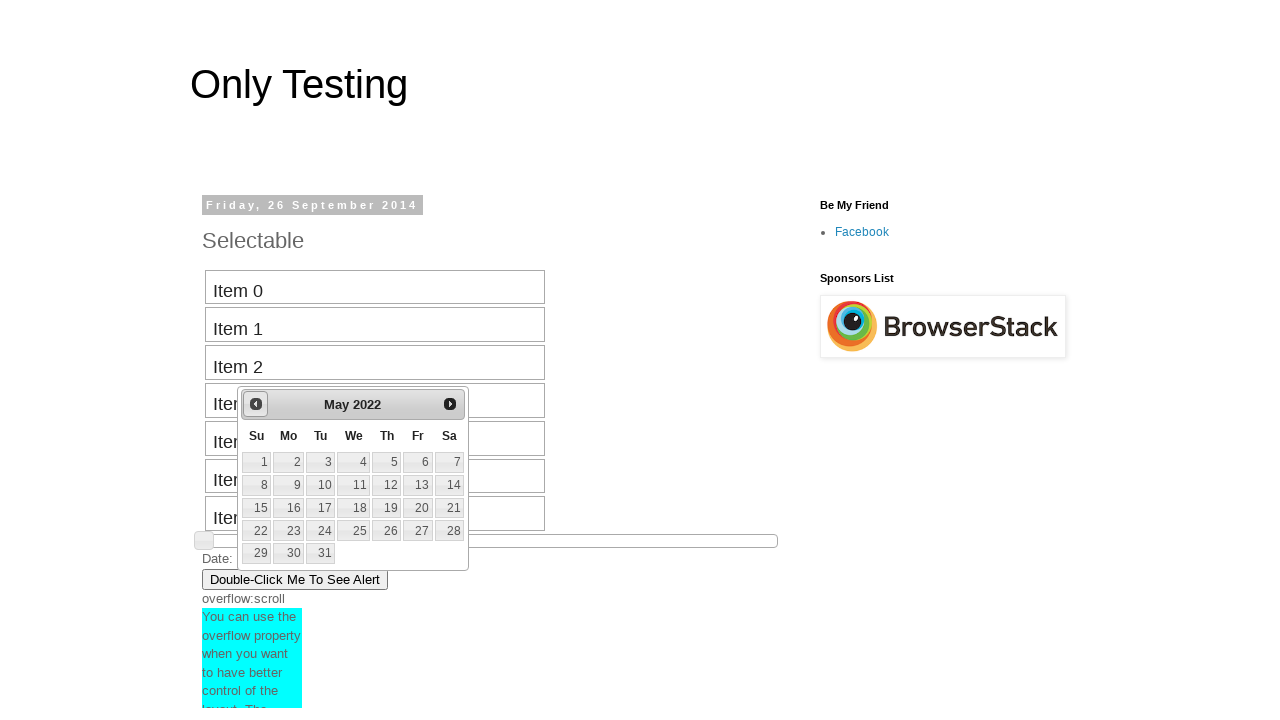

Retrieved current month from date picker
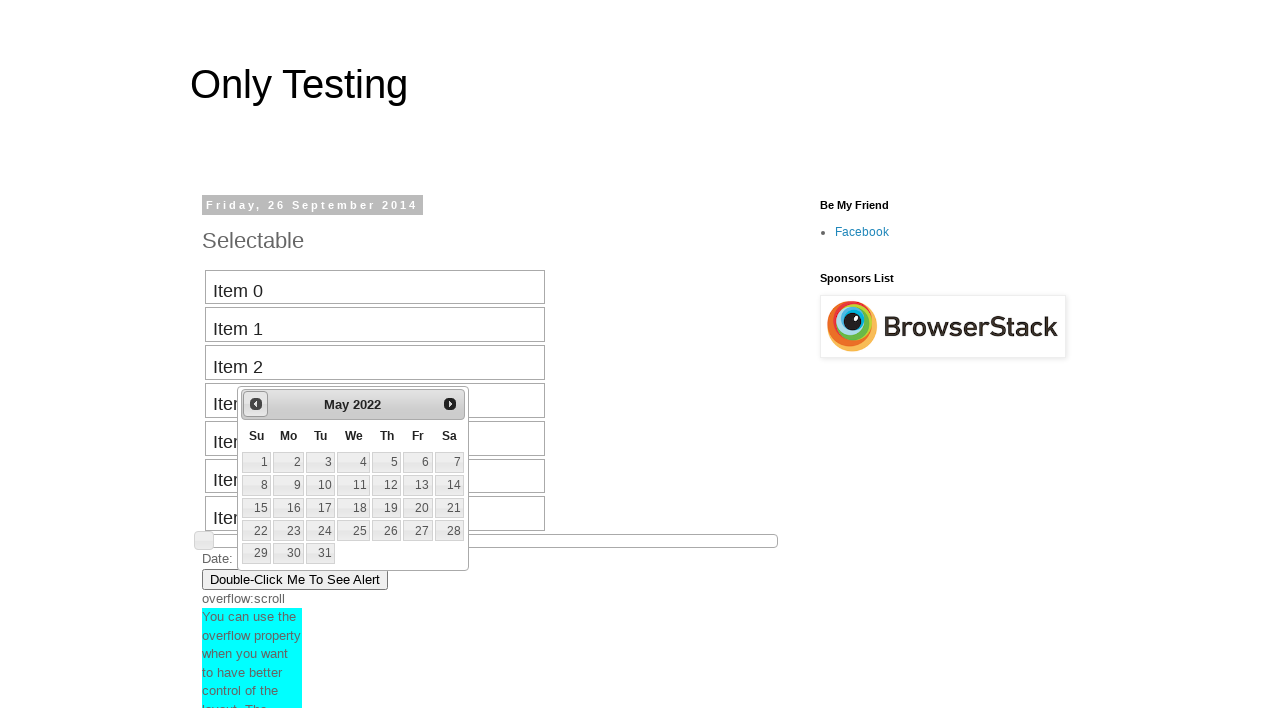

Retrieved current year from date picker
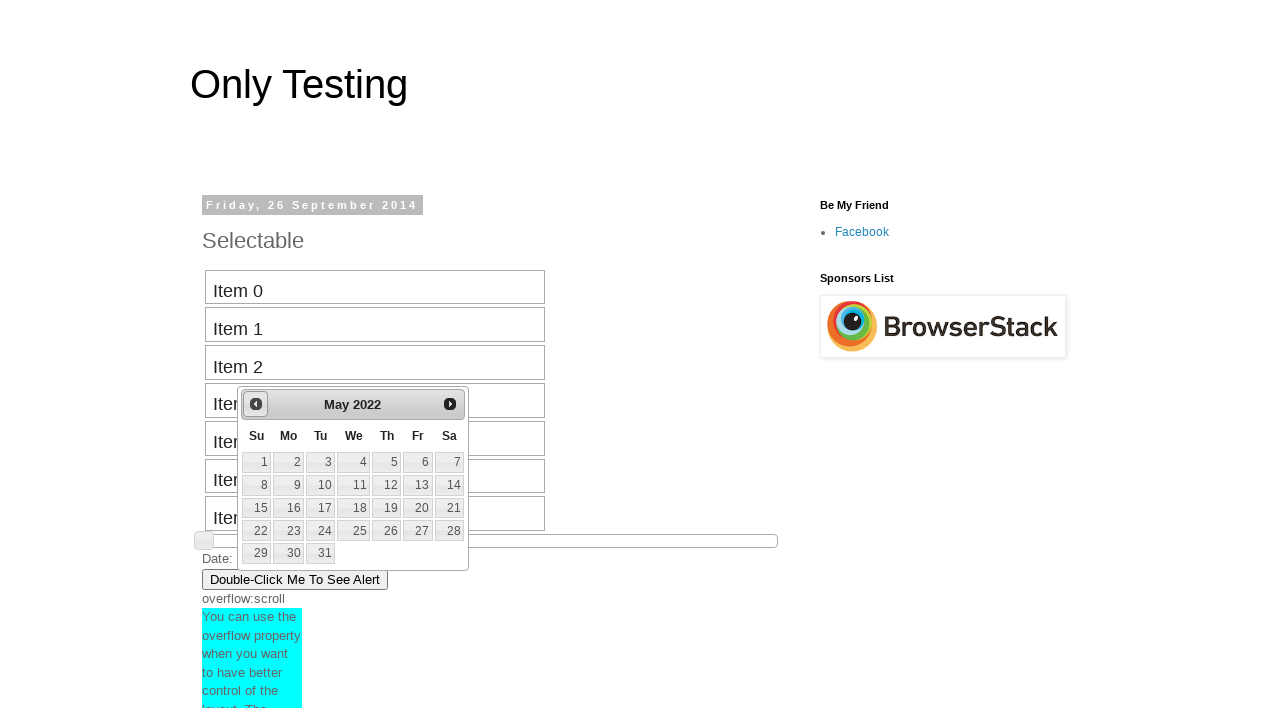

Clicked previous button to navigate backward (current: May 2022, target: August 2013) at (256, 404) on #ui-datepicker-div > div > a:nth-child(1) > span
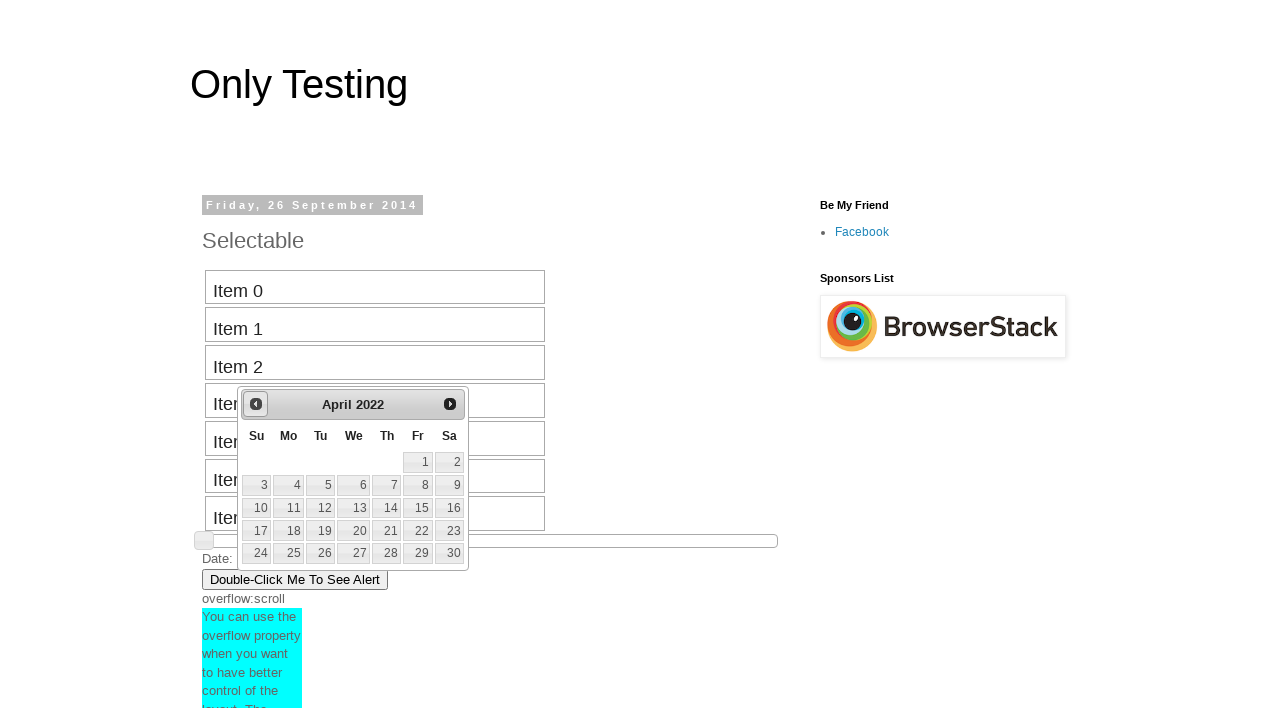

Retrieved current month from date picker
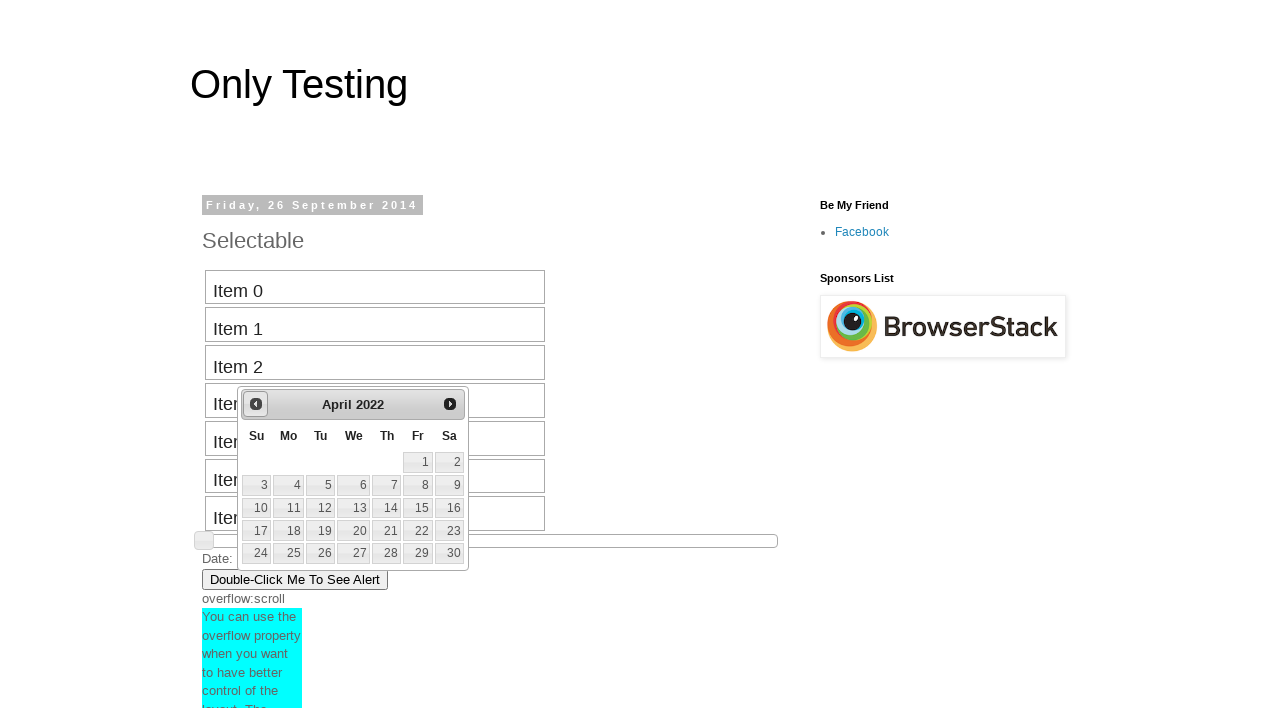

Retrieved current year from date picker
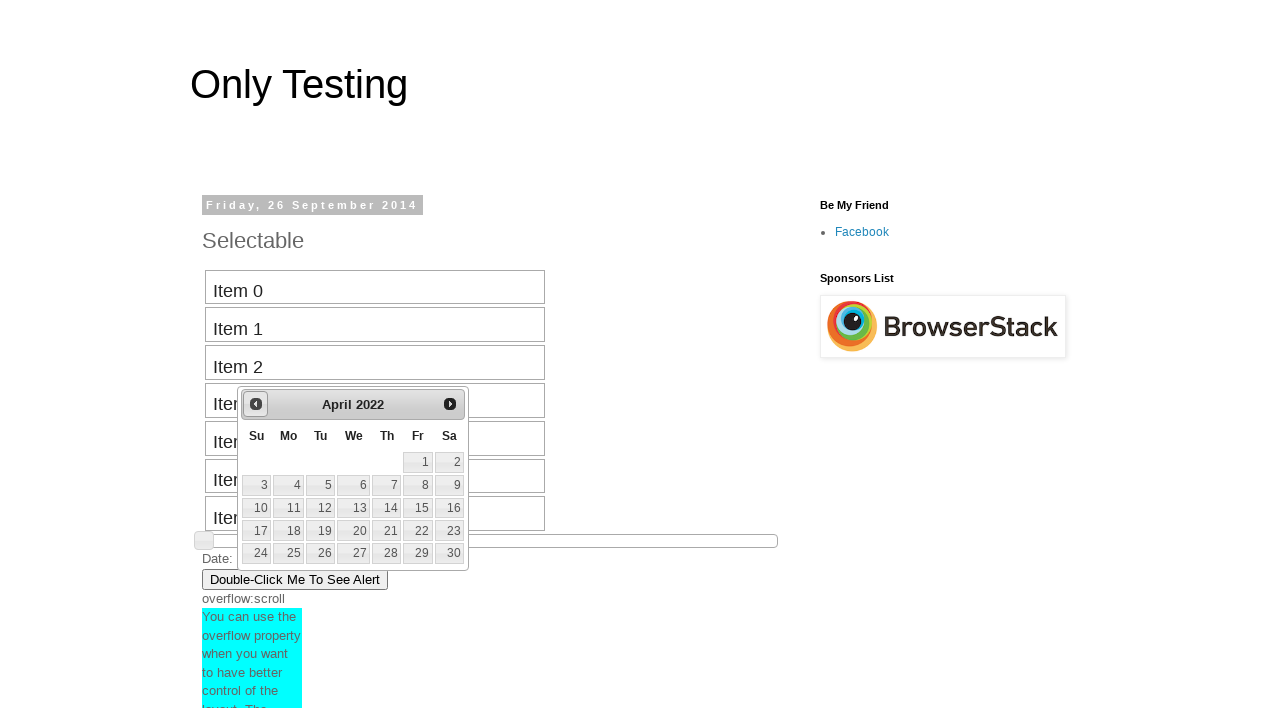

Clicked previous button to navigate backward (current: April 2022, target: August 2013) at (256, 404) on #ui-datepicker-div > div > a:nth-child(1) > span
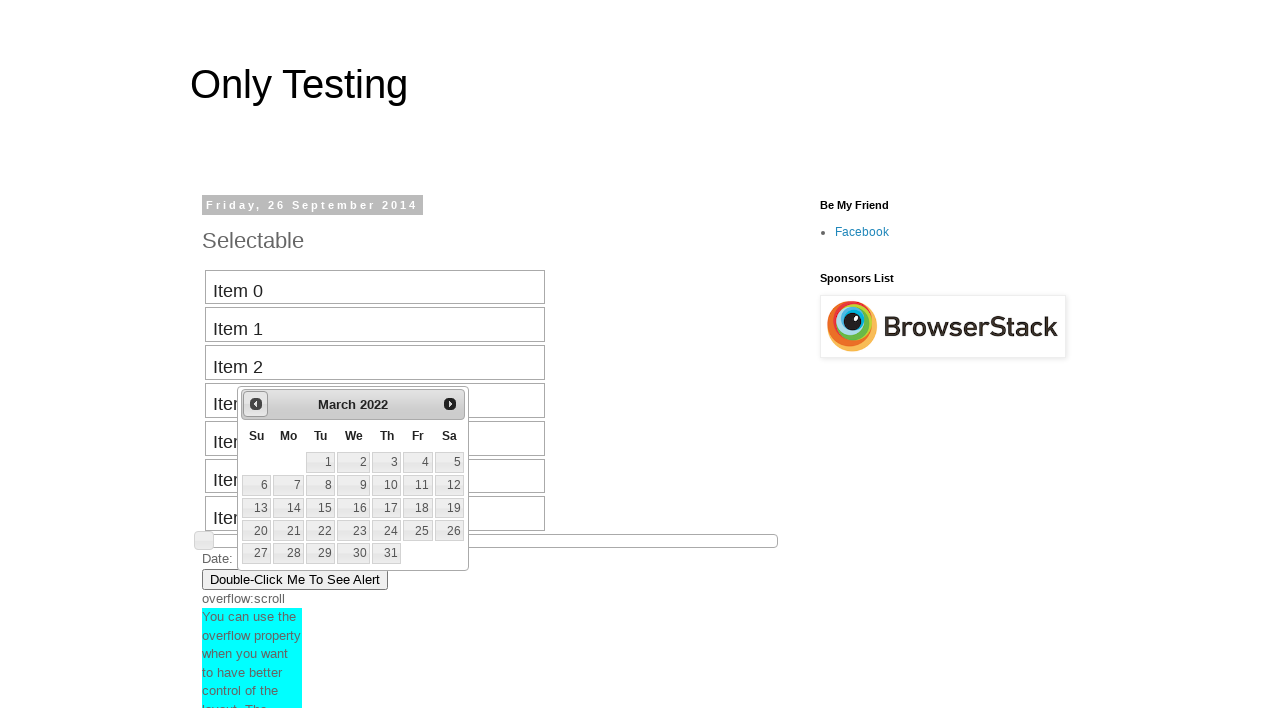

Retrieved current month from date picker
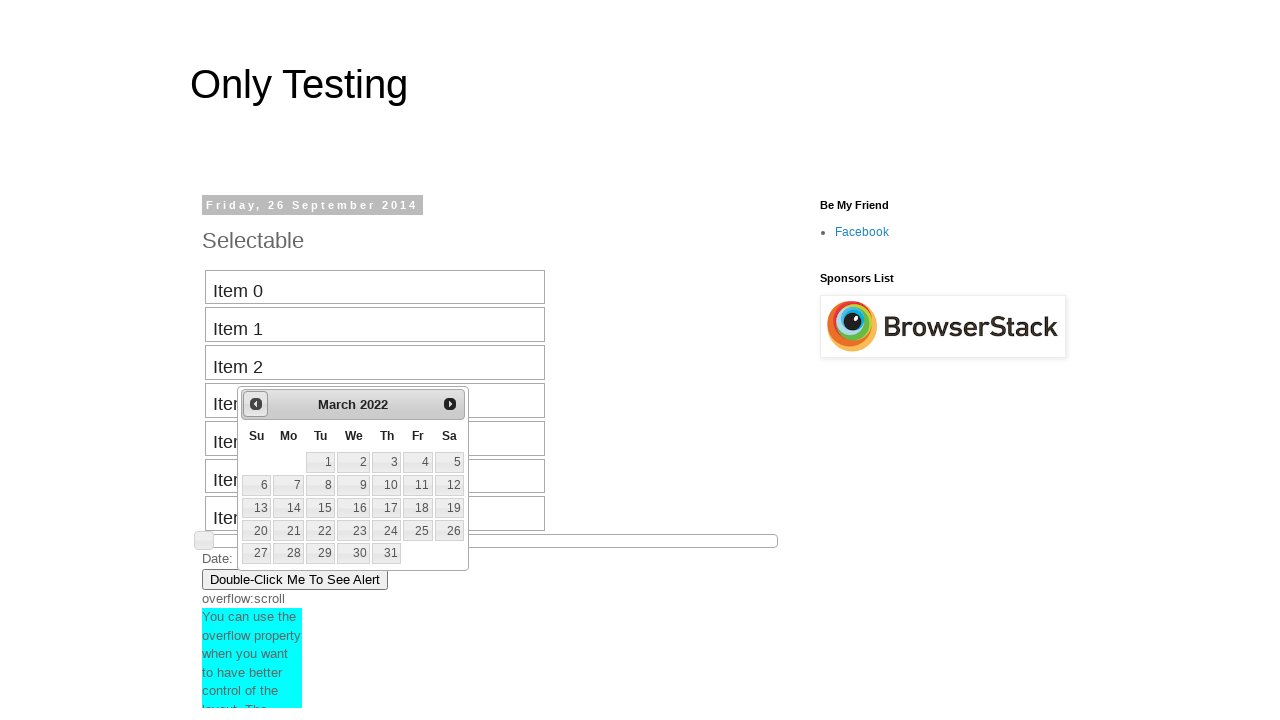

Retrieved current year from date picker
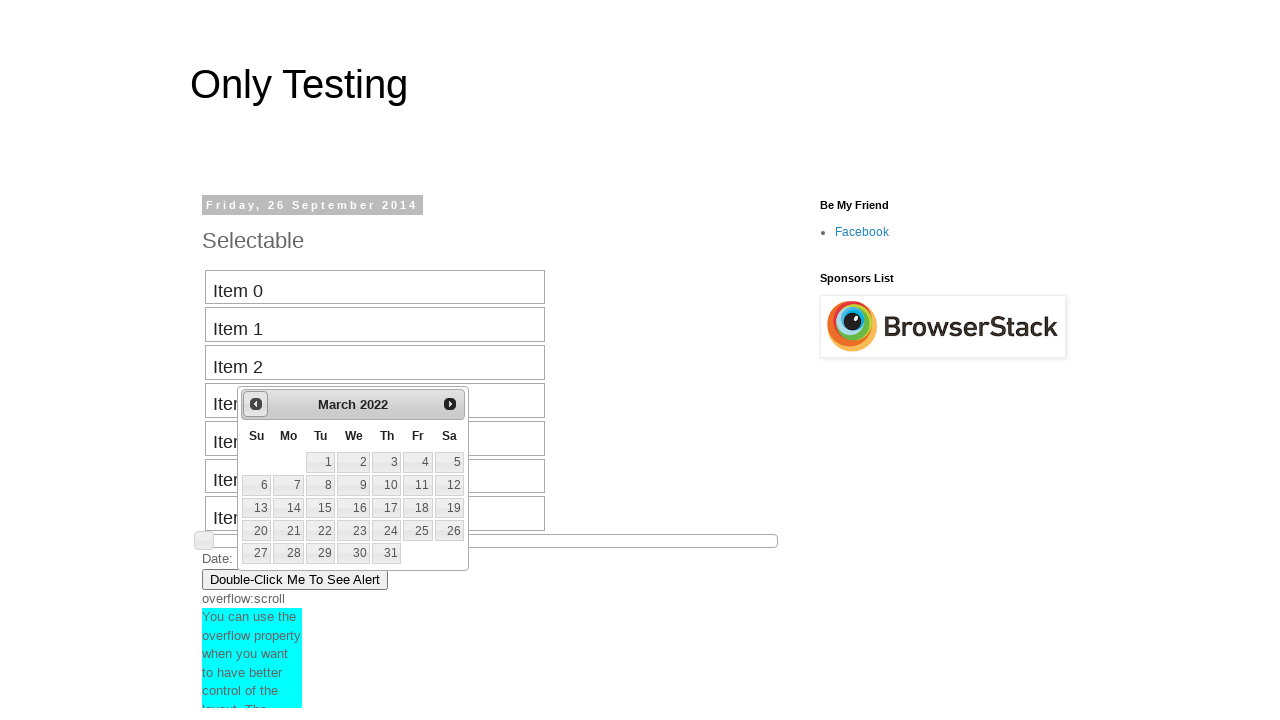

Clicked previous button to navigate backward (current: March 2022, target: August 2013) at (256, 404) on #ui-datepicker-div > div > a:nth-child(1) > span
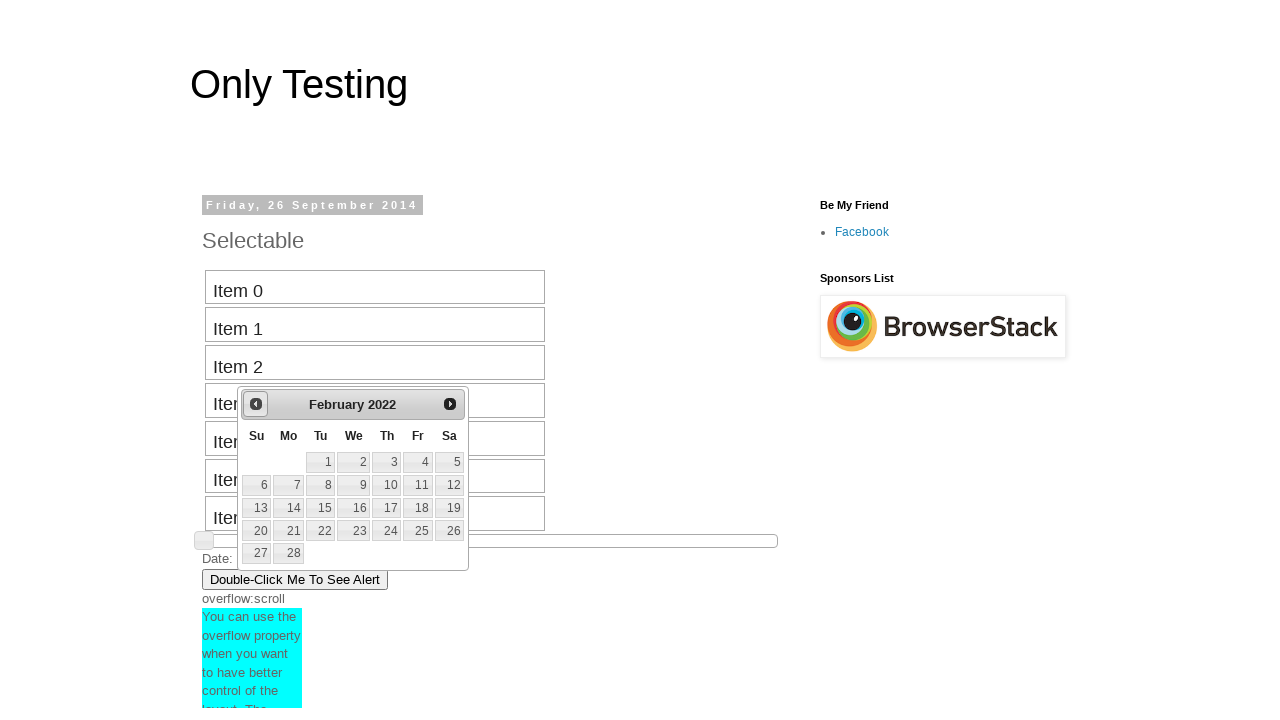

Retrieved current month from date picker
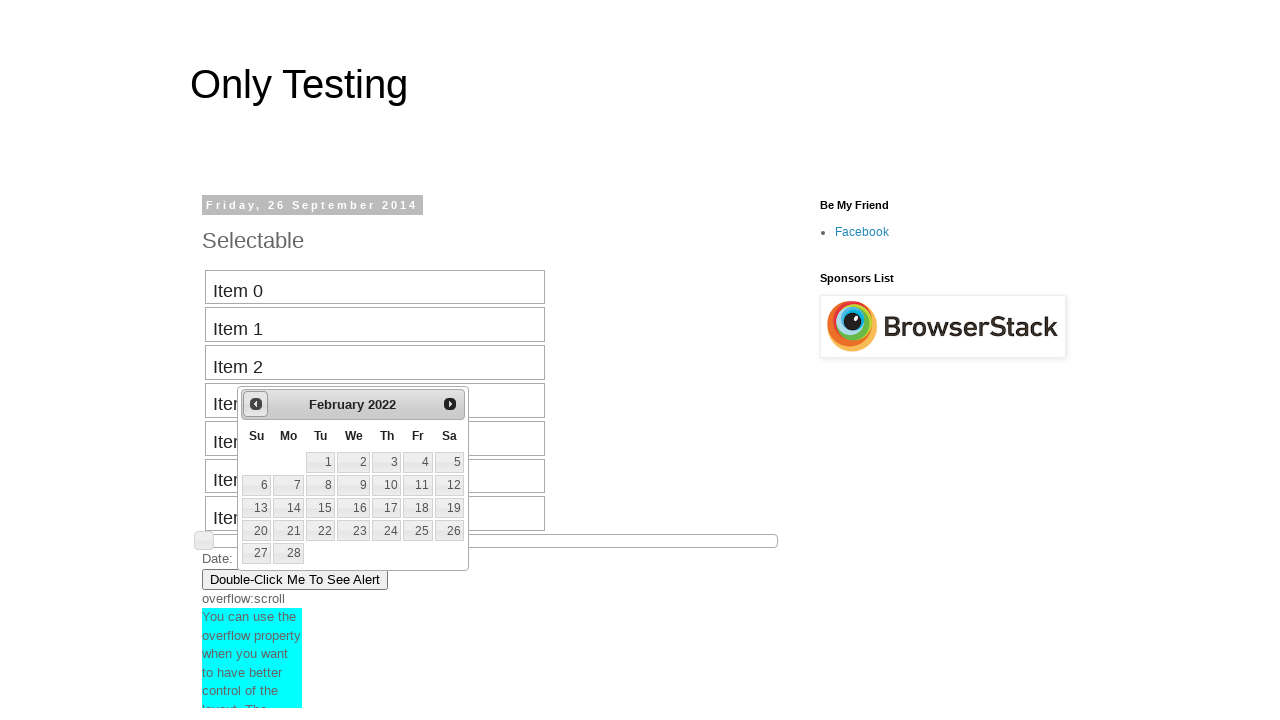

Retrieved current year from date picker
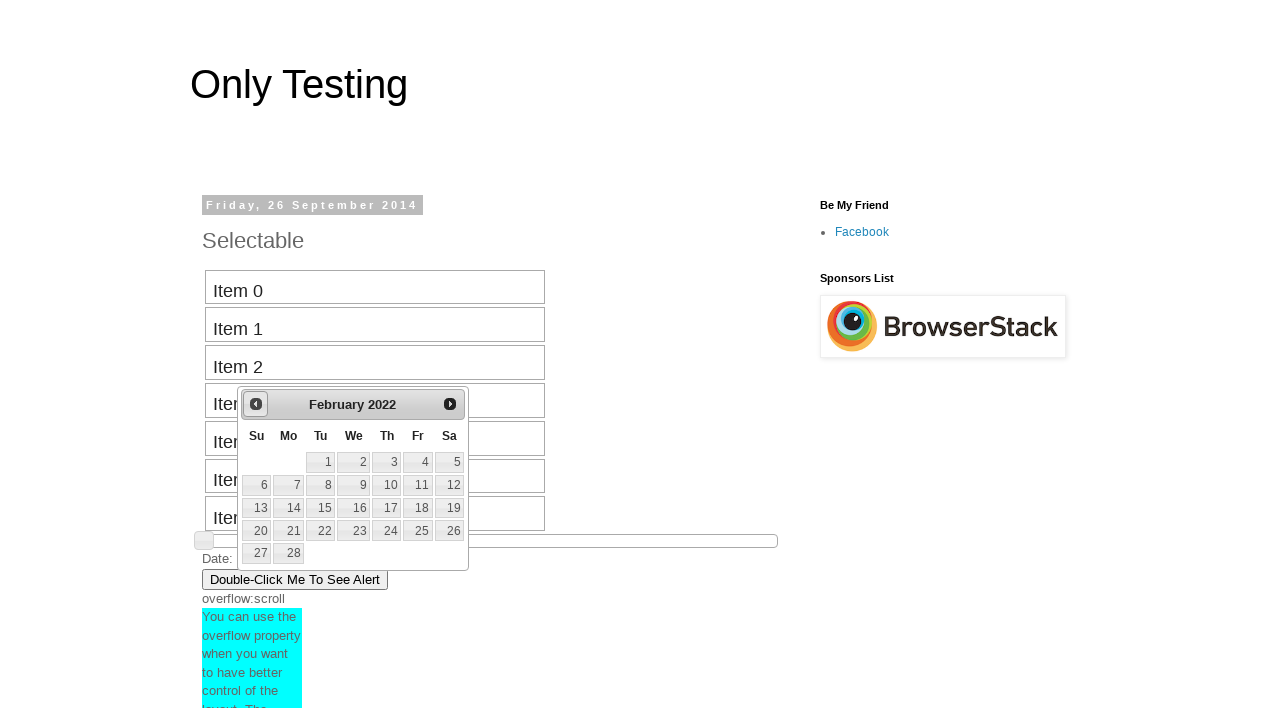

Clicked previous button to navigate backward (current: February 2022, target: August 2013) at (256, 404) on #ui-datepicker-div > div > a:nth-child(1) > span
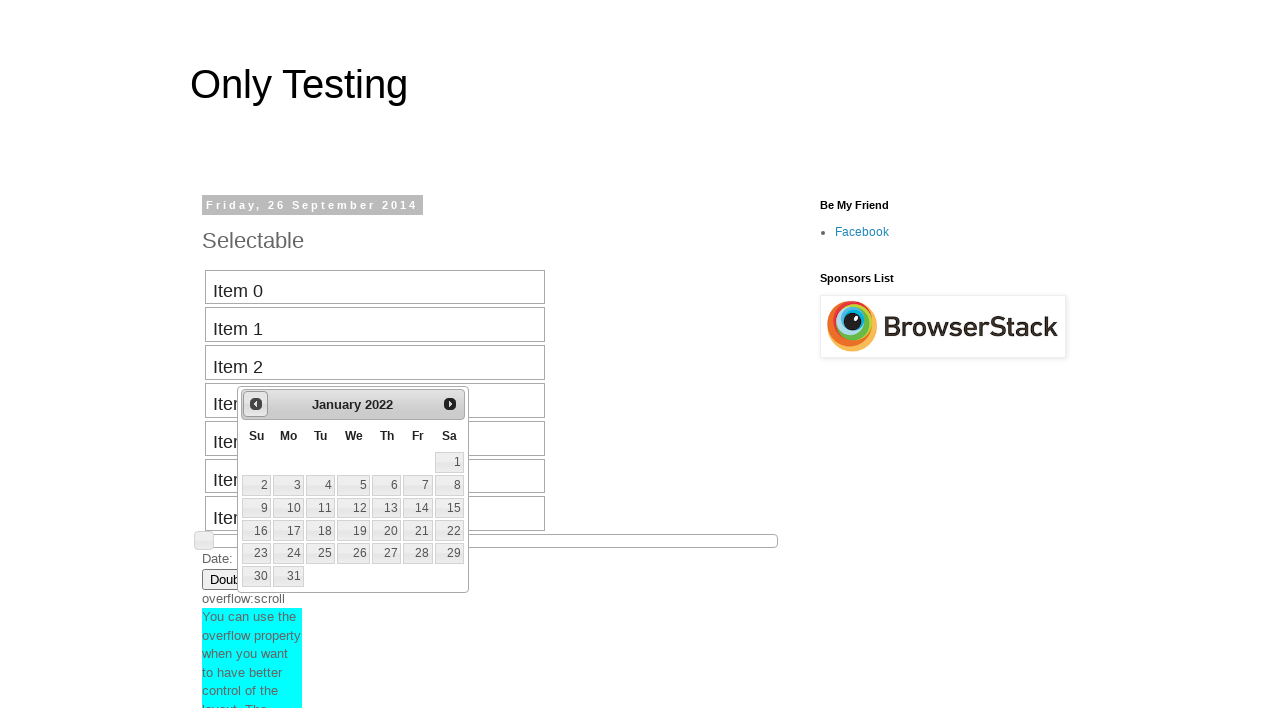

Retrieved current month from date picker
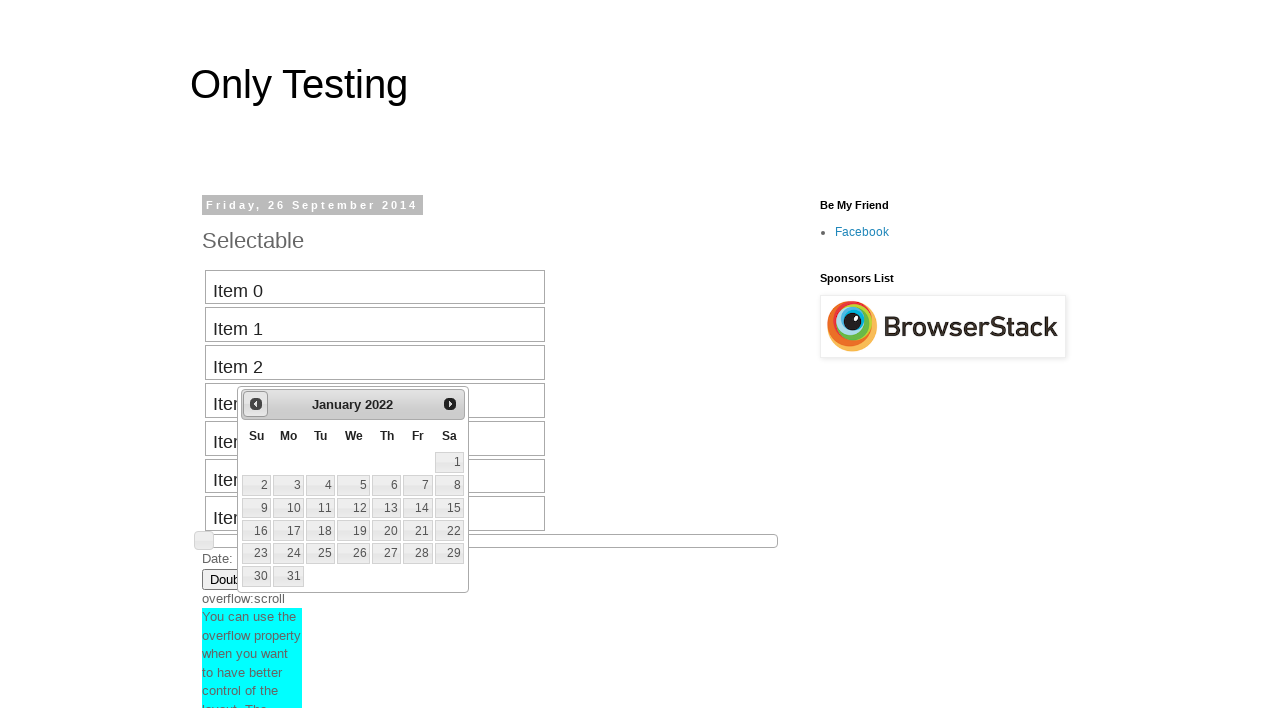

Retrieved current year from date picker
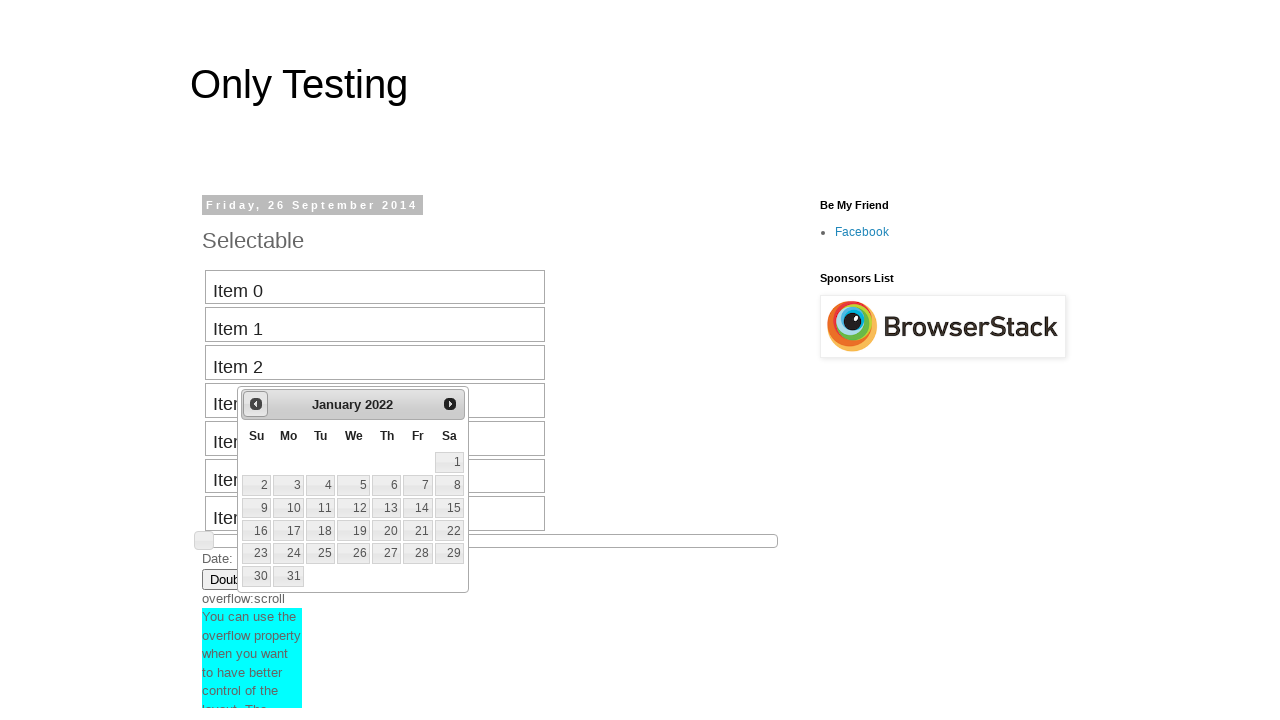

Clicked previous button to navigate backward (current: January 2022, target: August 2013) at (256, 404) on #ui-datepicker-div > div > a:nth-child(1) > span
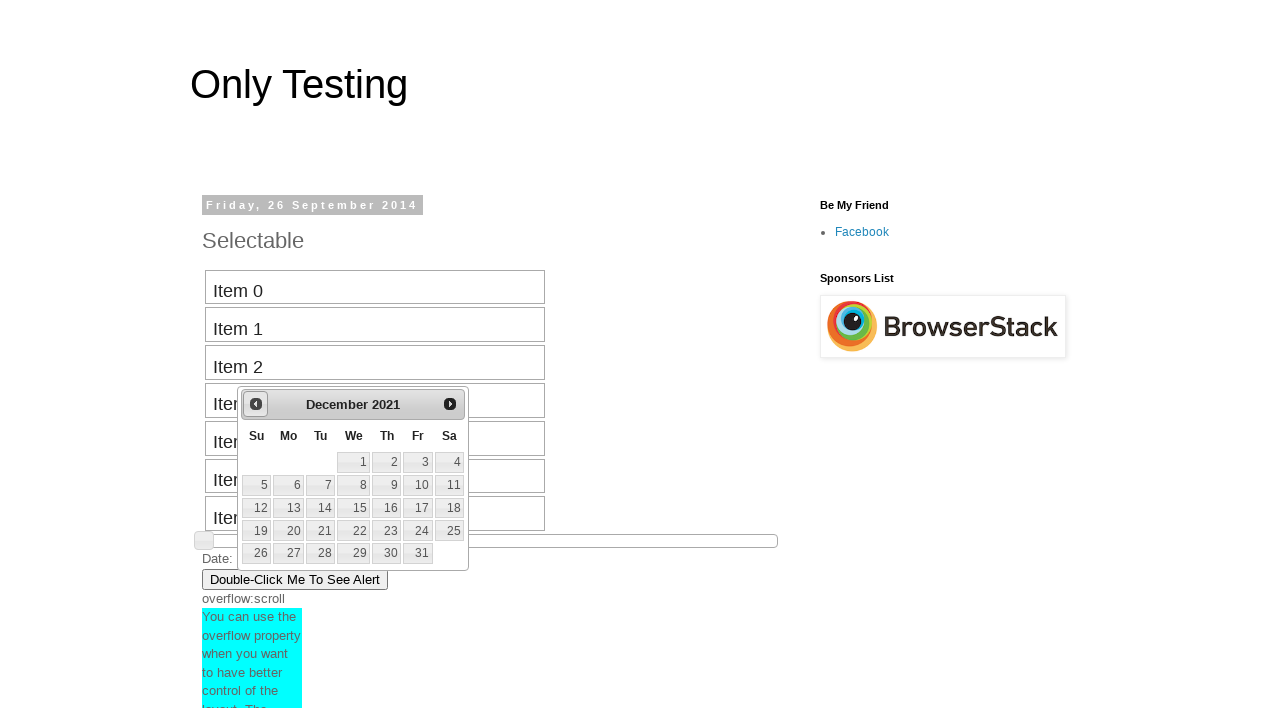

Retrieved current month from date picker
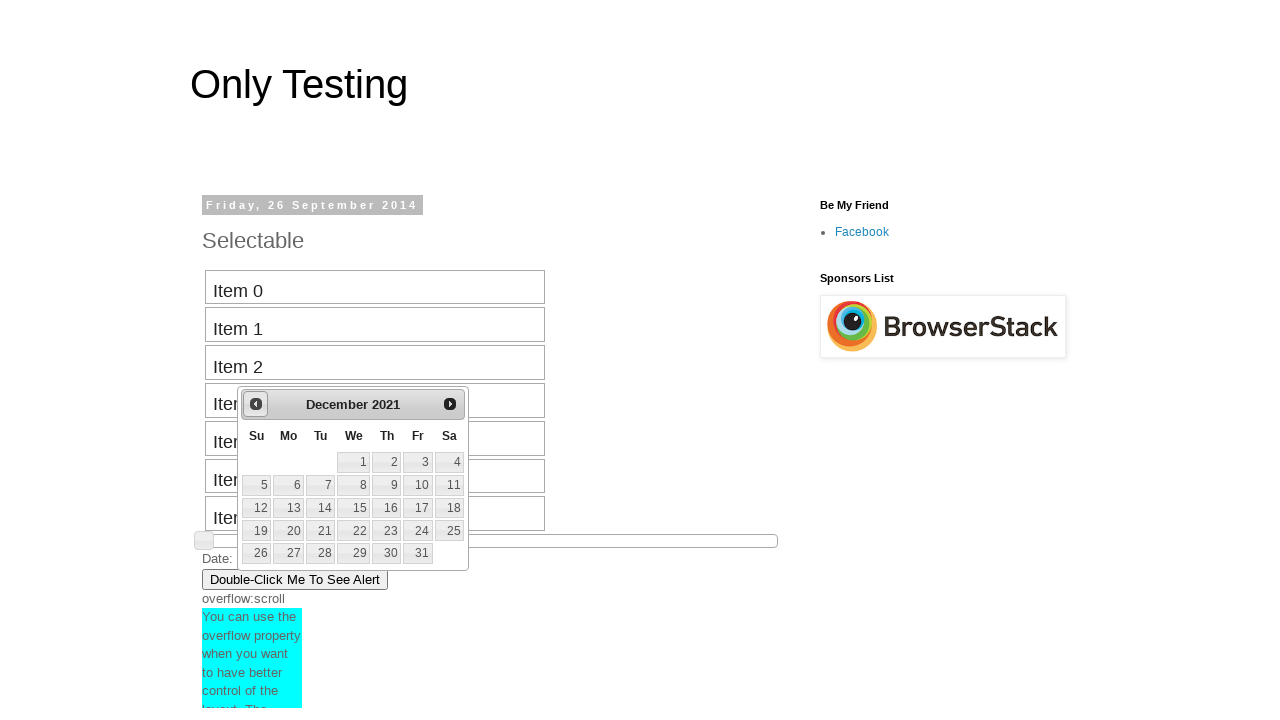

Retrieved current year from date picker
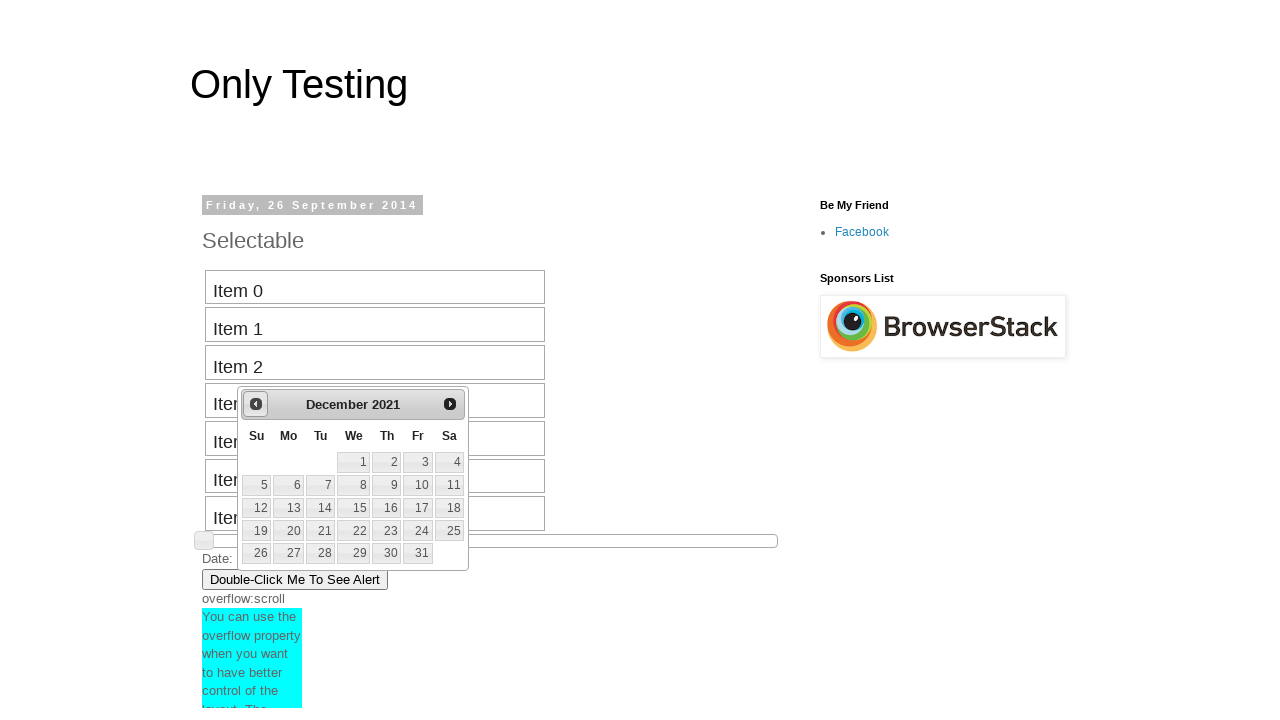

Clicked previous button to navigate backward (current: December 2021, target: August 2013) at (256, 404) on #ui-datepicker-div > div > a:nth-child(1) > span
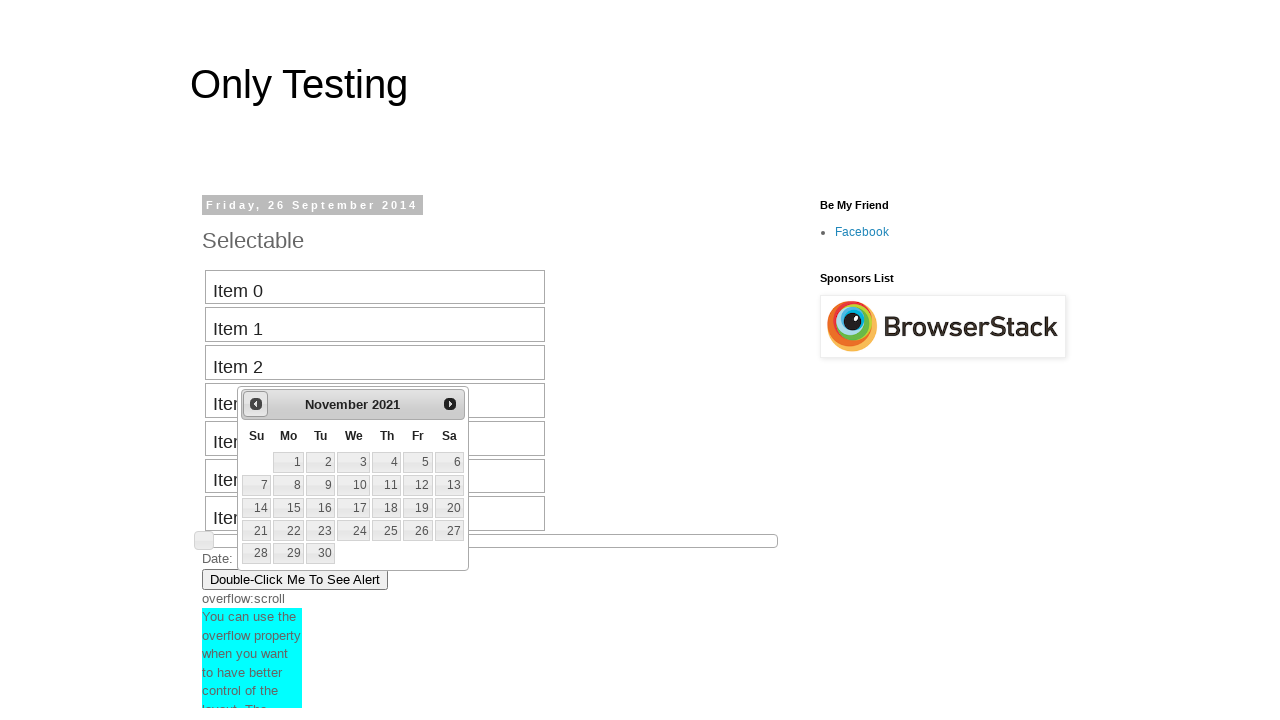

Retrieved current month from date picker
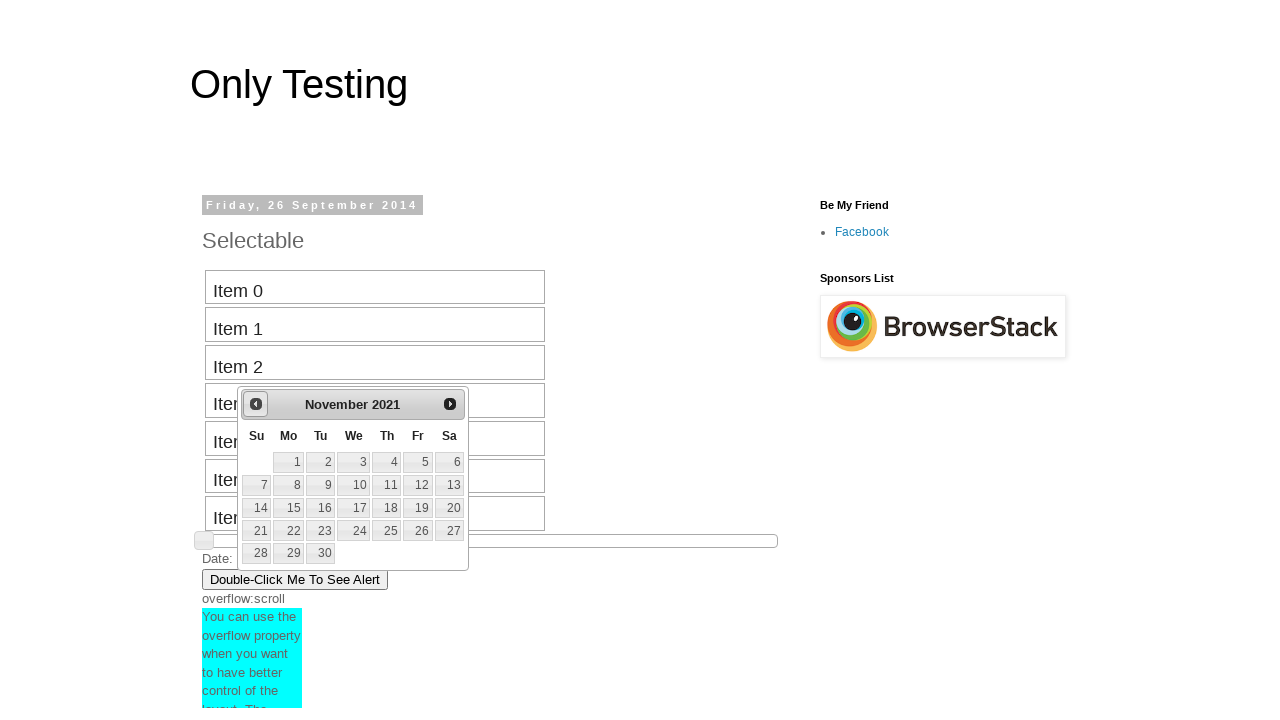

Retrieved current year from date picker
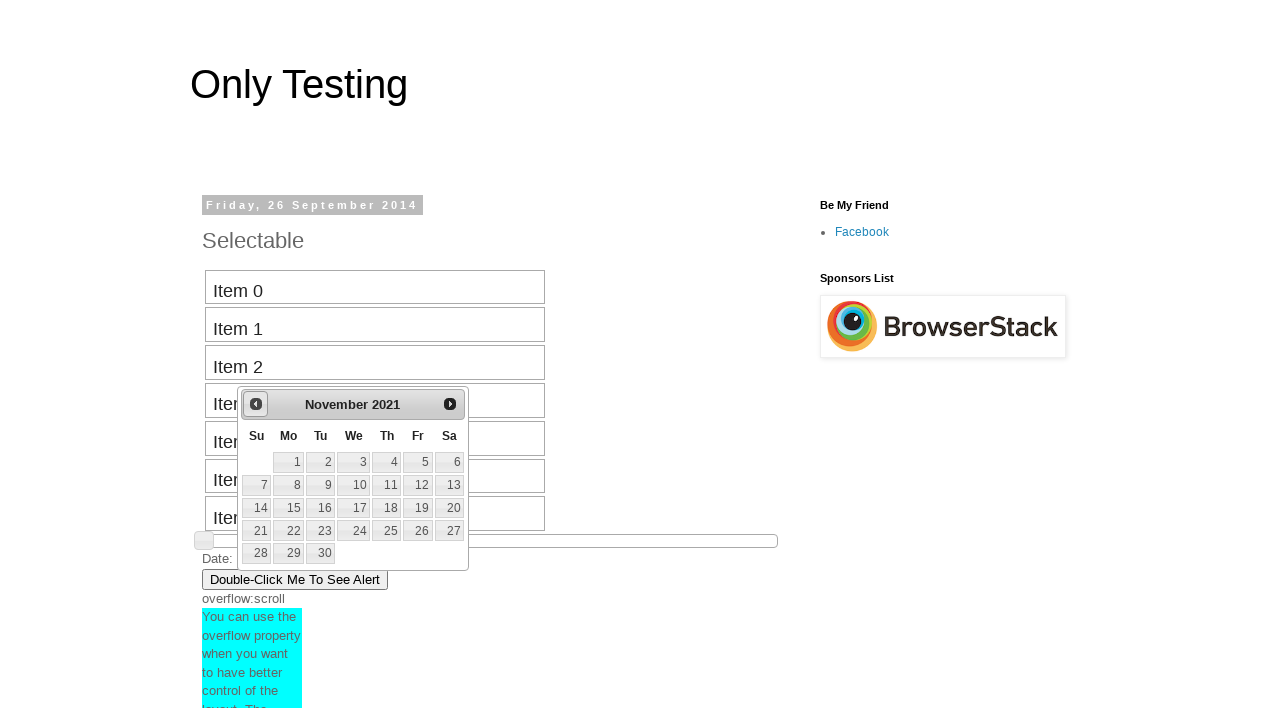

Clicked previous button to navigate backward (current: November 2021, target: August 2013) at (256, 404) on #ui-datepicker-div > div > a:nth-child(1) > span
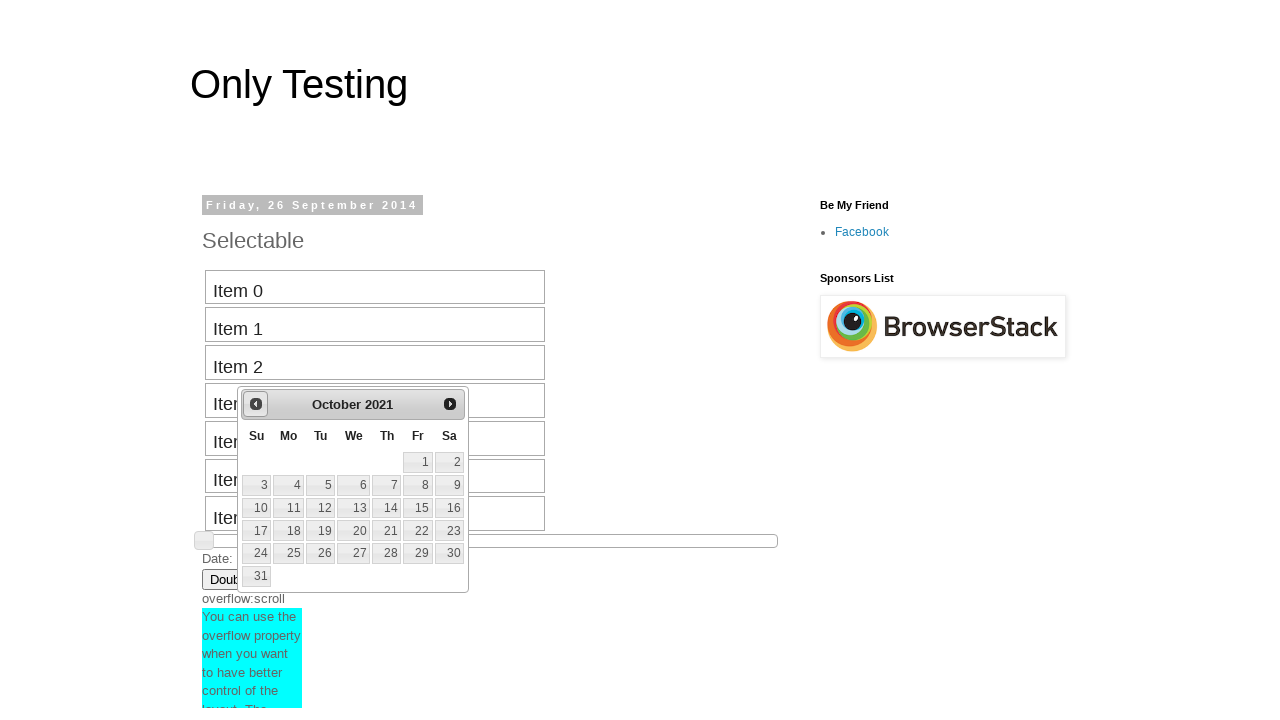

Retrieved current month from date picker
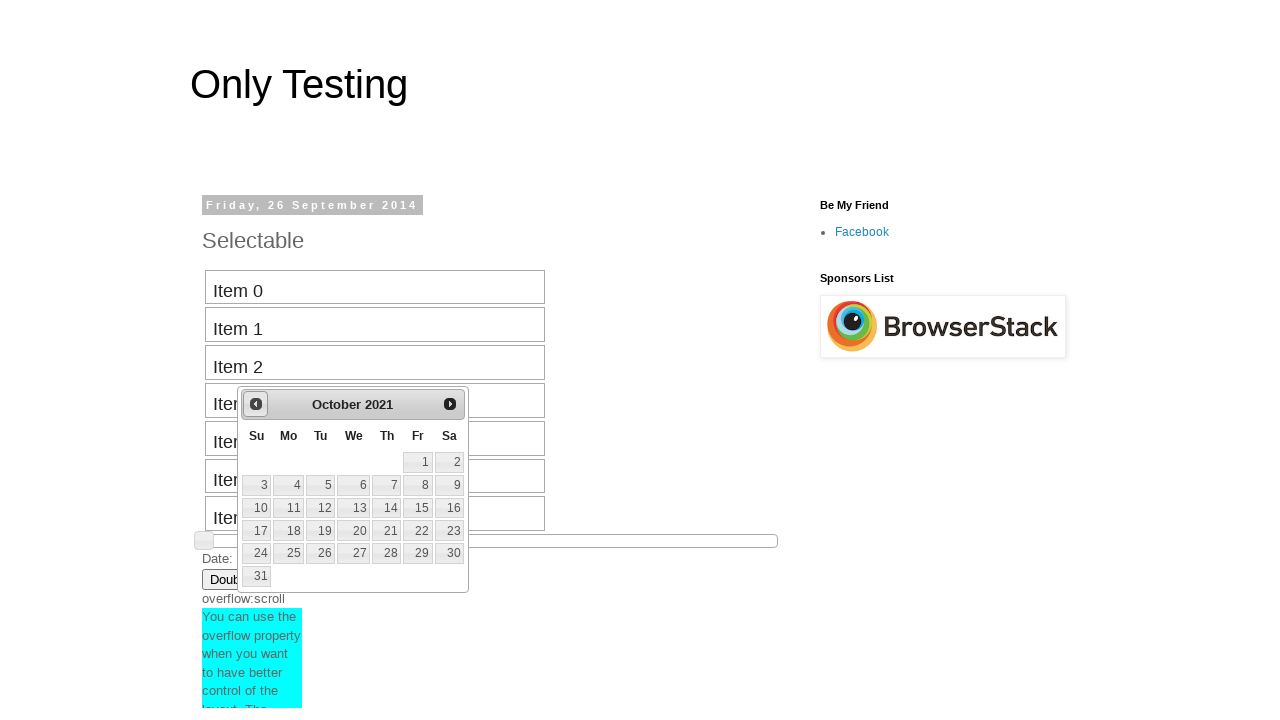

Retrieved current year from date picker
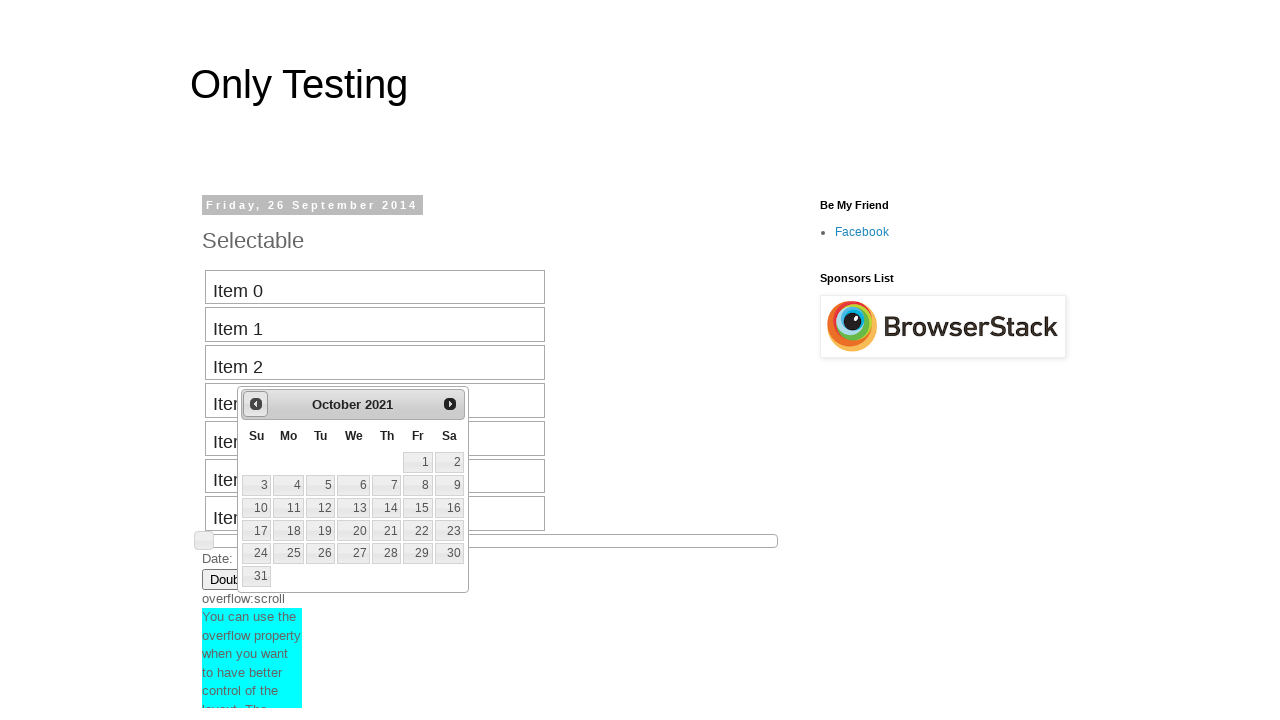

Clicked previous button to navigate backward (current: October 2021, target: August 2013) at (256, 404) on #ui-datepicker-div > div > a:nth-child(1) > span
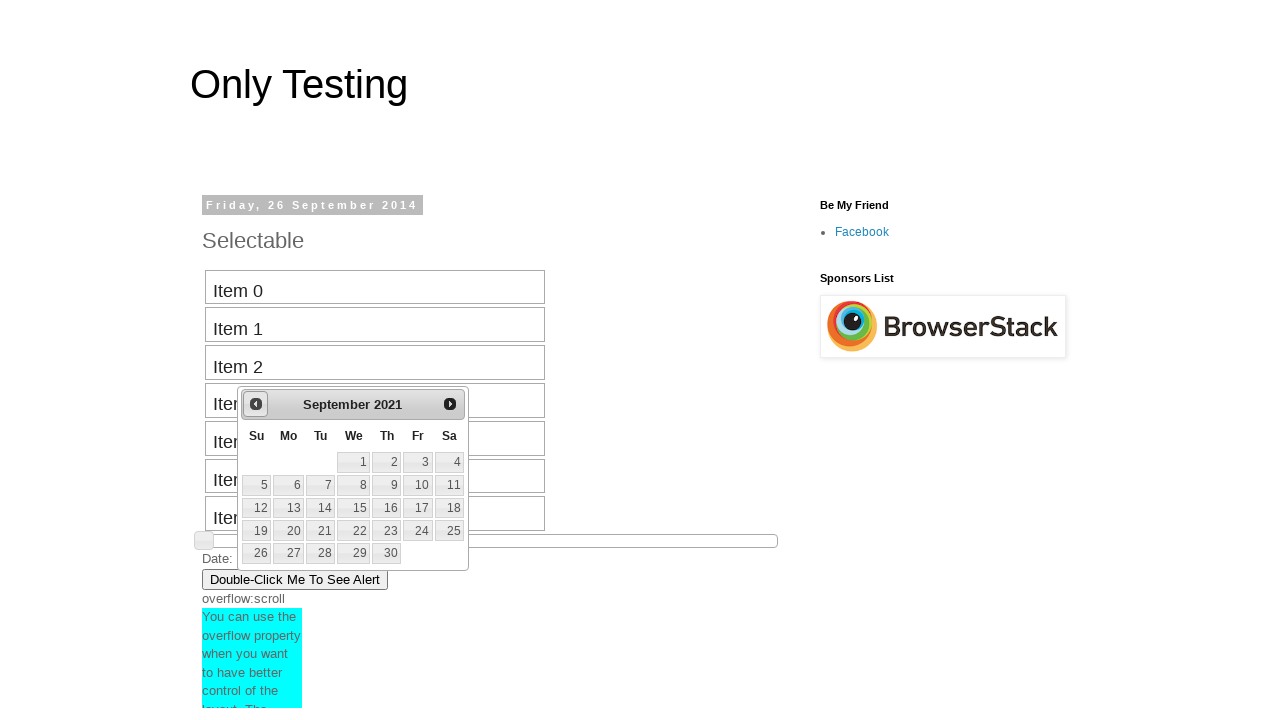

Retrieved current month from date picker
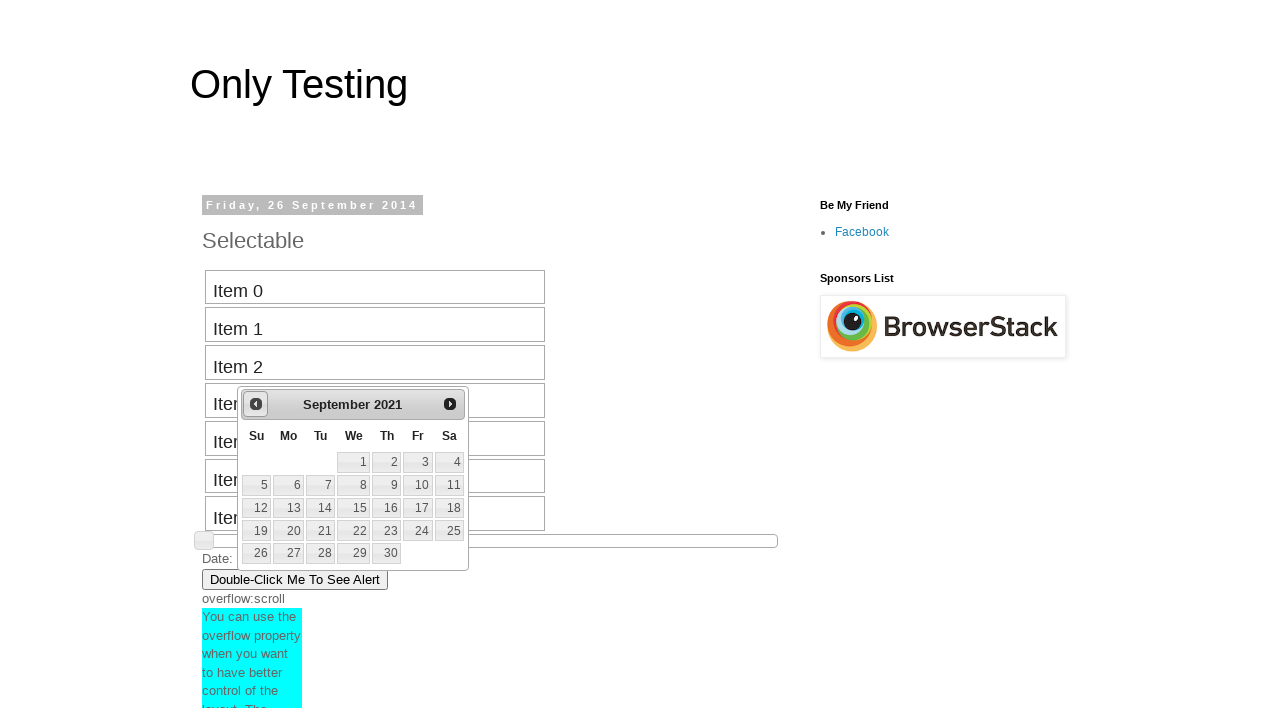

Retrieved current year from date picker
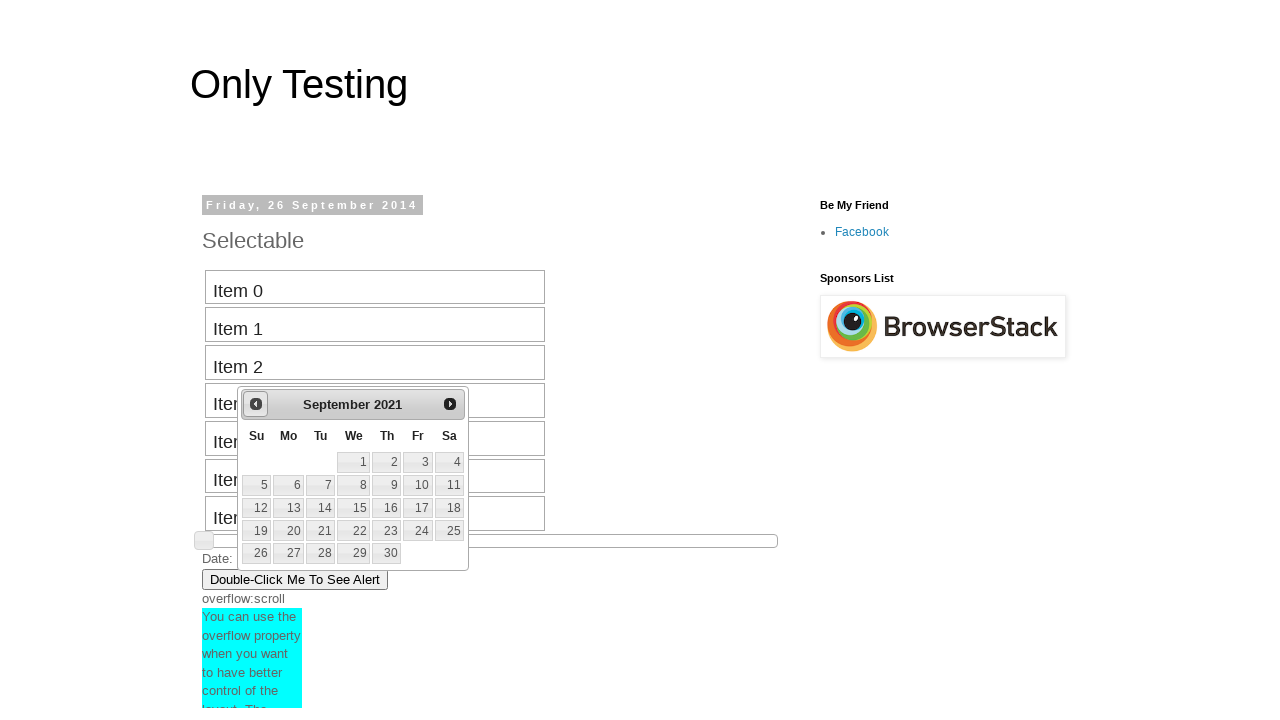

Clicked previous button to navigate backward (current: September 2021, target: August 2013) at (256, 404) on #ui-datepicker-div > div > a:nth-child(1) > span
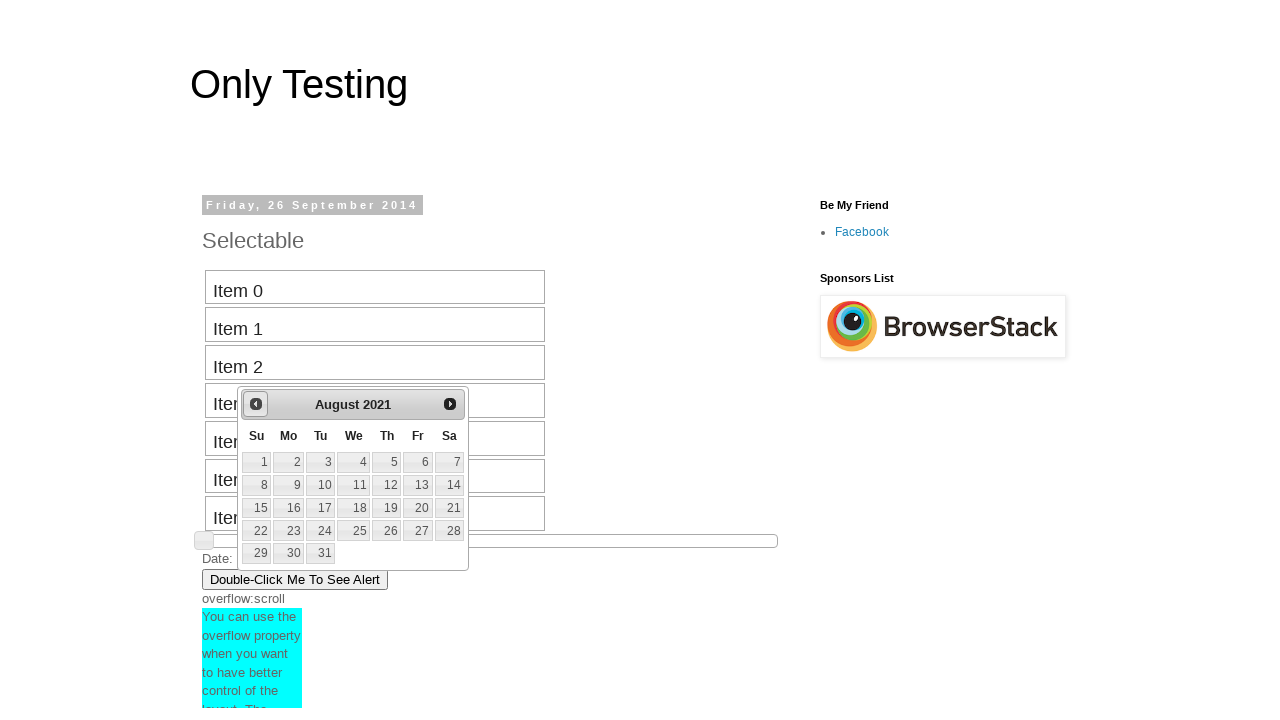

Retrieved current month from date picker
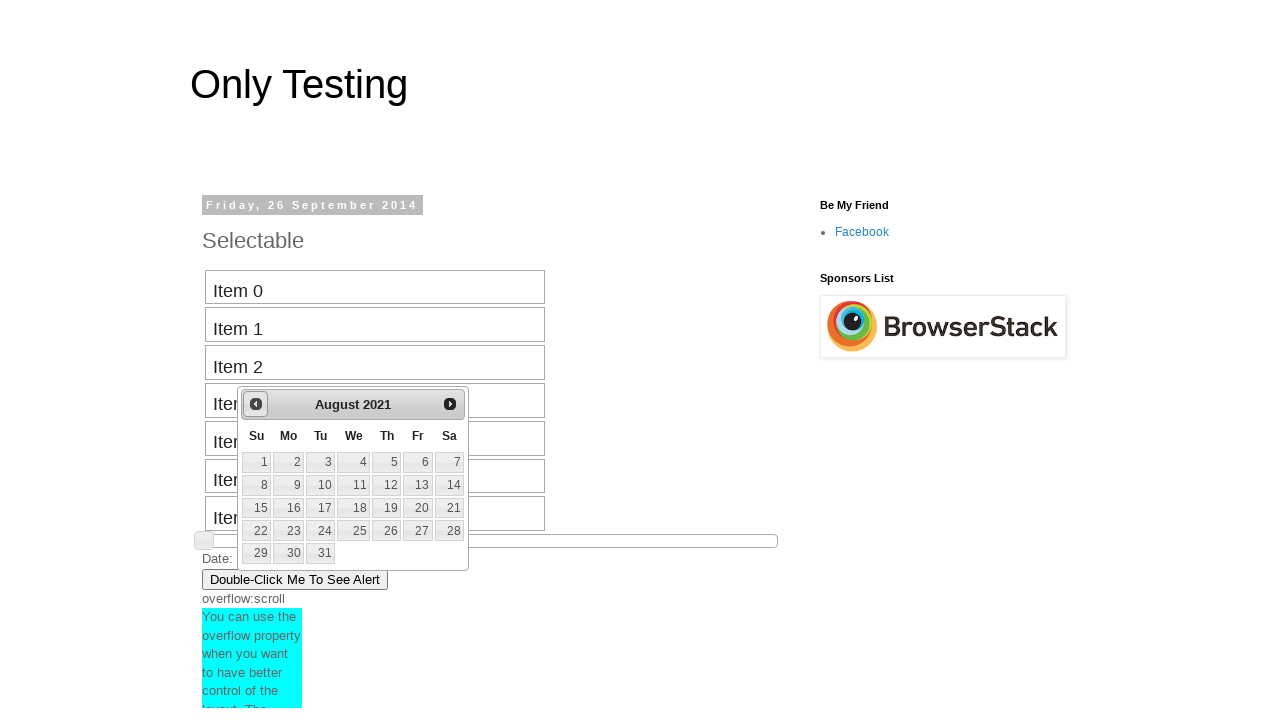

Retrieved current year from date picker
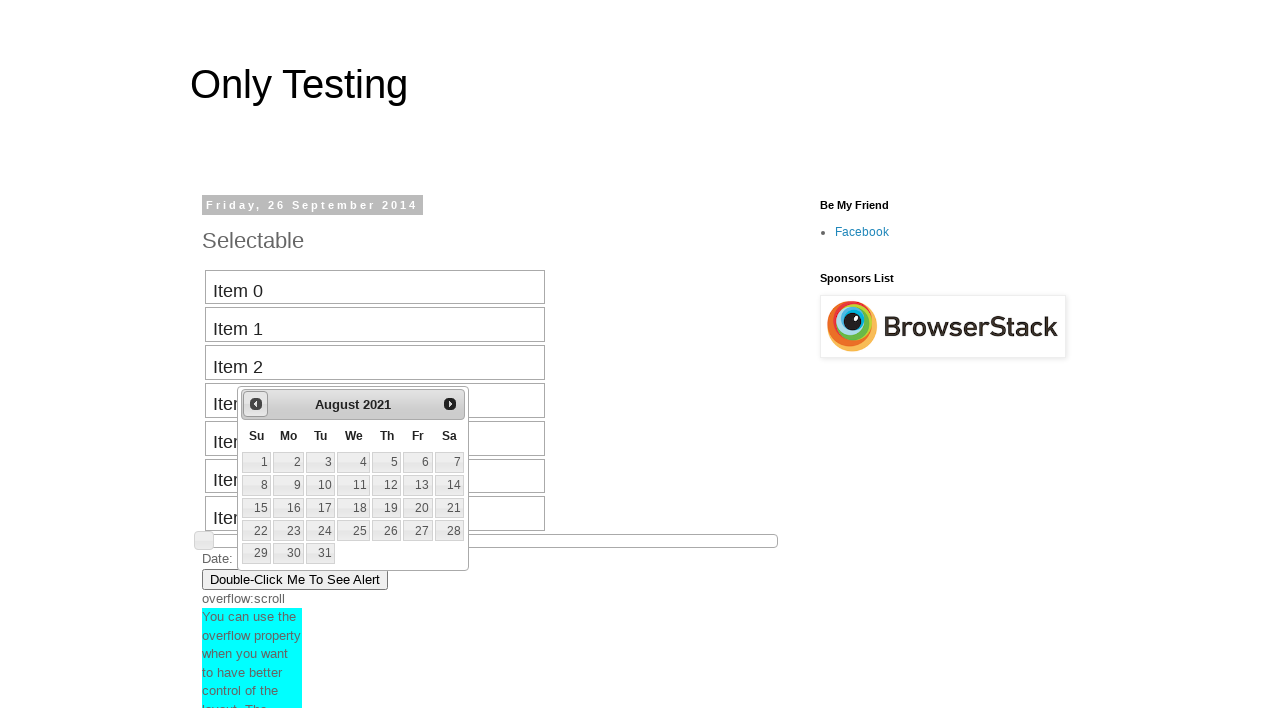

Clicked previous button to navigate backward (current: August 2021, target: August 2013) at (256, 404) on #ui-datepicker-div > div > a:nth-child(1) > span
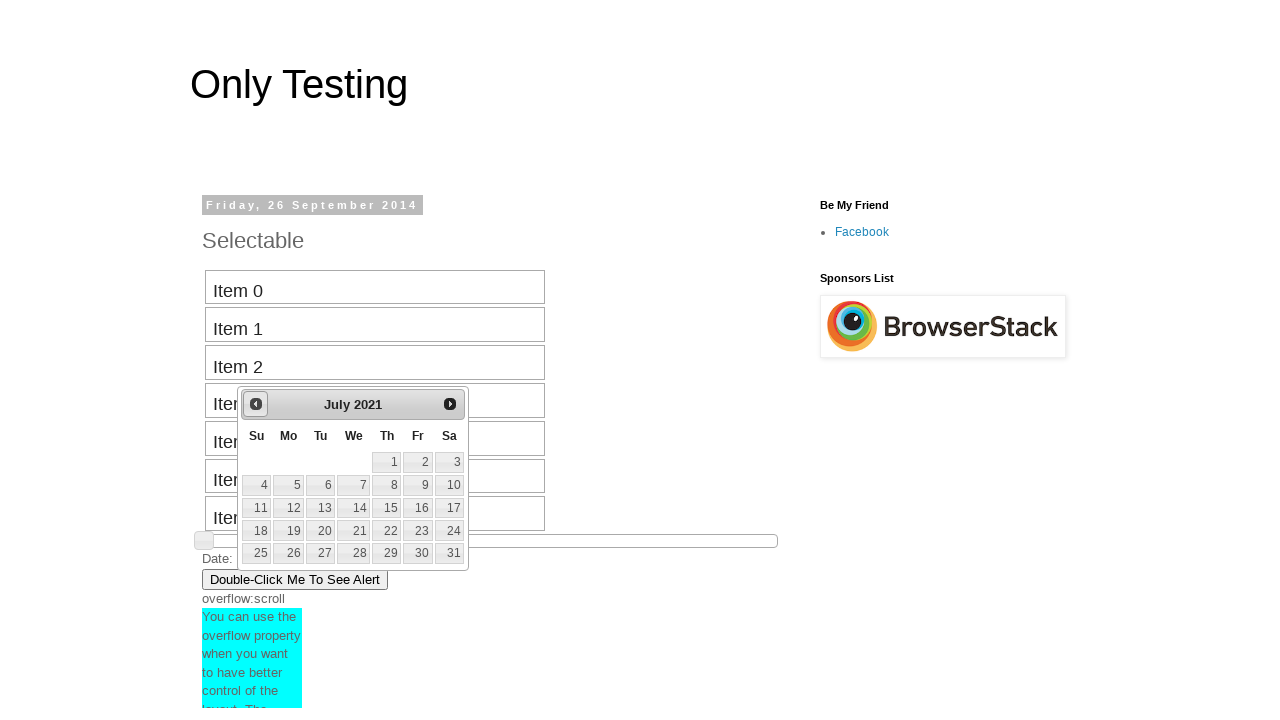

Retrieved current month from date picker
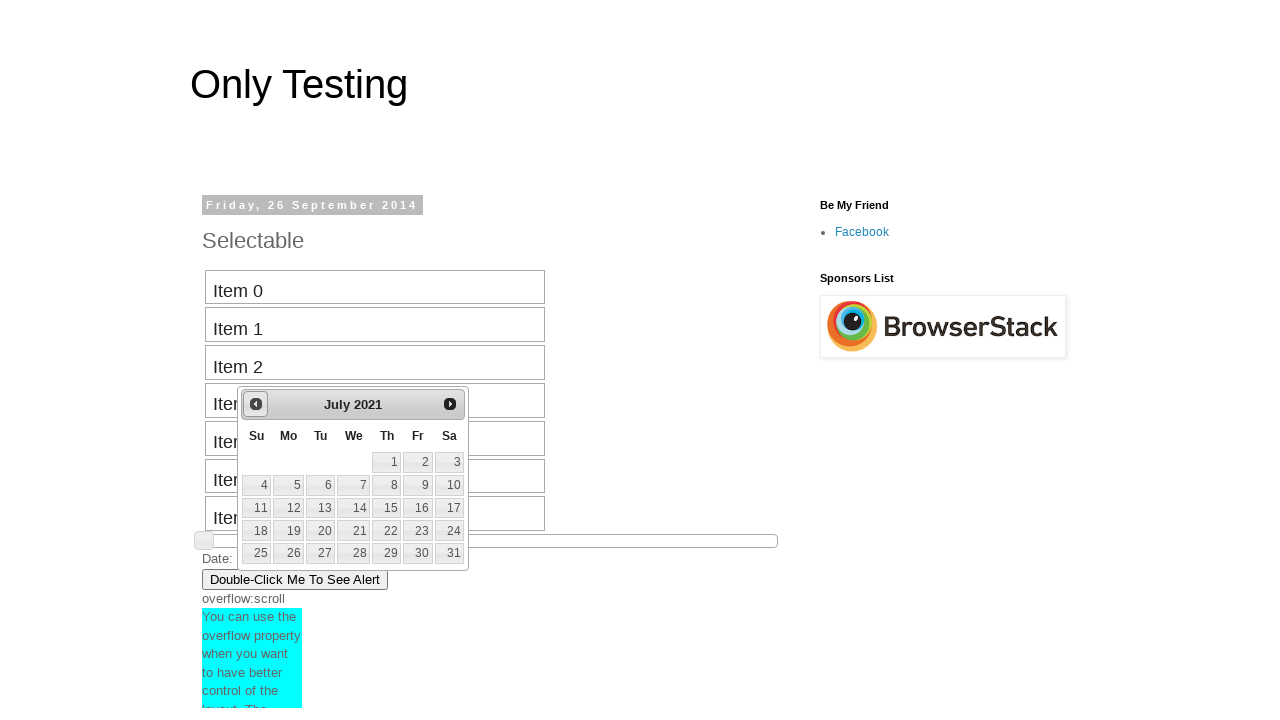

Retrieved current year from date picker
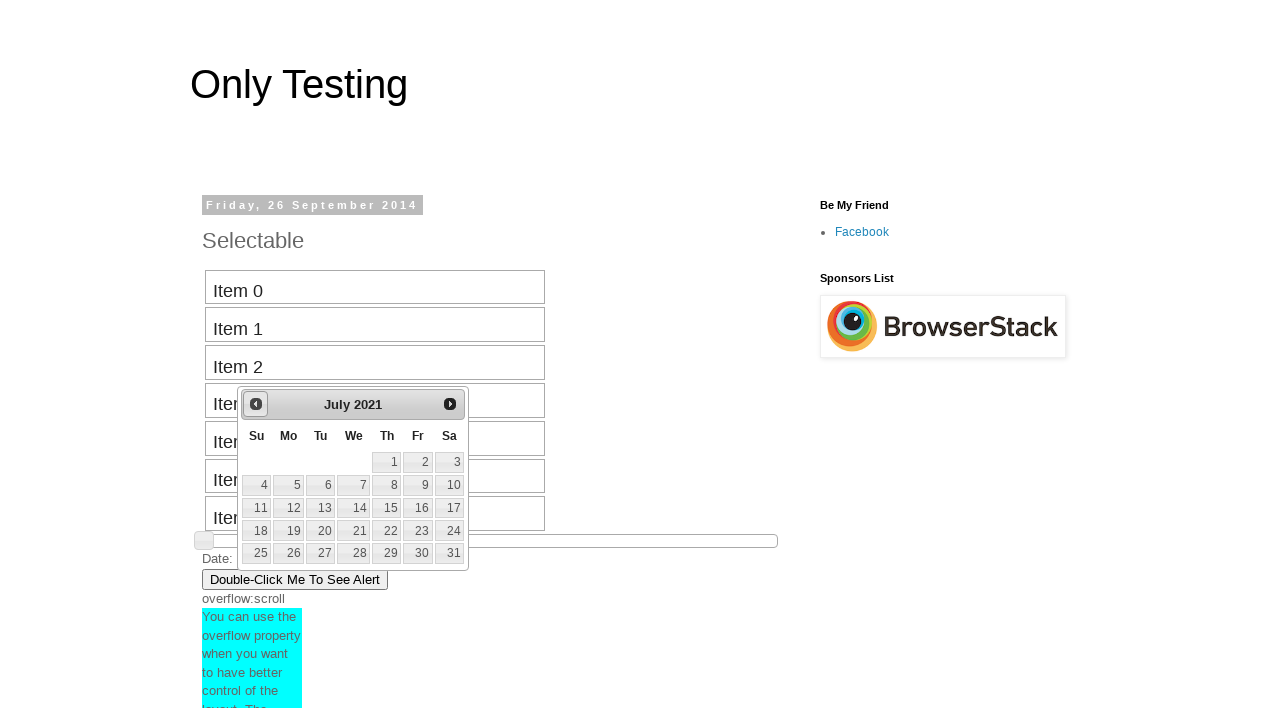

Clicked previous button to navigate backward (current: July 2021, target: August 2013) at (256, 404) on #ui-datepicker-div > div > a:nth-child(1) > span
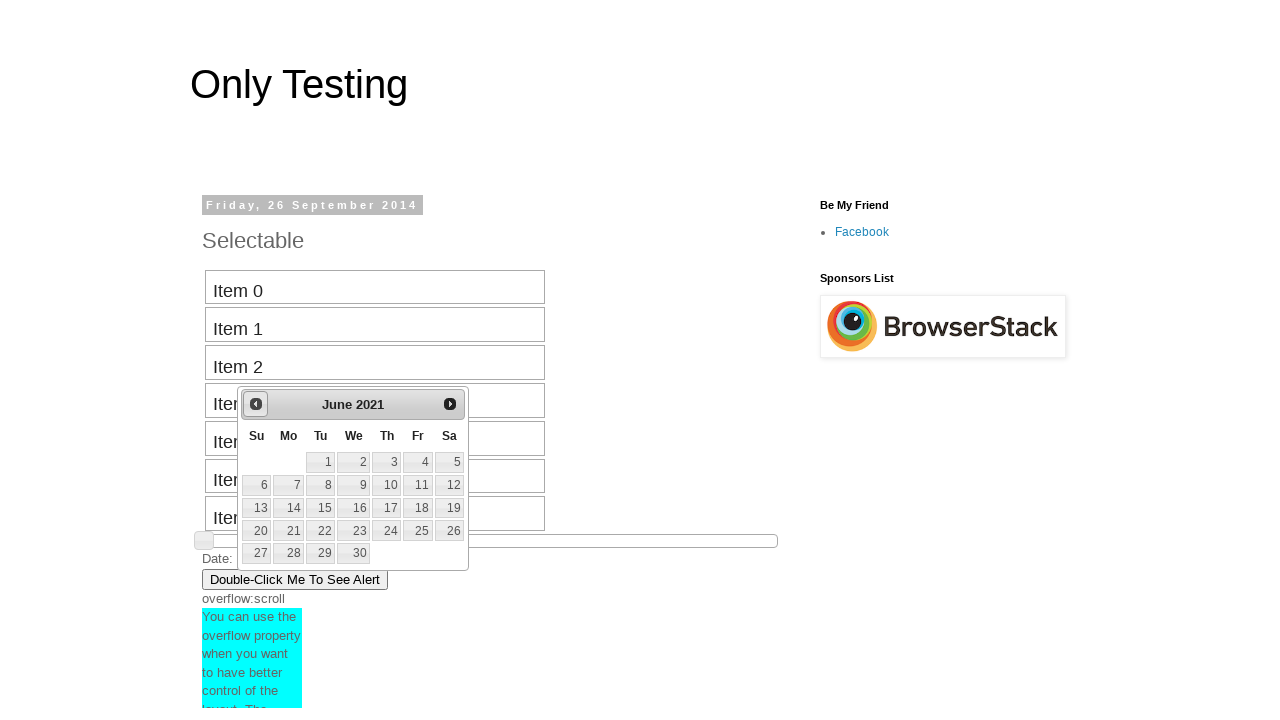

Retrieved current month from date picker
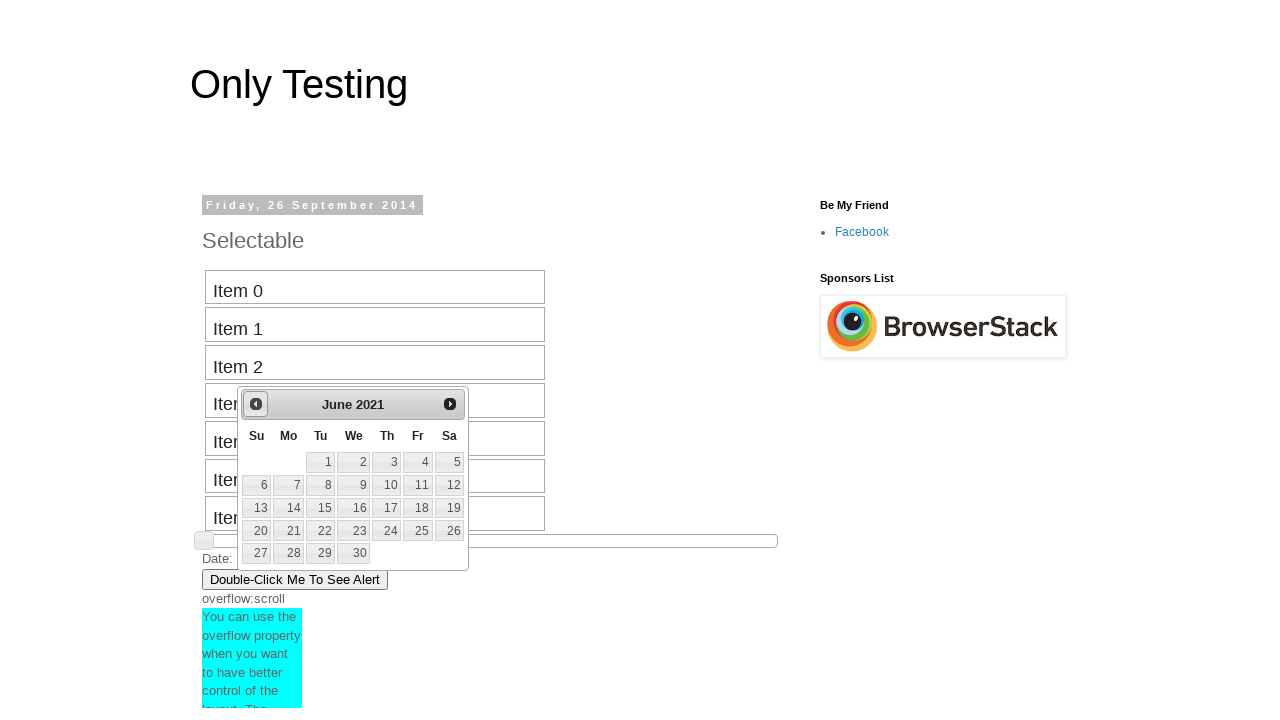

Retrieved current year from date picker
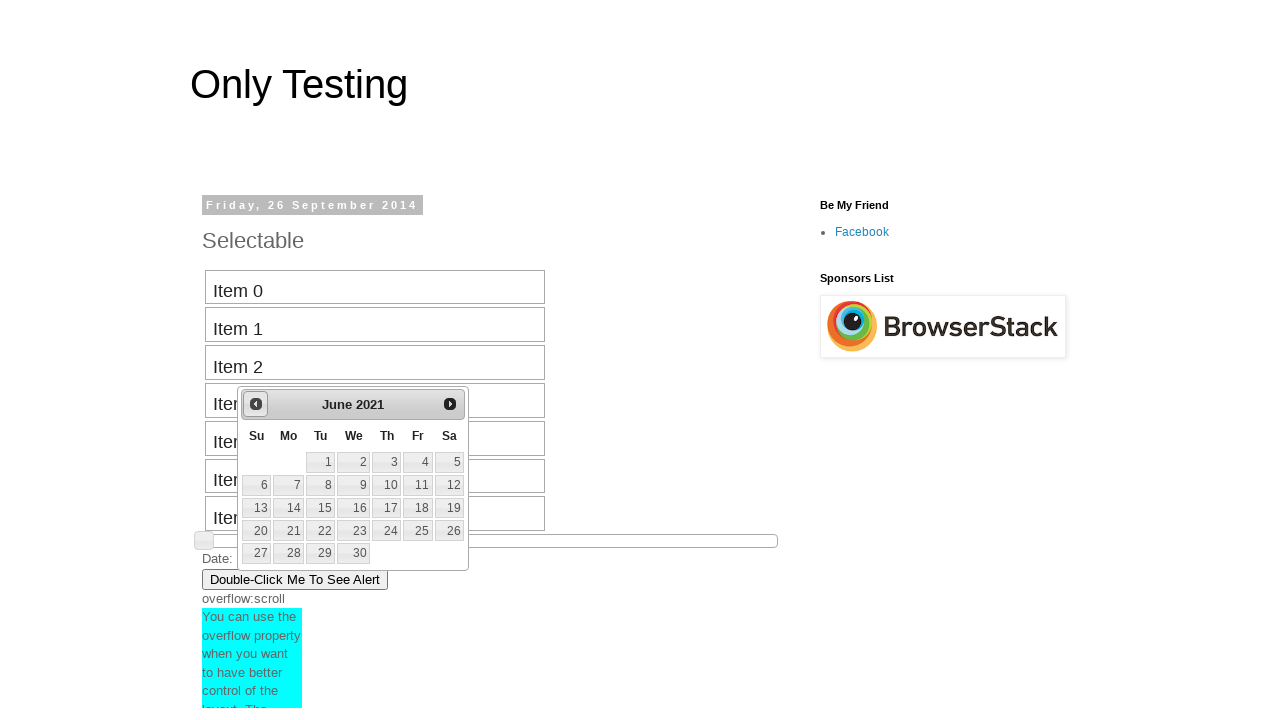

Clicked previous button to navigate backward (current: June 2021, target: August 2013) at (256, 404) on #ui-datepicker-div > div > a:nth-child(1) > span
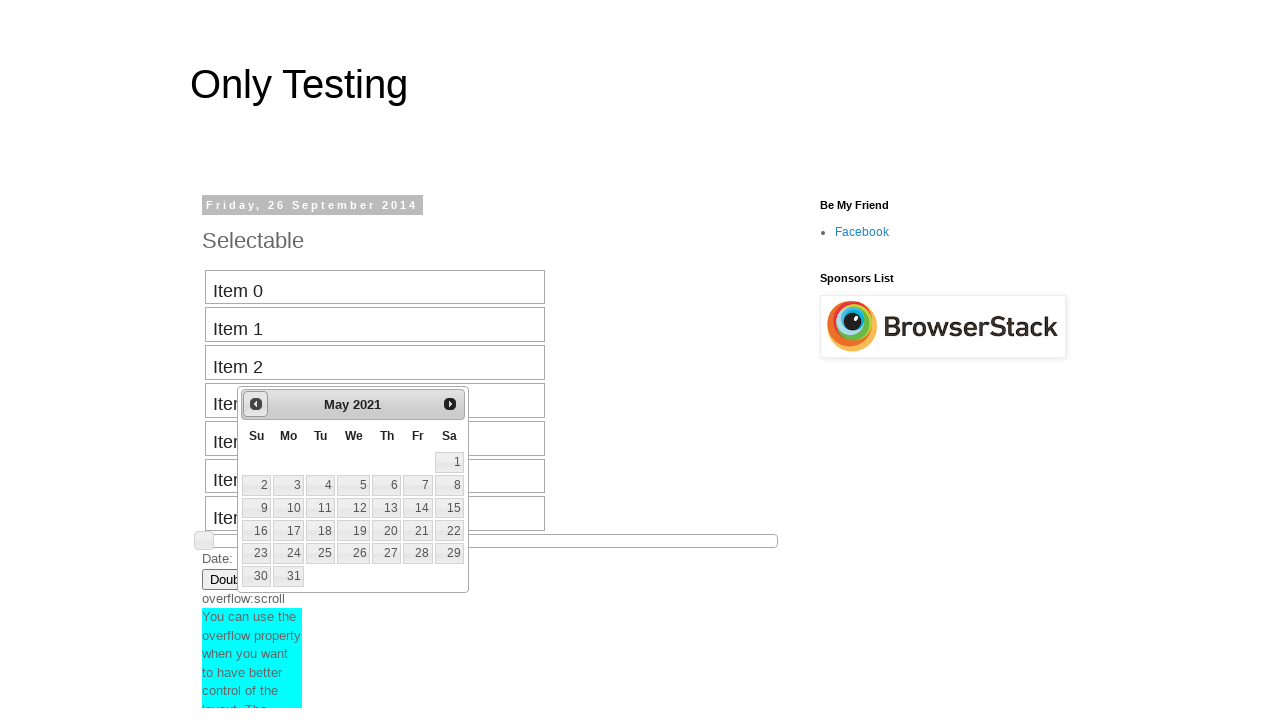

Retrieved current month from date picker
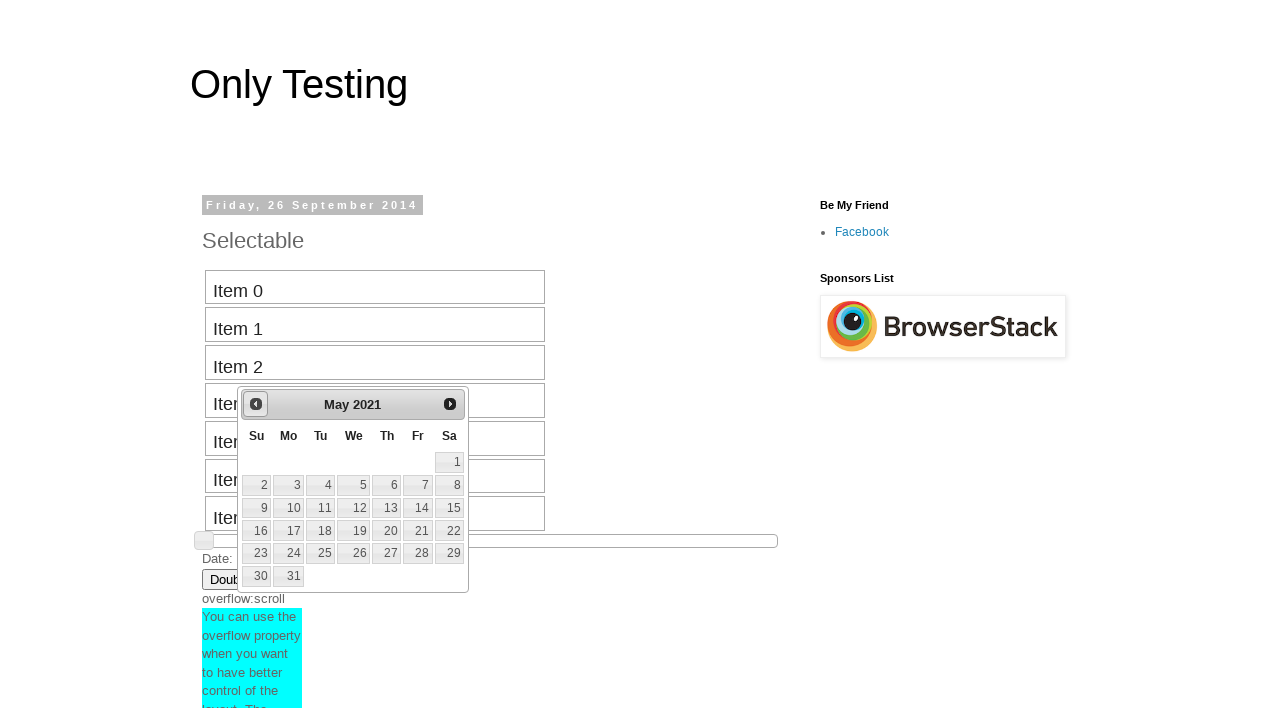

Retrieved current year from date picker
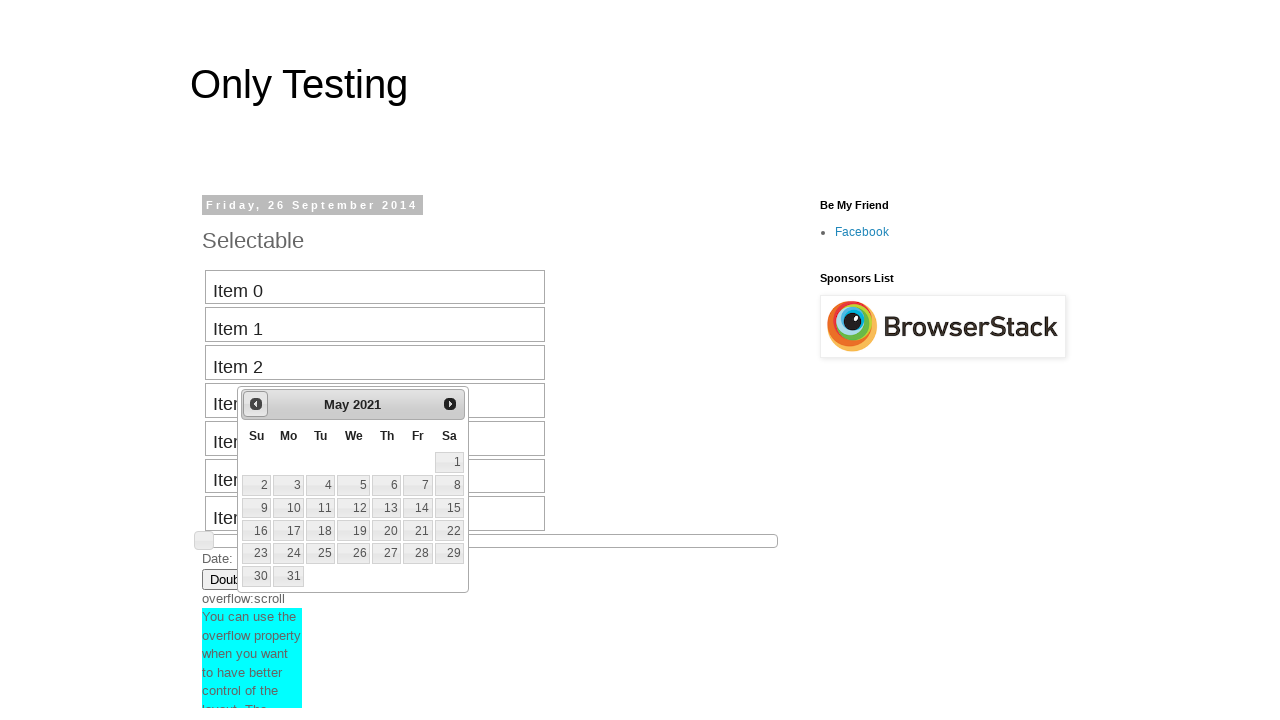

Clicked previous button to navigate backward (current: May 2021, target: August 2013) at (256, 404) on #ui-datepicker-div > div > a:nth-child(1) > span
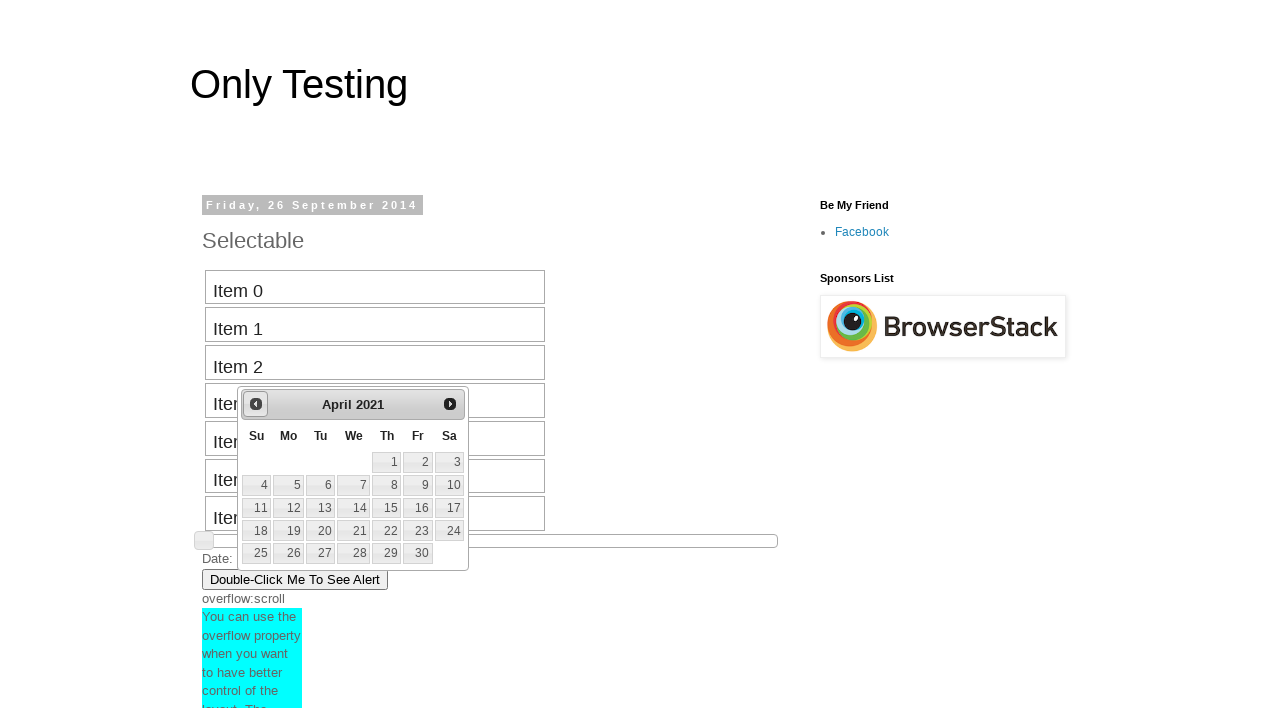

Retrieved current month from date picker
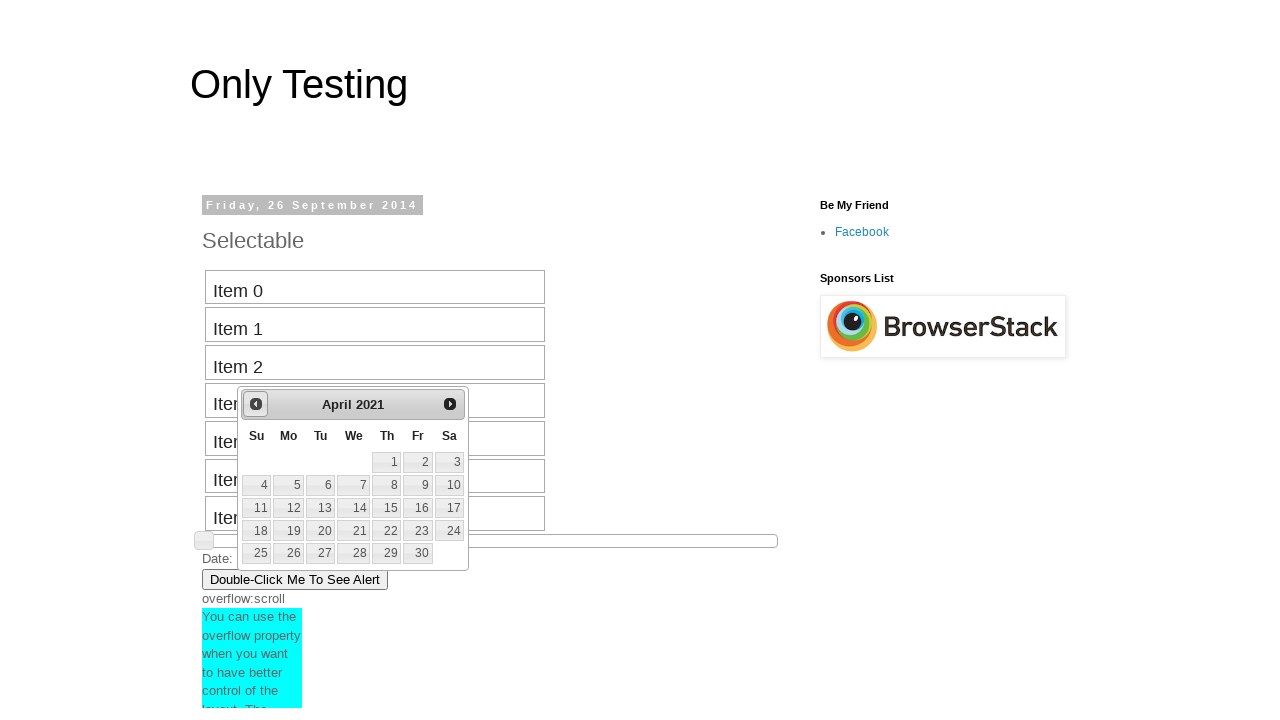

Retrieved current year from date picker
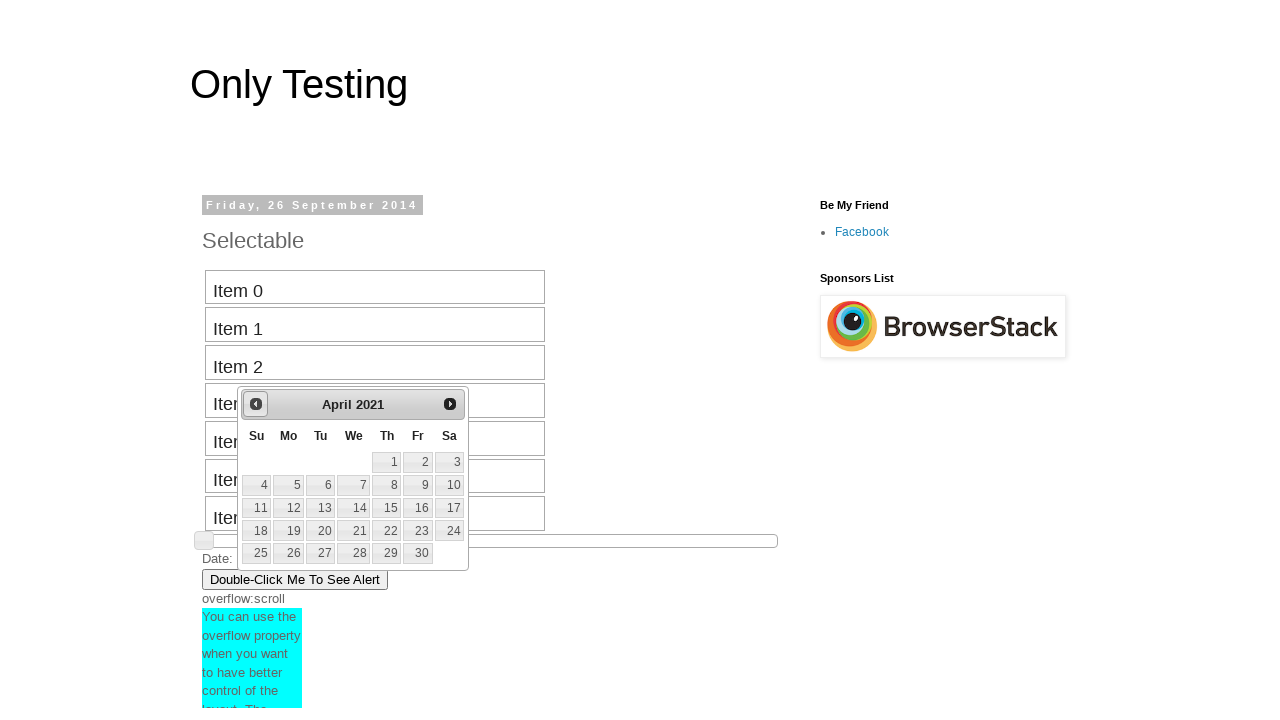

Clicked previous button to navigate backward (current: April 2021, target: August 2013) at (256, 404) on #ui-datepicker-div > div > a:nth-child(1) > span
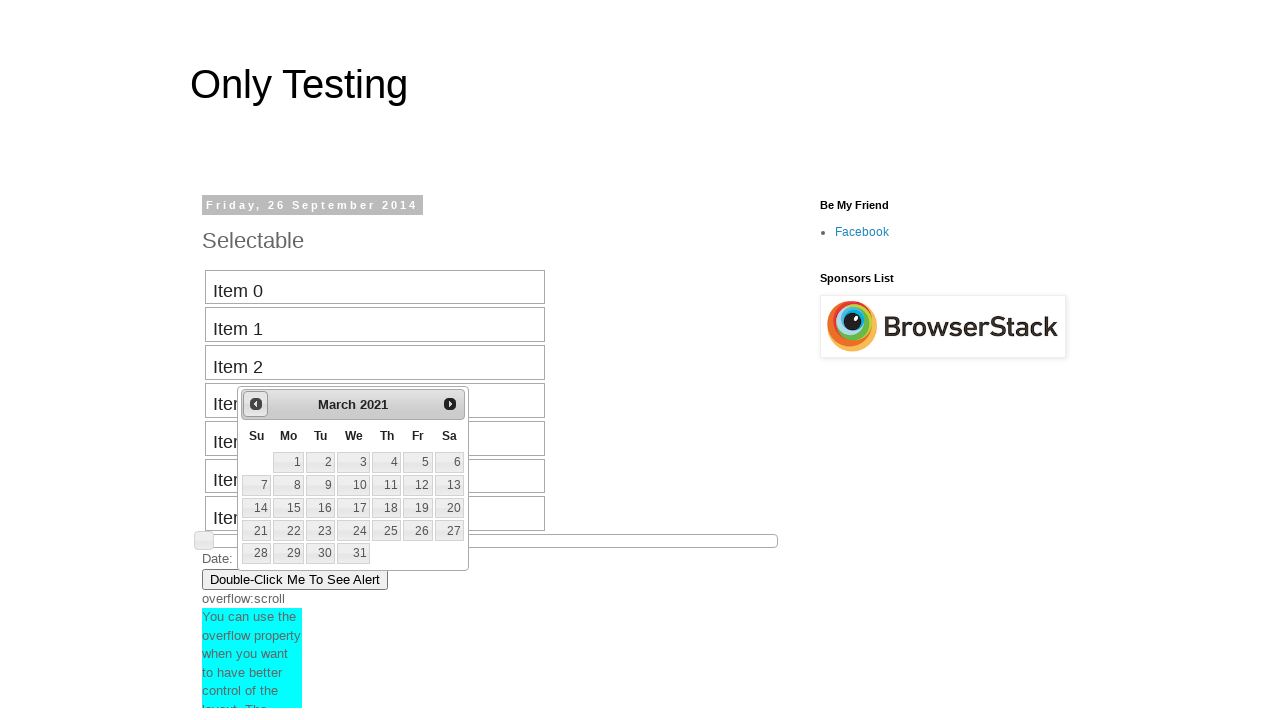

Retrieved current month from date picker
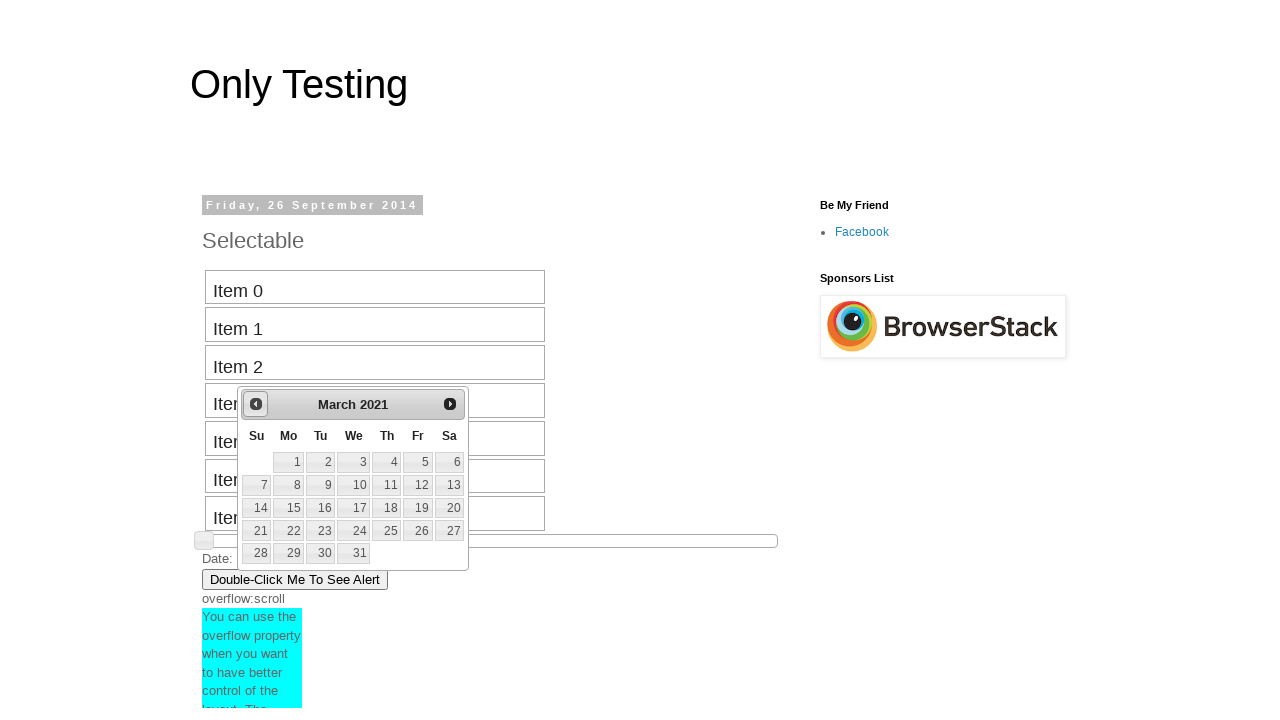

Retrieved current year from date picker
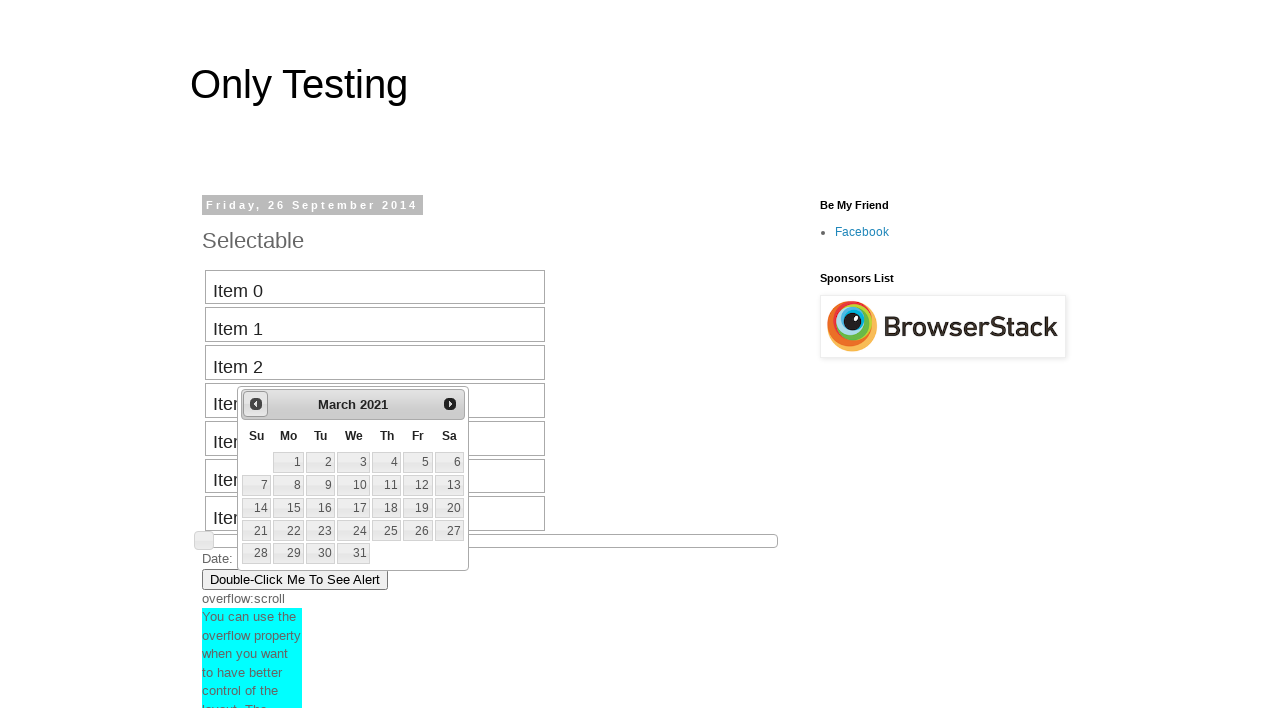

Clicked previous button to navigate backward (current: March 2021, target: August 2013) at (256, 404) on #ui-datepicker-div > div > a:nth-child(1) > span
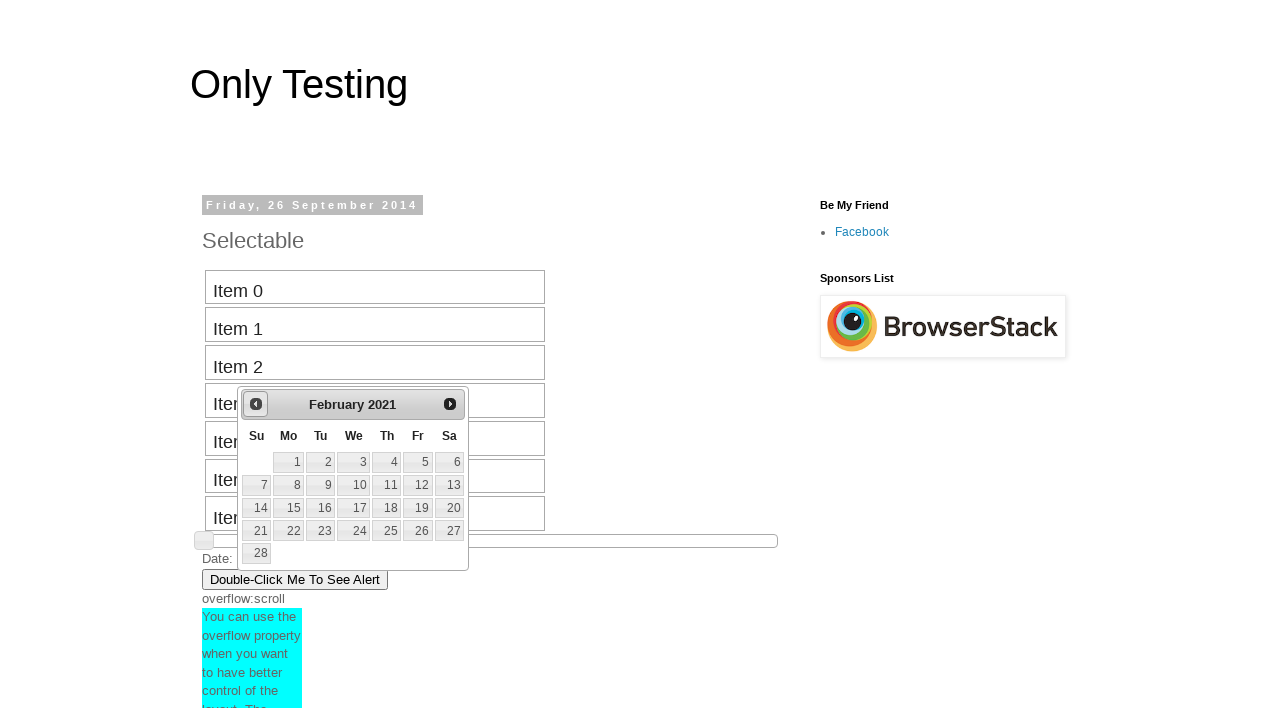

Retrieved current month from date picker
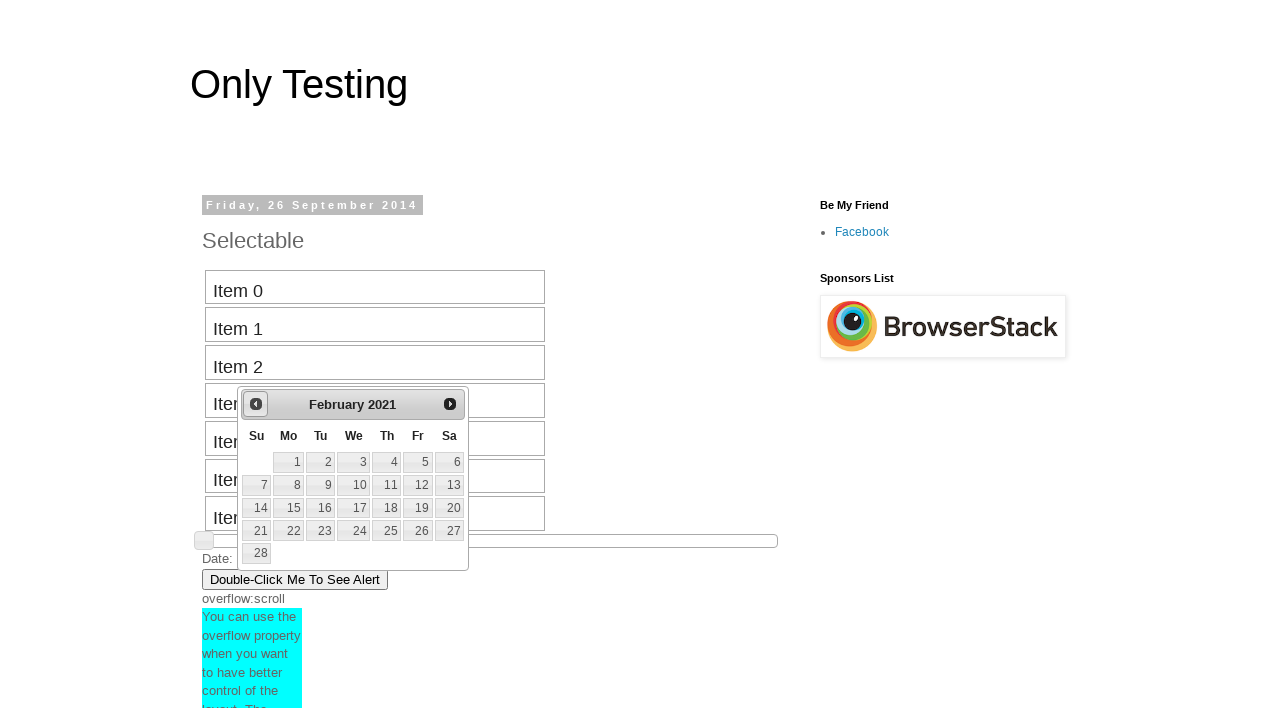

Retrieved current year from date picker
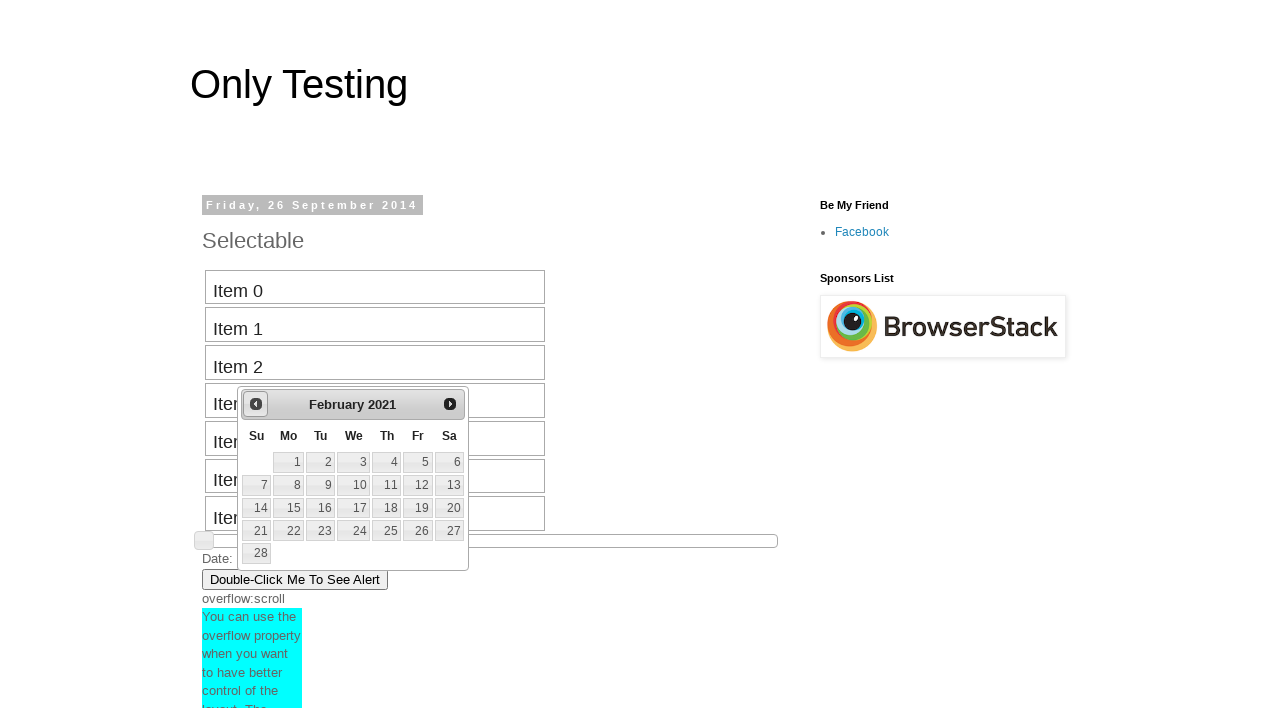

Clicked previous button to navigate backward (current: February 2021, target: August 2013) at (256, 404) on #ui-datepicker-div > div > a:nth-child(1) > span
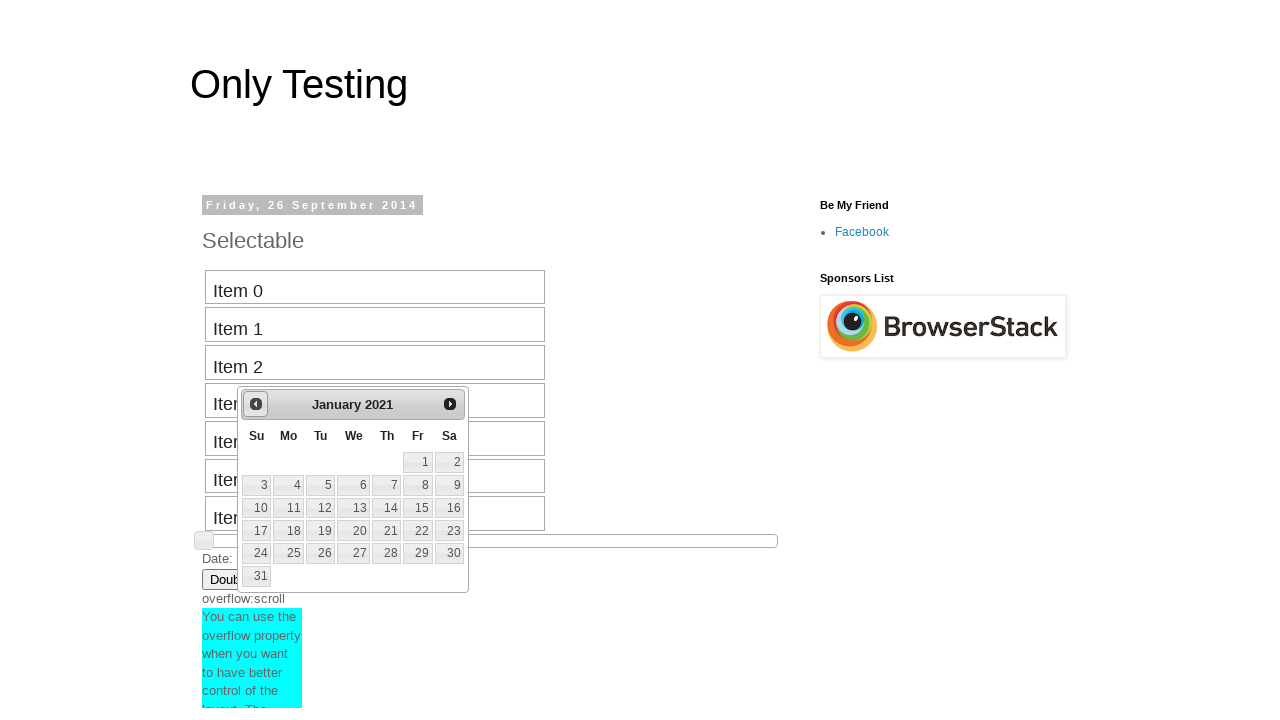

Retrieved current month from date picker
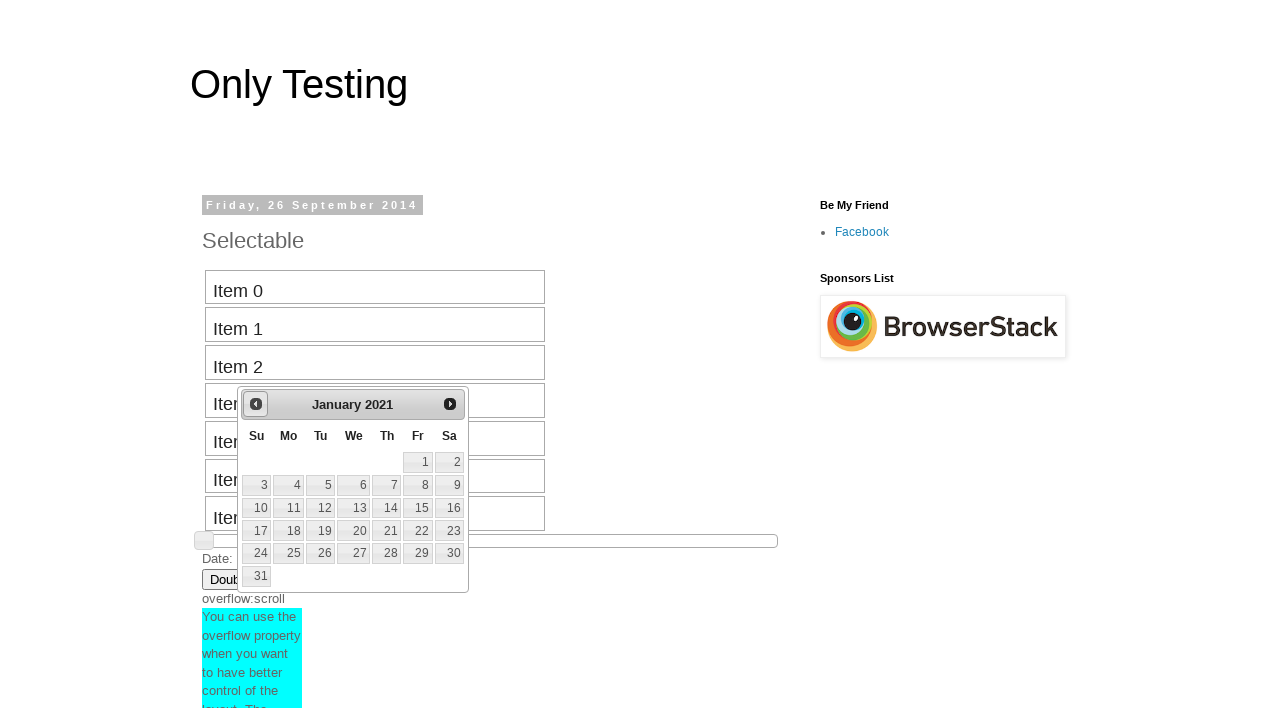

Retrieved current year from date picker
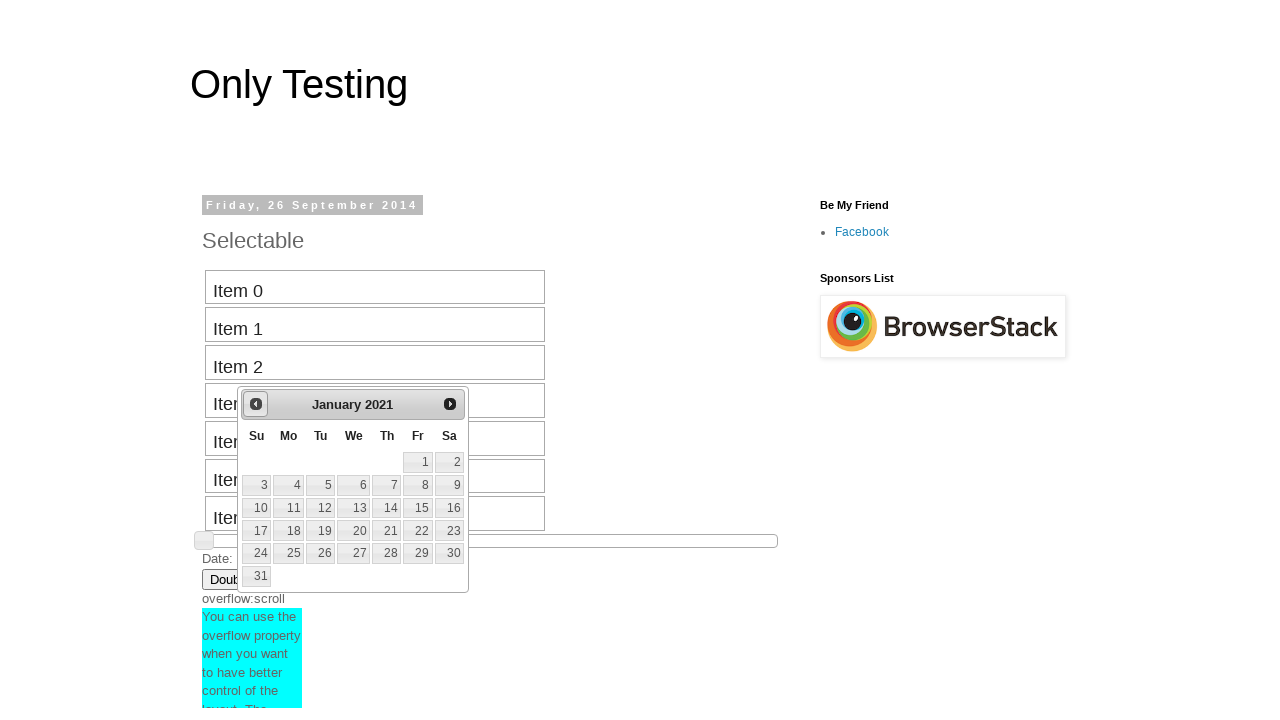

Clicked previous button to navigate backward (current: January 2021, target: August 2013) at (256, 404) on #ui-datepicker-div > div > a:nth-child(1) > span
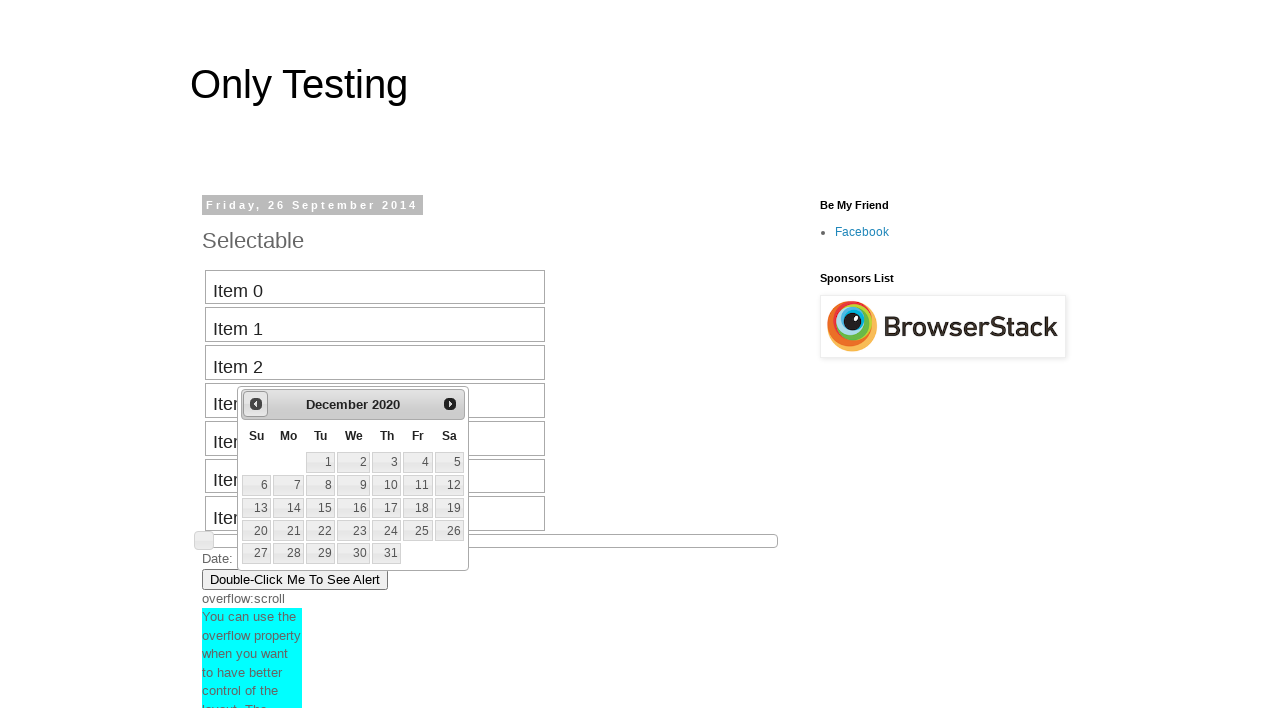

Retrieved current month from date picker
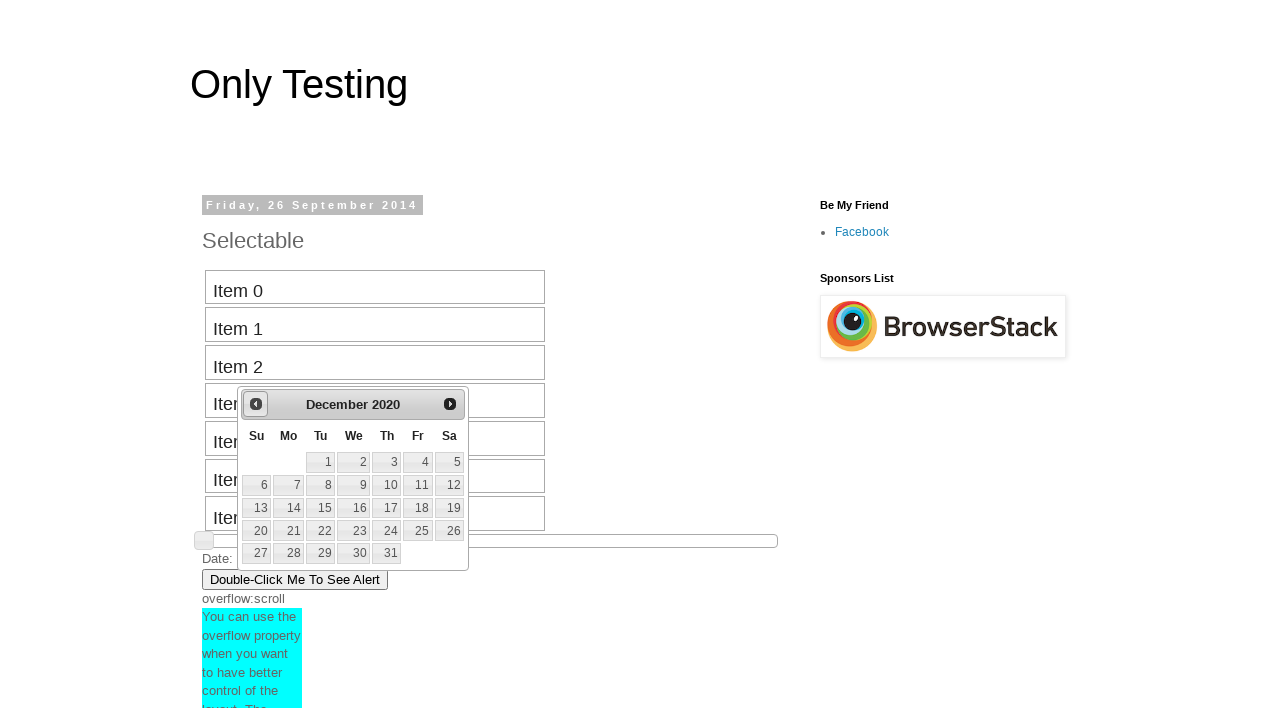

Retrieved current year from date picker
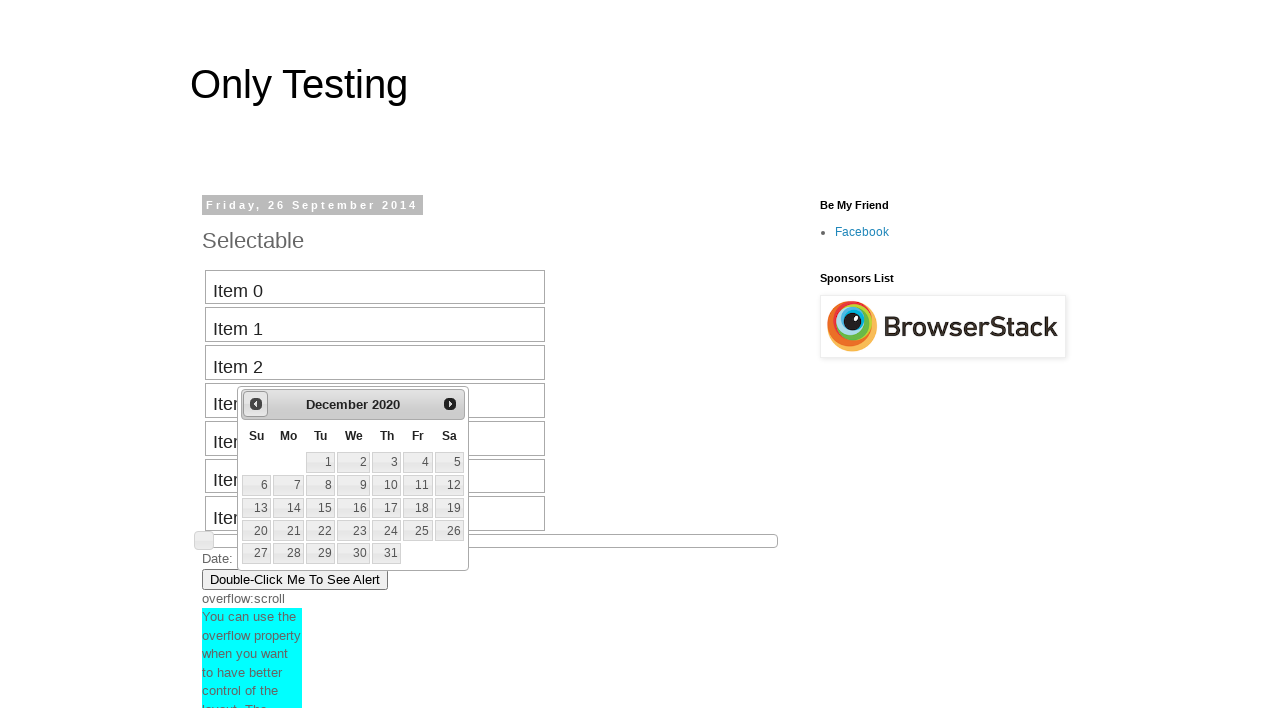

Clicked previous button to navigate backward (current: December 2020, target: August 2013) at (256, 404) on #ui-datepicker-div > div > a:nth-child(1) > span
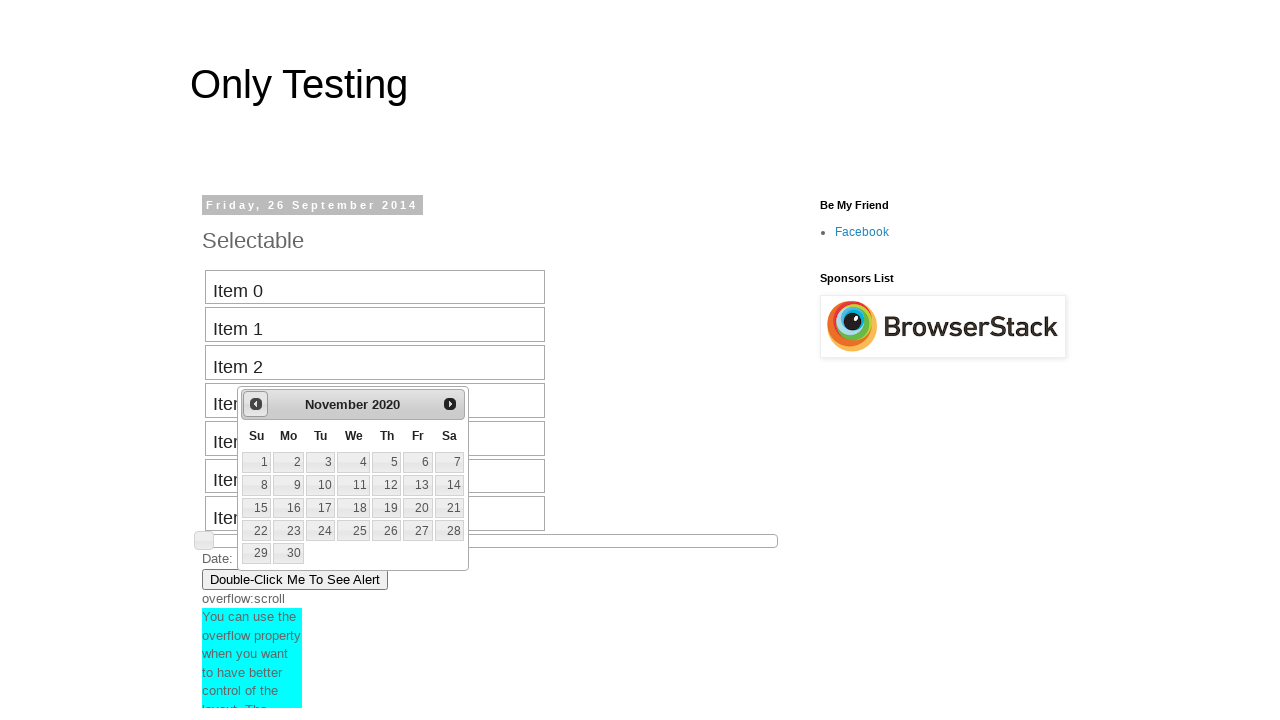

Retrieved current month from date picker
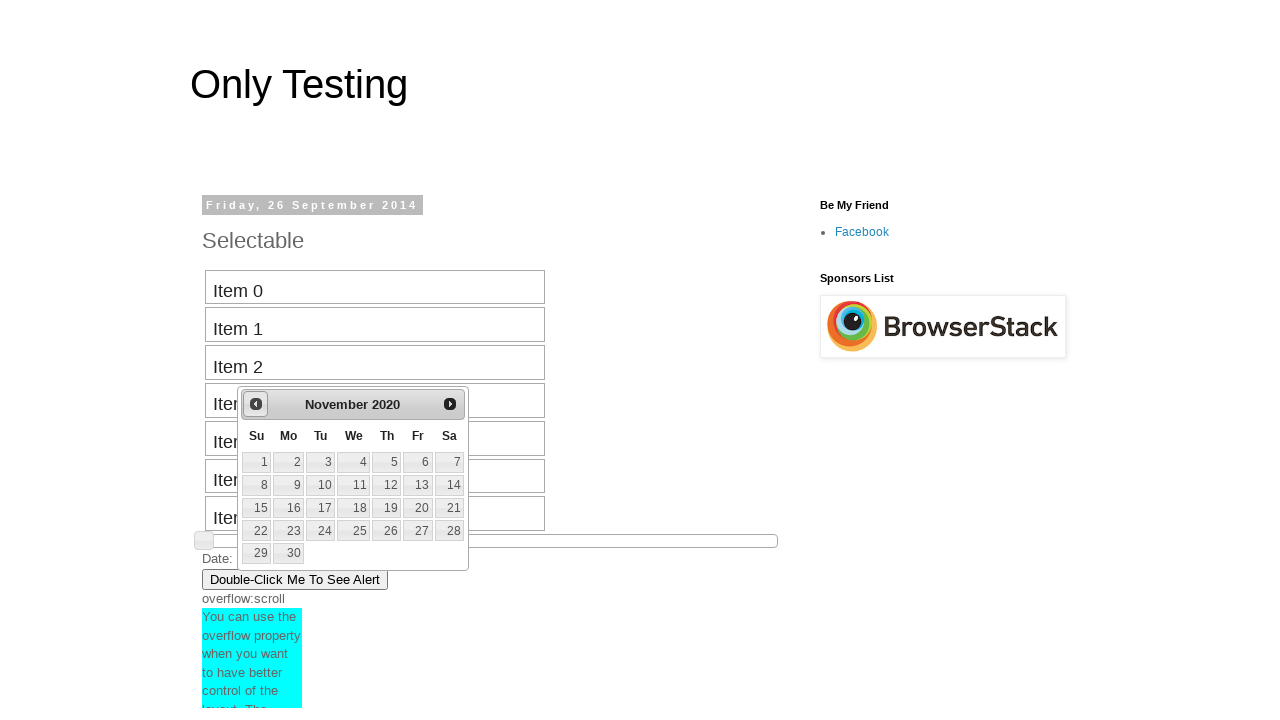

Retrieved current year from date picker
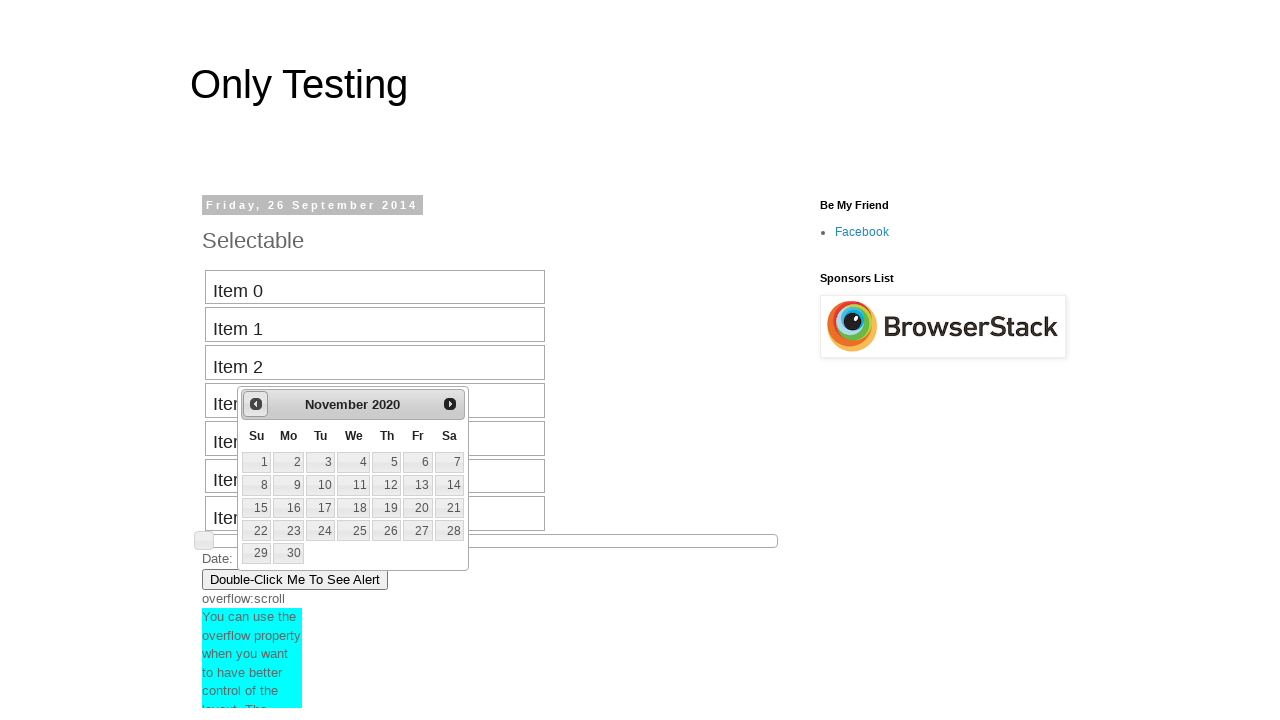

Clicked previous button to navigate backward (current: November 2020, target: August 2013) at (256, 404) on #ui-datepicker-div > div > a:nth-child(1) > span
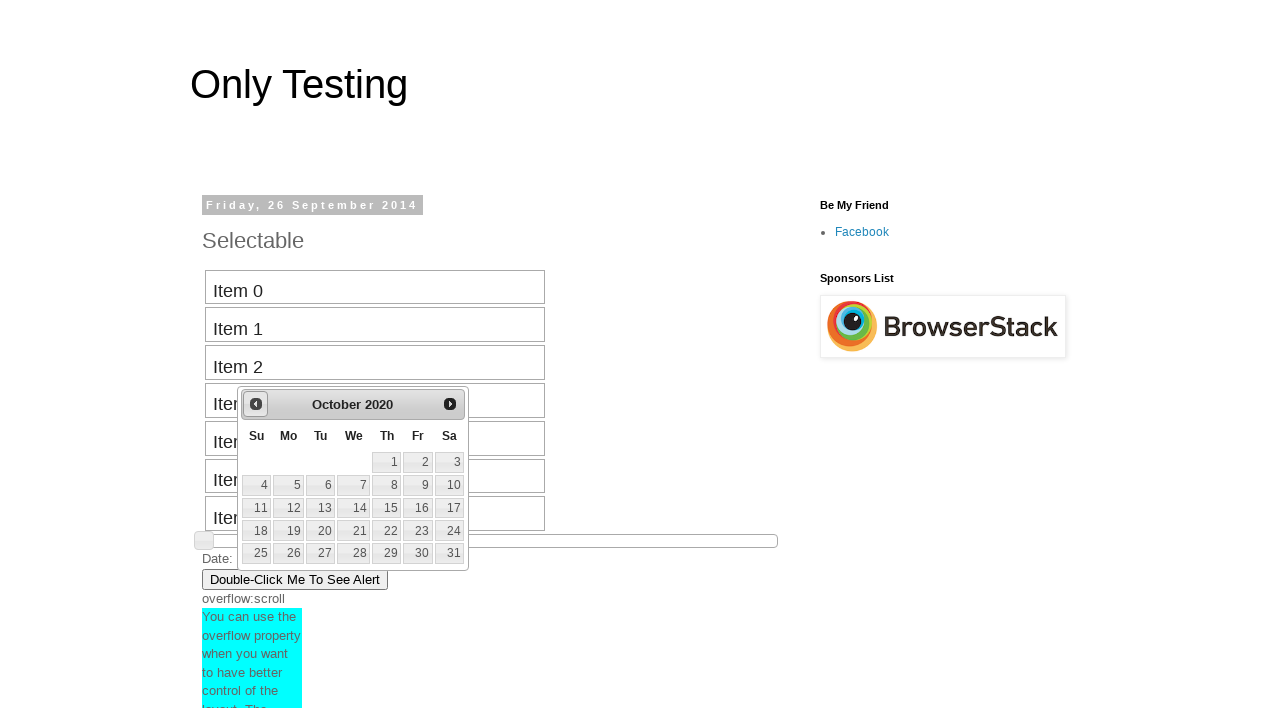

Retrieved current month from date picker
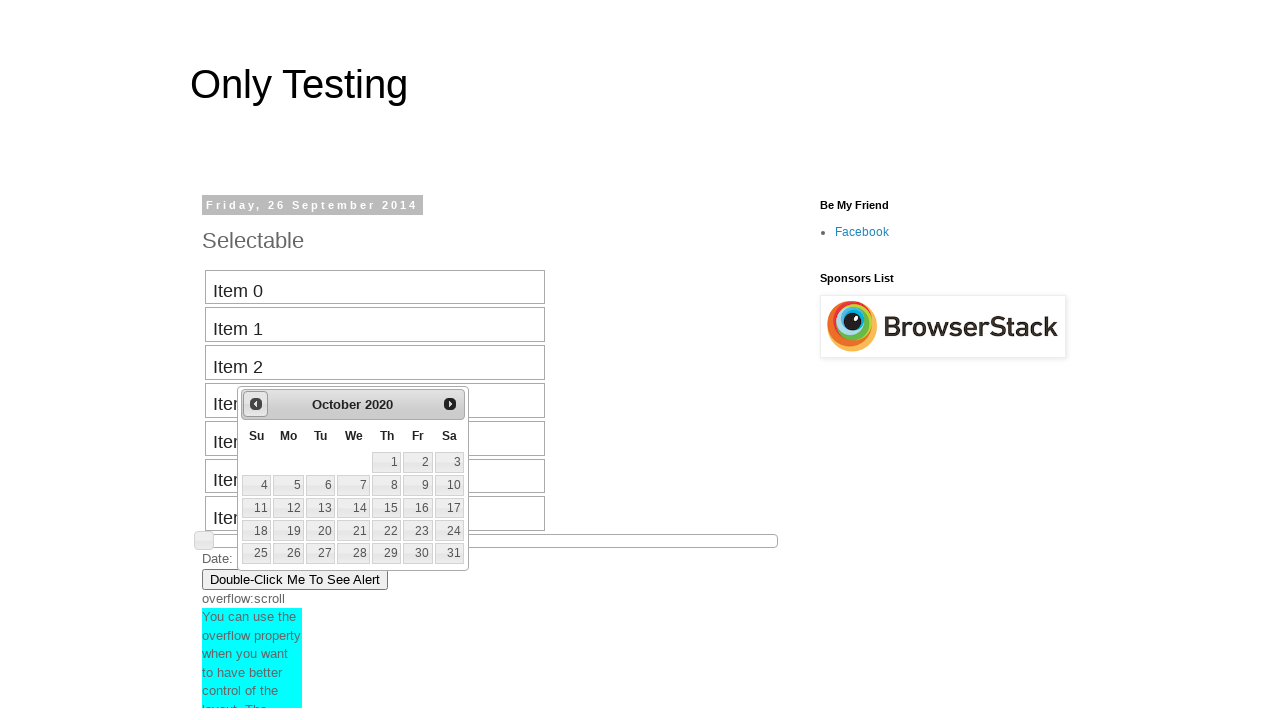

Retrieved current year from date picker
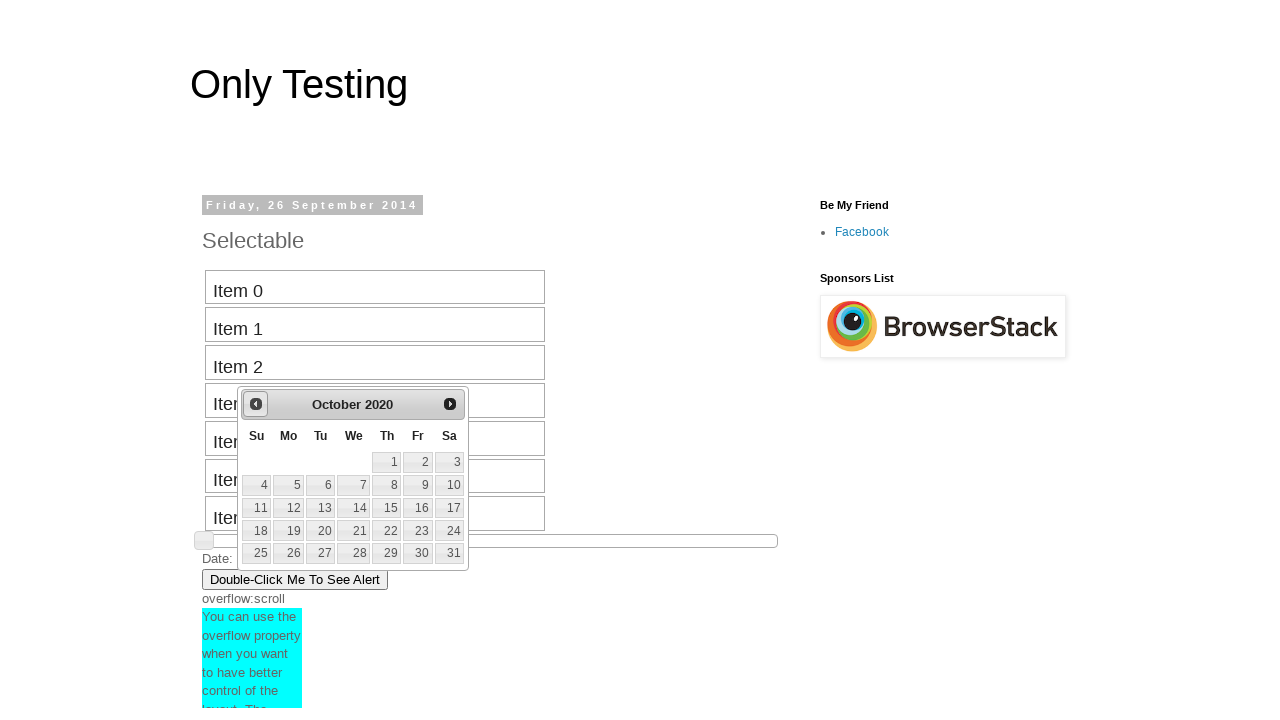

Clicked previous button to navigate backward (current: October 2020, target: August 2013) at (256, 404) on #ui-datepicker-div > div > a:nth-child(1) > span
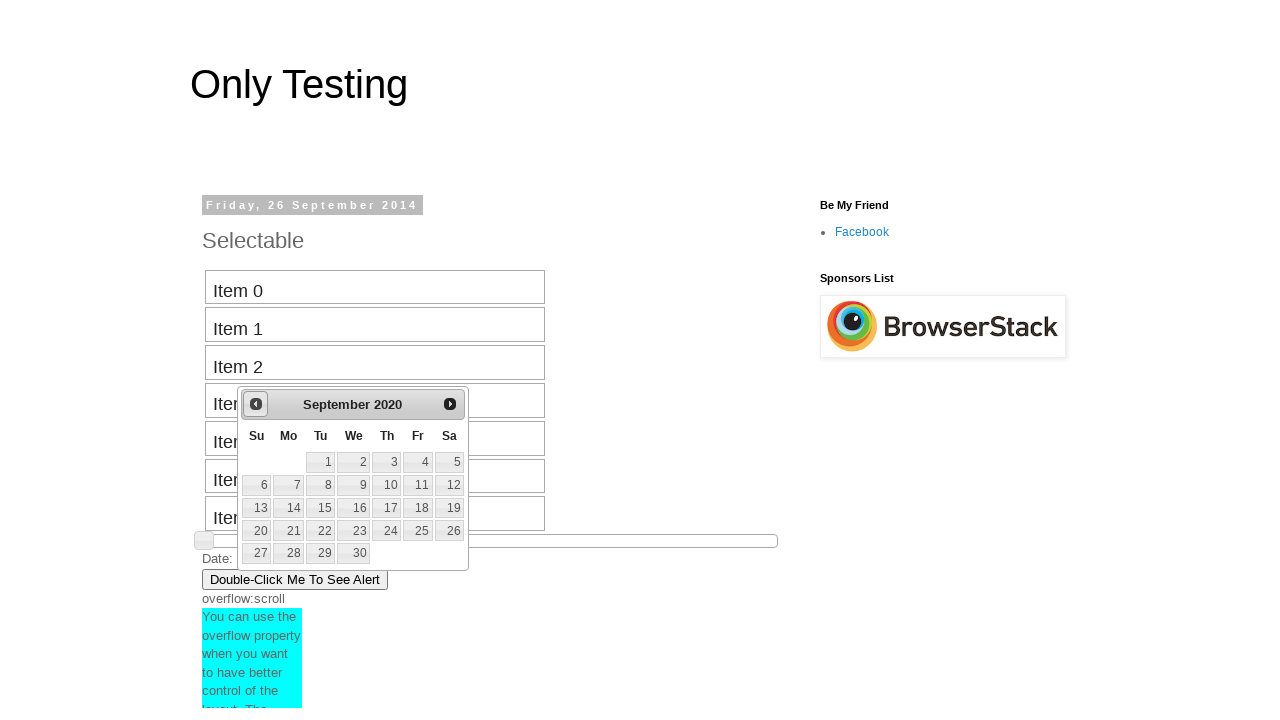

Retrieved current month from date picker
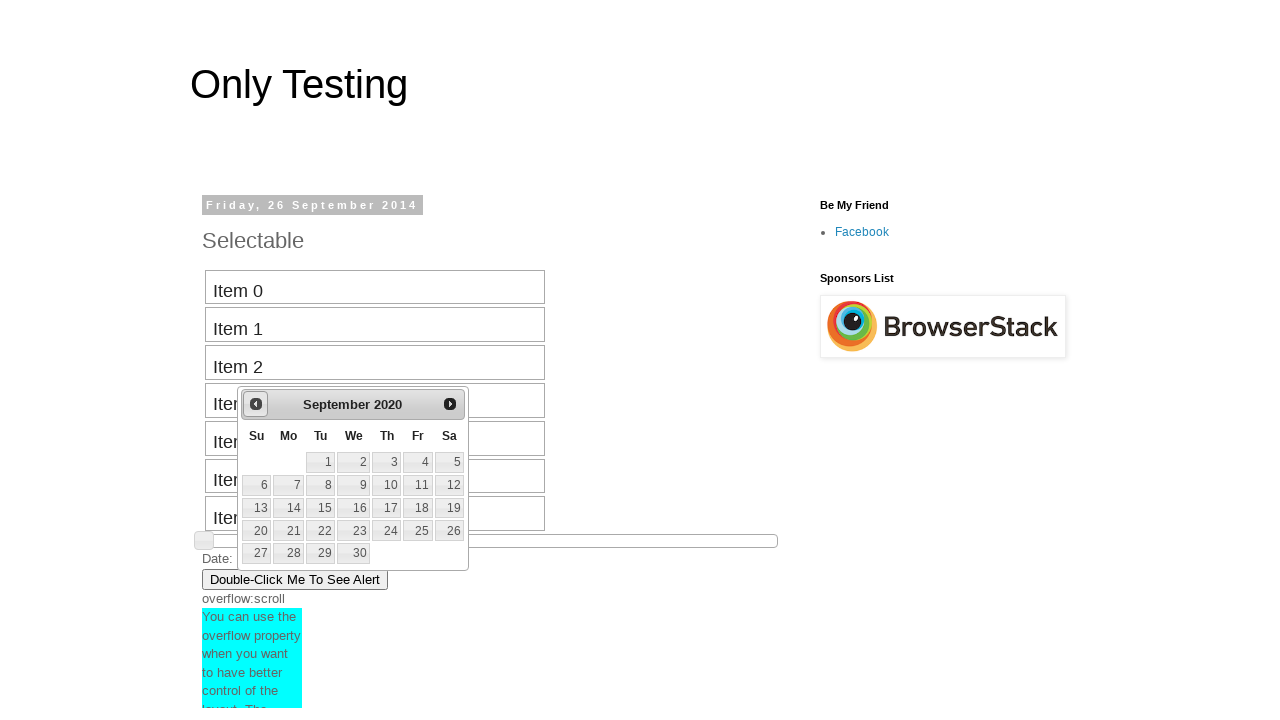

Retrieved current year from date picker
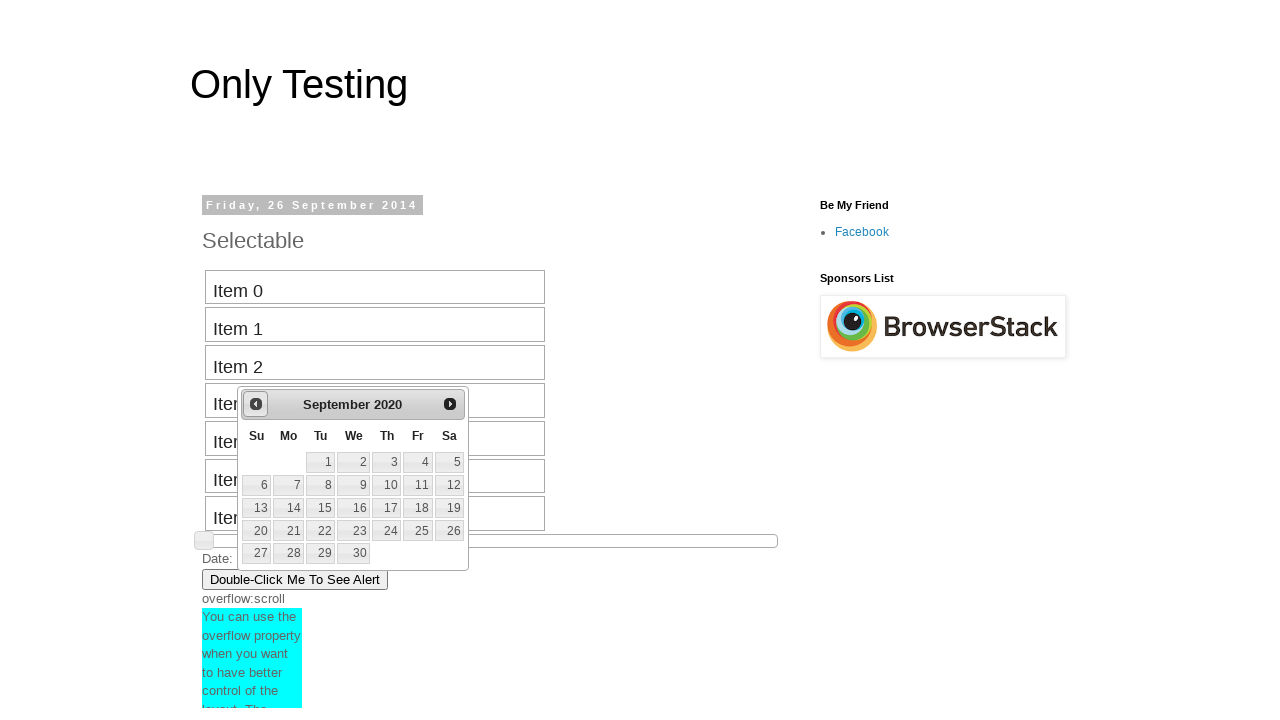

Clicked previous button to navigate backward (current: September 2020, target: August 2013) at (256, 404) on #ui-datepicker-div > div > a:nth-child(1) > span
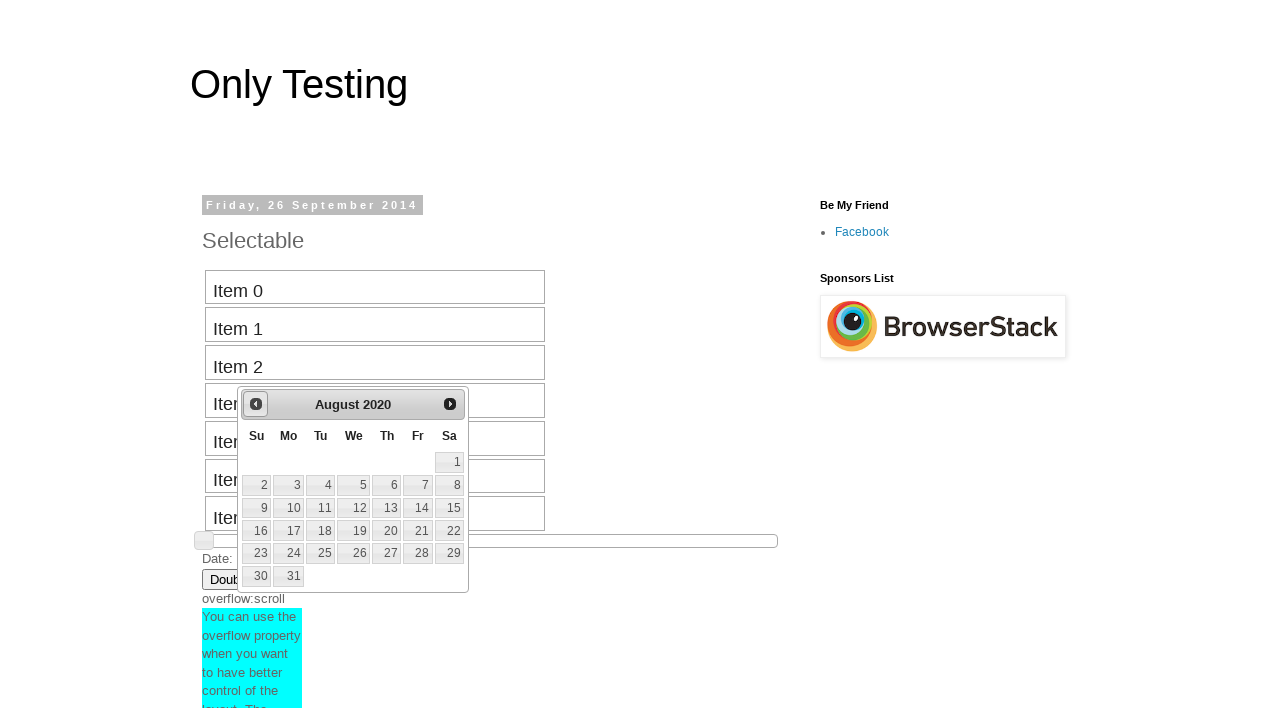

Retrieved current month from date picker
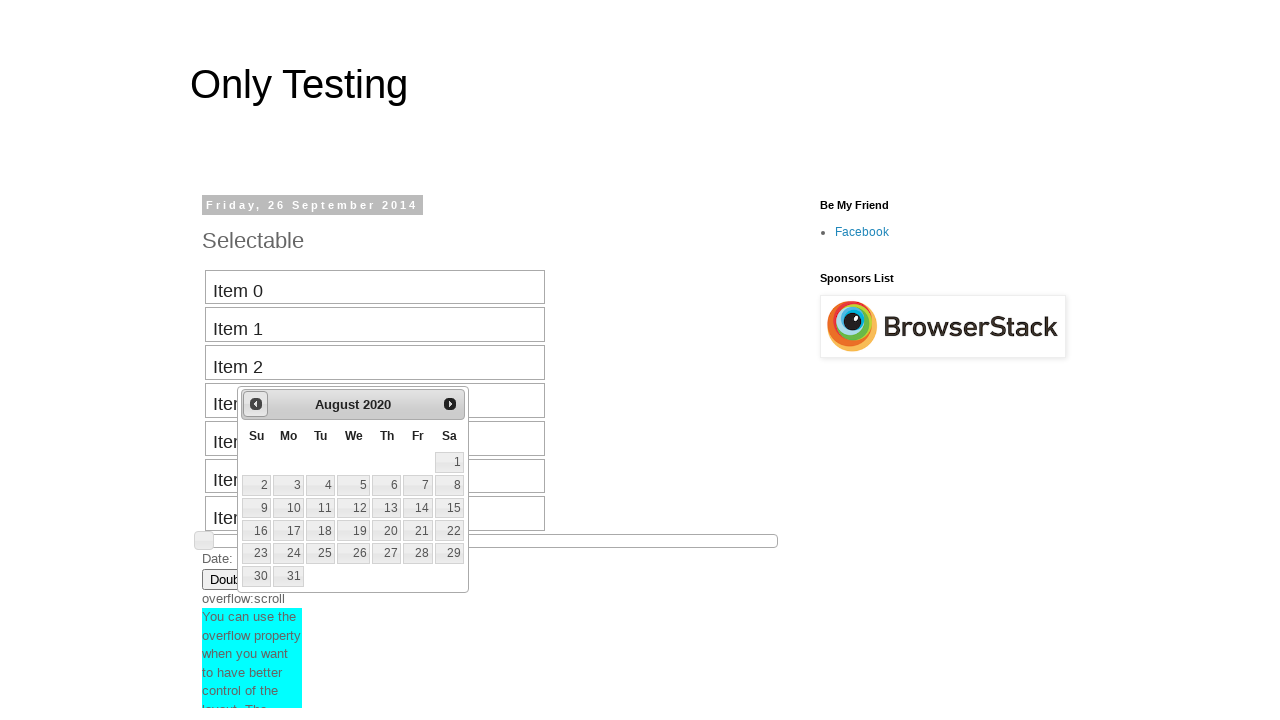

Retrieved current year from date picker
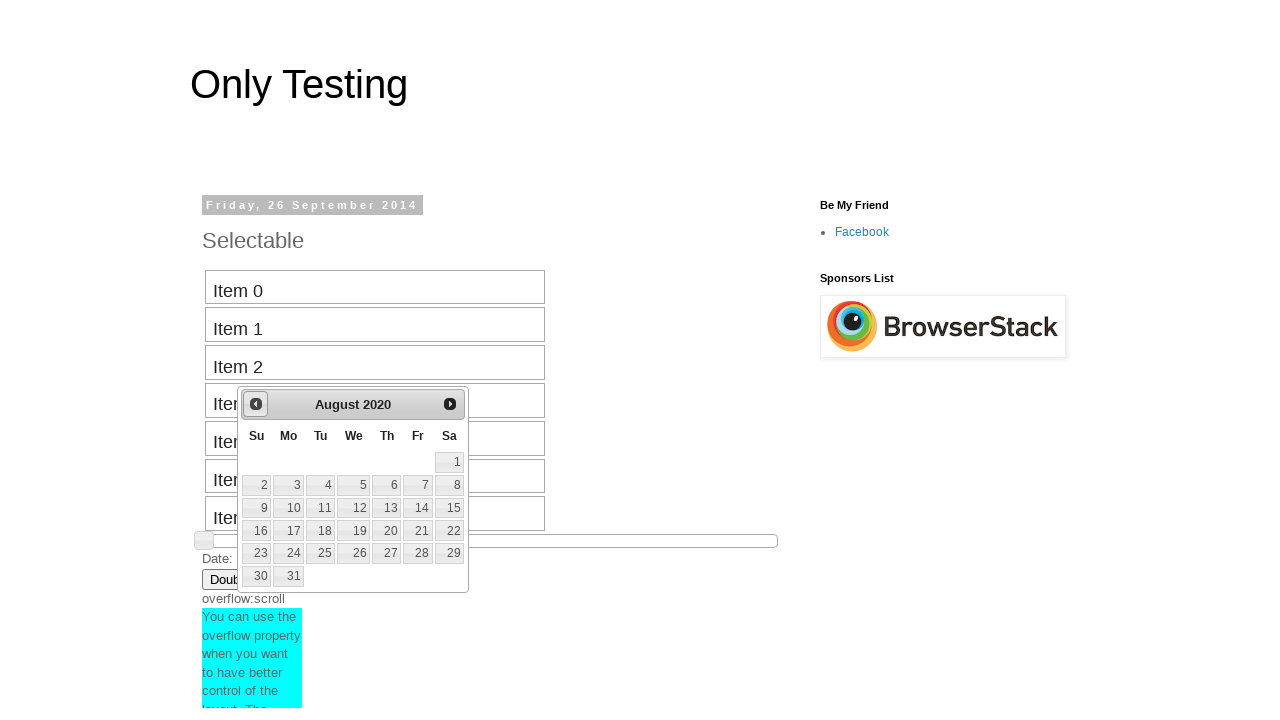

Clicked previous button to navigate backward (current: August 2020, target: August 2013) at (256, 404) on #ui-datepicker-div > div > a:nth-child(1) > span
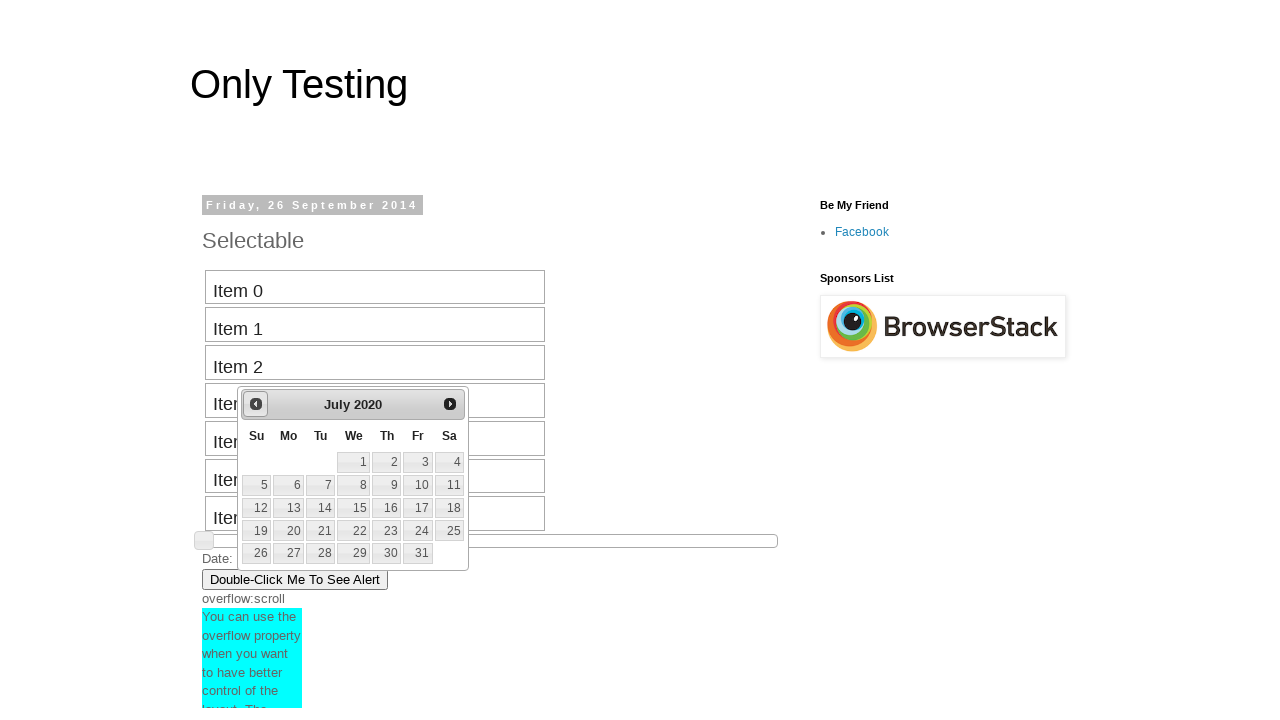

Retrieved current month from date picker
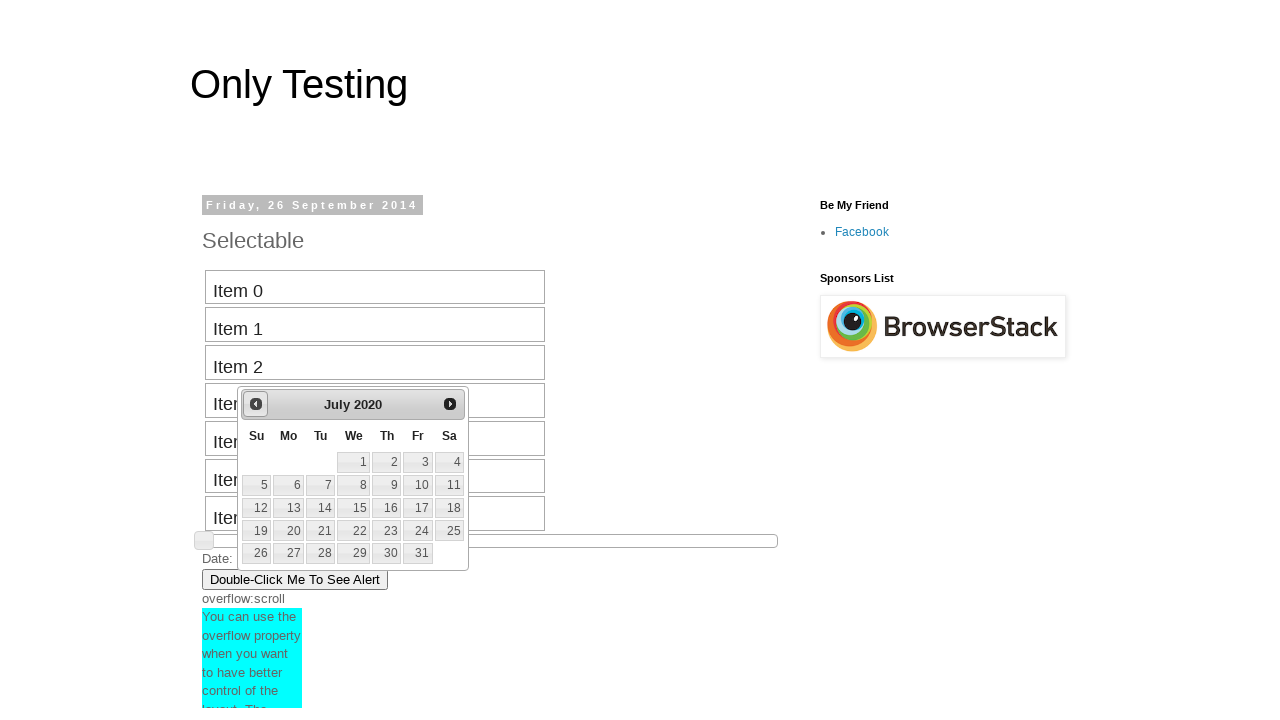

Retrieved current year from date picker
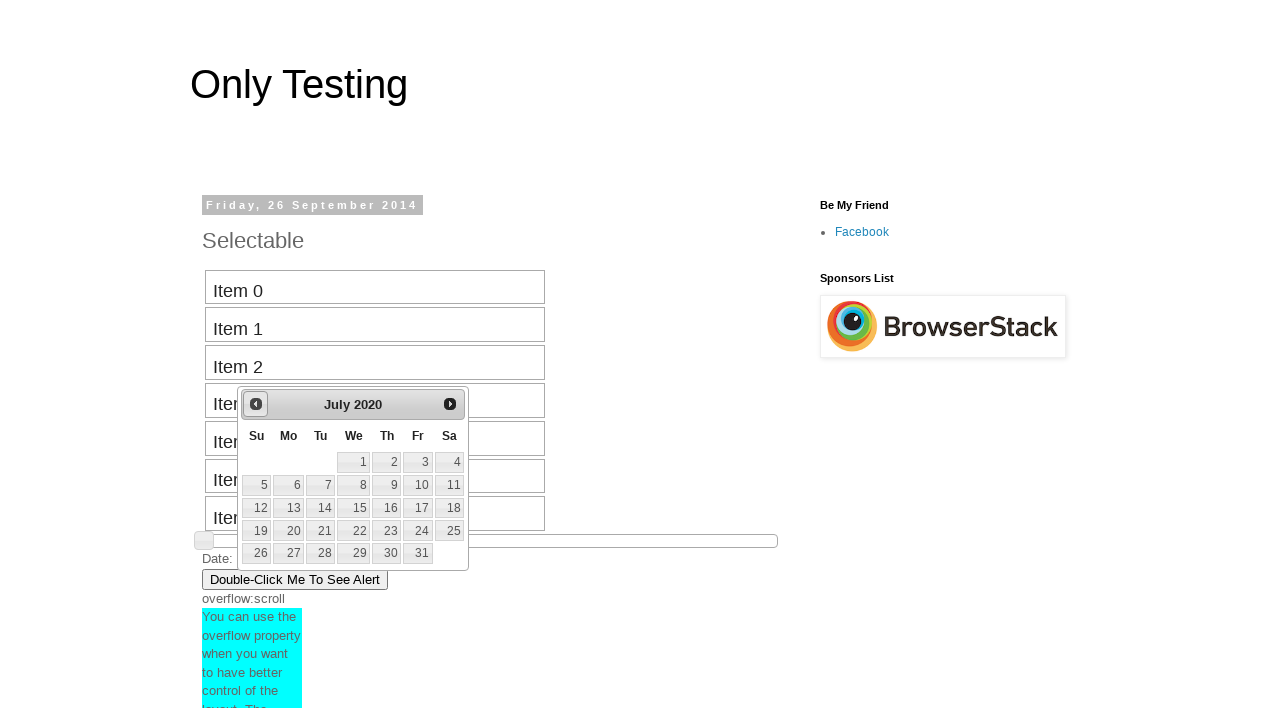

Clicked previous button to navigate backward (current: July 2020, target: August 2013) at (256, 404) on #ui-datepicker-div > div > a:nth-child(1) > span
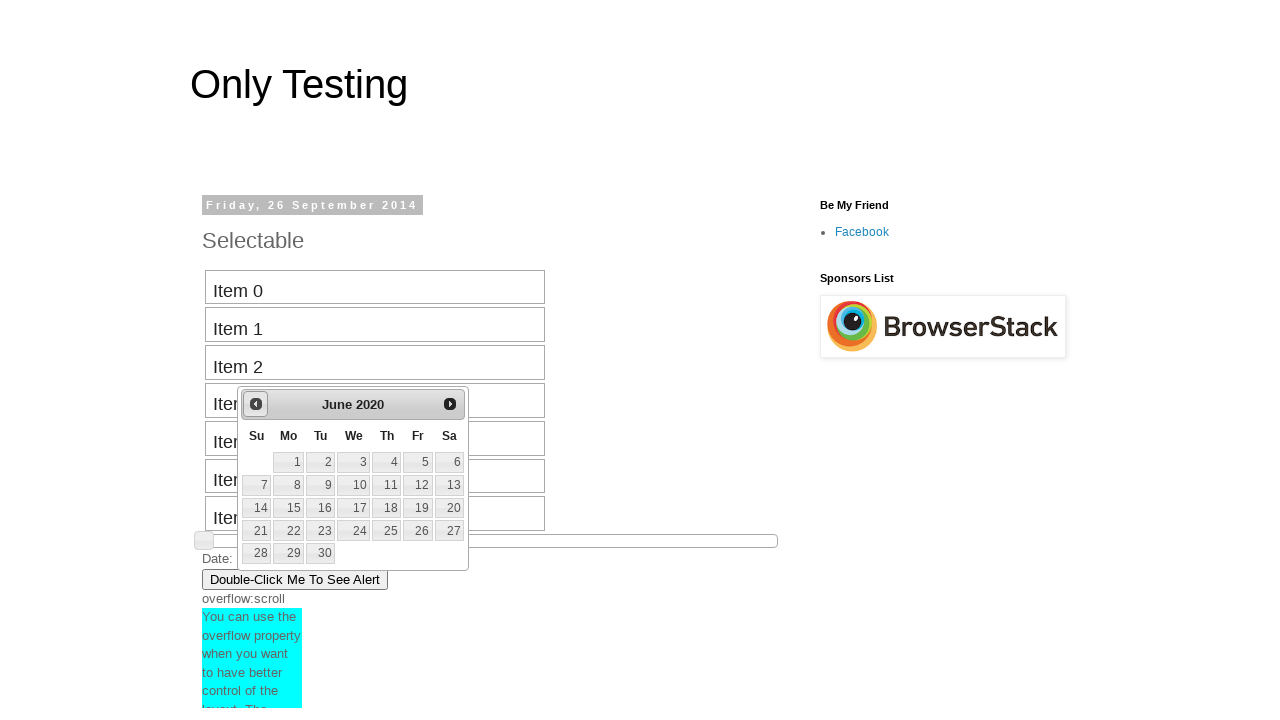

Retrieved current month from date picker
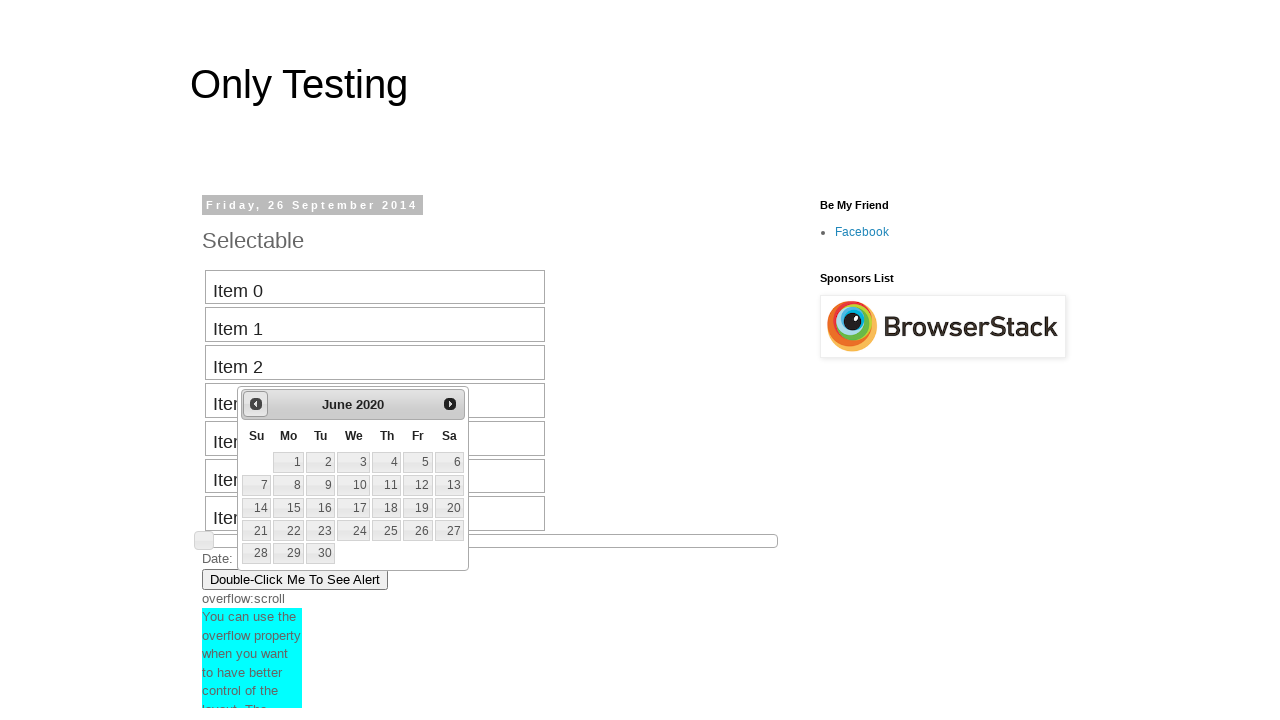

Retrieved current year from date picker
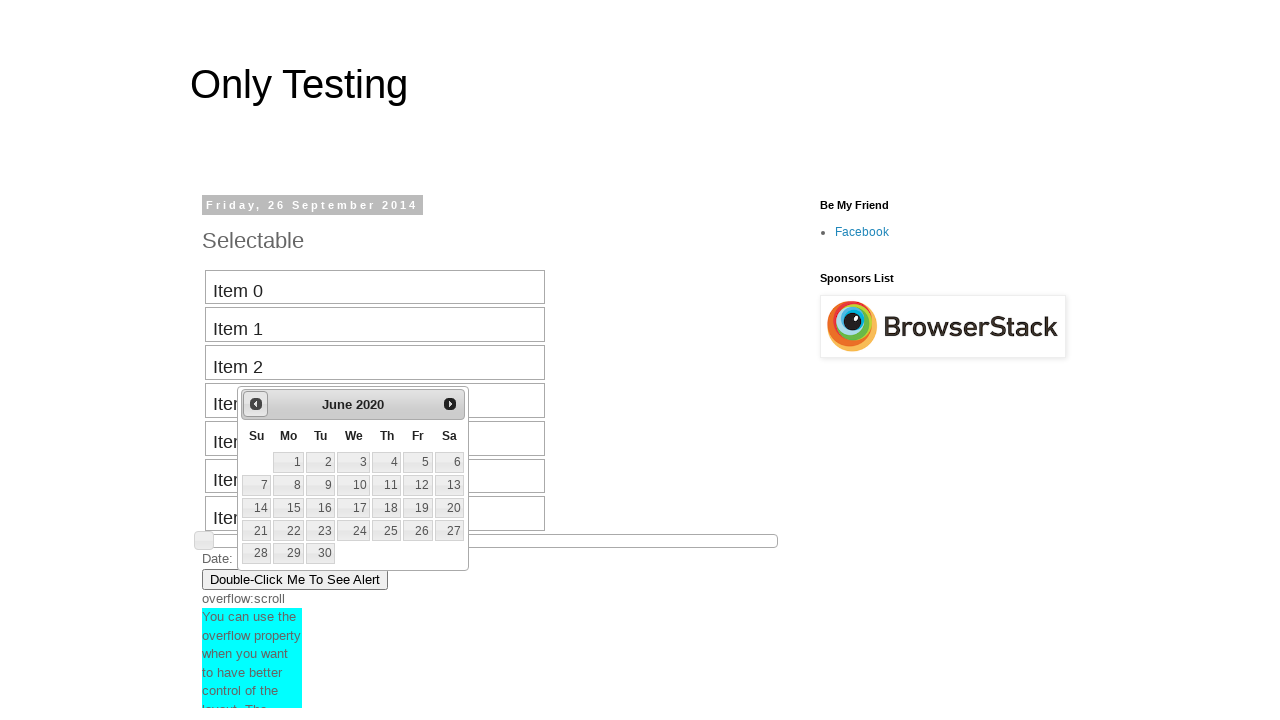

Clicked previous button to navigate backward (current: June 2020, target: August 2013) at (256, 404) on #ui-datepicker-div > div > a:nth-child(1) > span
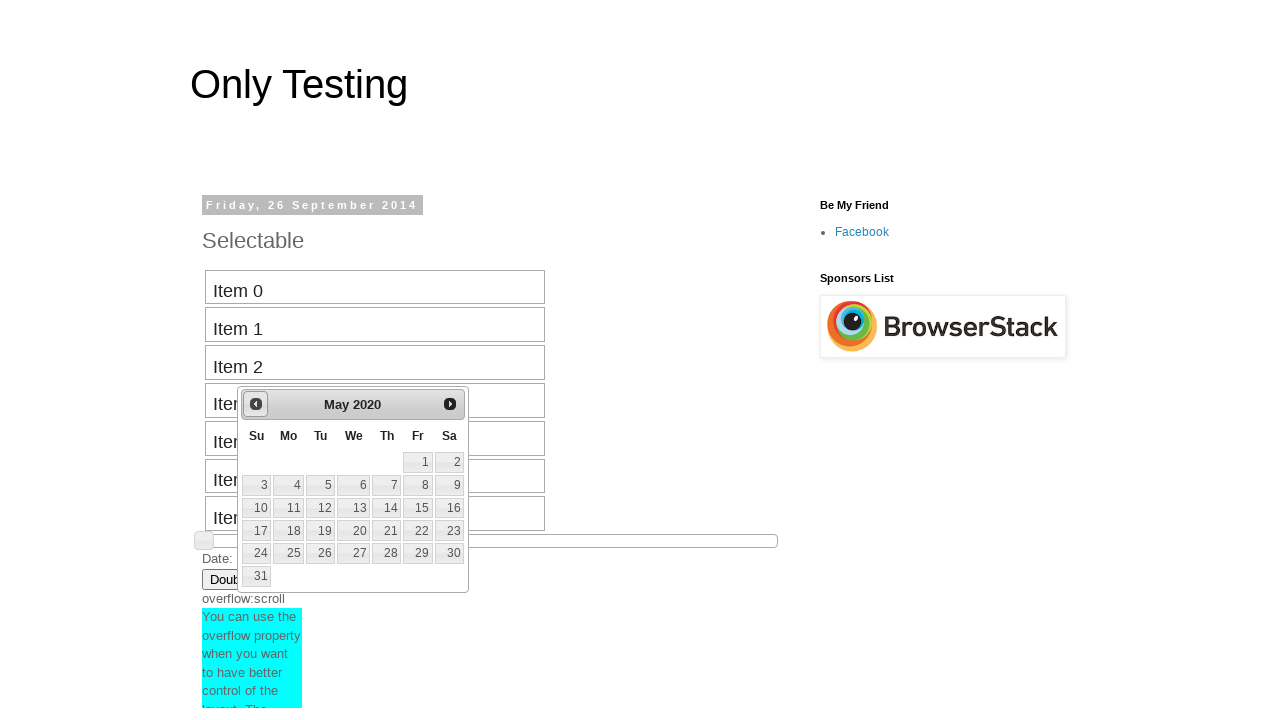

Retrieved current month from date picker
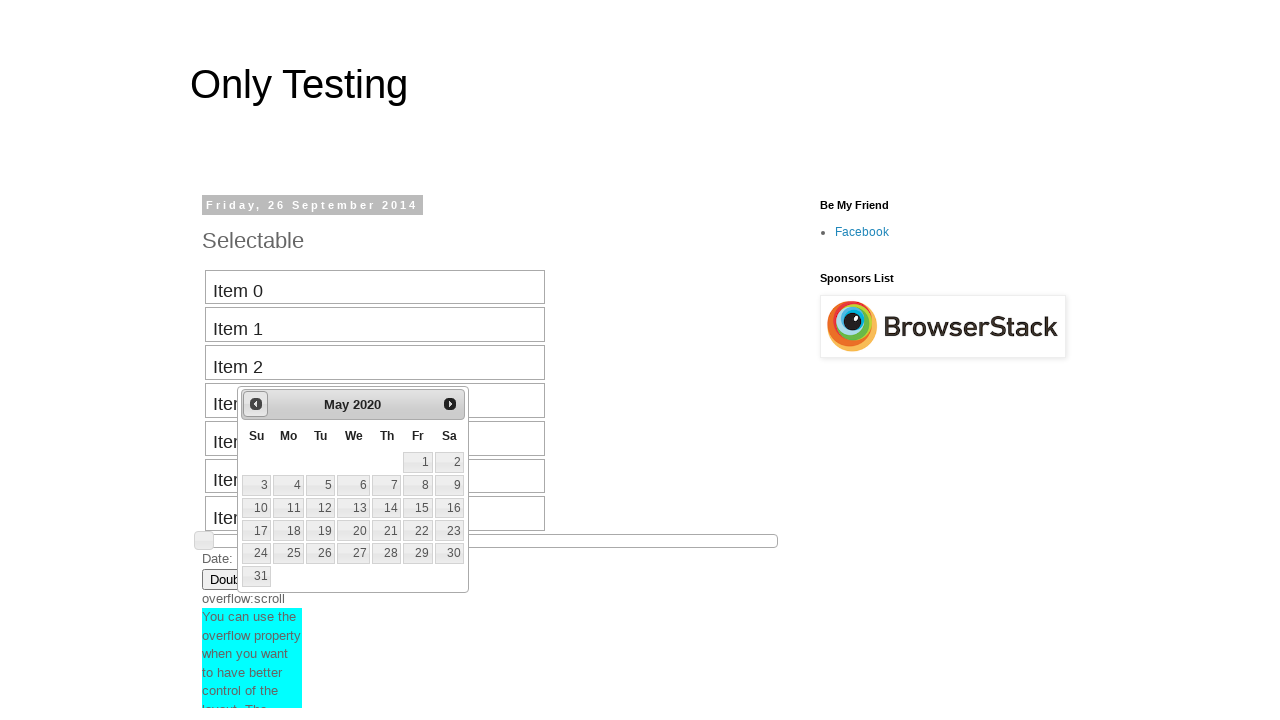

Retrieved current year from date picker
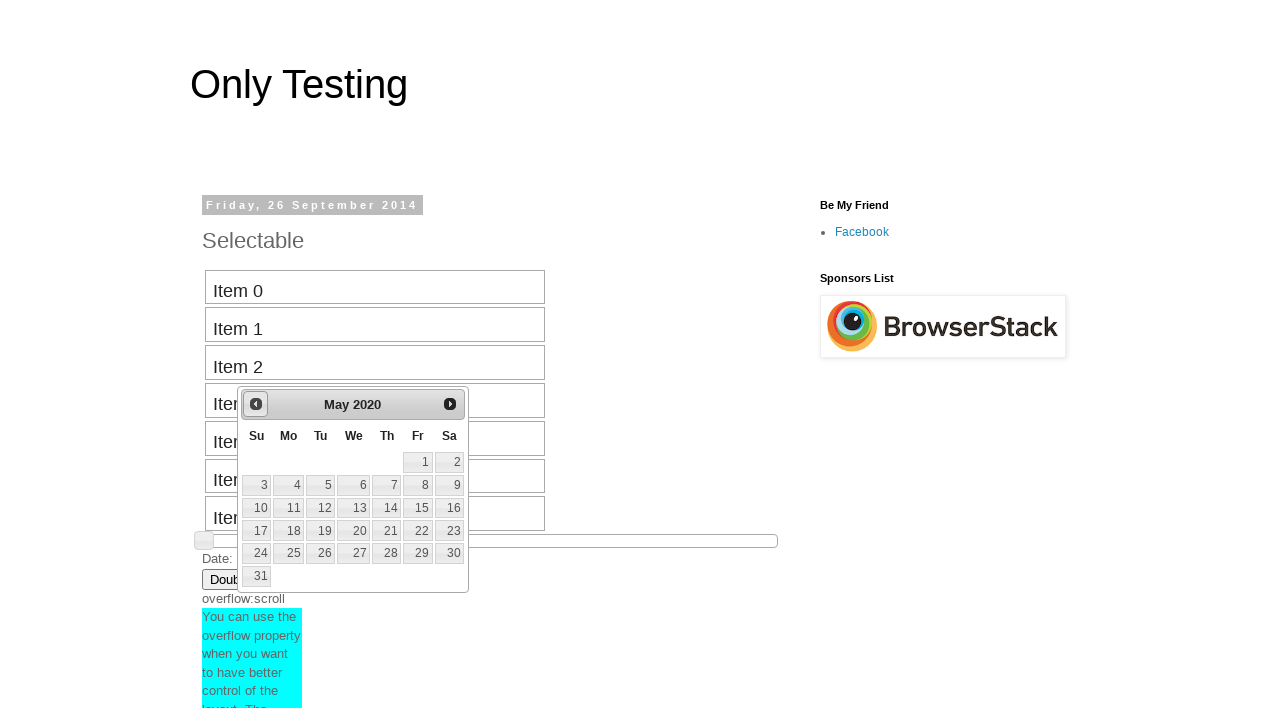

Clicked previous button to navigate backward (current: May 2020, target: August 2013) at (256, 404) on #ui-datepicker-div > div > a:nth-child(1) > span
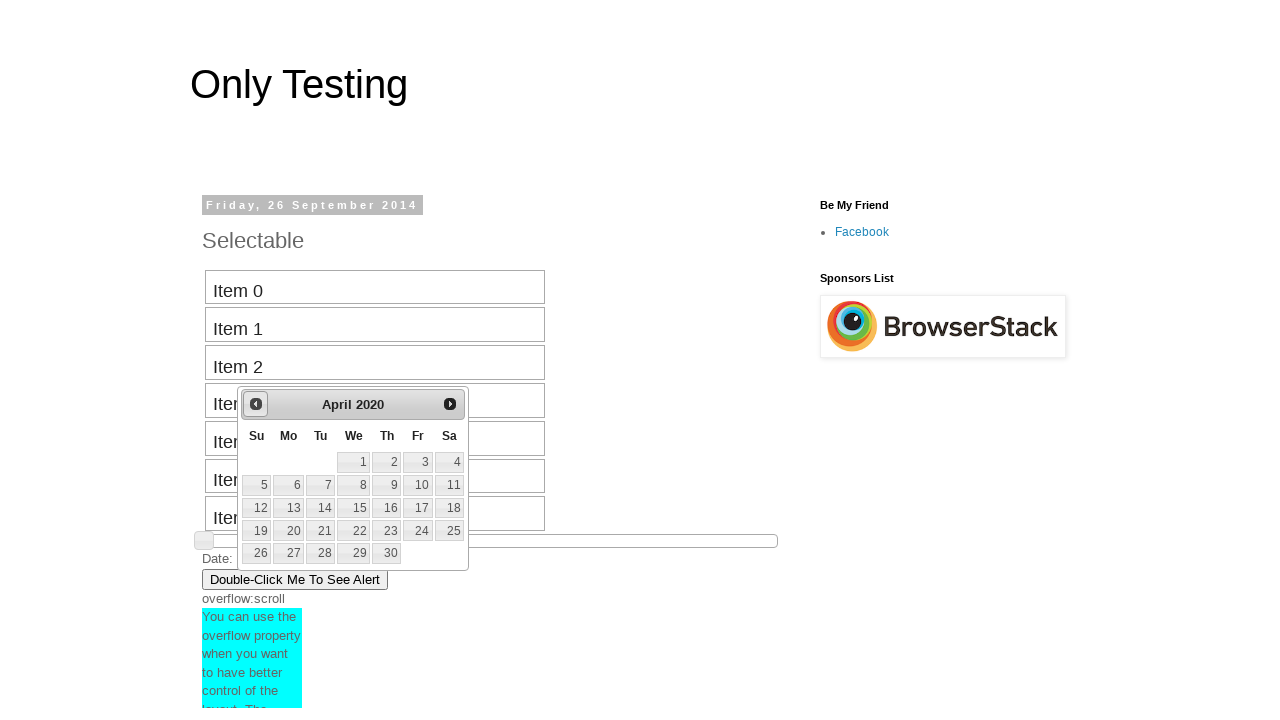

Retrieved current month from date picker
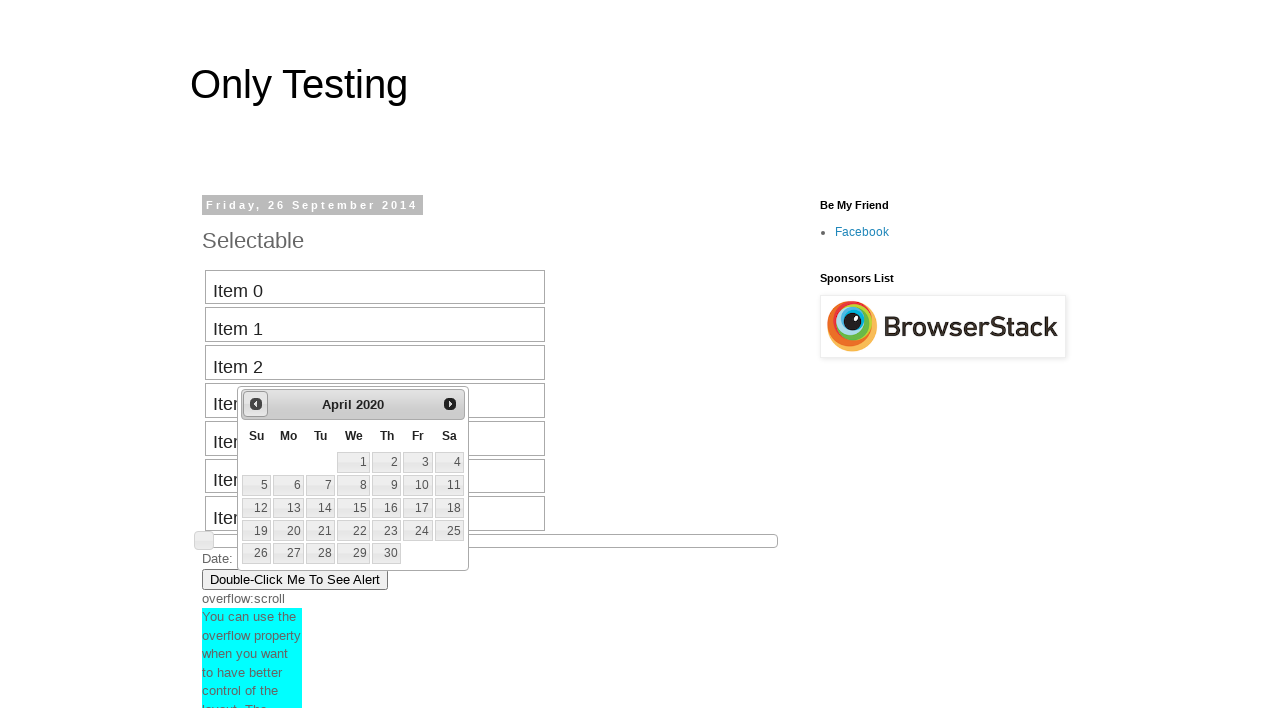

Retrieved current year from date picker
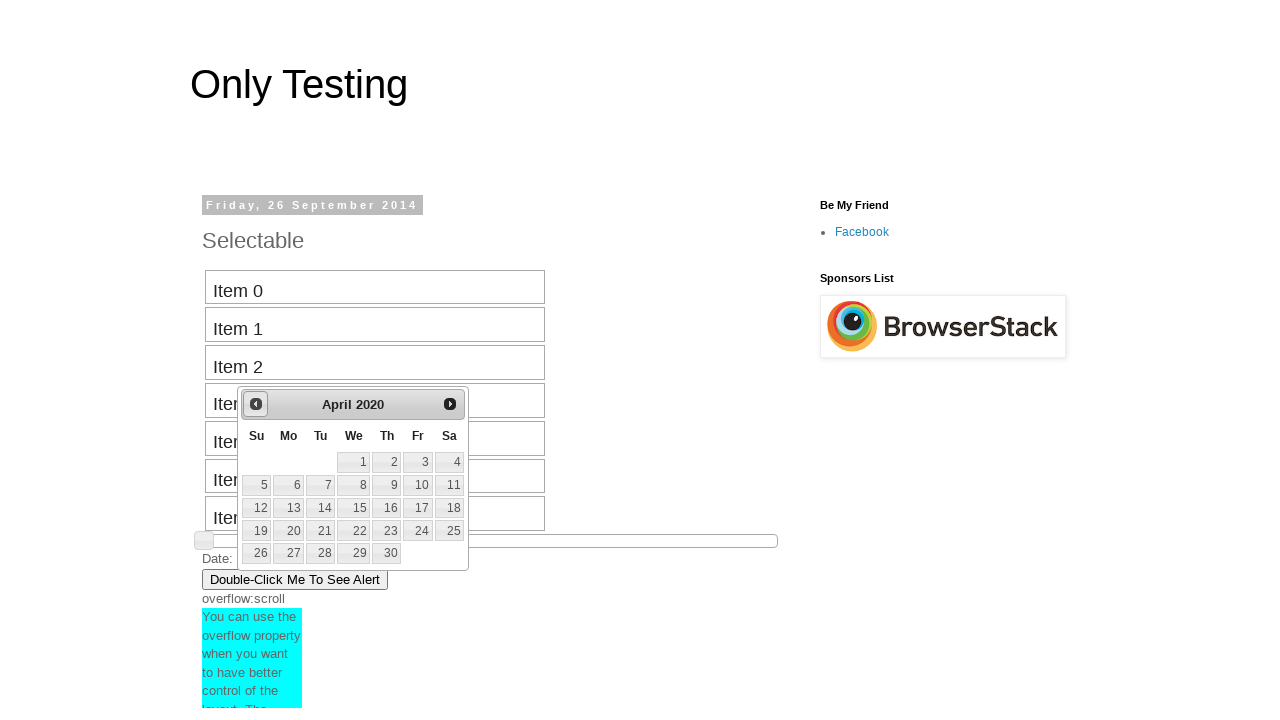

Clicked previous button to navigate backward (current: April 2020, target: August 2013) at (256, 404) on #ui-datepicker-div > div > a:nth-child(1) > span
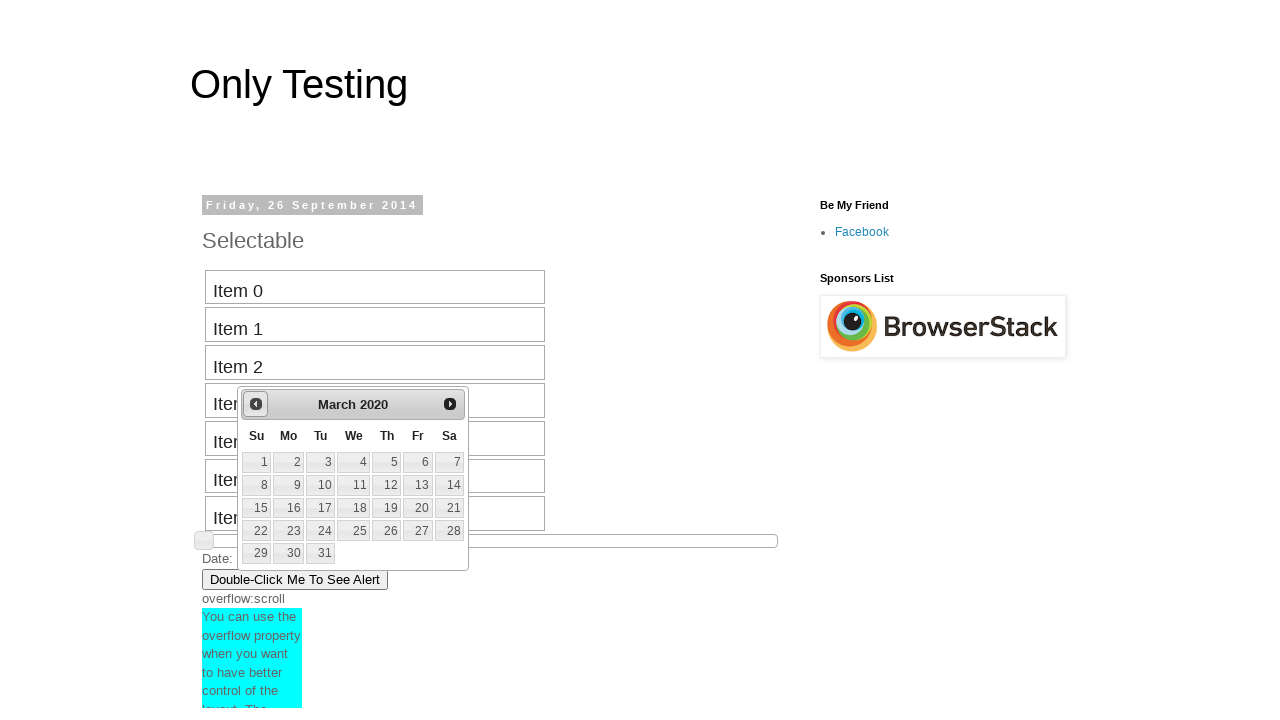

Retrieved current month from date picker
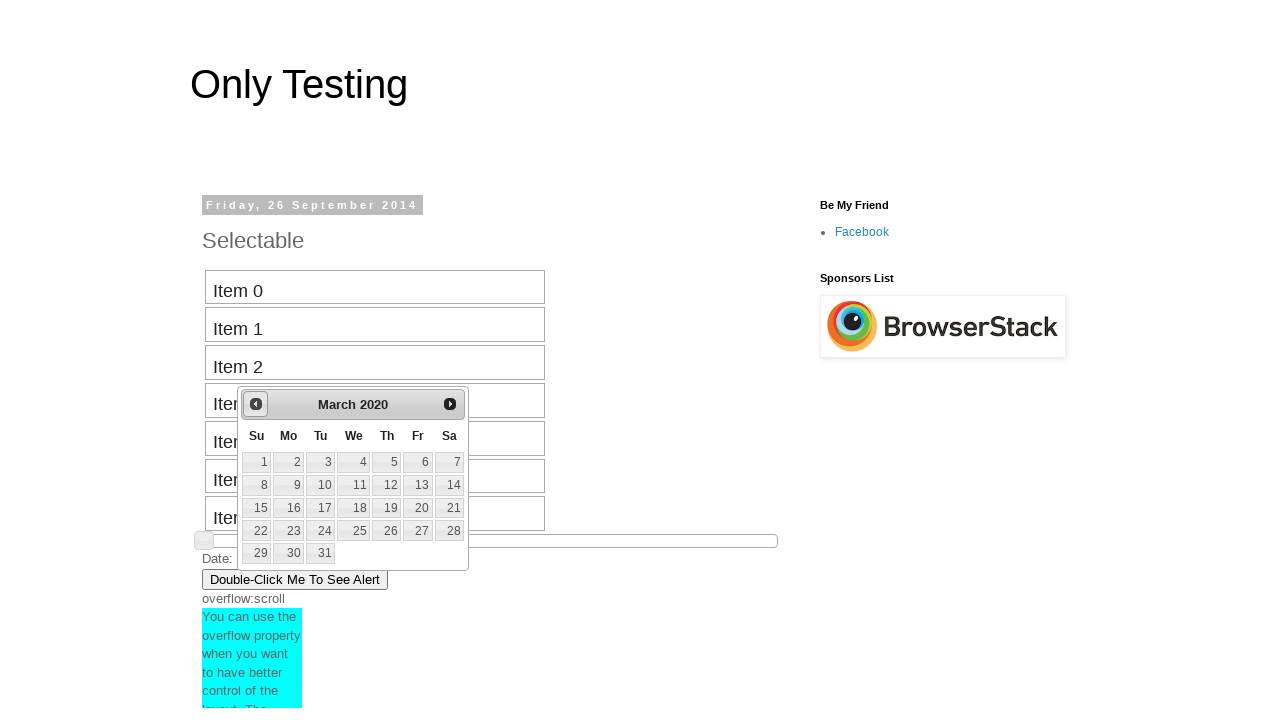

Retrieved current year from date picker
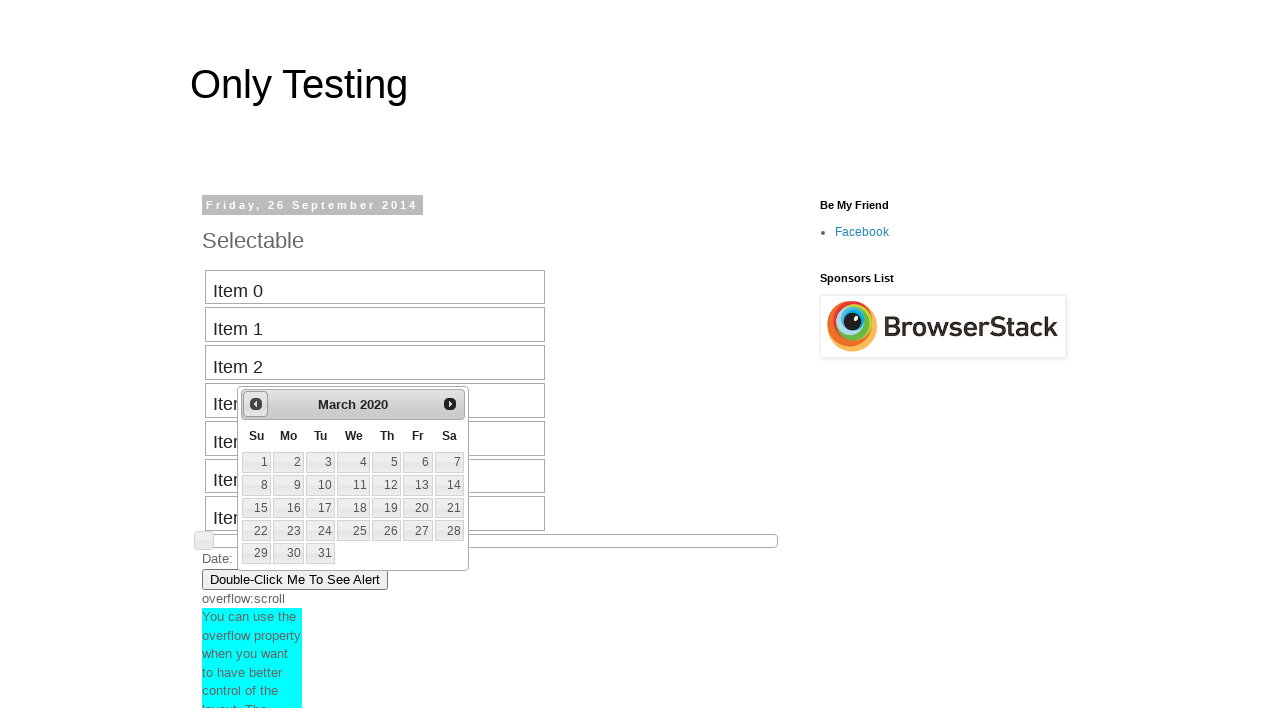

Clicked previous button to navigate backward (current: March 2020, target: August 2013) at (256, 404) on #ui-datepicker-div > div > a:nth-child(1) > span
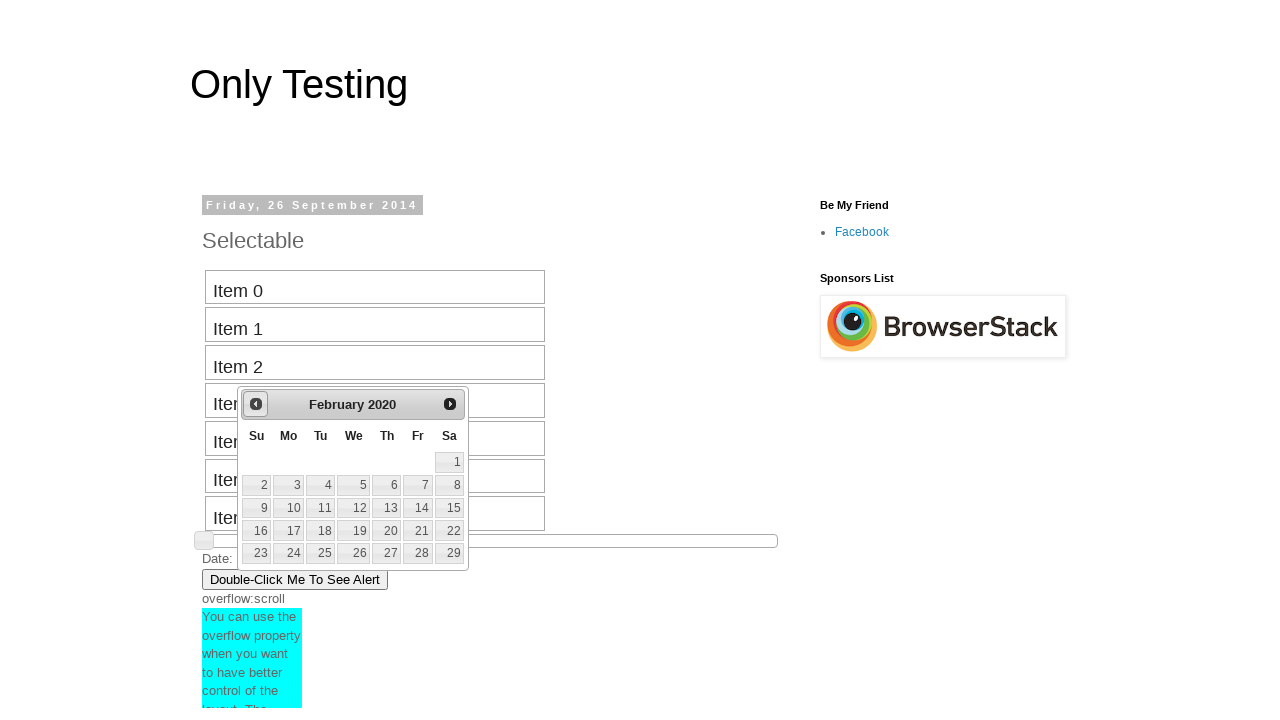

Retrieved current month from date picker
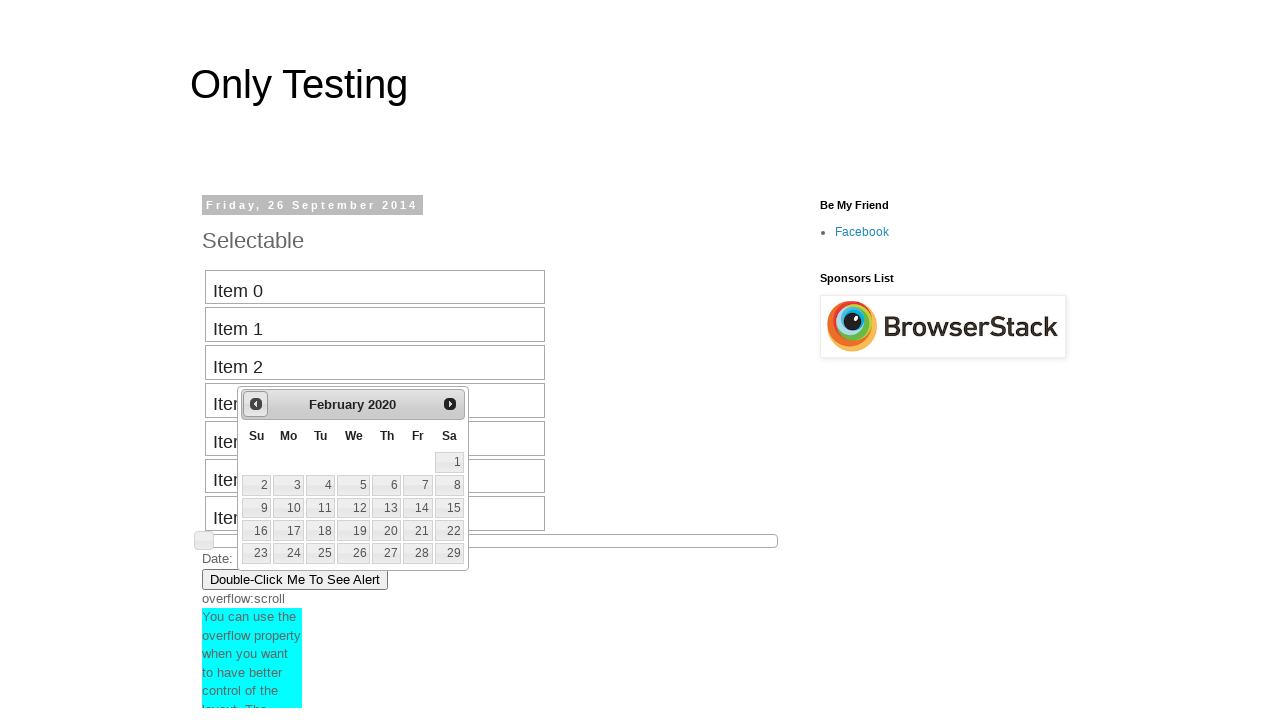

Retrieved current year from date picker
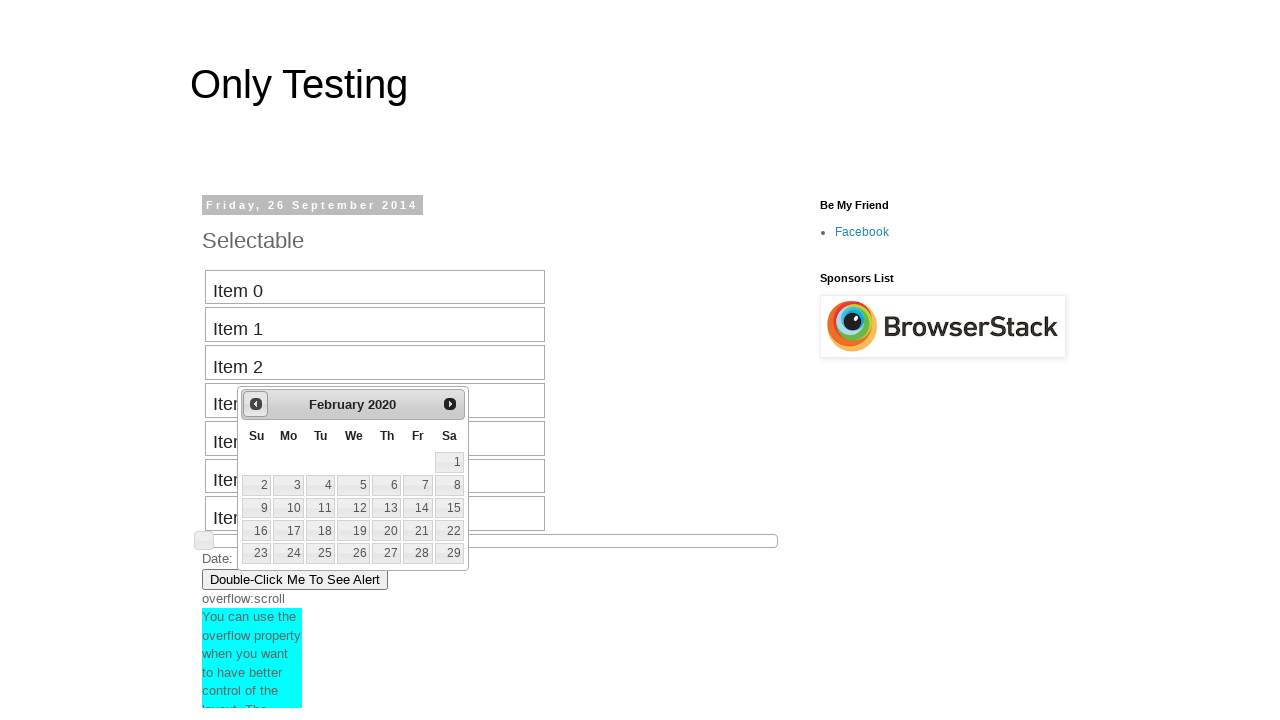

Clicked previous button to navigate backward (current: February 2020, target: August 2013) at (256, 404) on #ui-datepicker-div > div > a:nth-child(1) > span
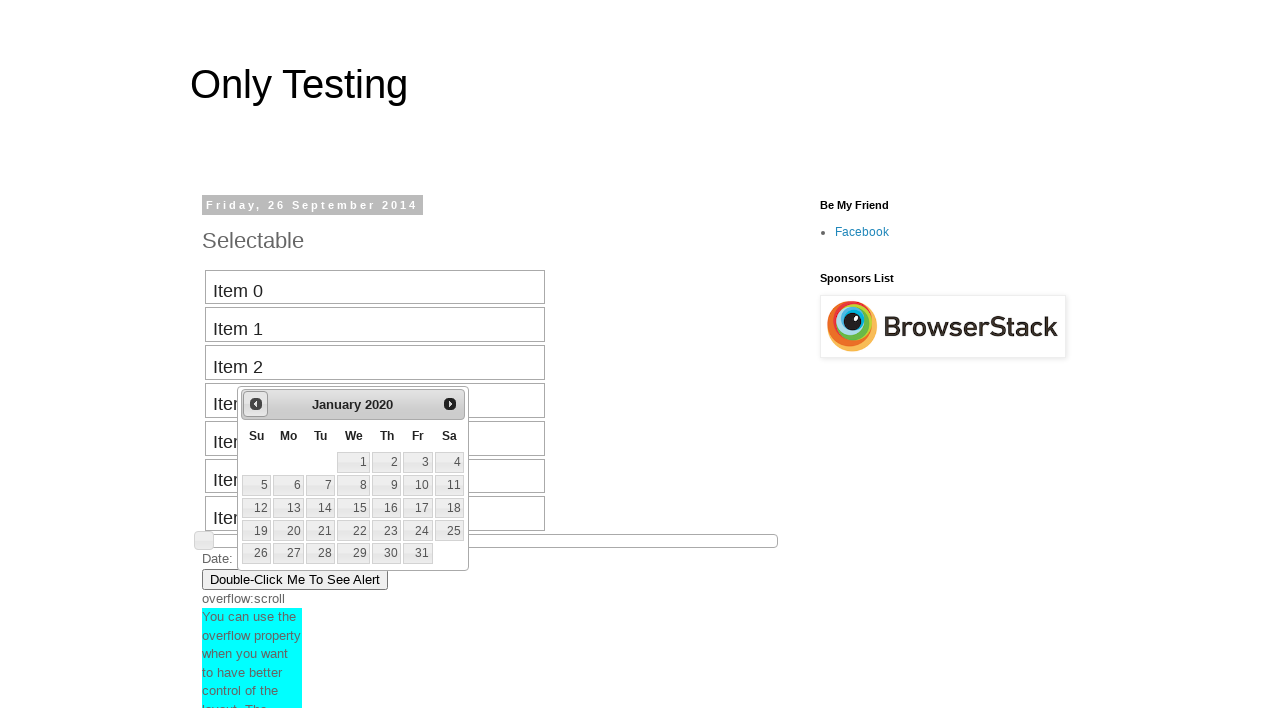

Retrieved current month from date picker
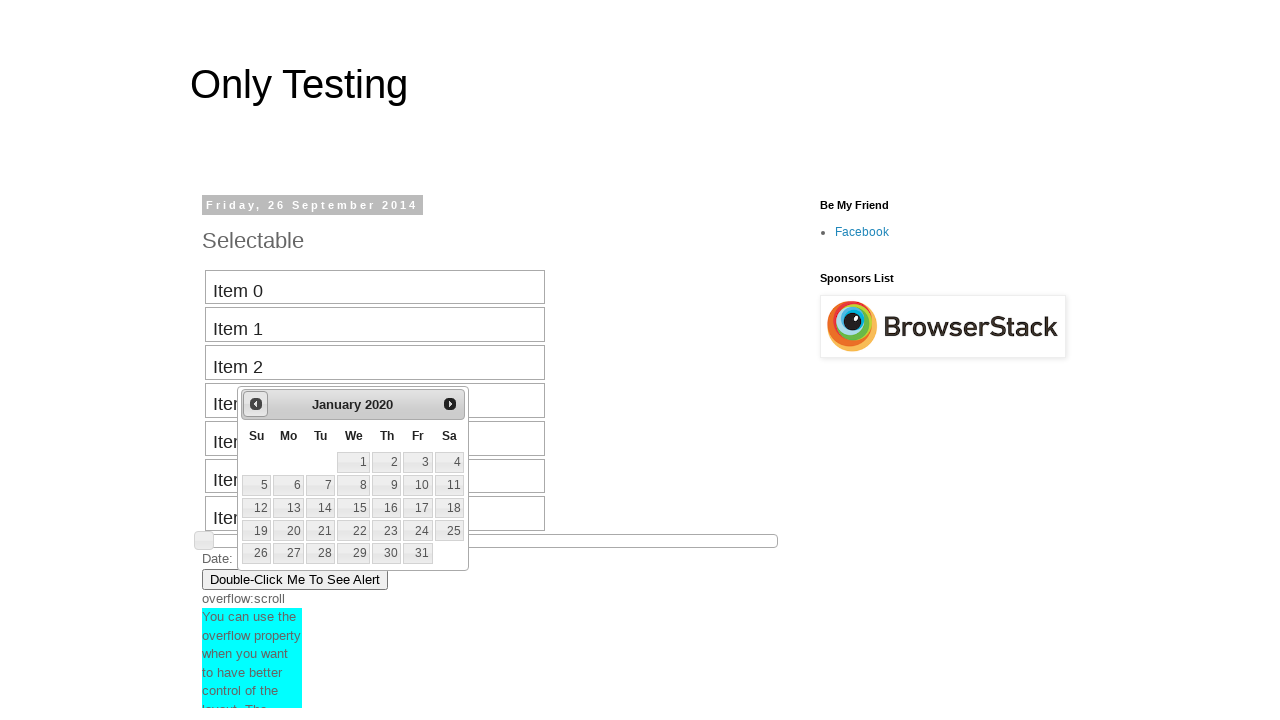

Retrieved current year from date picker
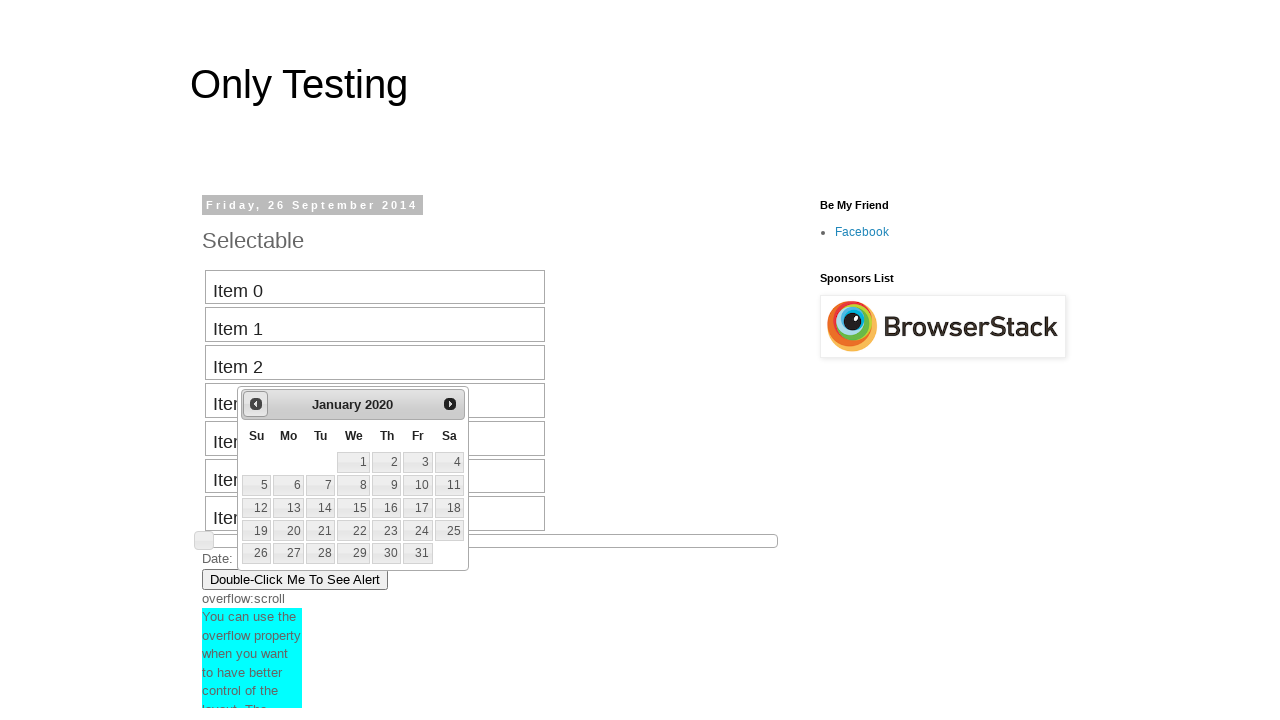

Clicked previous button to navigate backward (current: January 2020, target: August 2013) at (256, 404) on #ui-datepicker-div > div > a:nth-child(1) > span
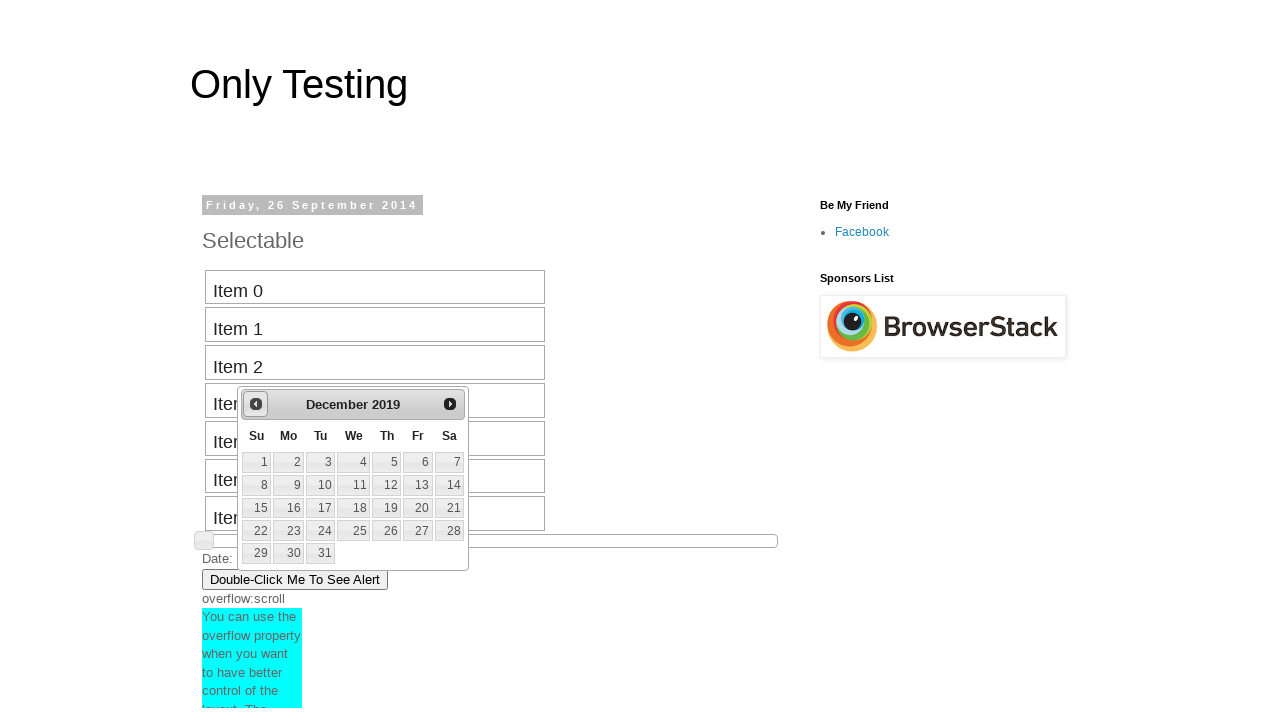

Retrieved current month from date picker
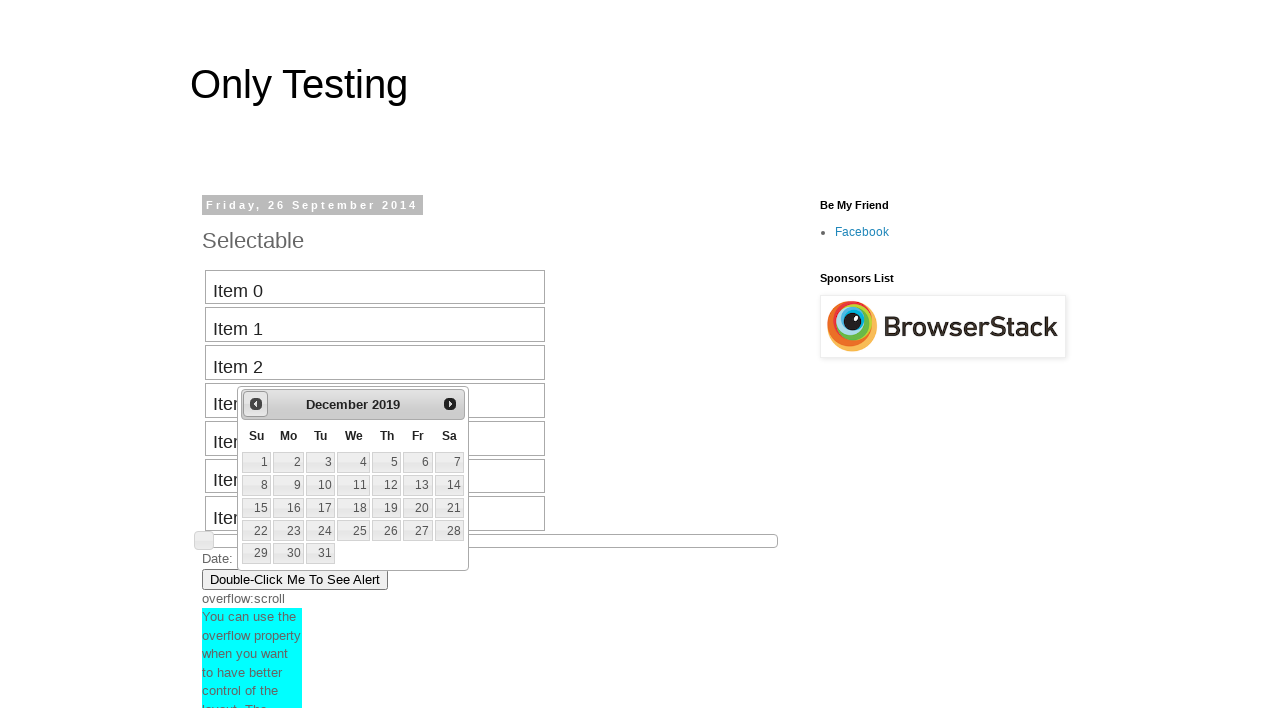

Retrieved current year from date picker
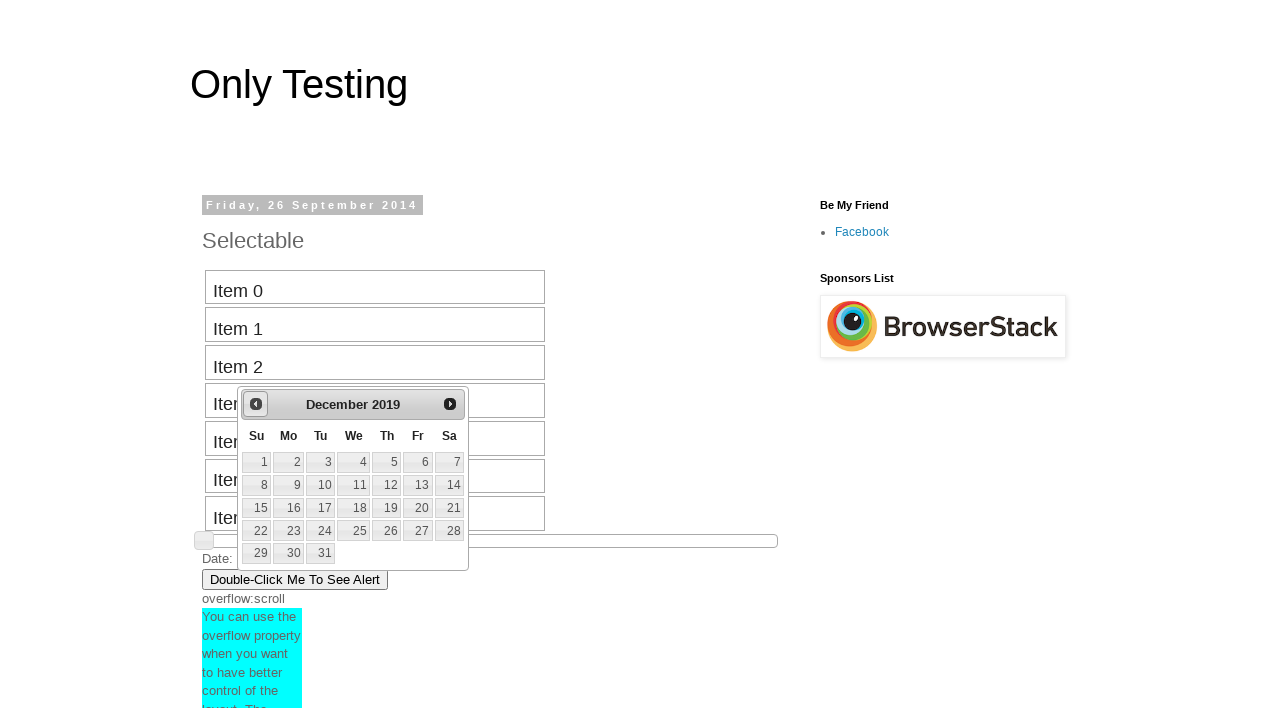

Clicked previous button to navigate backward (current: December 2019, target: August 2013) at (256, 404) on #ui-datepicker-div > div > a:nth-child(1) > span
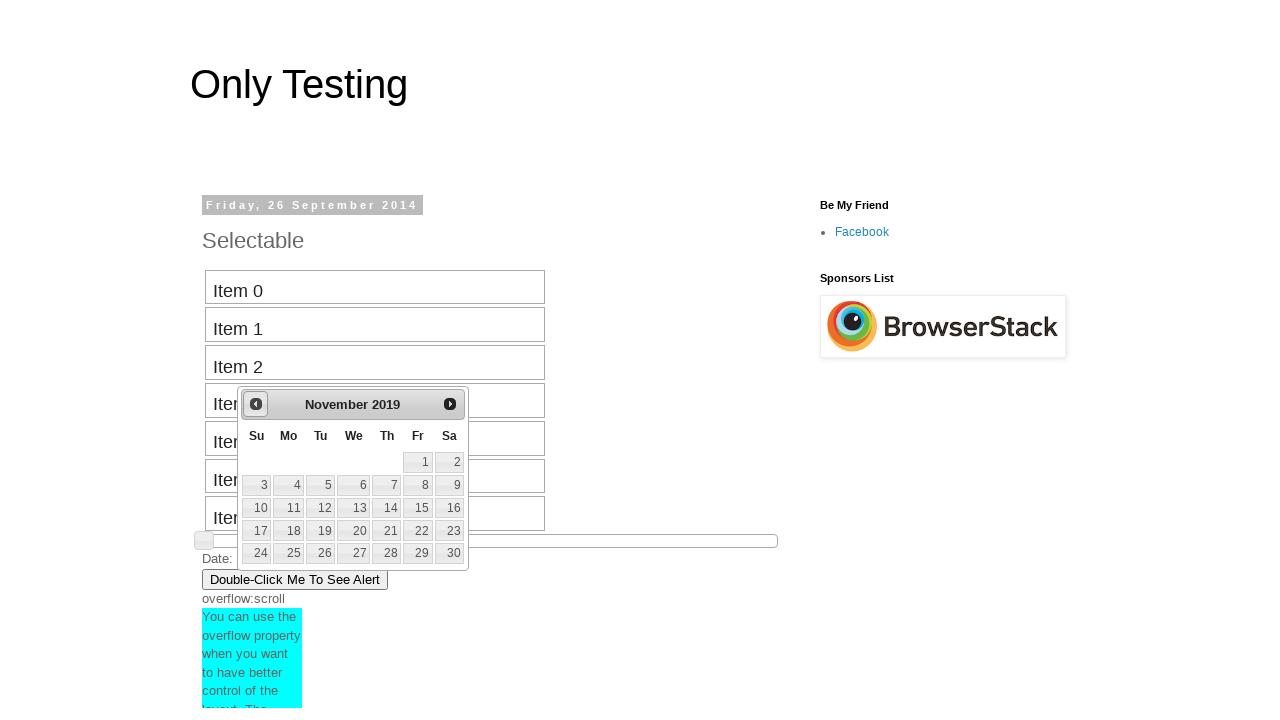

Retrieved current month from date picker
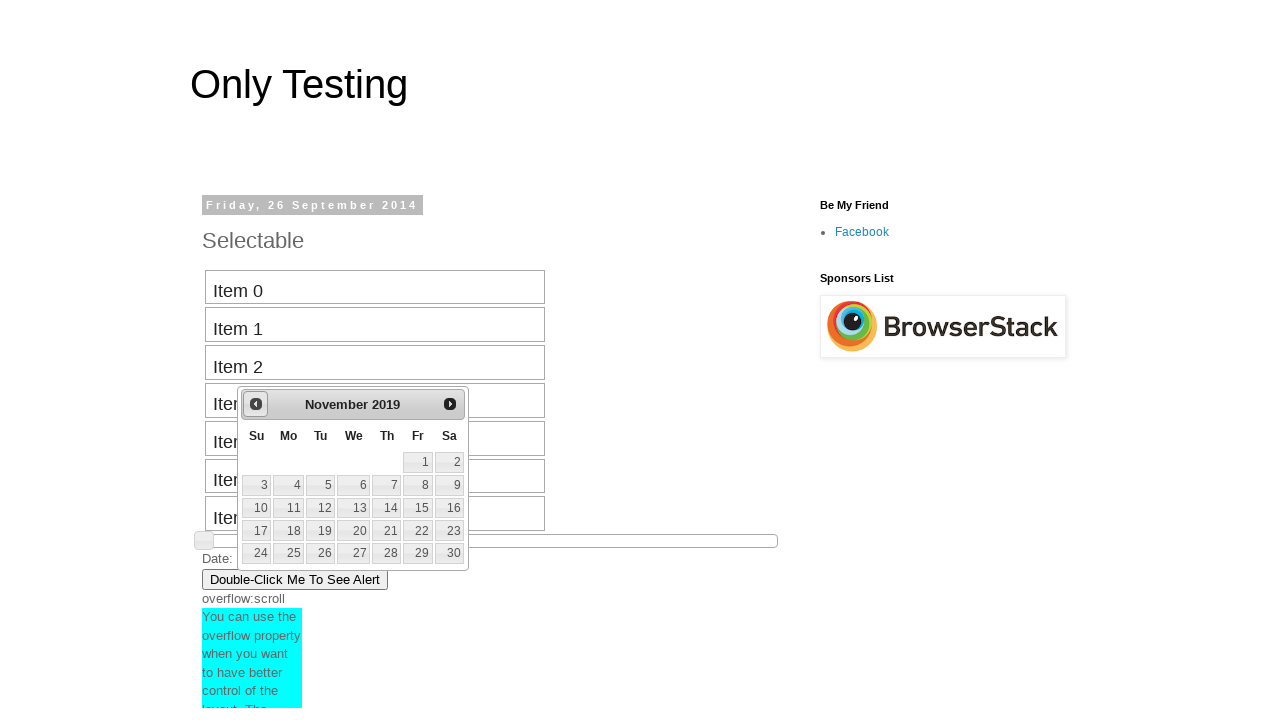

Retrieved current year from date picker
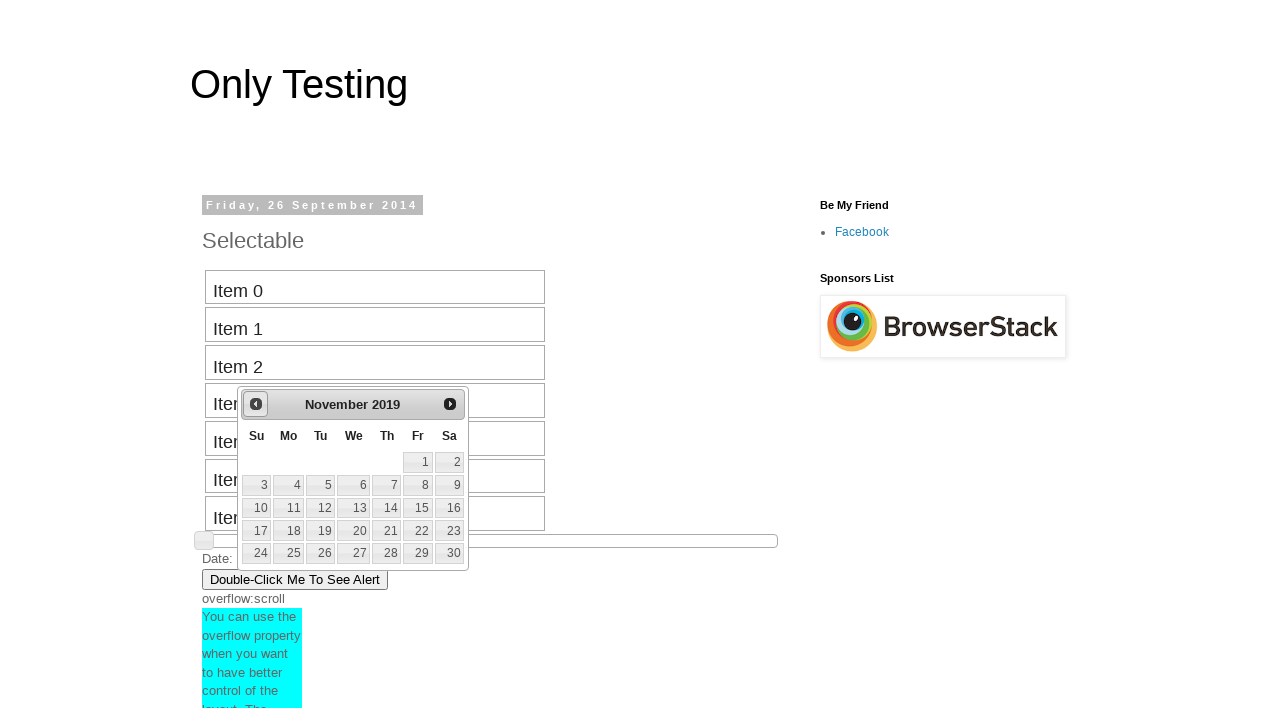

Clicked previous button to navigate backward (current: November 2019, target: August 2013) at (256, 404) on #ui-datepicker-div > div > a:nth-child(1) > span
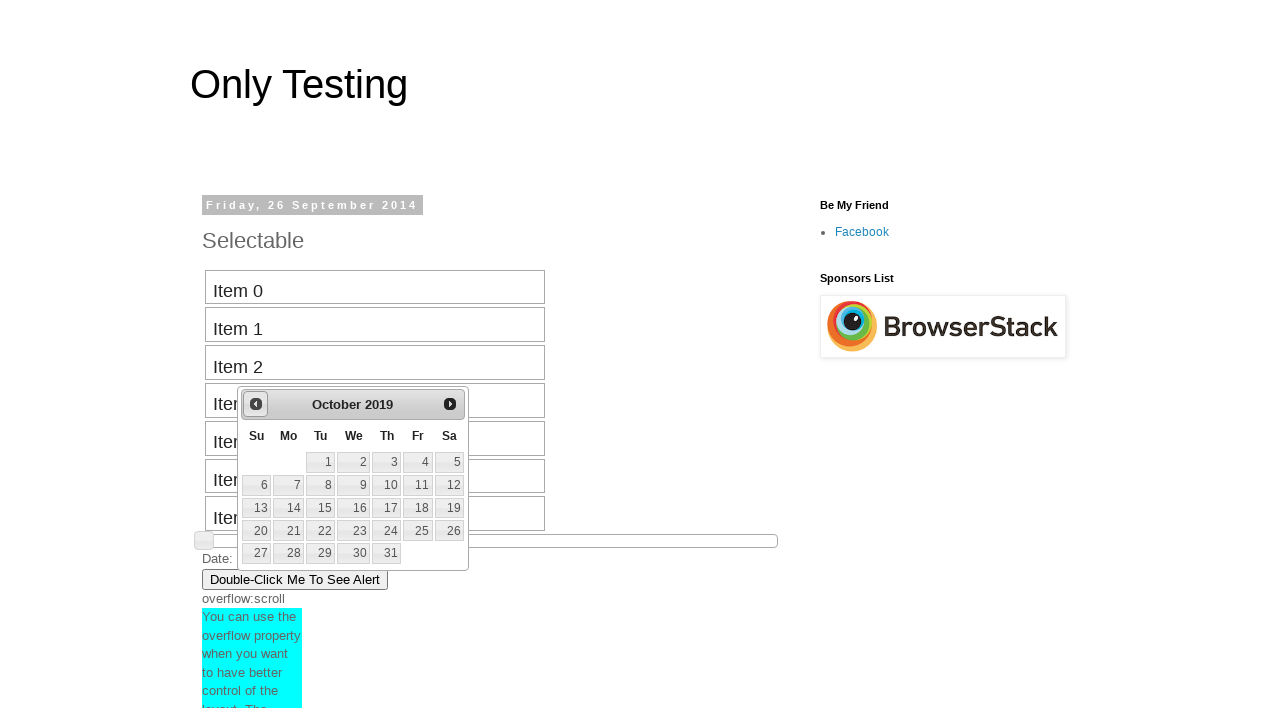

Retrieved current month from date picker
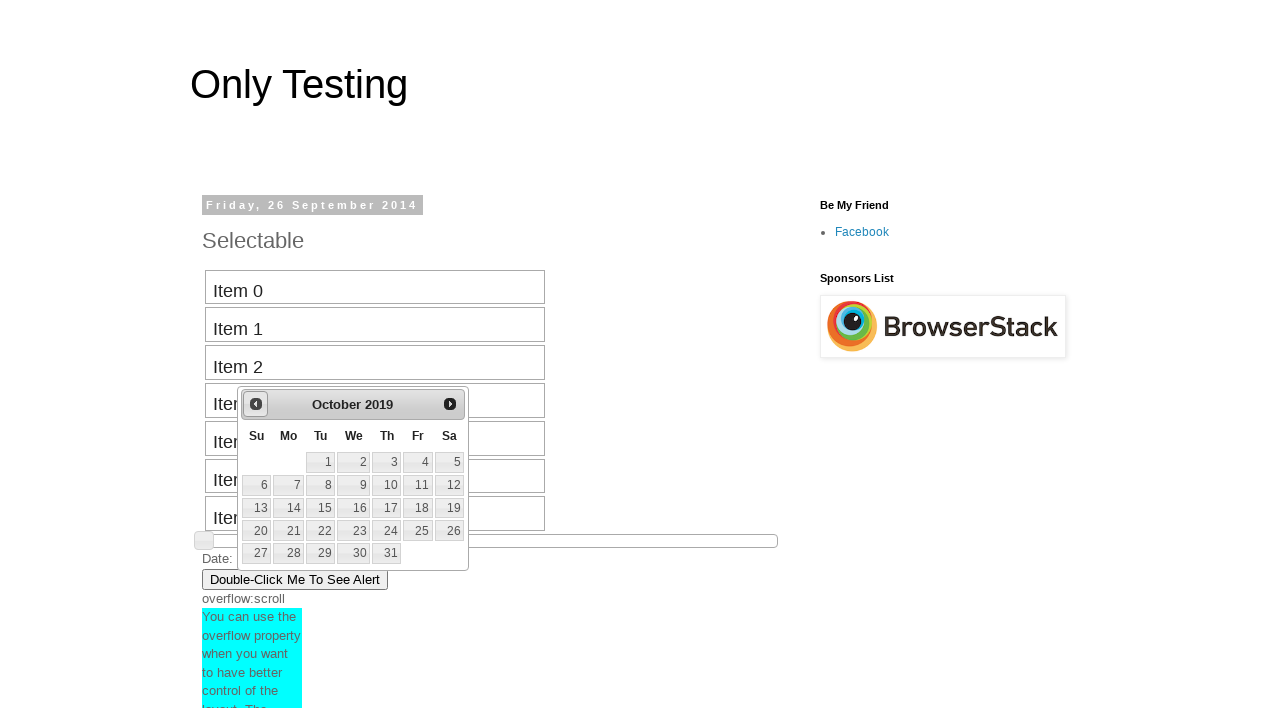

Retrieved current year from date picker
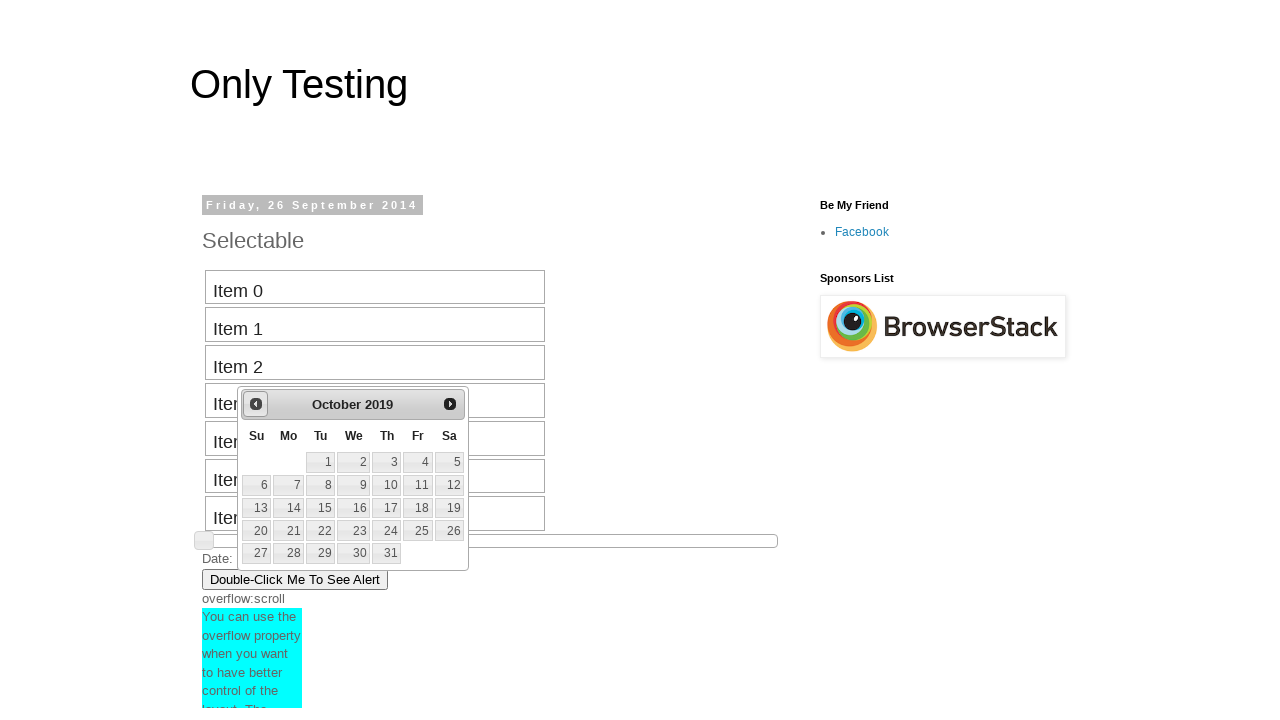

Clicked previous button to navigate backward (current: October 2019, target: August 2013) at (256, 404) on #ui-datepicker-div > div > a:nth-child(1) > span
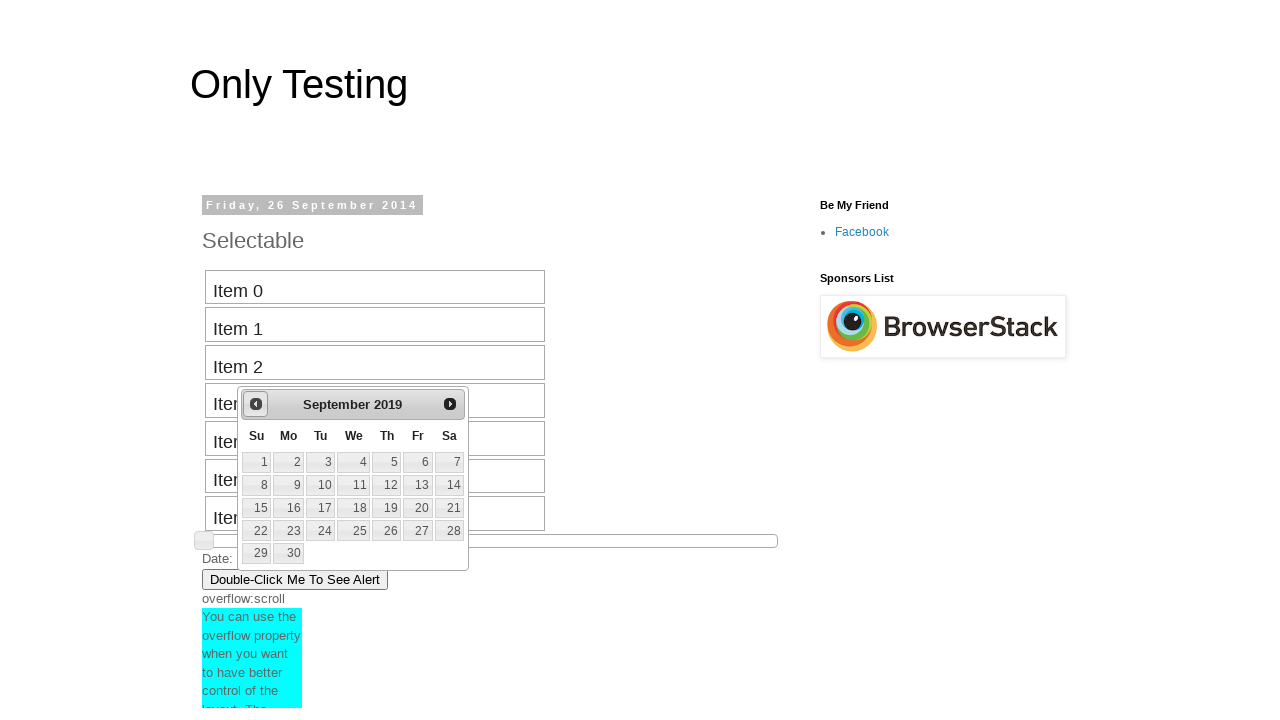

Retrieved current month from date picker
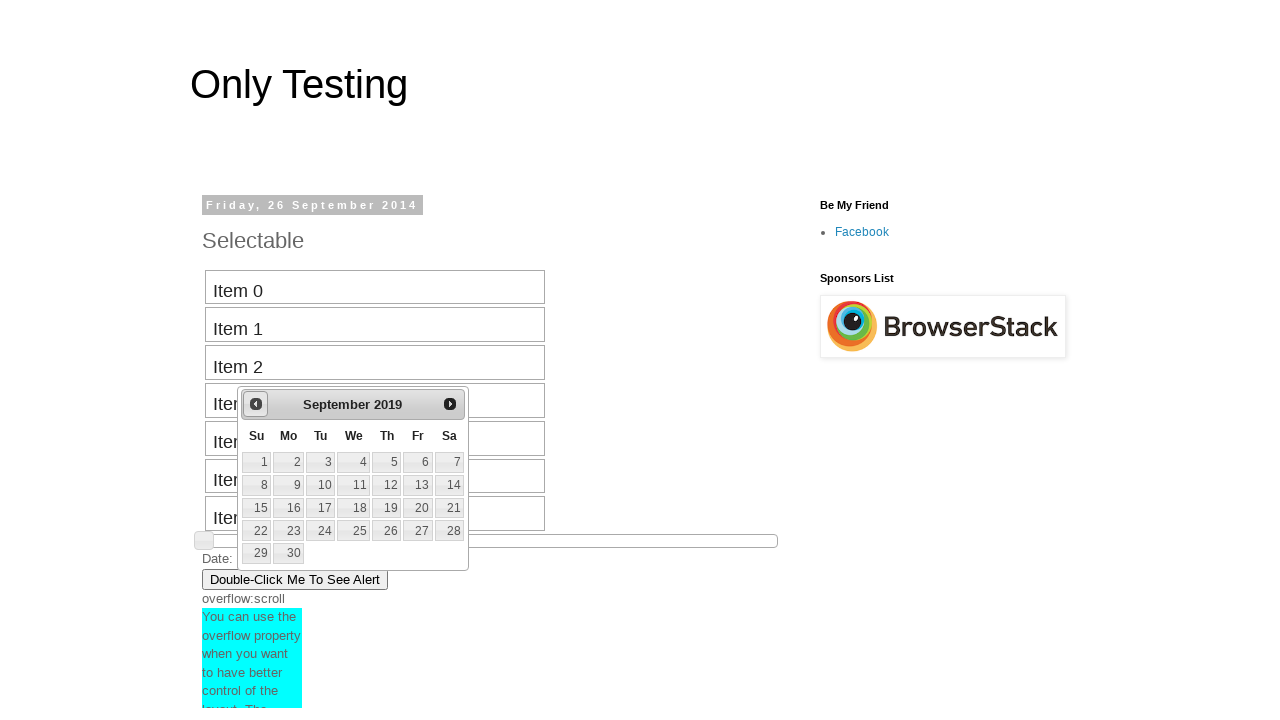

Retrieved current year from date picker
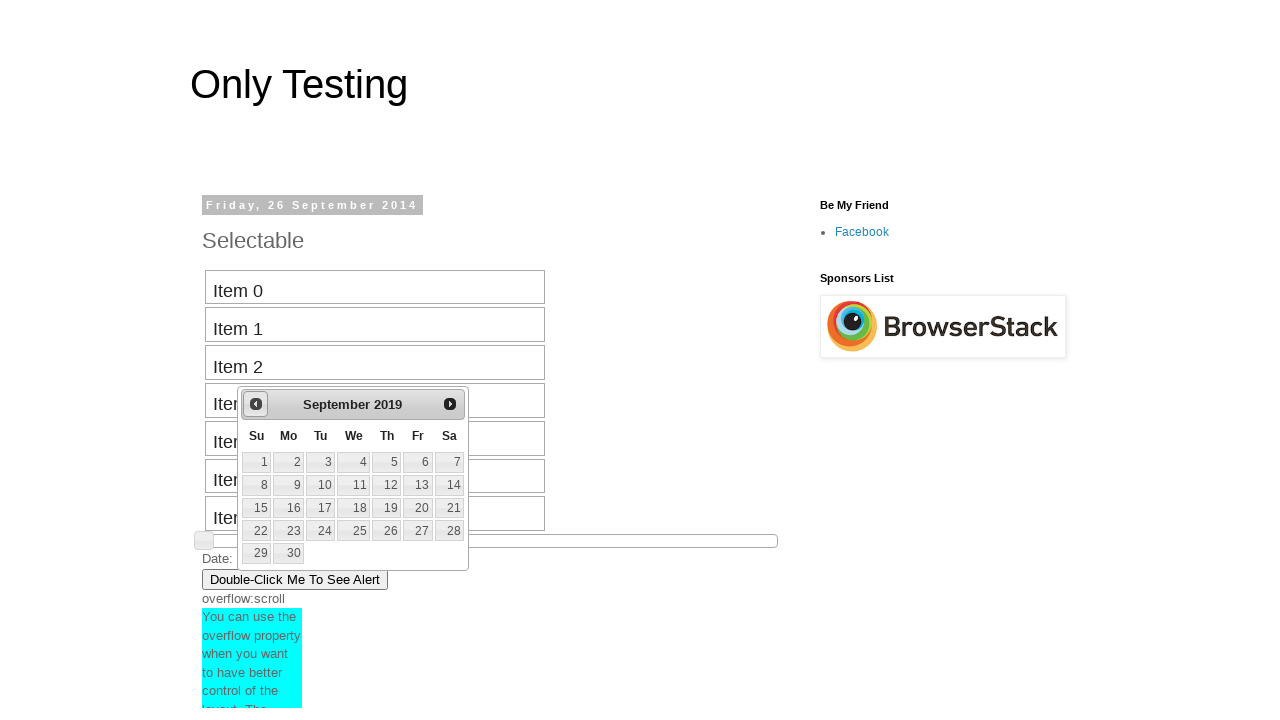

Clicked previous button to navigate backward (current: September 2019, target: August 2013) at (256, 404) on #ui-datepicker-div > div > a:nth-child(1) > span
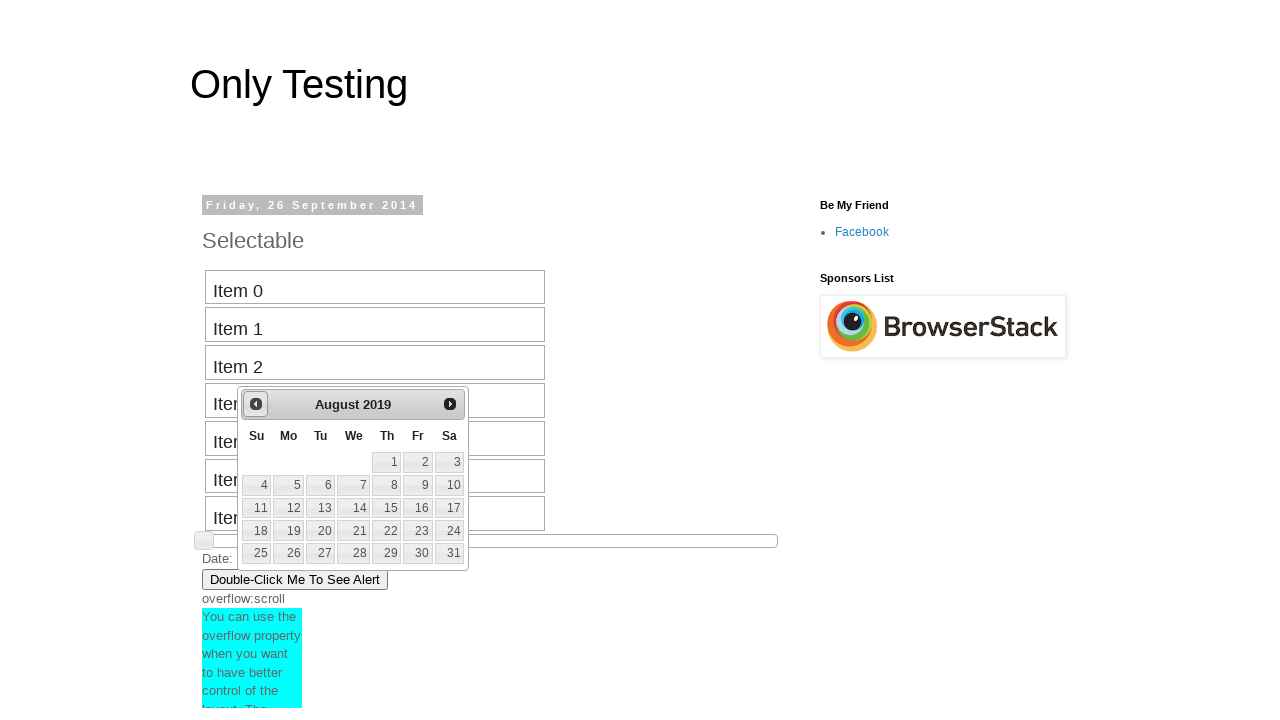

Retrieved current month from date picker
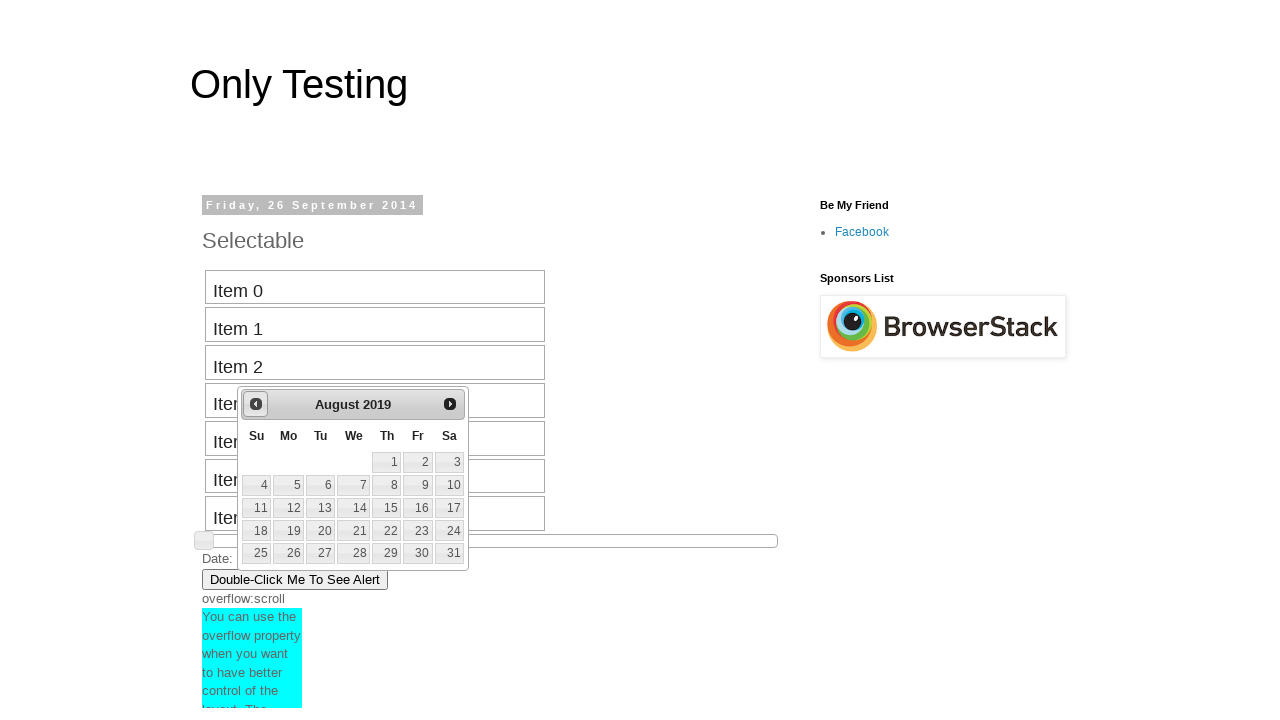

Retrieved current year from date picker
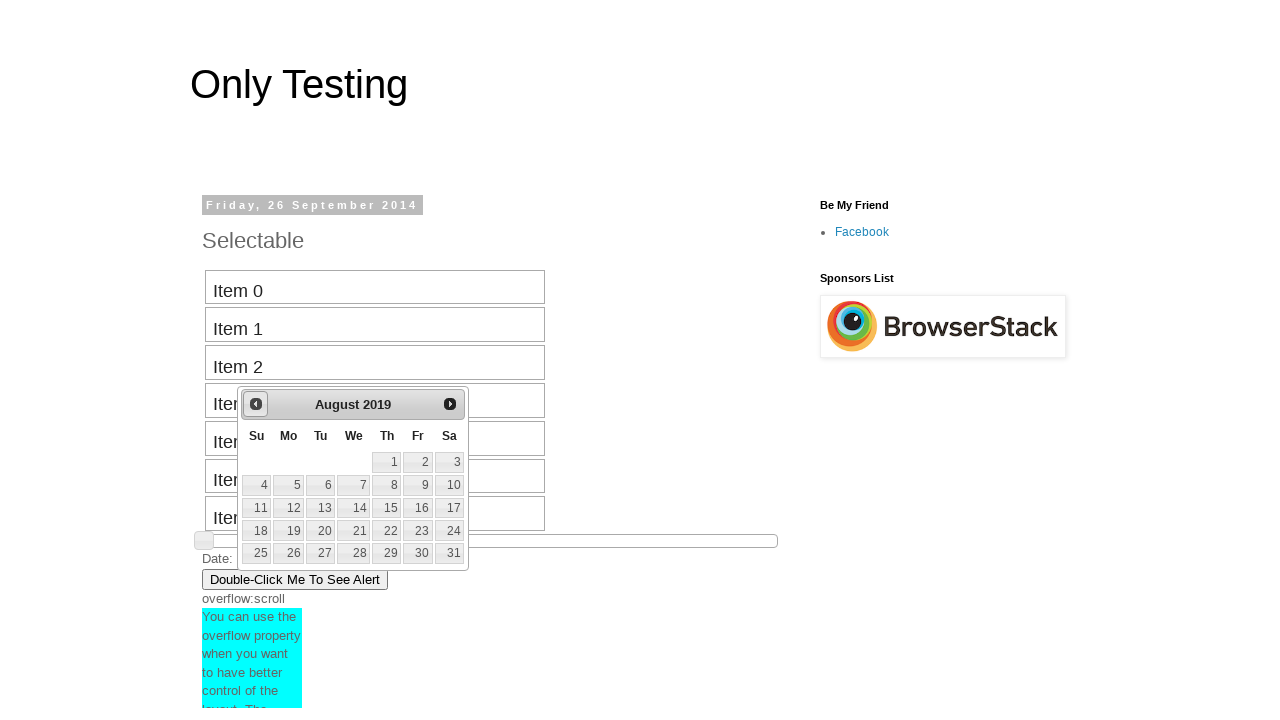

Clicked previous button to navigate backward (current: August 2019, target: August 2013) at (256, 404) on #ui-datepicker-div > div > a:nth-child(1) > span
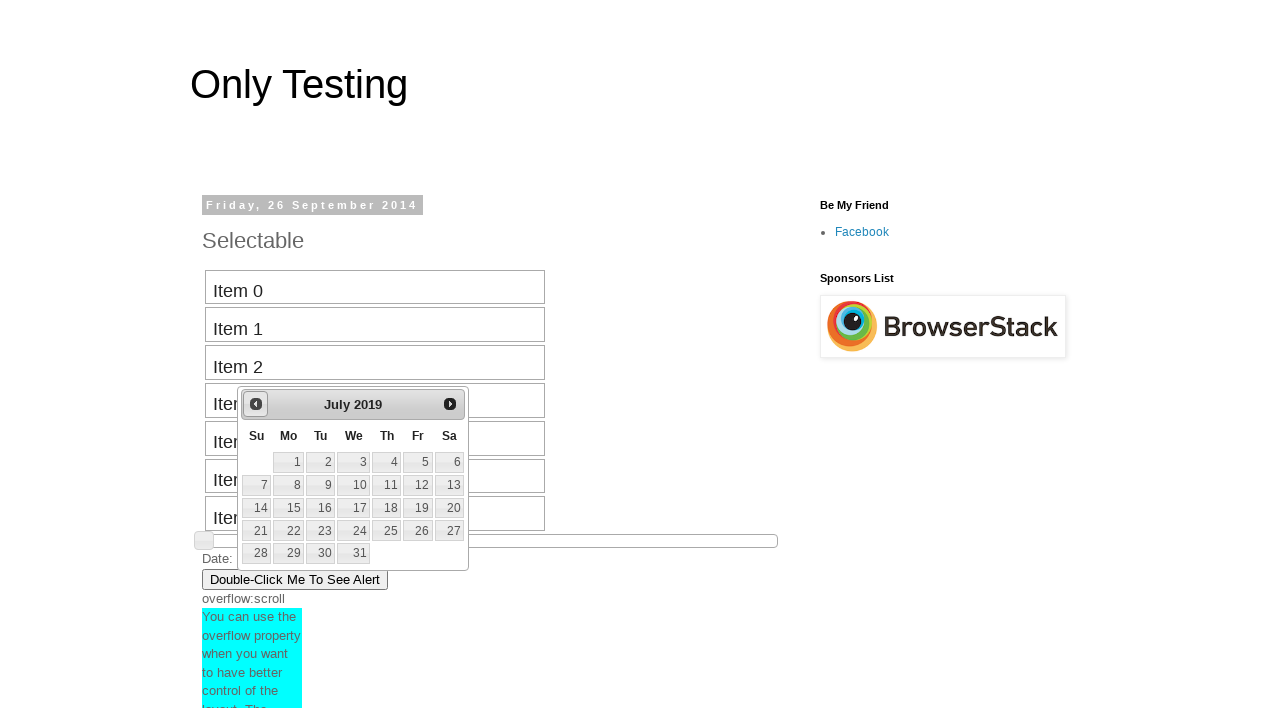

Retrieved current month from date picker
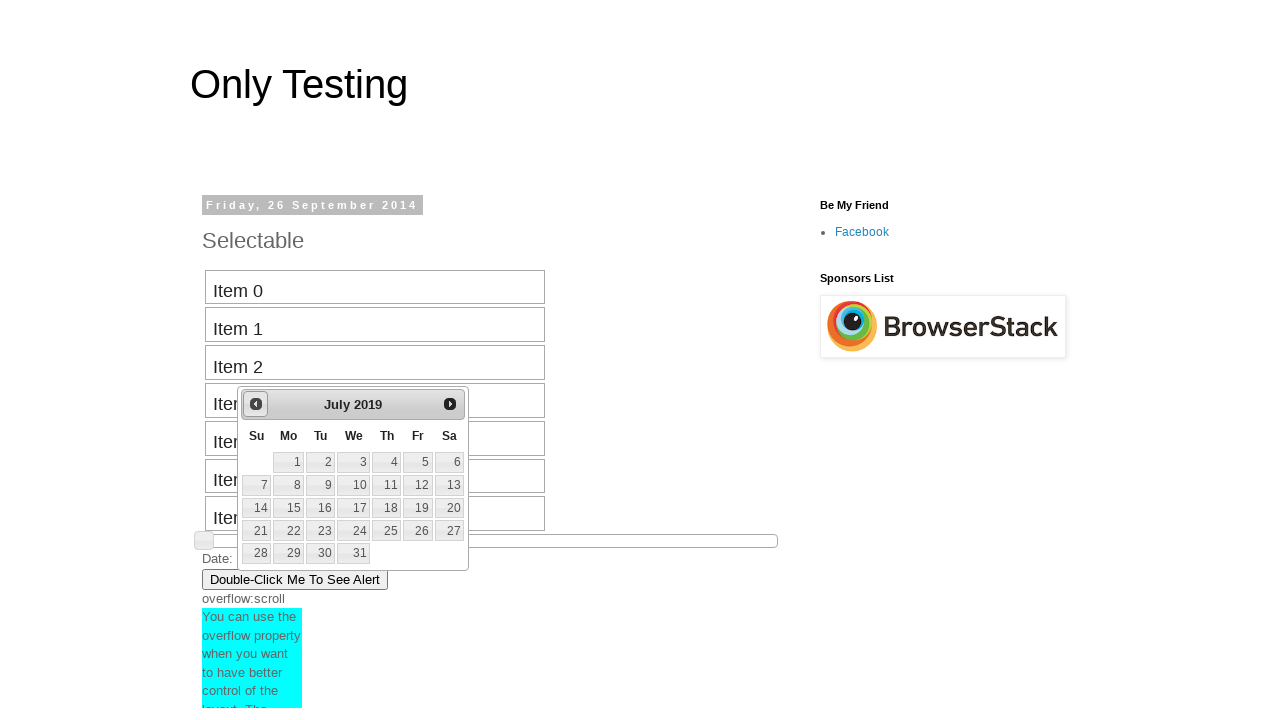

Retrieved current year from date picker
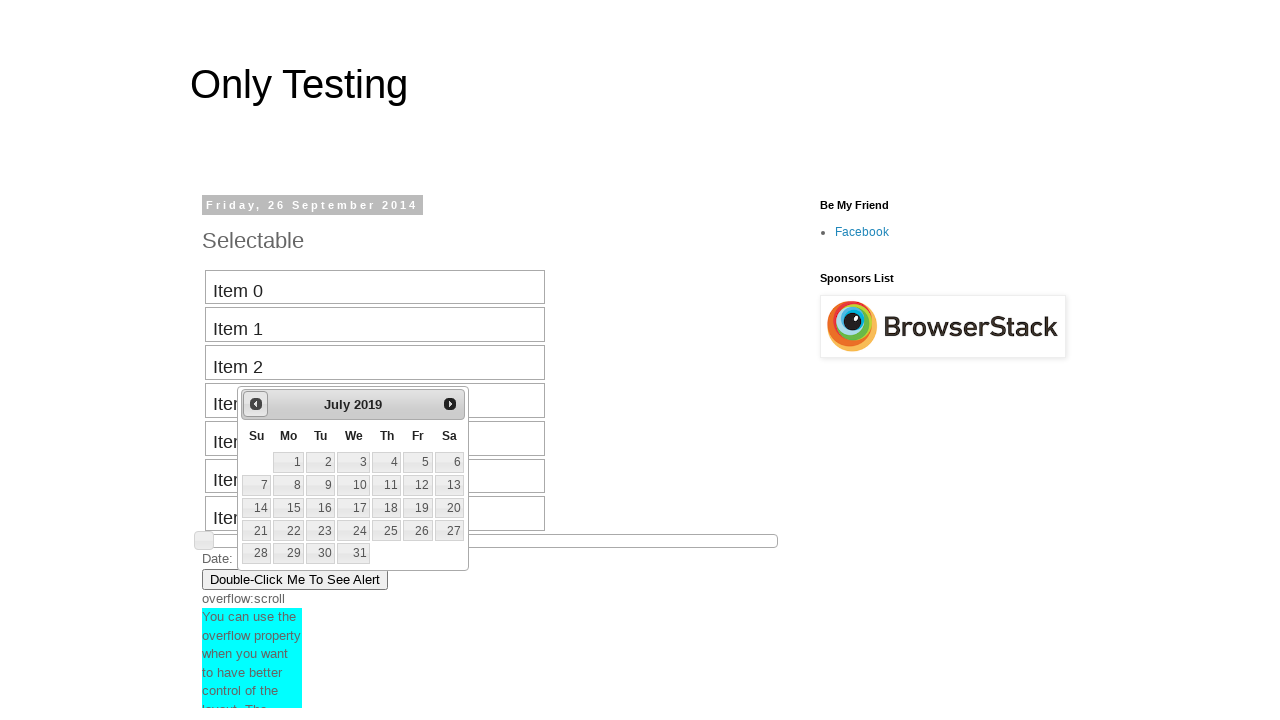

Clicked previous button to navigate backward (current: July 2019, target: August 2013) at (256, 404) on #ui-datepicker-div > div > a:nth-child(1) > span
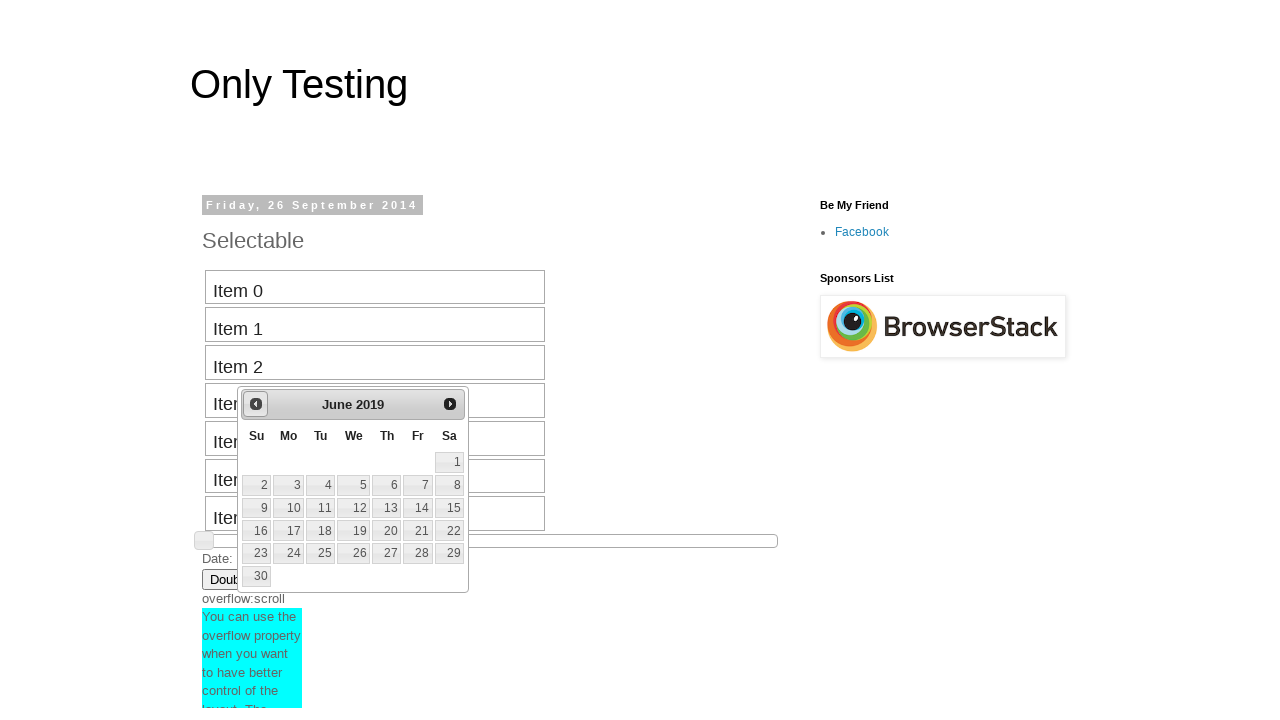

Retrieved current month from date picker
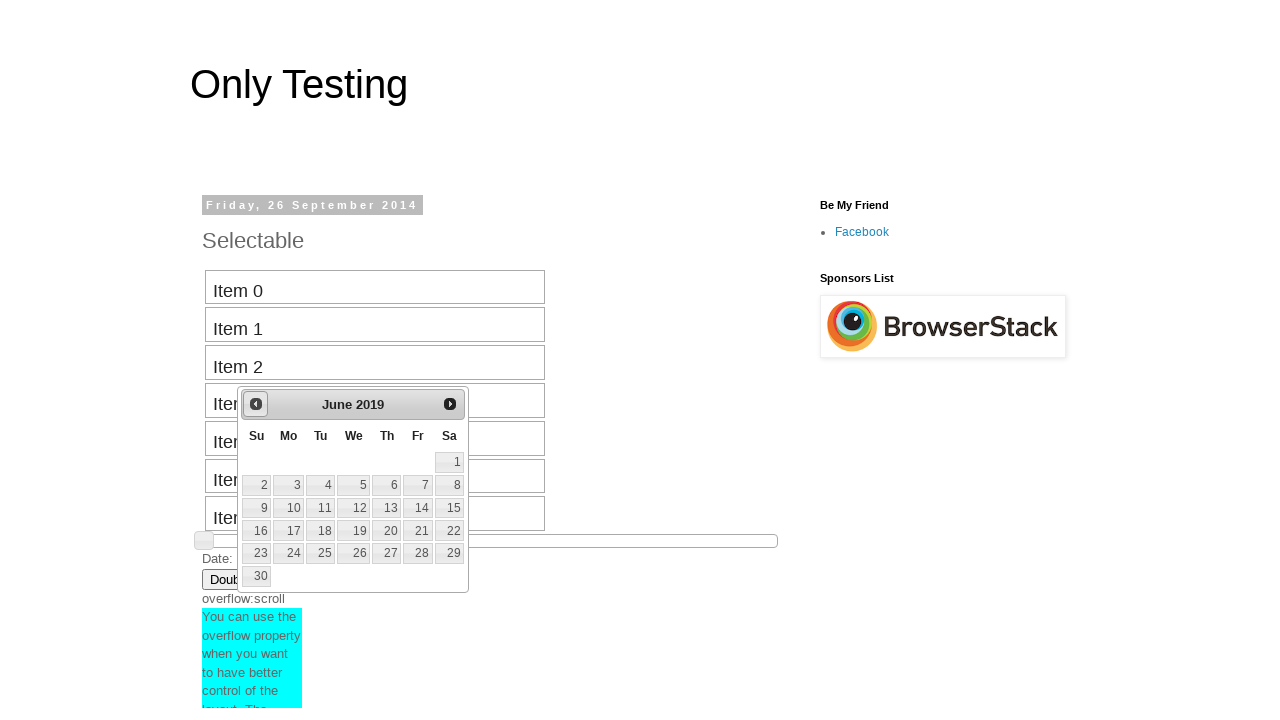

Retrieved current year from date picker
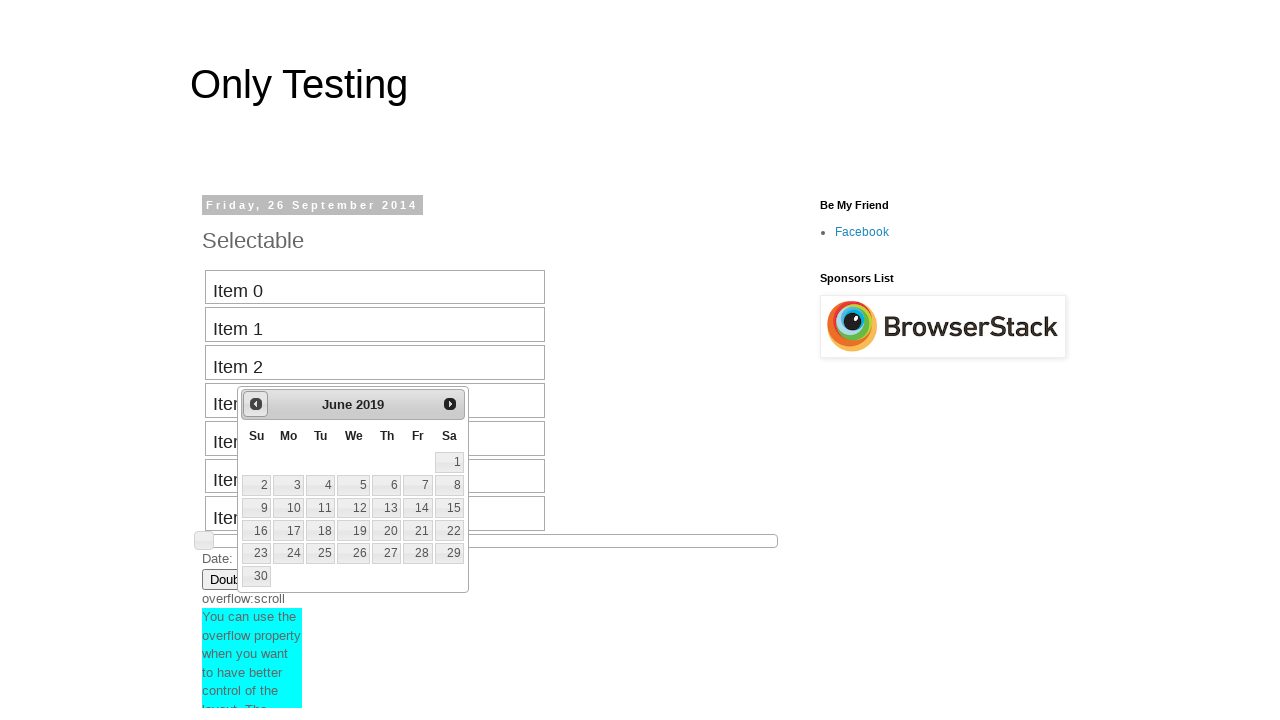

Clicked previous button to navigate backward (current: June 2019, target: August 2013) at (256, 404) on #ui-datepicker-div > div > a:nth-child(1) > span
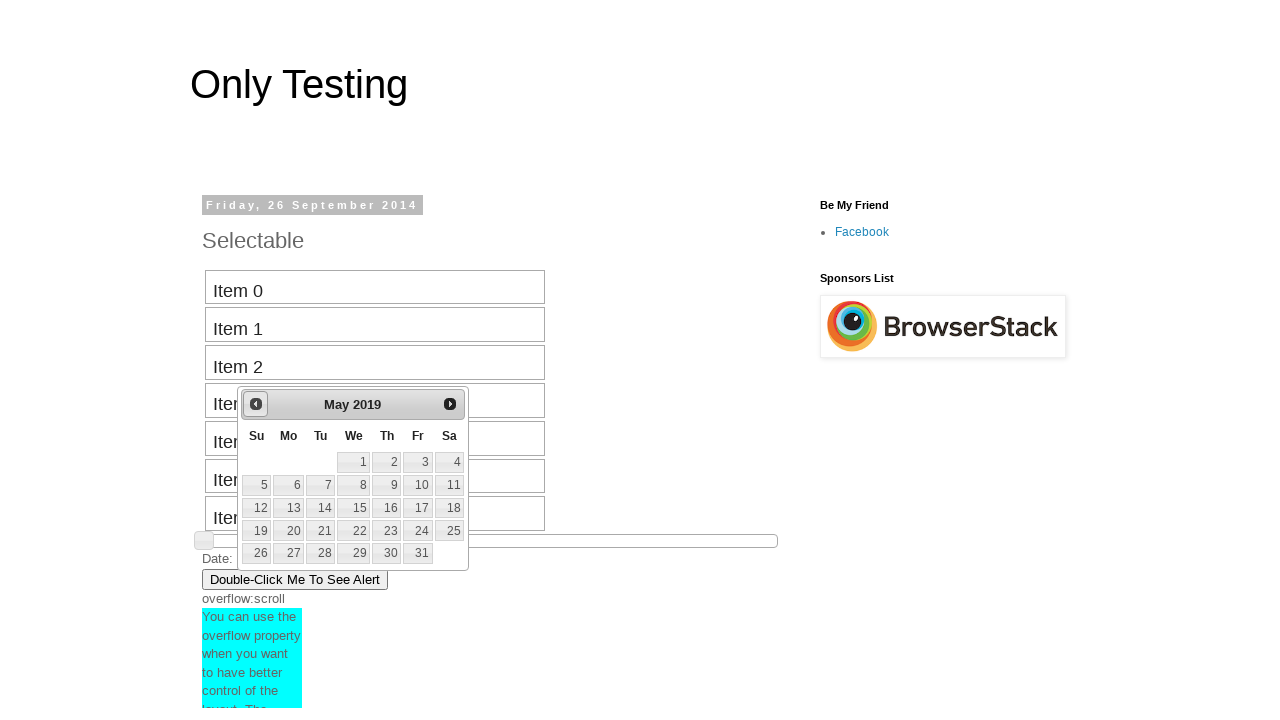

Retrieved current month from date picker
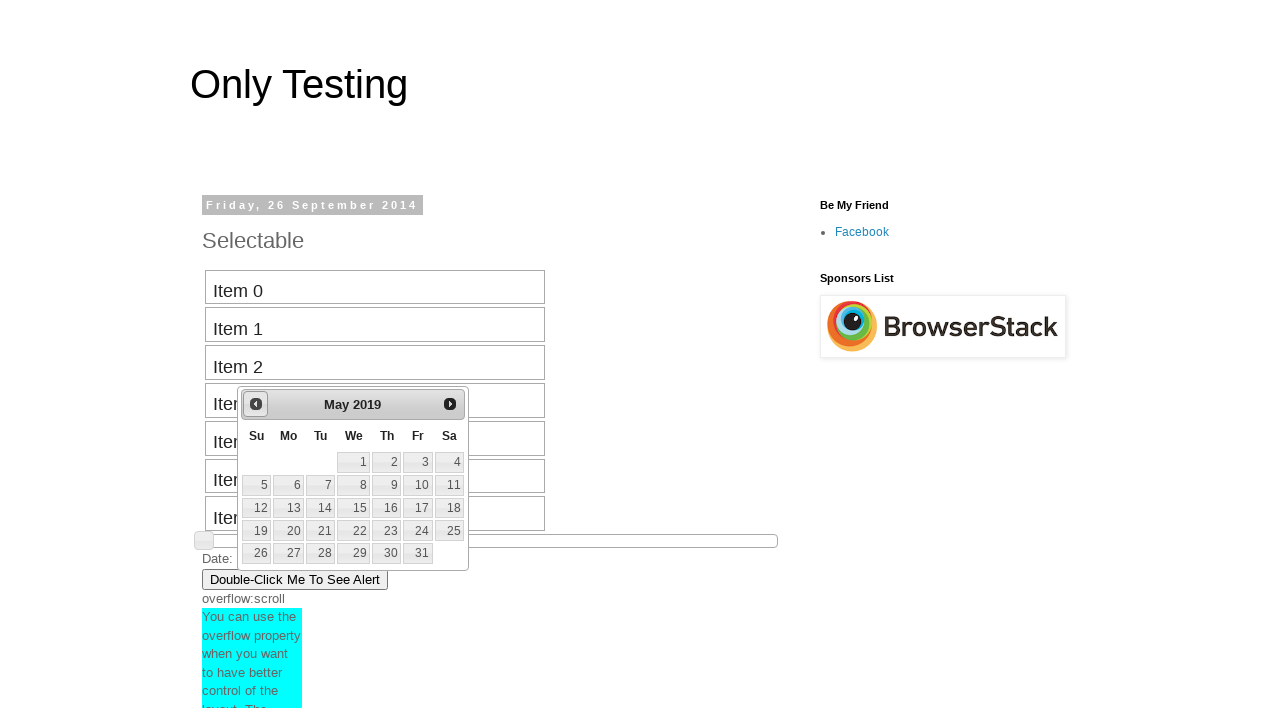

Retrieved current year from date picker
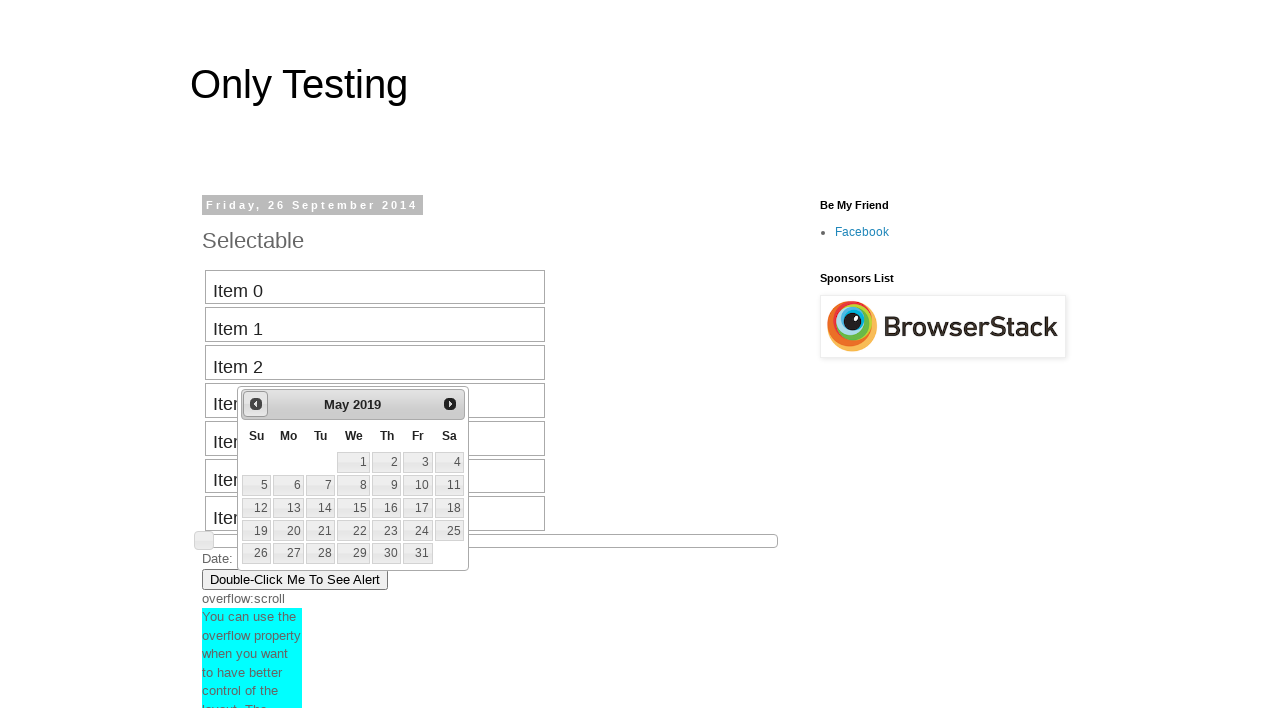

Clicked previous button to navigate backward (current: May 2019, target: August 2013) at (256, 404) on #ui-datepicker-div > div > a:nth-child(1) > span
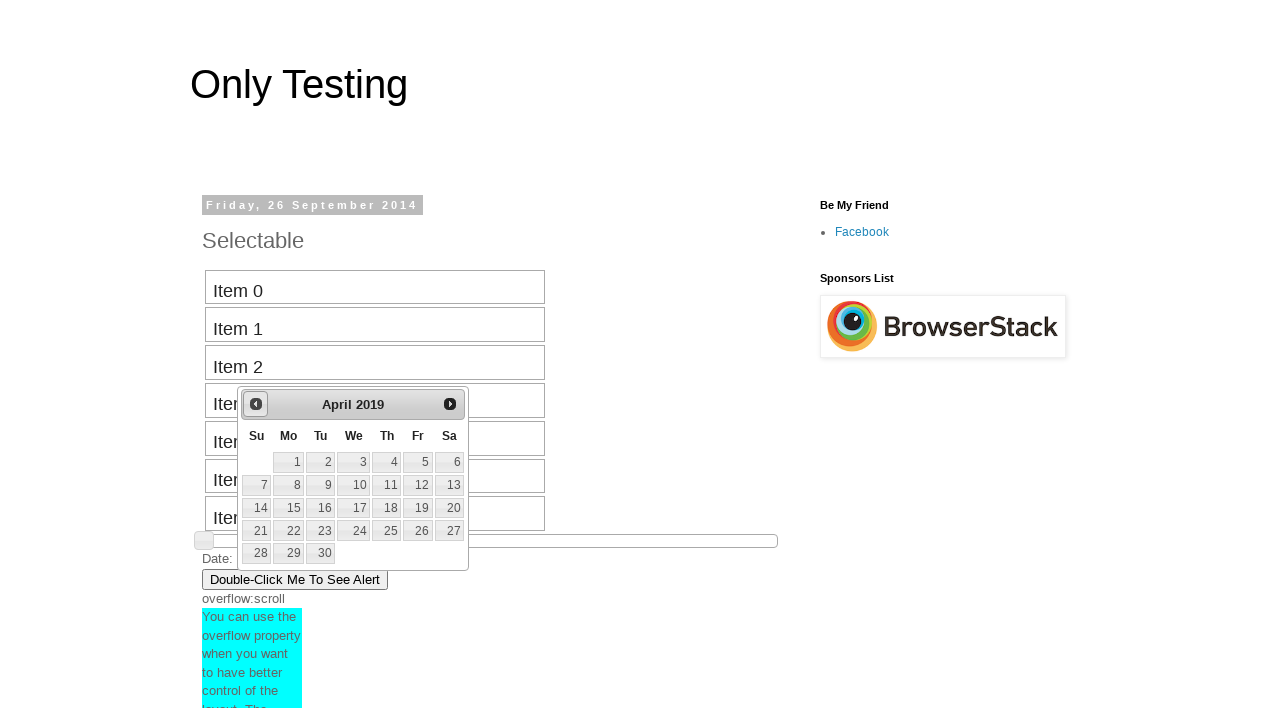

Retrieved current month from date picker
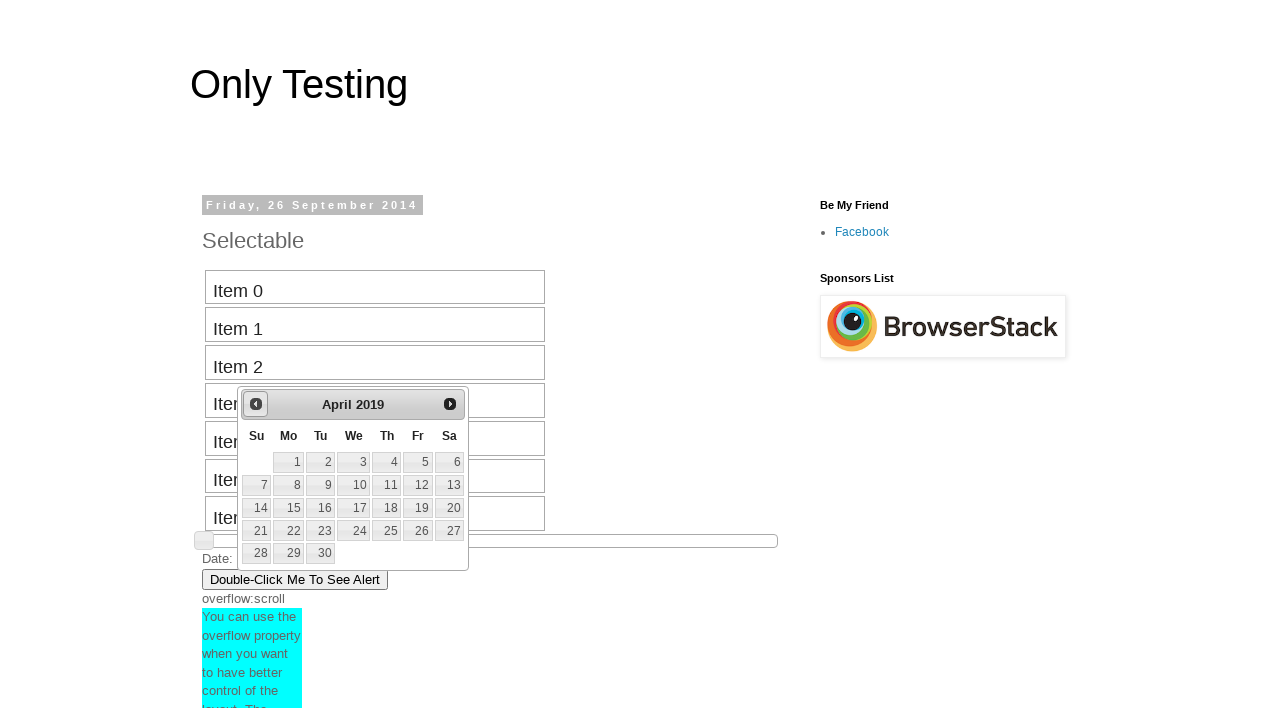

Retrieved current year from date picker
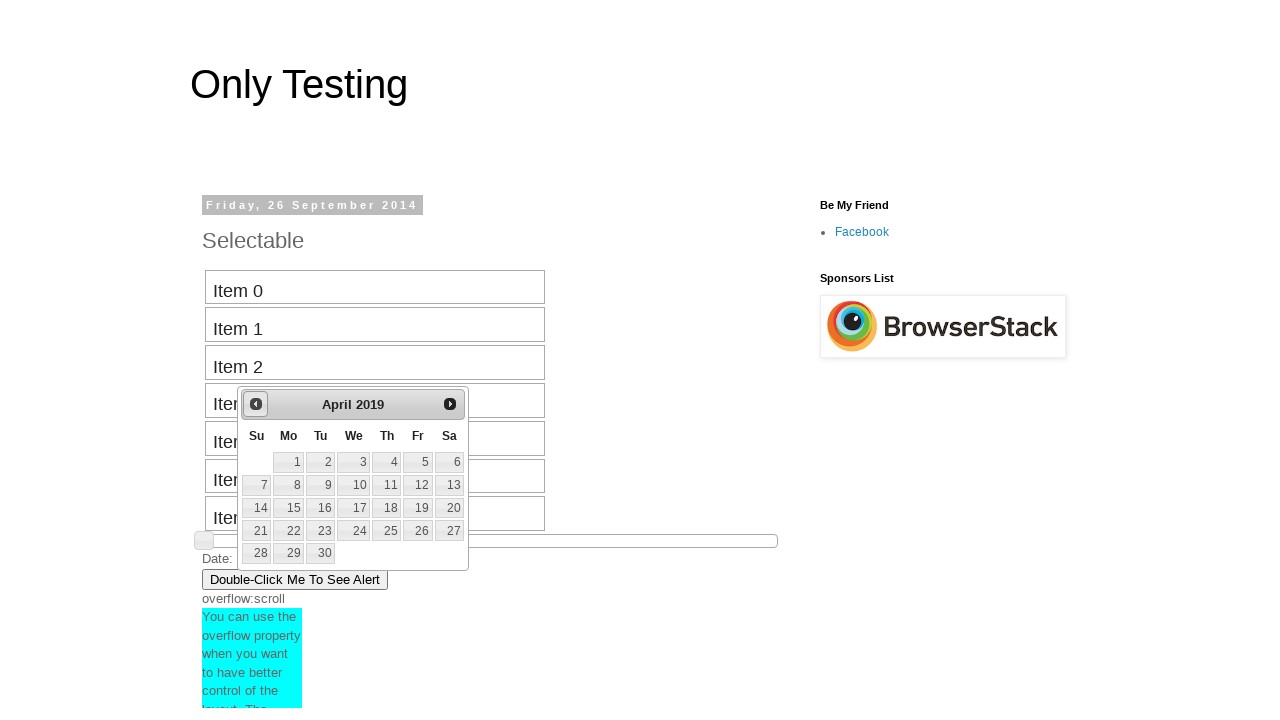

Clicked previous button to navigate backward (current: April 2019, target: August 2013) at (256, 404) on #ui-datepicker-div > div > a:nth-child(1) > span
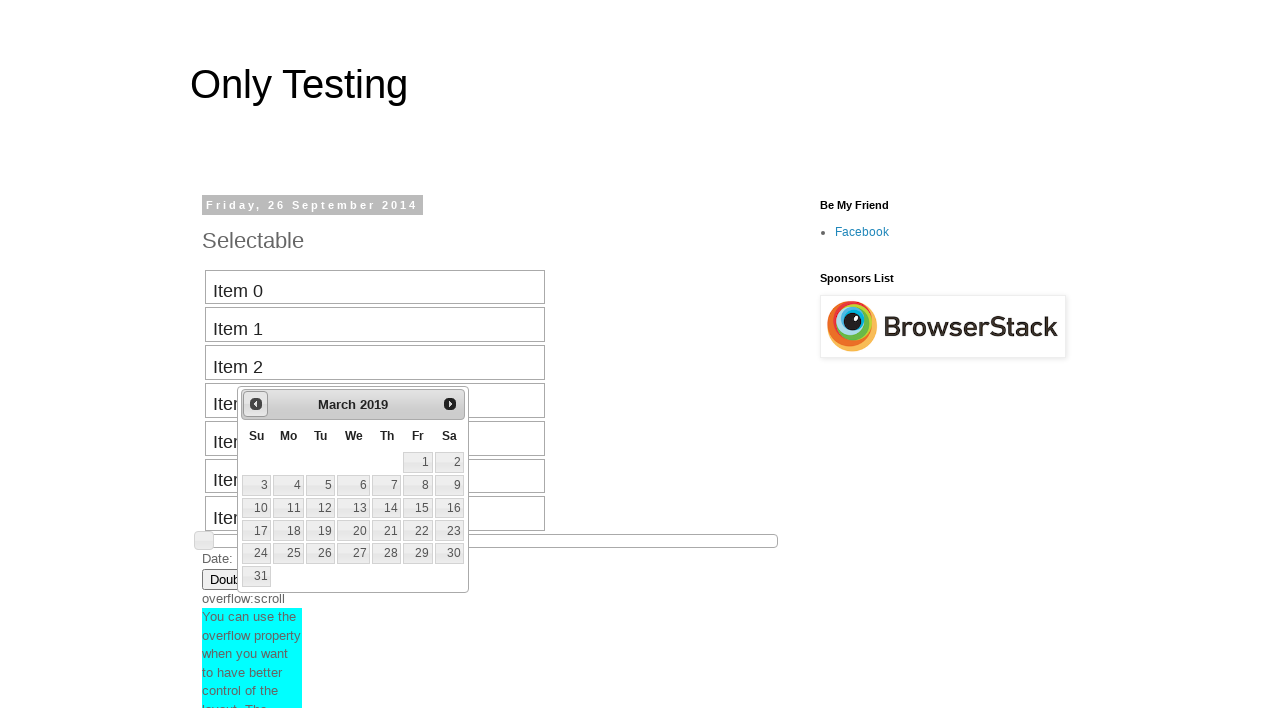

Retrieved current month from date picker
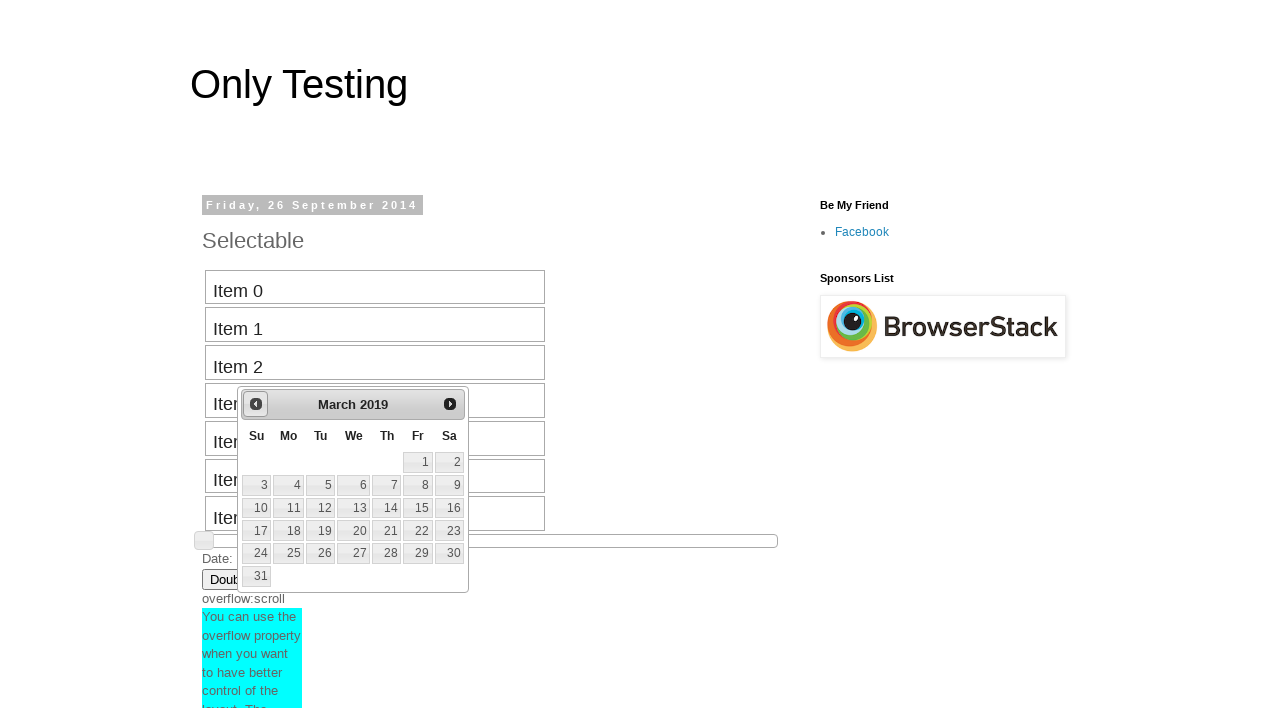

Retrieved current year from date picker
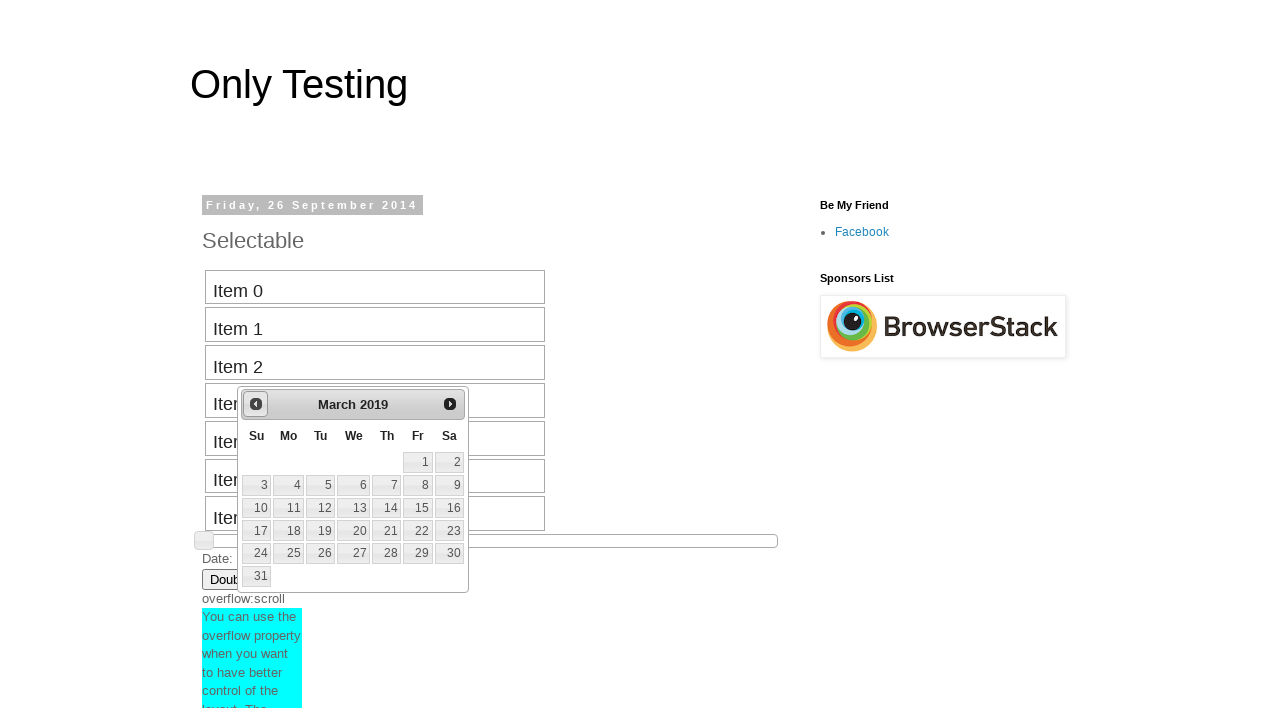

Clicked previous button to navigate backward (current: March 2019, target: August 2013) at (256, 404) on #ui-datepicker-div > div > a:nth-child(1) > span
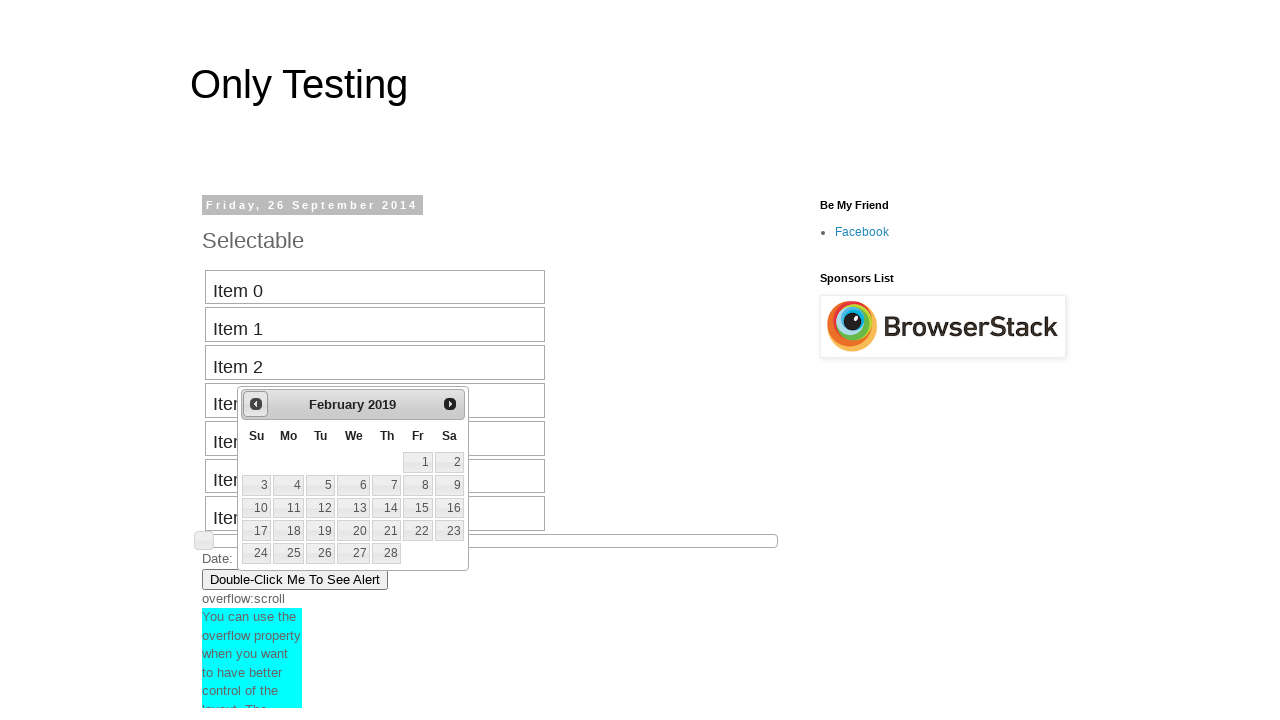

Retrieved current month from date picker
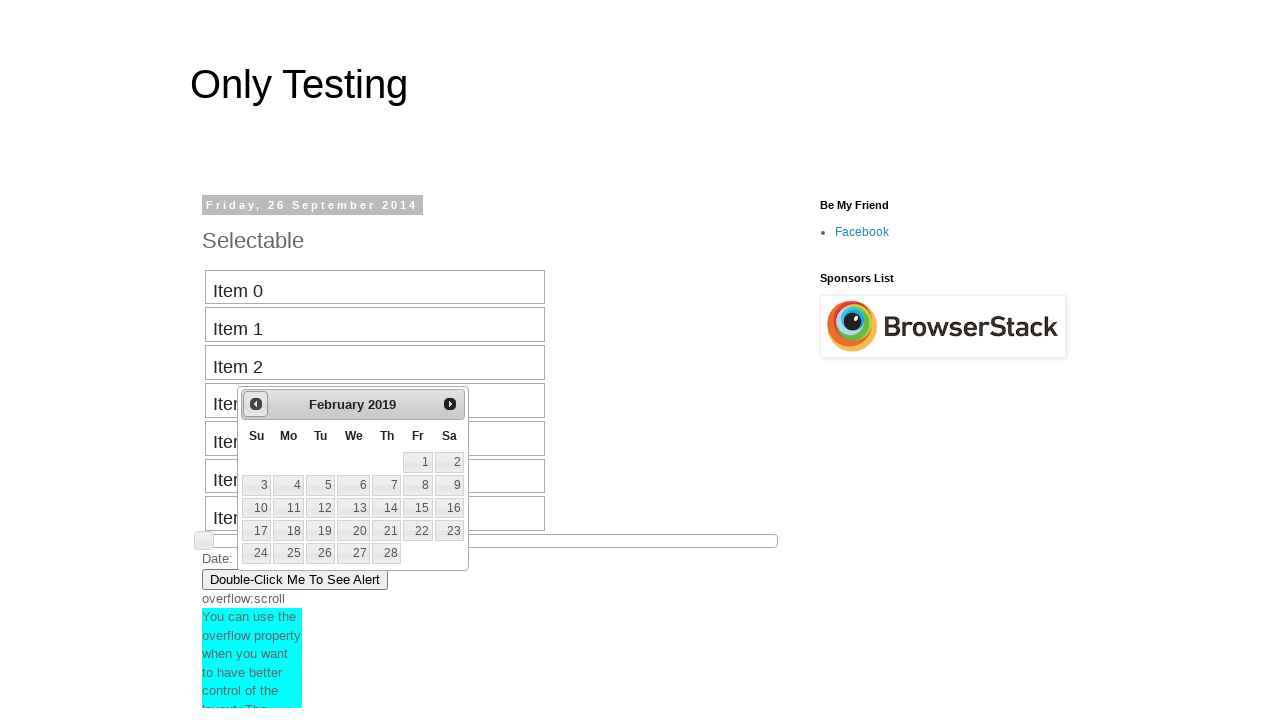

Retrieved current year from date picker
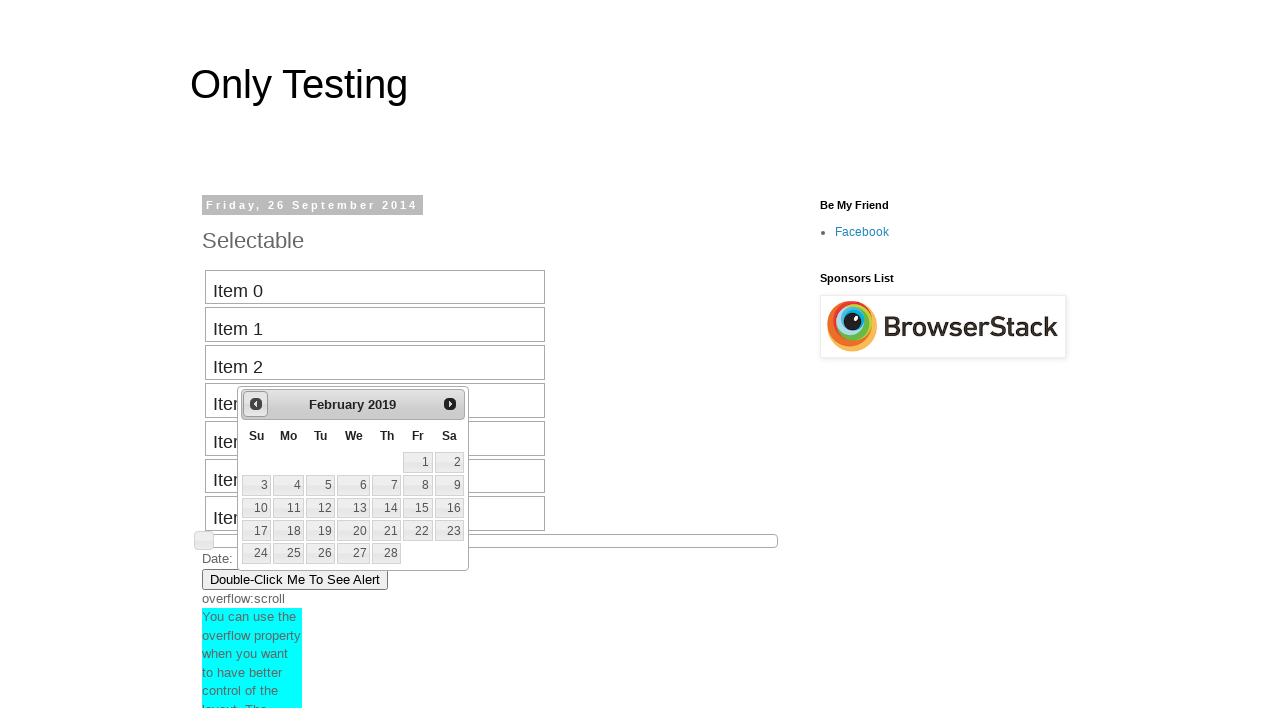

Clicked previous button to navigate backward (current: February 2019, target: August 2013) at (256, 404) on #ui-datepicker-div > div > a:nth-child(1) > span
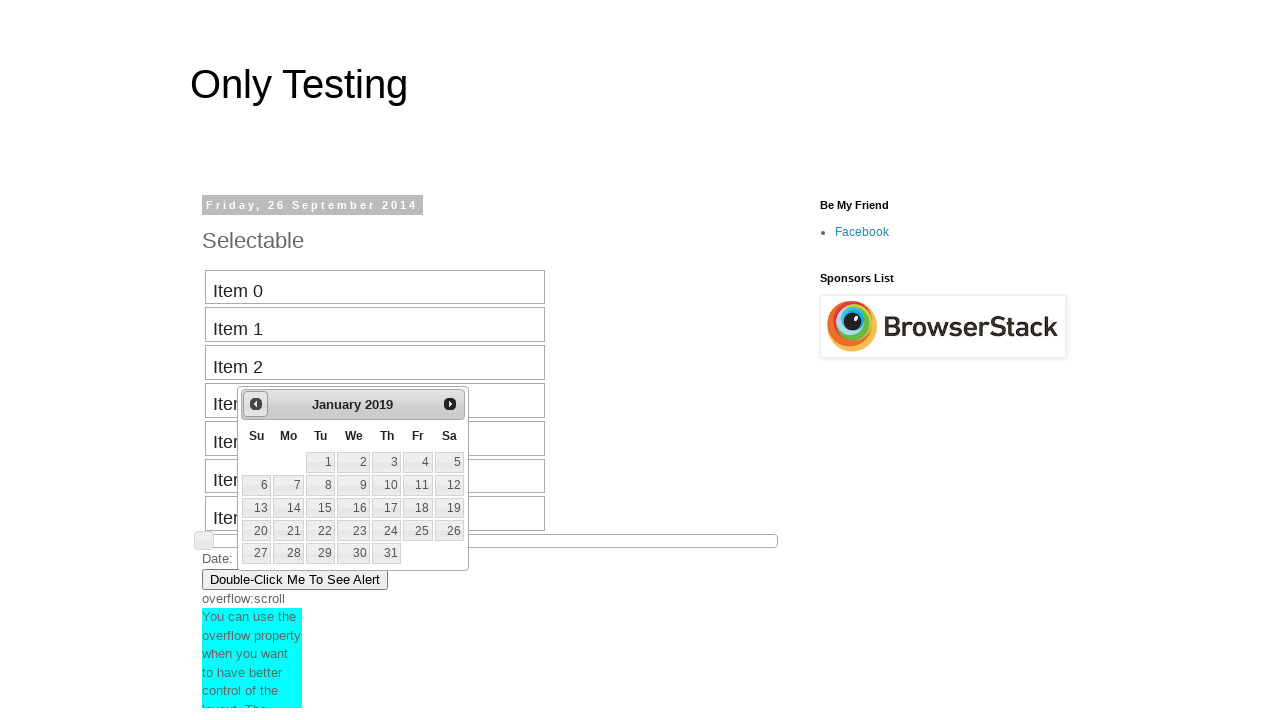

Retrieved current month from date picker
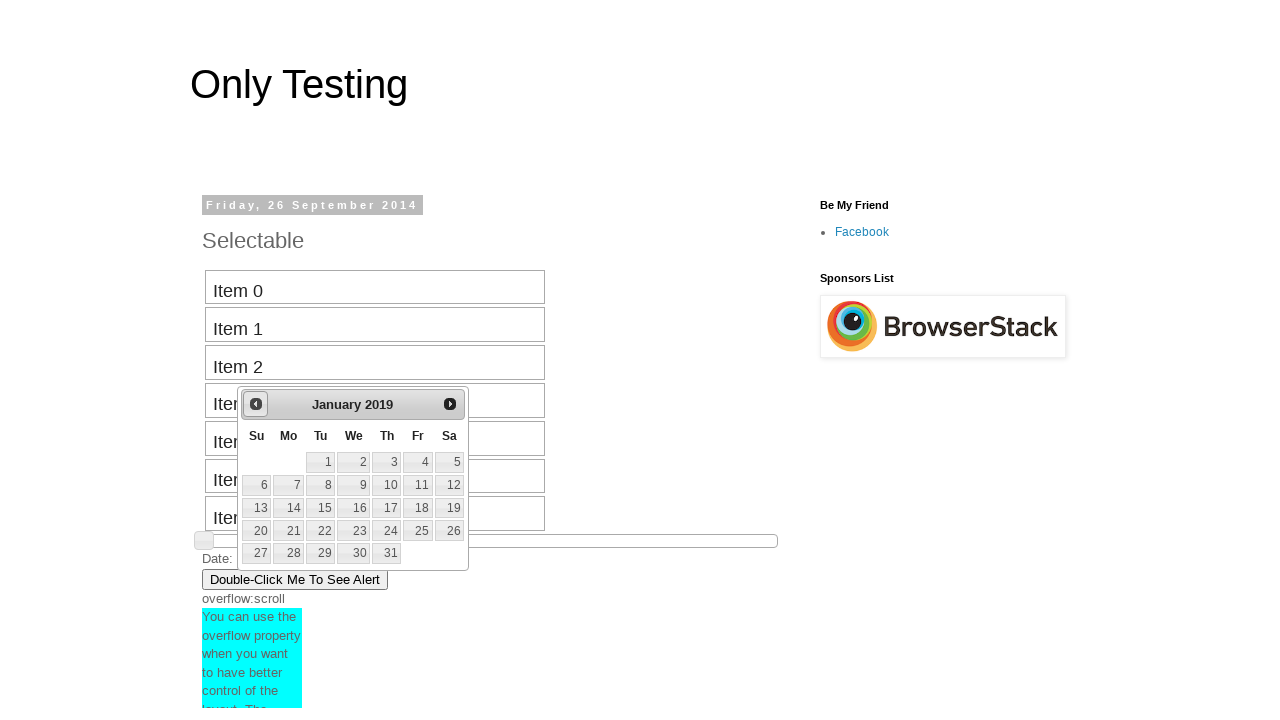

Retrieved current year from date picker
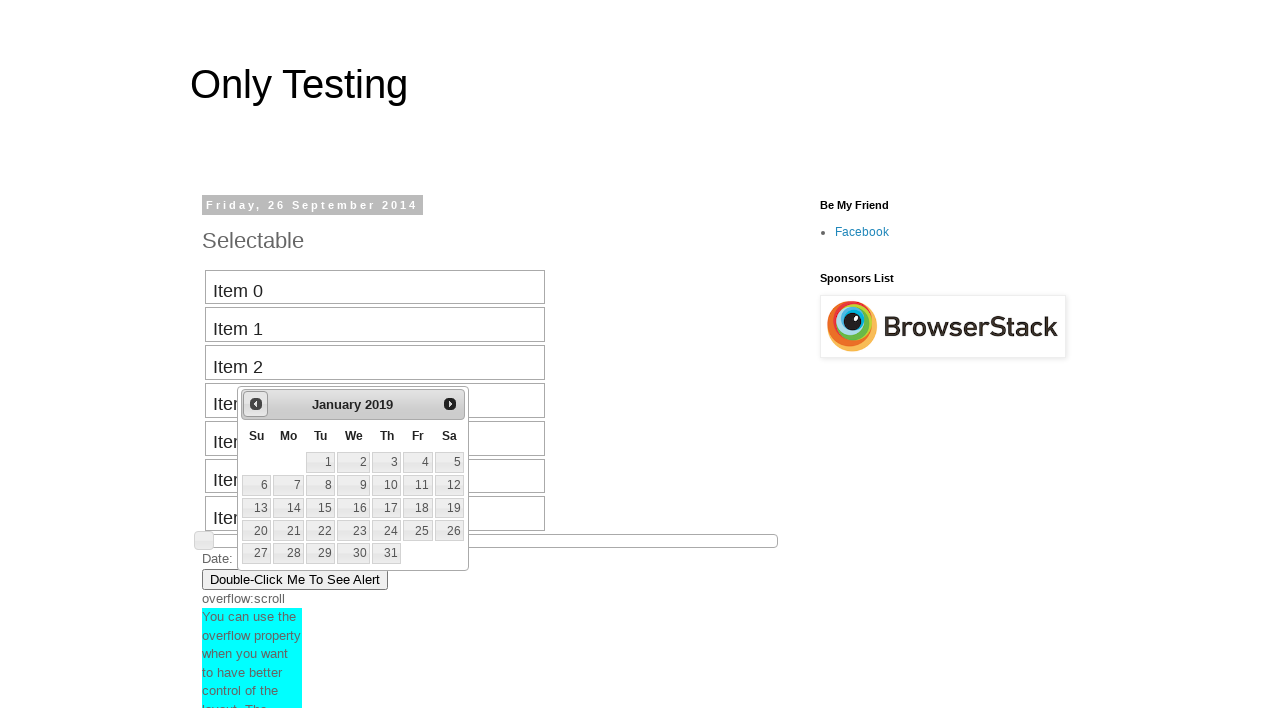

Clicked previous button to navigate backward (current: January 2019, target: August 2013) at (256, 404) on #ui-datepicker-div > div > a:nth-child(1) > span
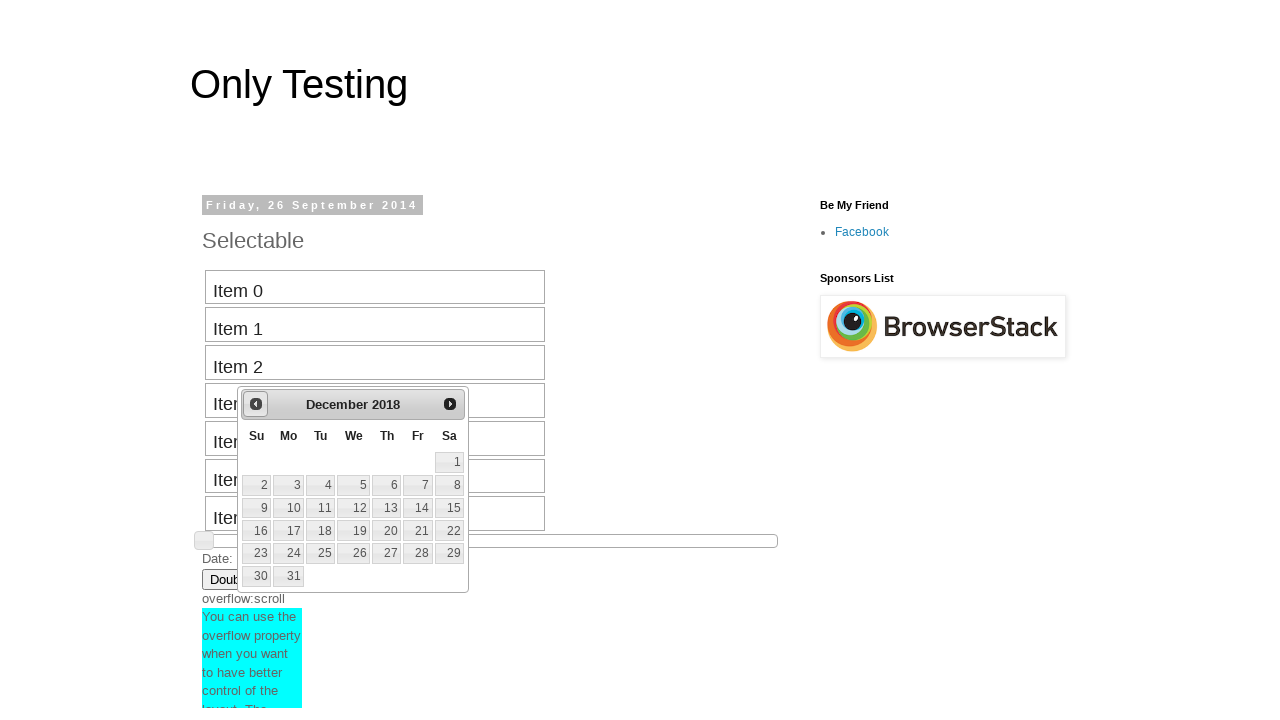

Retrieved current month from date picker
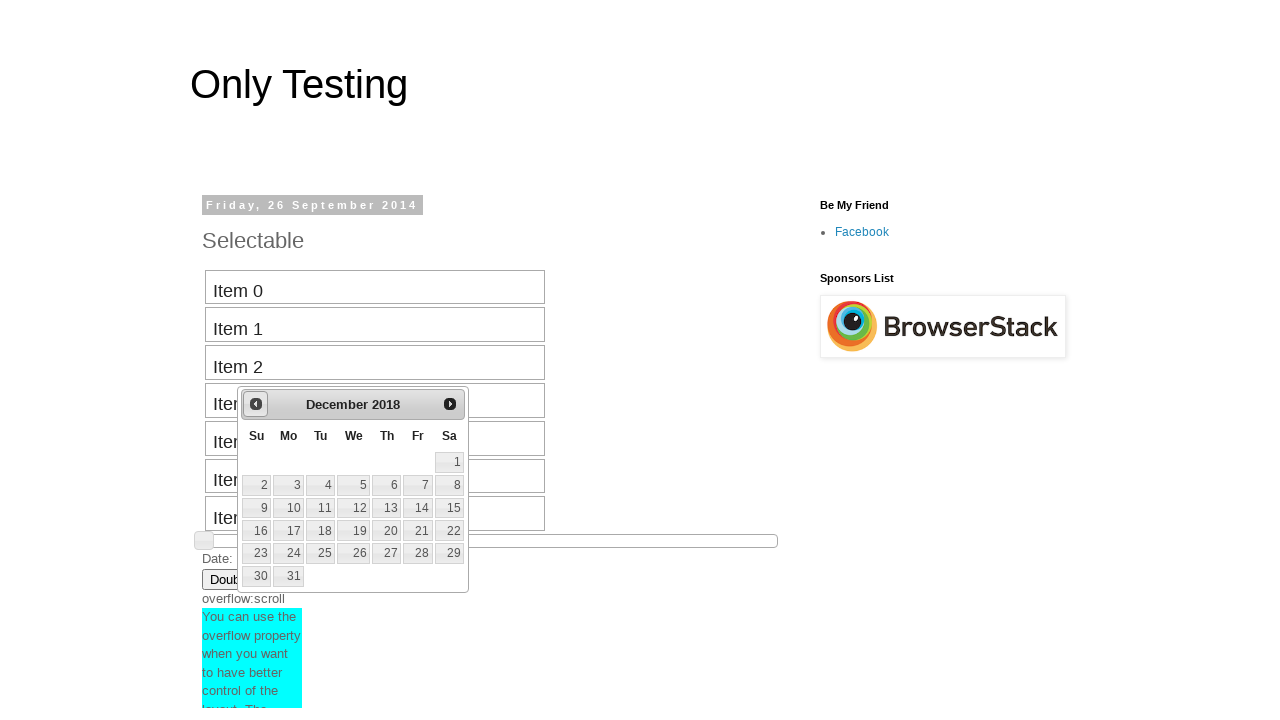

Retrieved current year from date picker
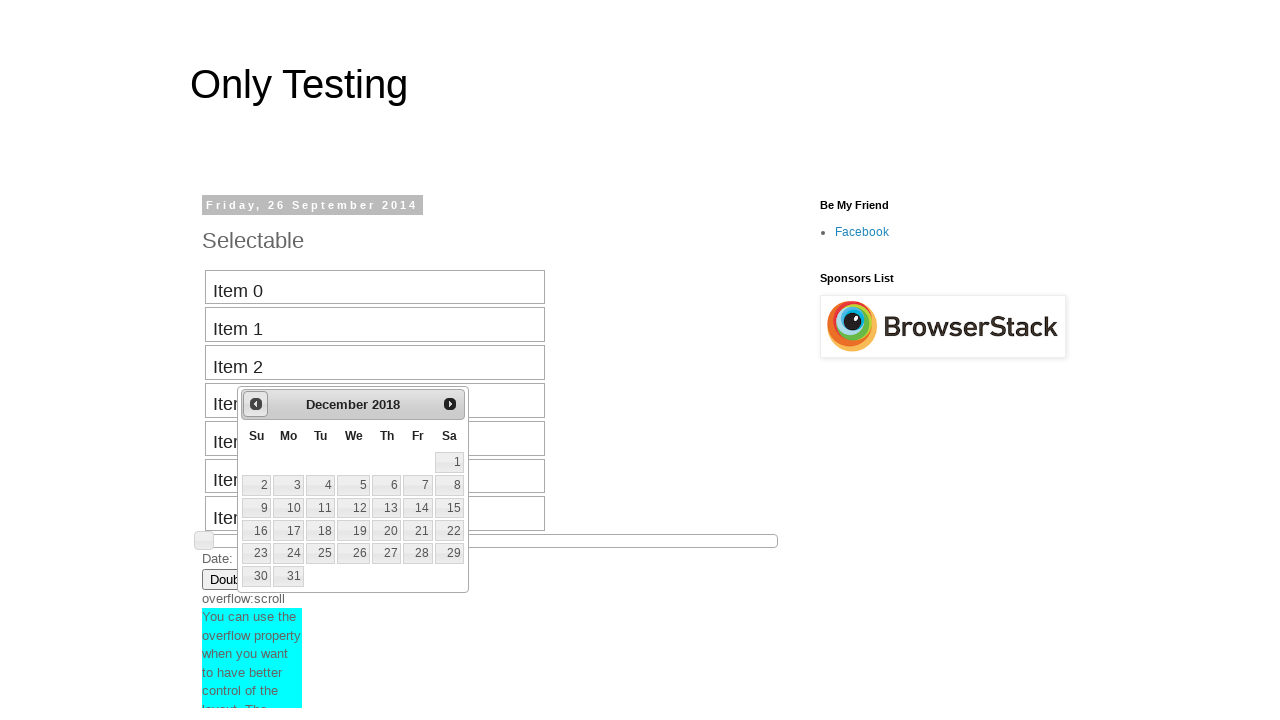

Clicked previous button to navigate backward (current: December 2018, target: August 2013) at (256, 404) on #ui-datepicker-div > div > a:nth-child(1) > span
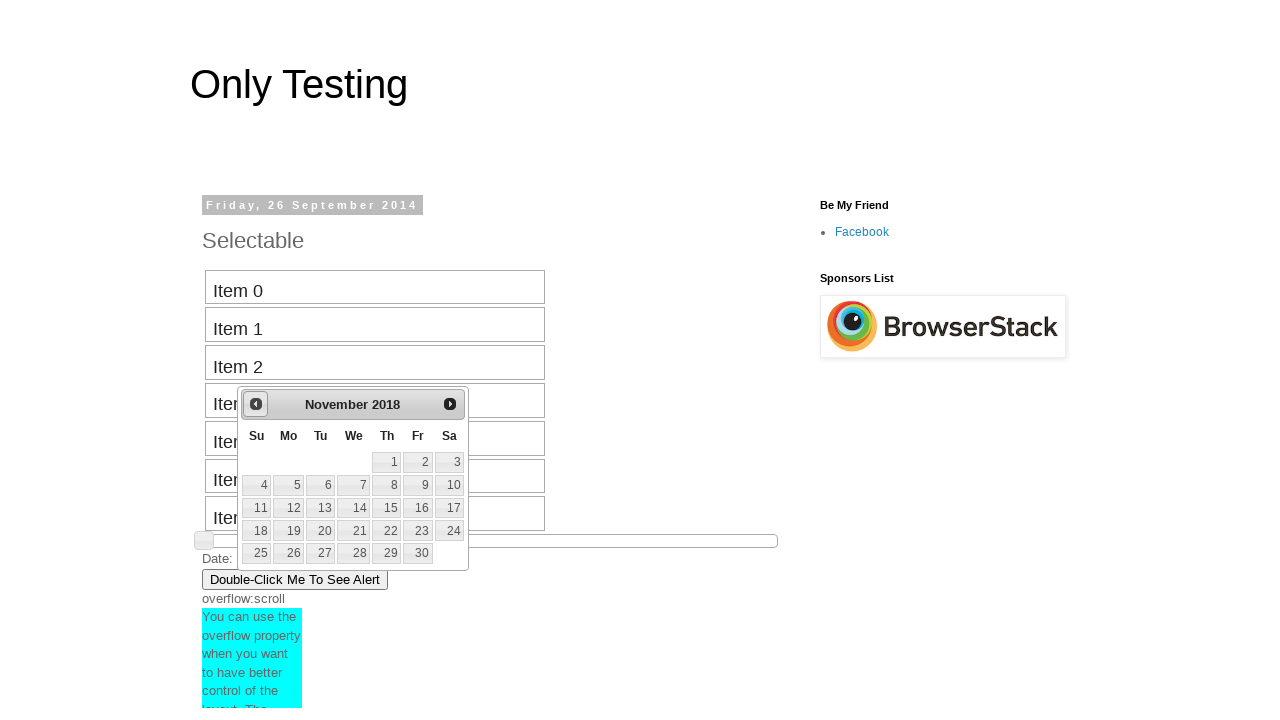

Retrieved current month from date picker
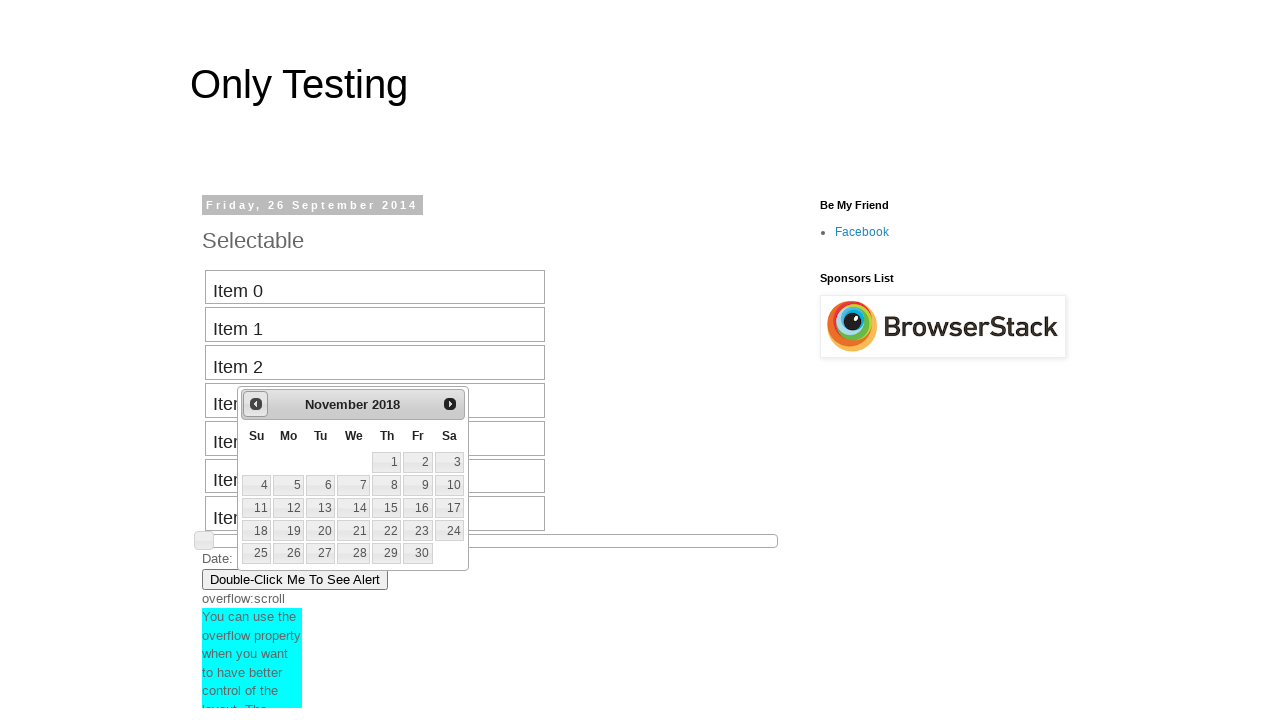

Retrieved current year from date picker
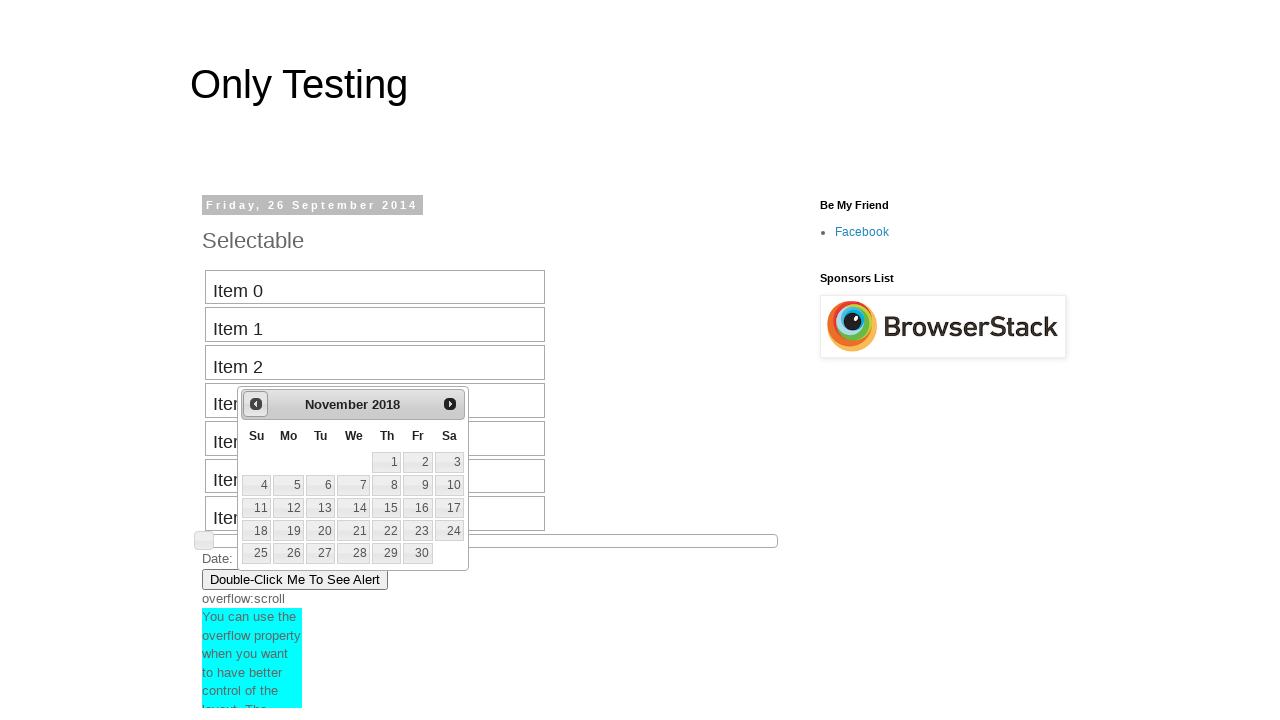

Clicked previous button to navigate backward (current: November 2018, target: August 2013) at (256, 404) on #ui-datepicker-div > div > a:nth-child(1) > span
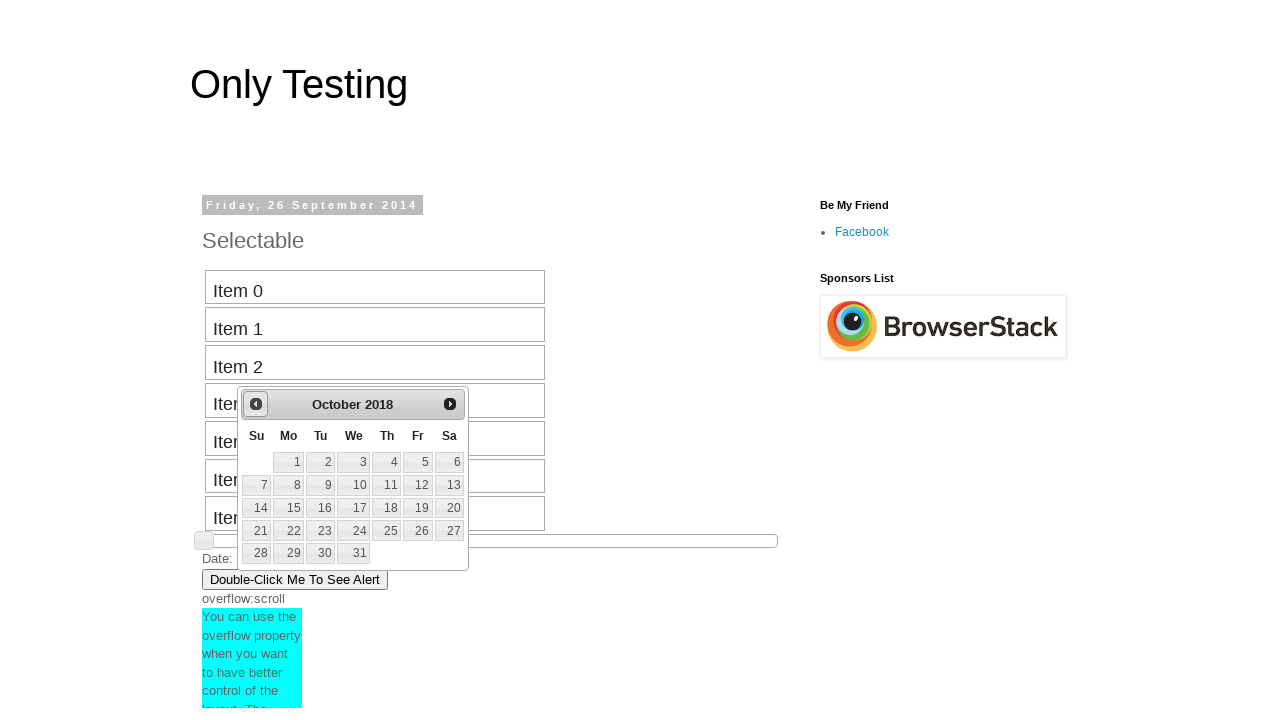

Retrieved current month from date picker
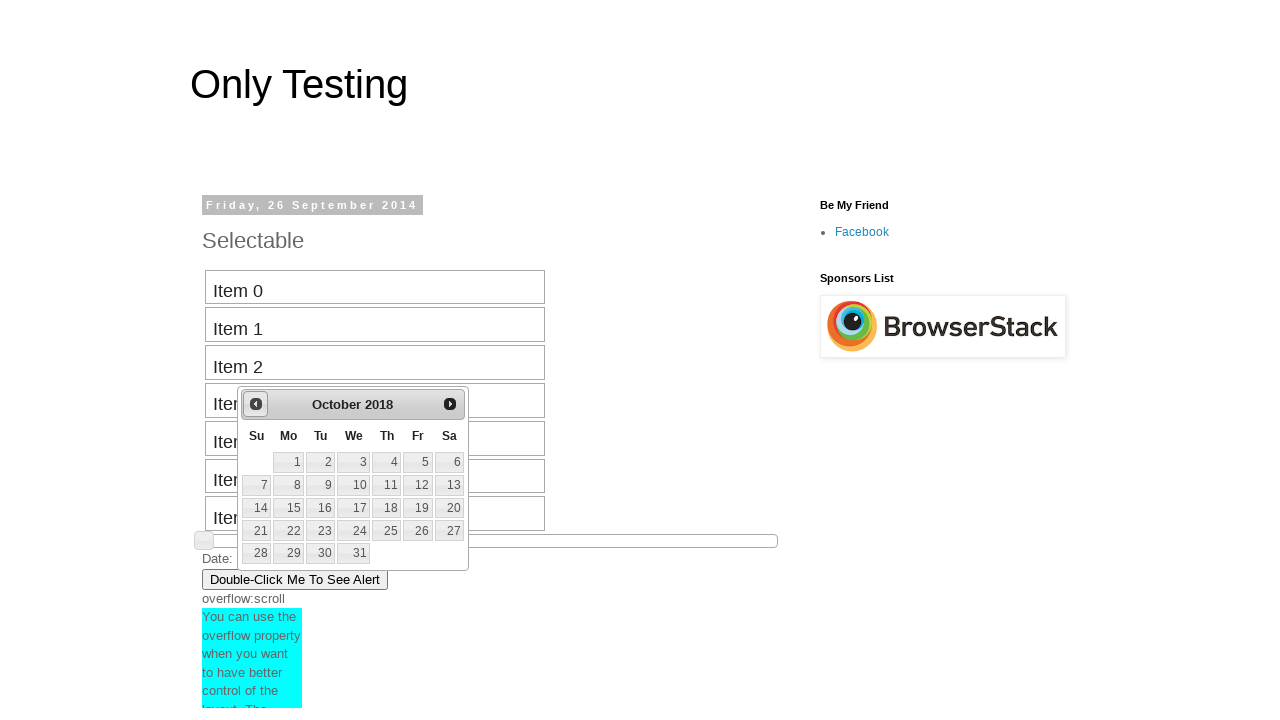

Retrieved current year from date picker
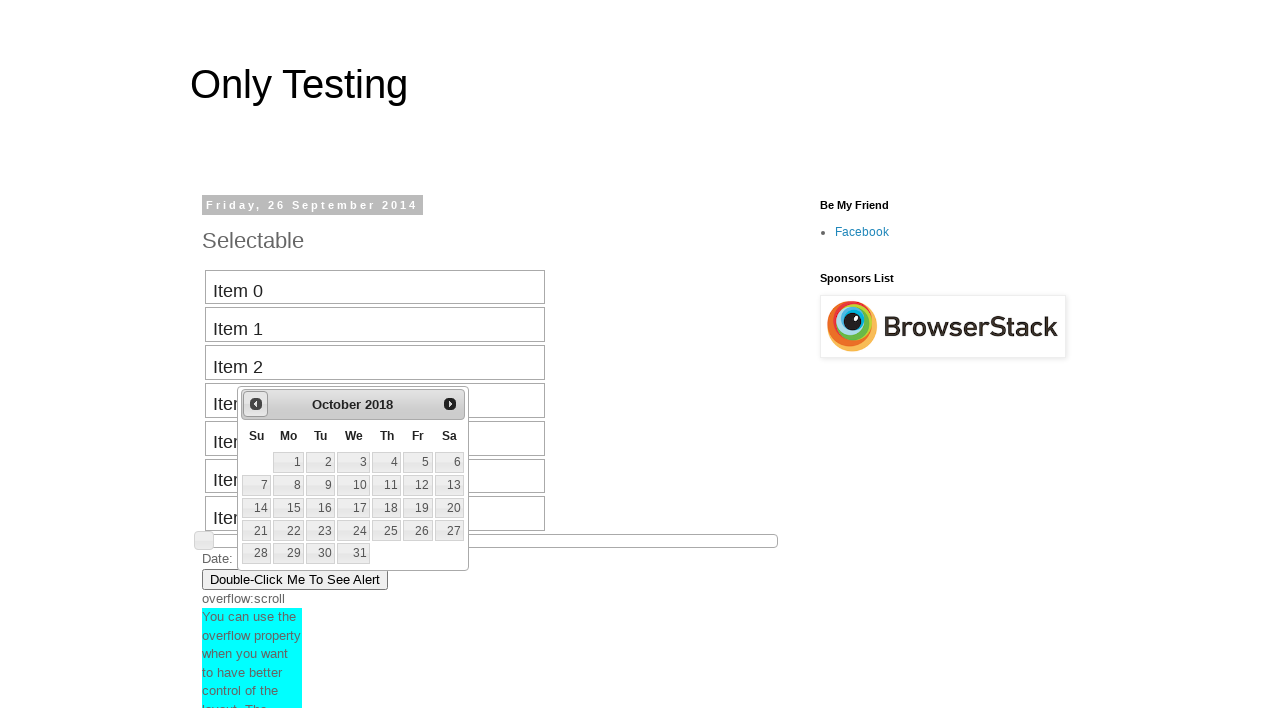

Clicked previous button to navigate backward (current: October 2018, target: August 2013) at (256, 404) on #ui-datepicker-div > div > a:nth-child(1) > span
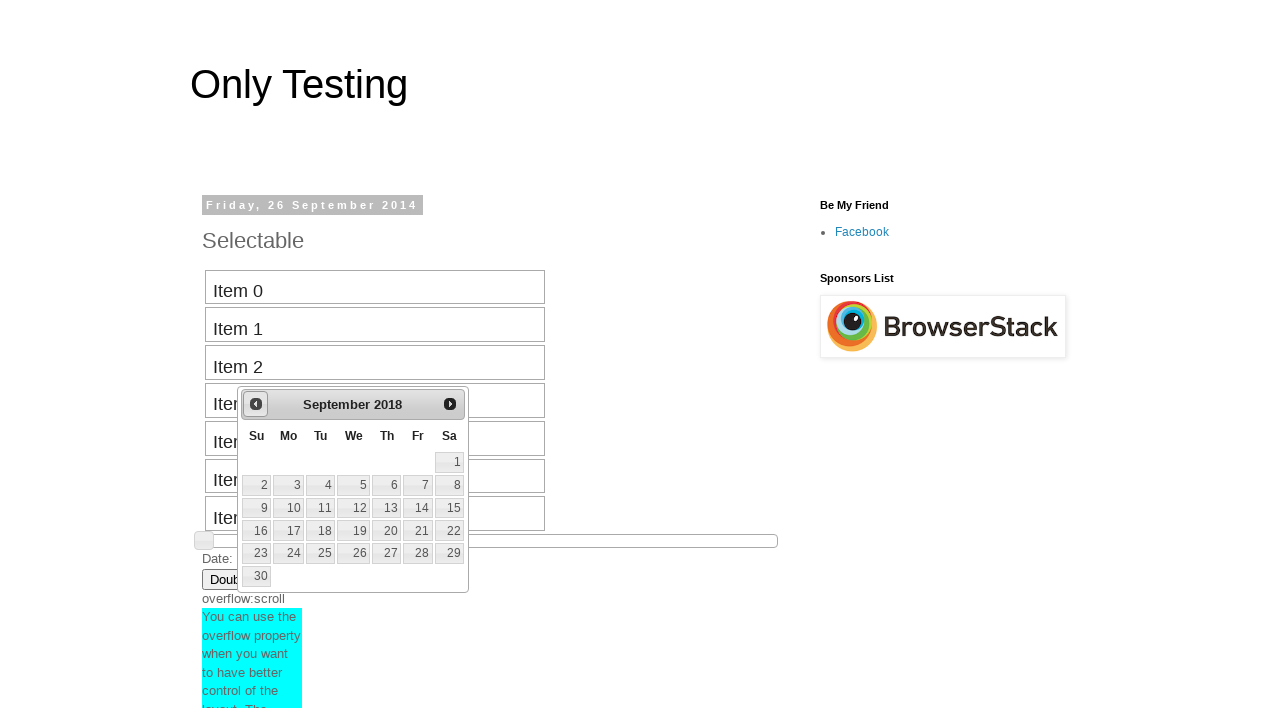

Retrieved current month from date picker
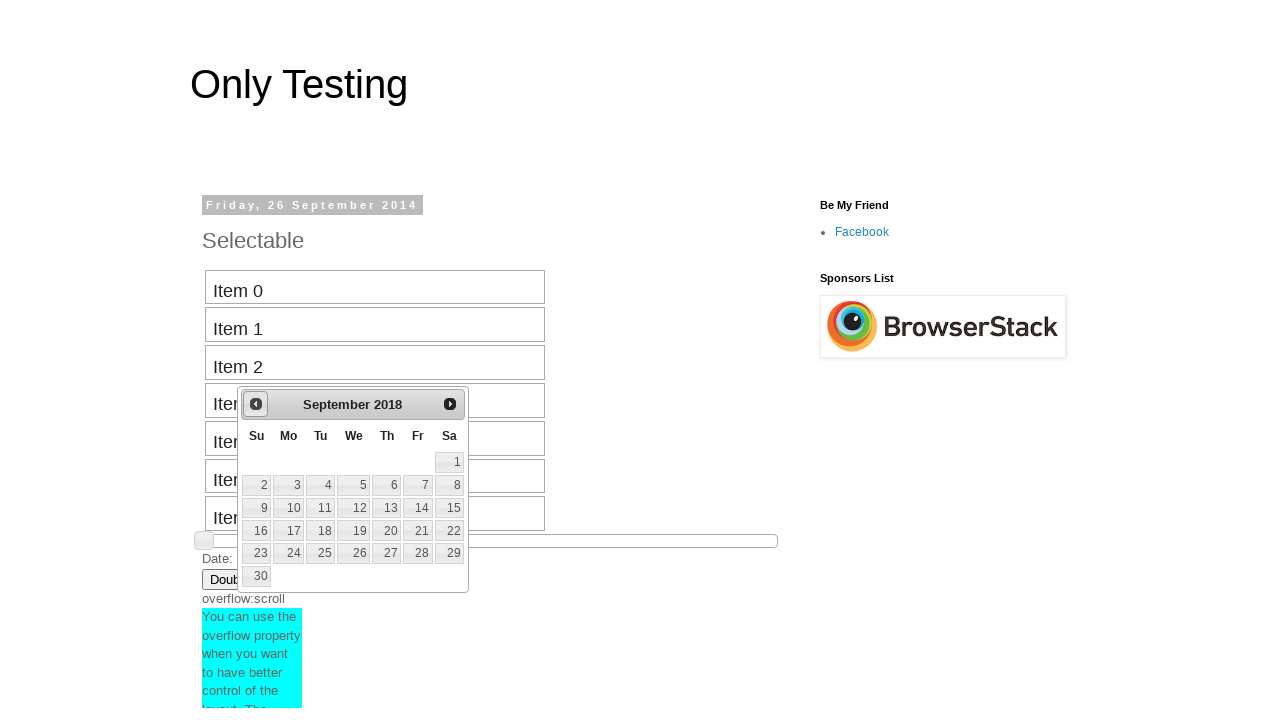

Retrieved current year from date picker
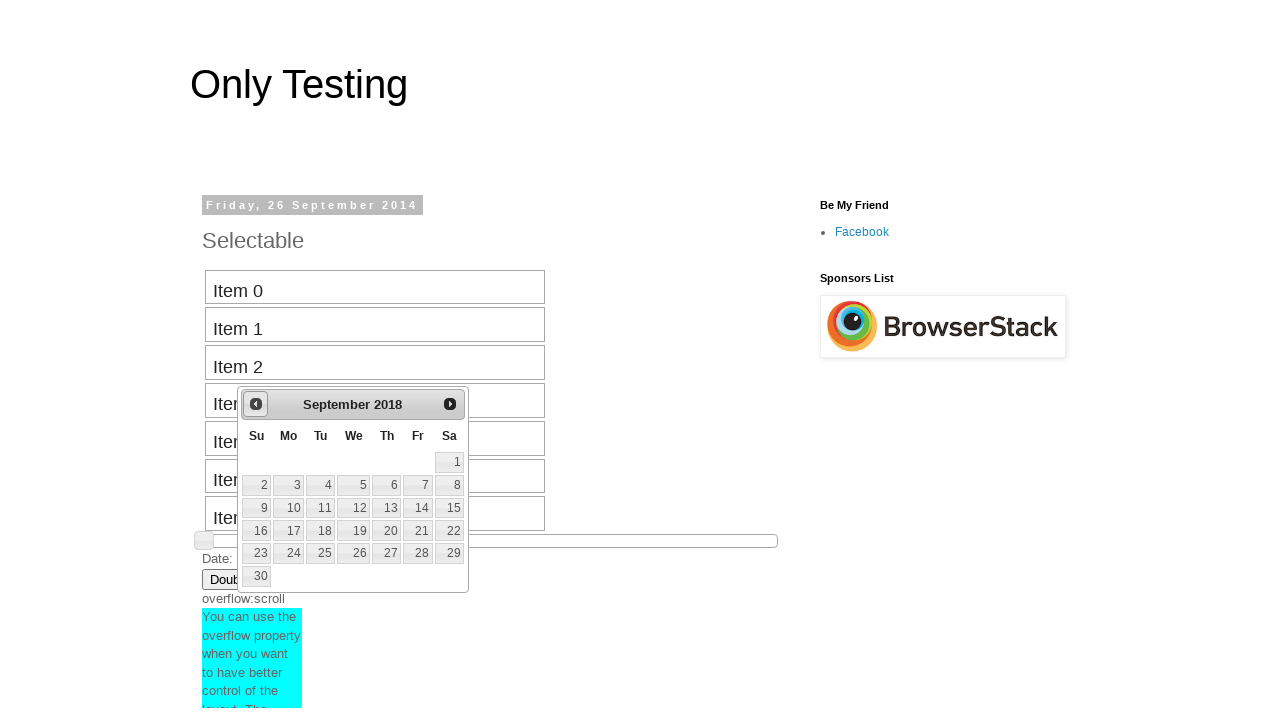

Clicked previous button to navigate backward (current: September 2018, target: August 2013) at (256, 404) on #ui-datepicker-div > div > a:nth-child(1) > span
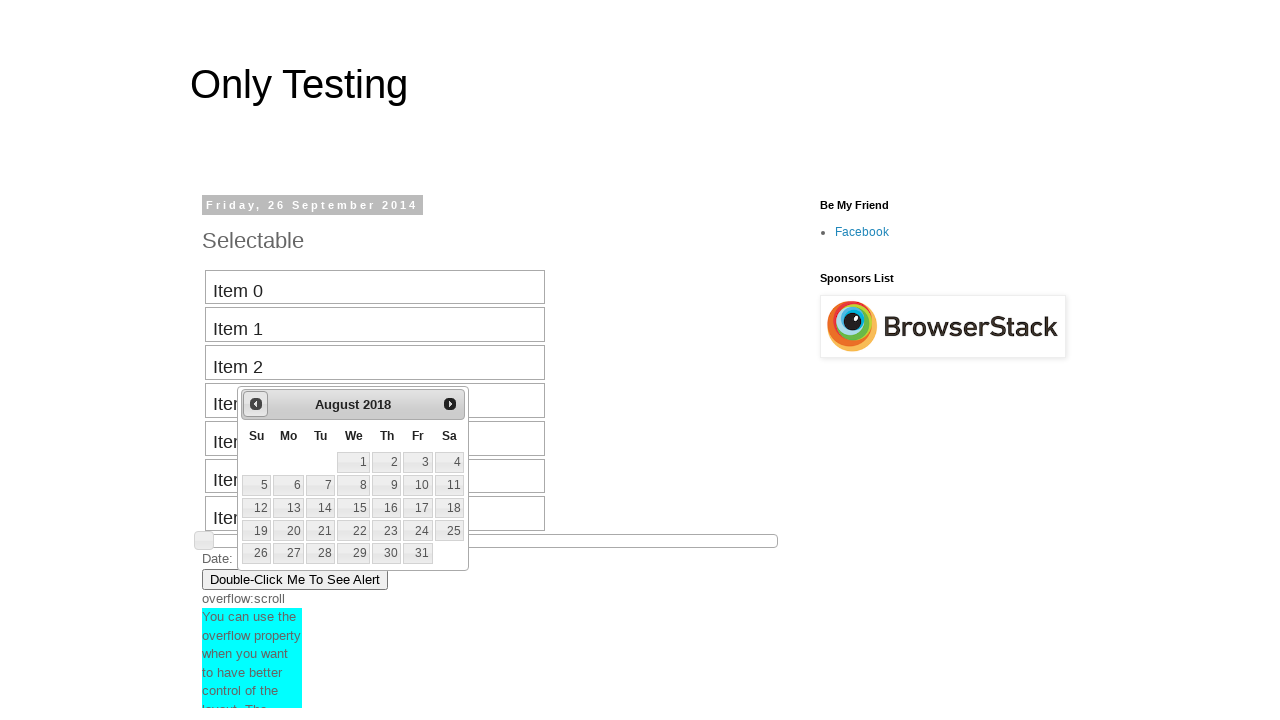

Retrieved current month from date picker
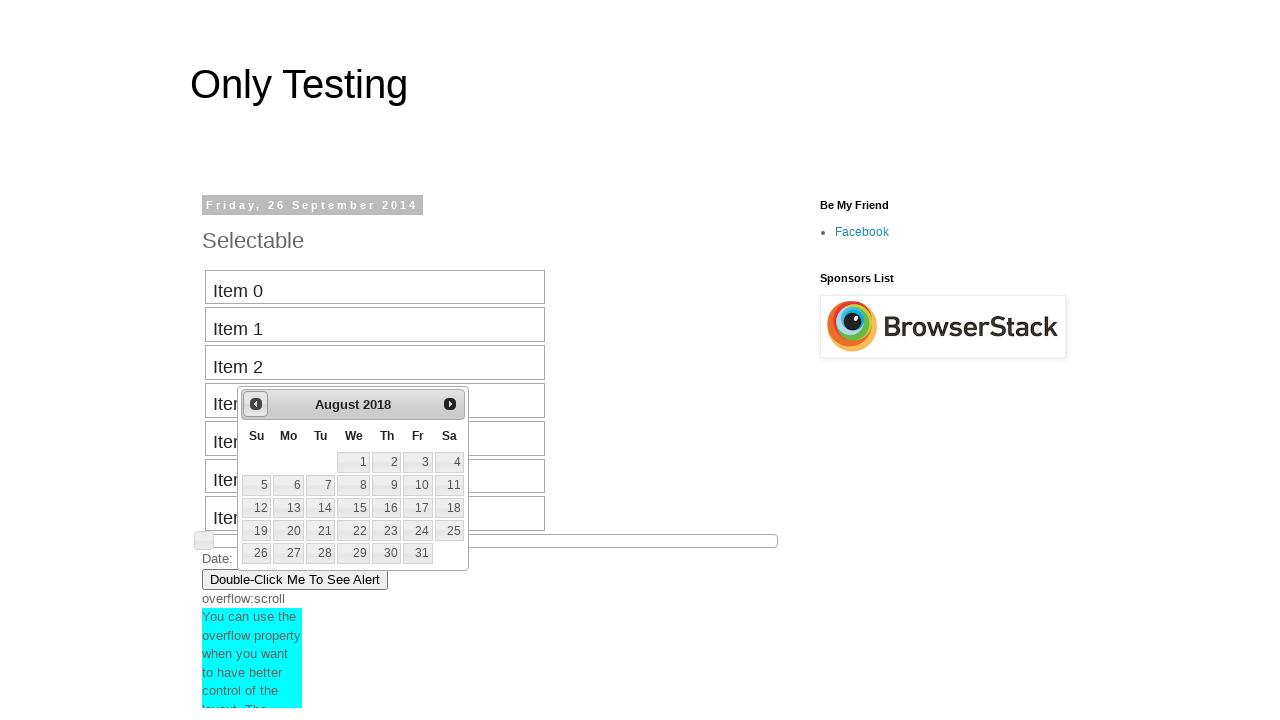

Retrieved current year from date picker
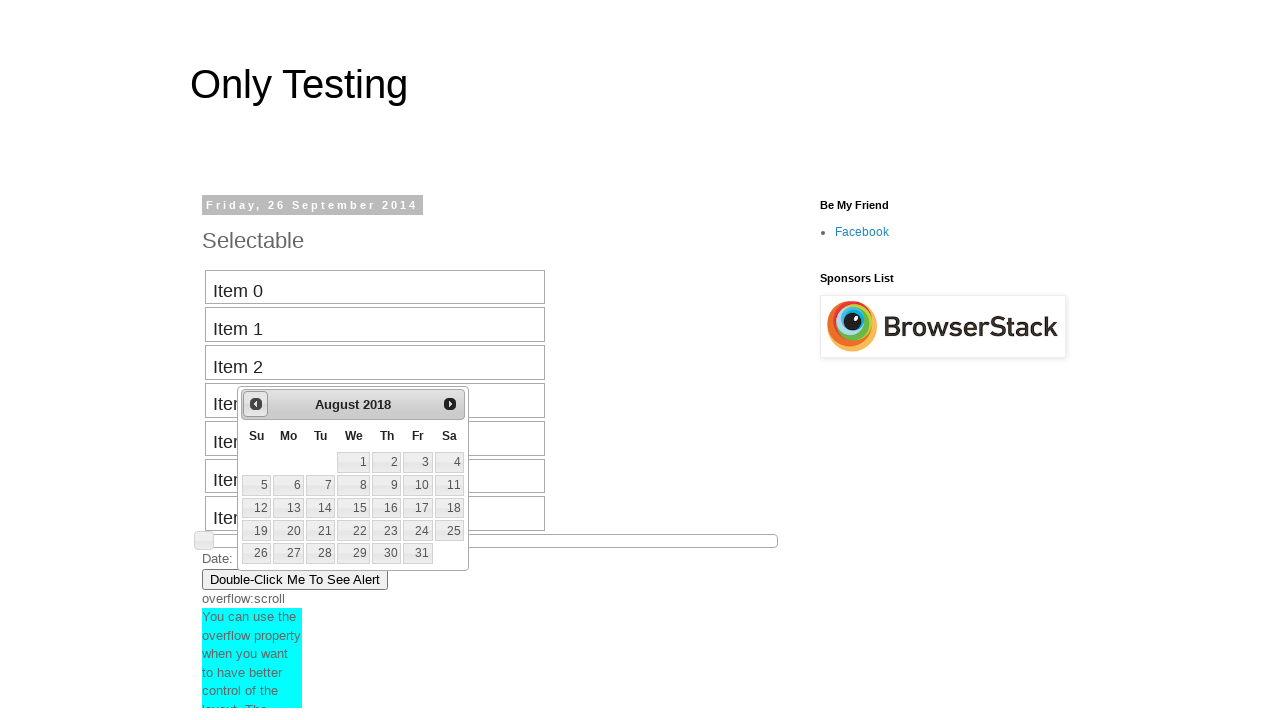

Clicked previous button to navigate backward (current: August 2018, target: August 2013) at (256, 404) on #ui-datepicker-div > div > a:nth-child(1) > span
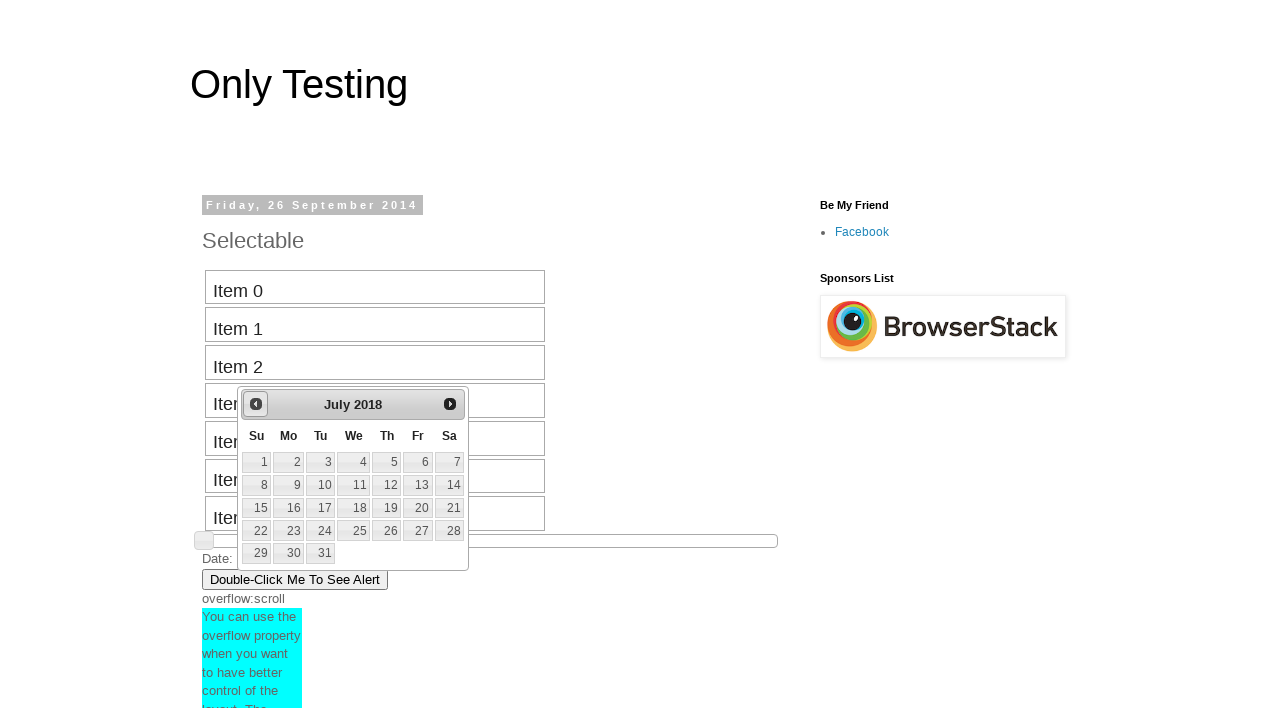

Retrieved current month from date picker
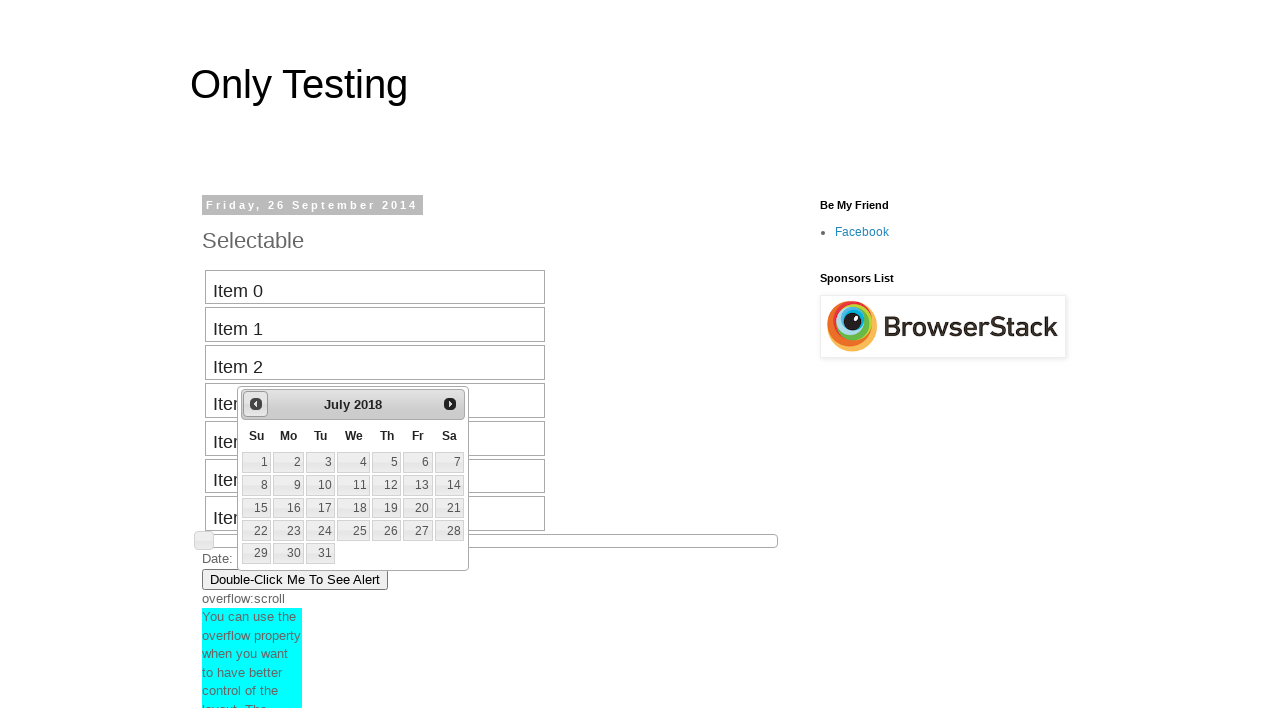

Retrieved current year from date picker
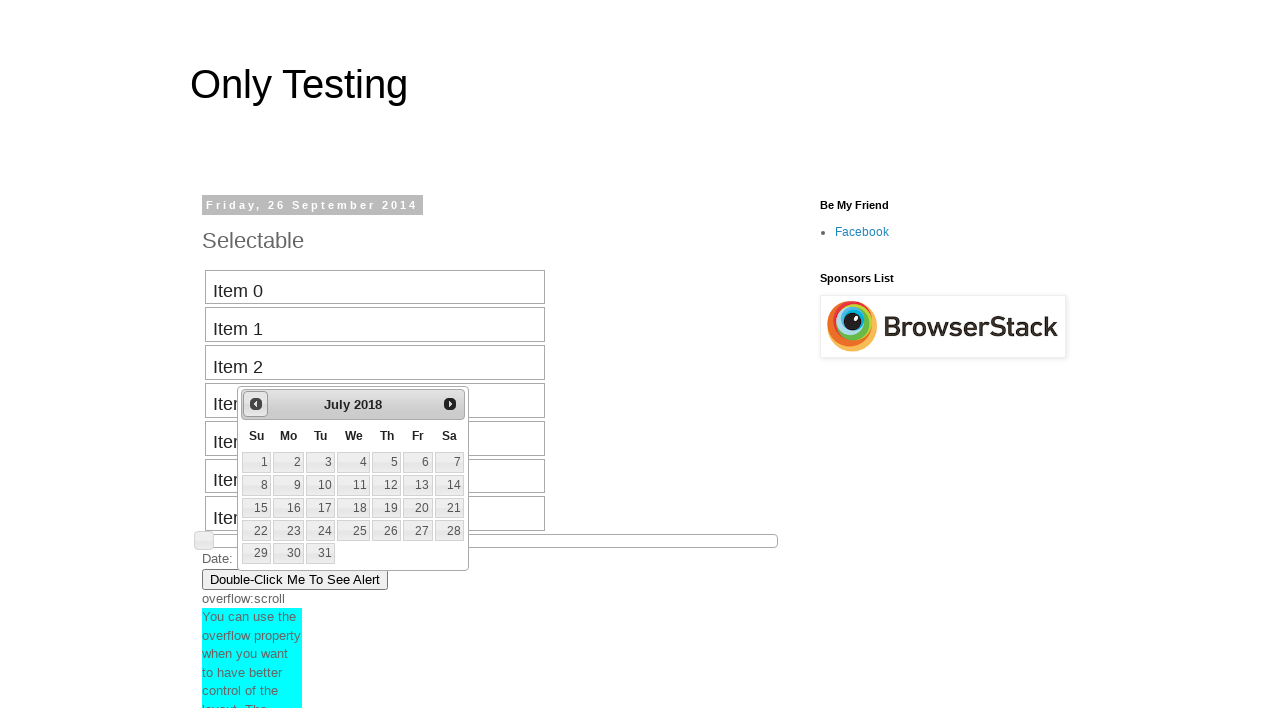

Clicked previous button to navigate backward (current: July 2018, target: August 2013) at (256, 404) on #ui-datepicker-div > div > a:nth-child(1) > span
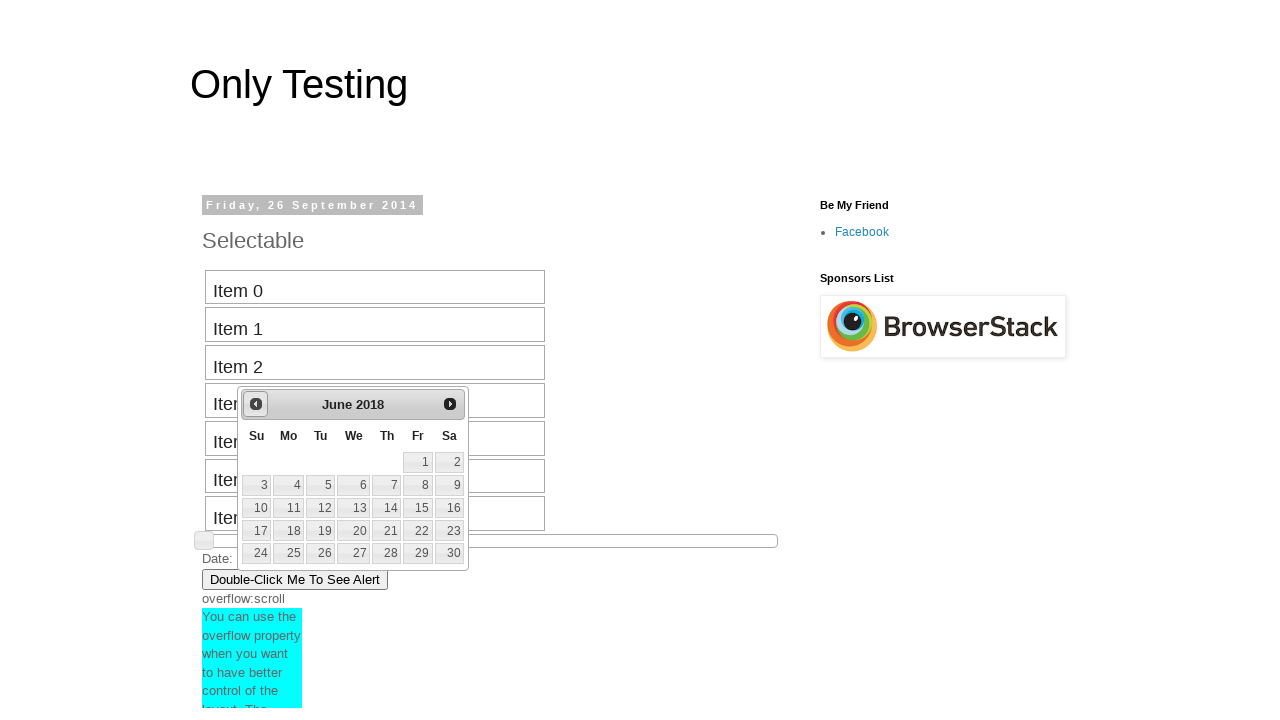

Retrieved current month from date picker
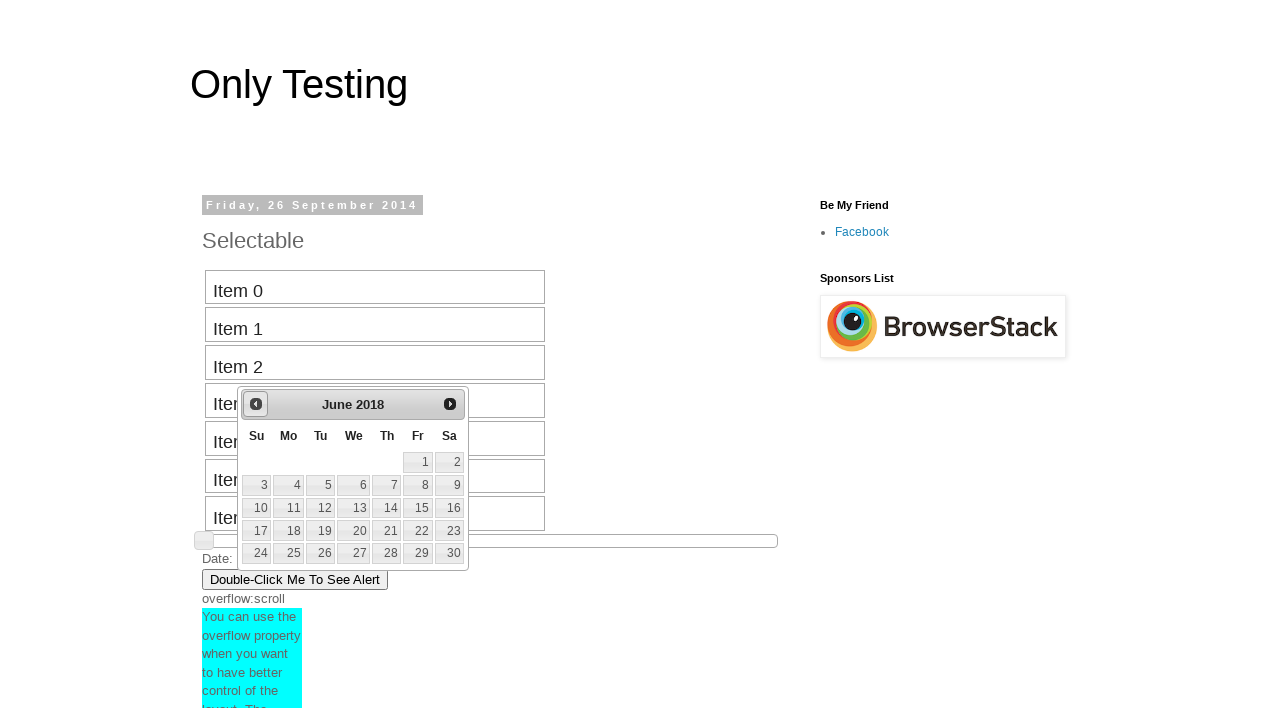

Retrieved current year from date picker
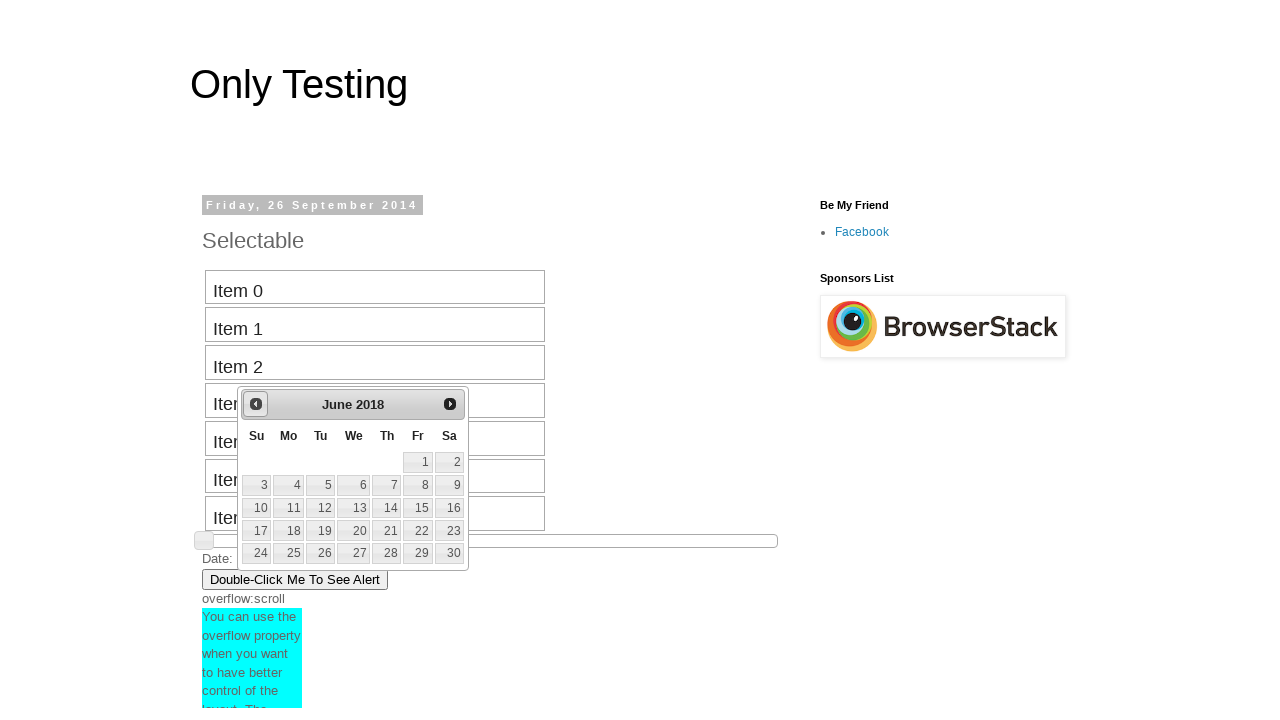

Clicked previous button to navigate backward (current: June 2018, target: August 2013) at (256, 404) on #ui-datepicker-div > div > a:nth-child(1) > span
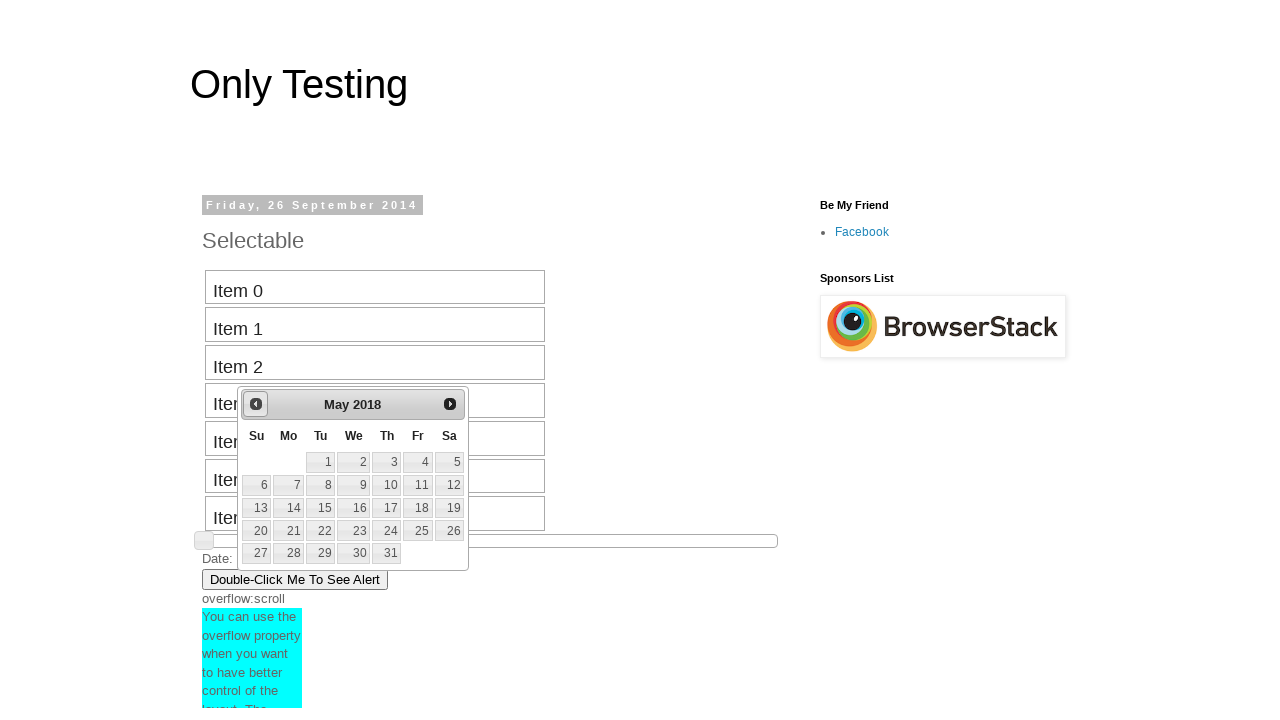

Retrieved current month from date picker
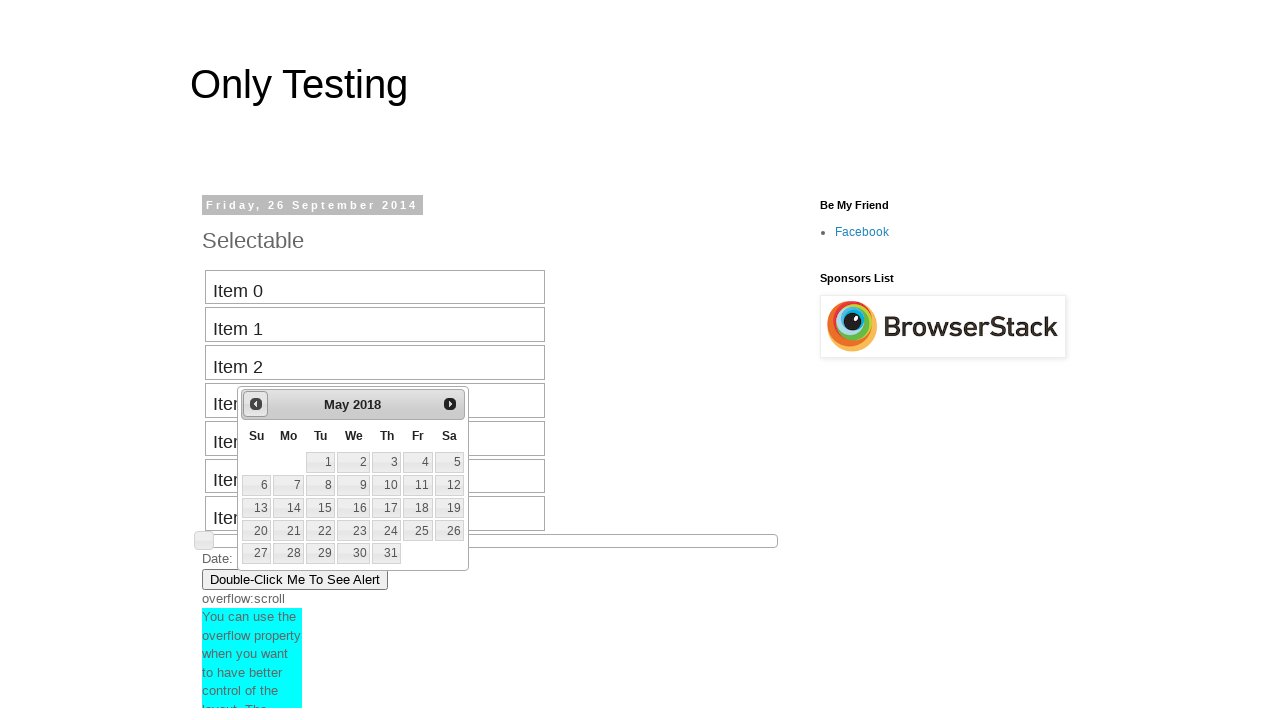

Retrieved current year from date picker
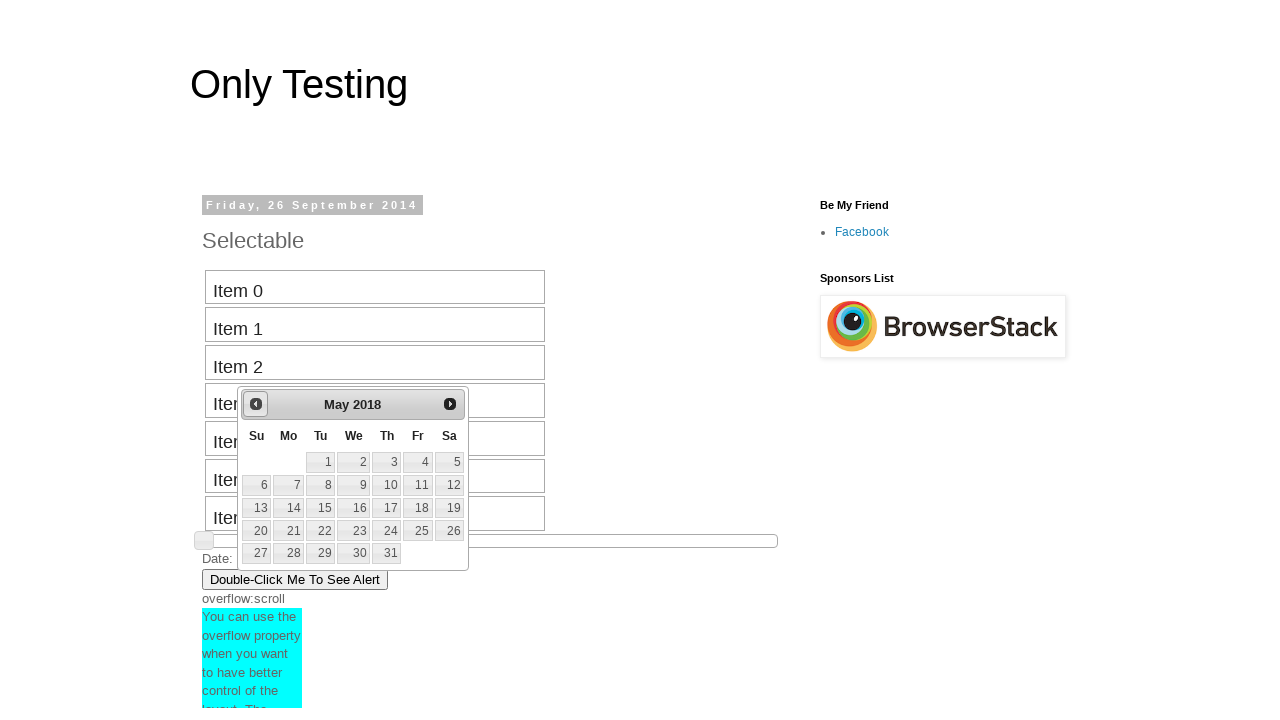

Clicked previous button to navigate backward (current: May 2018, target: August 2013) at (256, 404) on #ui-datepicker-div > div > a:nth-child(1) > span
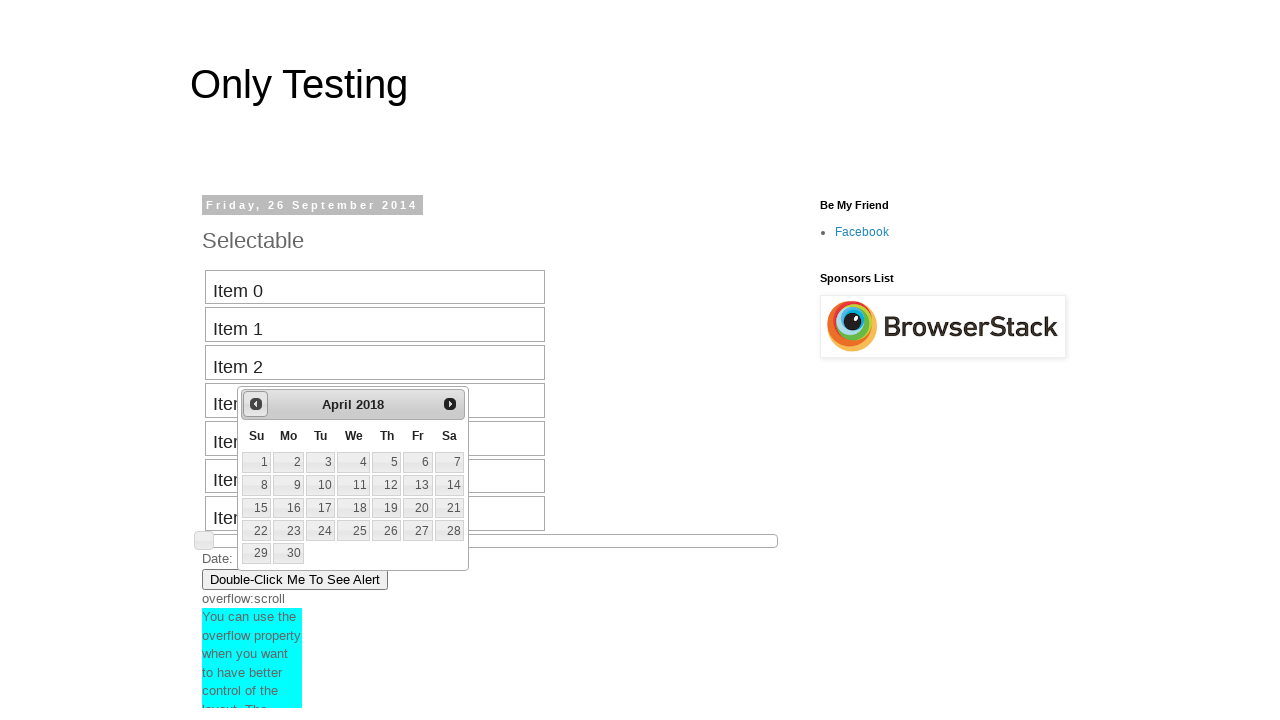

Retrieved current month from date picker
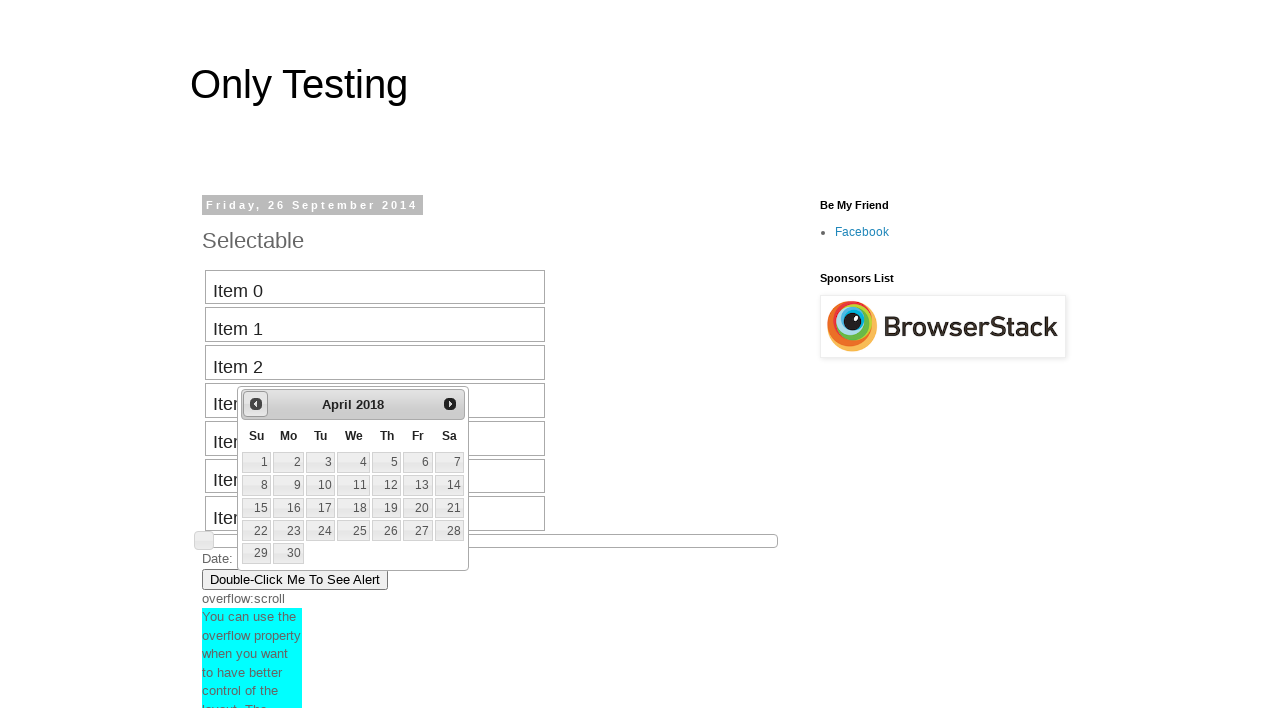

Retrieved current year from date picker
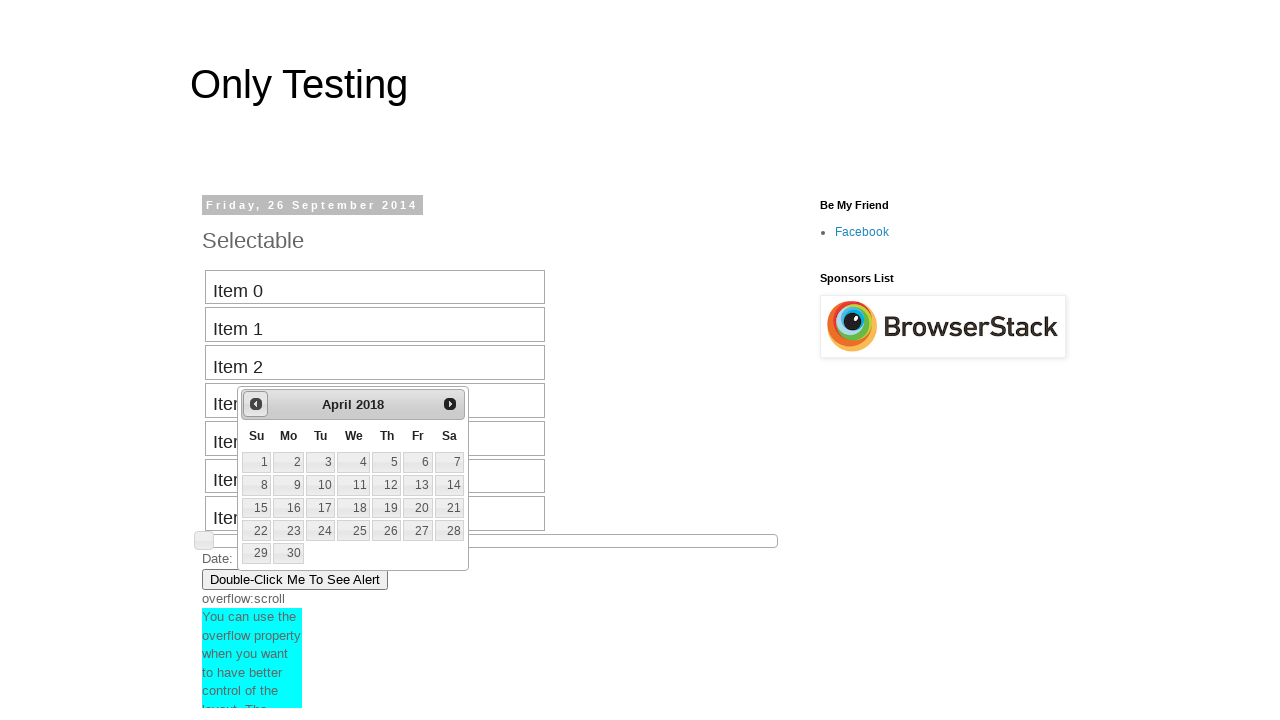

Clicked previous button to navigate backward (current: April 2018, target: August 2013) at (256, 404) on #ui-datepicker-div > div > a:nth-child(1) > span
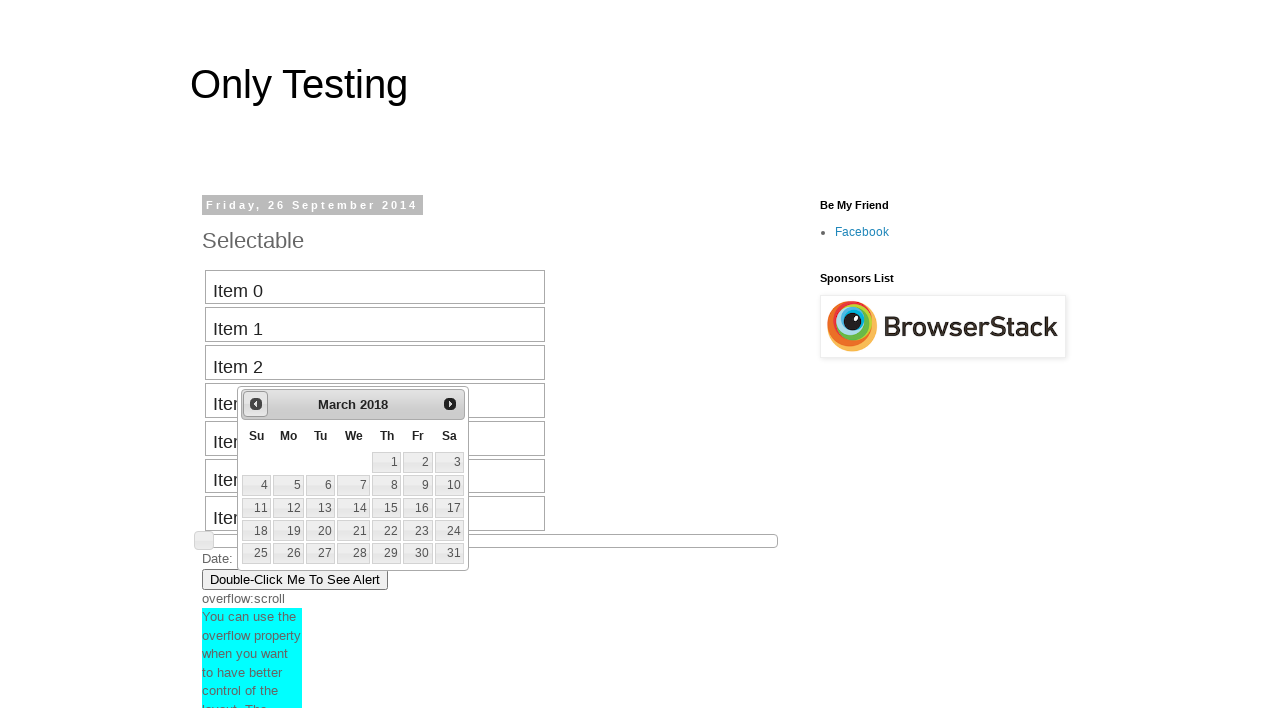

Retrieved current month from date picker
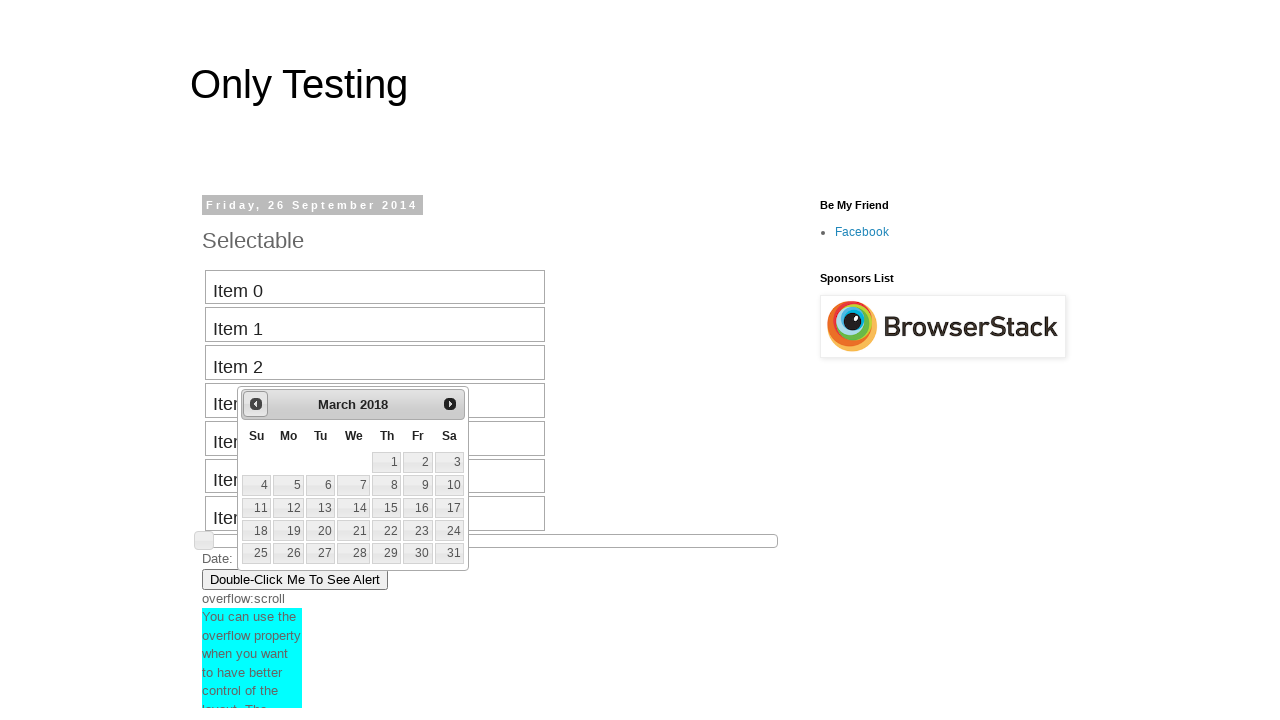

Retrieved current year from date picker
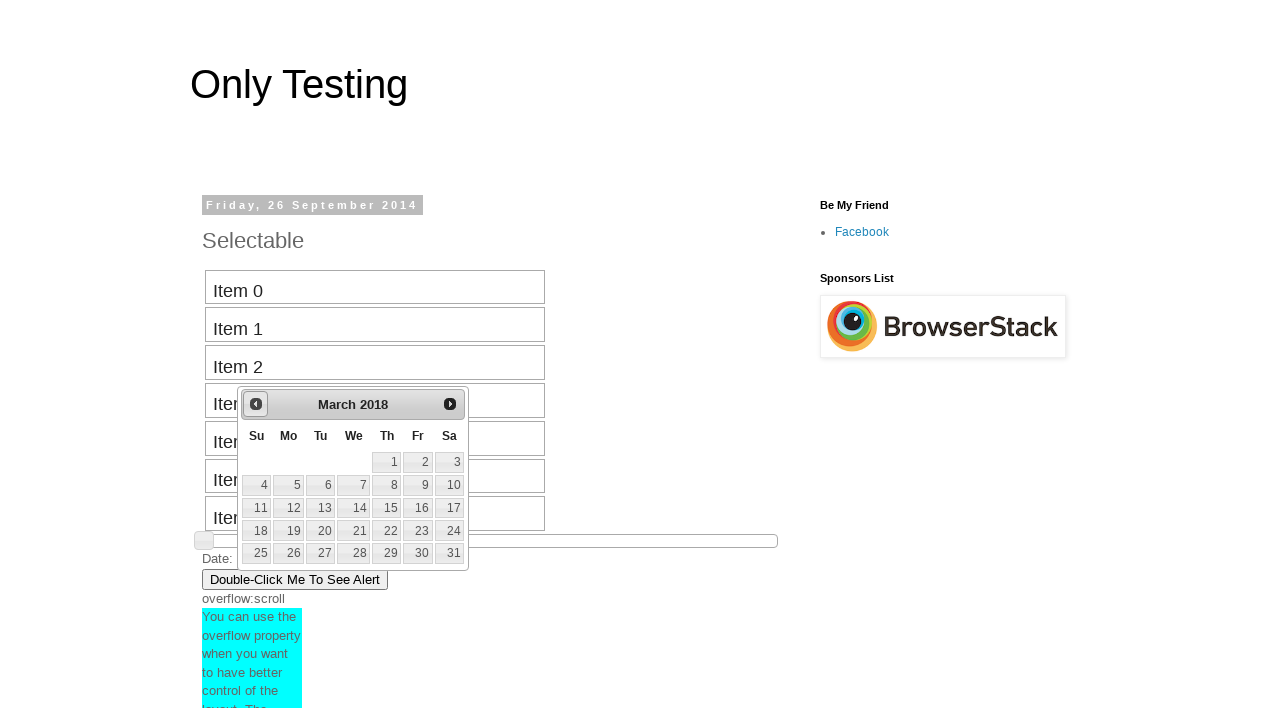

Clicked previous button to navigate backward (current: March 2018, target: August 2013) at (256, 404) on #ui-datepicker-div > div > a:nth-child(1) > span
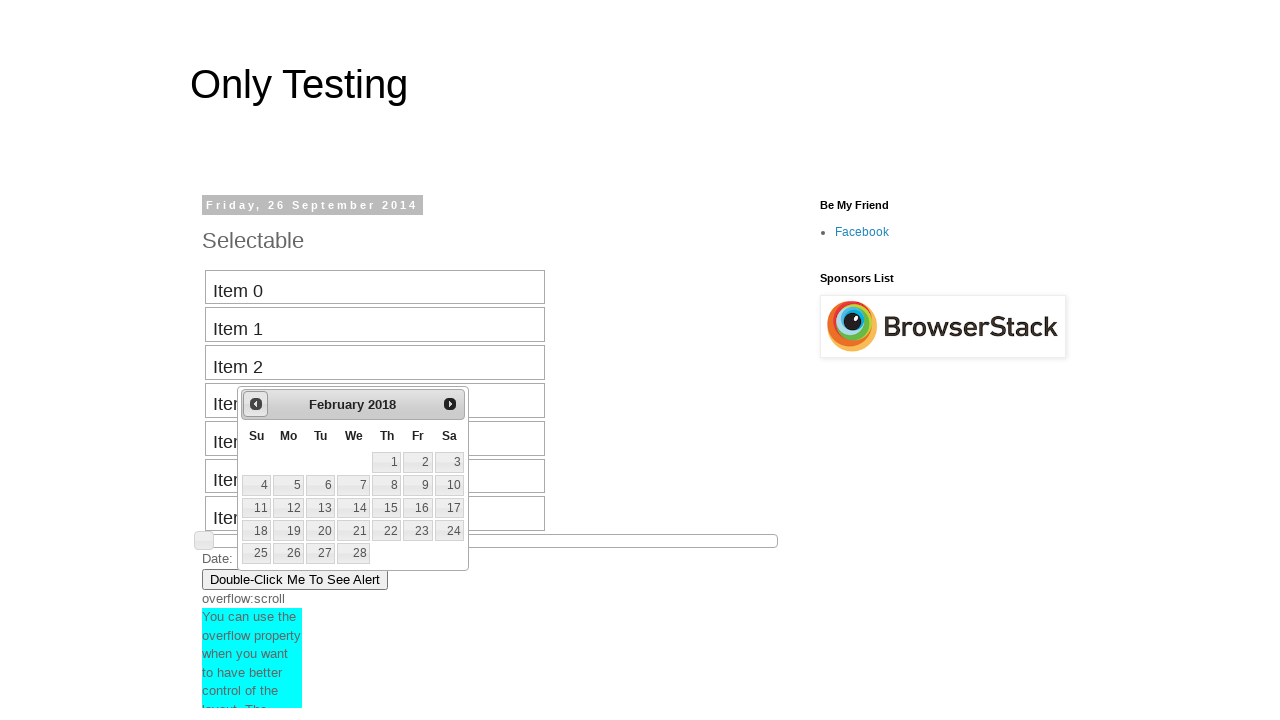

Retrieved current month from date picker
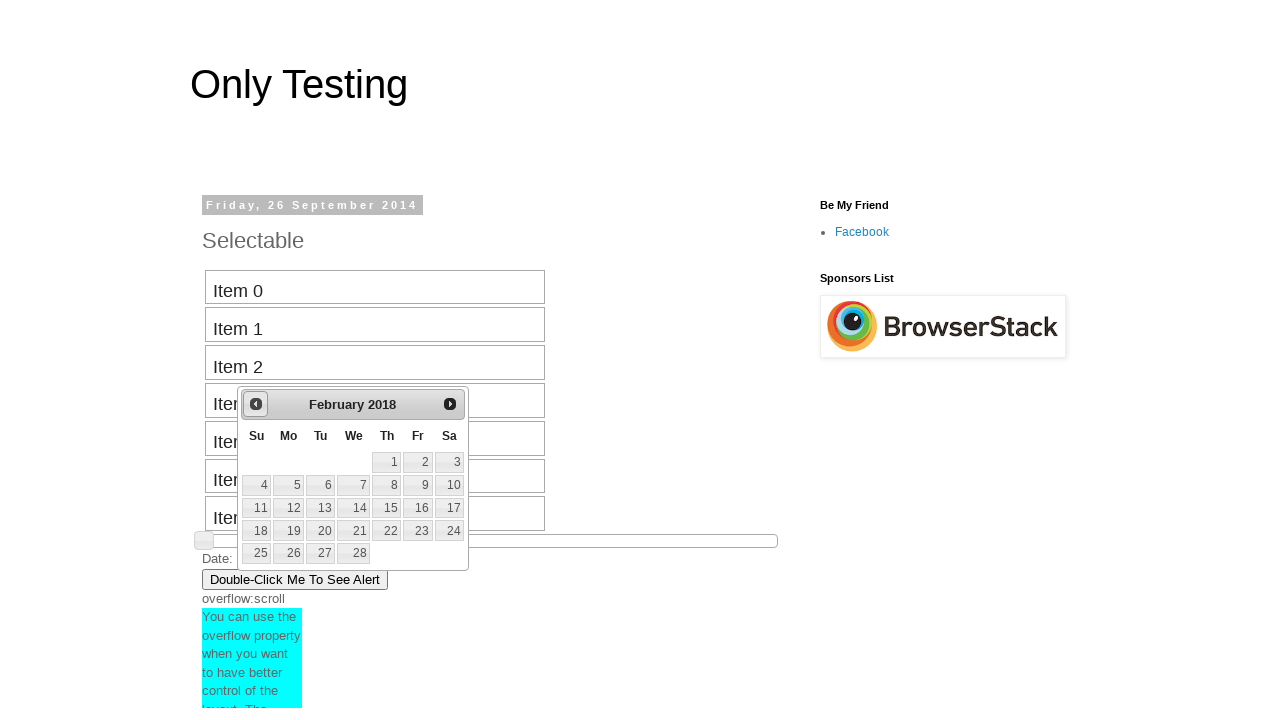

Retrieved current year from date picker
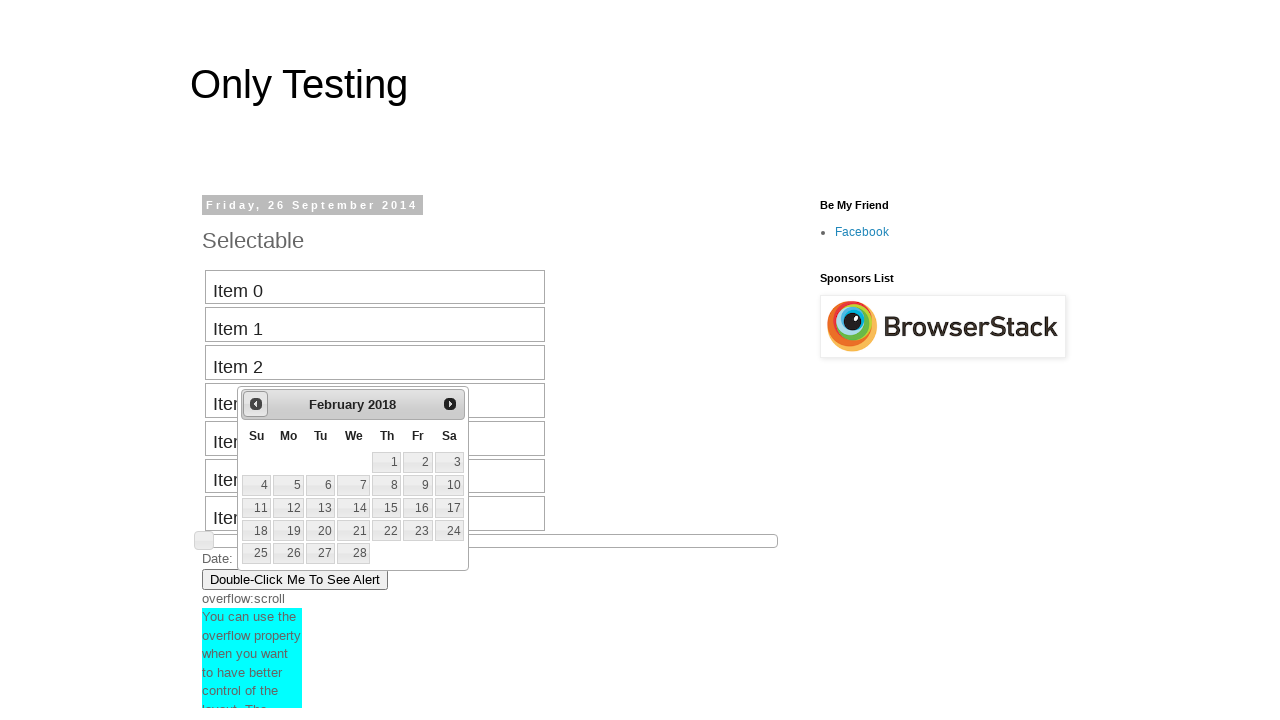

Clicked previous button to navigate backward (current: February 2018, target: August 2013) at (256, 404) on #ui-datepicker-div > div > a:nth-child(1) > span
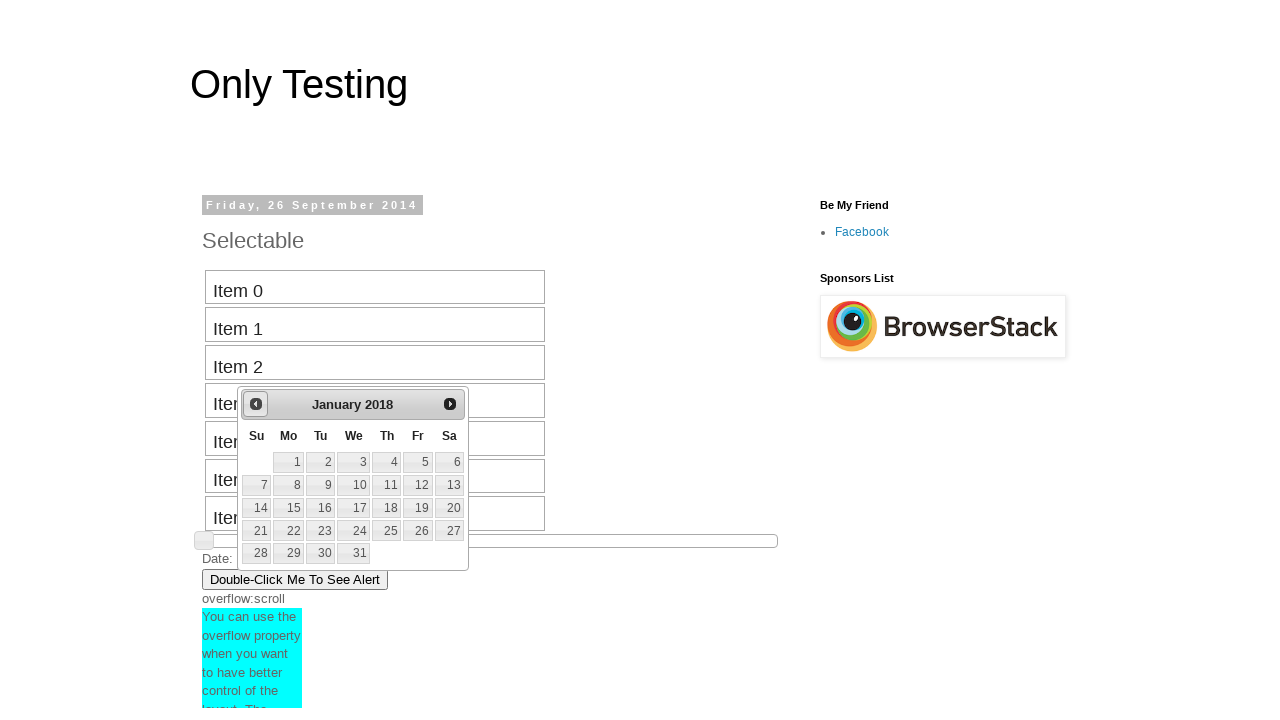

Retrieved current month from date picker
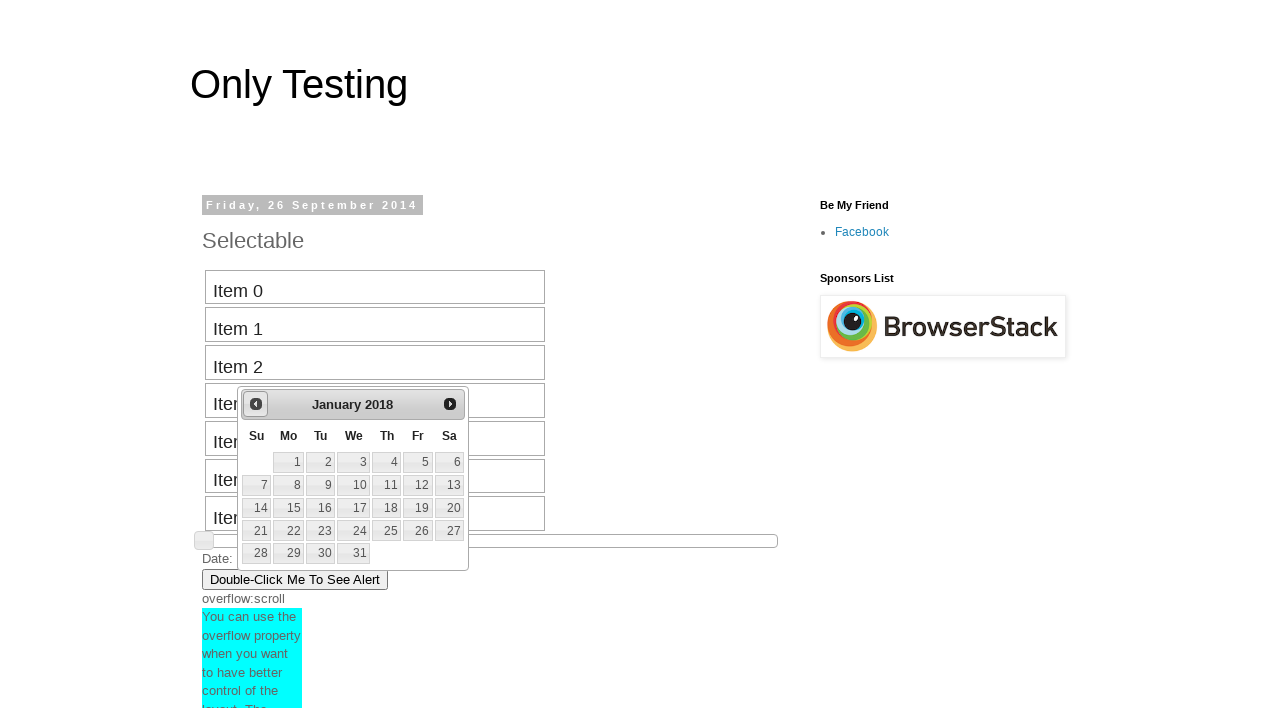

Retrieved current year from date picker
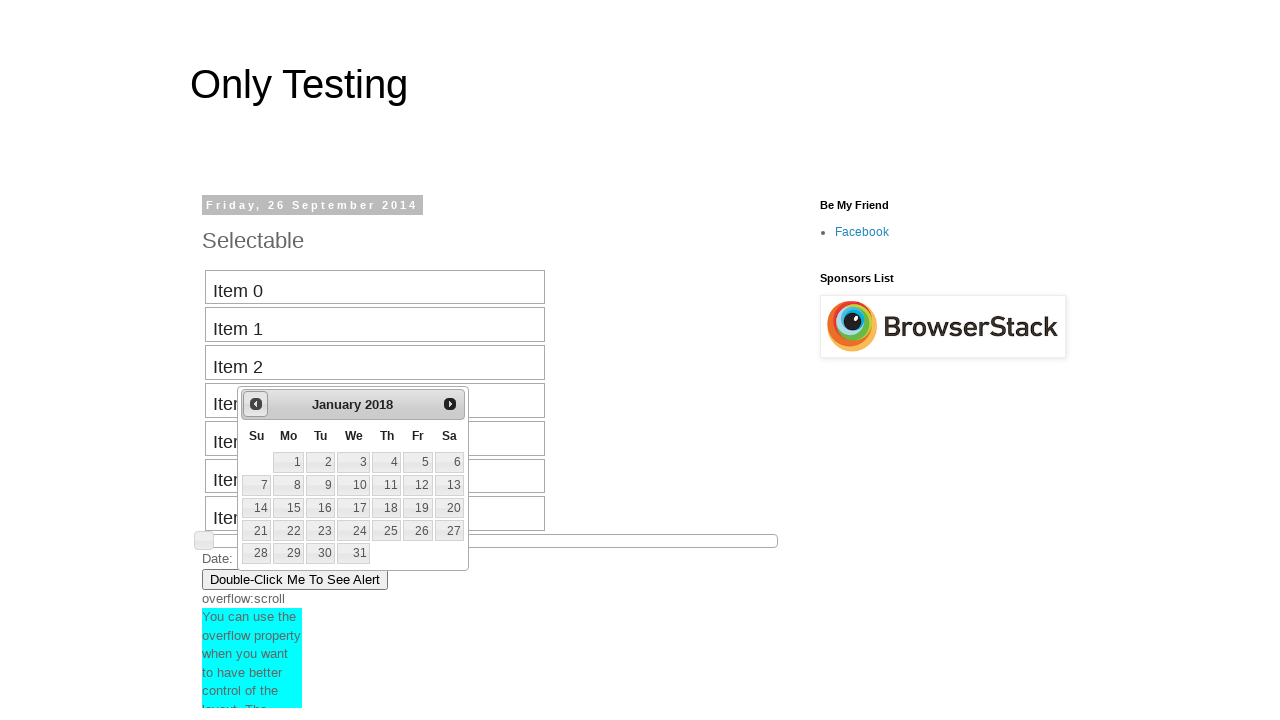

Clicked previous button to navigate backward (current: January 2018, target: August 2013) at (256, 404) on #ui-datepicker-div > div > a:nth-child(1) > span
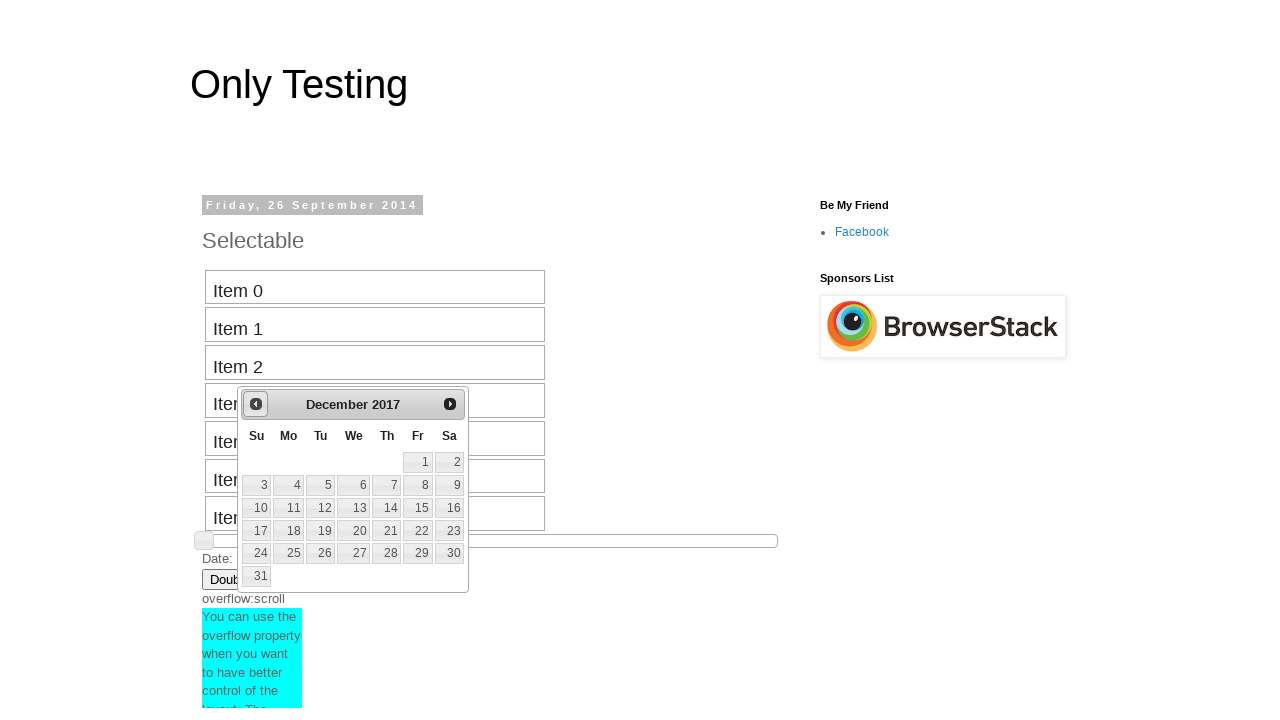

Retrieved current month from date picker
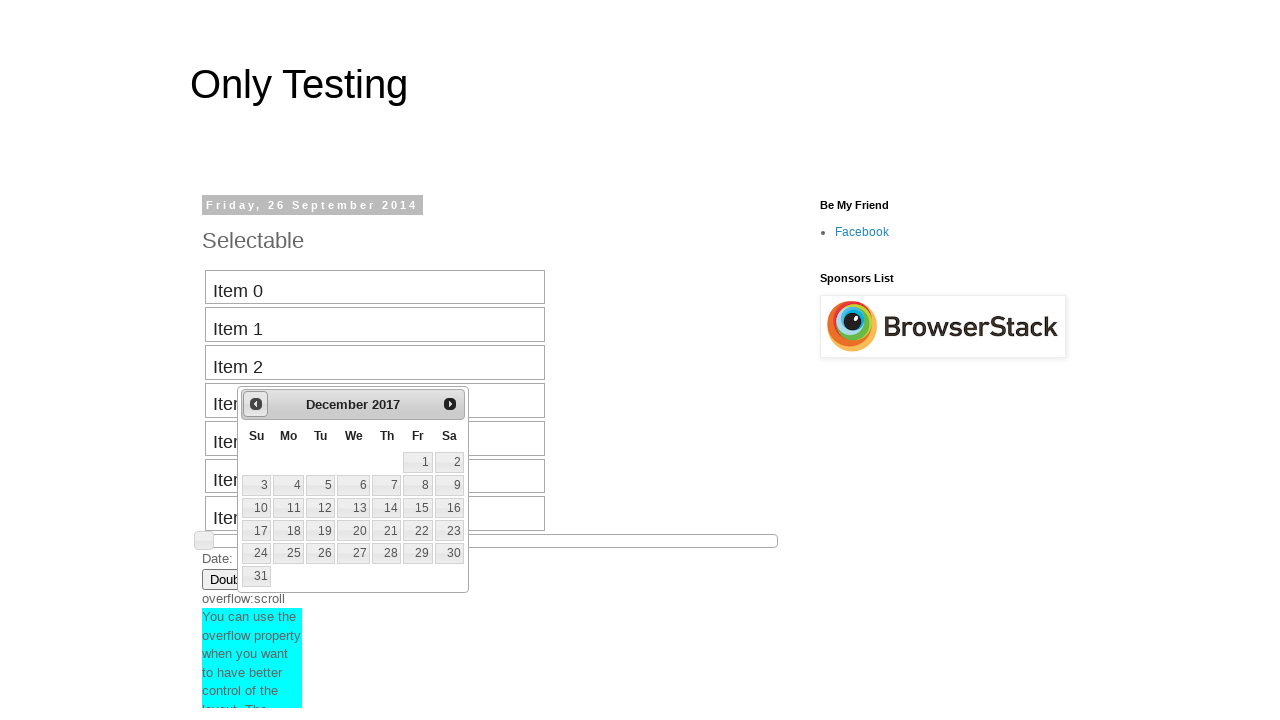

Retrieved current year from date picker
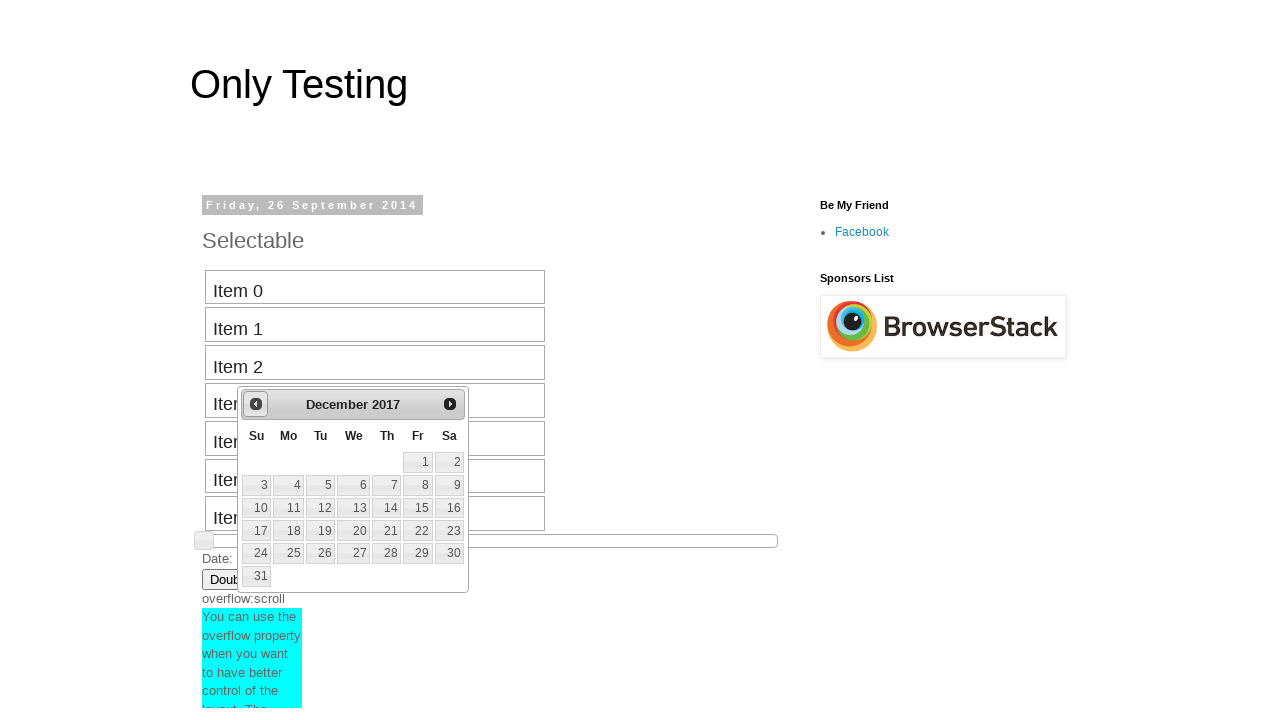

Clicked previous button to navigate backward (current: December 2017, target: August 2013) at (256, 404) on #ui-datepicker-div > div > a:nth-child(1) > span
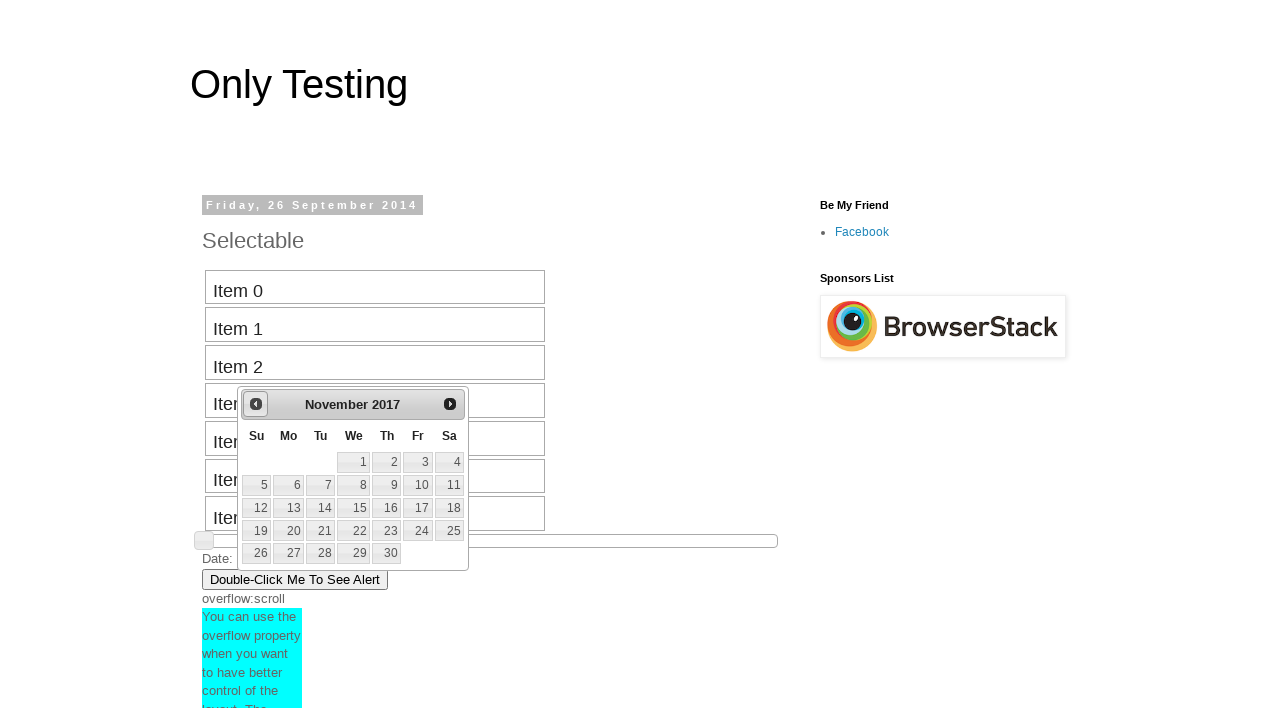

Retrieved current month from date picker
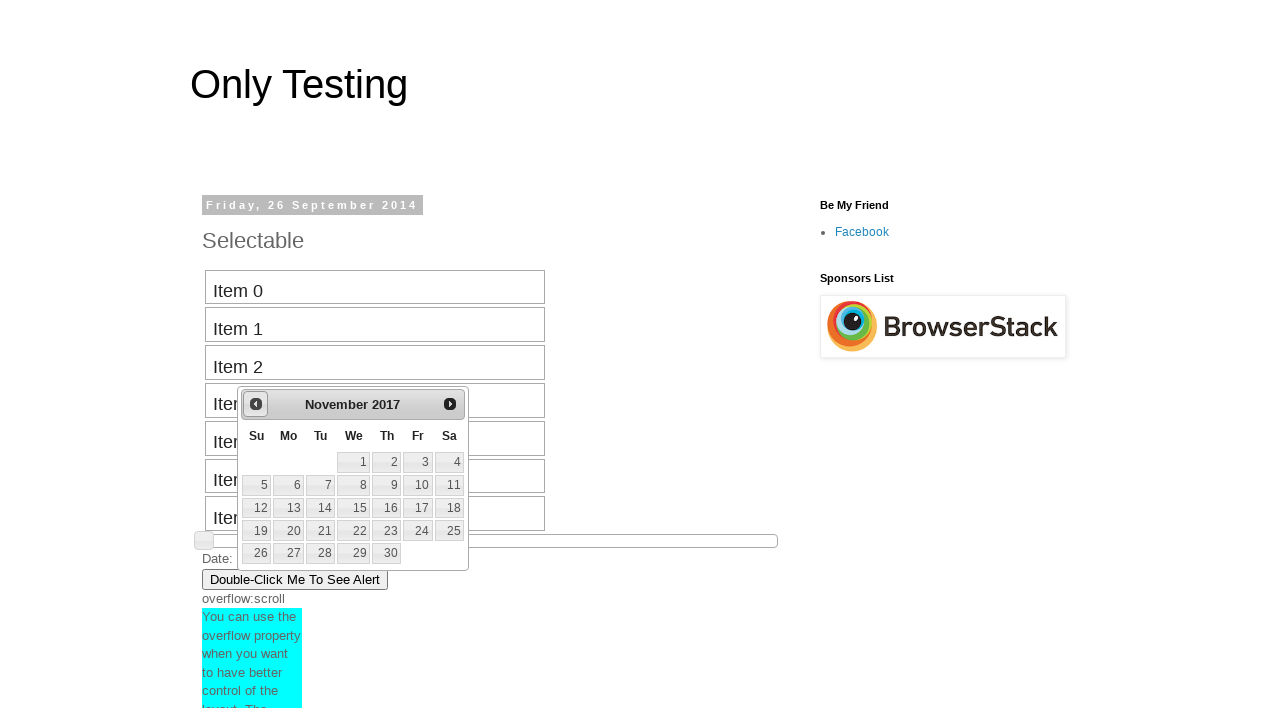

Retrieved current year from date picker
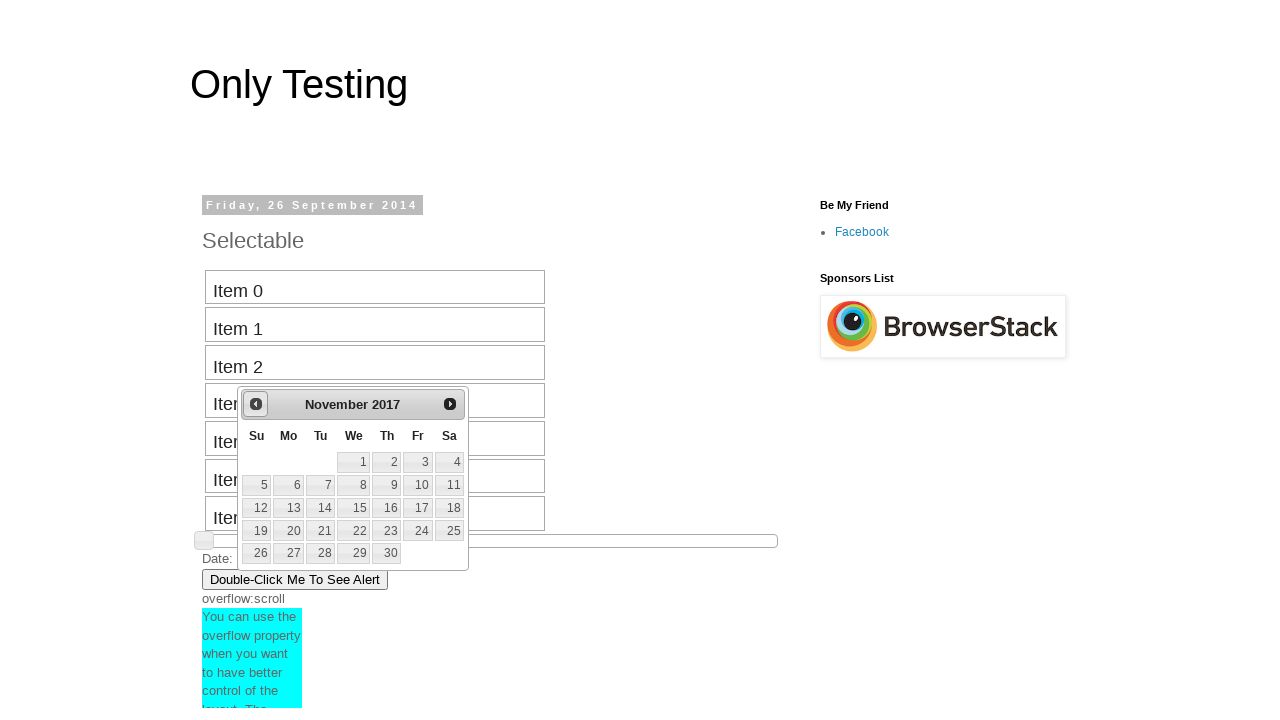

Clicked previous button to navigate backward (current: November 2017, target: August 2013) at (256, 404) on #ui-datepicker-div > div > a:nth-child(1) > span
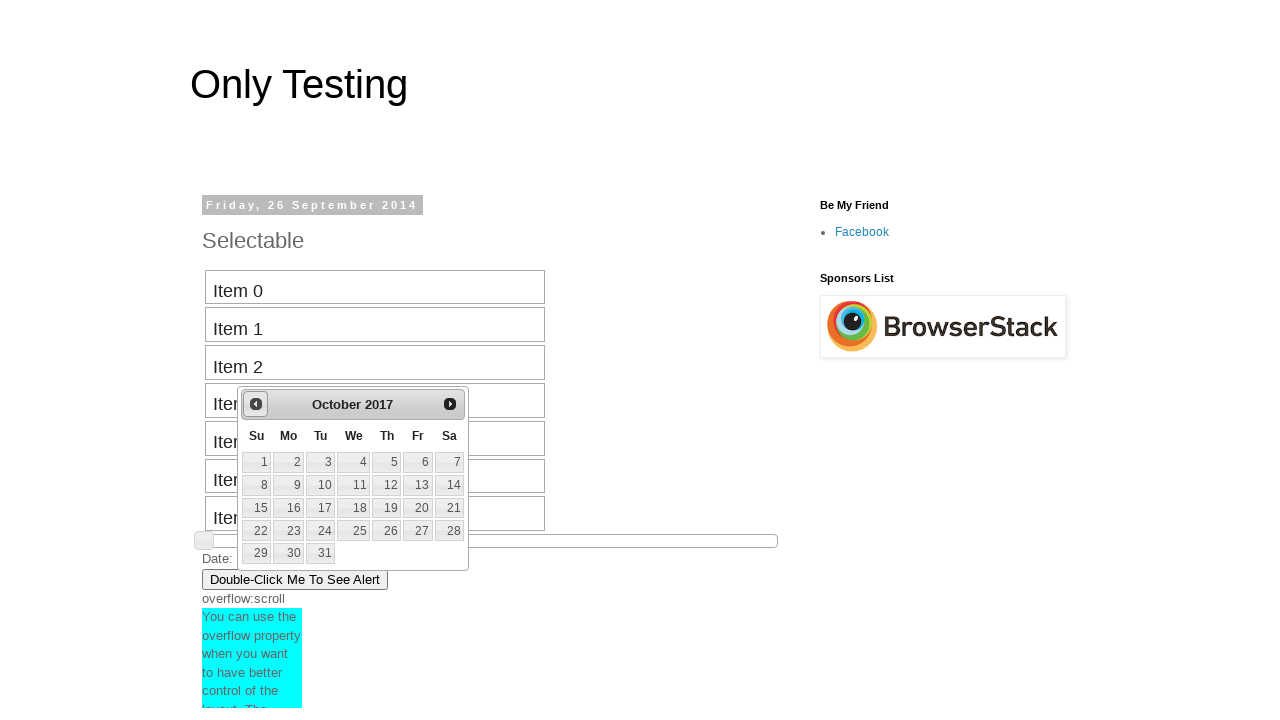

Retrieved current month from date picker
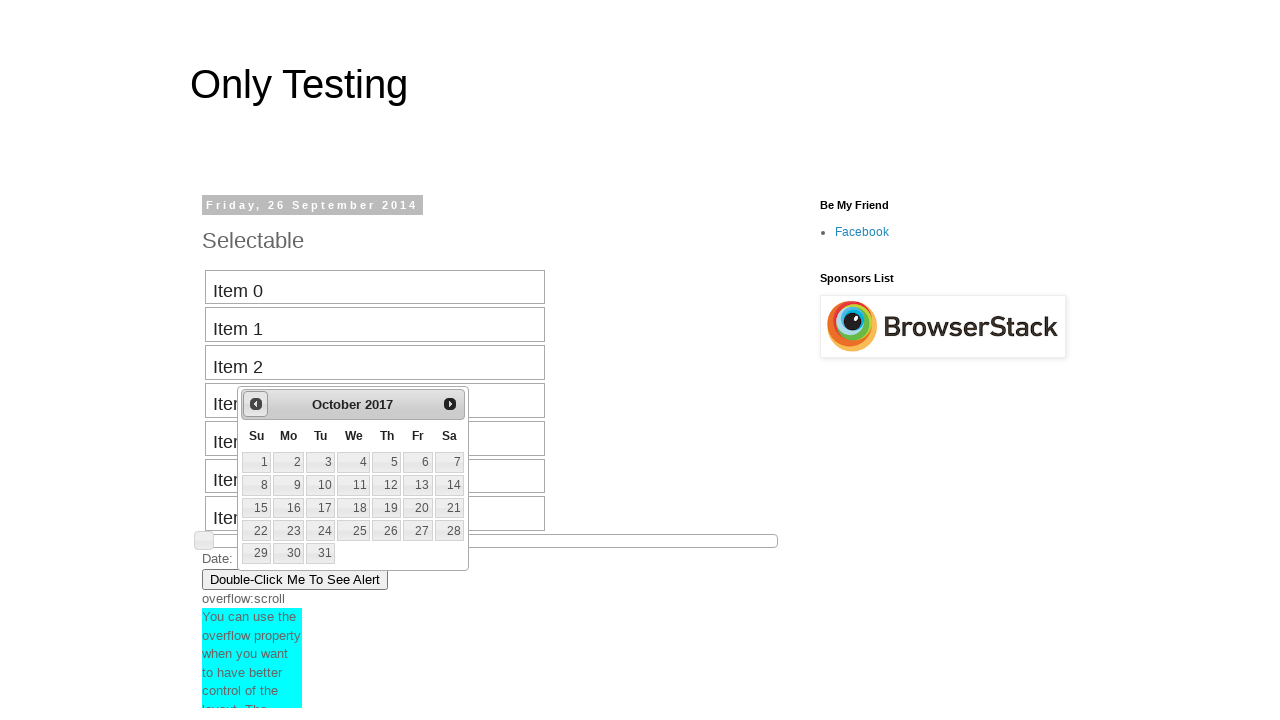

Retrieved current year from date picker
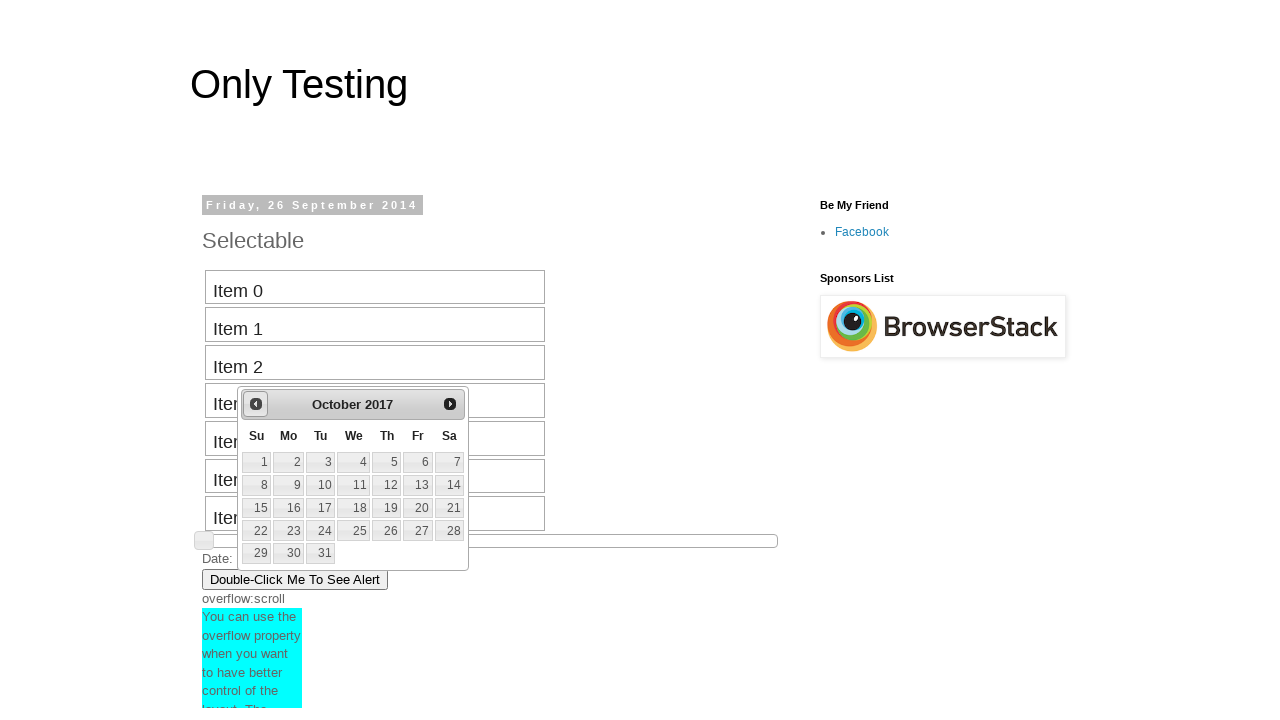

Clicked previous button to navigate backward (current: October 2017, target: August 2013) at (256, 404) on #ui-datepicker-div > div > a:nth-child(1) > span
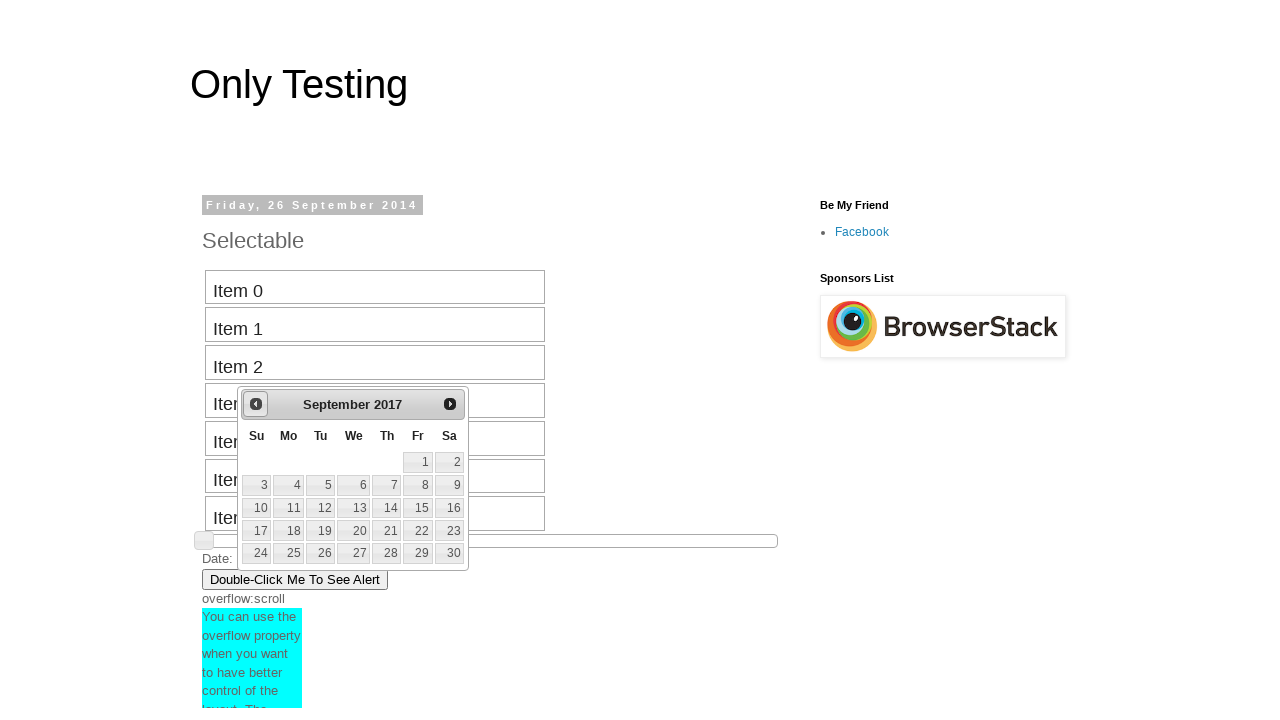

Retrieved current month from date picker
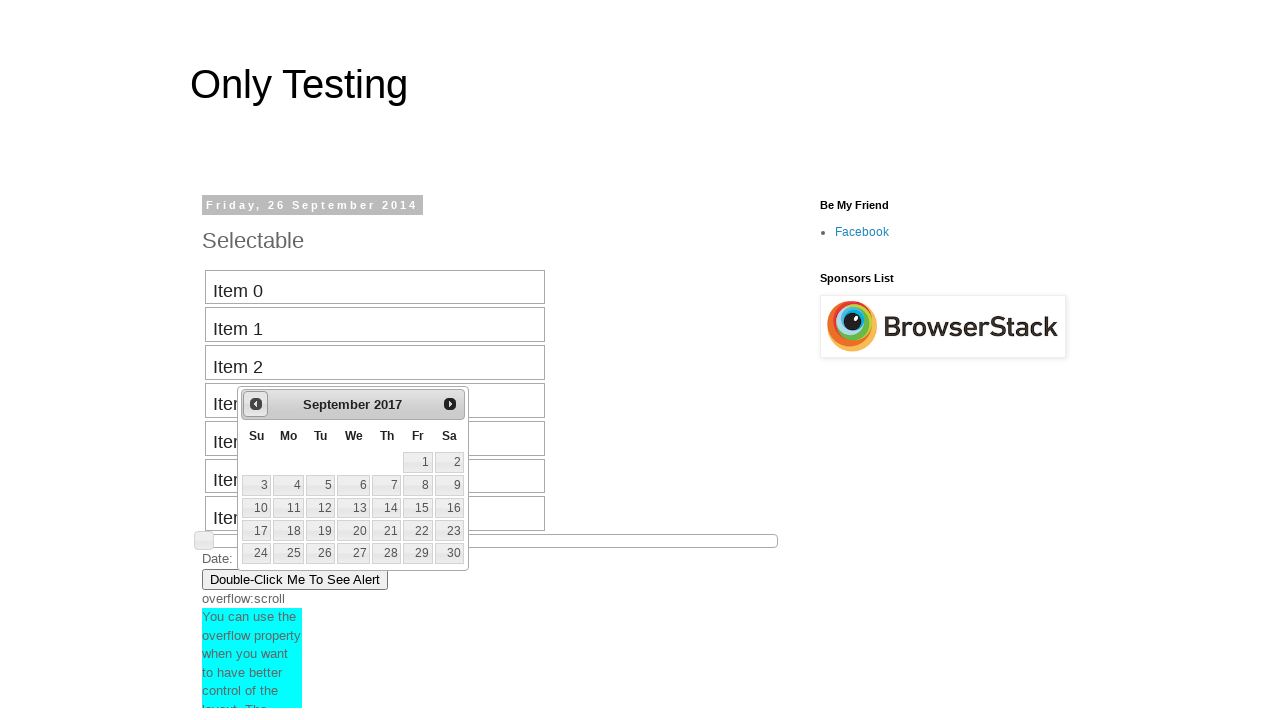

Retrieved current year from date picker
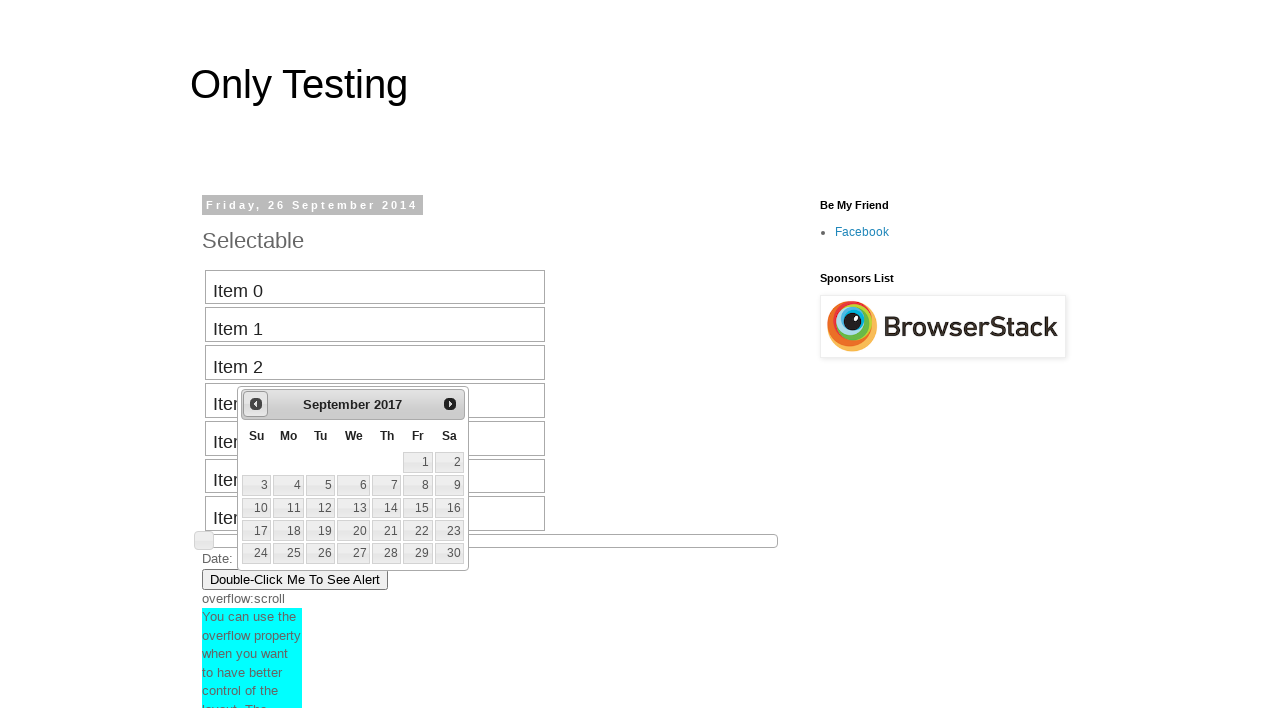

Clicked previous button to navigate backward (current: September 2017, target: August 2013) at (256, 404) on #ui-datepicker-div > div > a:nth-child(1) > span
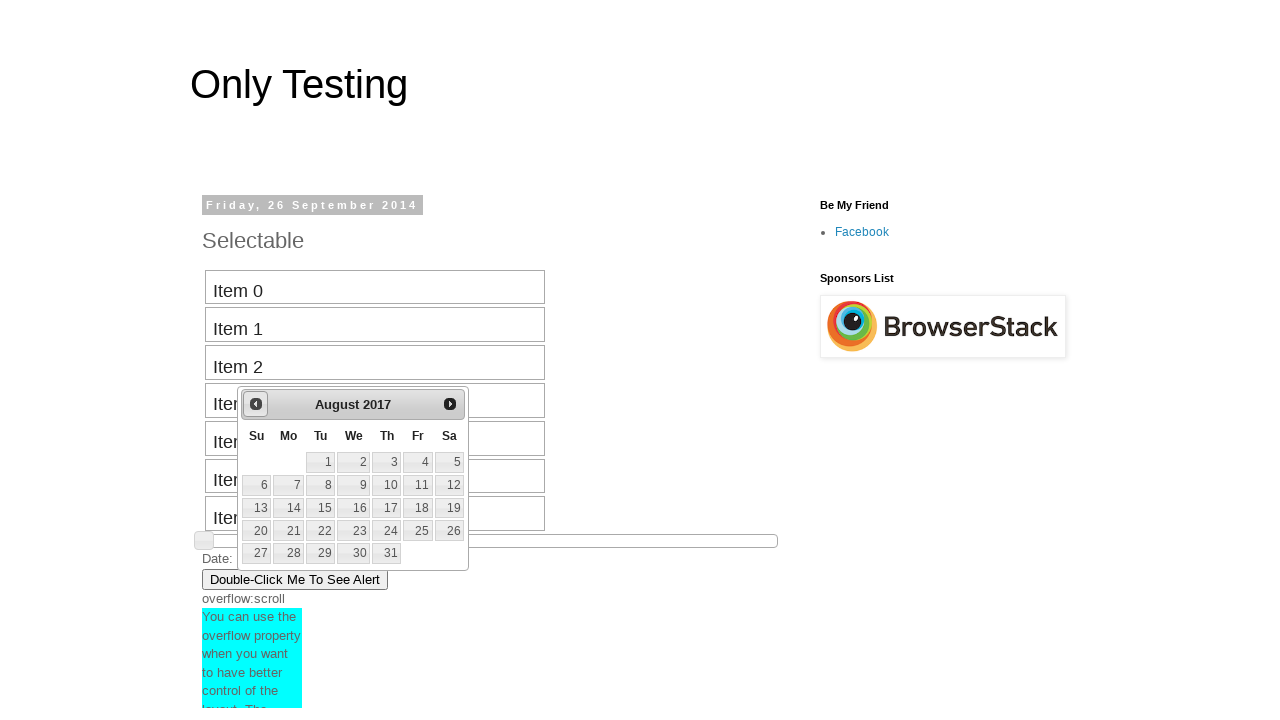

Retrieved current month from date picker
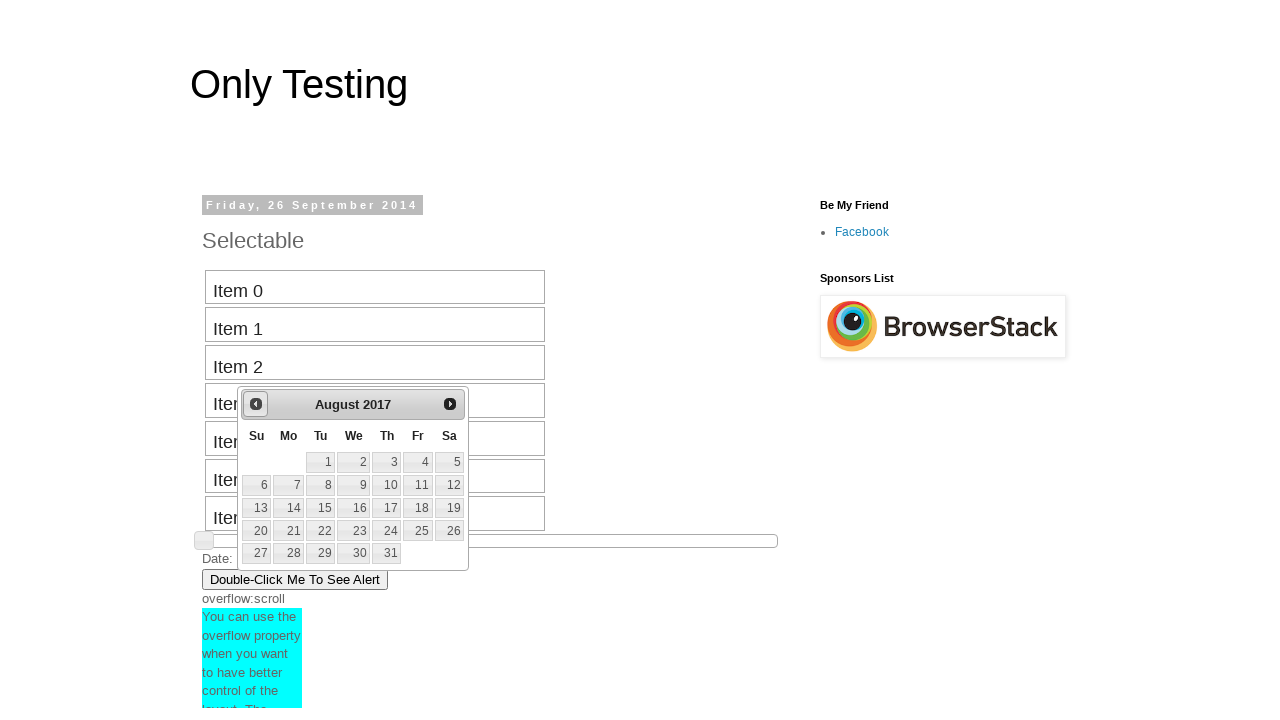

Retrieved current year from date picker
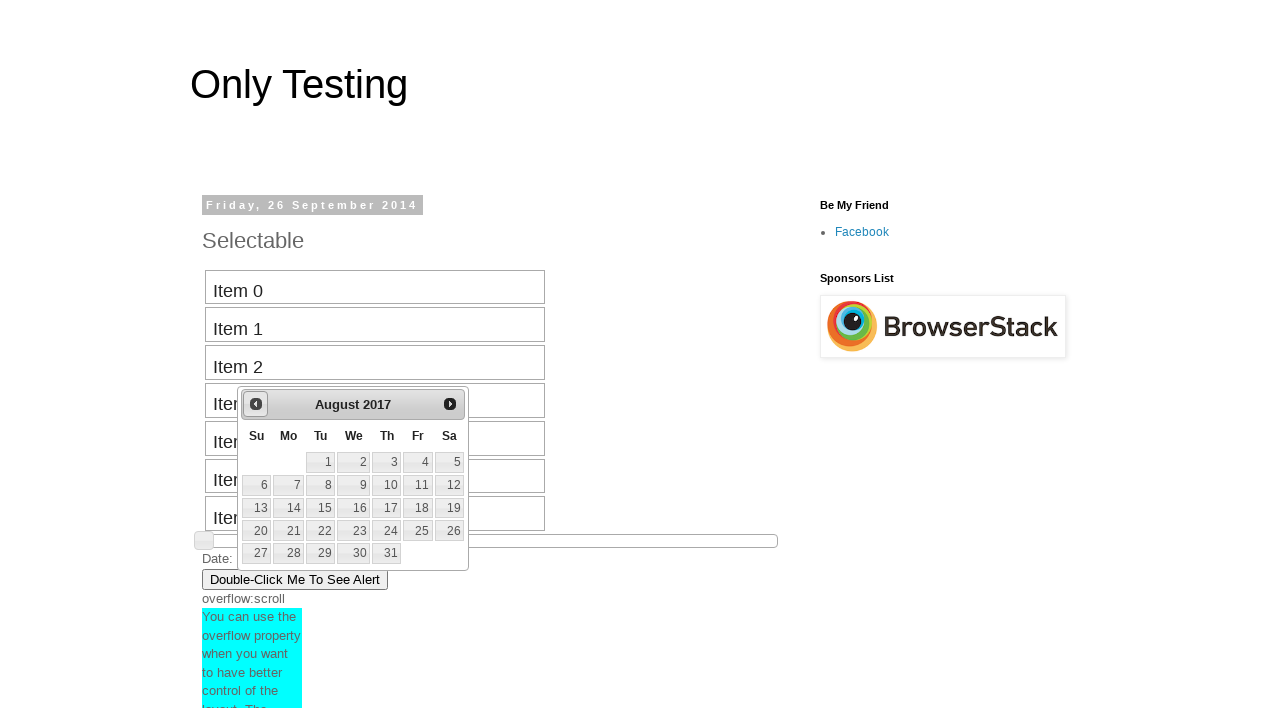

Clicked previous button to navigate backward (current: August 2017, target: August 2013) at (256, 404) on #ui-datepicker-div > div > a:nth-child(1) > span
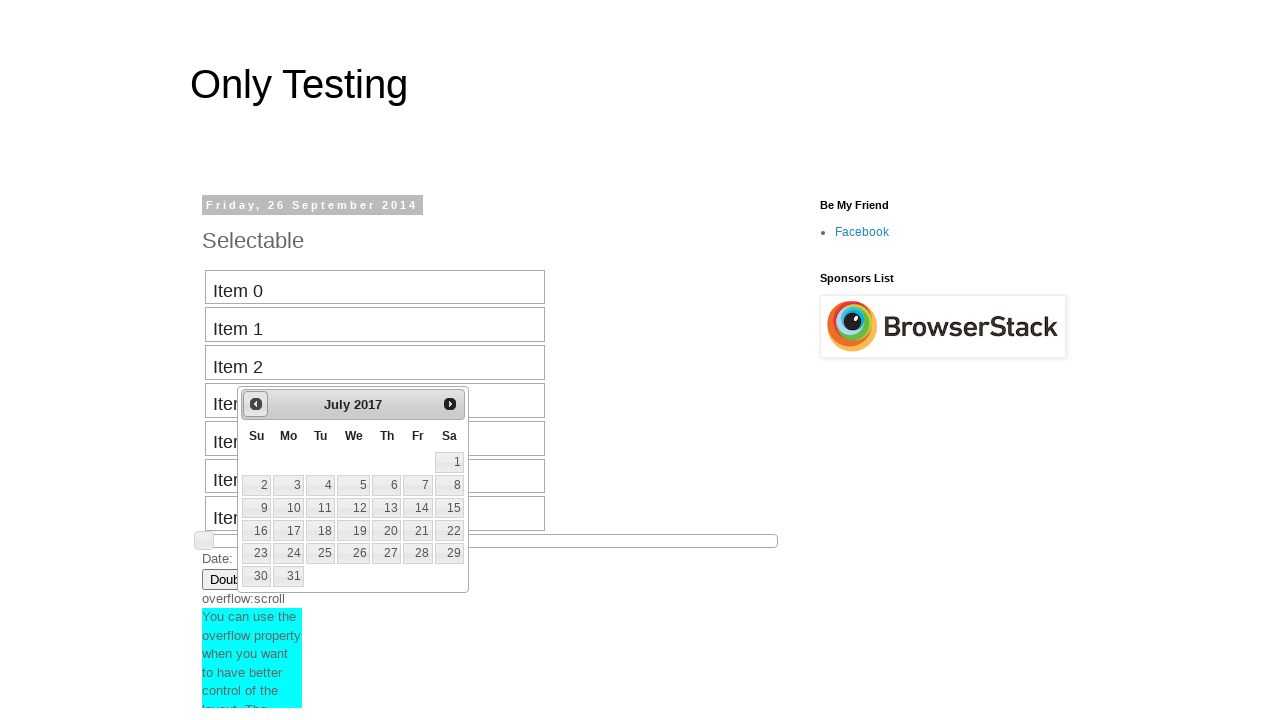

Retrieved current month from date picker
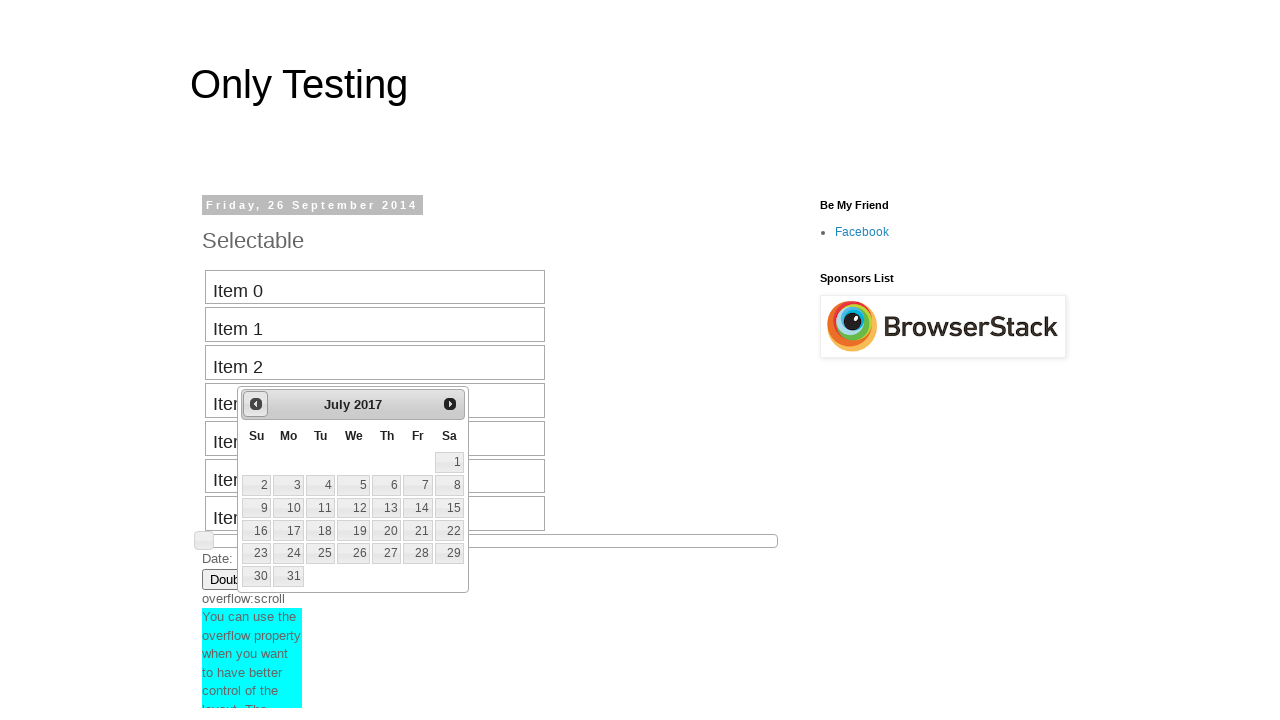

Retrieved current year from date picker
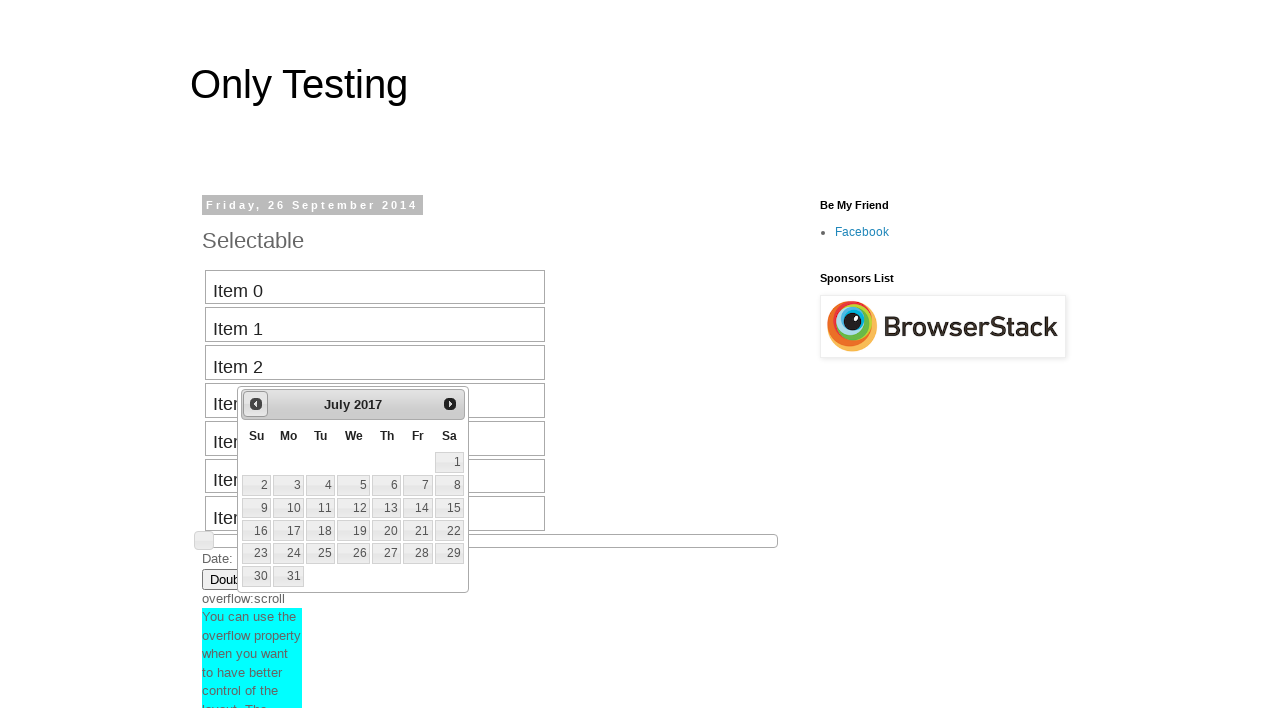

Clicked previous button to navigate backward (current: July 2017, target: August 2013) at (256, 404) on #ui-datepicker-div > div > a:nth-child(1) > span
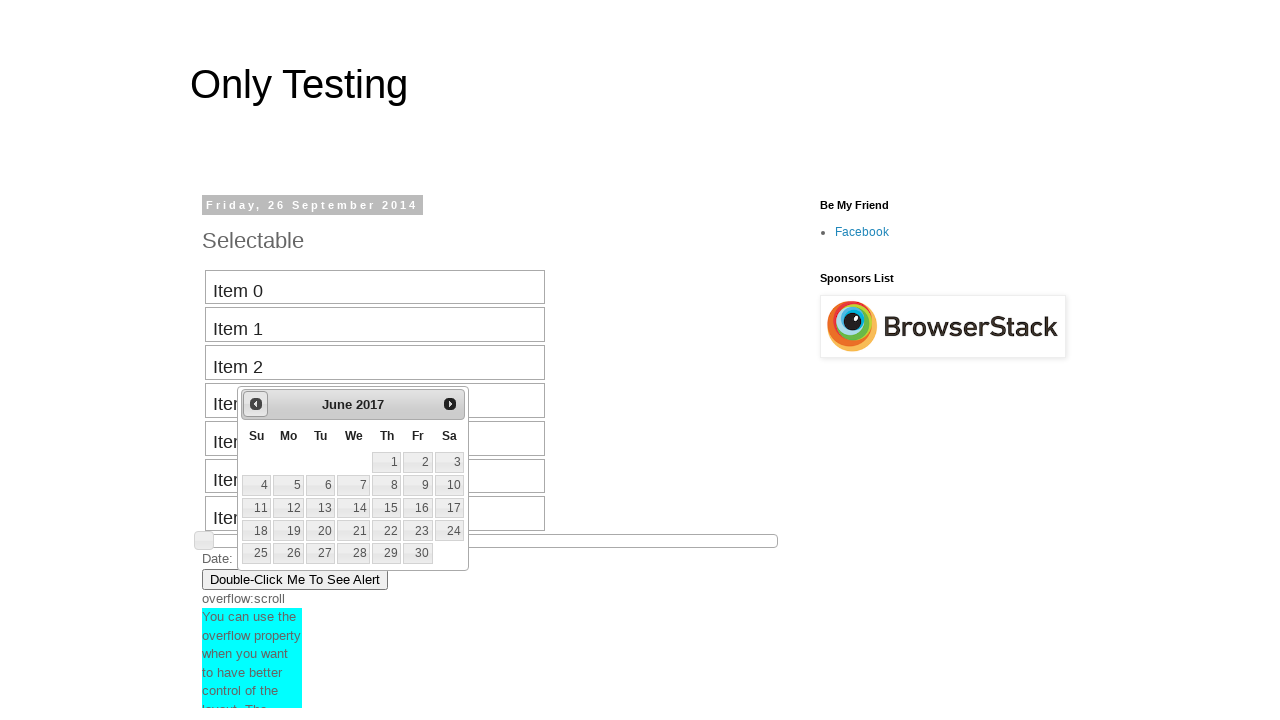

Retrieved current month from date picker
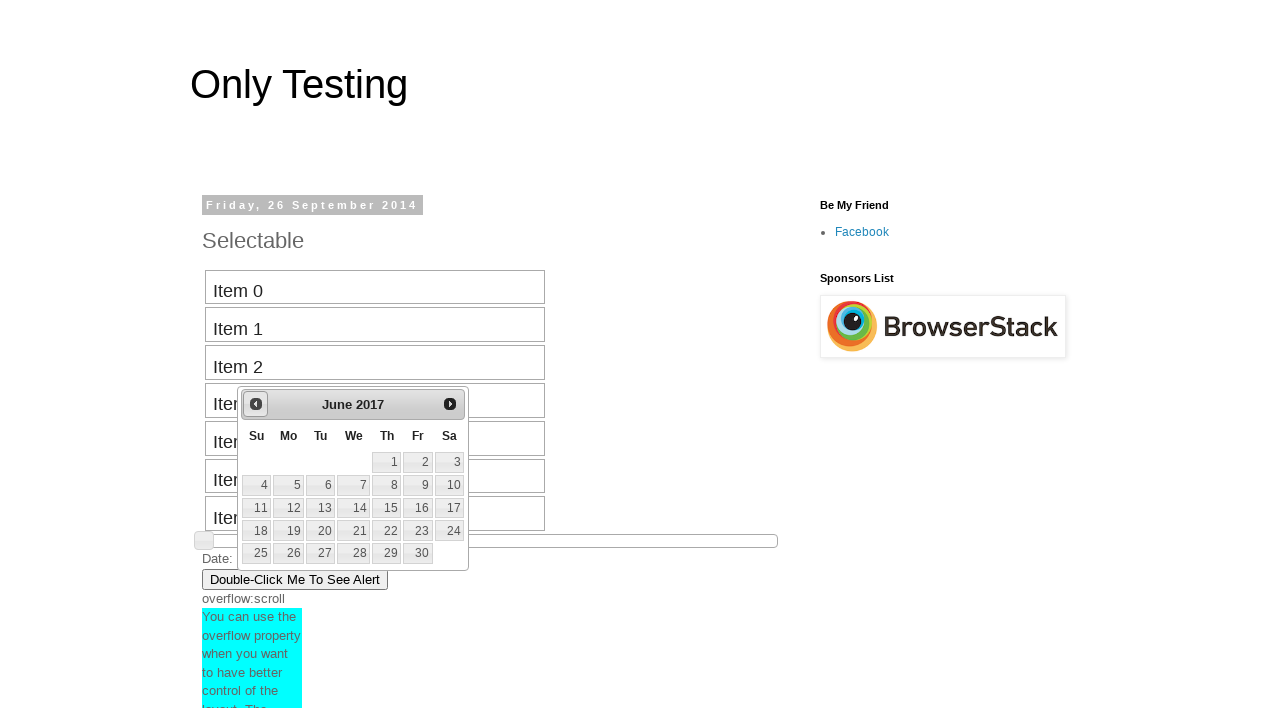

Retrieved current year from date picker
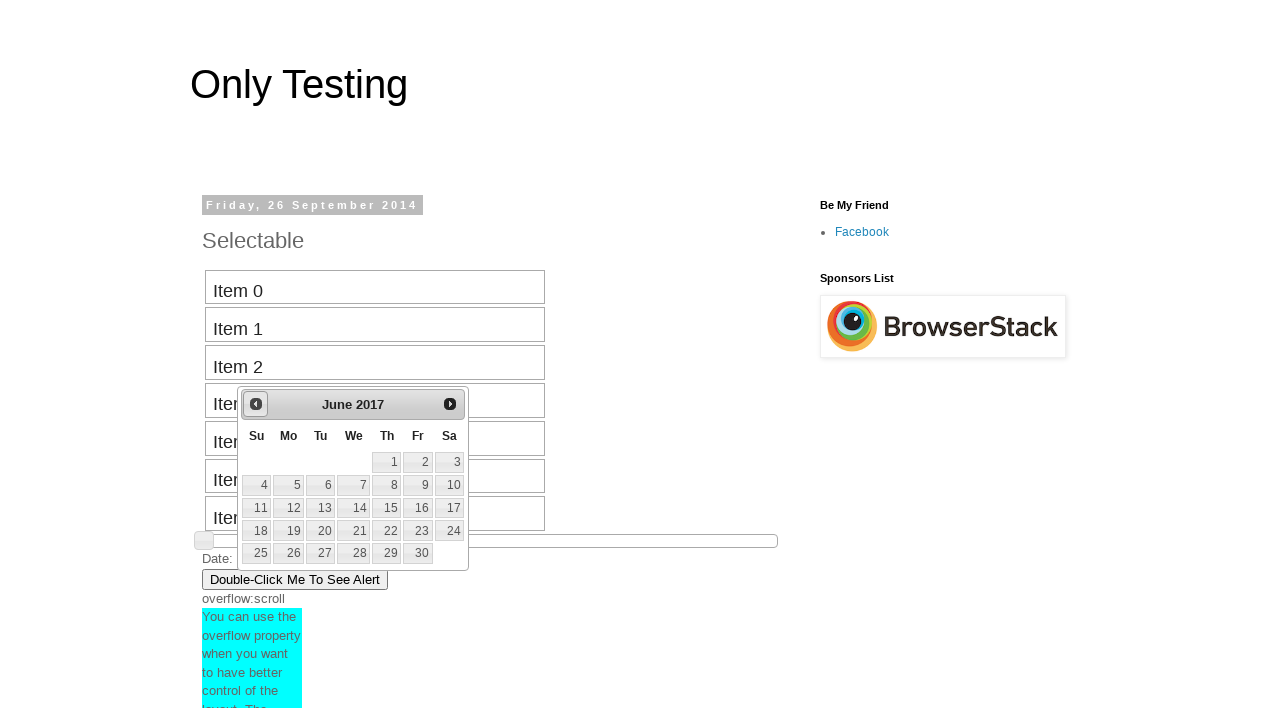

Clicked previous button to navigate backward (current: June 2017, target: August 2013) at (256, 404) on #ui-datepicker-div > div > a:nth-child(1) > span
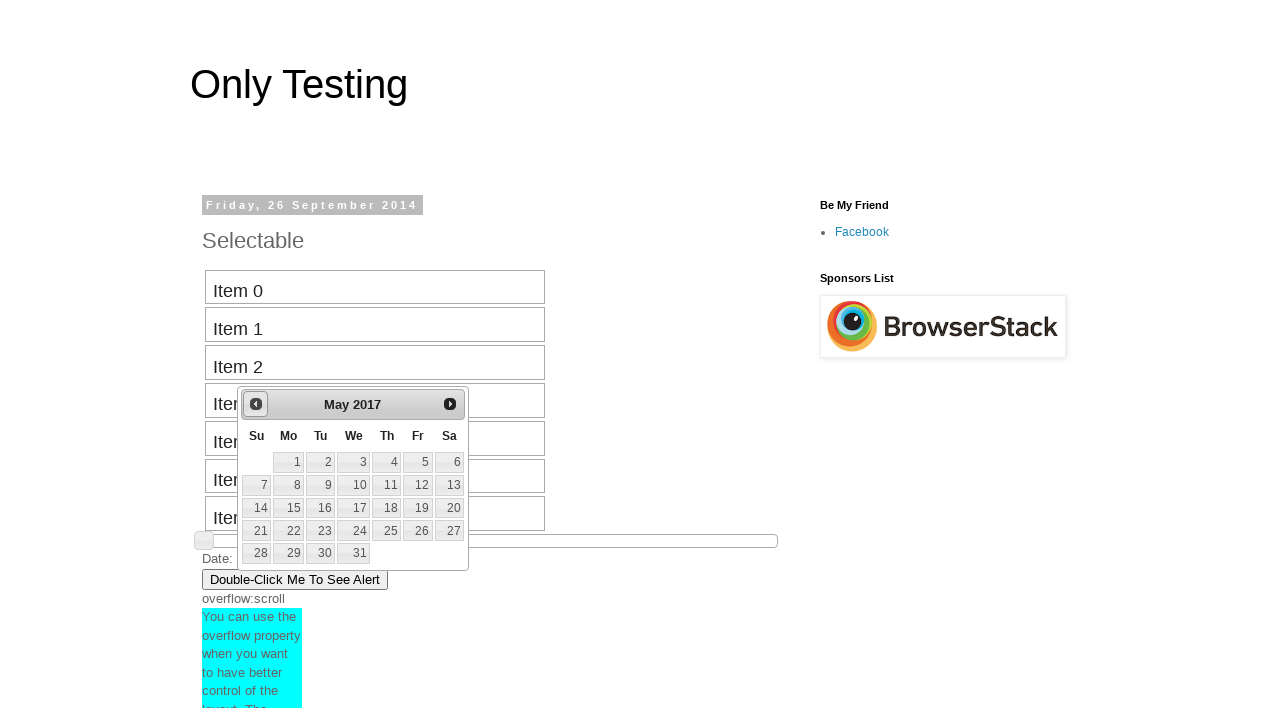

Retrieved current month from date picker
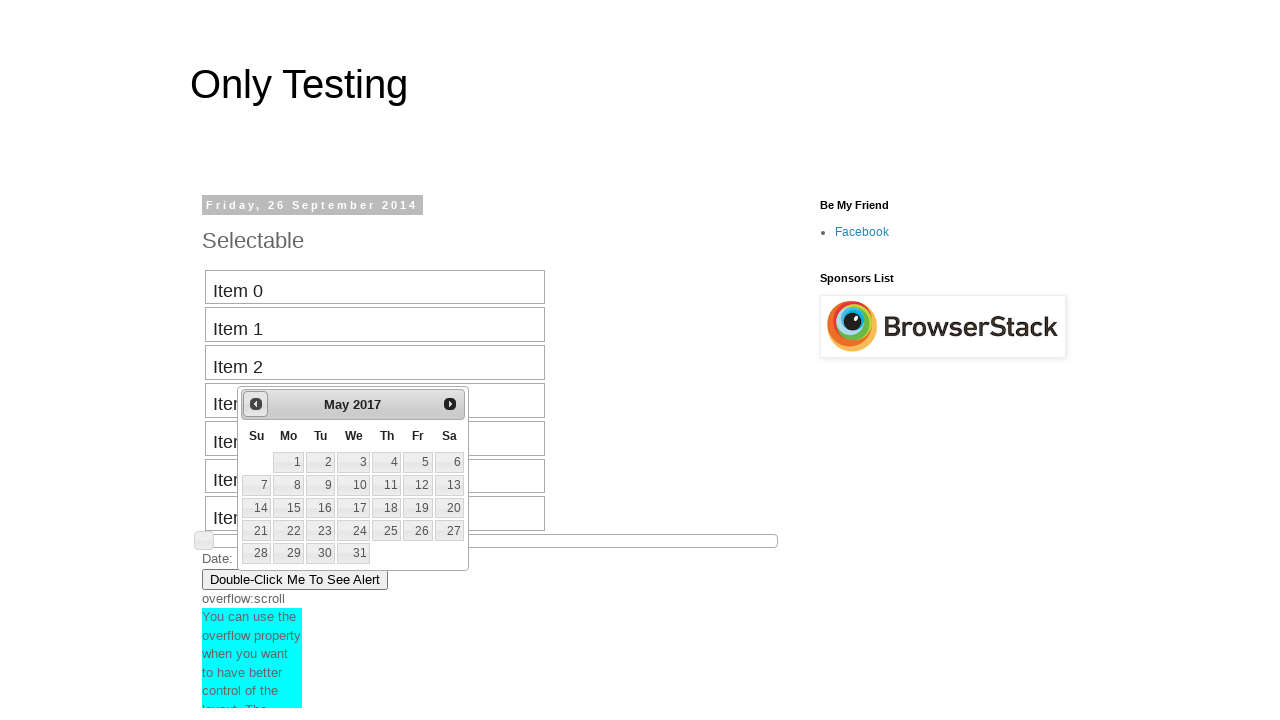

Retrieved current year from date picker
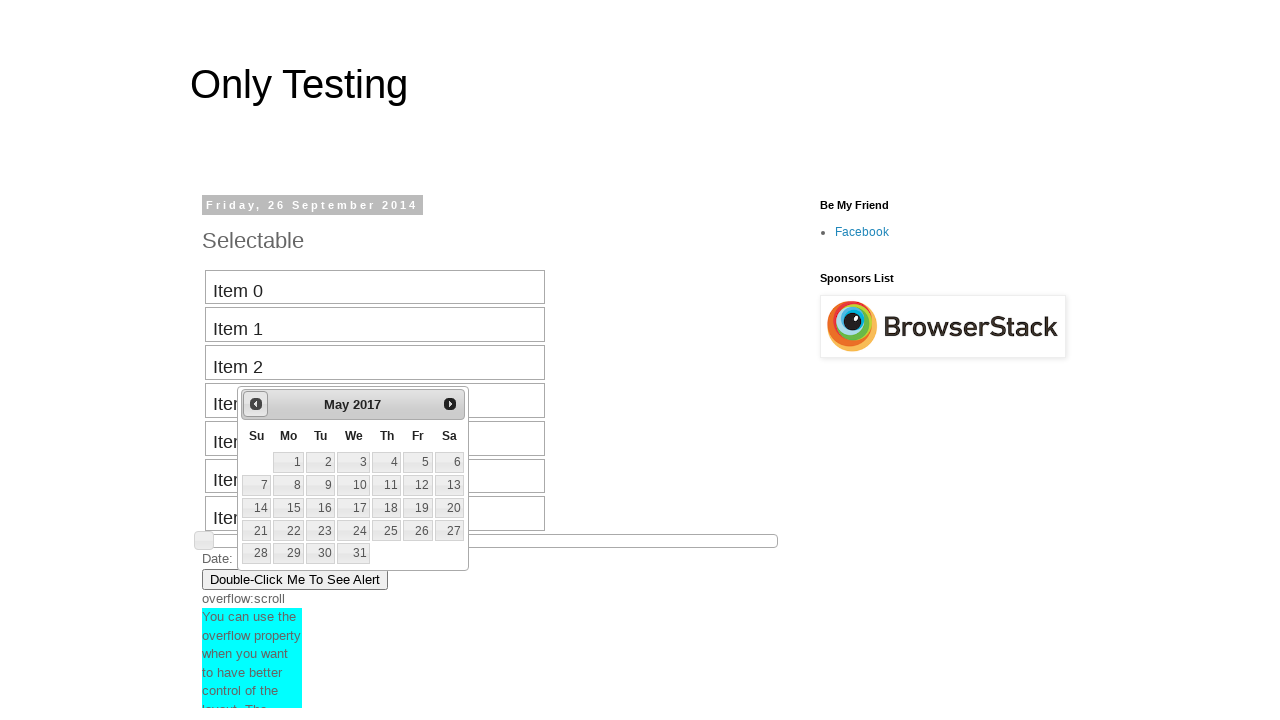

Clicked previous button to navigate backward (current: May 2017, target: August 2013) at (256, 404) on #ui-datepicker-div > div > a:nth-child(1) > span
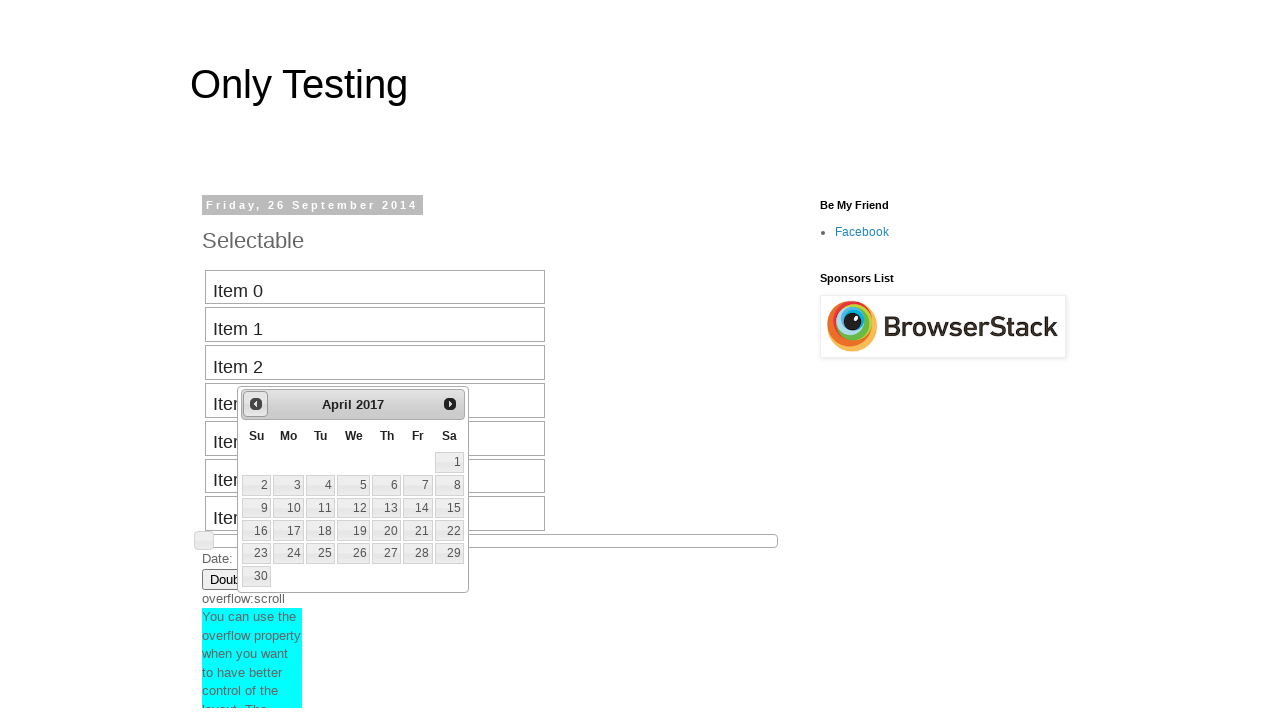

Retrieved current month from date picker
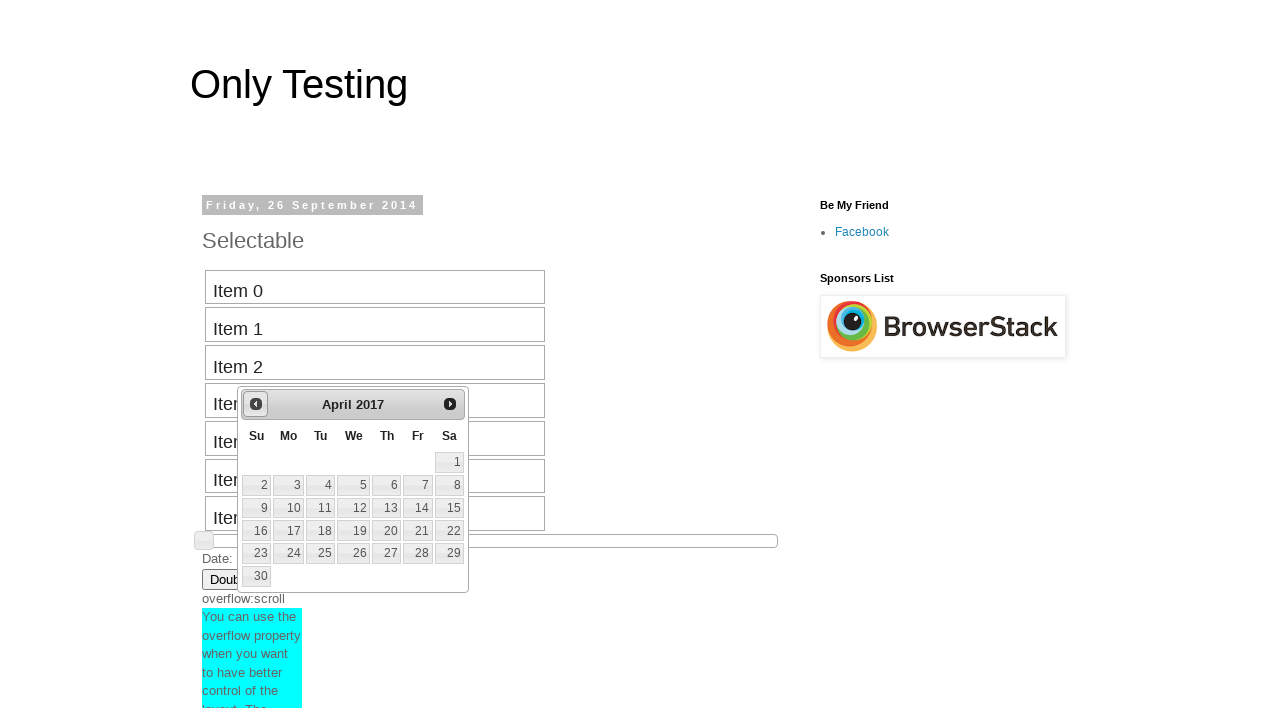

Retrieved current year from date picker
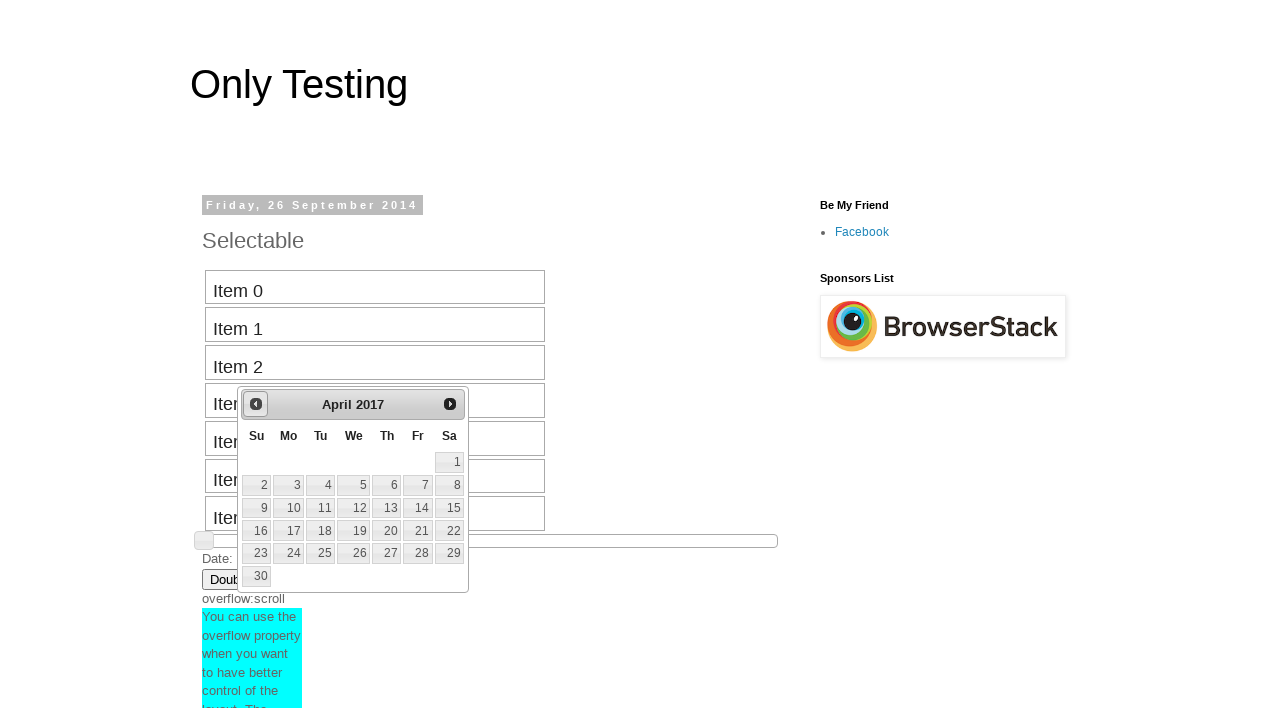

Clicked previous button to navigate backward (current: April 2017, target: August 2013) at (256, 404) on #ui-datepicker-div > div > a:nth-child(1) > span
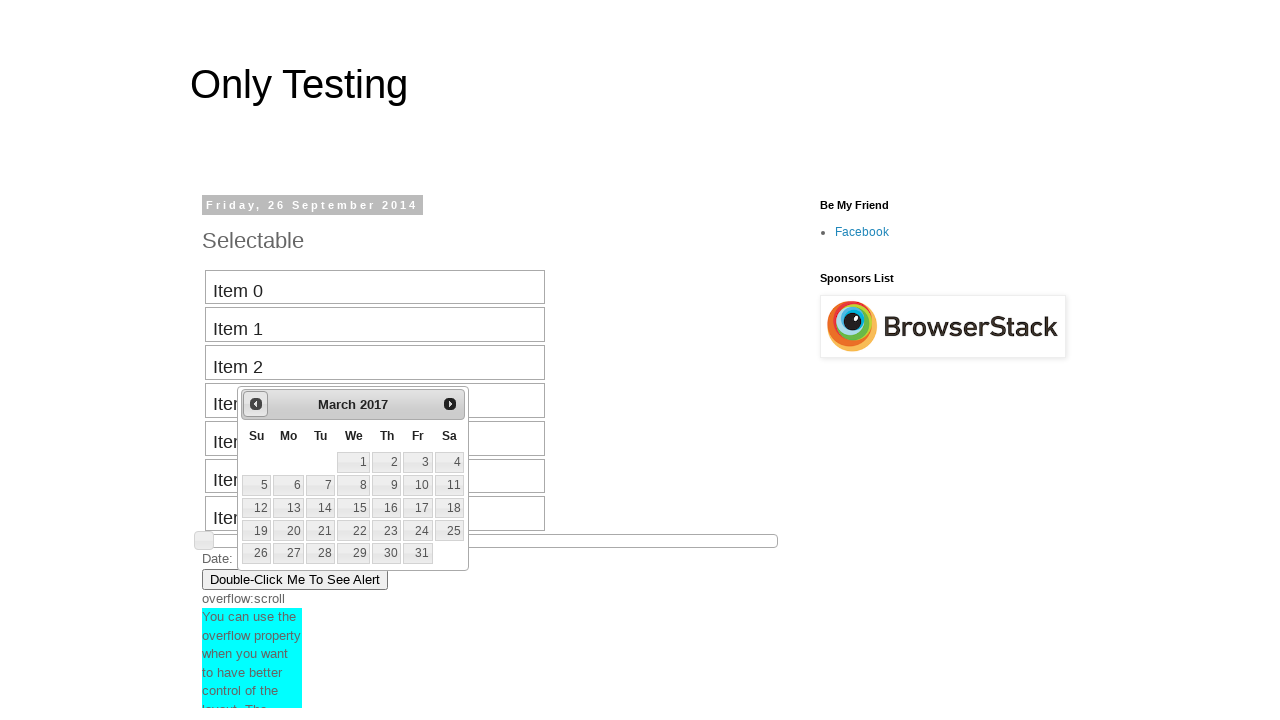

Retrieved current month from date picker
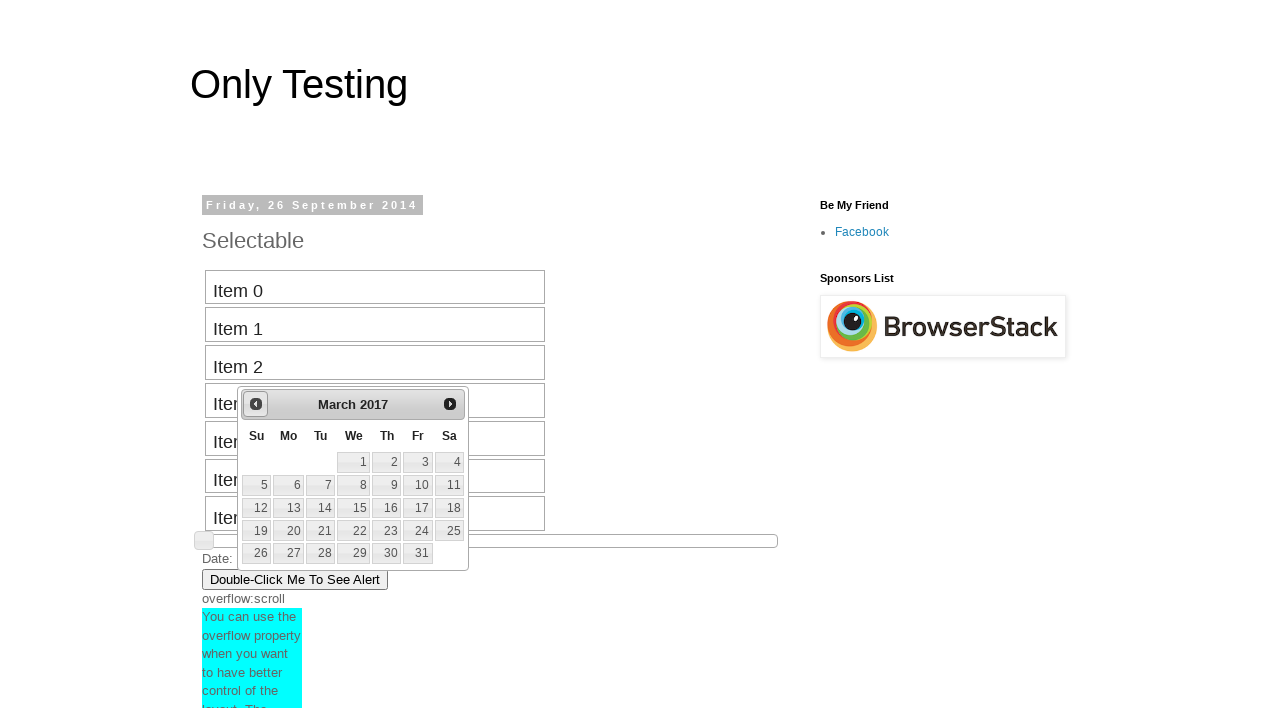

Retrieved current year from date picker
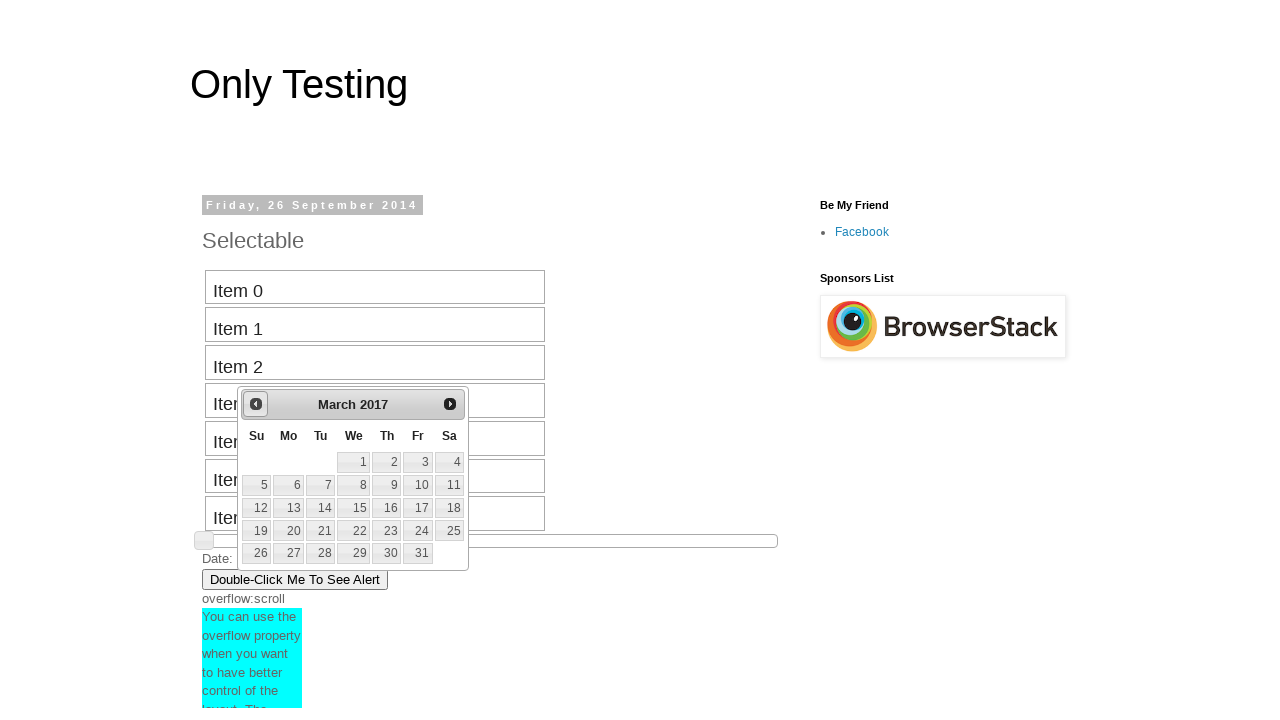

Clicked previous button to navigate backward (current: March 2017, target: August 2013) at (256, 404) on #ui-datepicker-div > div > a:nth-child(1) > span
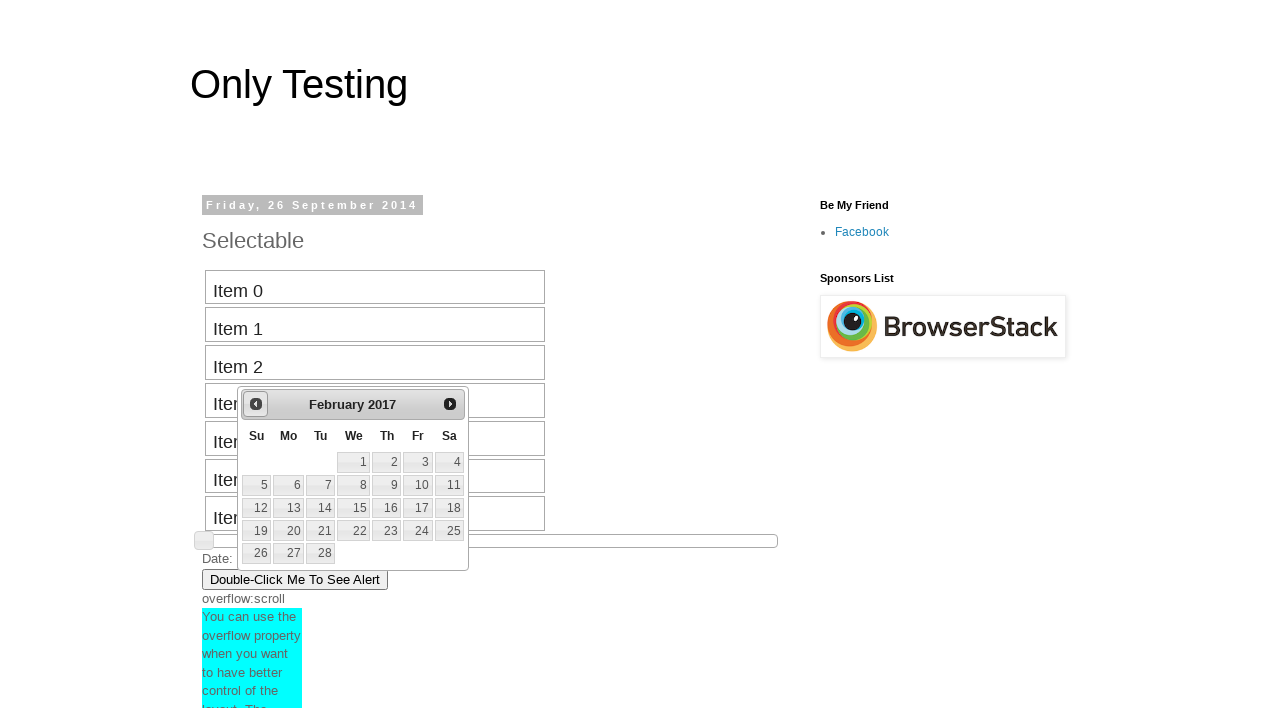

Retrieved current month from date picker
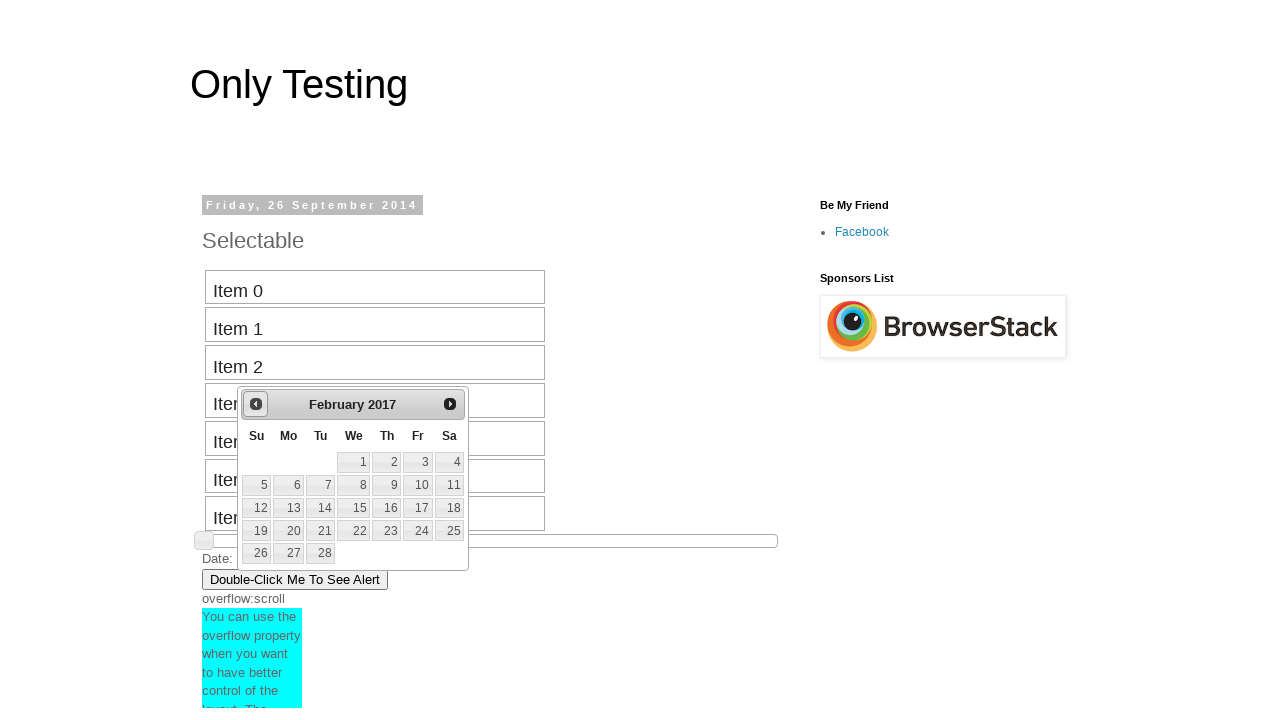

Retrieved current year from date picker
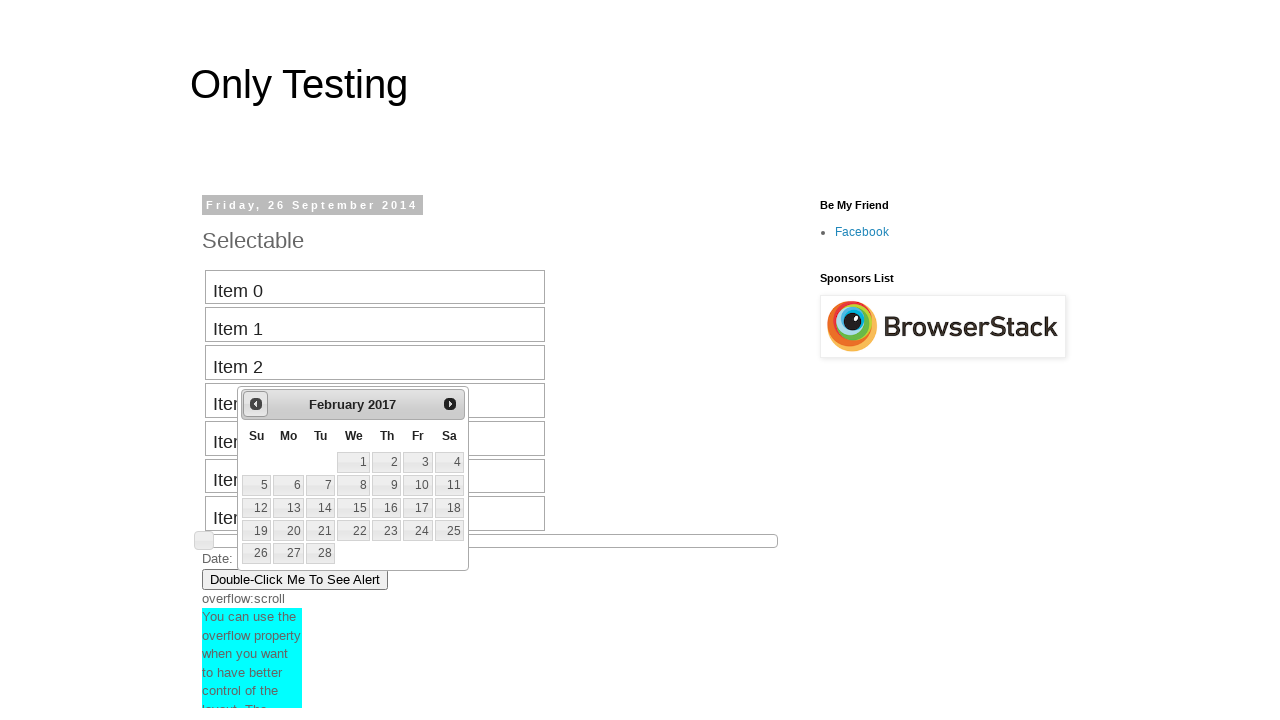

Clicked previous button to navigate backward (current: February 2017, target: August 2013) at (256, 404) on #ui-datepicker-div > div > a:nth-child(1) > span
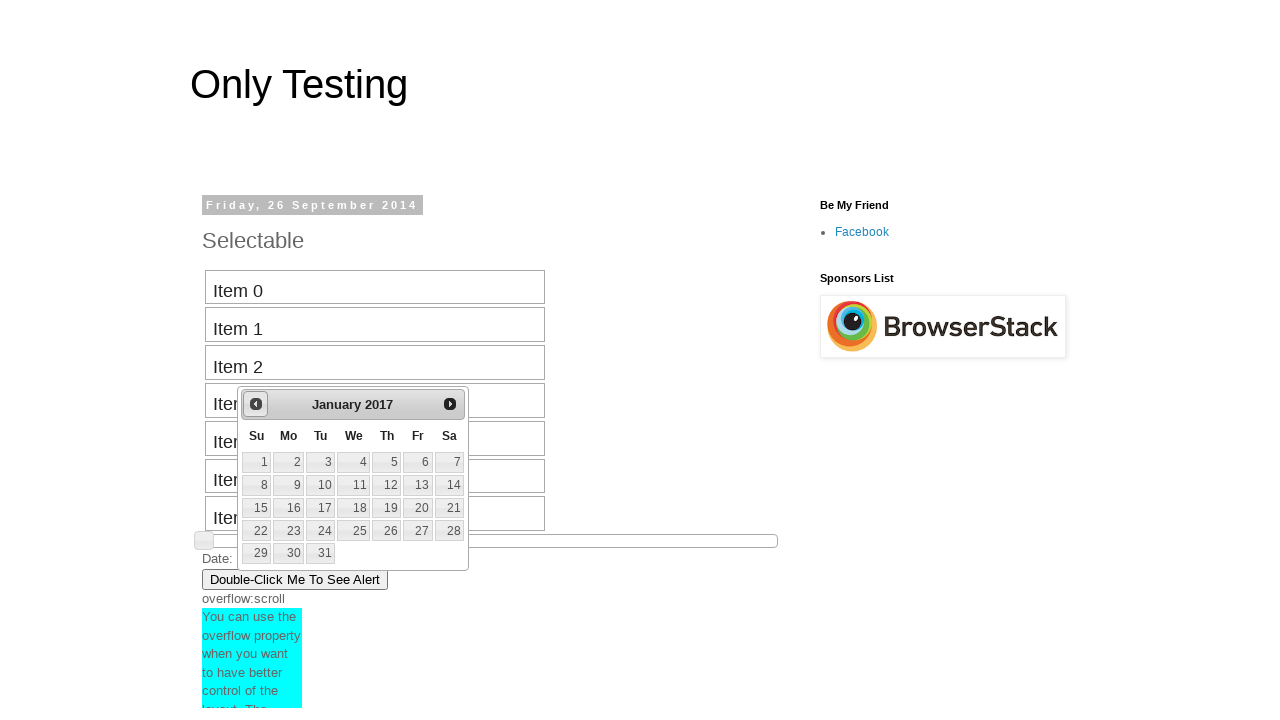

Retrieved current month from date picker
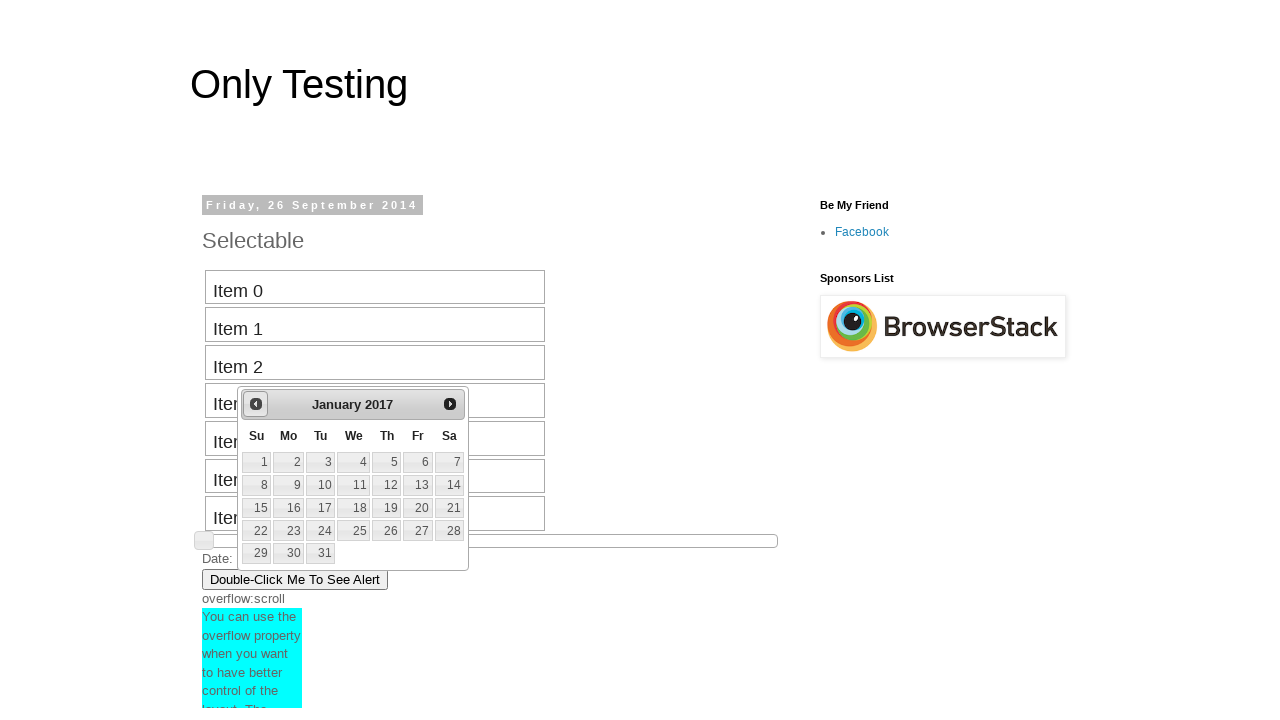

Retrieved current year from date picker
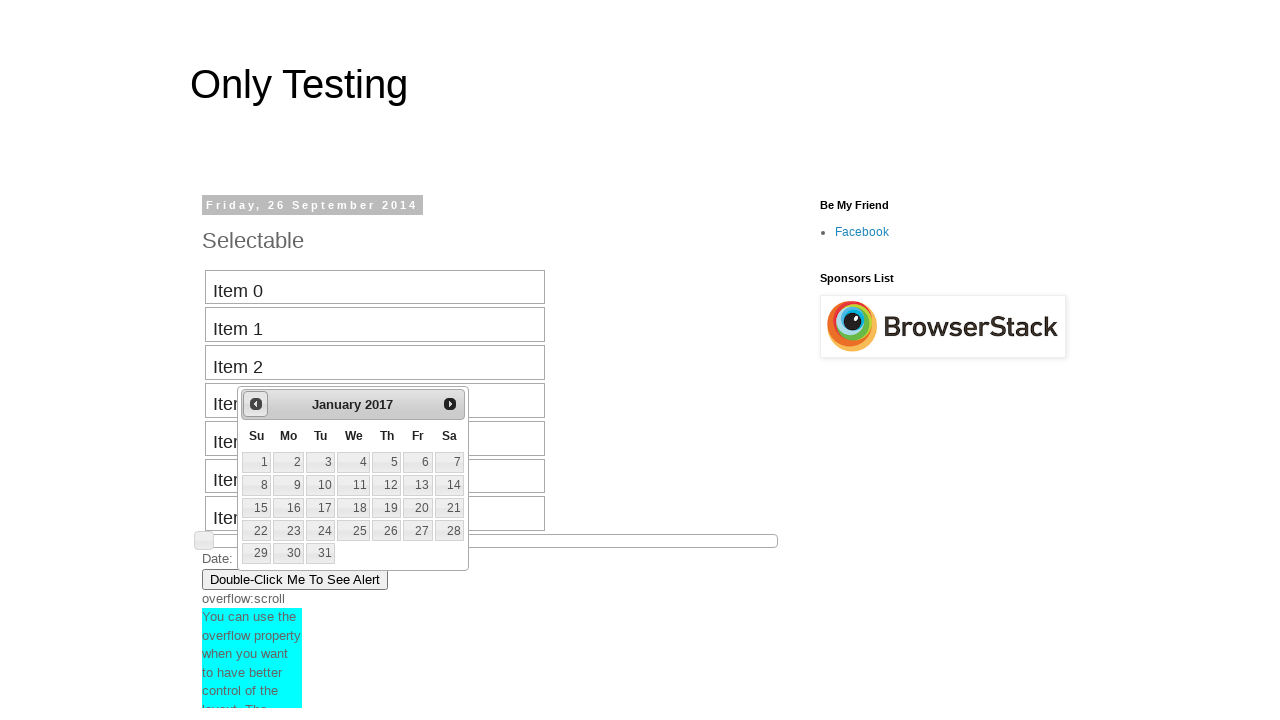

Clicked previous button to navigate backward (current: January 2017, target: August 2013) at (256, 404) on #ui-datepicker-div > div > a:nth-child(1) > span
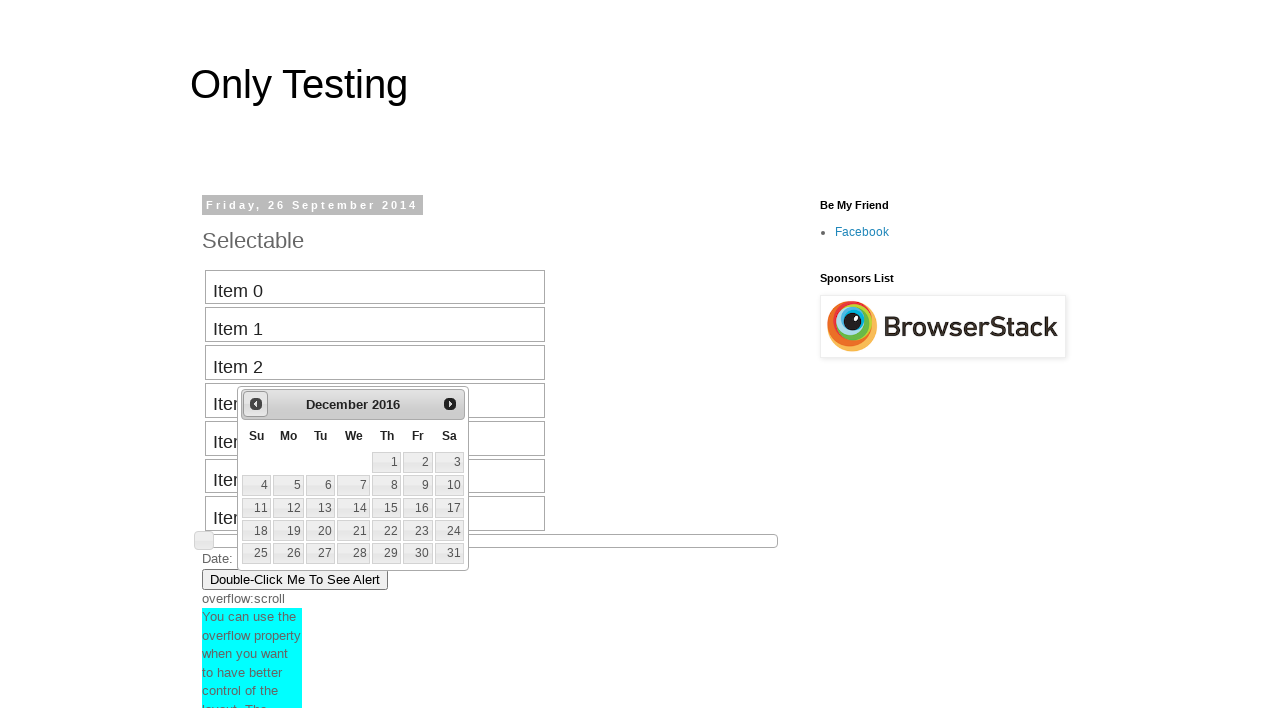

Retrieved current month from date picker
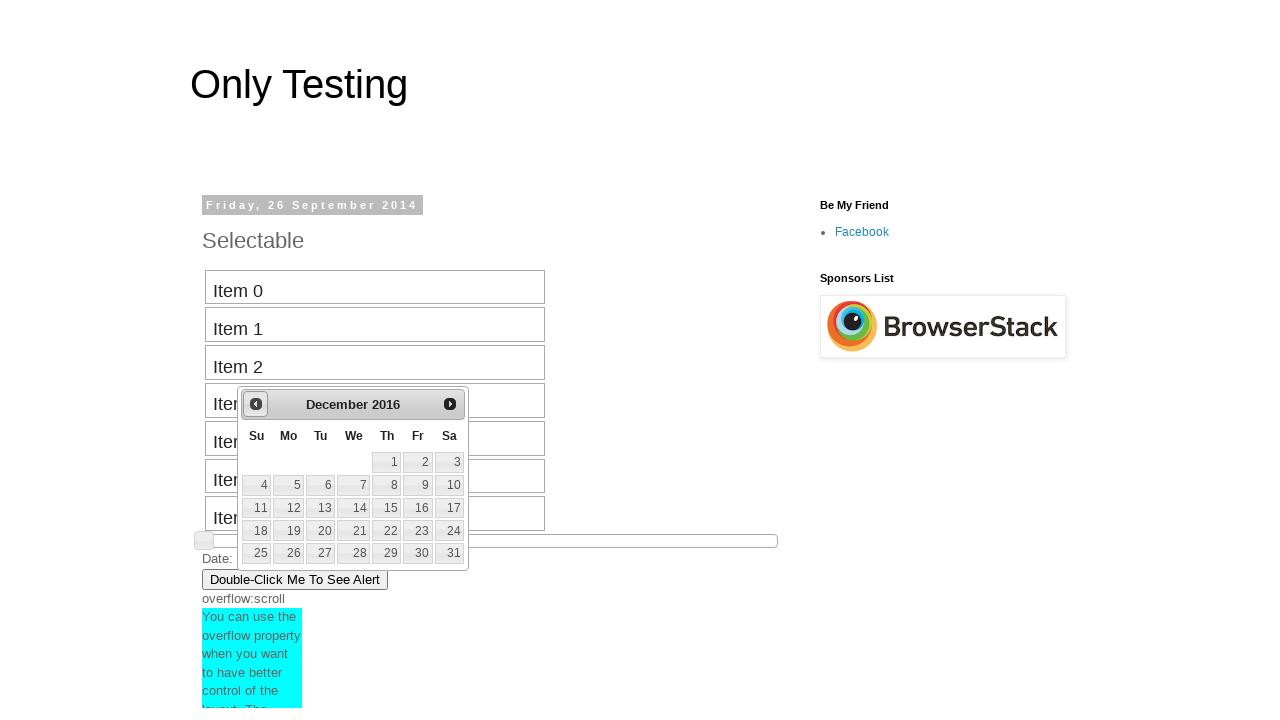

Retrieved current year from date picker
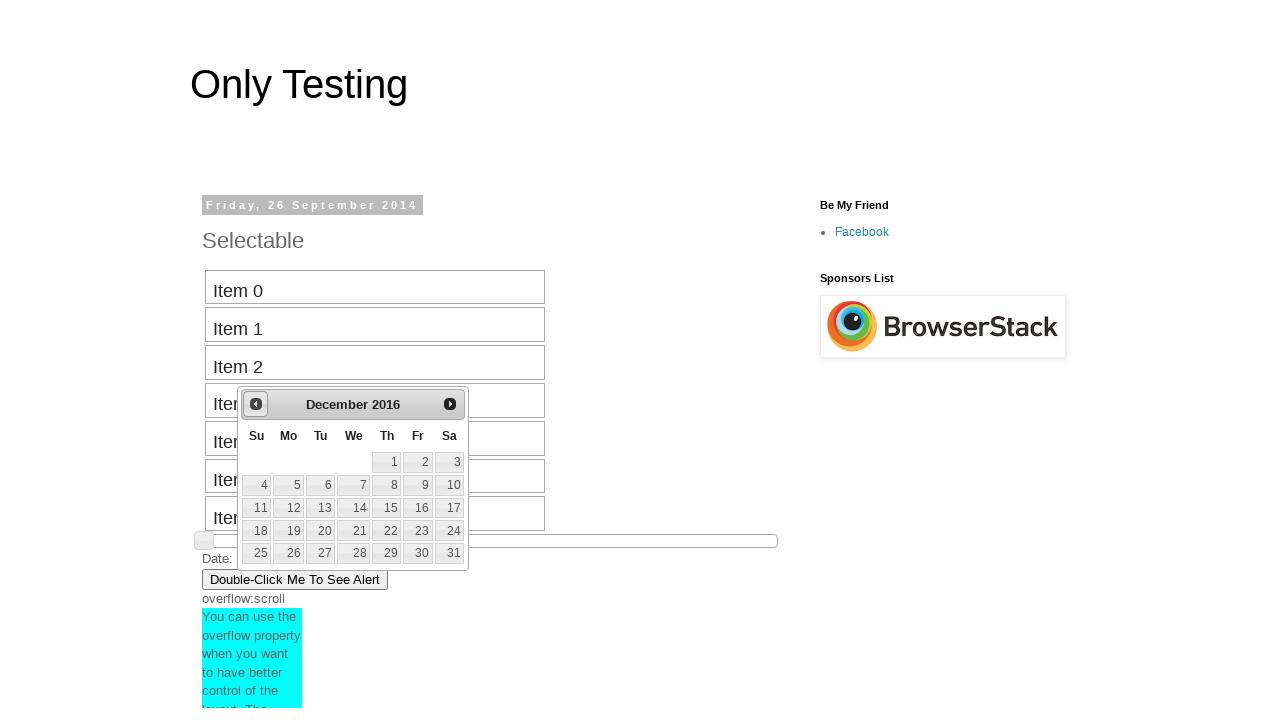

Clicked previous button to navigate backward (current: December 2016, target: August 2013) at (256, 404) on #ui-datepicker-div > div > a:nth-child(1) > span
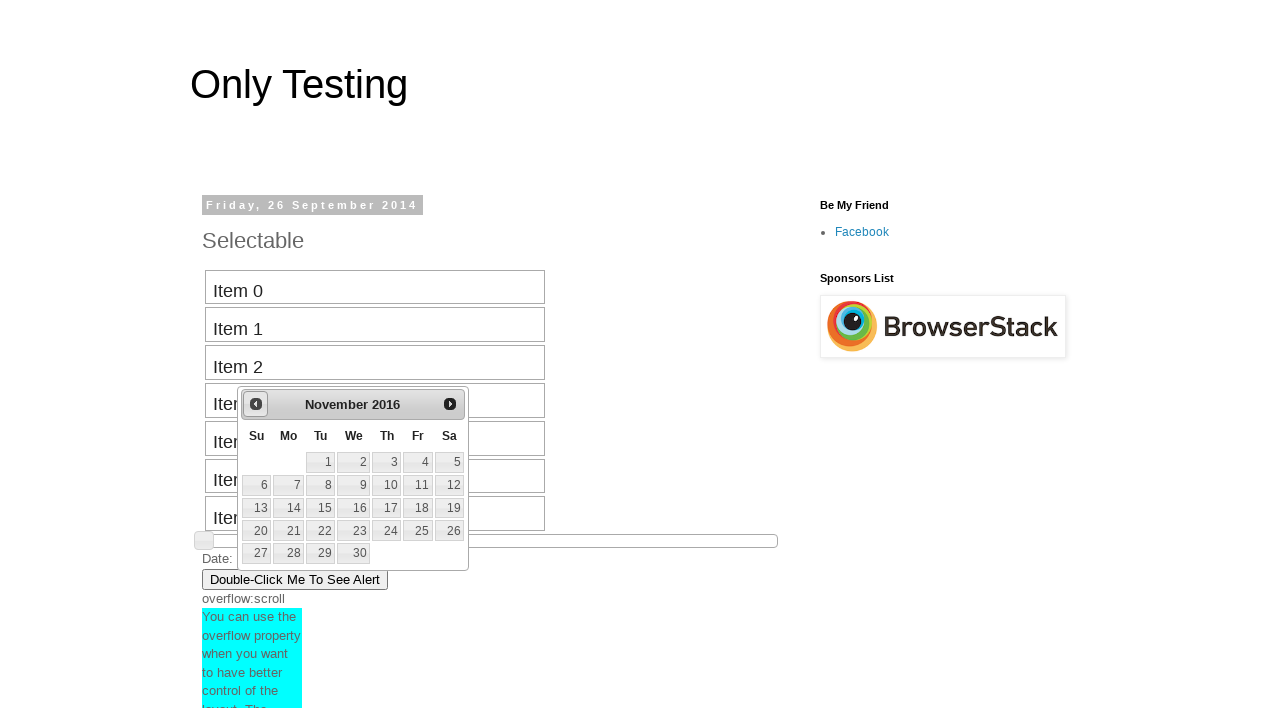

Retrieved current month from date picker
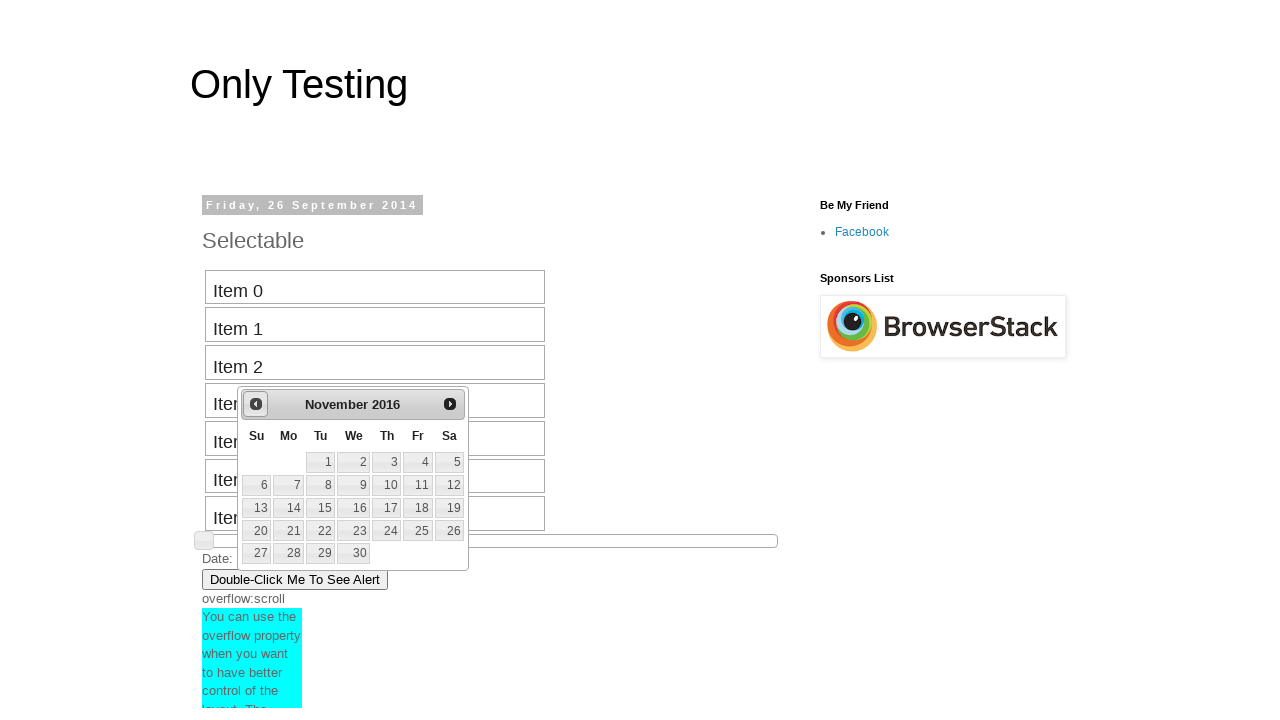

Retrieved current year from date picker
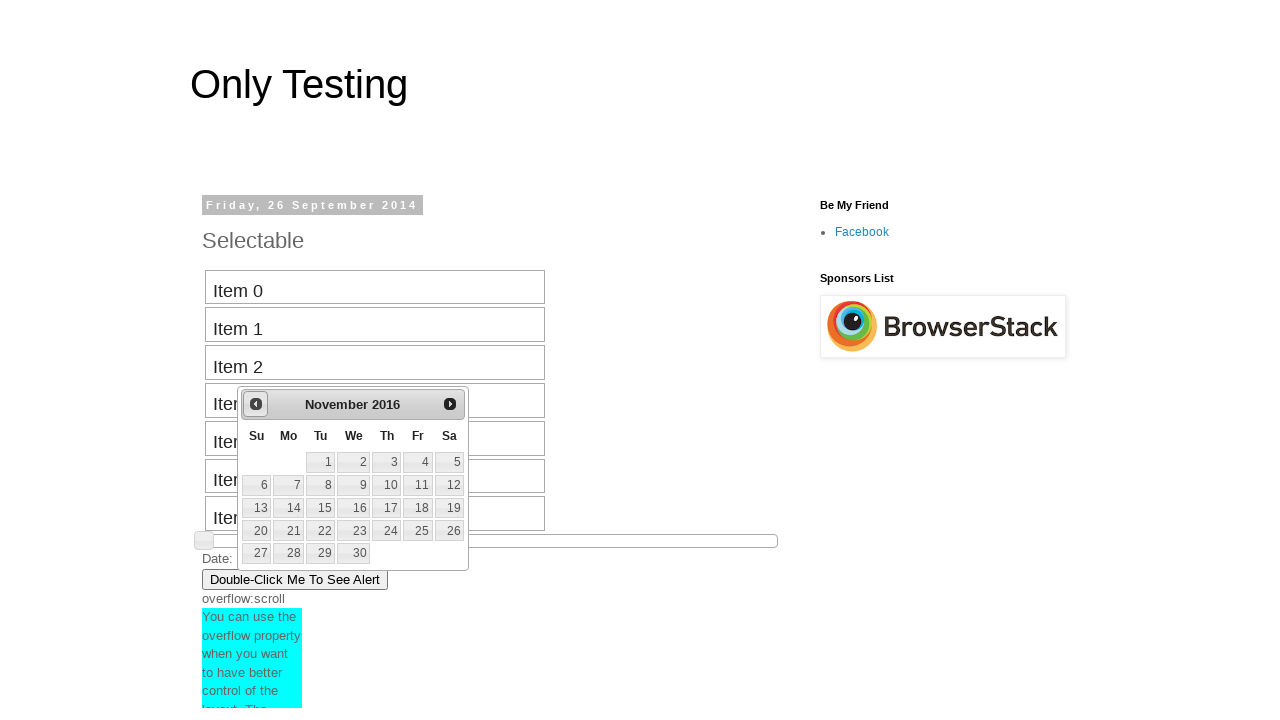

Clicked previous button to navigate backward (current: November 2016, target: August 2013) at (256, 404) on #ui-datepicker-div > div > a:nth-child(1) > span
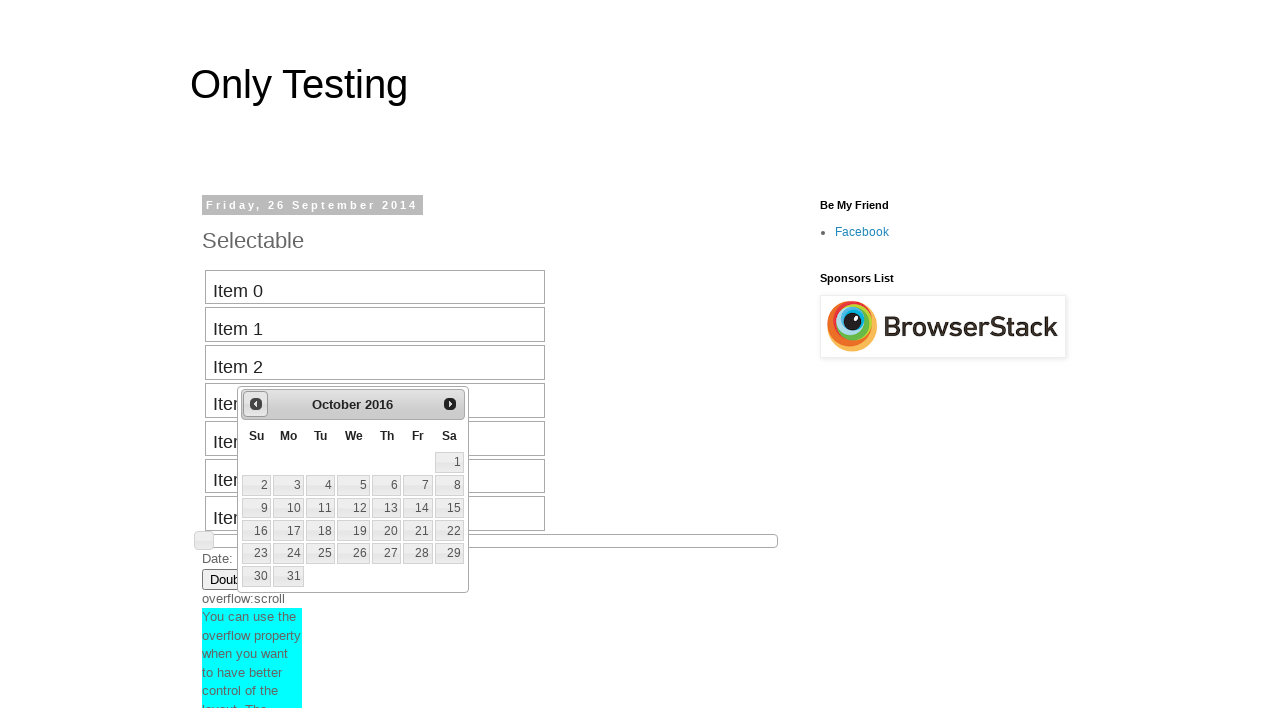

Retrieved current month from date picker
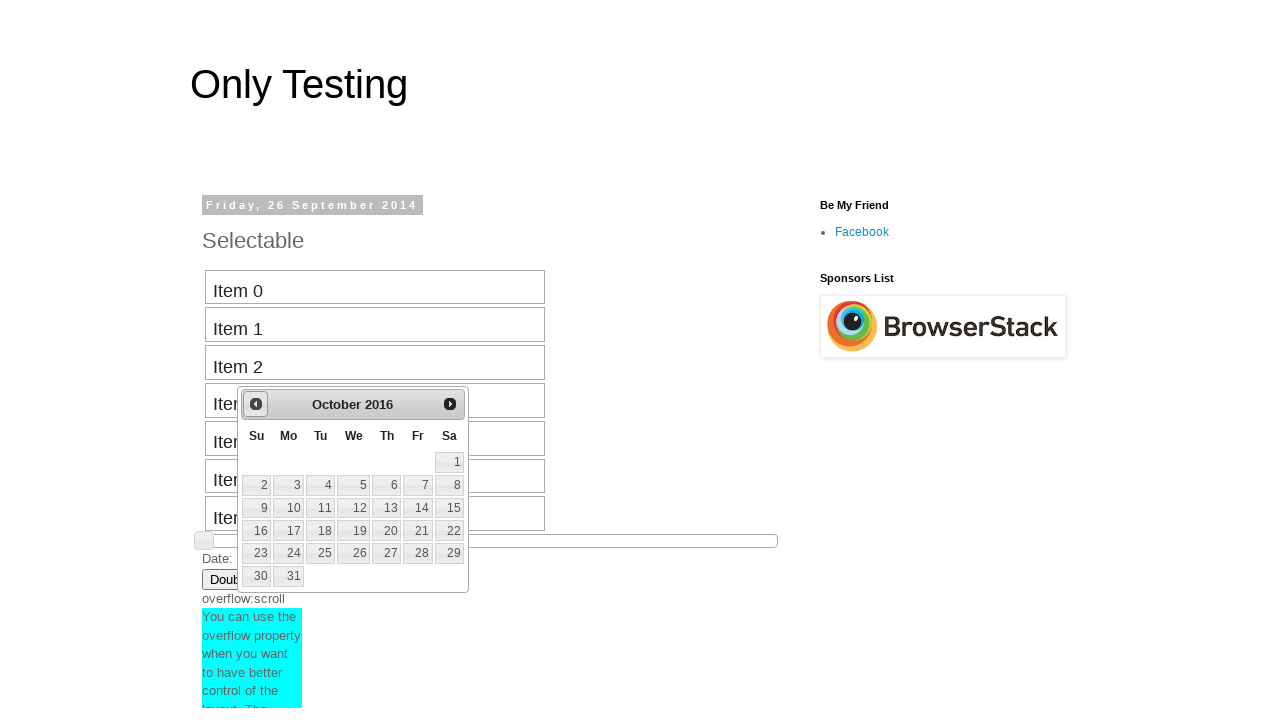

Retrieved current year from date picker
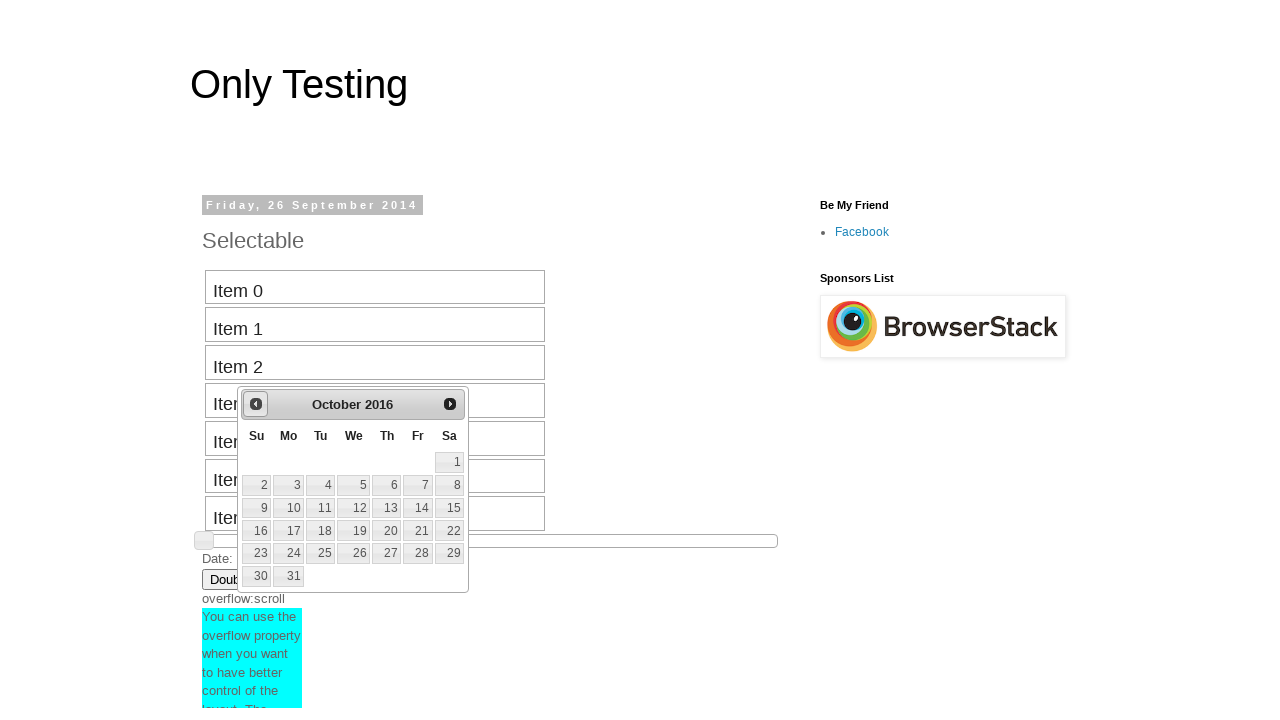

Clicked previous button to navigate backward (current: October 2016, target: August 2013) at (256, 404) on #ui-datepicker-div > div > a:nth-child(1) > span
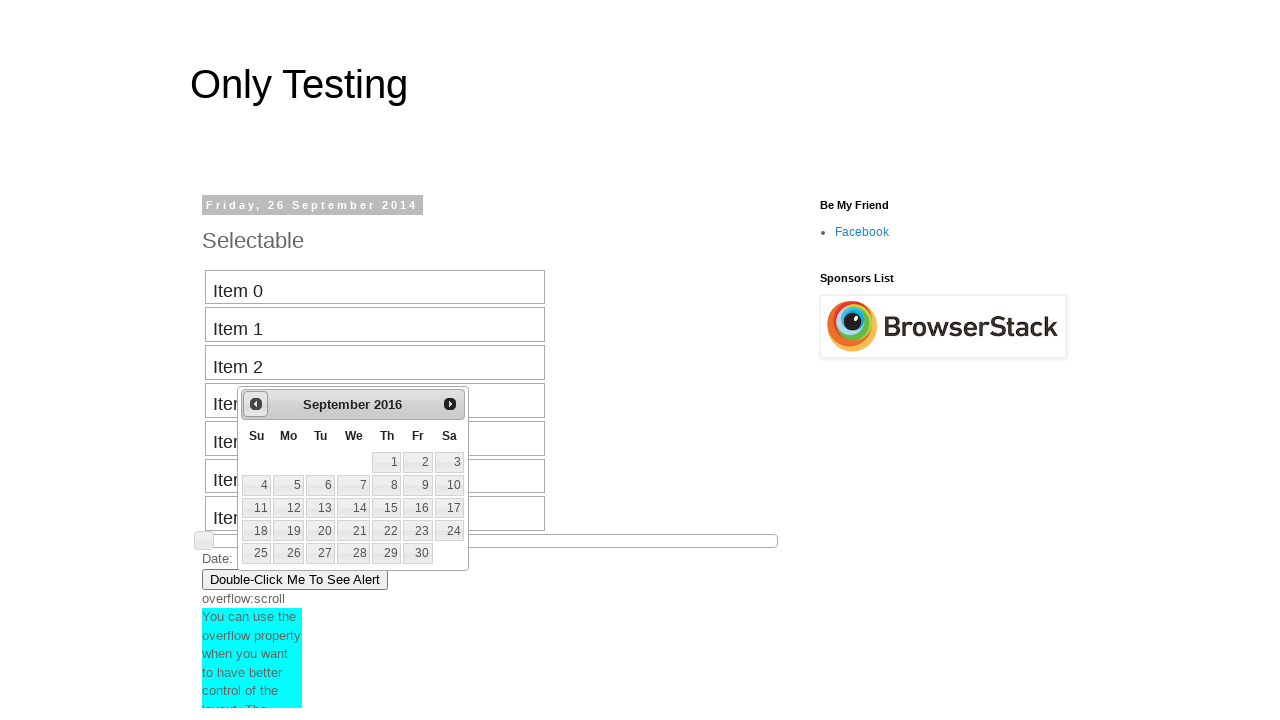

Retrieved current month from date picker
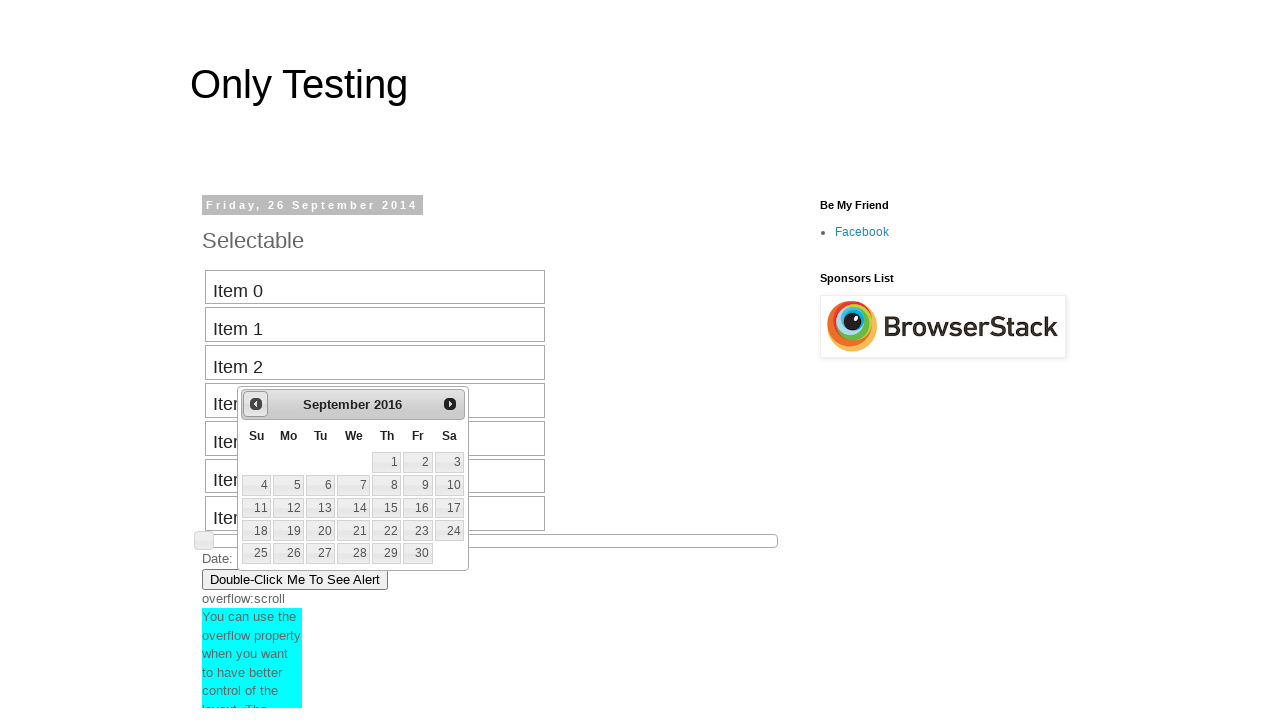

Retrieved current year from date picker
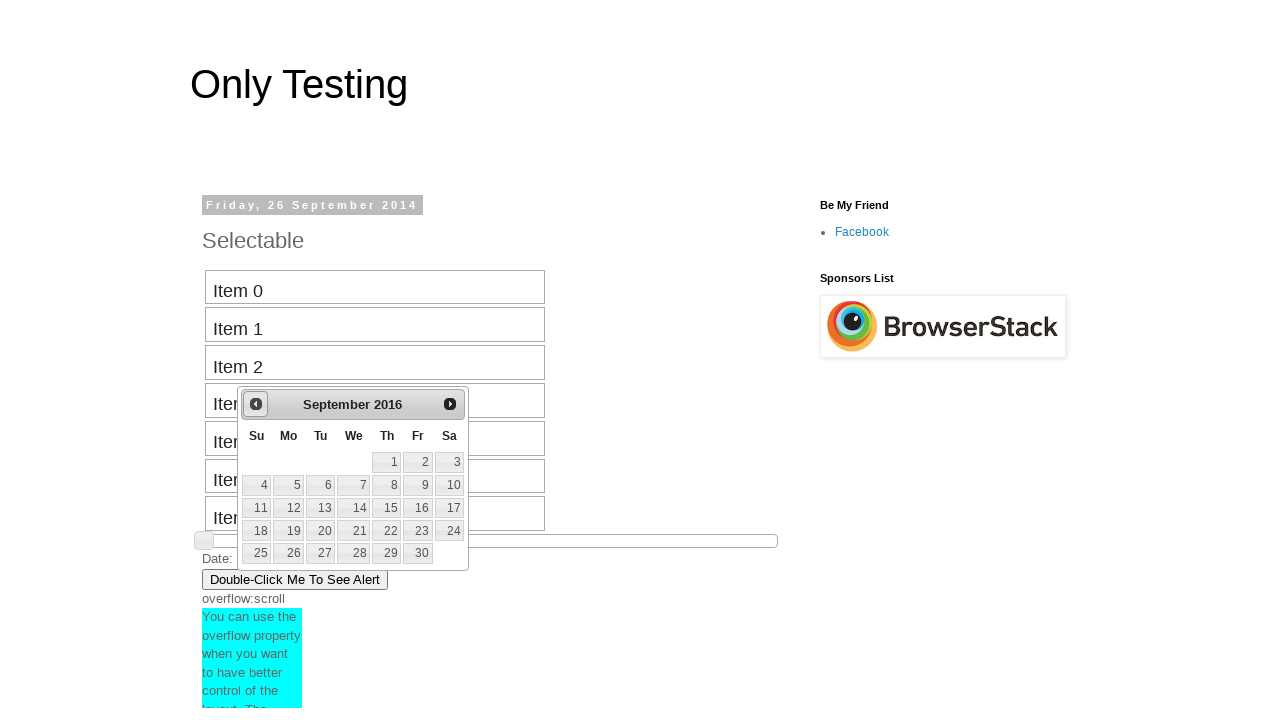

Clicked previous button to navigate backward (current: September 2016, target: August 2013) at (256, 404) on #ui-datepicker-div > div > a:nth-child(1) > span
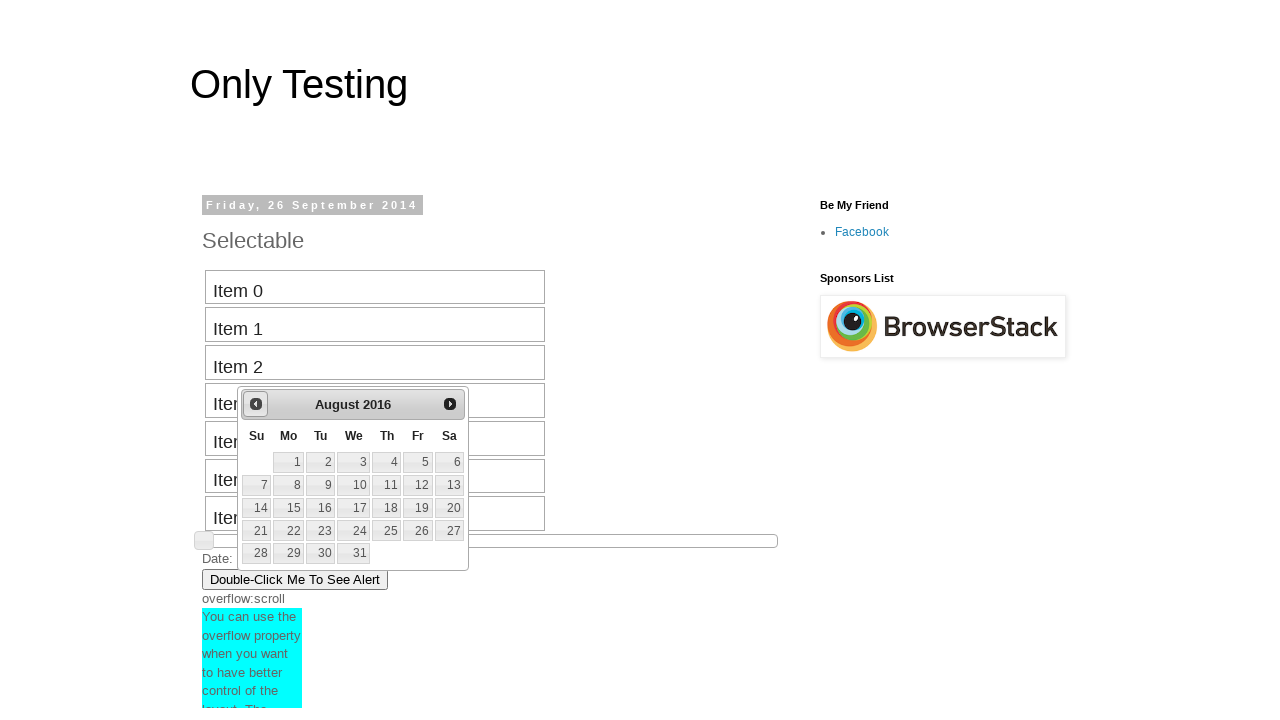

Retrieved current month from date picker
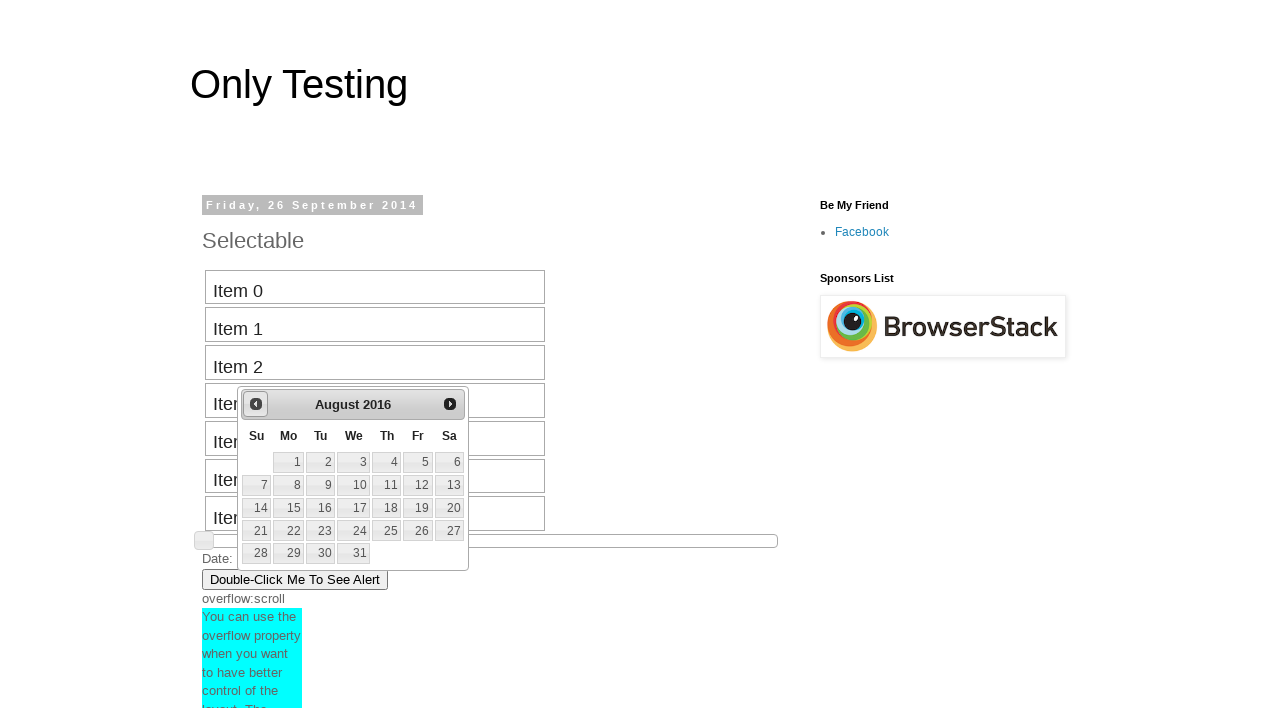

Retrieved current year from date picker
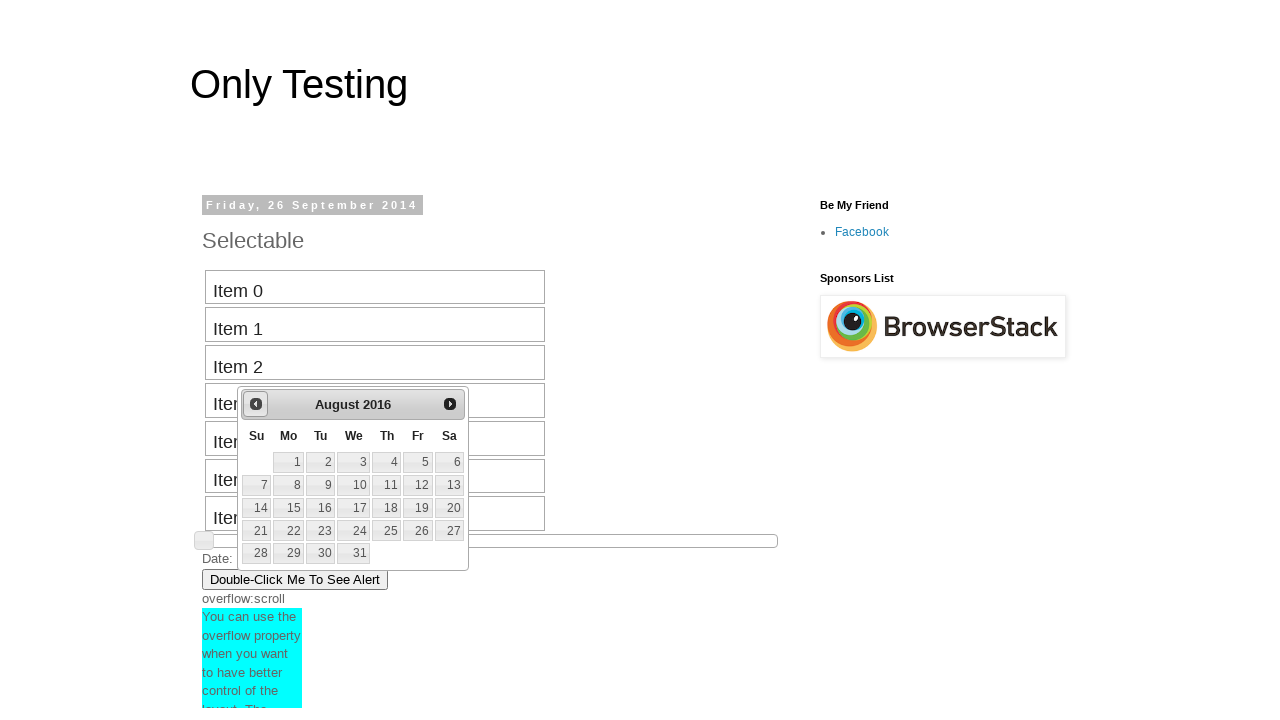

Clicked previous button to navigate backward (current: August 2016, target: August 2013) at (256, 404) on #ui-datepicker-div > div > a:nth-child(1) > span
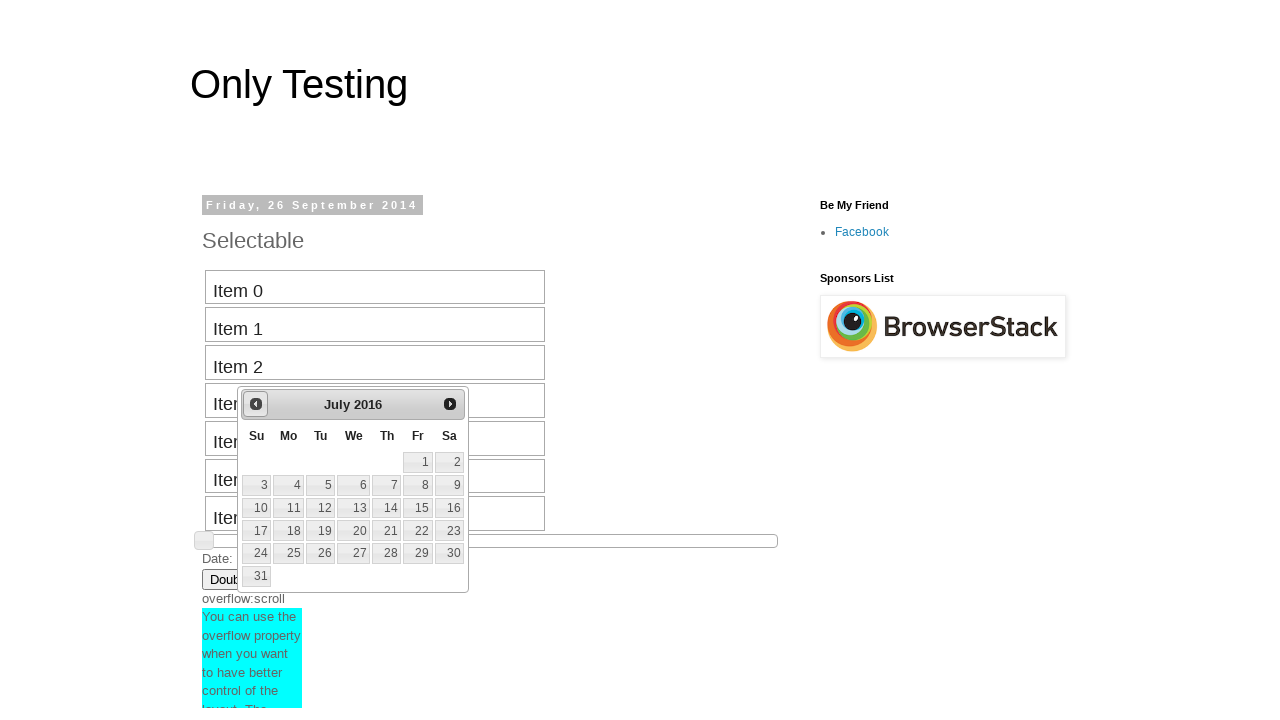

Retrieved current month from date picker
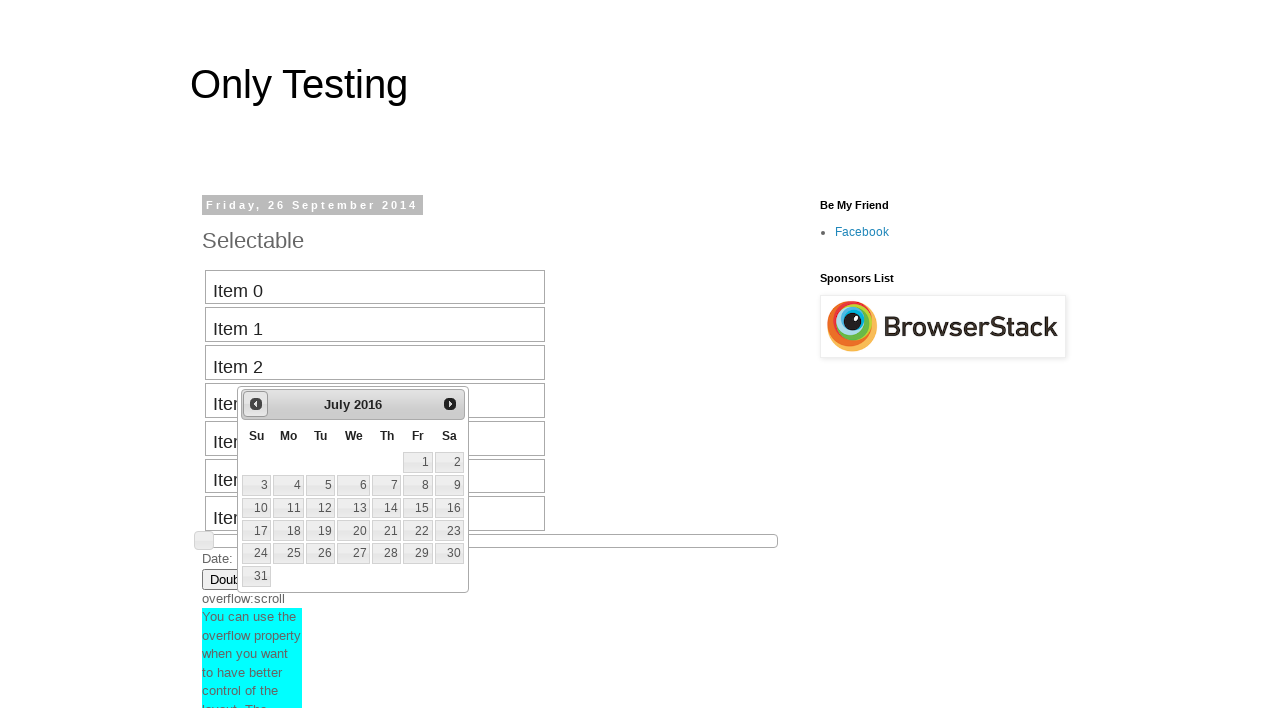

Retrieved current year from date picker
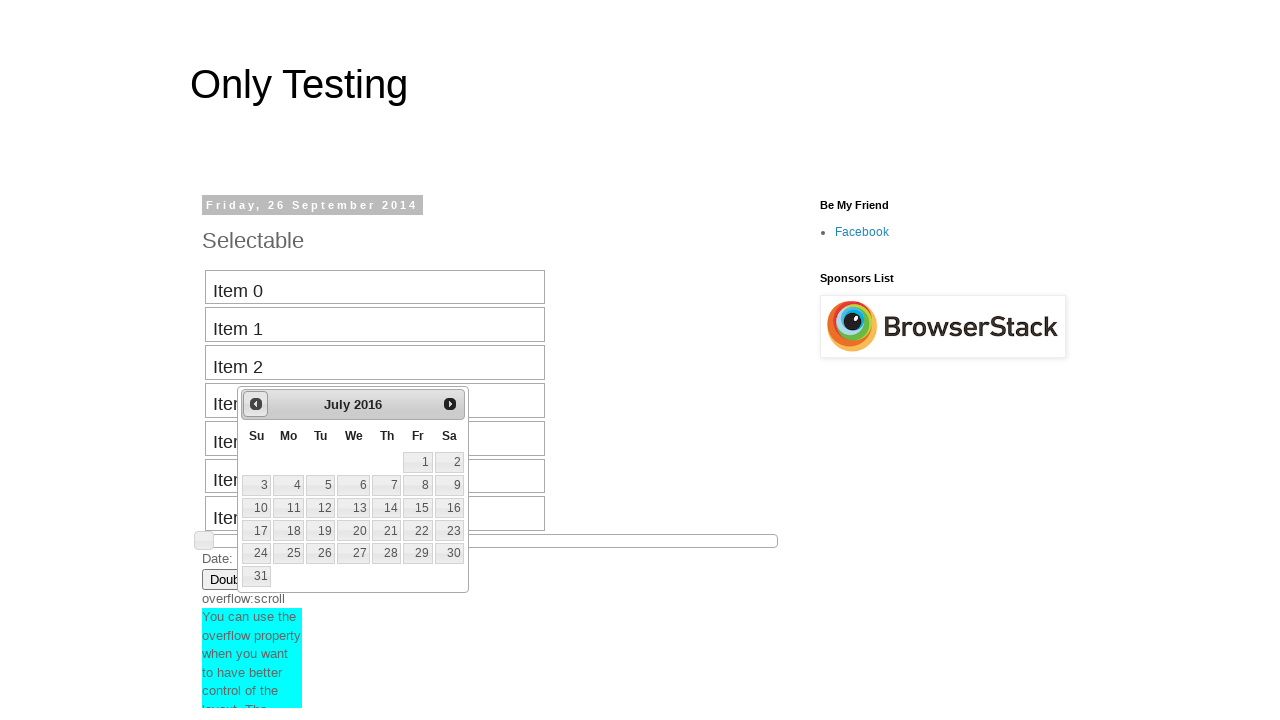

Clicked previous button to navigate backward (current: July 2016, target: August 2013) at (256, 404) on #ui-datepicker-div > div > a:nth-child(1) > span
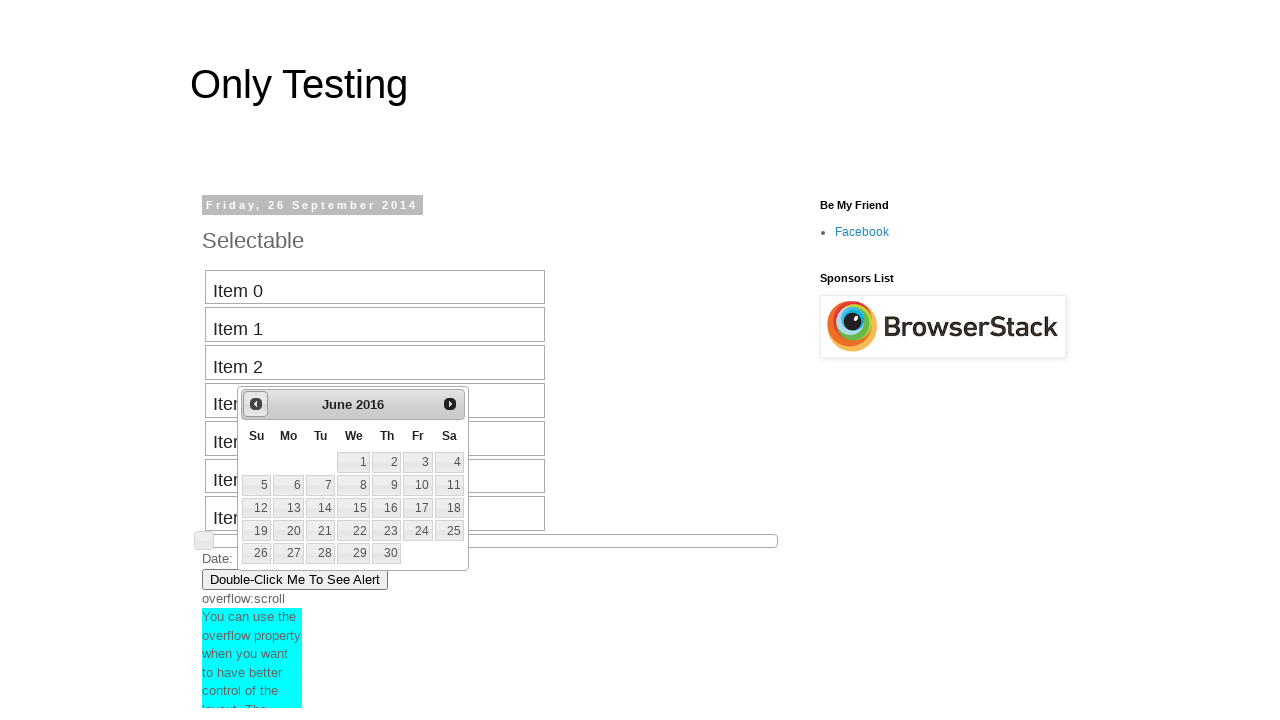

Retrieved current month from date picker
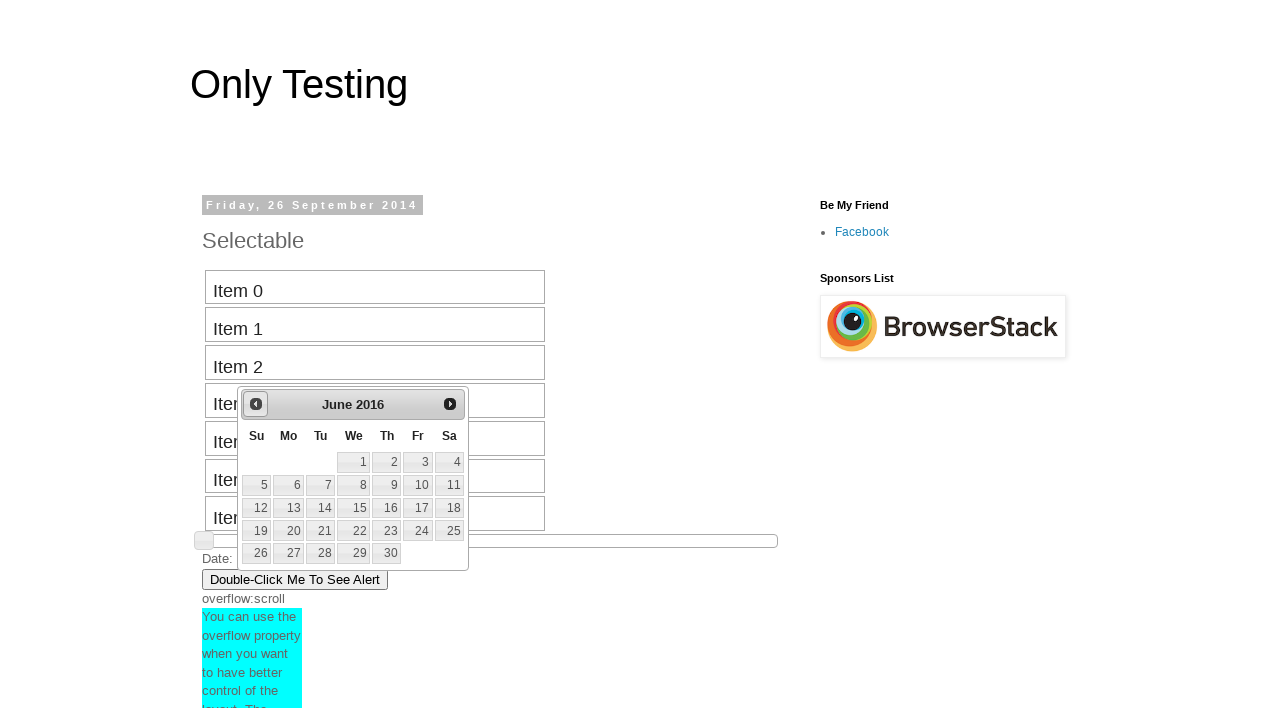

Retrieved current year from date picker
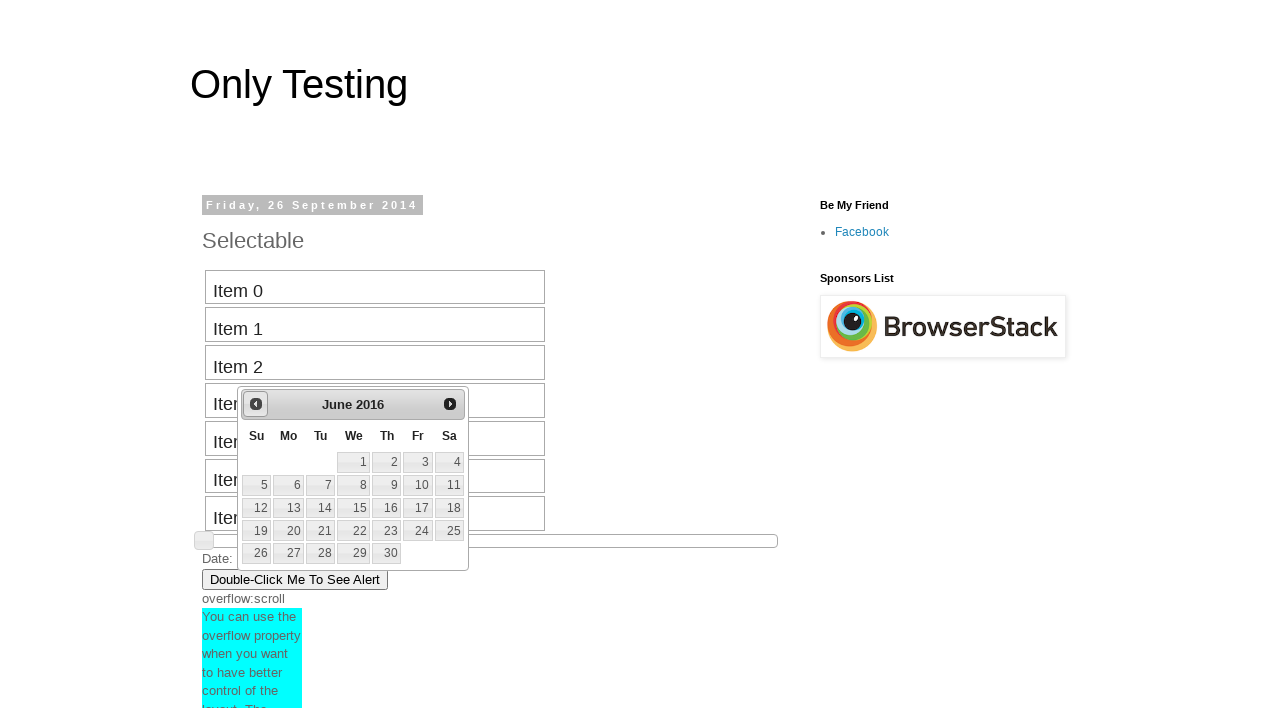

Clicked previous button to navigate backward (current: June 2016, target: August 2013) at (256, 404) on #ui-datepicker-div > div > a:nth-child(1) > span
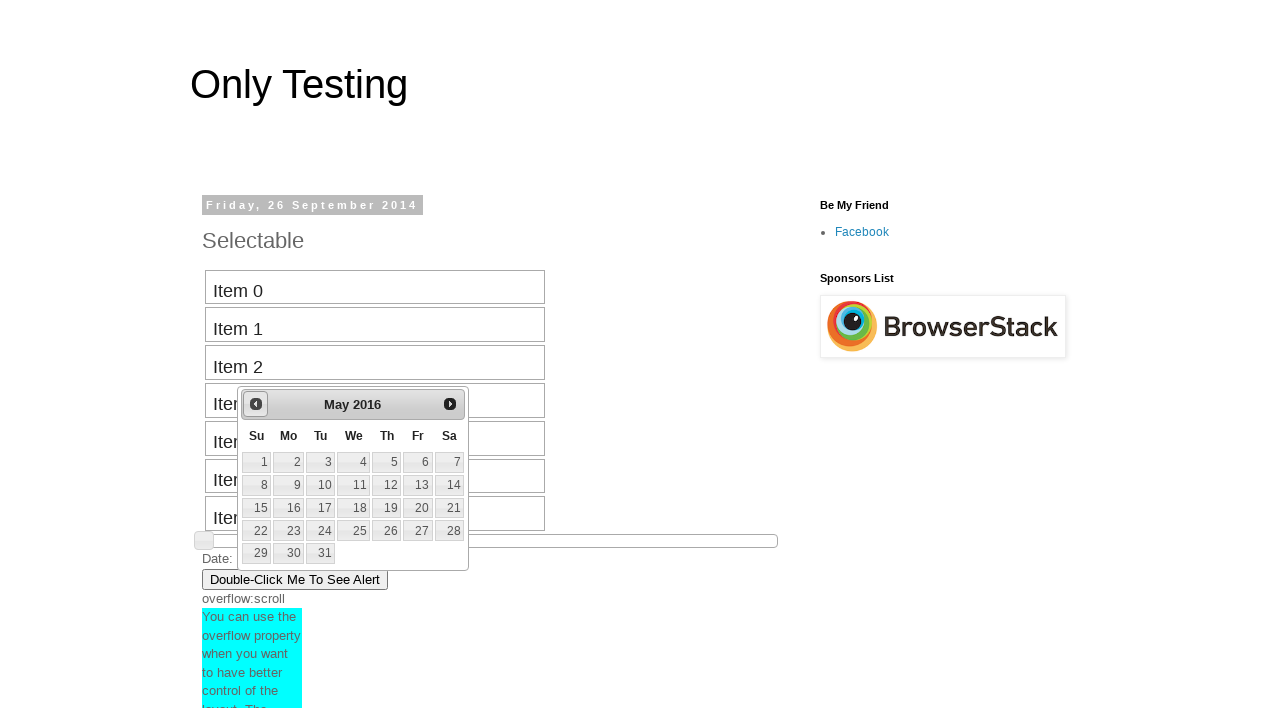

Retrieved current month from date picker
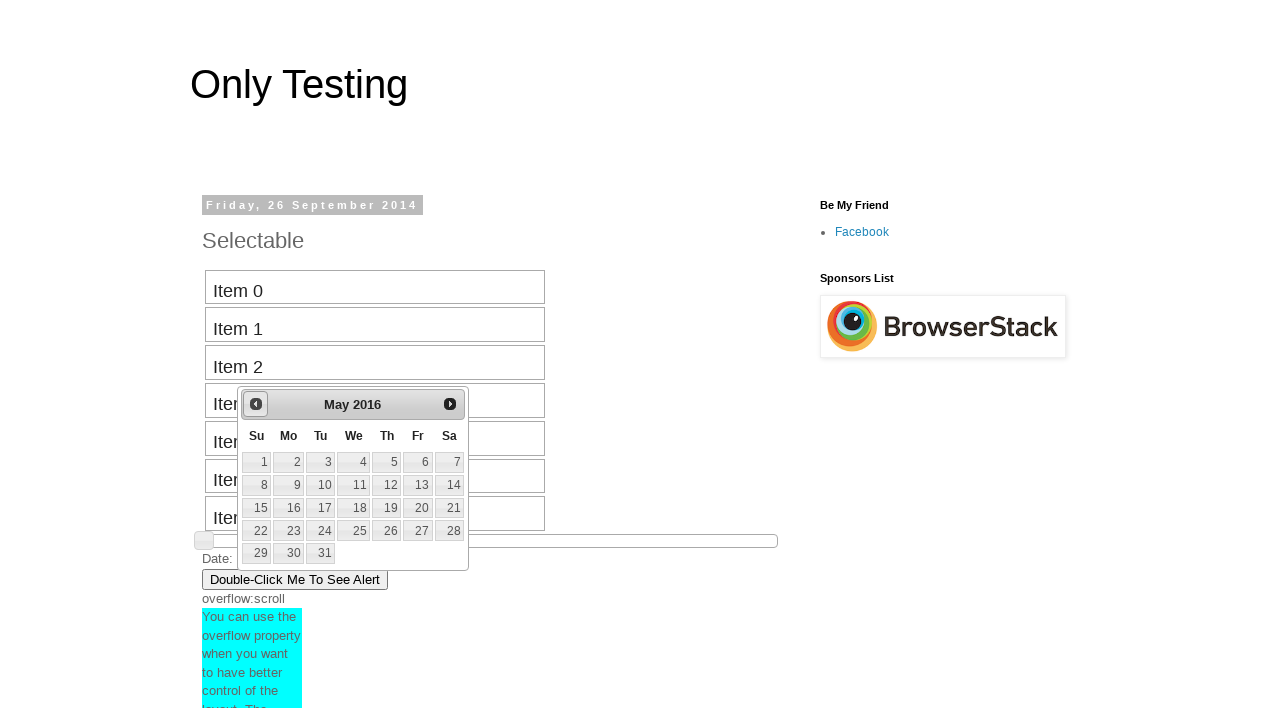

Retrieved current year from date picker
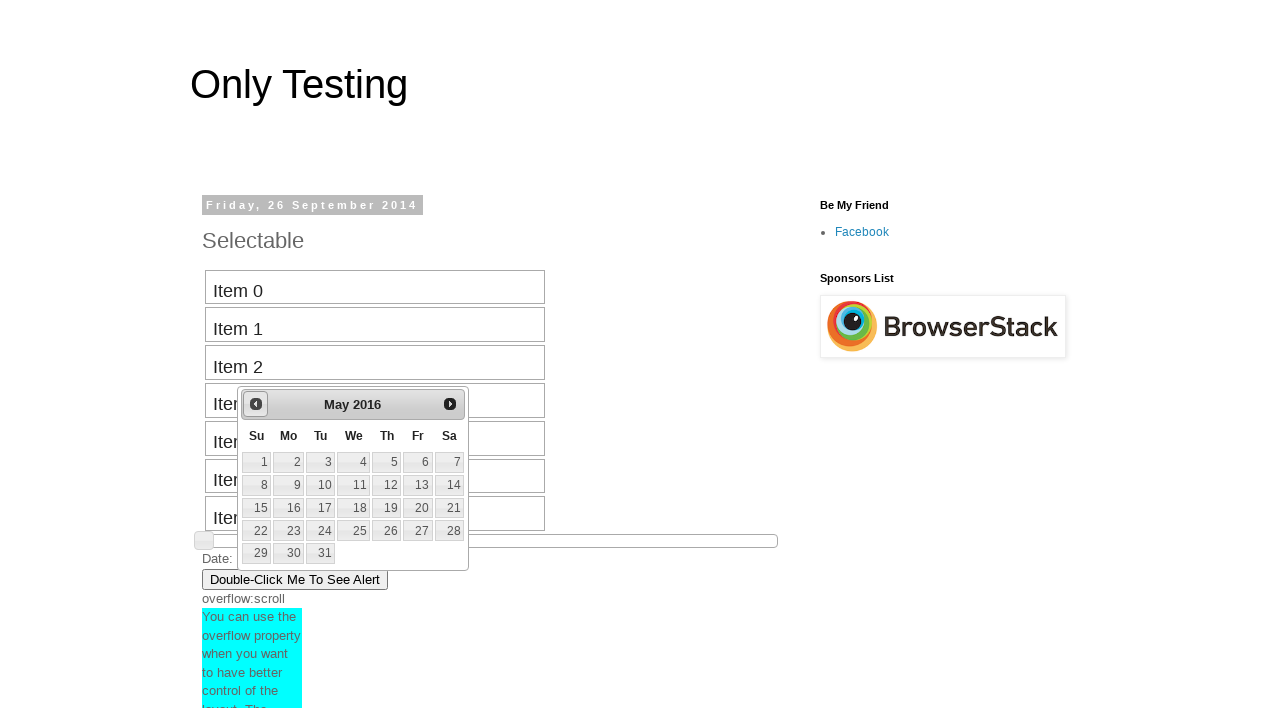

Clicked previous button to navigate backward (current: May 2016, target: August 2013) at (256, 404) on #ui-datepicker-div > div > a:nth-child(1) > span
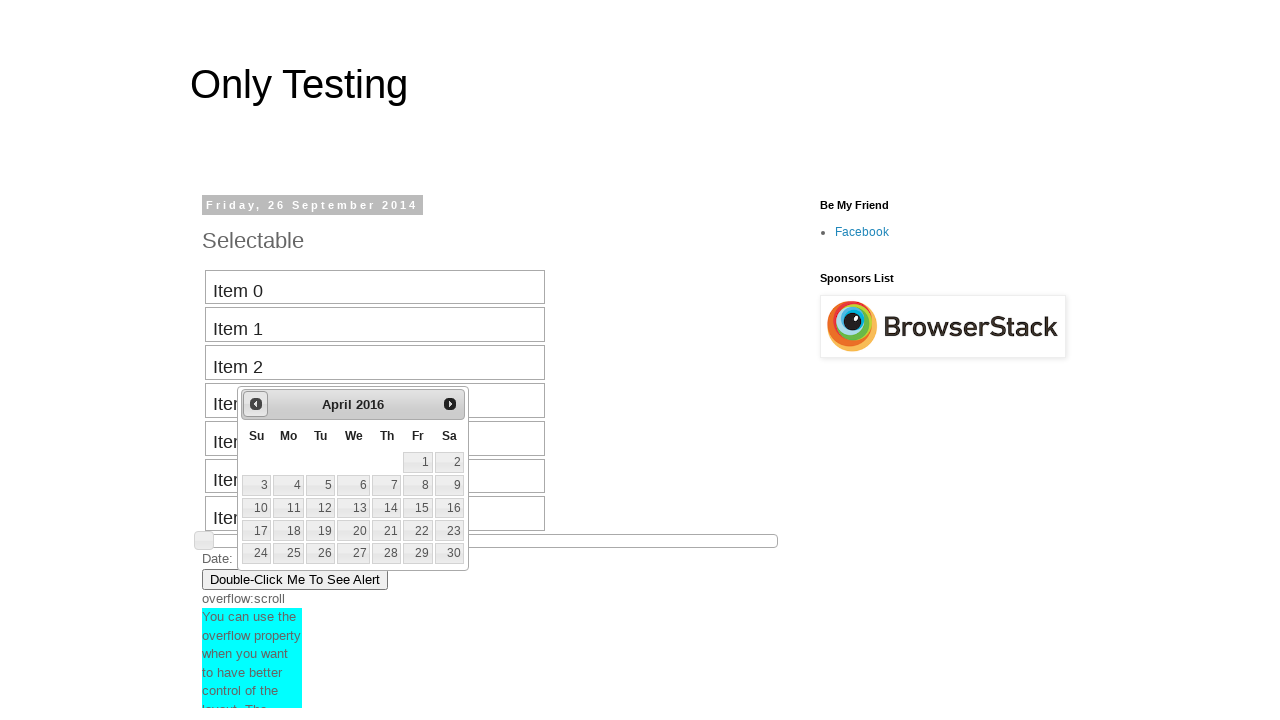

Retrieved current month from date picker
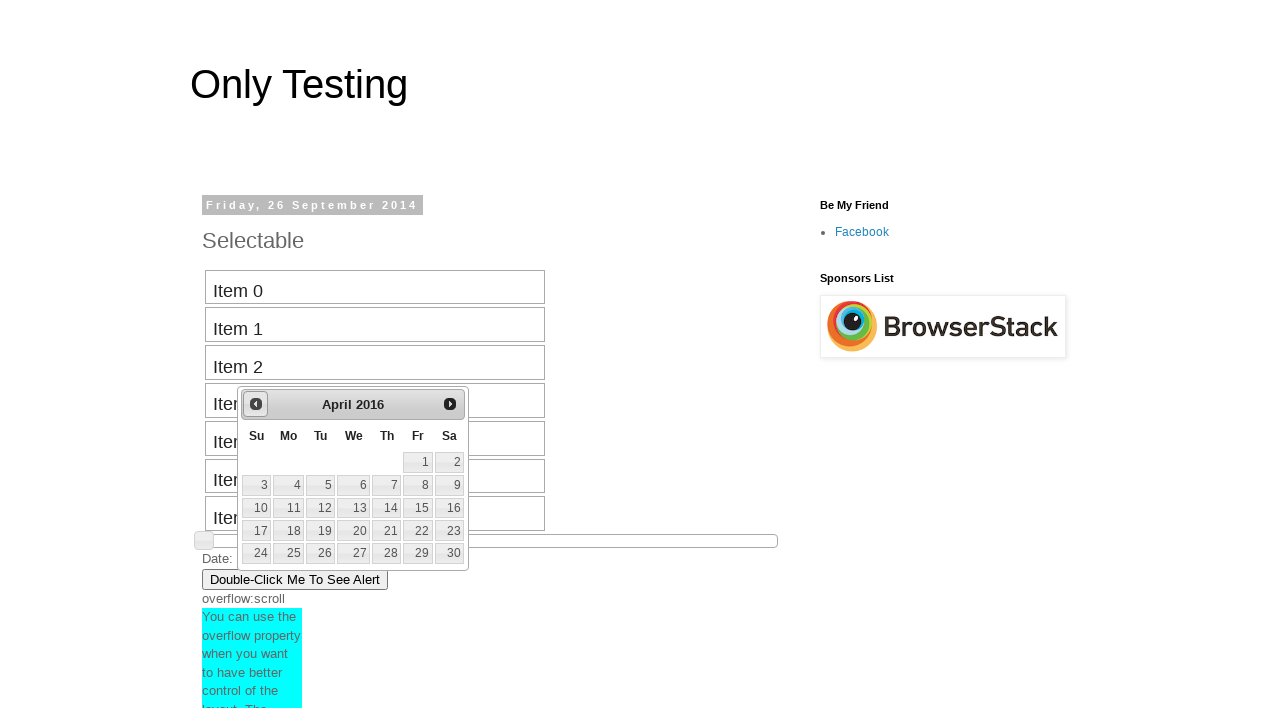

Retrieved current year from date picker
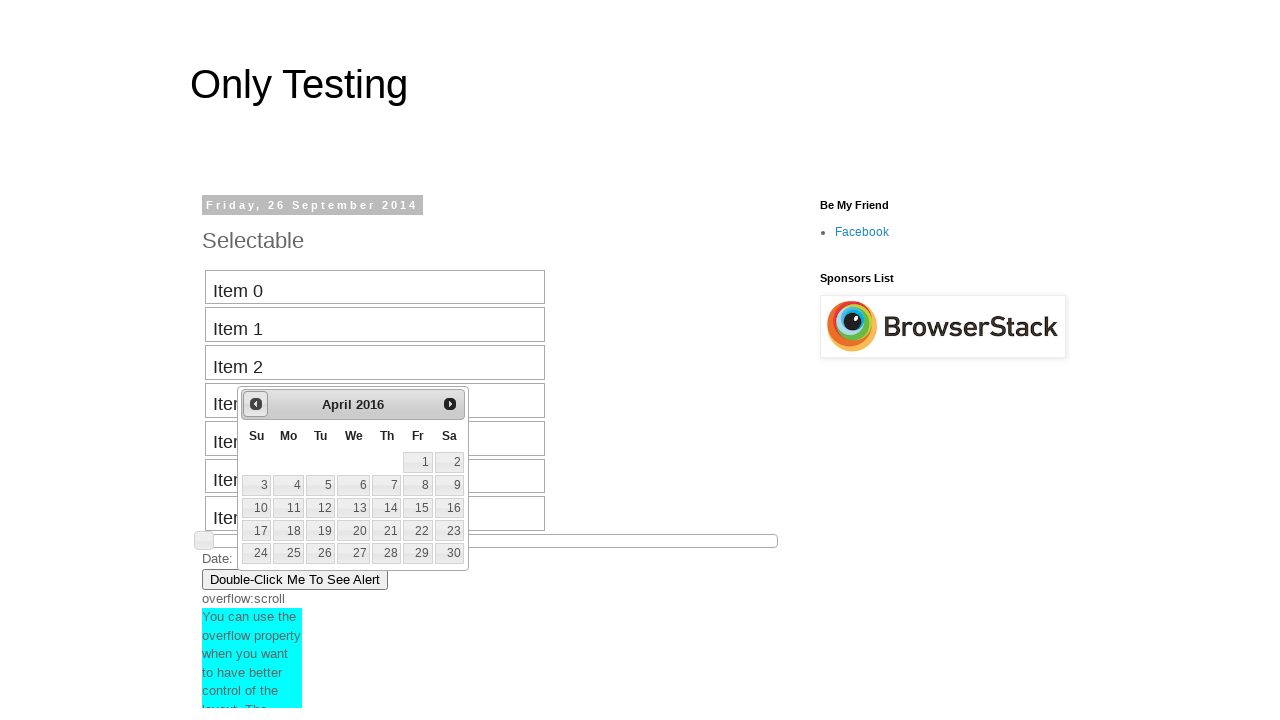

Clicked previous button to navigate backward (current: April 2016, target: August 2013) at (256, 404) on #ui-datepicker-div > div > a:nth-child(1) > span
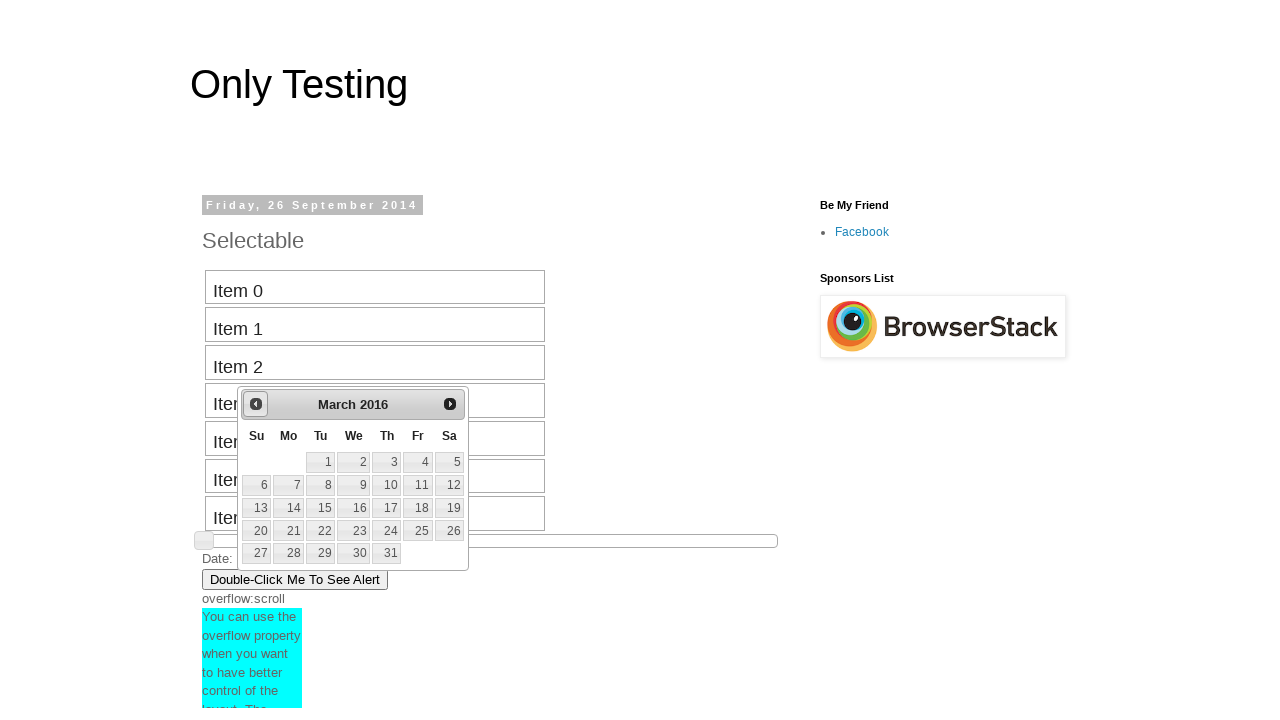

Retrieved current month from date picker
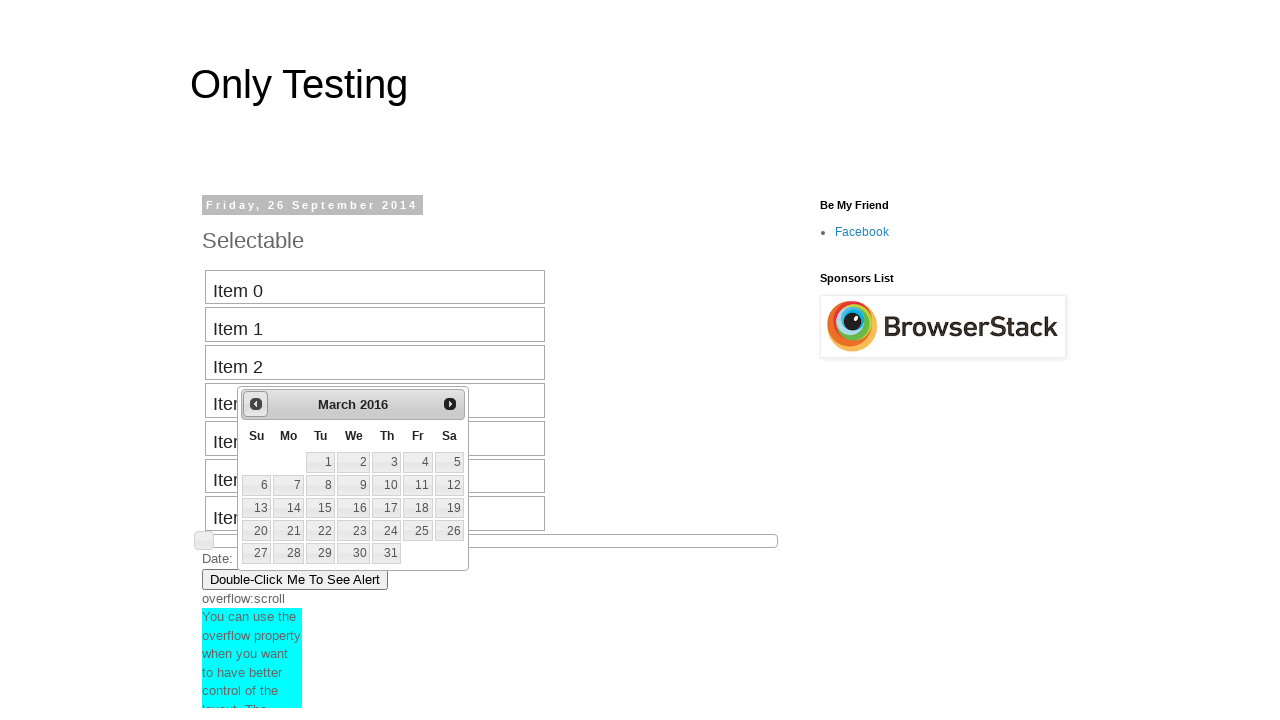

Retrieved current year from date picker
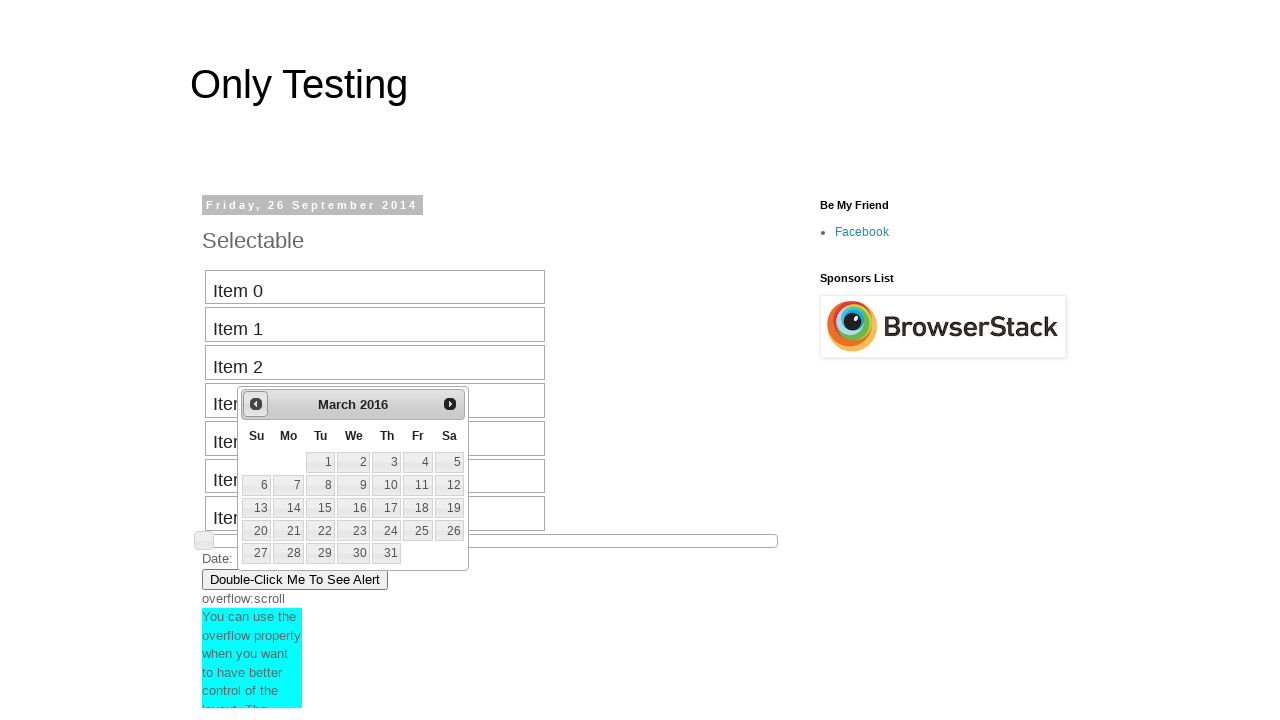

Clicked previous button to navigate backward (current: March 2016, target: August 2013) at (256, 404) on #ui-datepicker-div > div > a:nth-child(1) > span
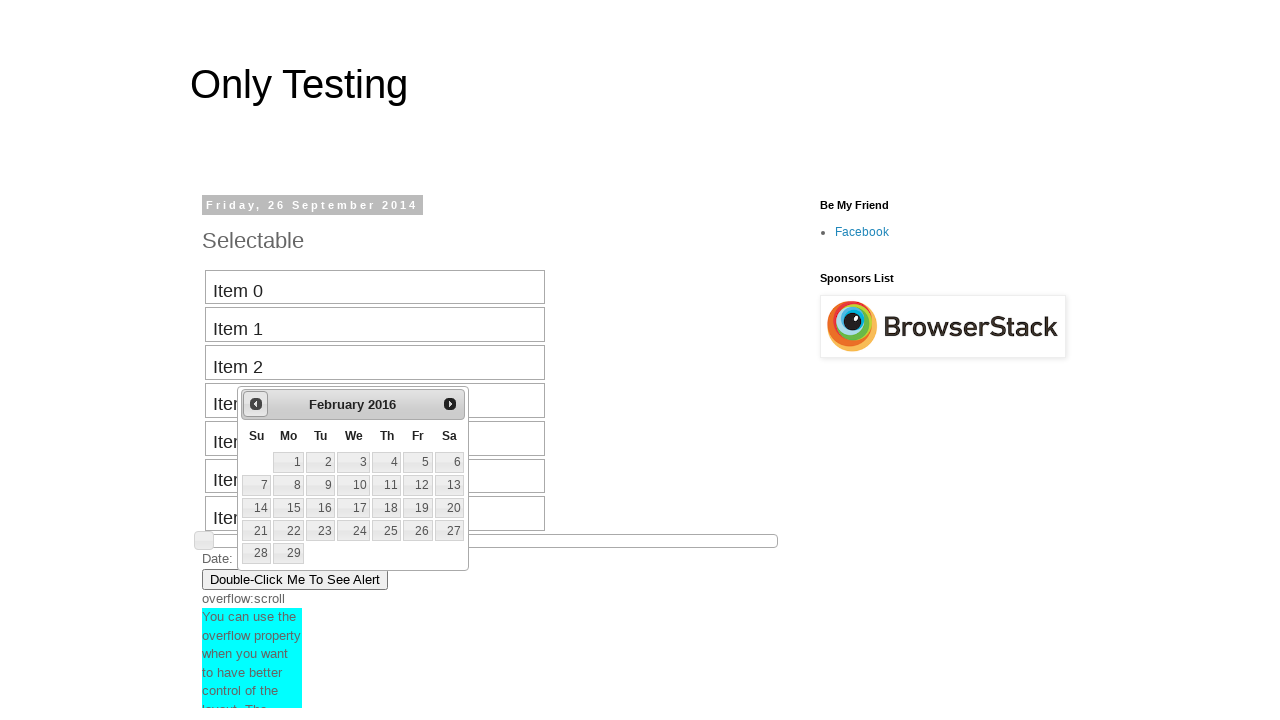

Retrieved current month from date picker
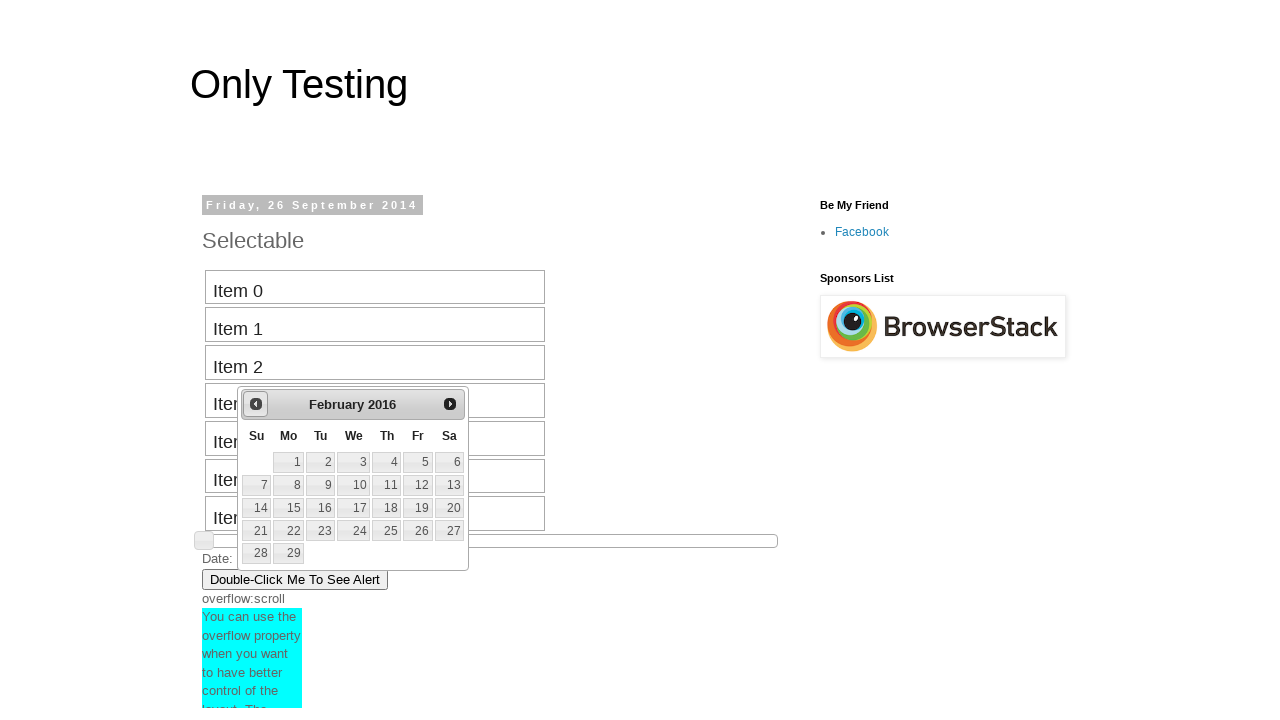

Retrieved current year from date picker
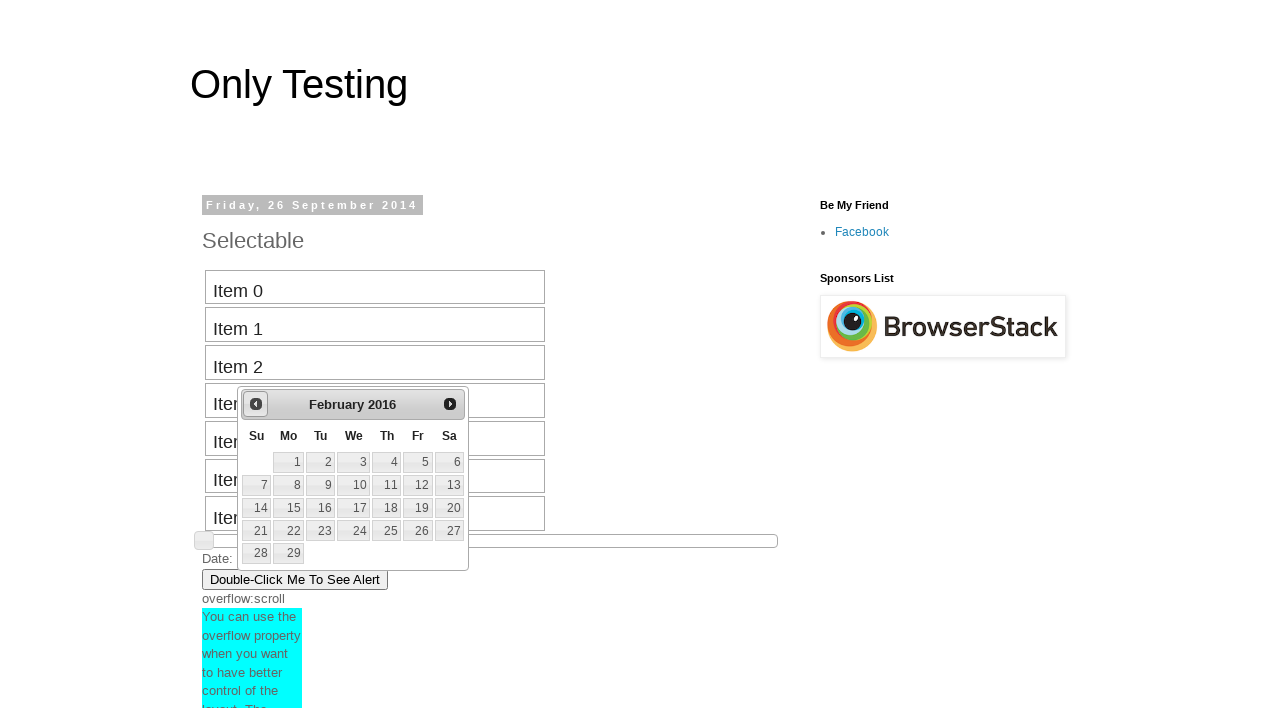

Clicked previous button to navigate backward (current: February 2016, target: August 2013) at (256, 404) on #ui-datepicker-div > div > a:nth-child(1) > span
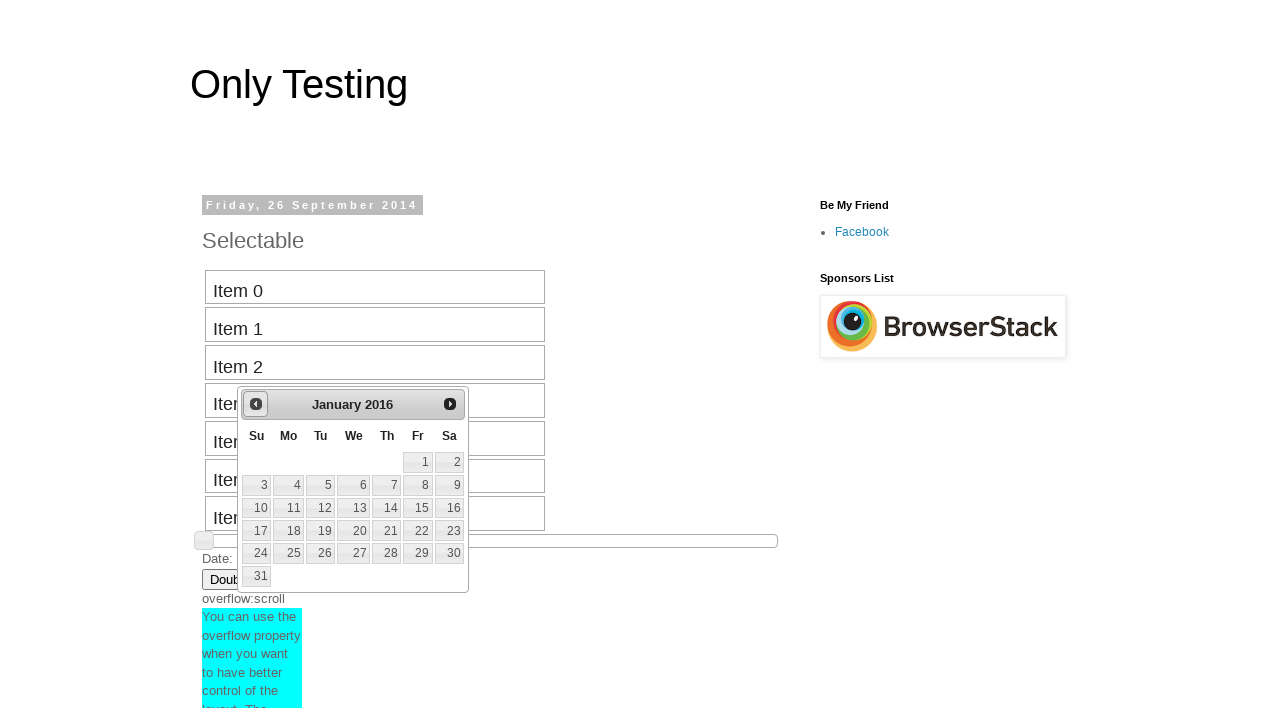

Retrieved current month from date picker
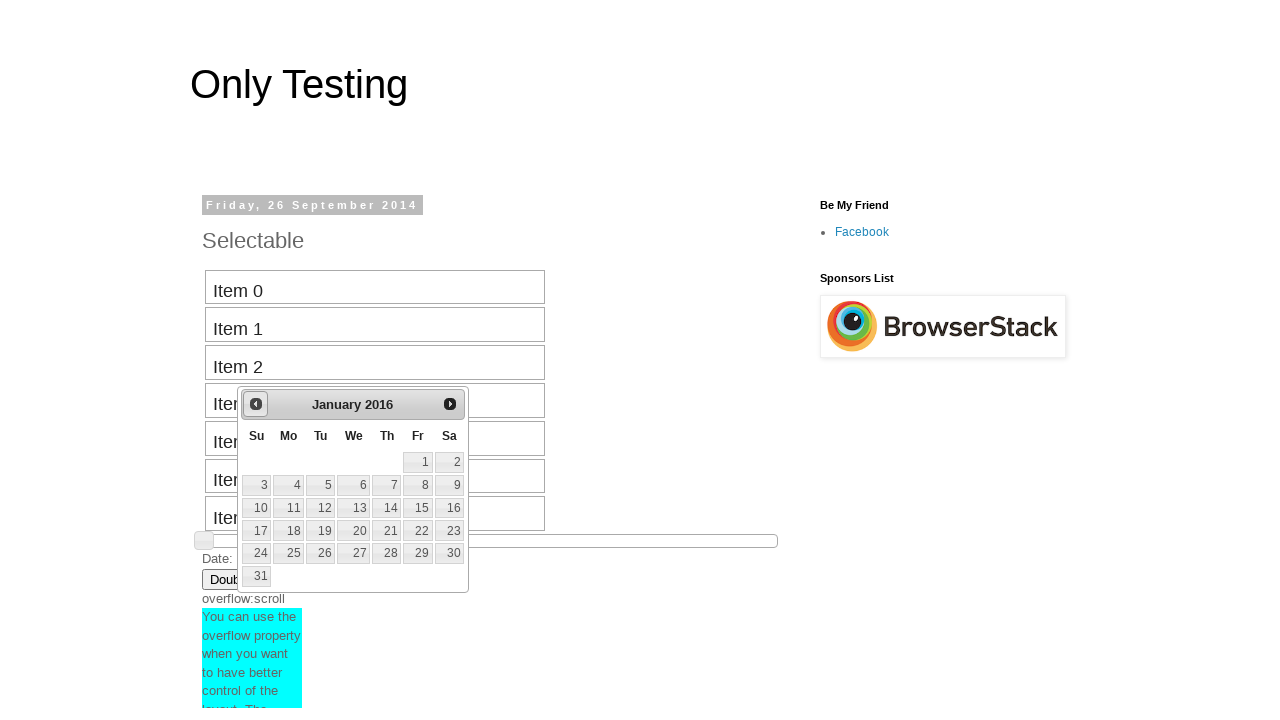

Retrieved current year from date picker
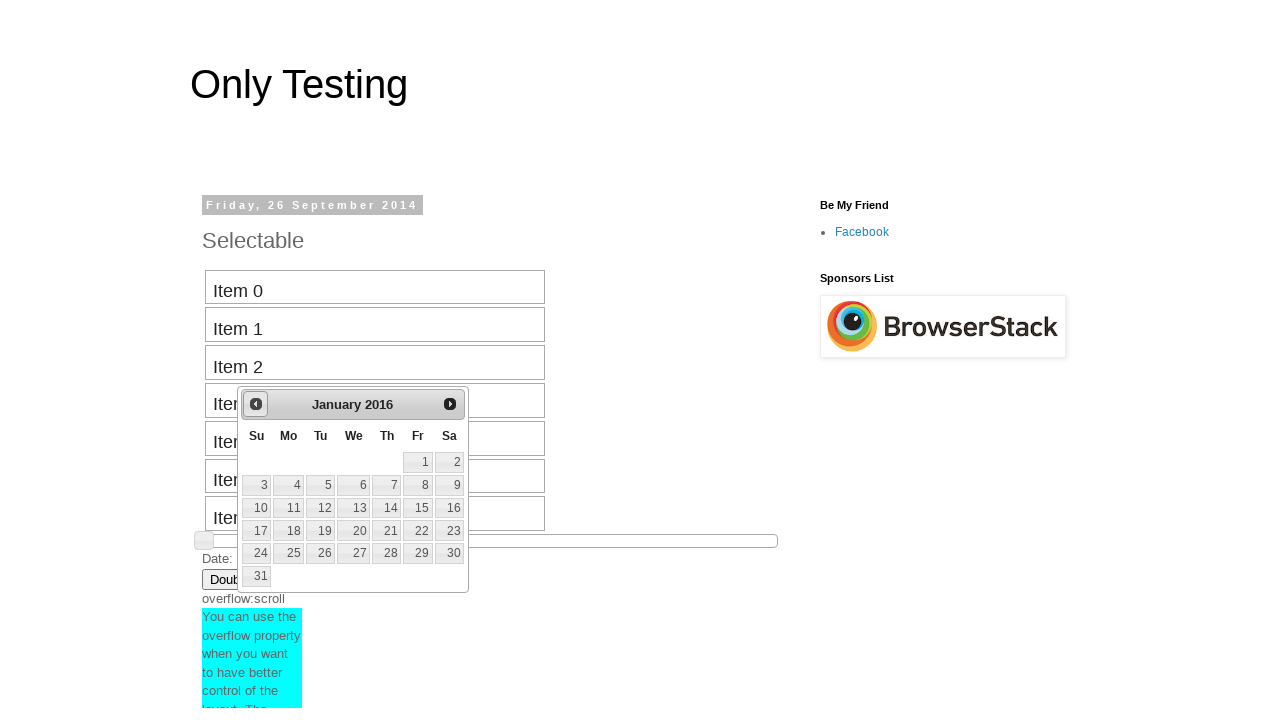

Clicked previous button to navigate backward (current: January 2016, target: August 2013) at (256, 404) on #ui-datepicker-div > div > a:nth-child(1) > span
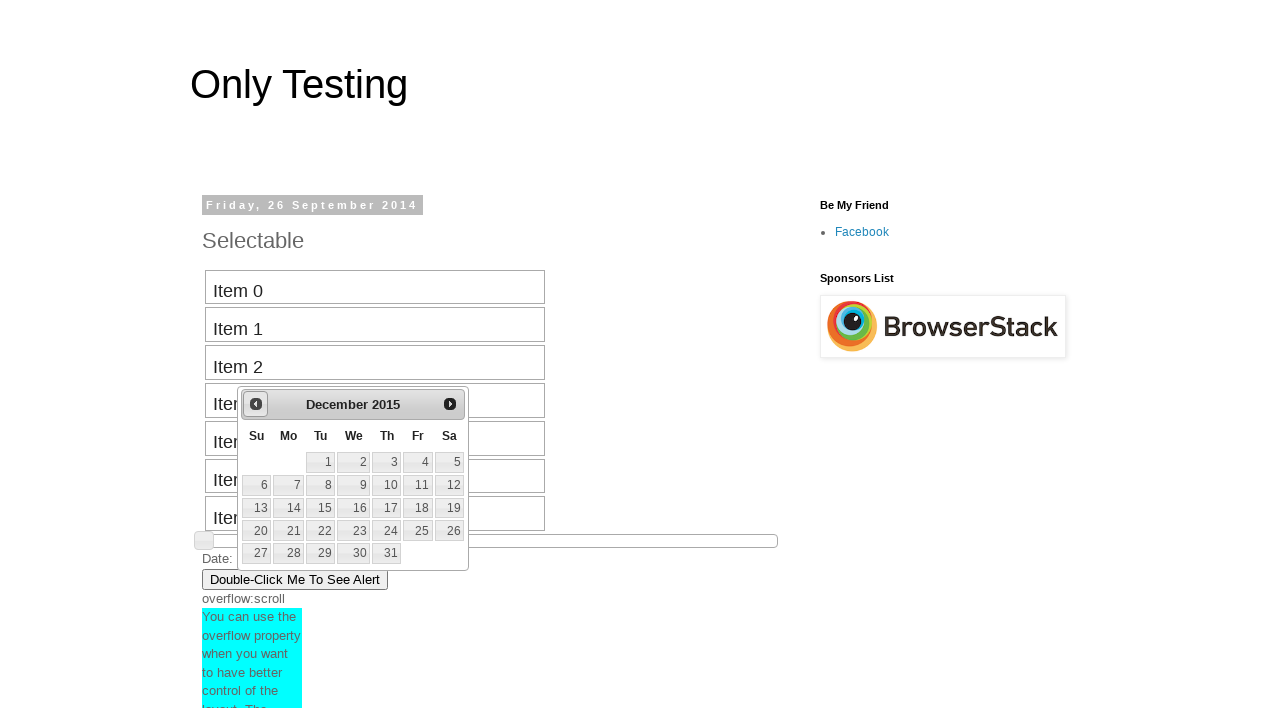

Retrieved current month from date picker
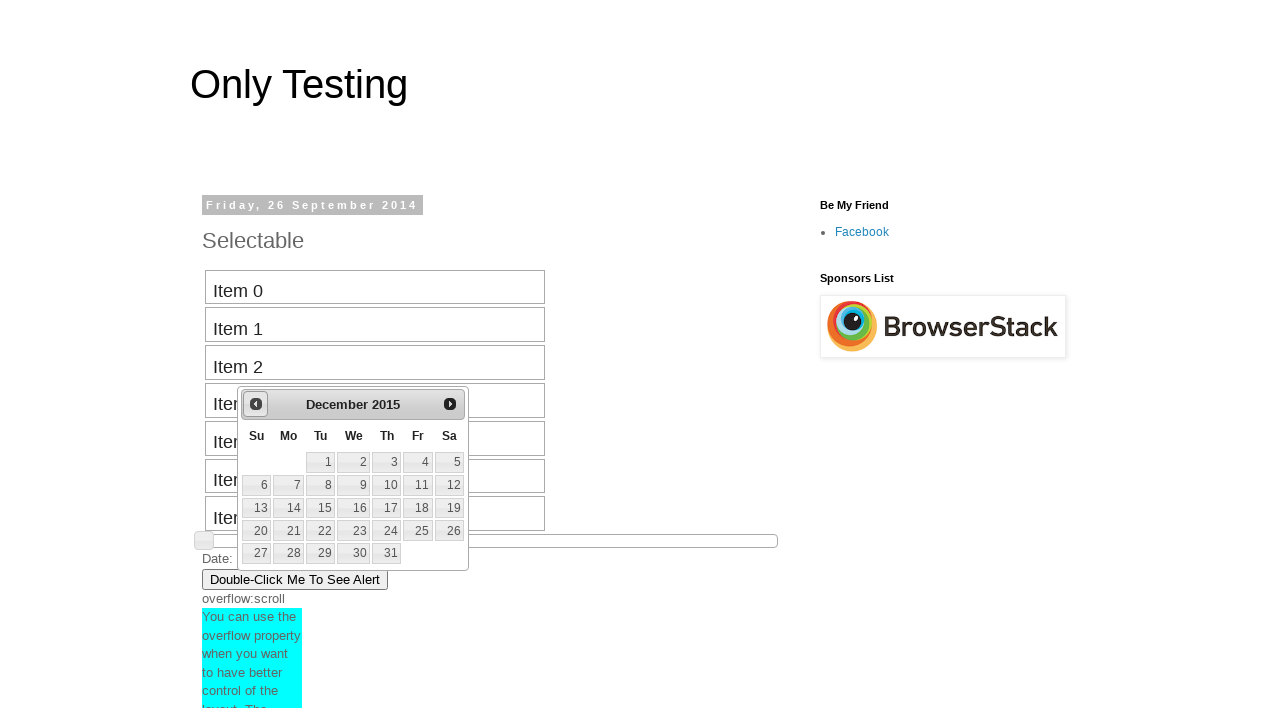

Retrieved current year from date picker
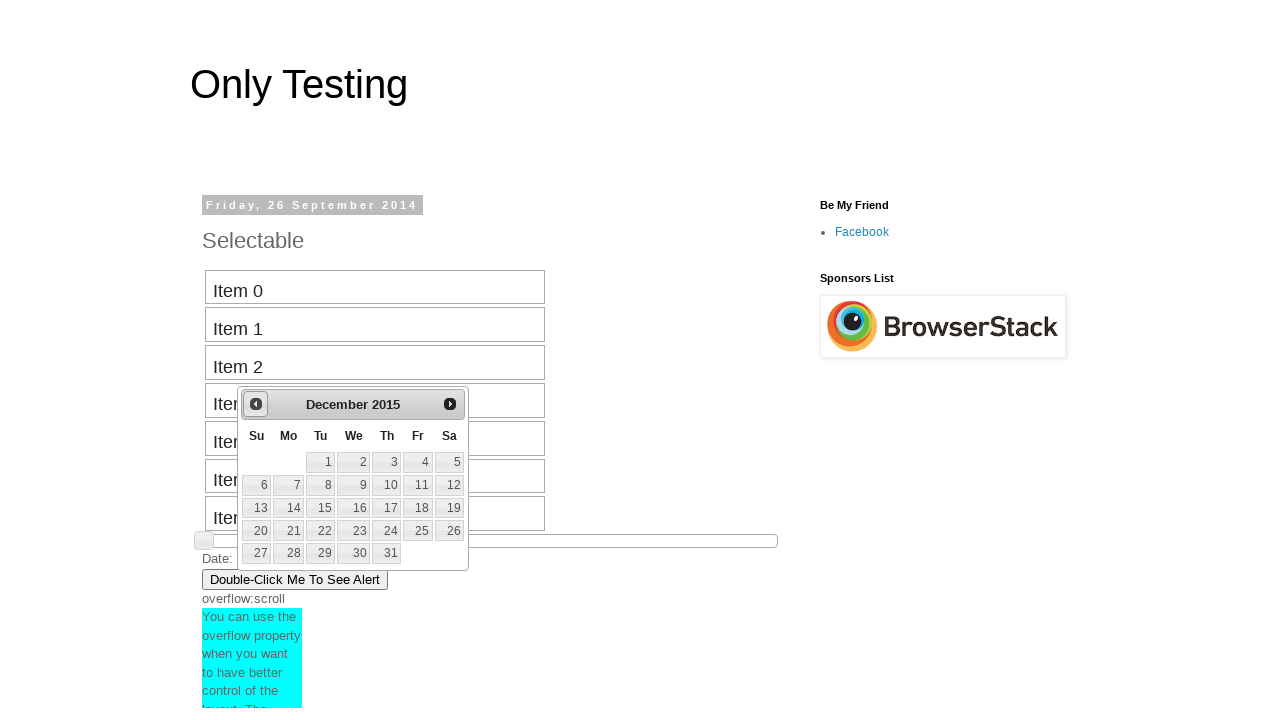

Clicked previous button to navigate backward (current: December 2015, target: August 2013) at (256, 404) on #ui-datepicker-div > div > a:nth-child(1) > span
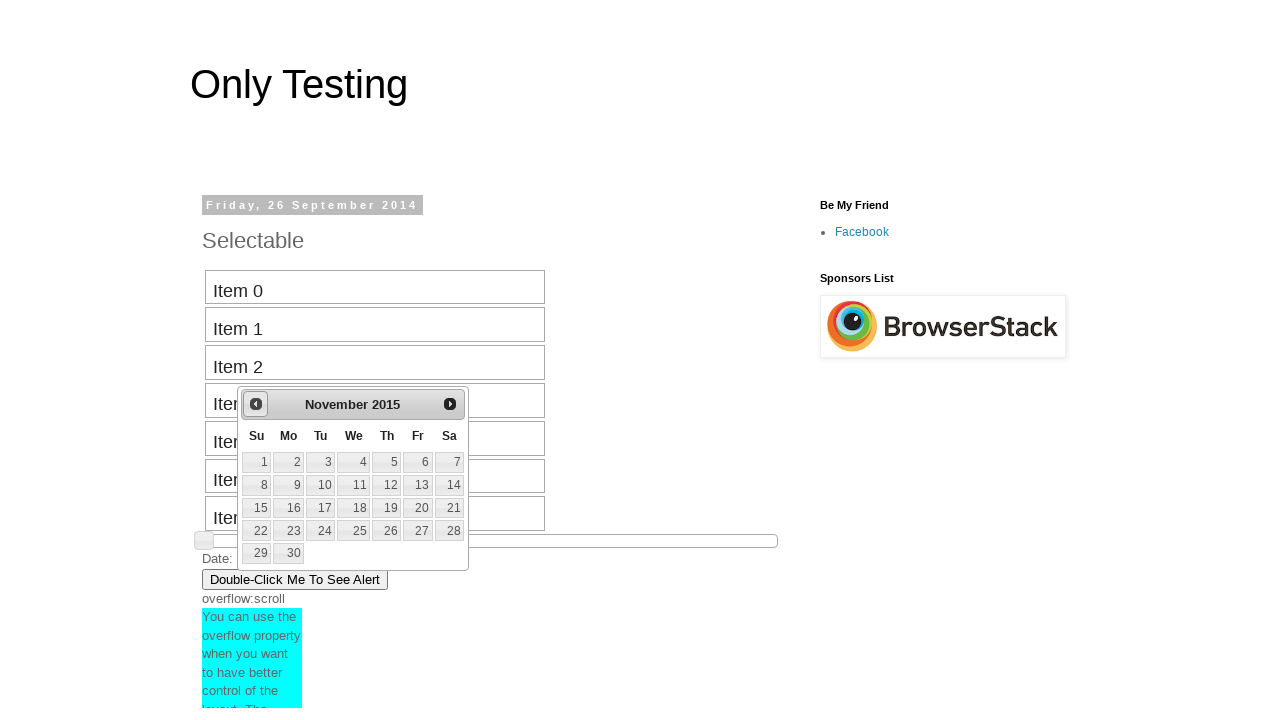

Retrieved current month from date picker
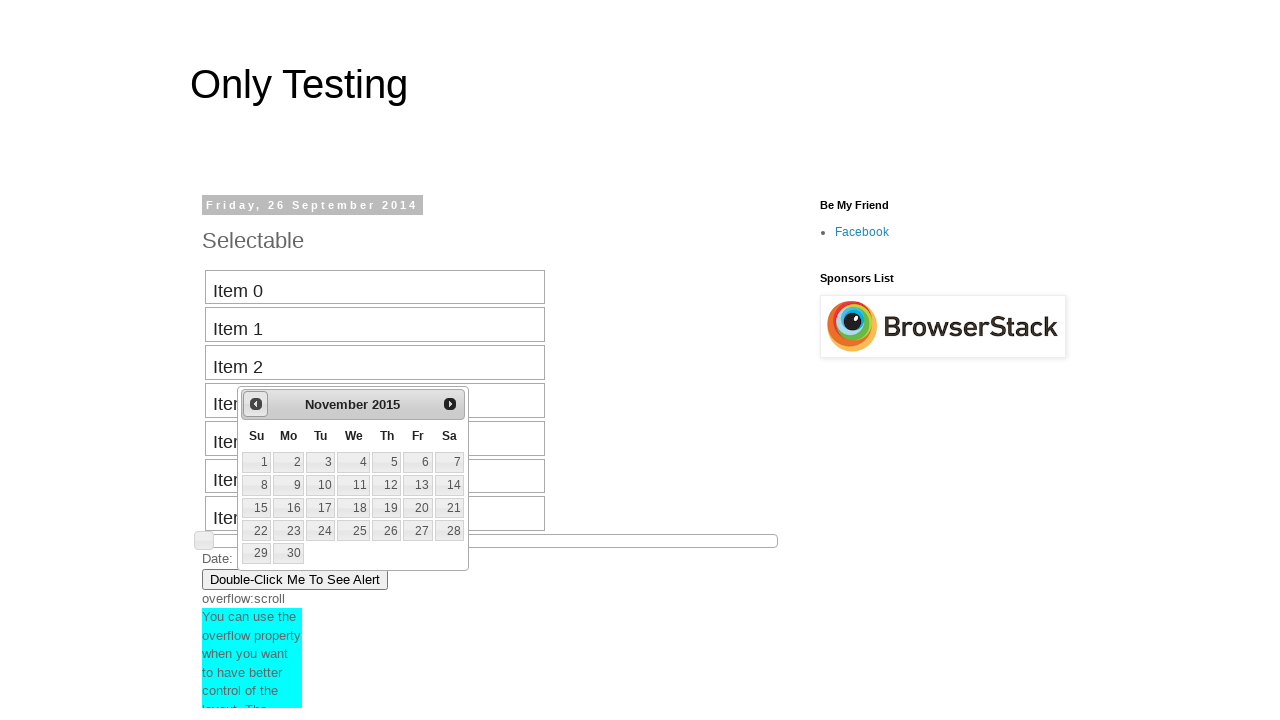

Retrieved current year from date picker
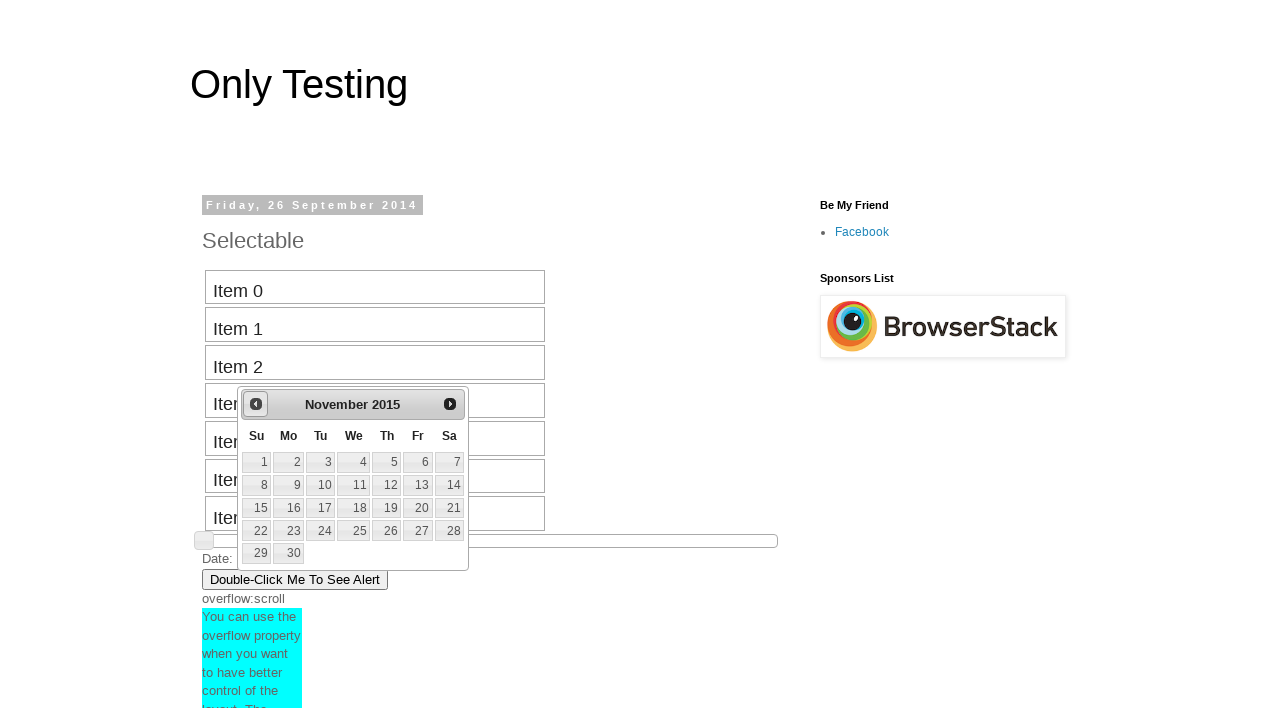

Clicked previous button to navigate backward (current: November 2015, target: August 2013) at (256, 404) on #ui-datepicker-div > div > a:nth-child(1) > span
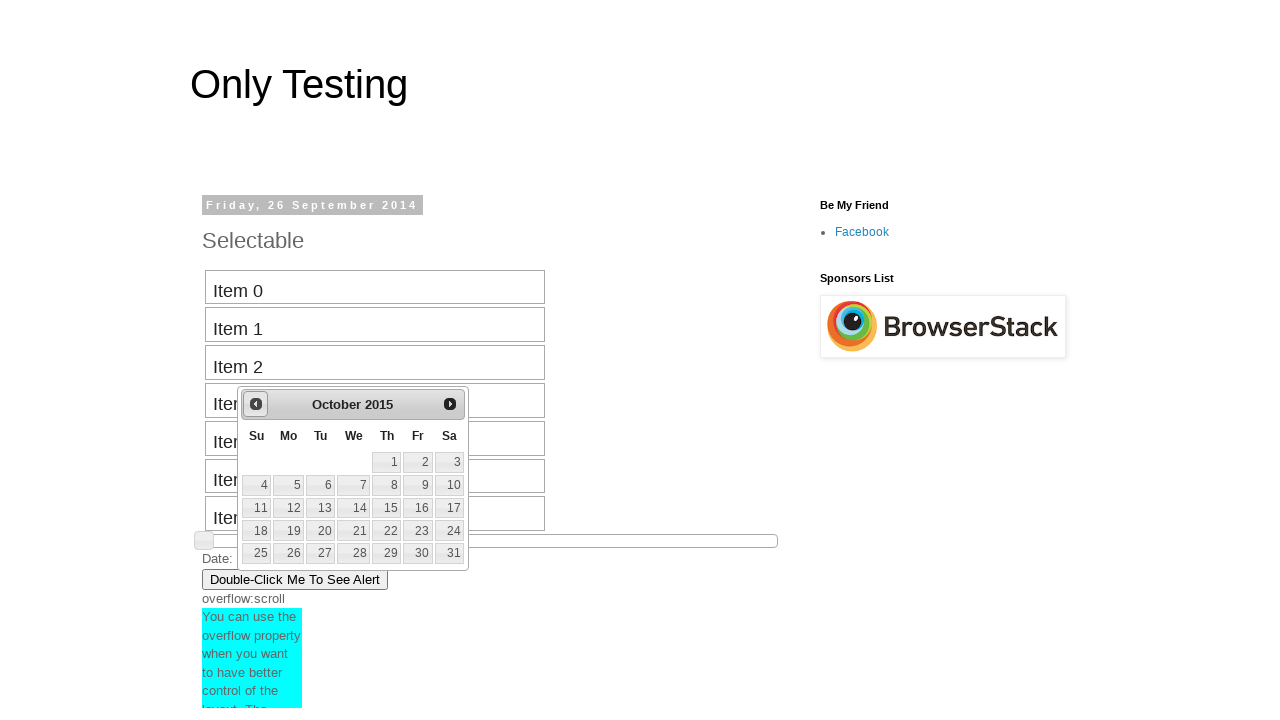

Retrieved current month from date picker
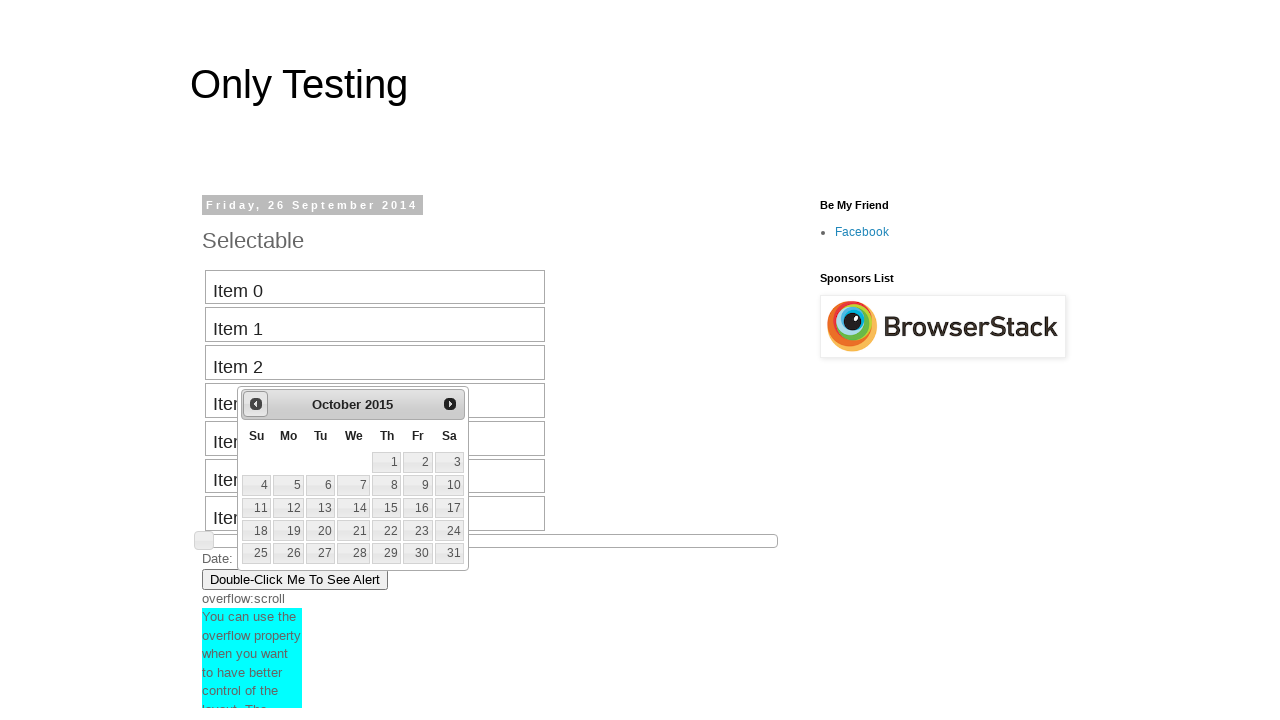

Retrieved current year from date picker
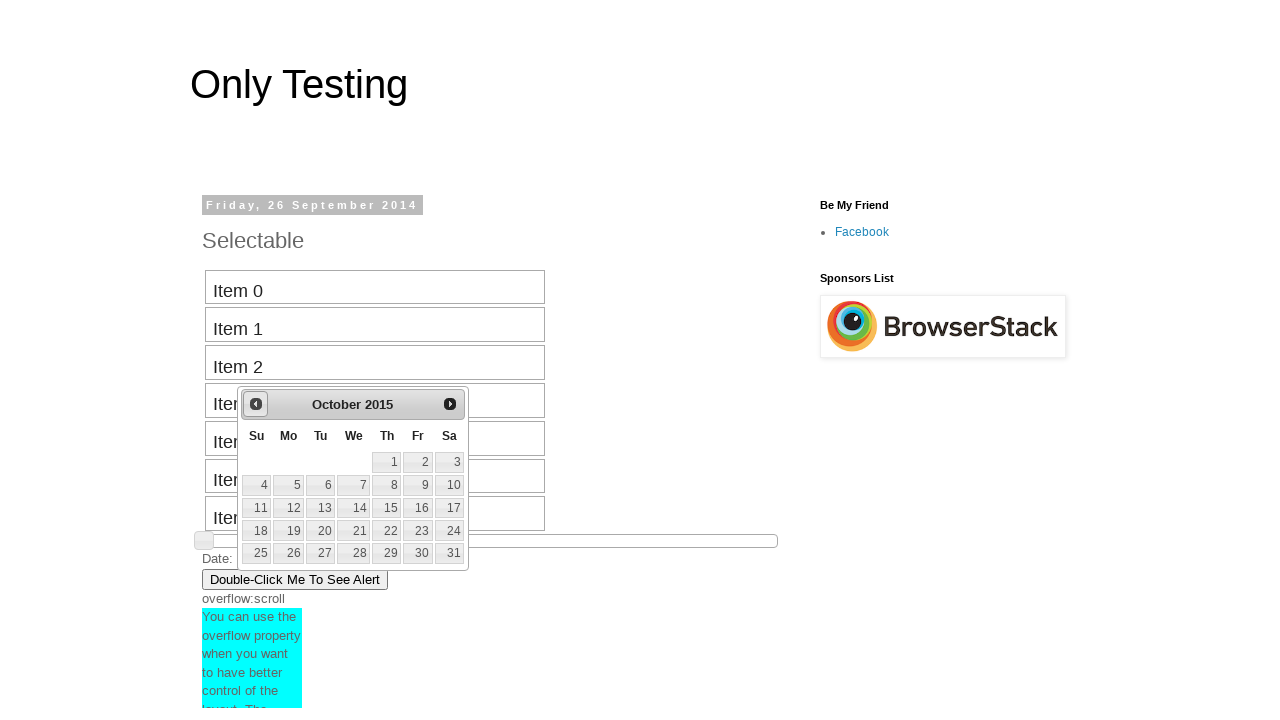

Clicked previous button to navigate backward (current: October 2015, target: August 2013) at (256, 404) on #ui-datepicker-div > div > a:nth-child(1) > span
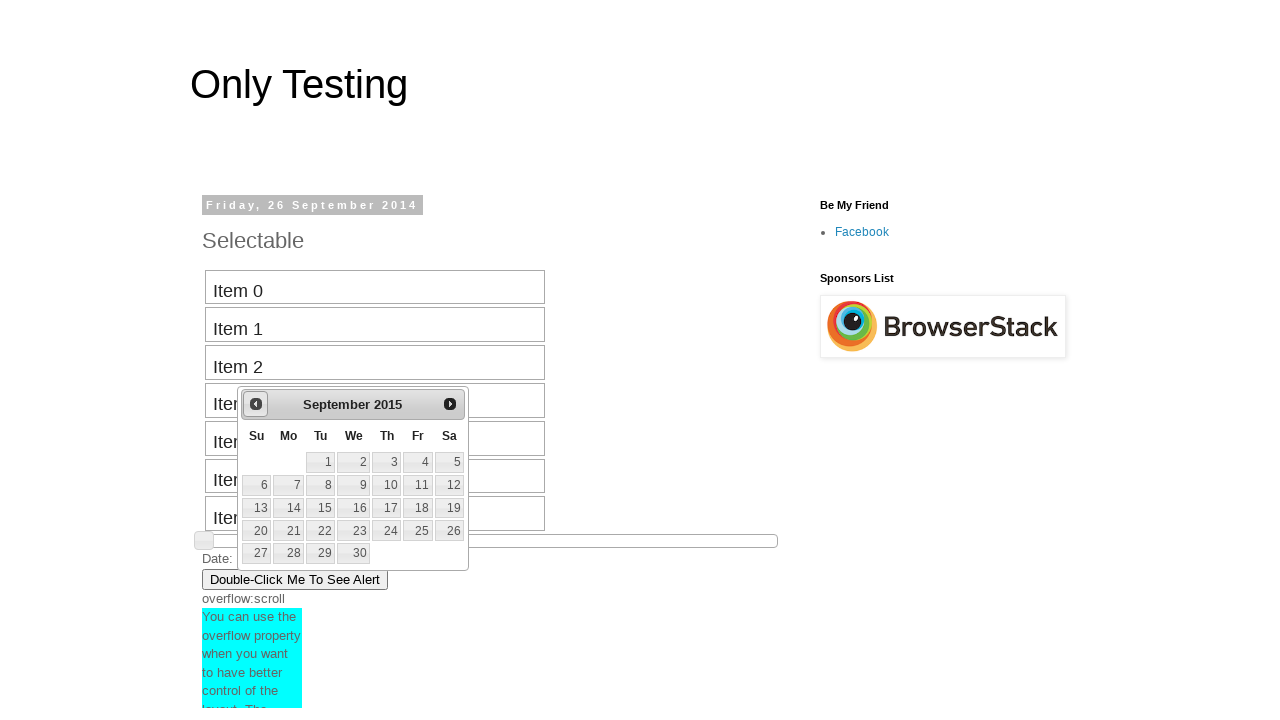

Retrieved current month from date picker
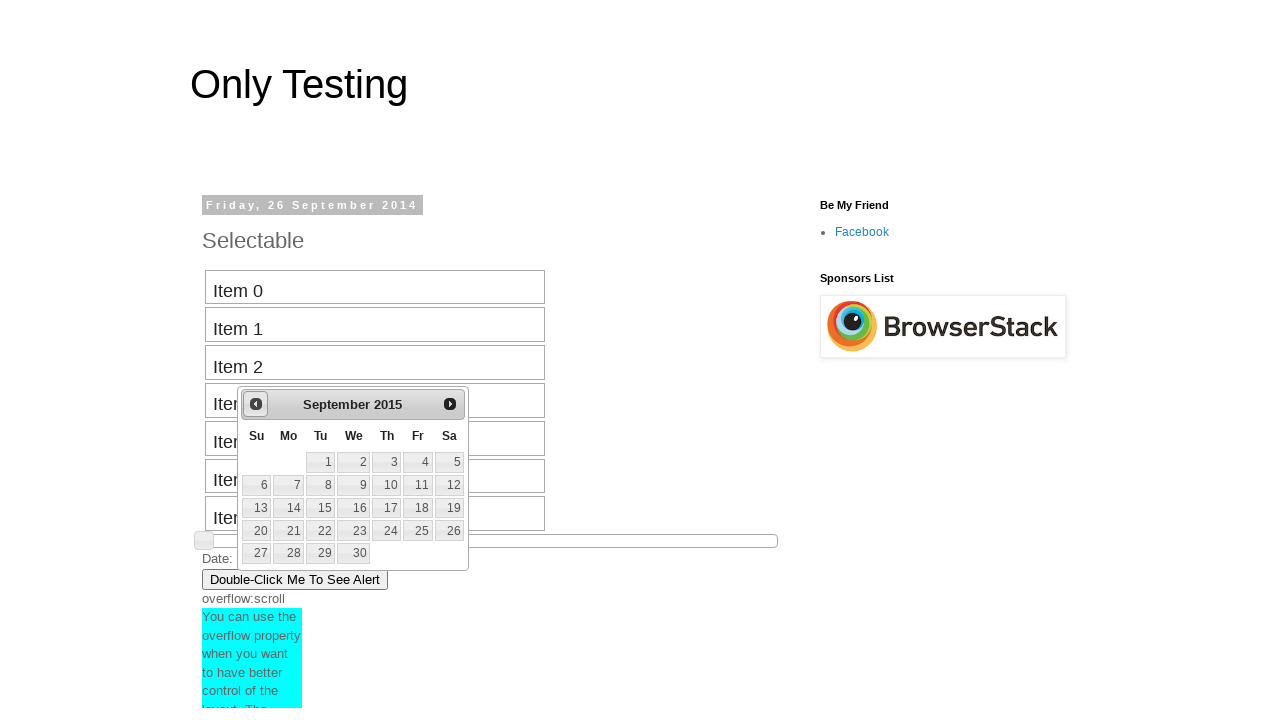

Retrieved current year from date picker
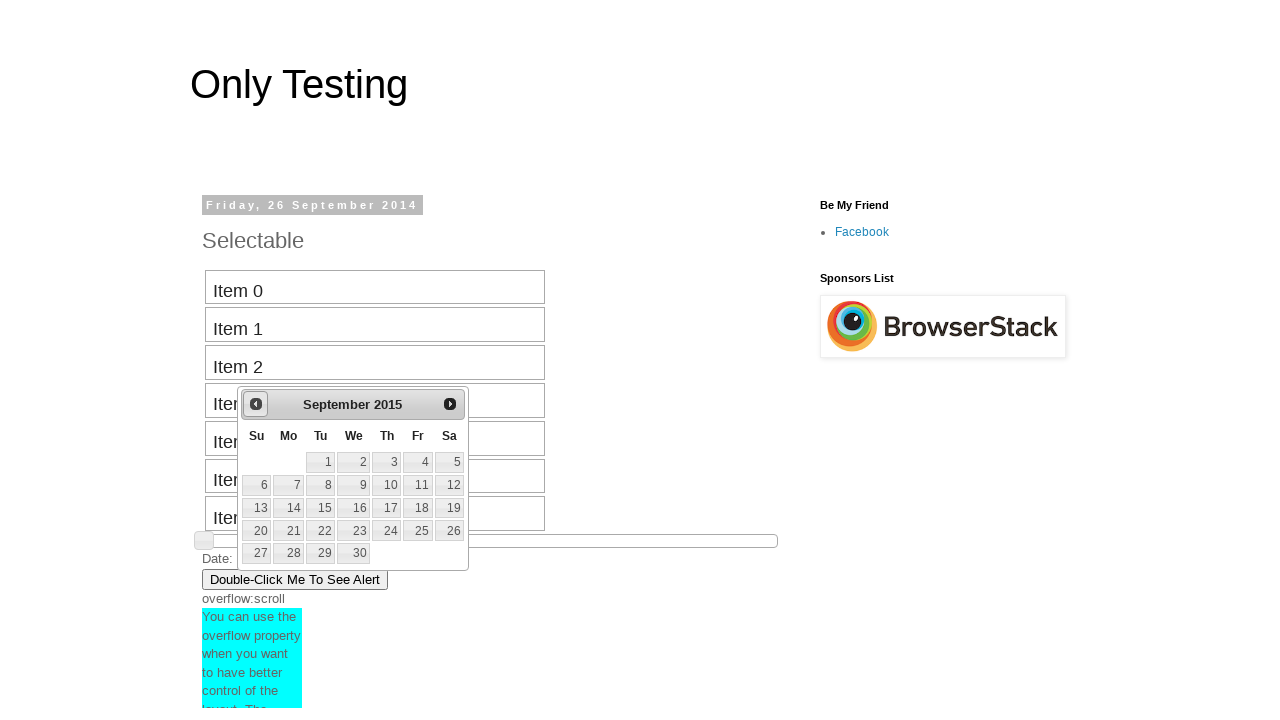

Clicked previous button to navigate backward (current: September 2015, target: August 2013) at (256, 404) on #ui-datepicker-div > div > a:nth-child(1) > span
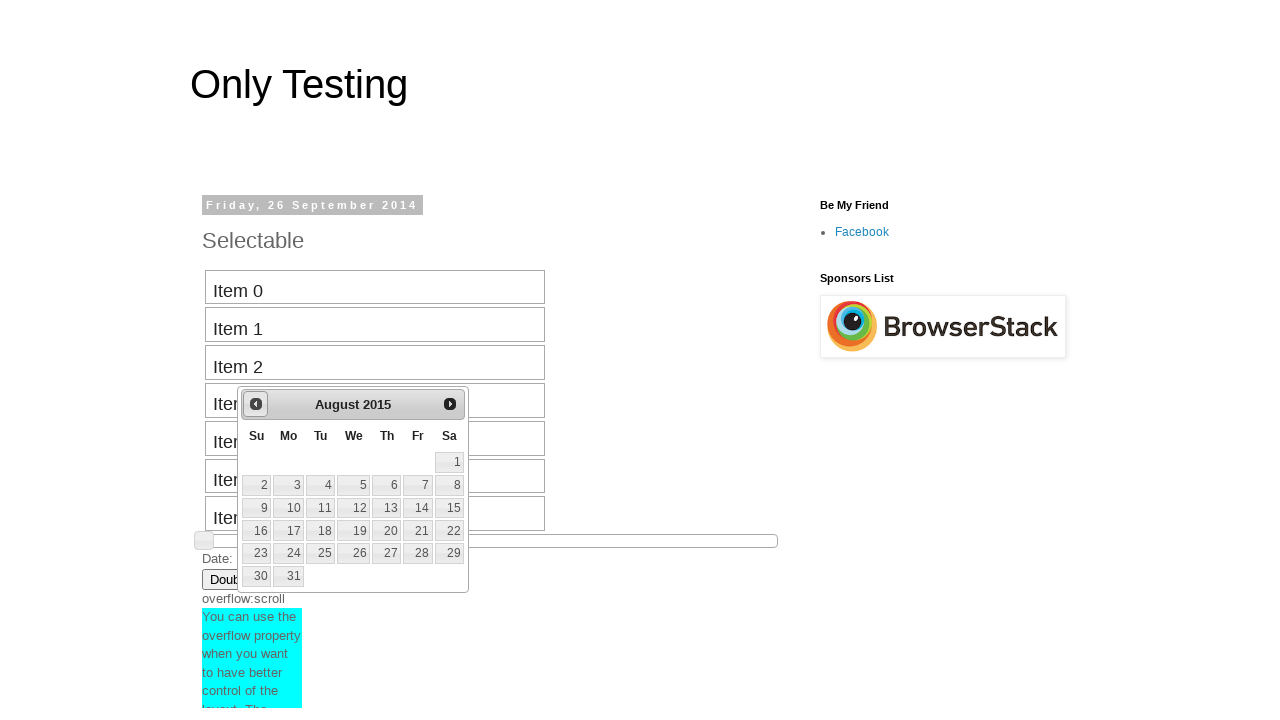

Retrieved current month from date picker
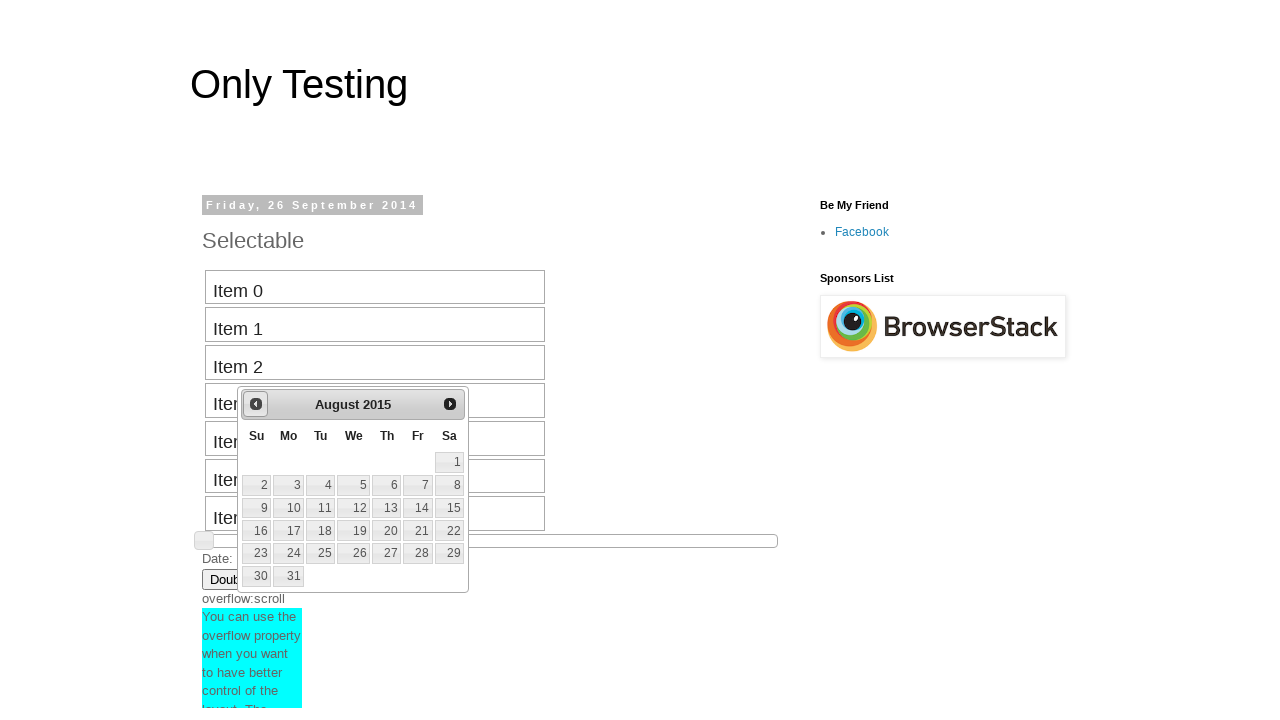

Retrieved current year from date picker
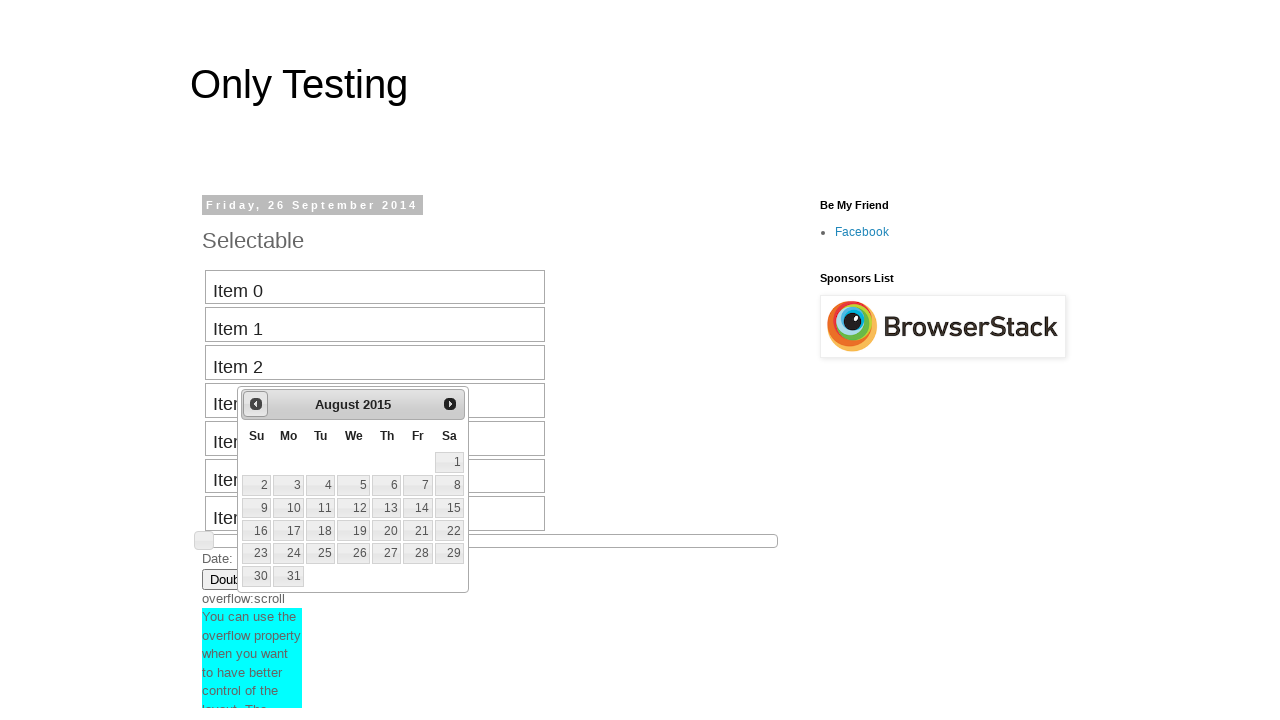

Clicked previous button to navigate backward (current: August 2015, target: August 2013) at (256, 404) on #ui-datepicker-div > div > a:nth-child(1) > span
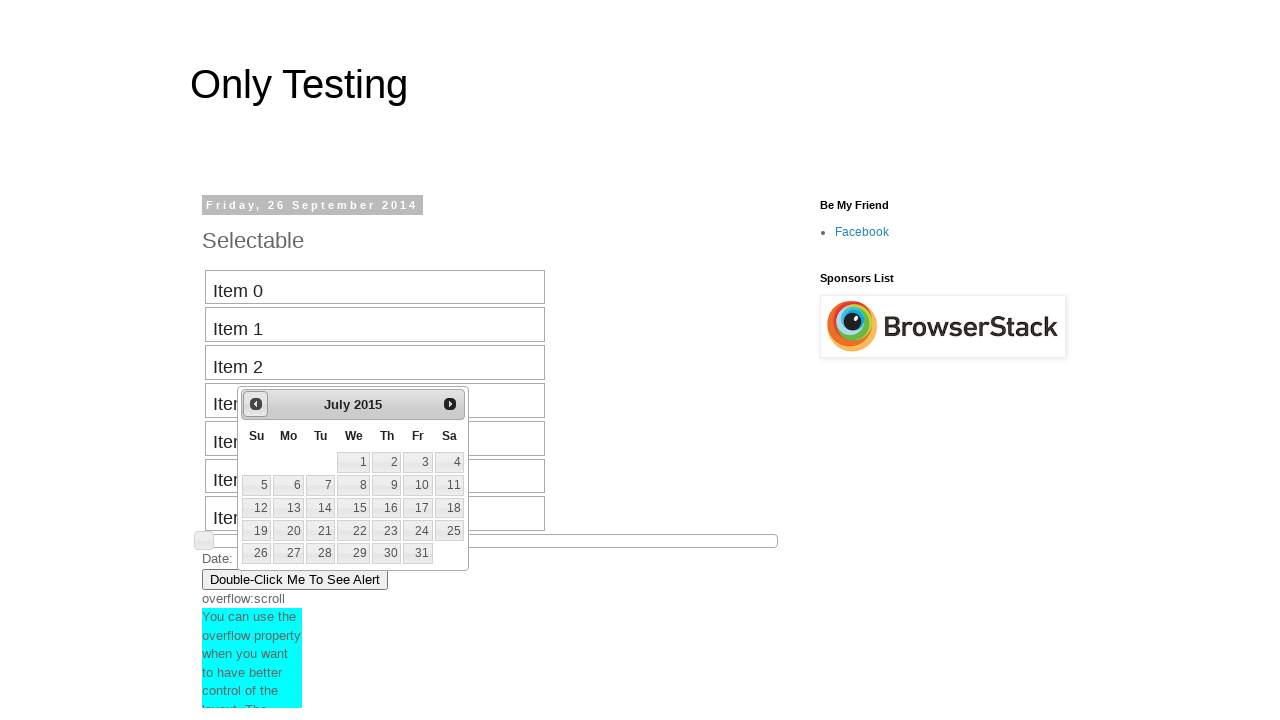

Retrieved current month from date picker
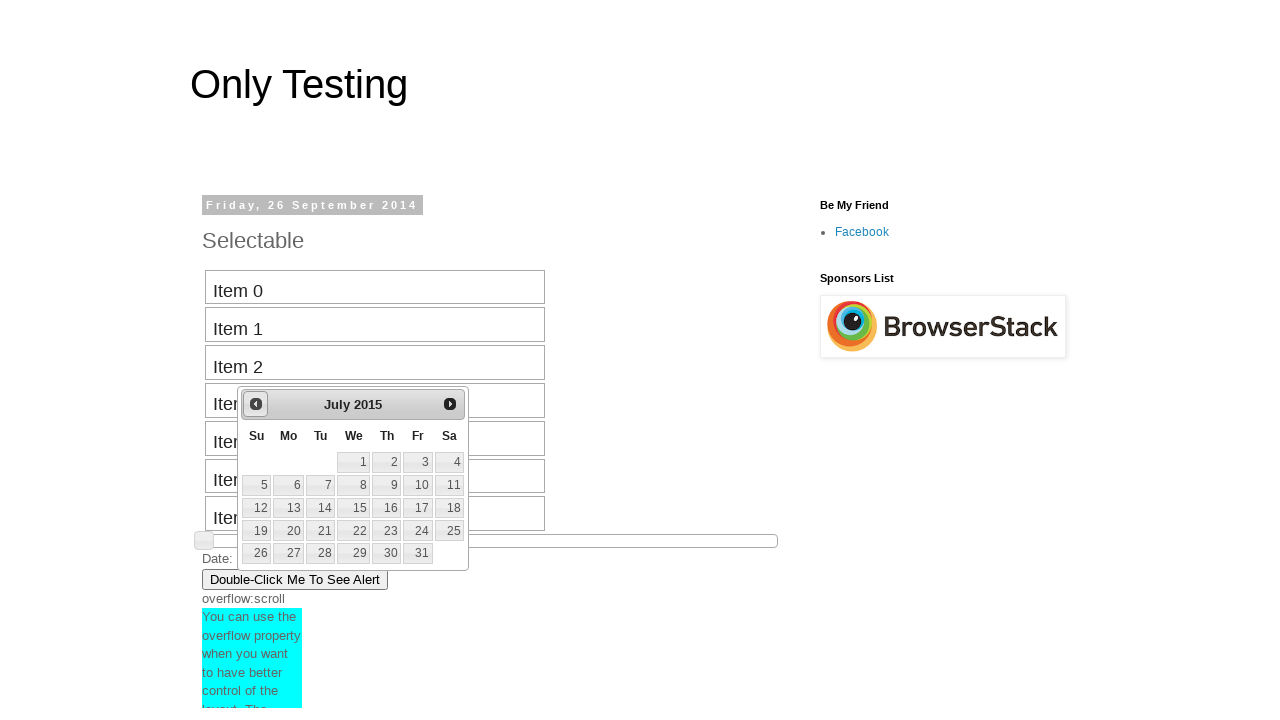

Retrieved current year from date picker
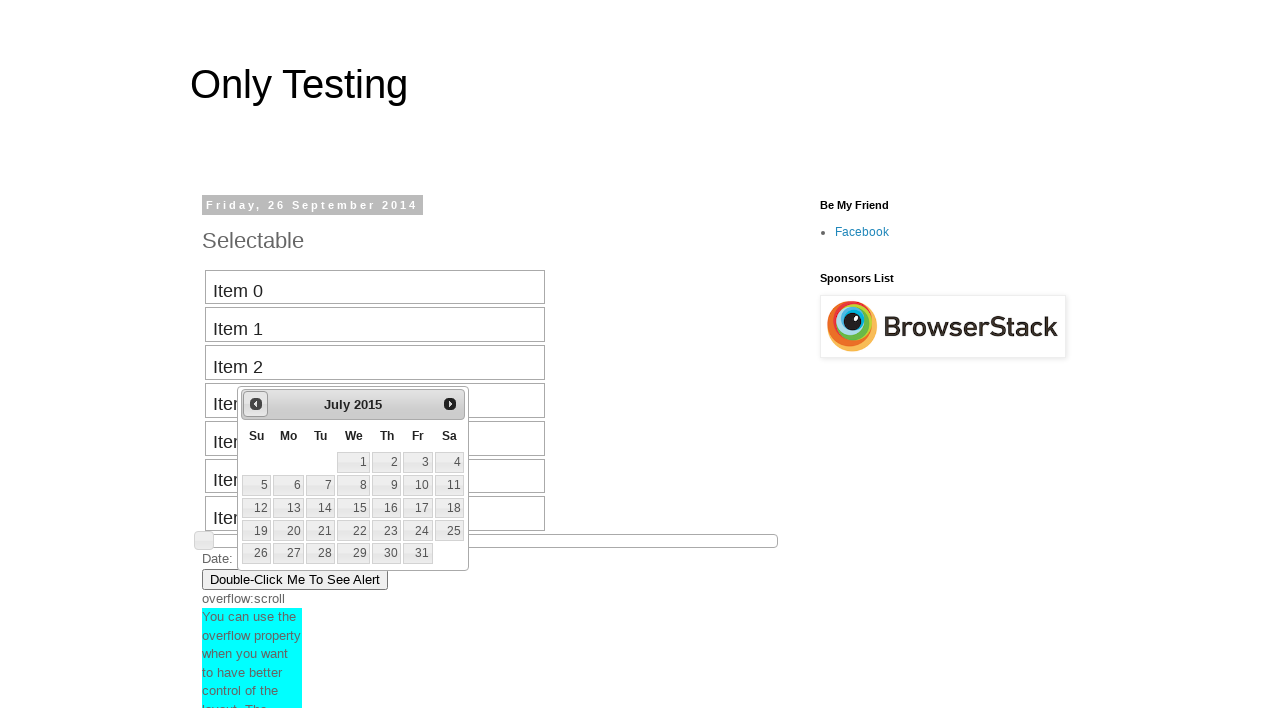

Clicked previous button to navigate backward (current: July 2015, target: August 2013) at (256, 404) on #ui-datepicker-div > div > a:nth-child(1) > span
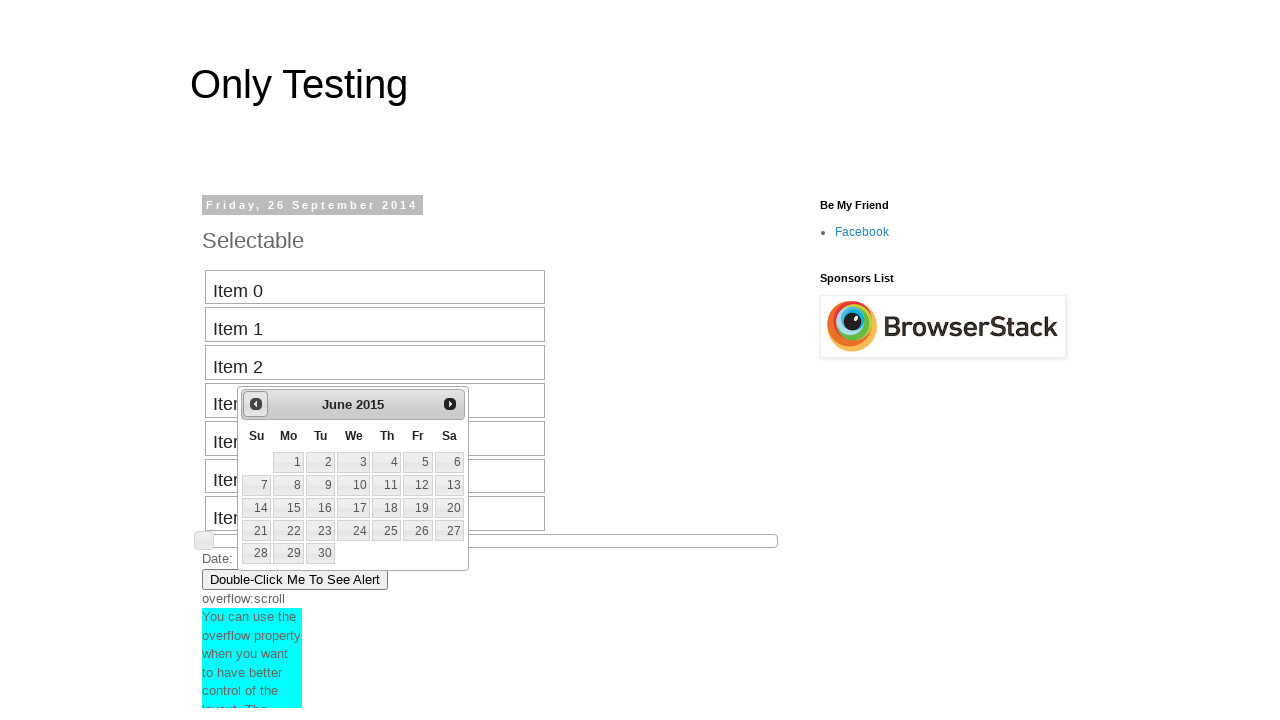

Retrieved current month from date picker
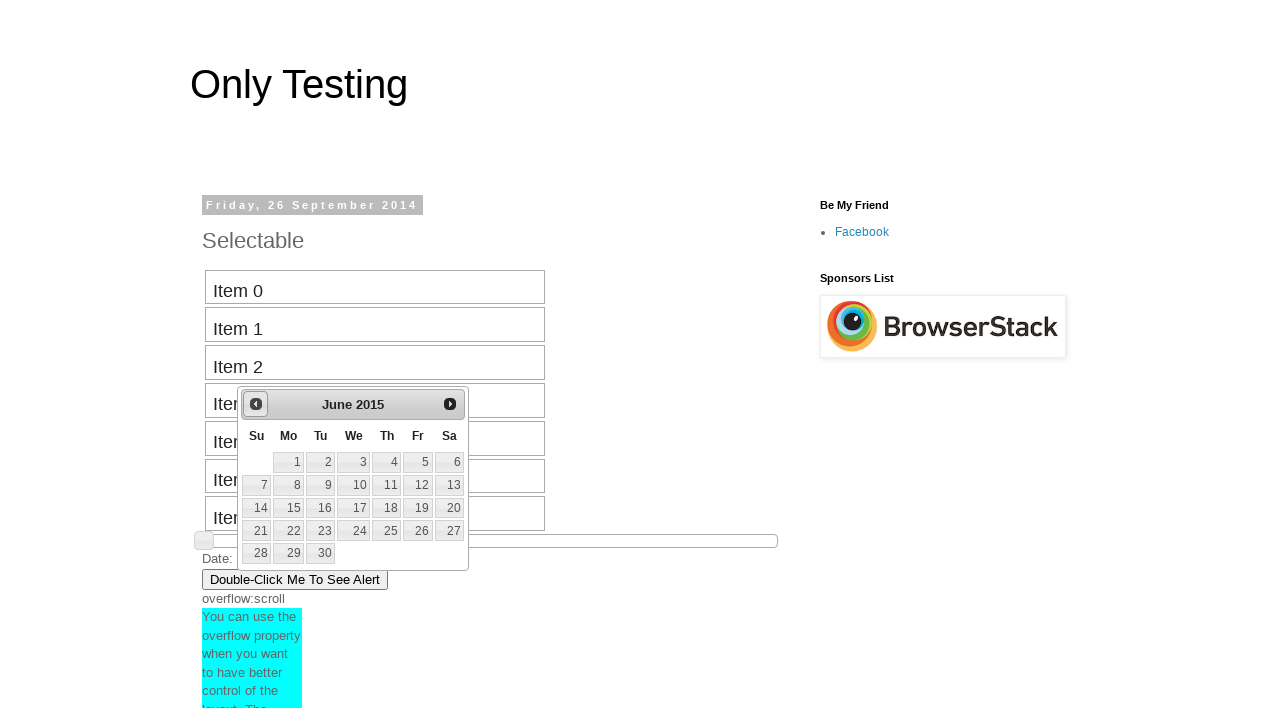

Retrieved current year from date picker
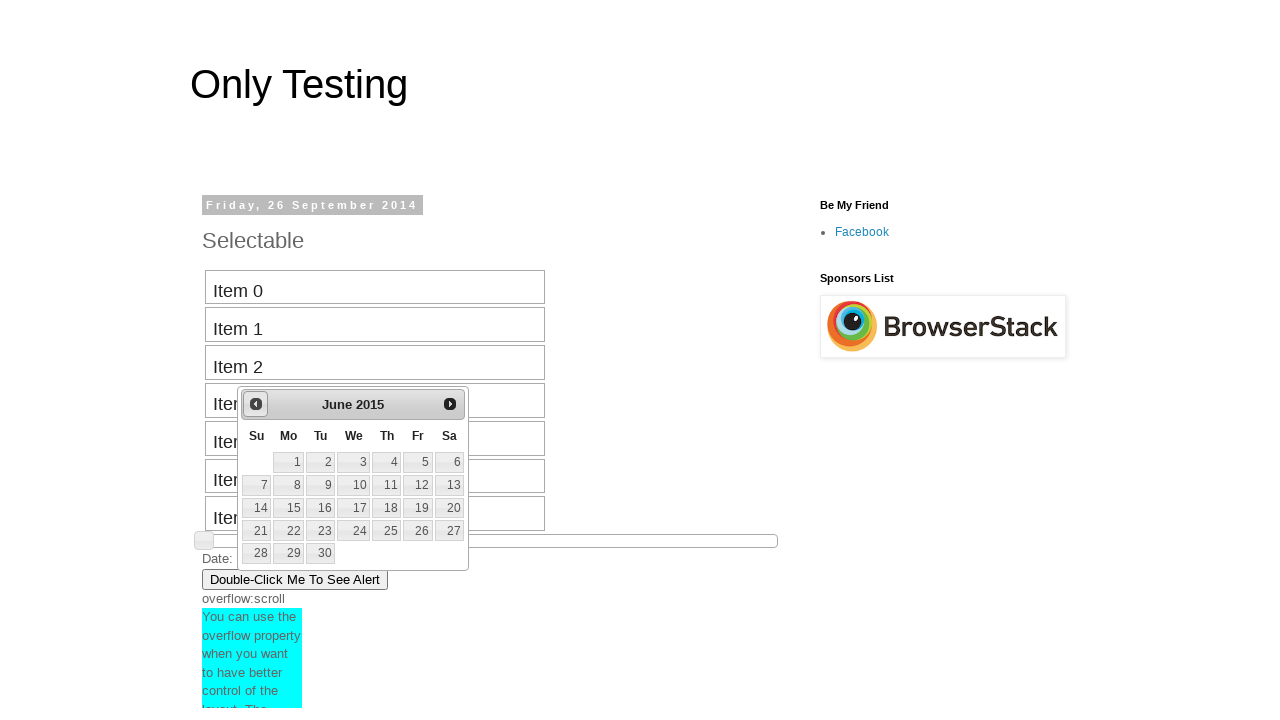

Clicked previous button to navigate backward (current: June 2015, target: August 2013) at (256, 404) on #ui-datepicker-div > div > a:nth-child(1) > span
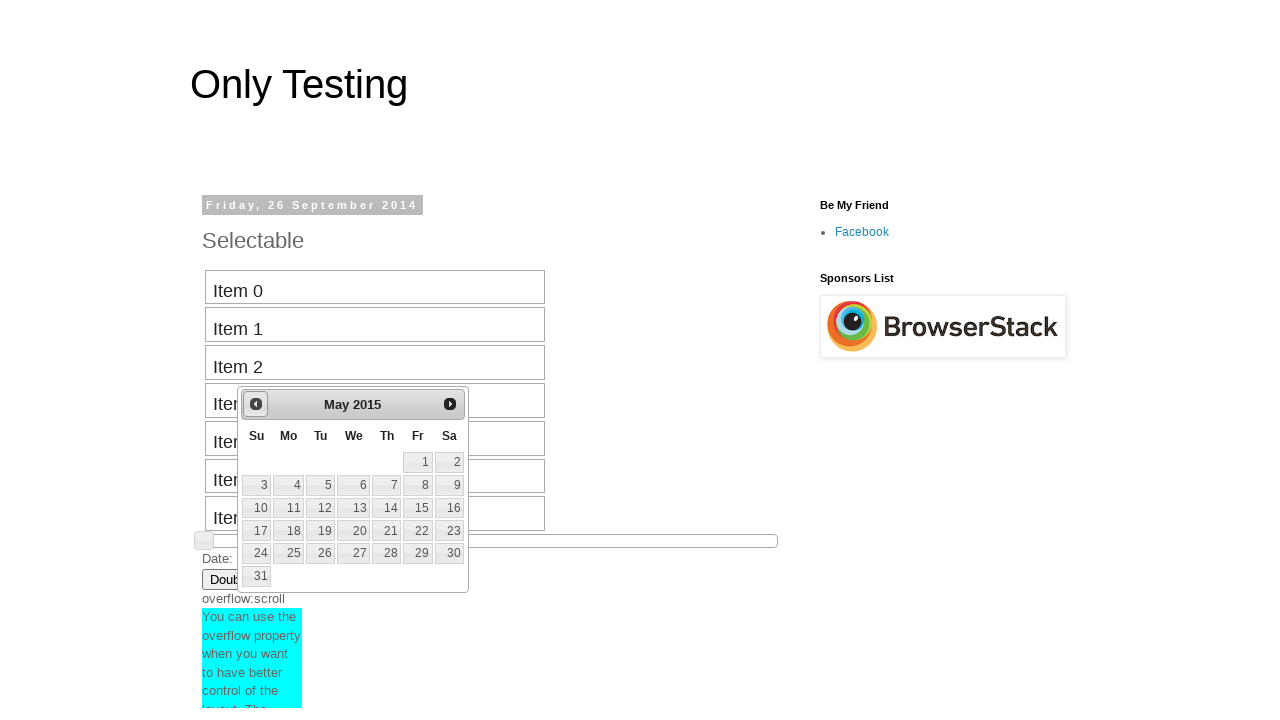

Retrieved current month from date picker
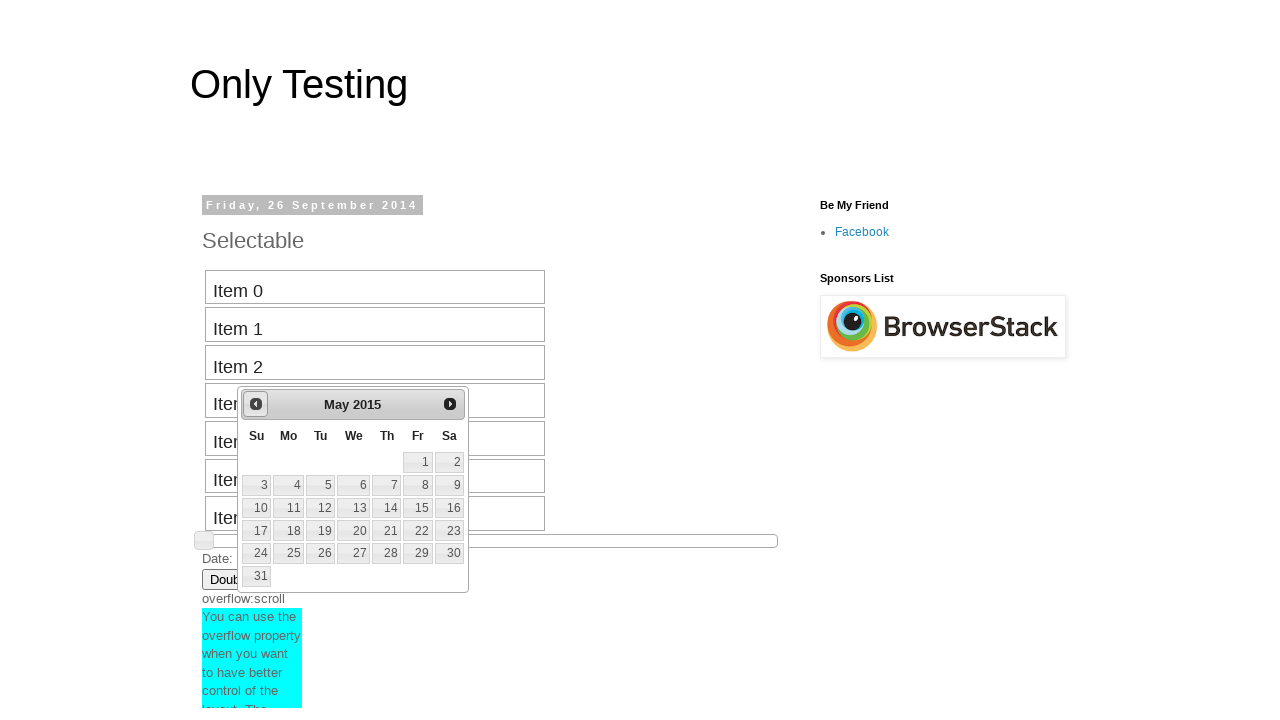

Retrieved current year from date picker
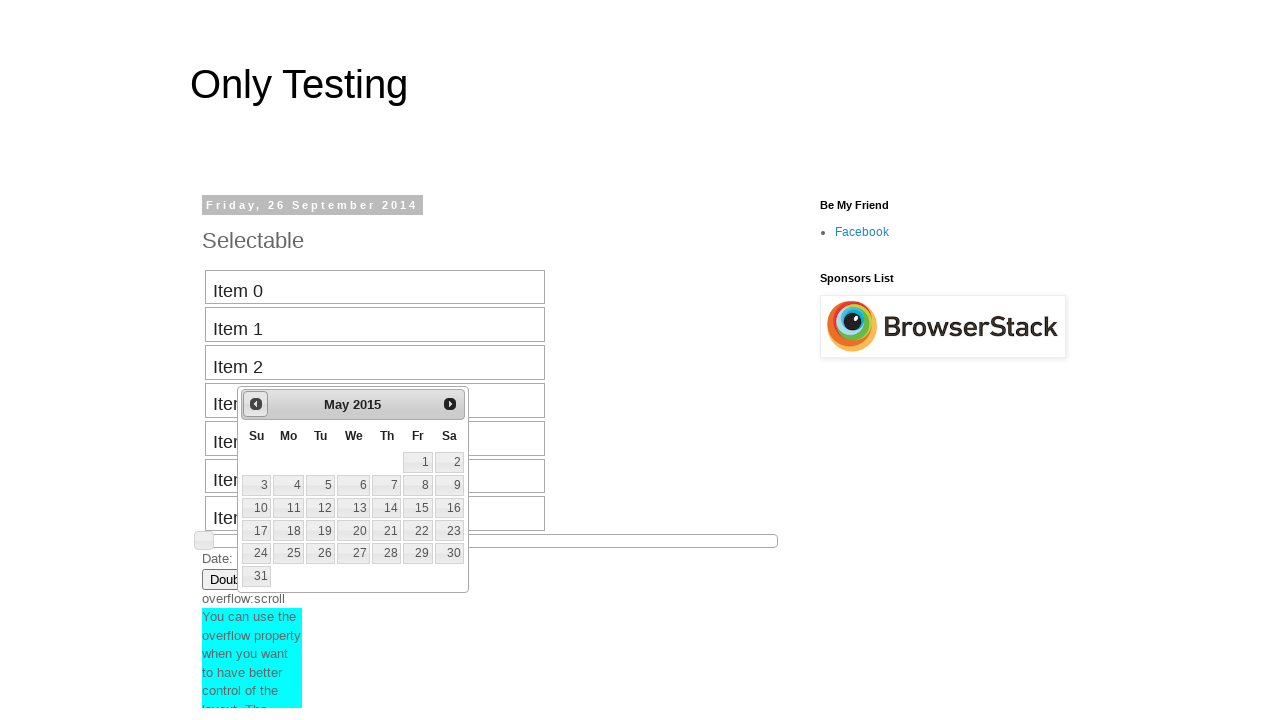

Clicked previous button to navigate backward (current: May 2015, target: August 2013) at (256, 404) on #ui-datepicker-div > div > a:nth-child(1) > span
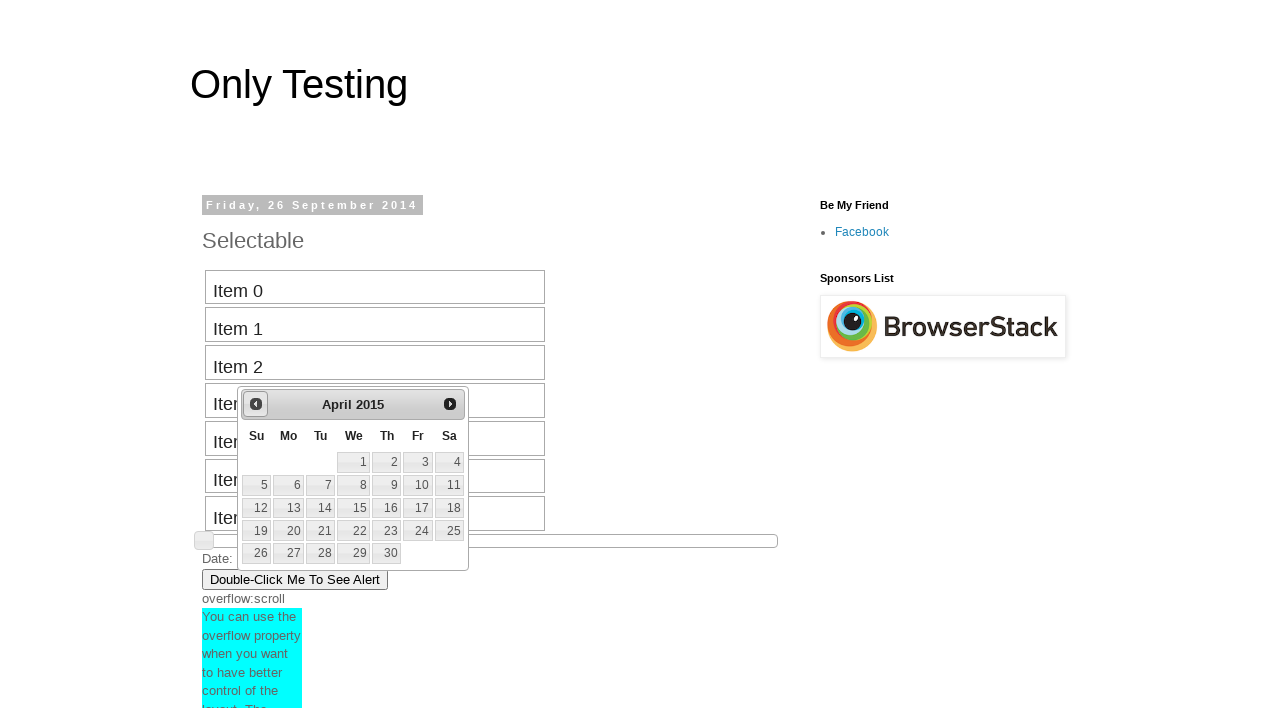

Retrieved current month from date picker
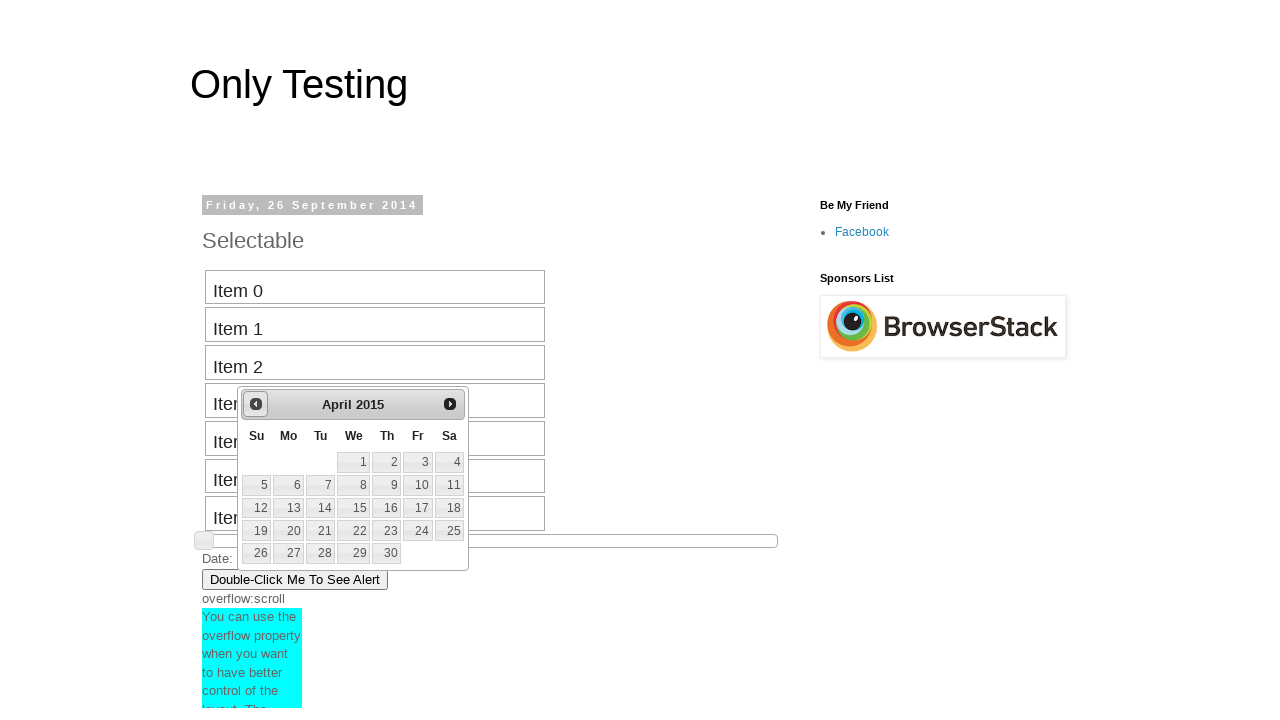

Retrieved current year from date picker
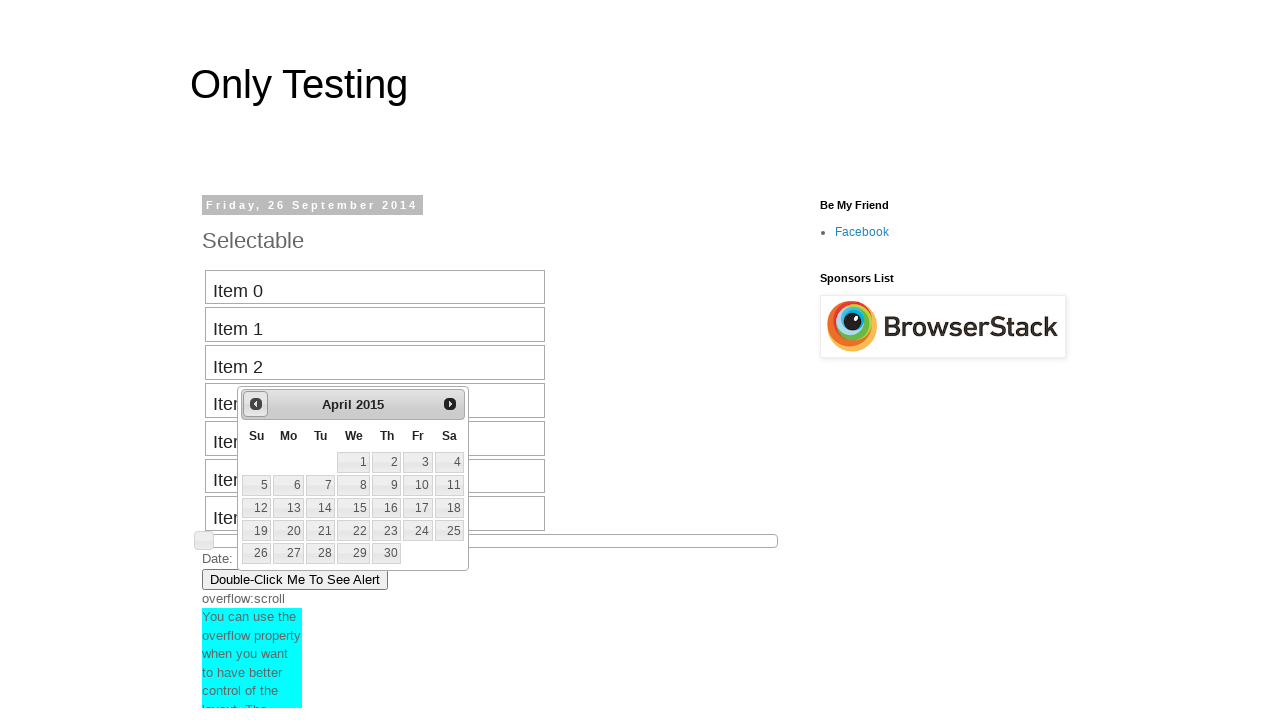

Clicked previous button to navigate backward (current: April 2015, target: August 2013) at (256, 404) on #ui-datepicker-div > div > a:nth-child(1) > span
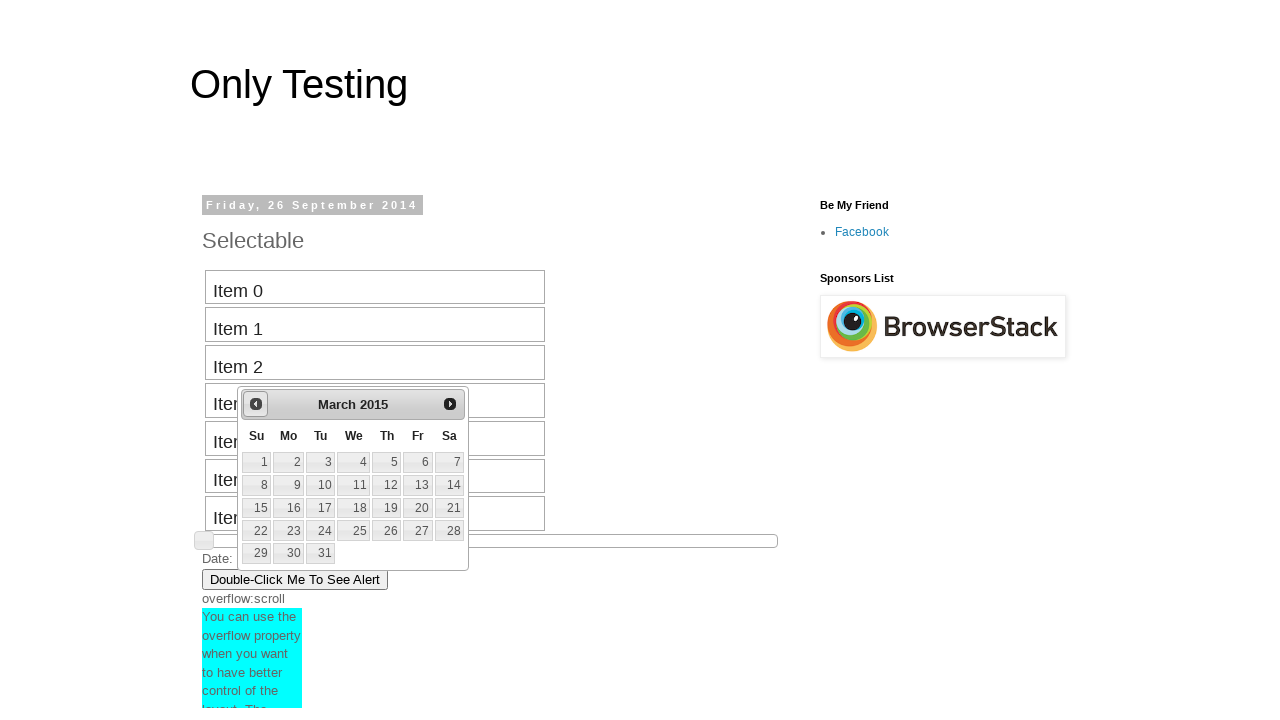

Retrieved current month from date picker
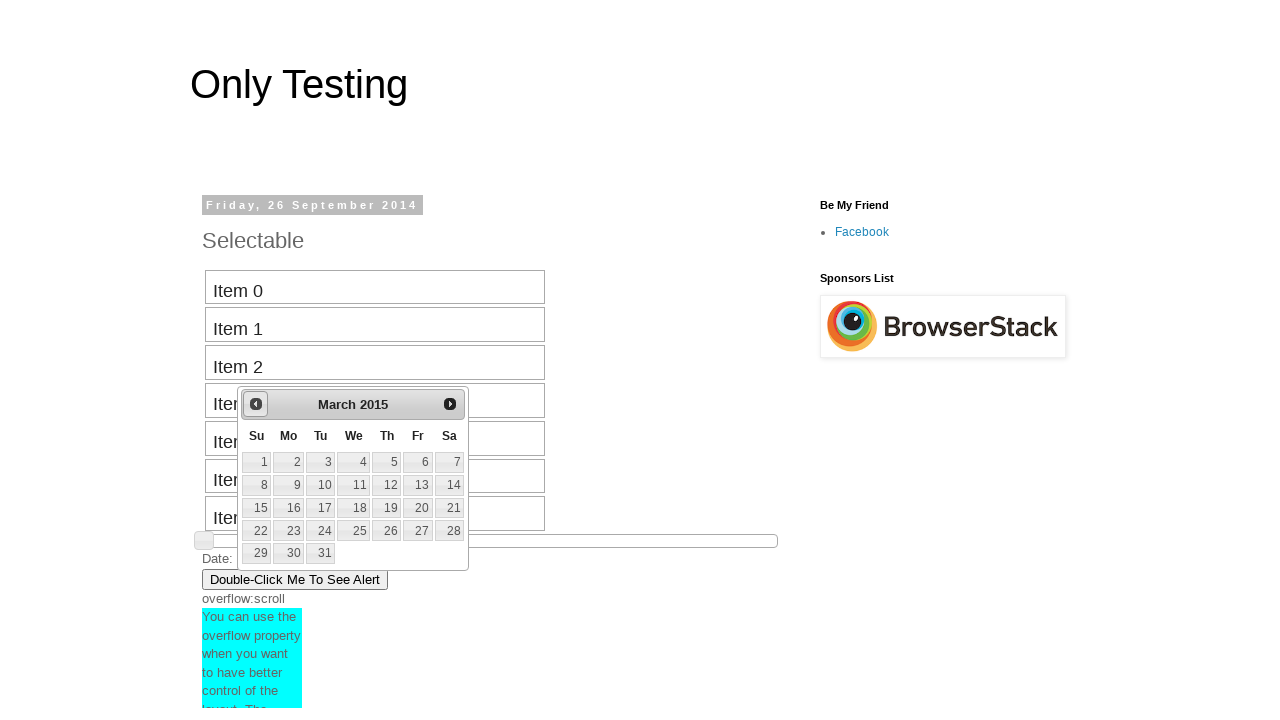

Retrieved current year from date picker
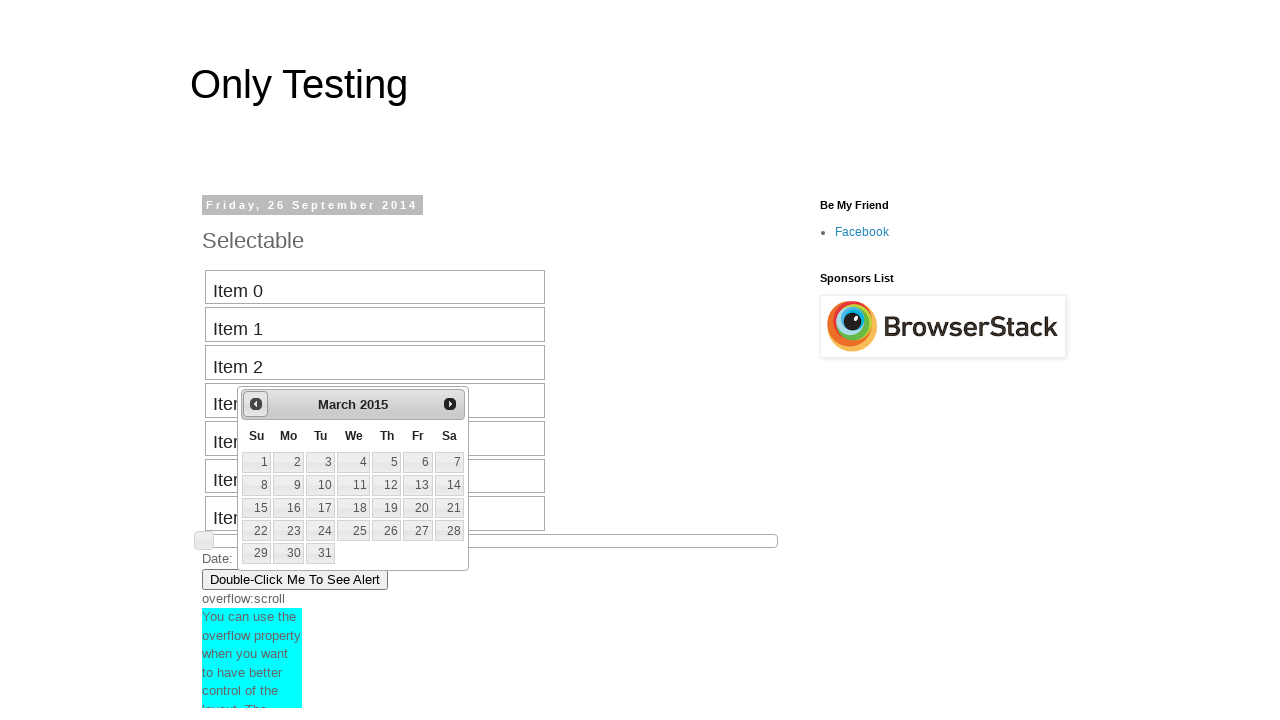

Clicked previous button to navigate backward (current: March 2015, target: August 2013) at (256, 404) on #ui-datepicker-div > div > a:nth-child(1) > span
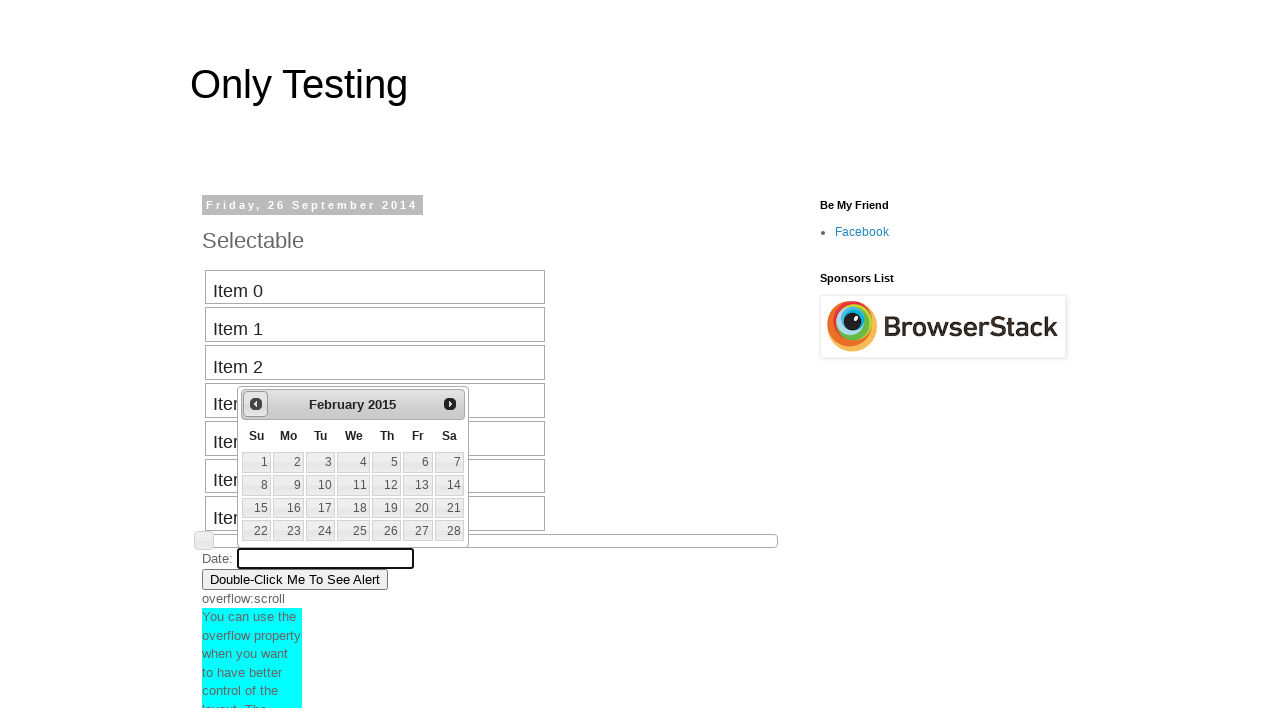

Retrieved current month from date picker
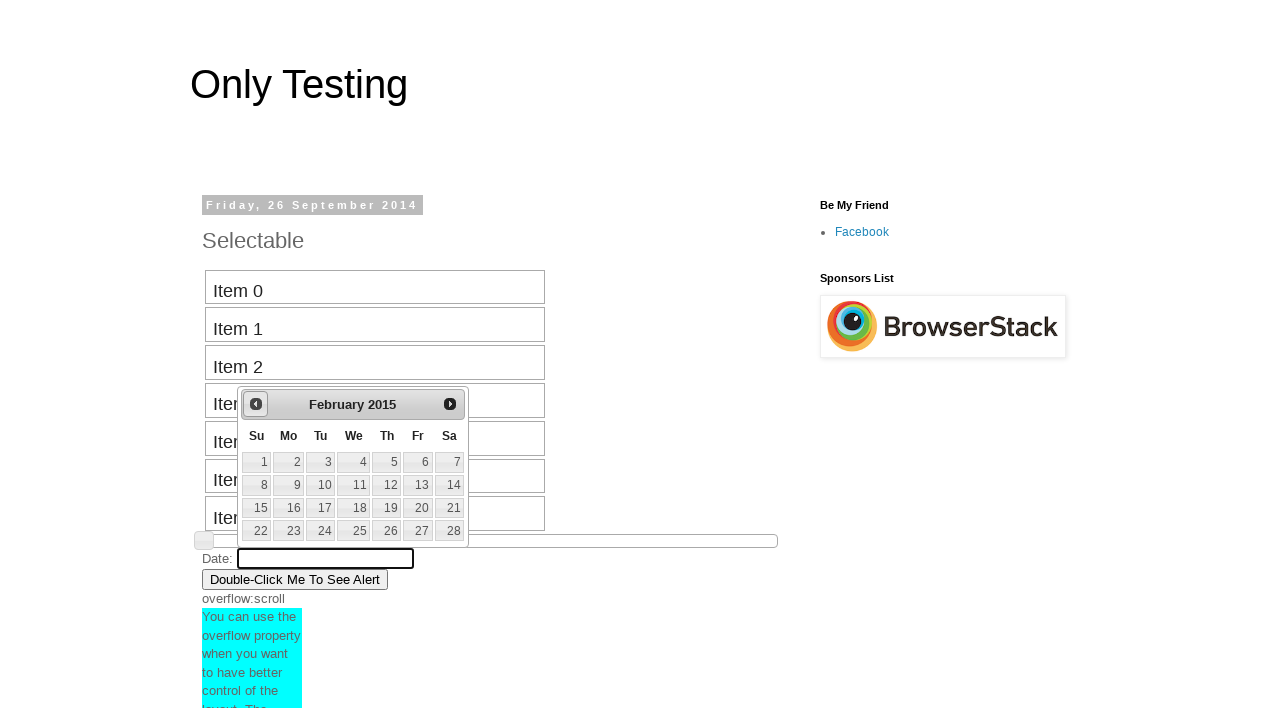

Retrieved current year from date picker
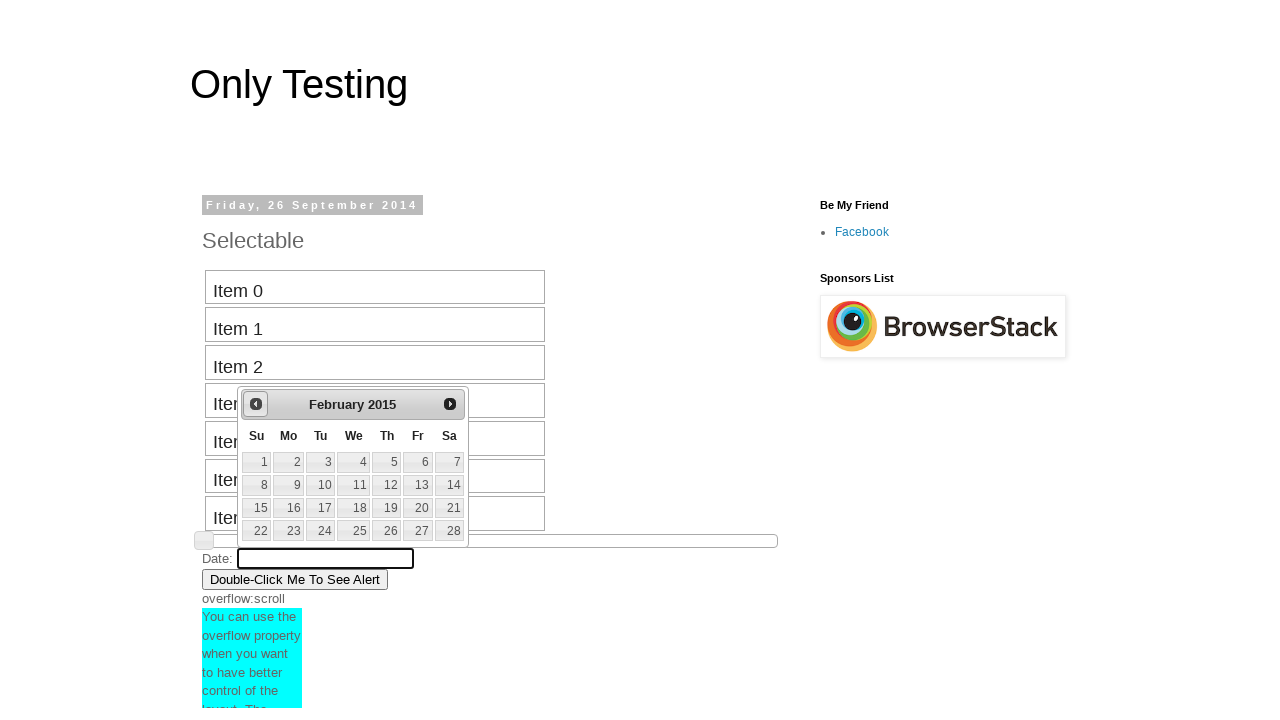

Clicked previous button to navigate backward (current: February 2015, target: August 2013) at (256, 404) on #ui-datepicker-div > div > a:nth-child(1) > span
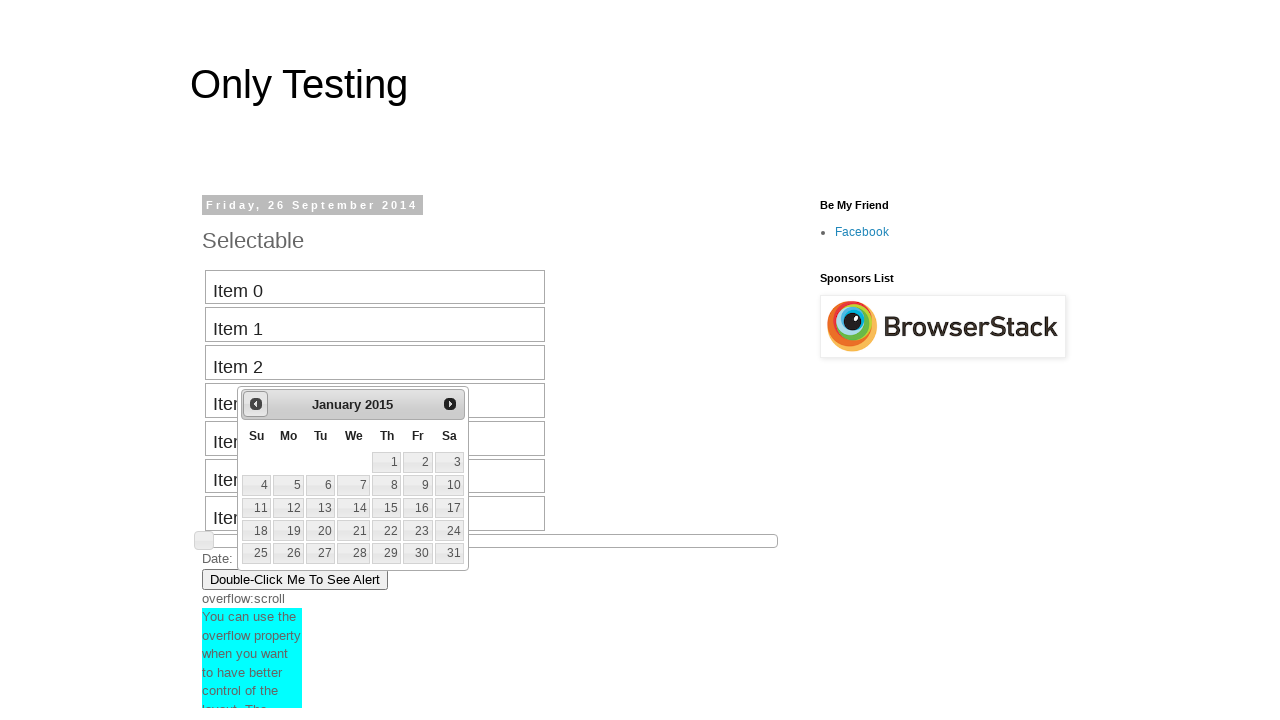

Retrieved current month from date picker
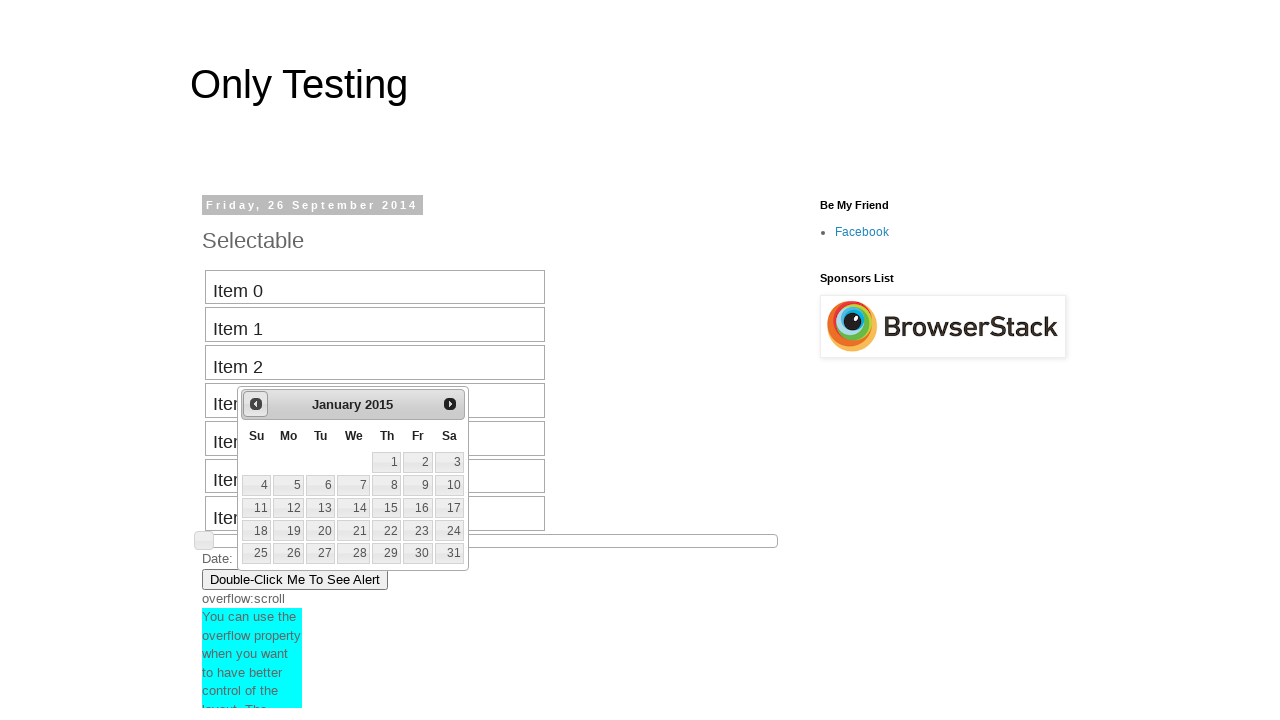

Retrieved current year from date picker
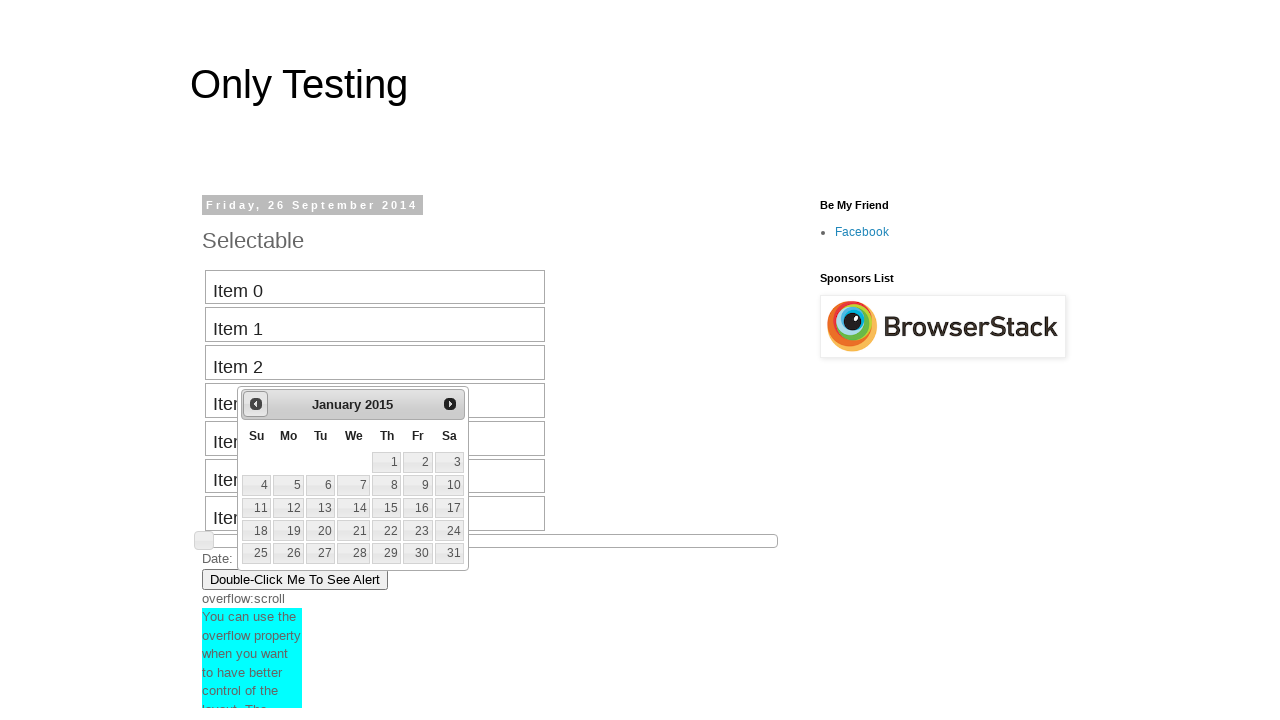

Clicked previous button to navigate backward (current: January 2015, target: August 2013) at (256, 404) on #ui-datepicker-div > div > a:nth-child(1) > span
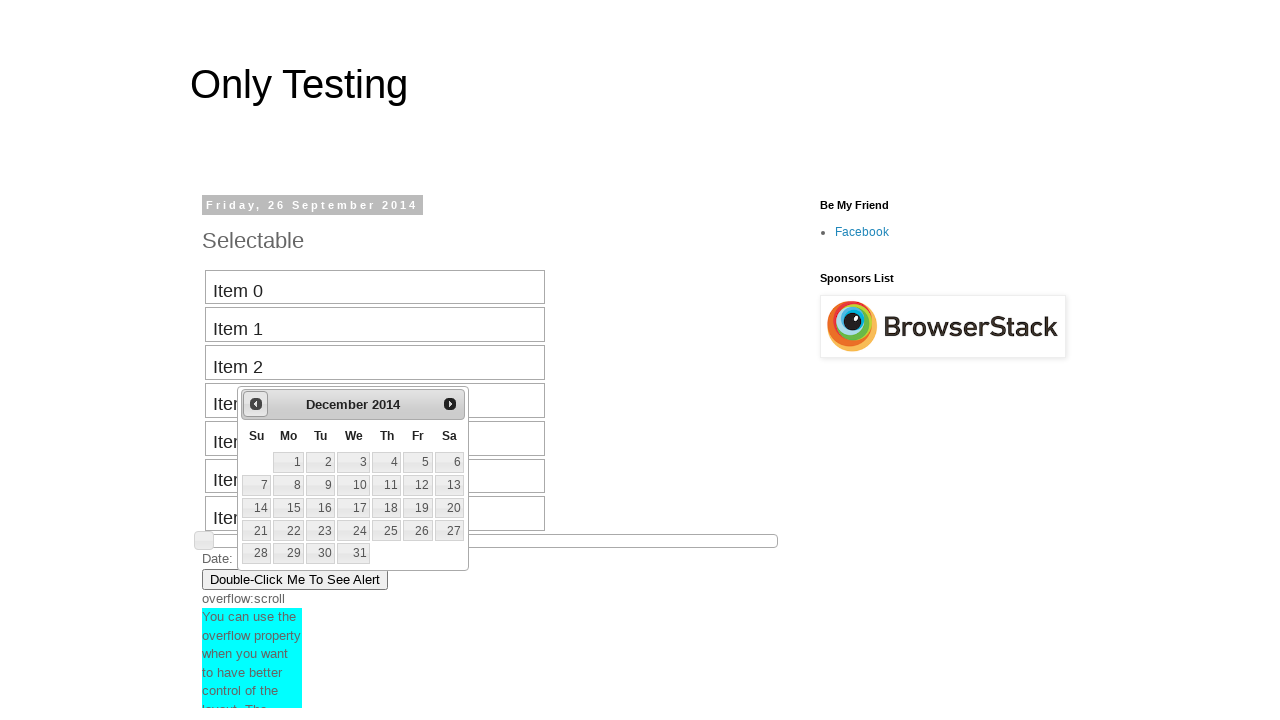

Retrieved current month from date picker
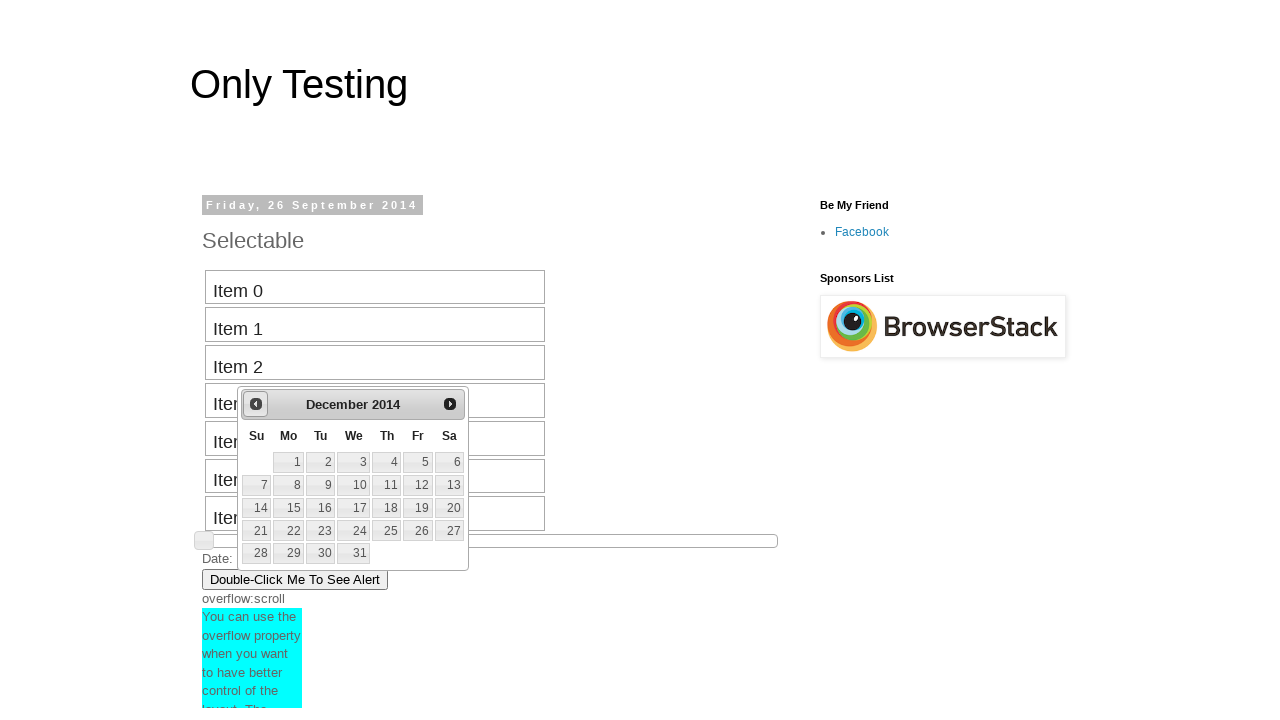

Retrieved current year from date picker
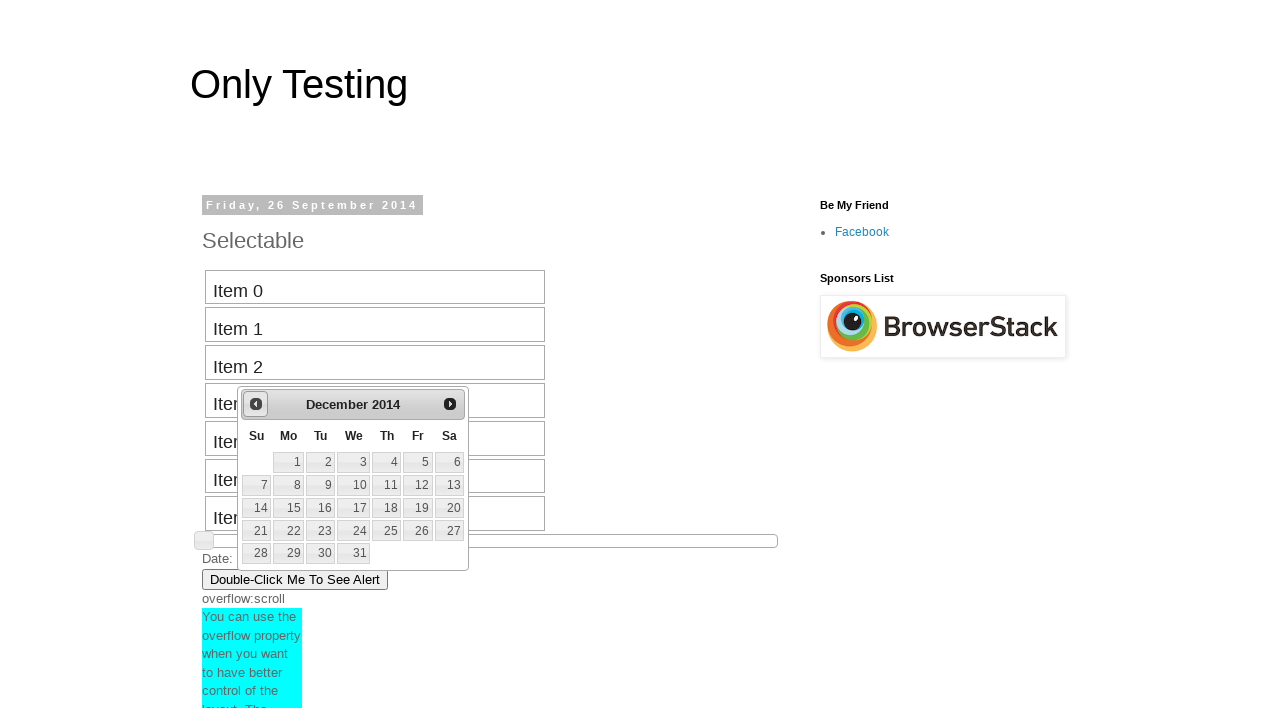

Clicked previous button to navigate backward (current: December 2014, target: August 2013) at (256, 404) on #ui-datepicker-div > div > a:nth-child(1) > span
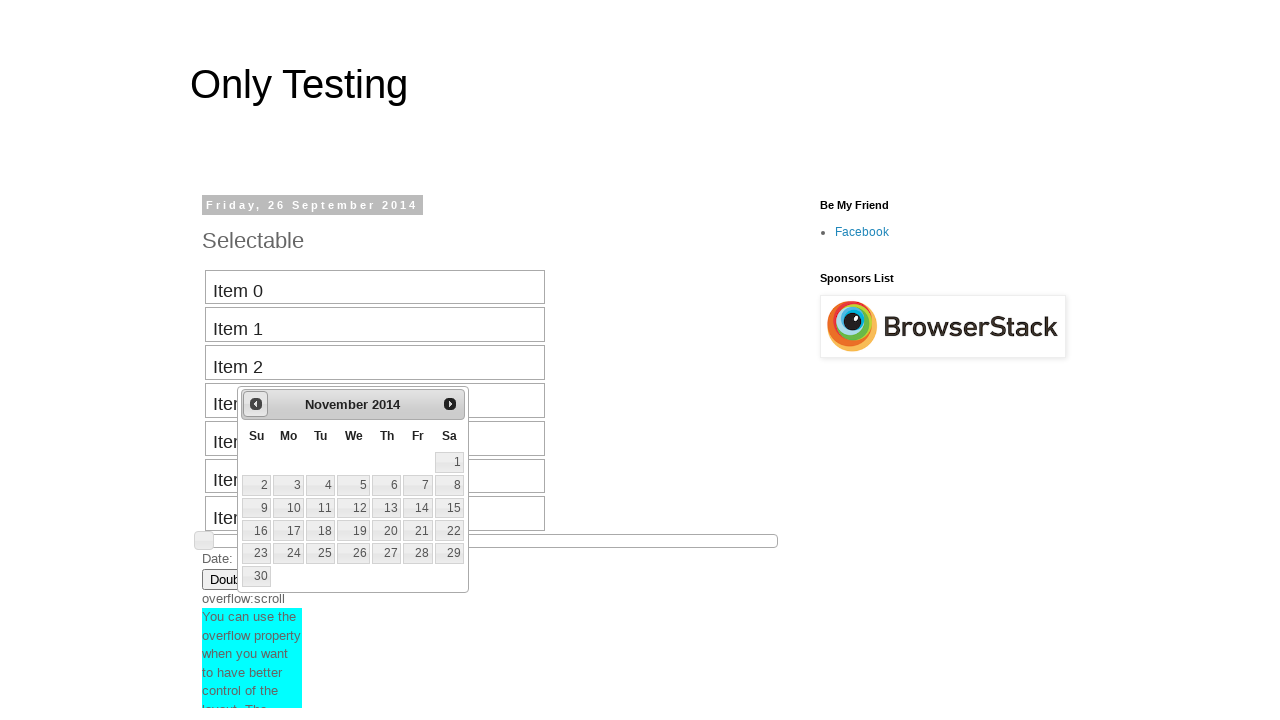

Retrieved current month from date picker
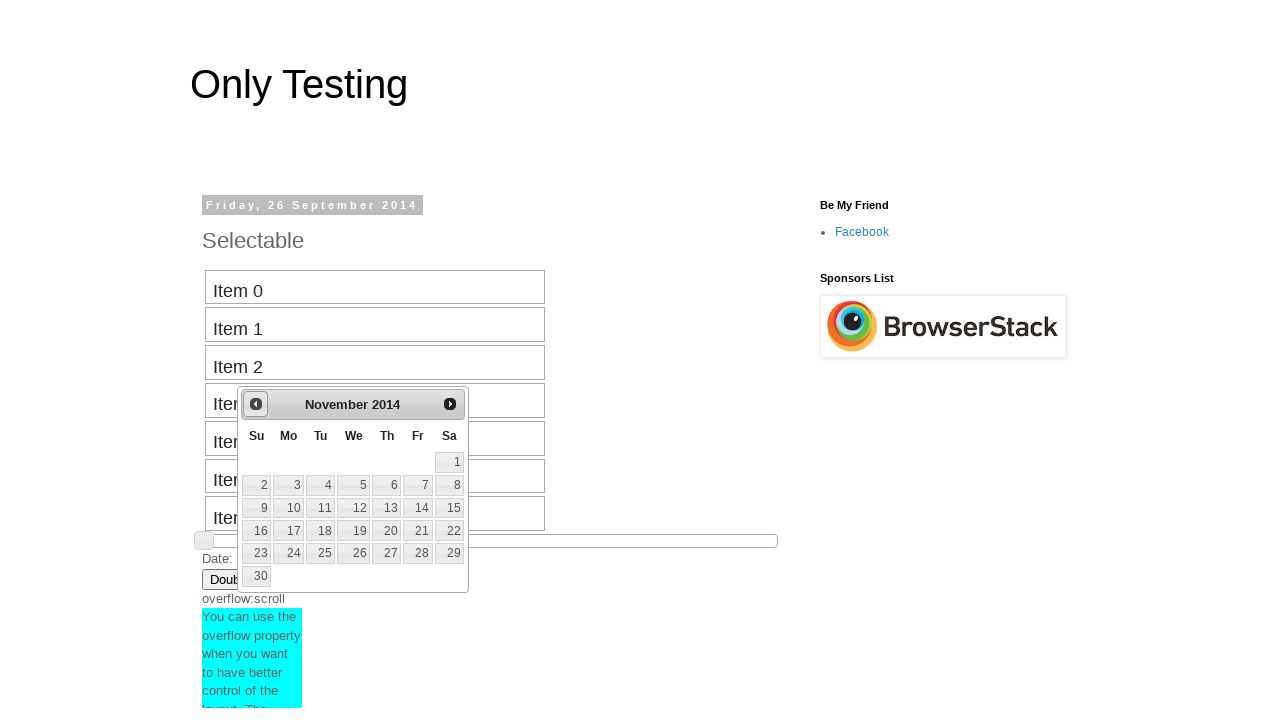

Retrieved current year from date picker
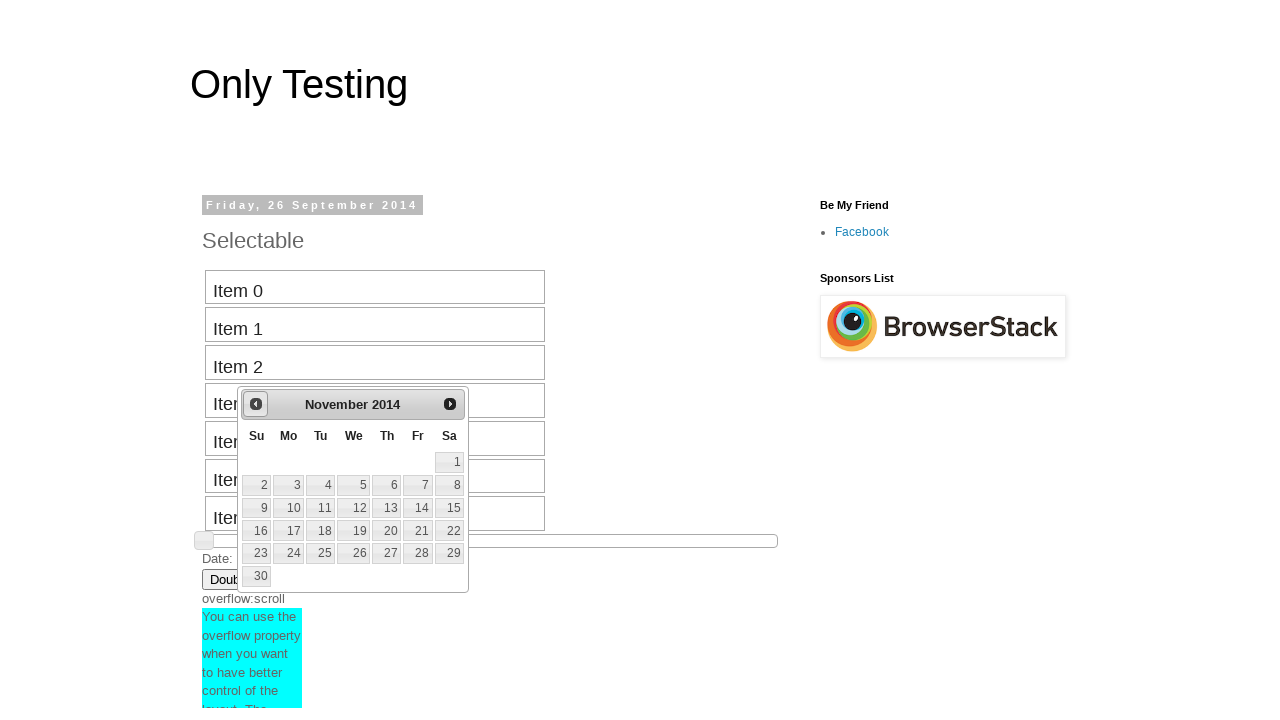

Clicked previous button to navigate backward (current: November 2014, target: August 2013) at (256, 404) on #ui-datepicker-div > div > a:nth-child(1) > span
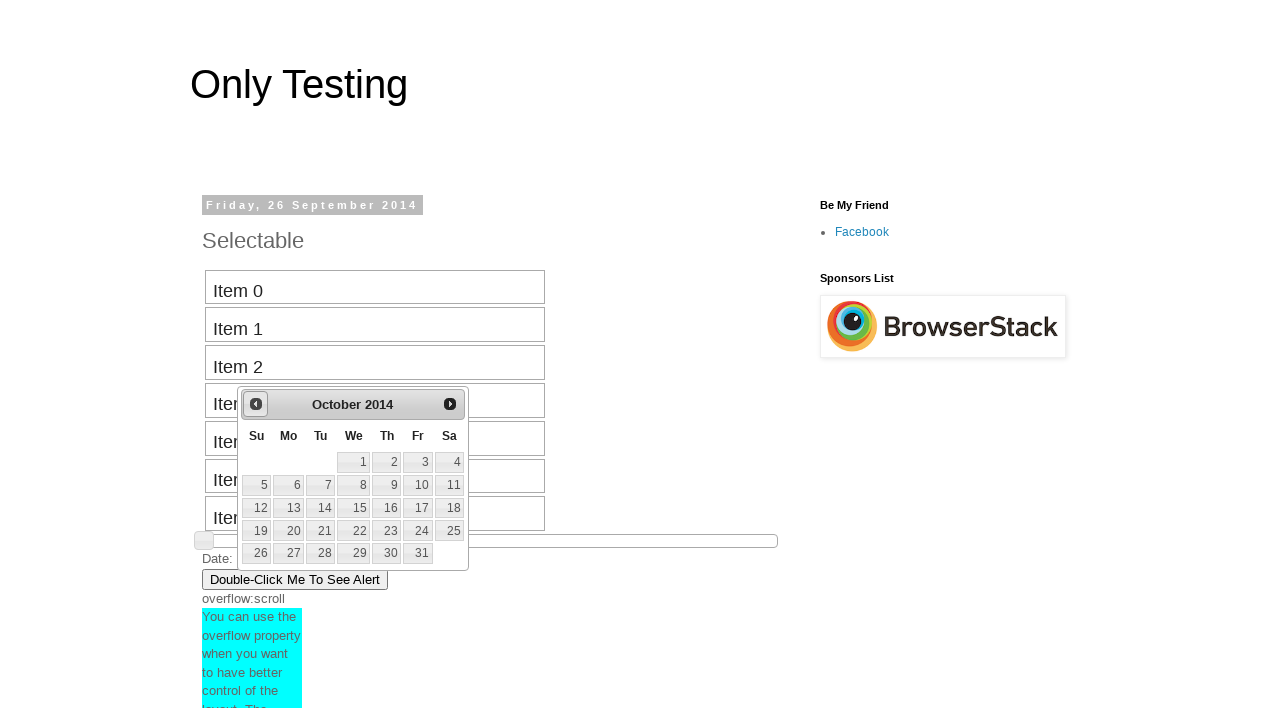

Retrieved current month from date picker
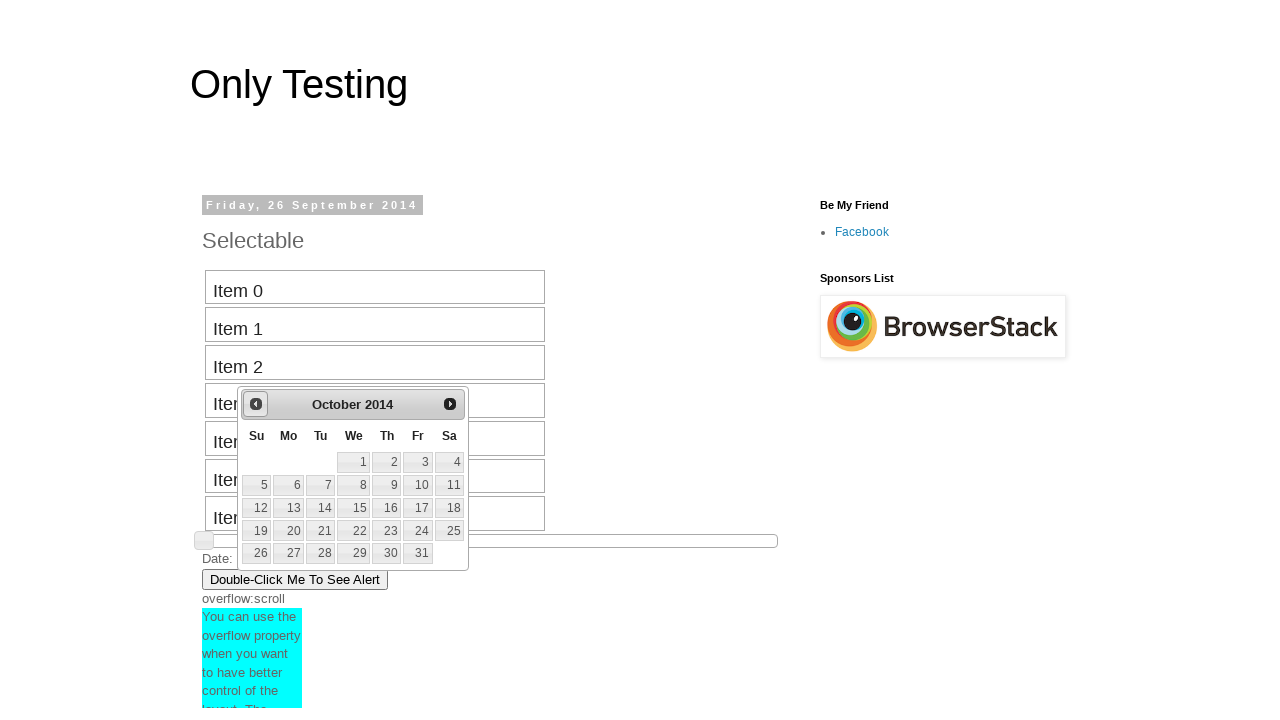

Retrieved current year from date picker
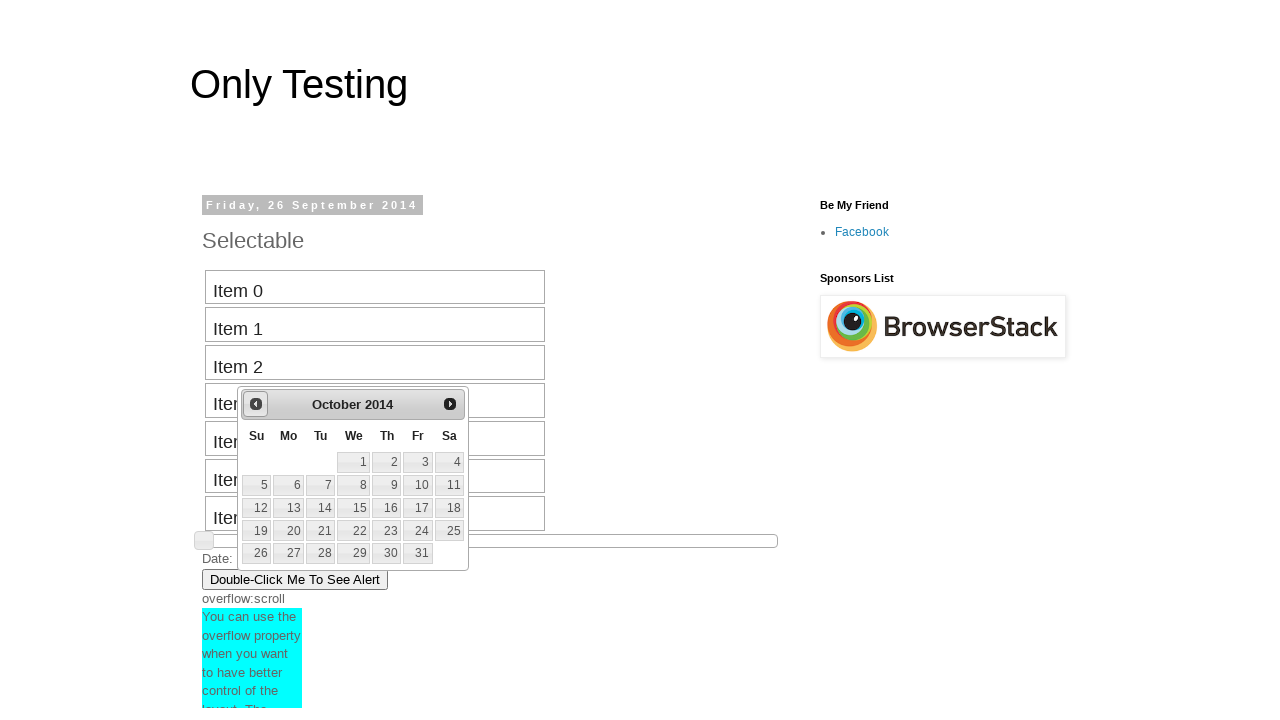

Clicked previous button to navigate backward (current: October 2014, target: August 2013) at (256, 404) on #ui-datepicker-div > div > a:nth-child(1) > span
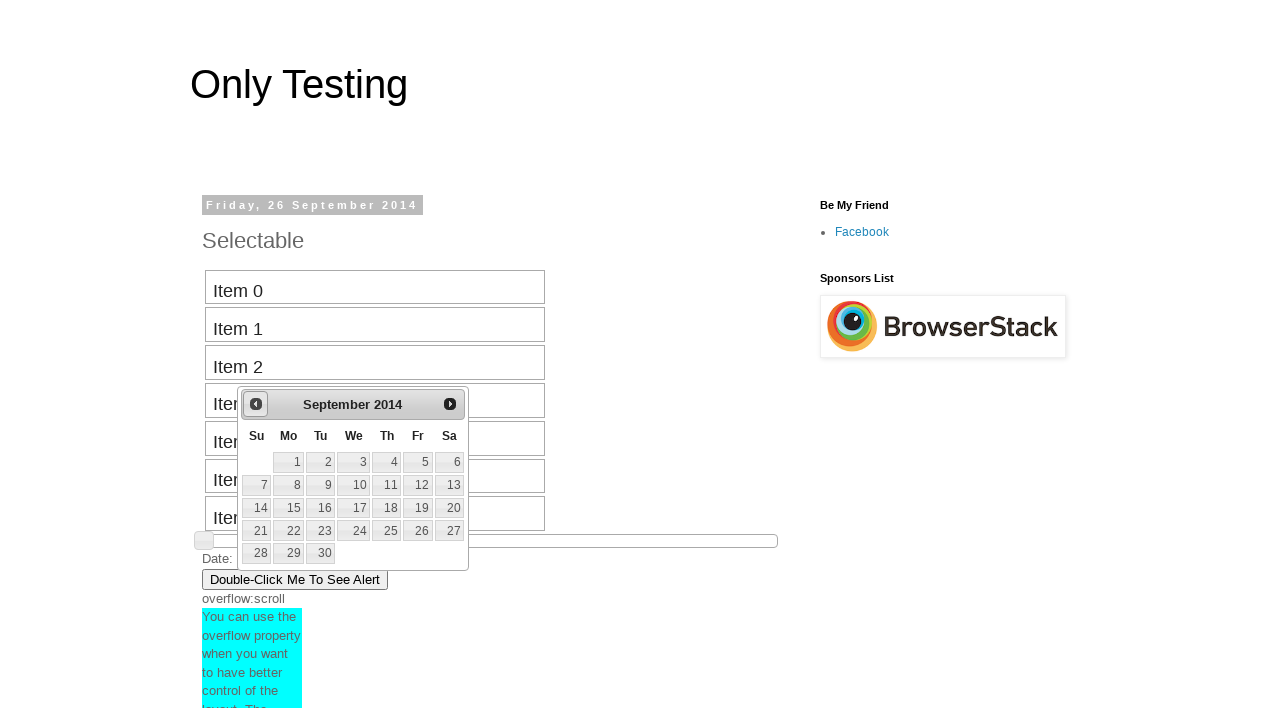

Retrieved current month from date picker
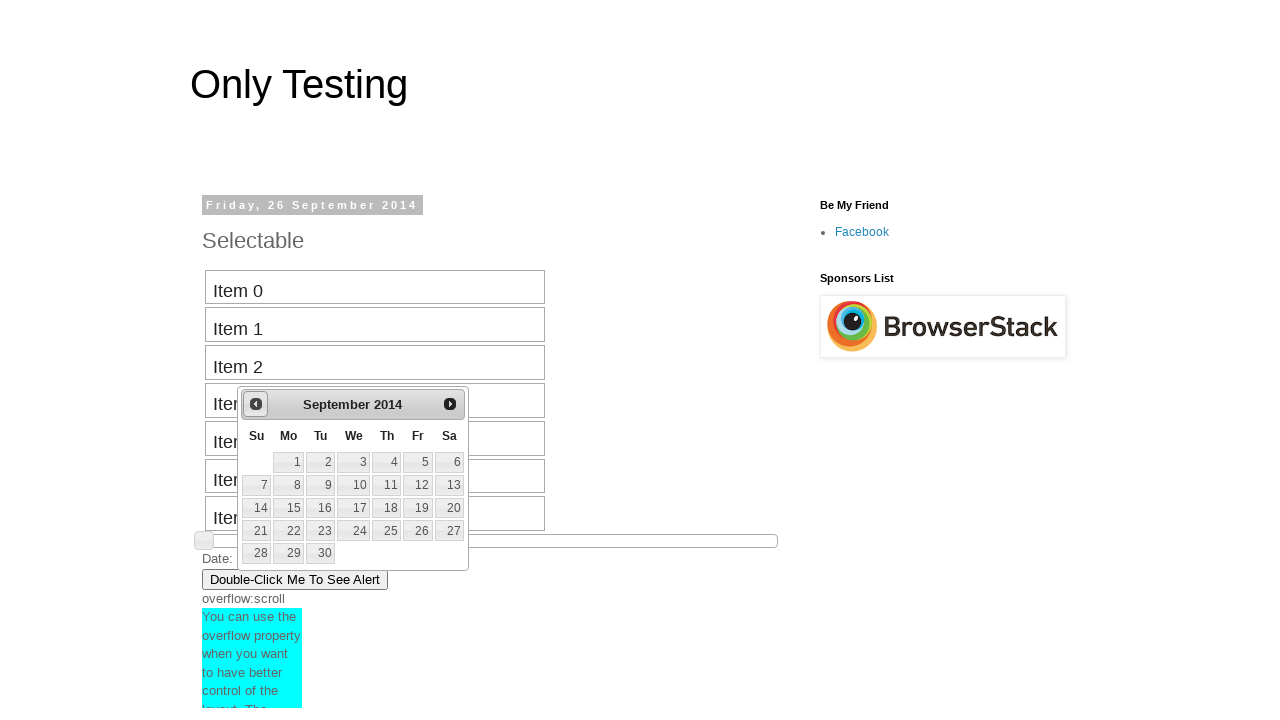

Retrieved current year from date picker
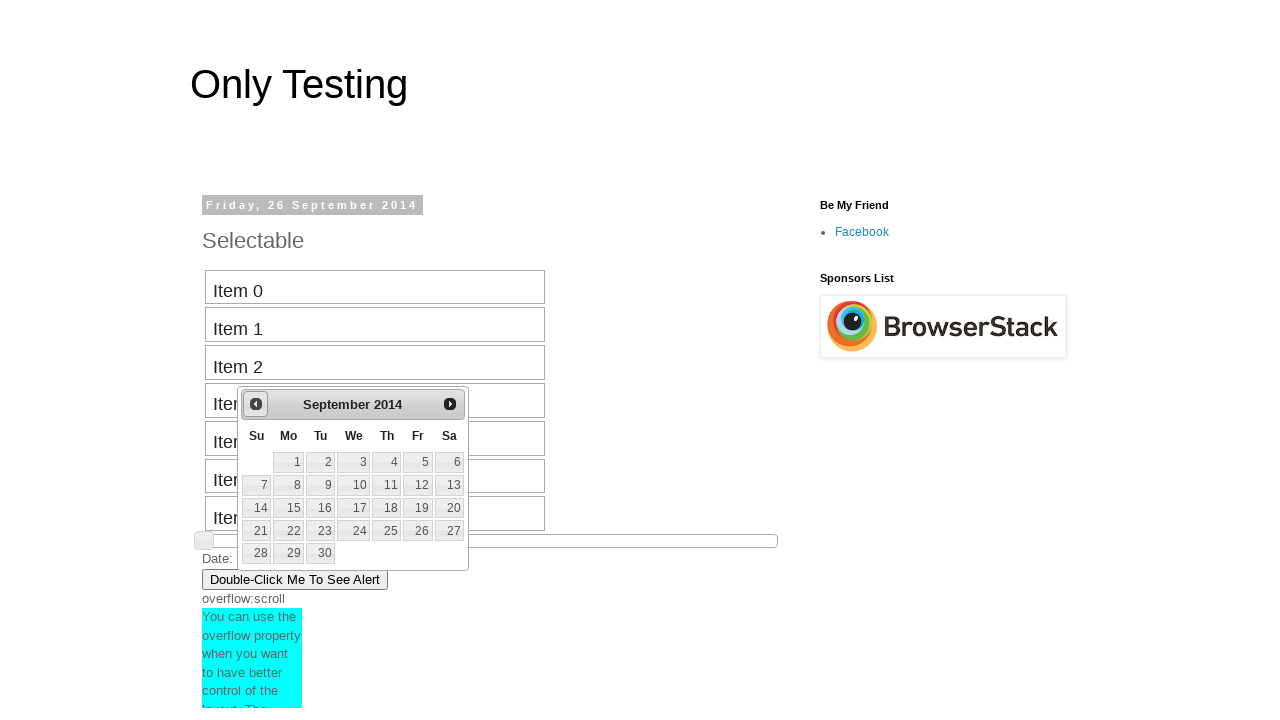

Clicked previous button to navigate backward (current: September 2014, target: August 2013) at (256, 404) on #ui-datepicker-div > div > a:nth-child(1) > span
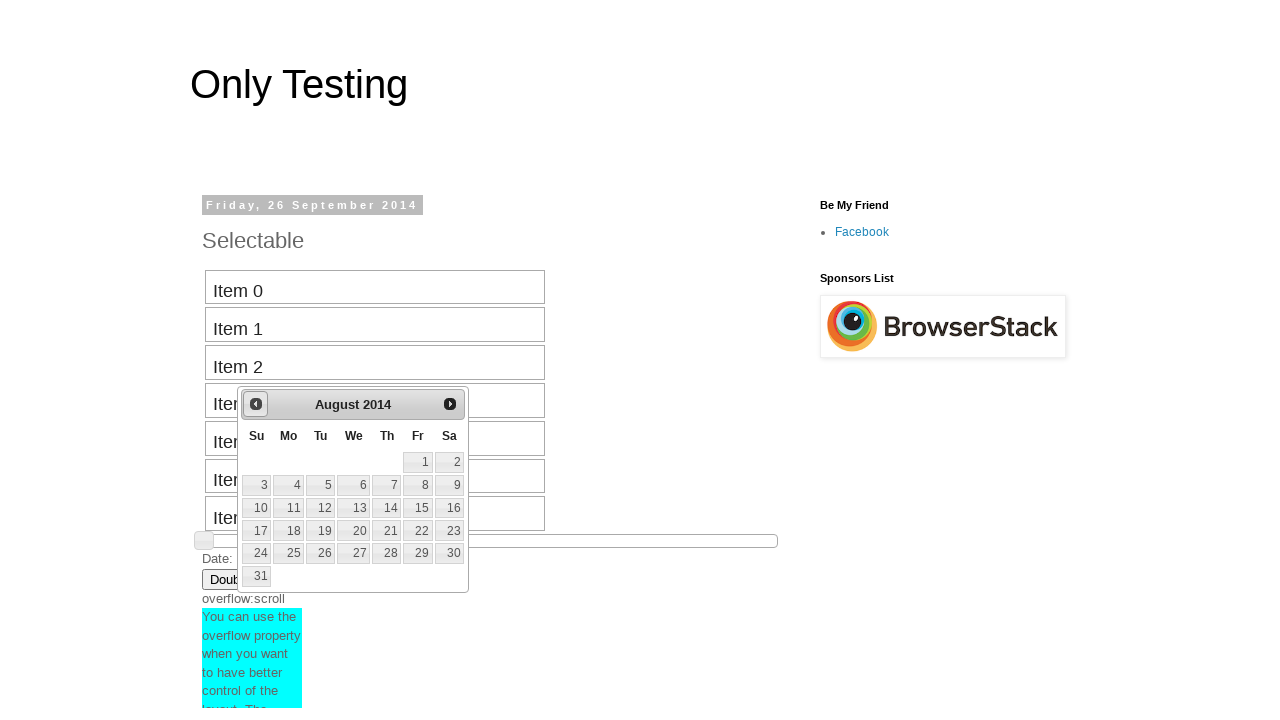

Retrieved current month from date picker
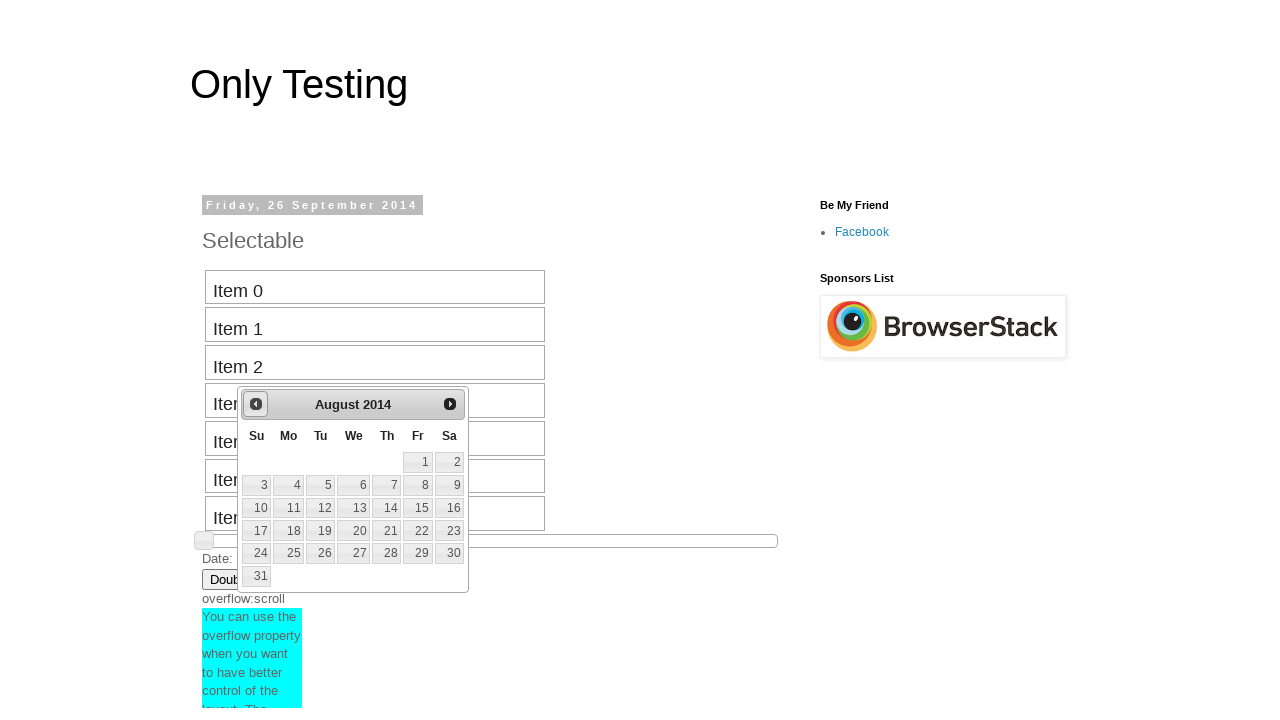

Retrieved current year from date picker
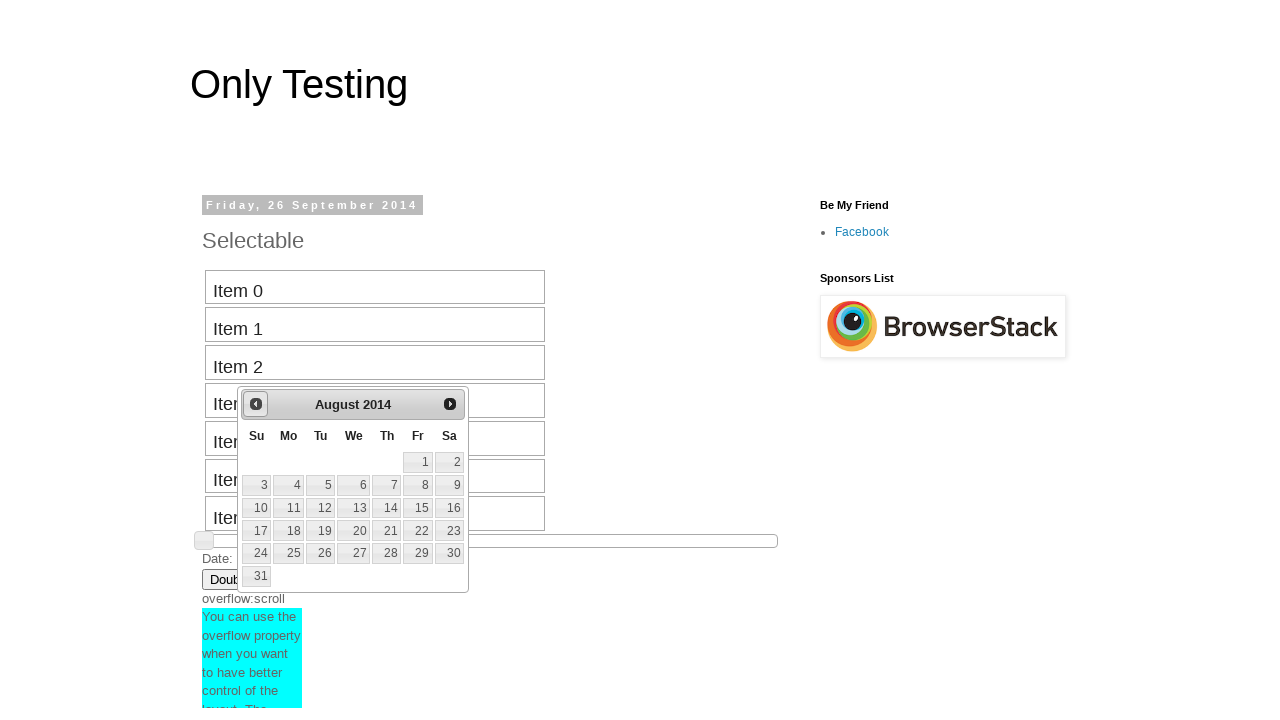

Clicked previous button to navigate backward (current: August 2014, target: August 2013) at (256, 404) on #ui-datepicker-div > div > a:nth-child(1) > span
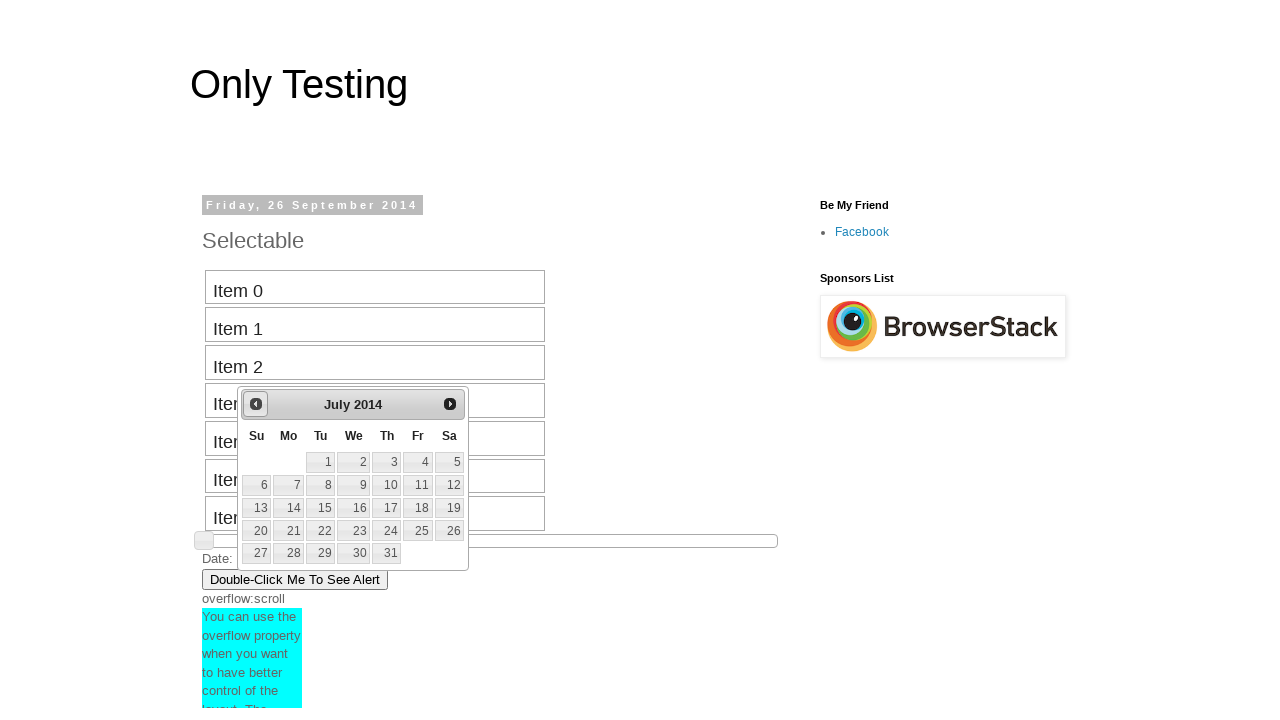

Retrieved current month from date picker
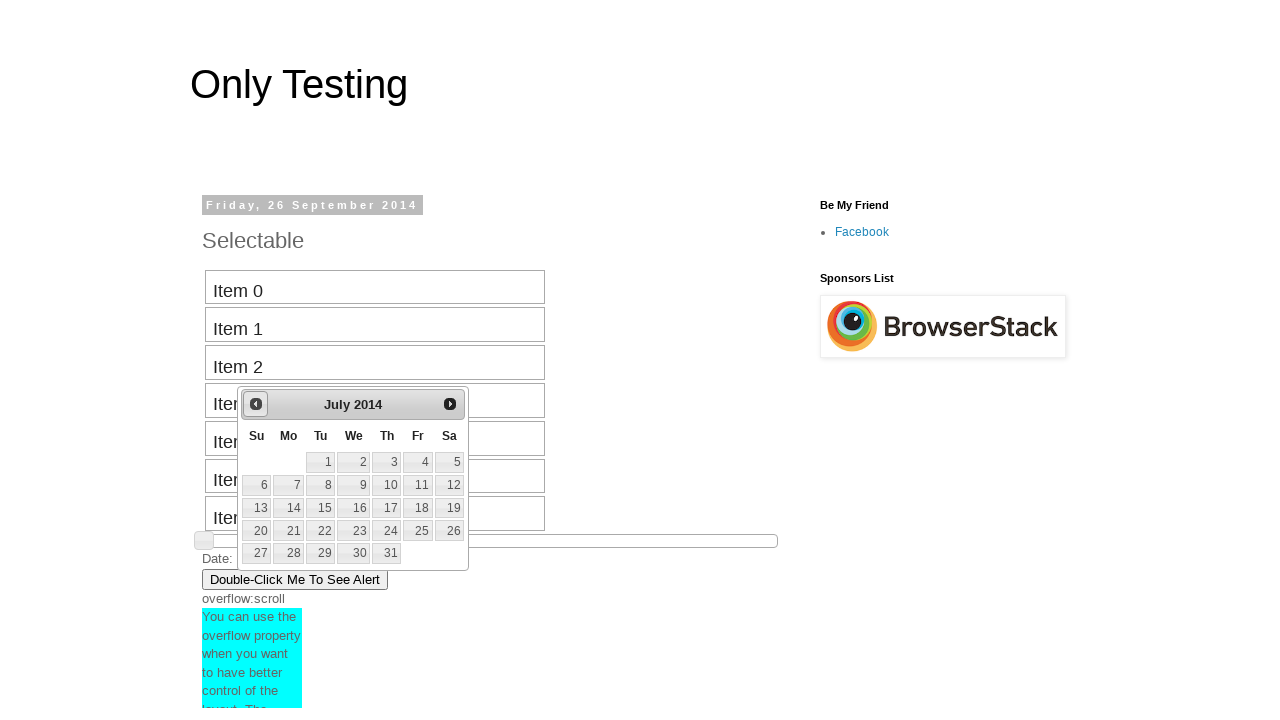

Retrieved current year from date picker
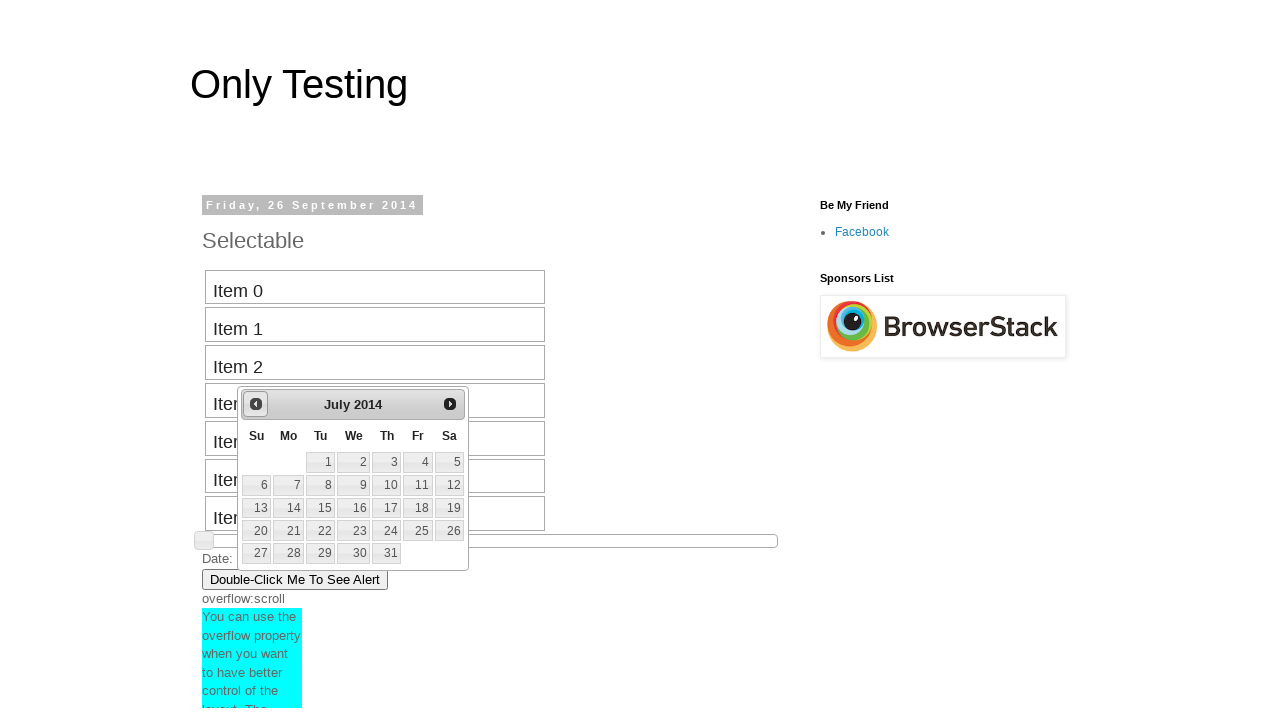

Clicked previous button to navigate backward (current: July 2014, target: August 2013) at (256, 404) on #ui-datepicker-div > div > a:nth-child(1) > span
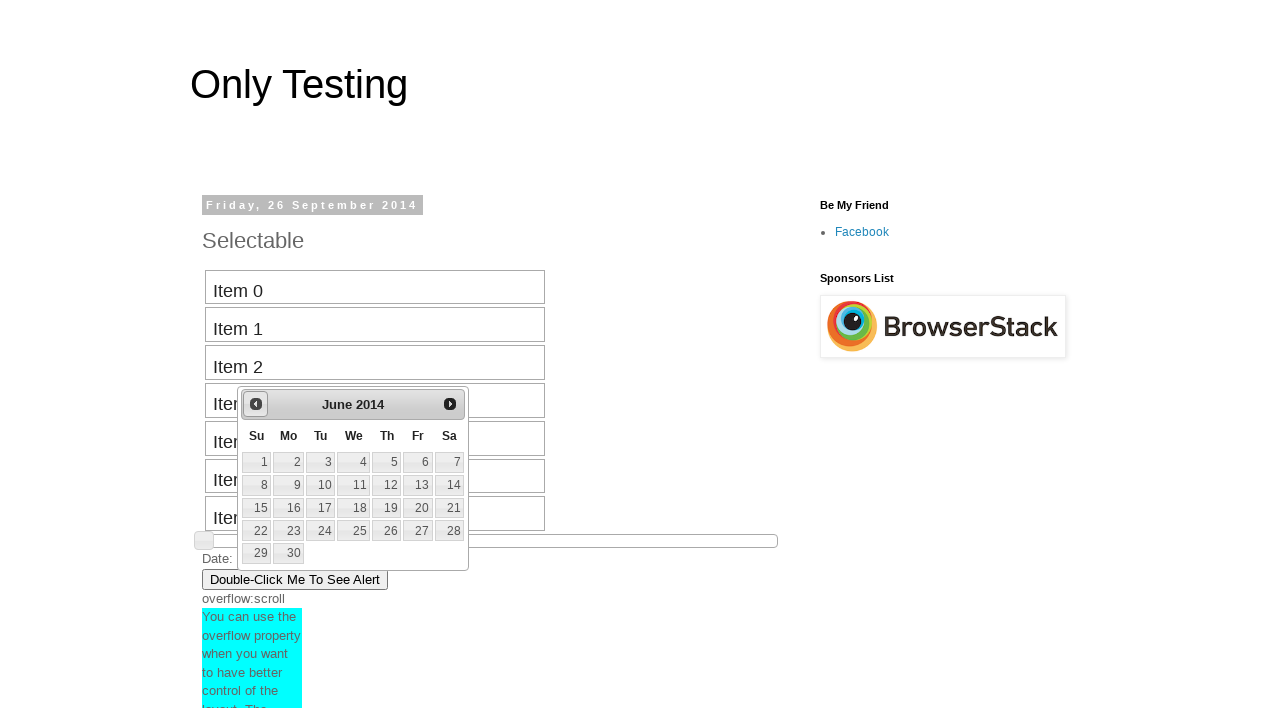

Retrieved current month from date picker
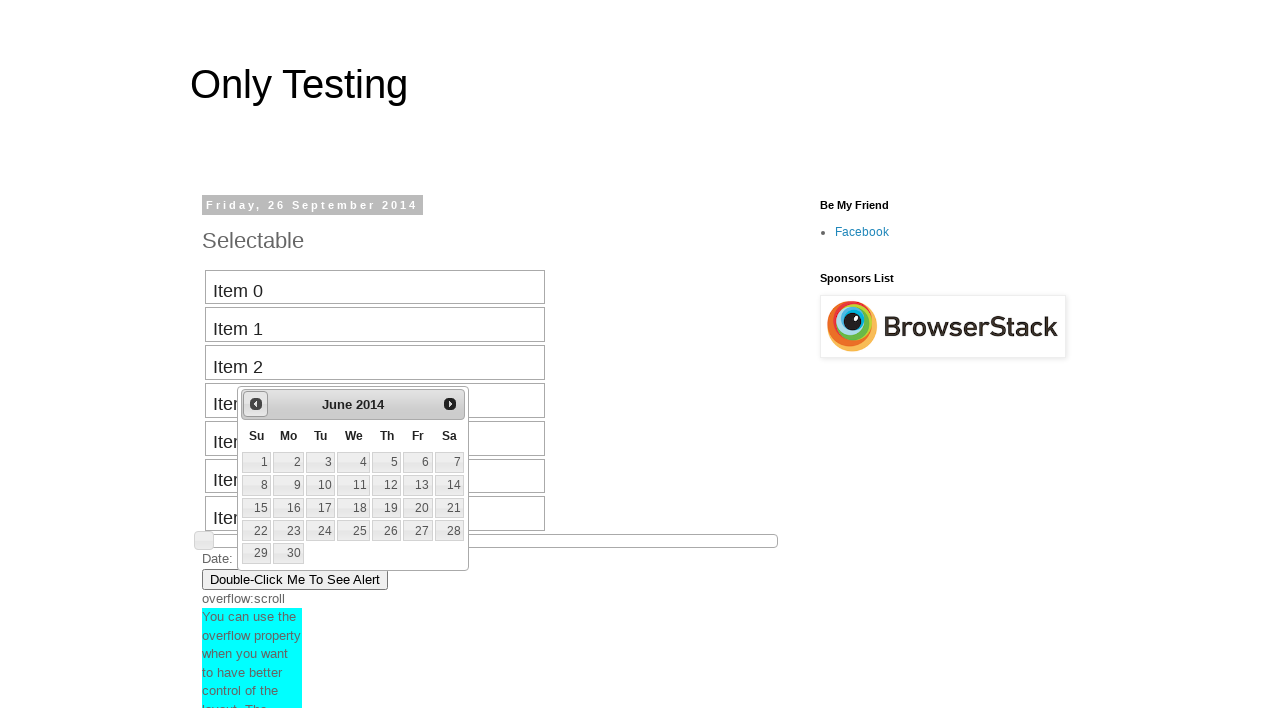

Retrieved current year from date picker
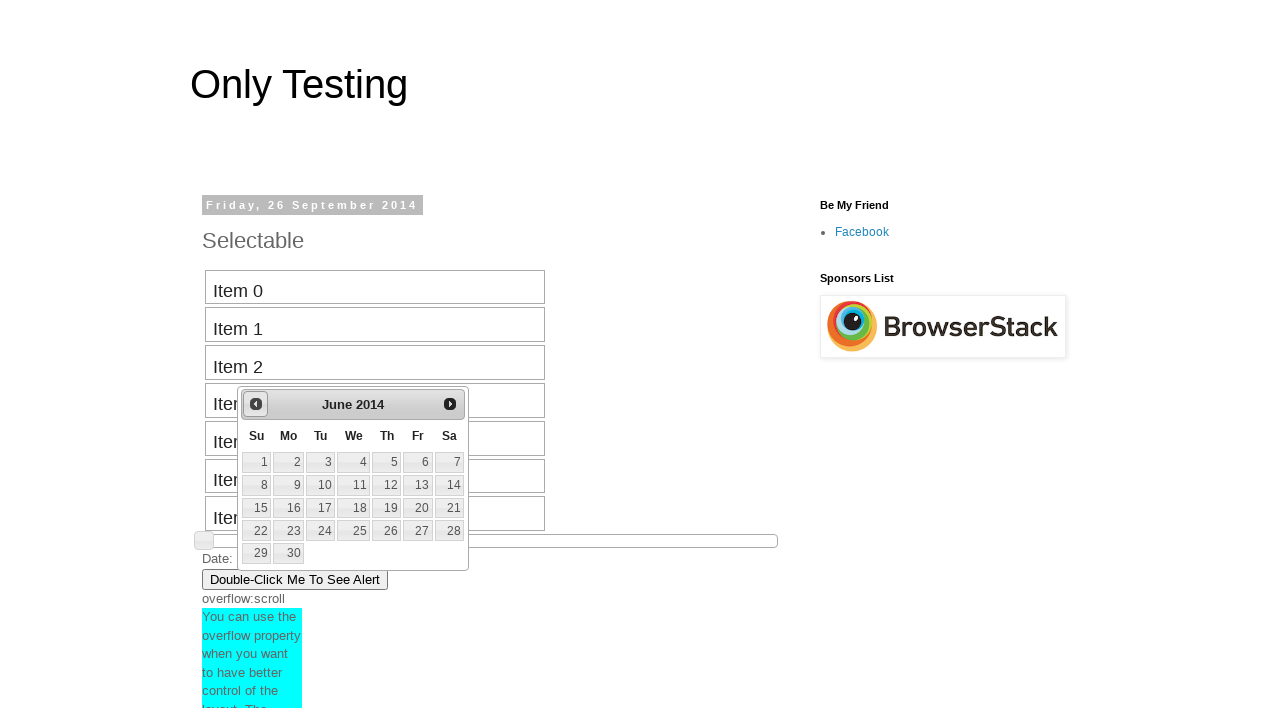

Clicked previous button to navigate backward (current: June 2014, target: August 2013) at (256, 404) on #ui-datepicker-div > div > a:nth-child(1) > span
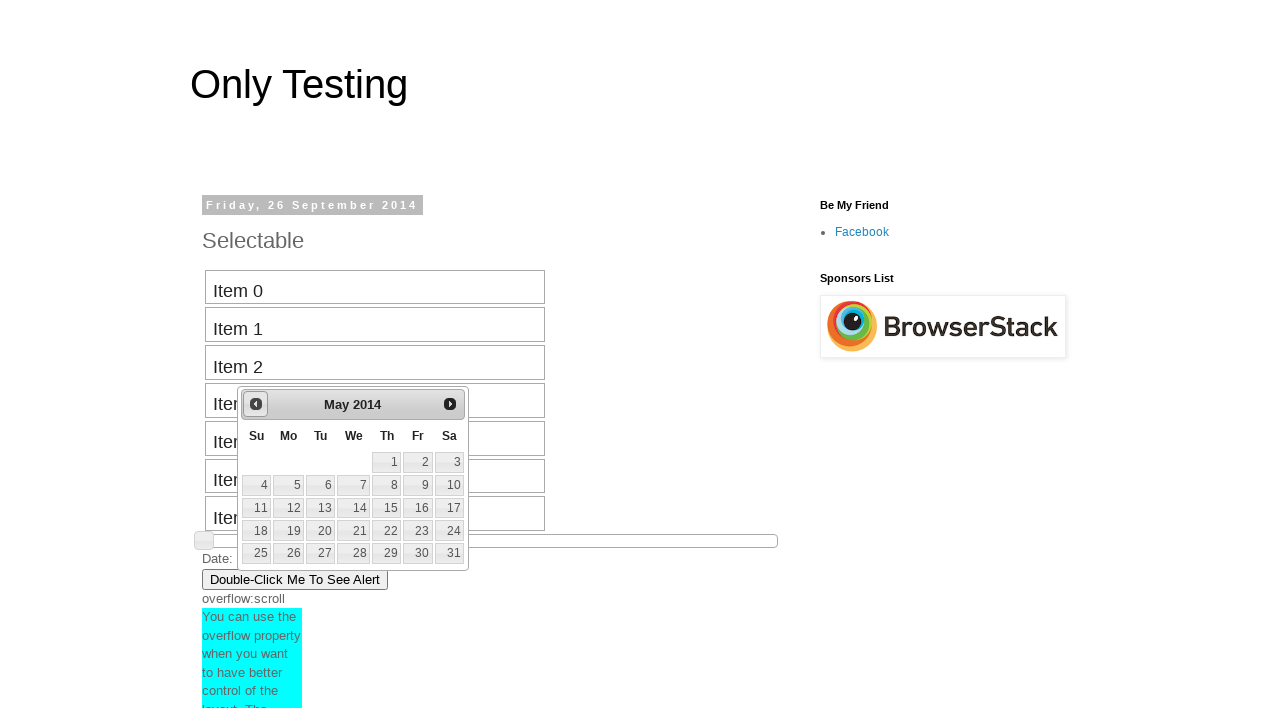

Retrieved current month from date picker
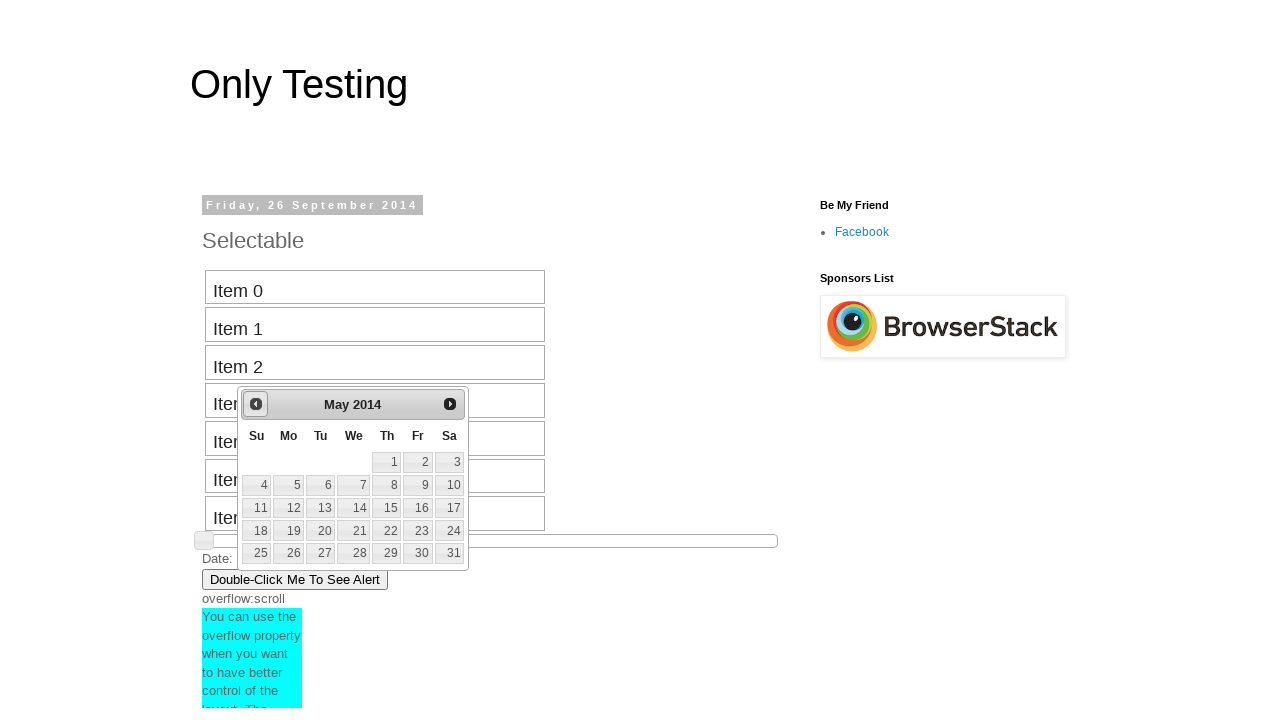

Retrieved current year from date picker
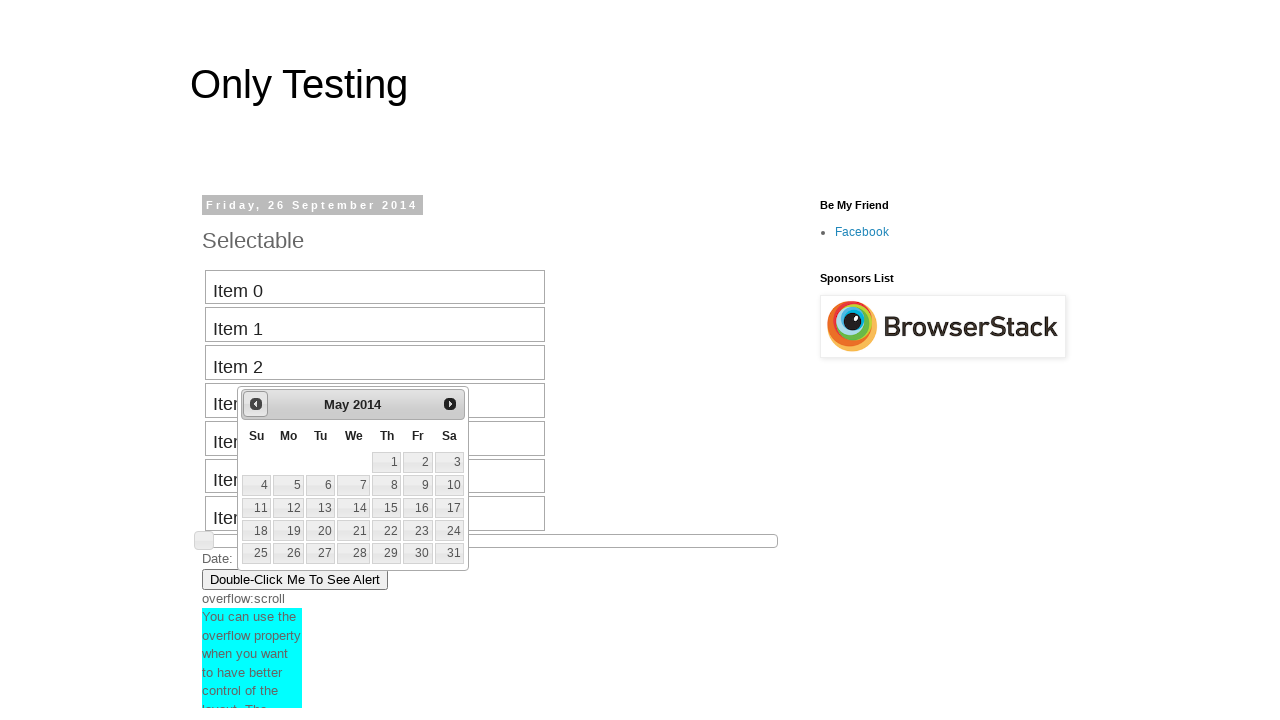

Clicked previous button to navigate backward (current: May 2014, target: August 2013) at (256, 404) on #ui-datepicker-div > div > a:nth-child(1) > span
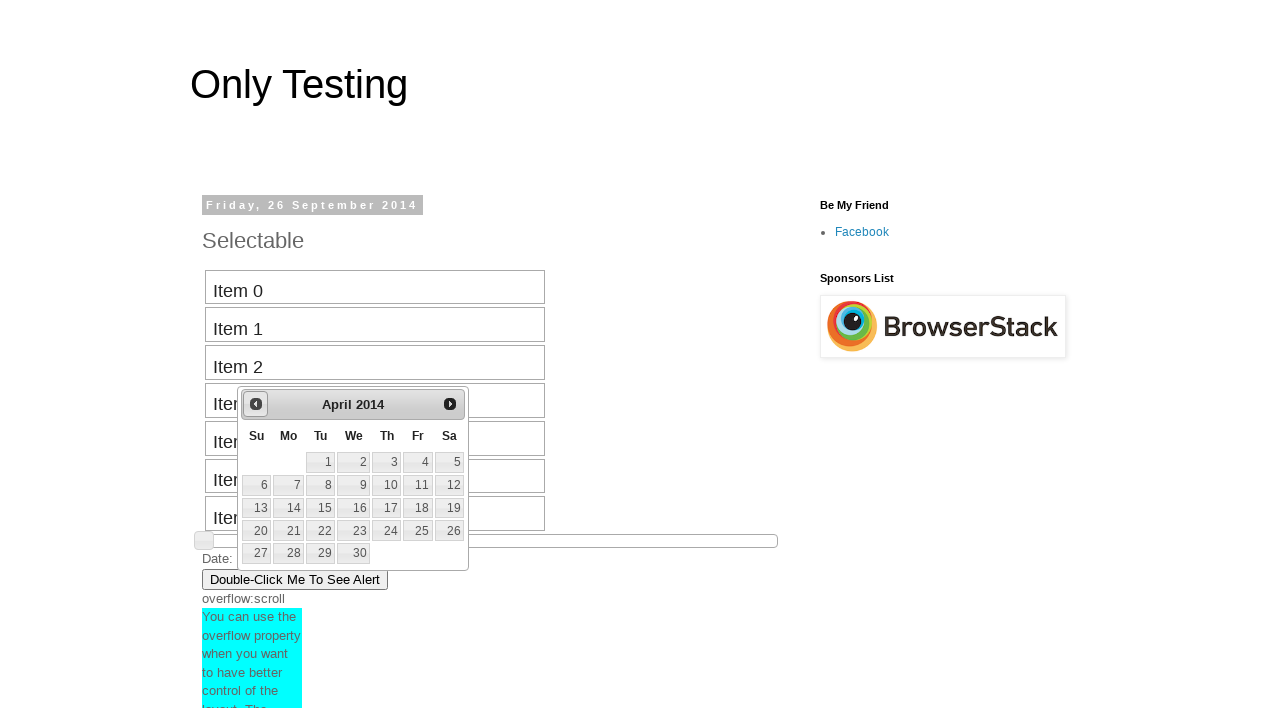

Retrieved current month from date picker
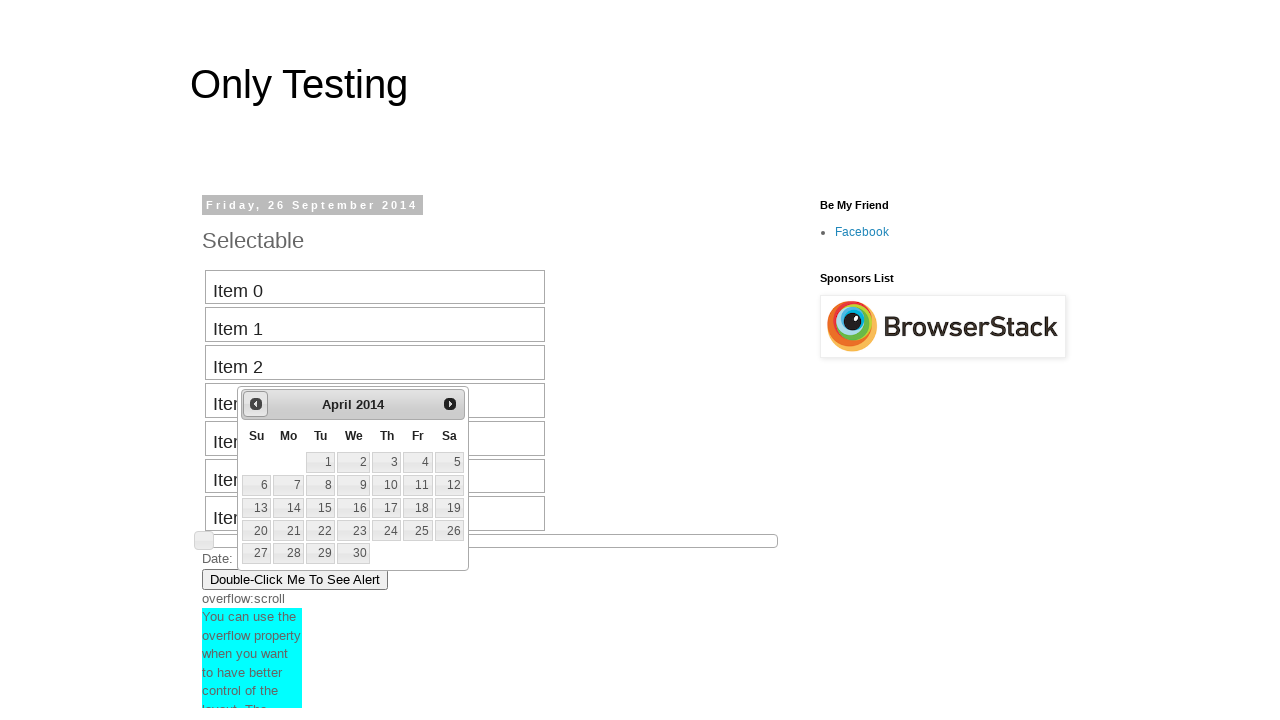

Retrieved current year from date picker
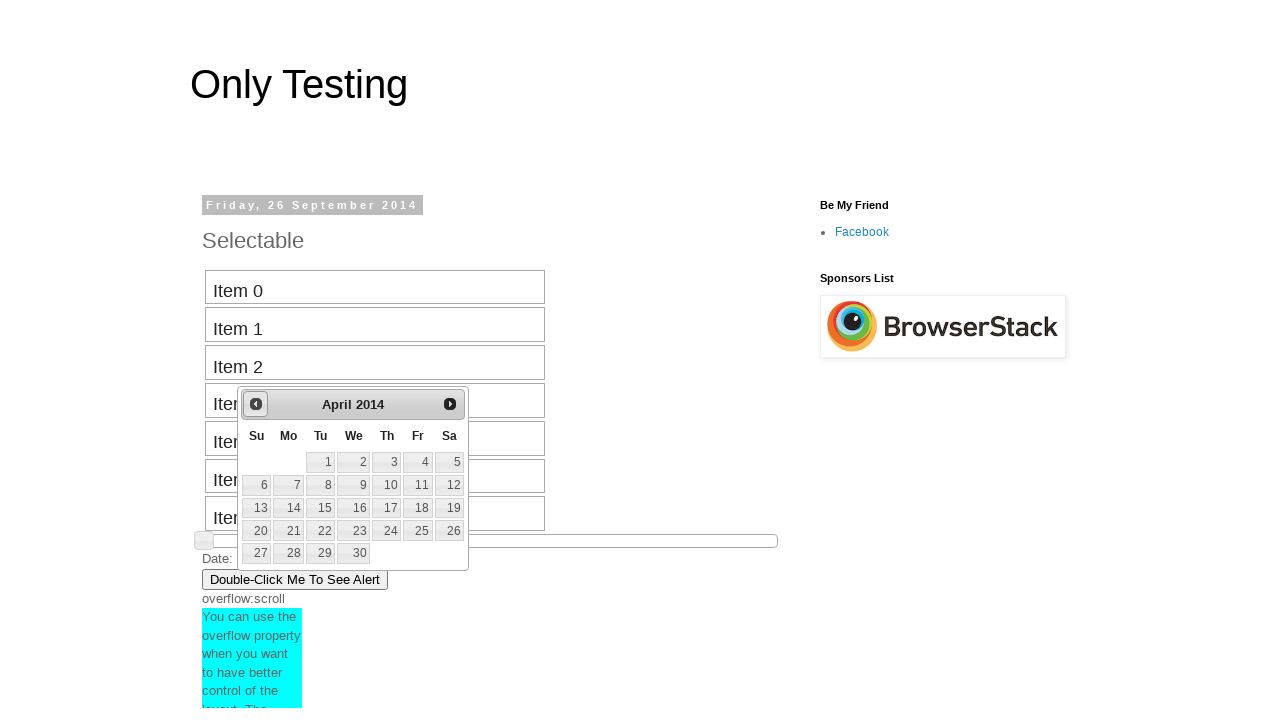

Clicked previous button to navigate backward (current: April 2014, target: August 2013) at (256, 404) on #ui-datepicker-div > div > a:nth-child(1) > span
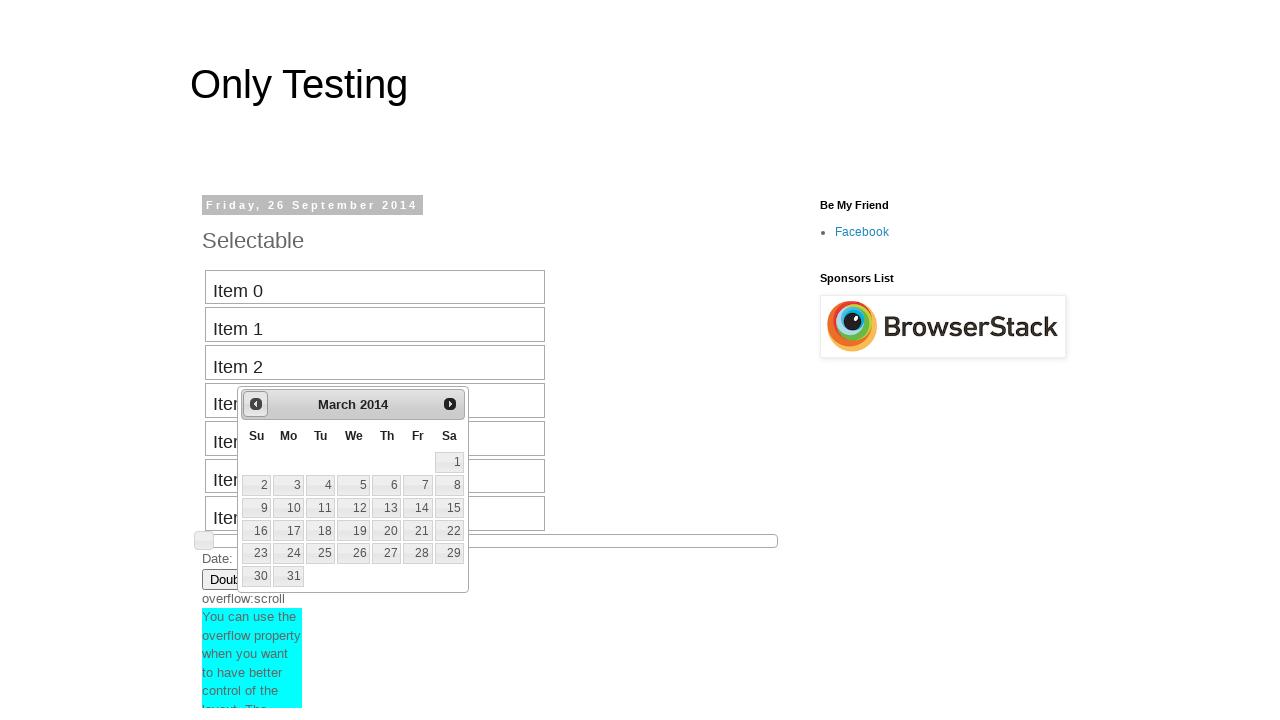

Retrieved current month from date picker
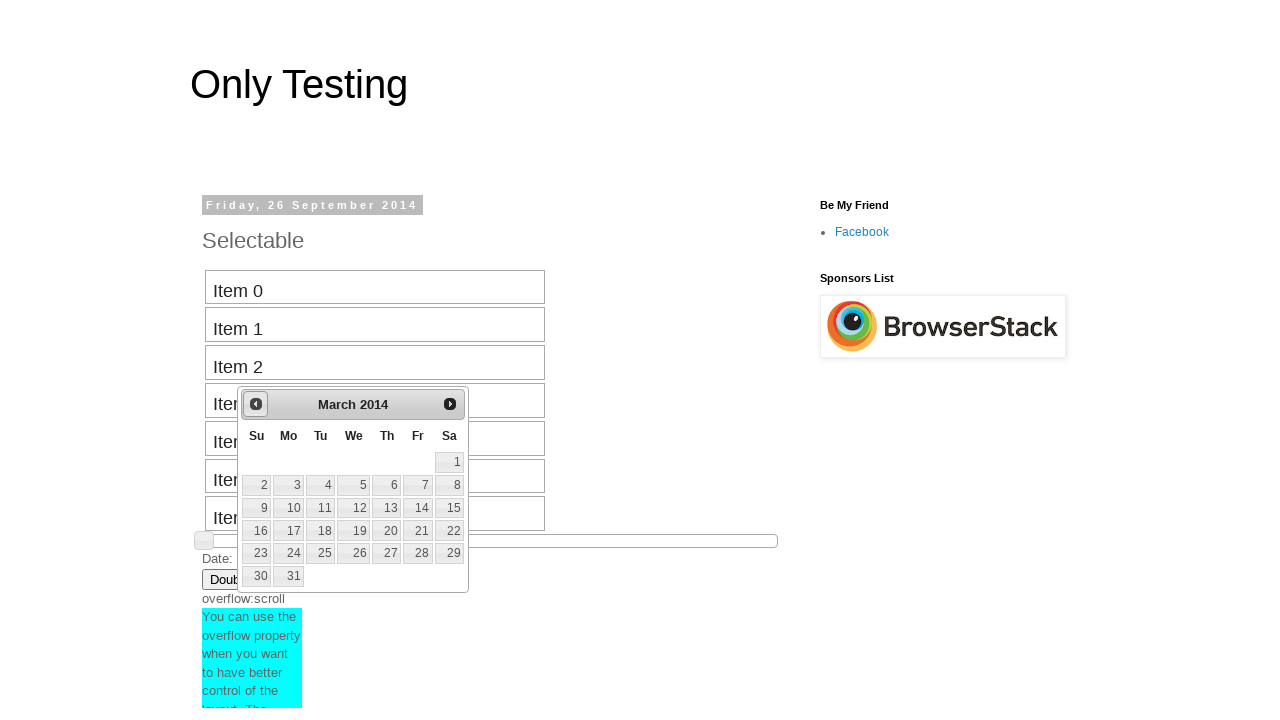

Retrieved current year from date picker
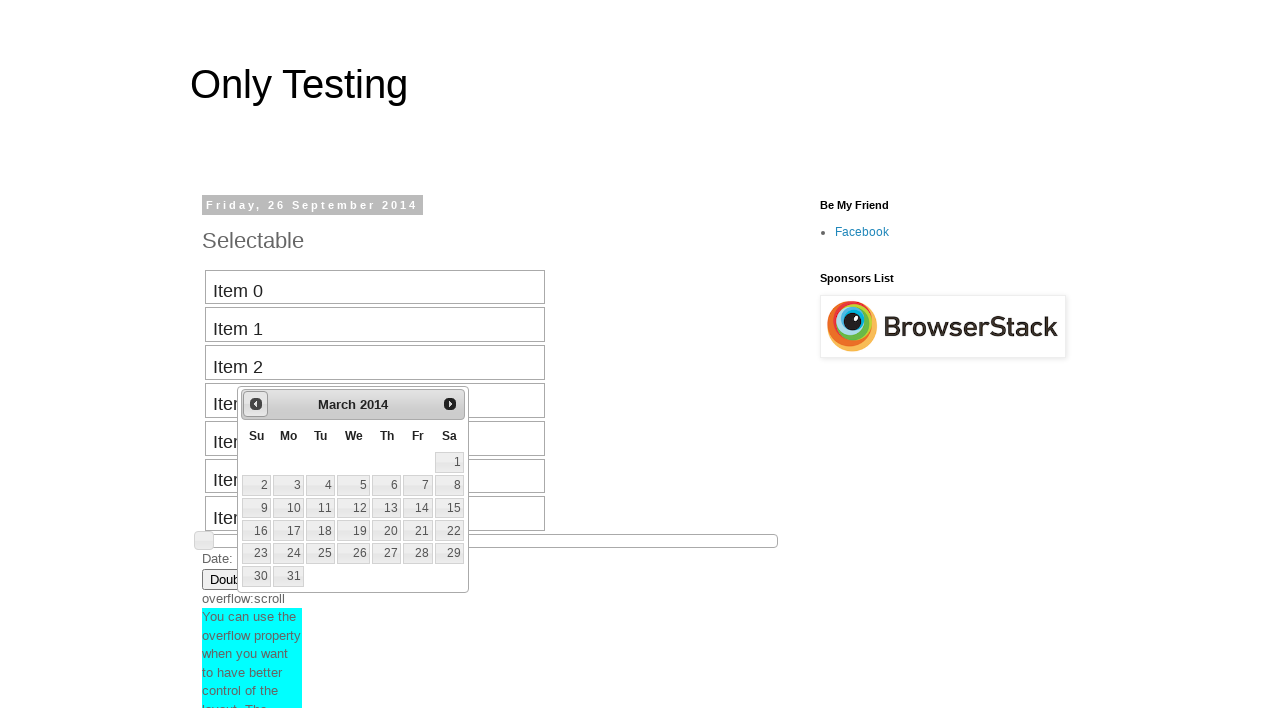

Clicked previous button to navigate backward (current: March 2014, target: August 2013) at (256, 404) on #ui-datepicker-div > div > a:nth-child(1) > span
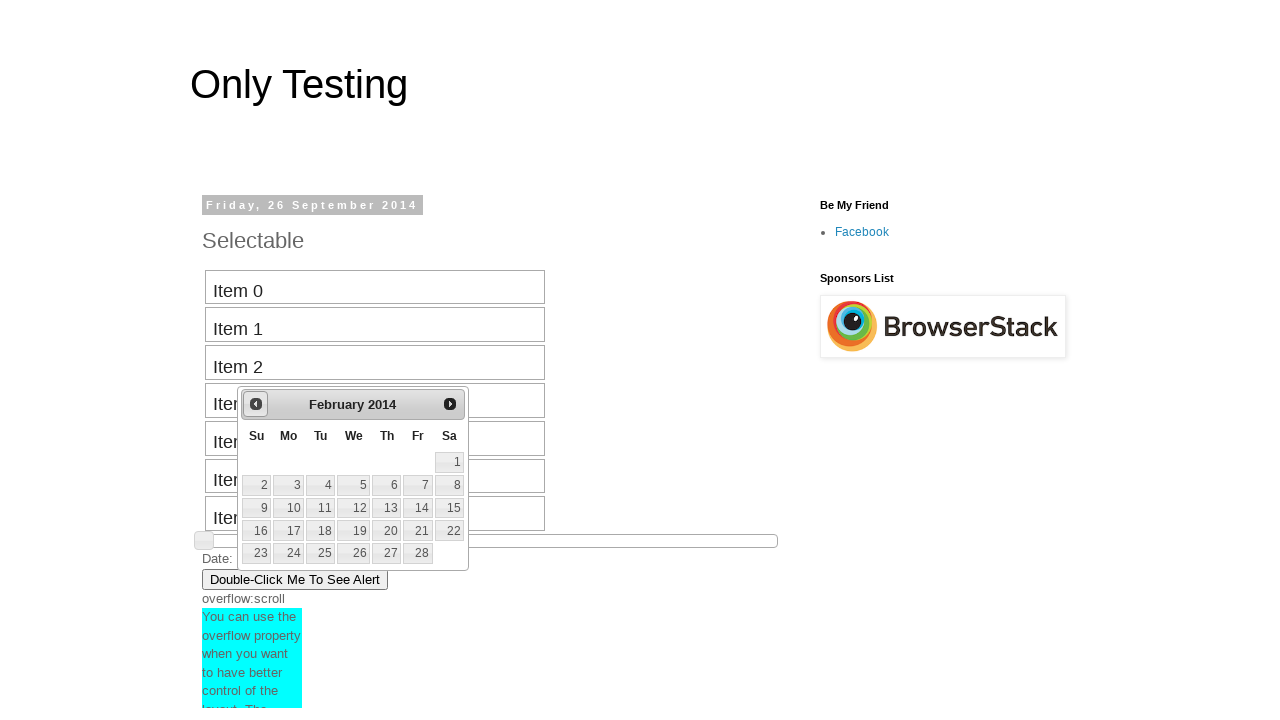

Retrieved current month from date picker
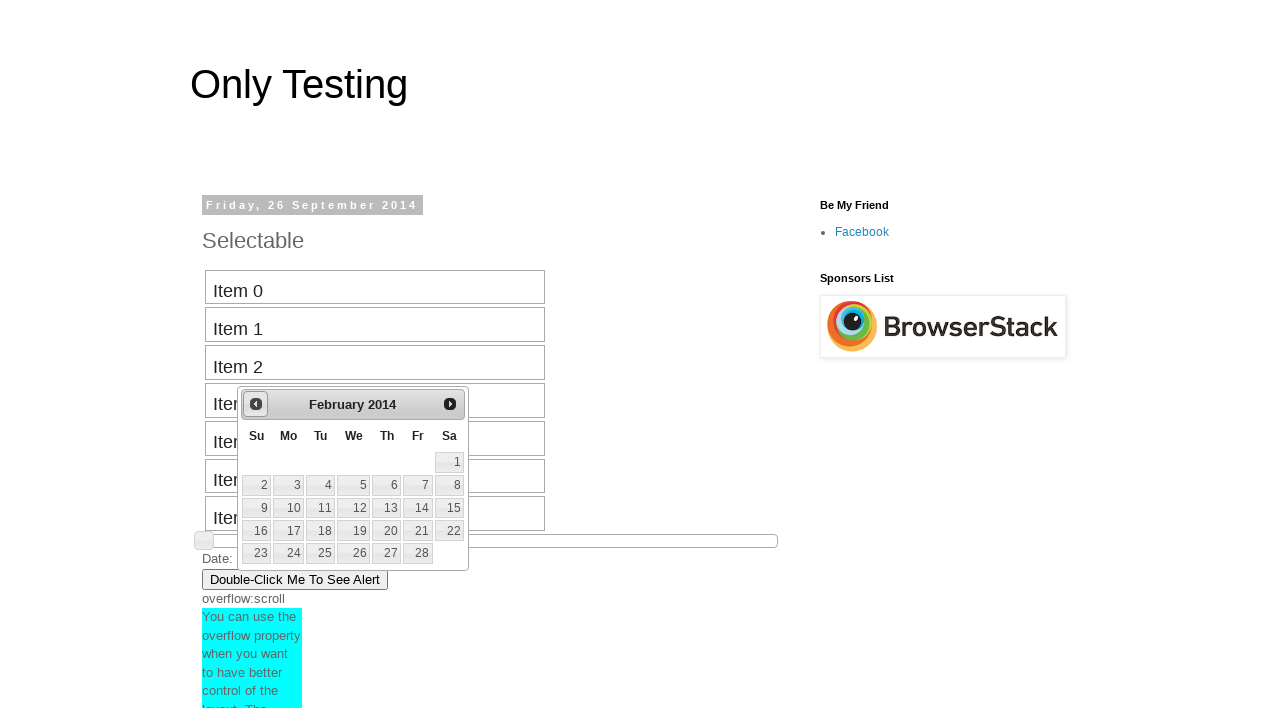

Retrieved current year from date picker
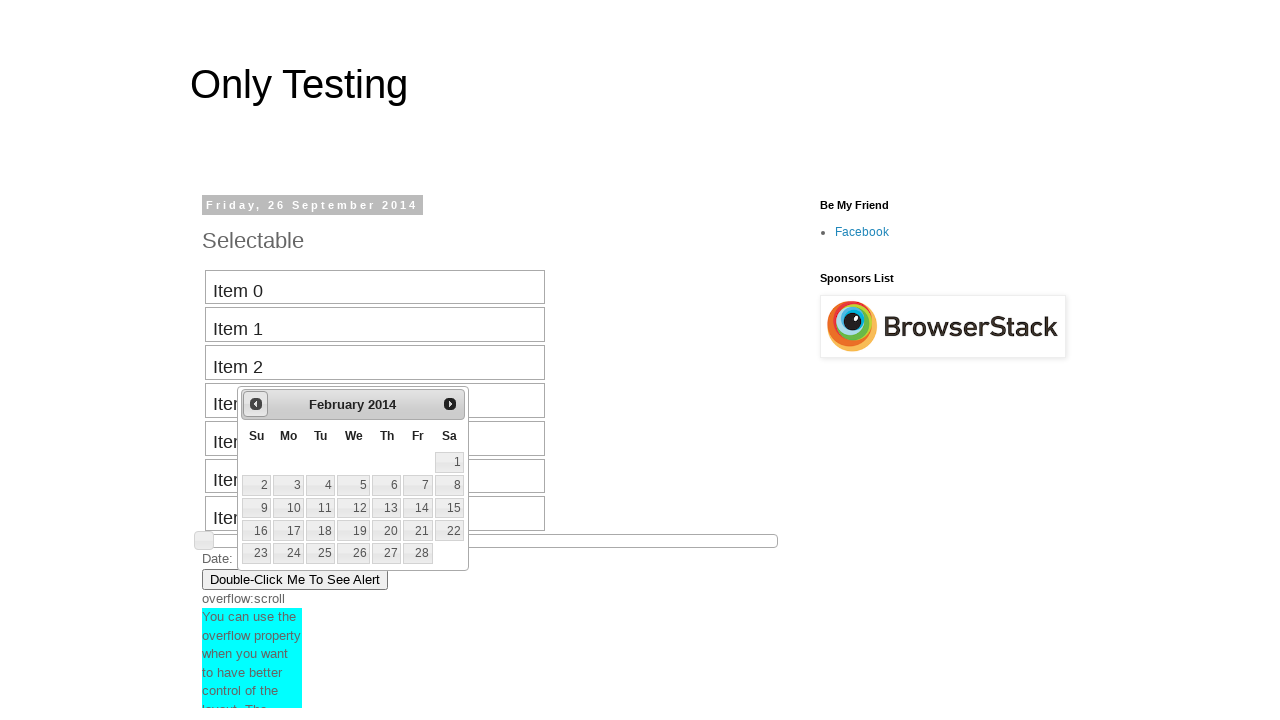

Clicked previous button to navigate backward (current: February 2014, target: August 2013) at (256, 404) on #ui-datepicker-div > div > a:nth-child(1) > span
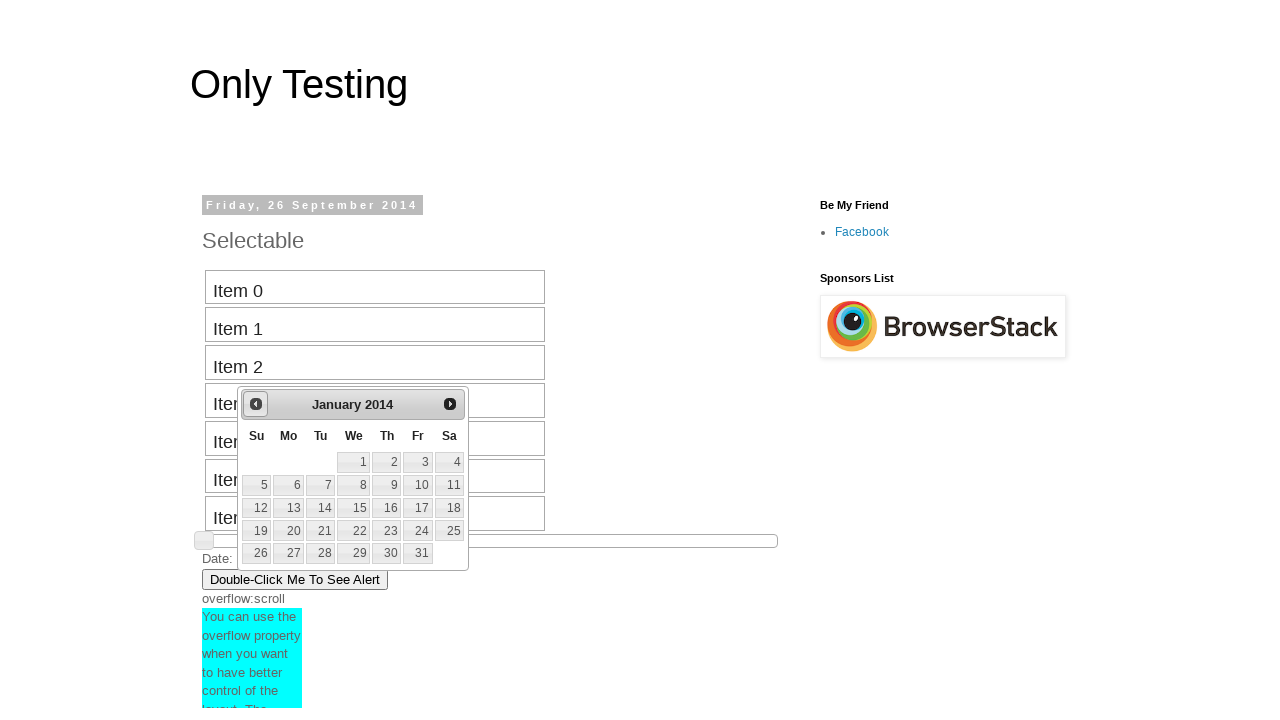

Retrieved current month from date picker
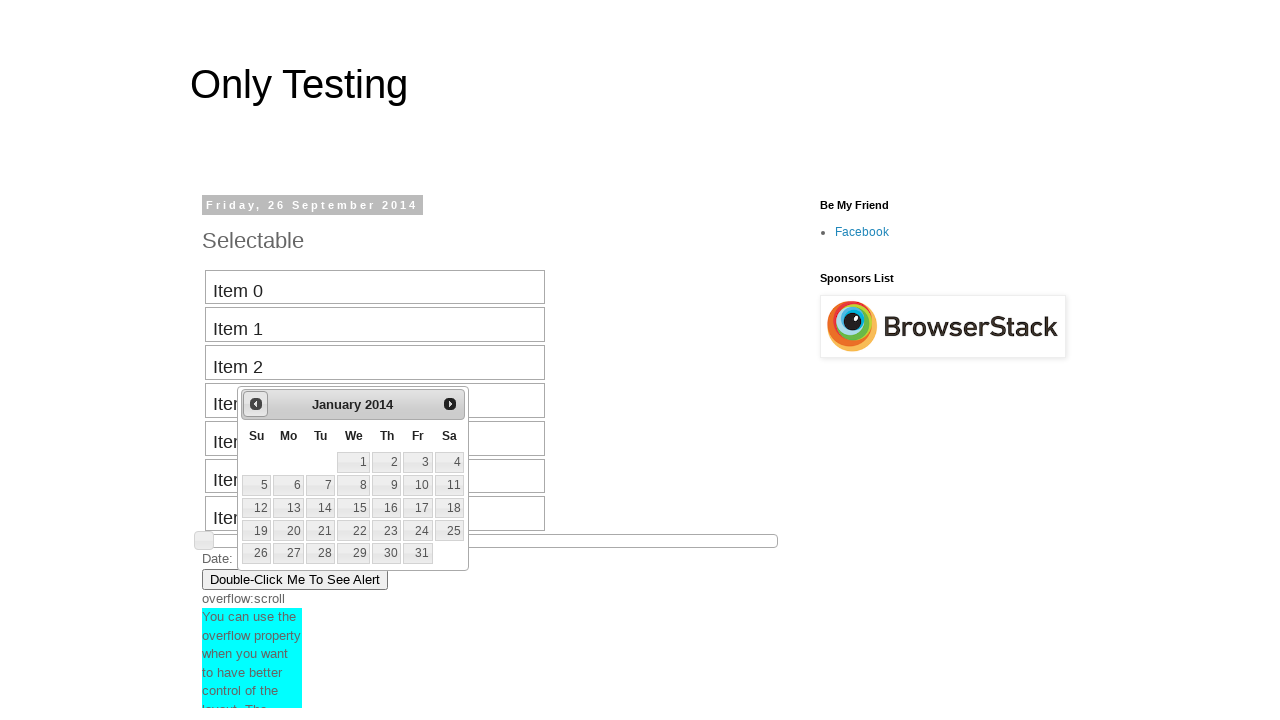

Retrieved current year from date picker
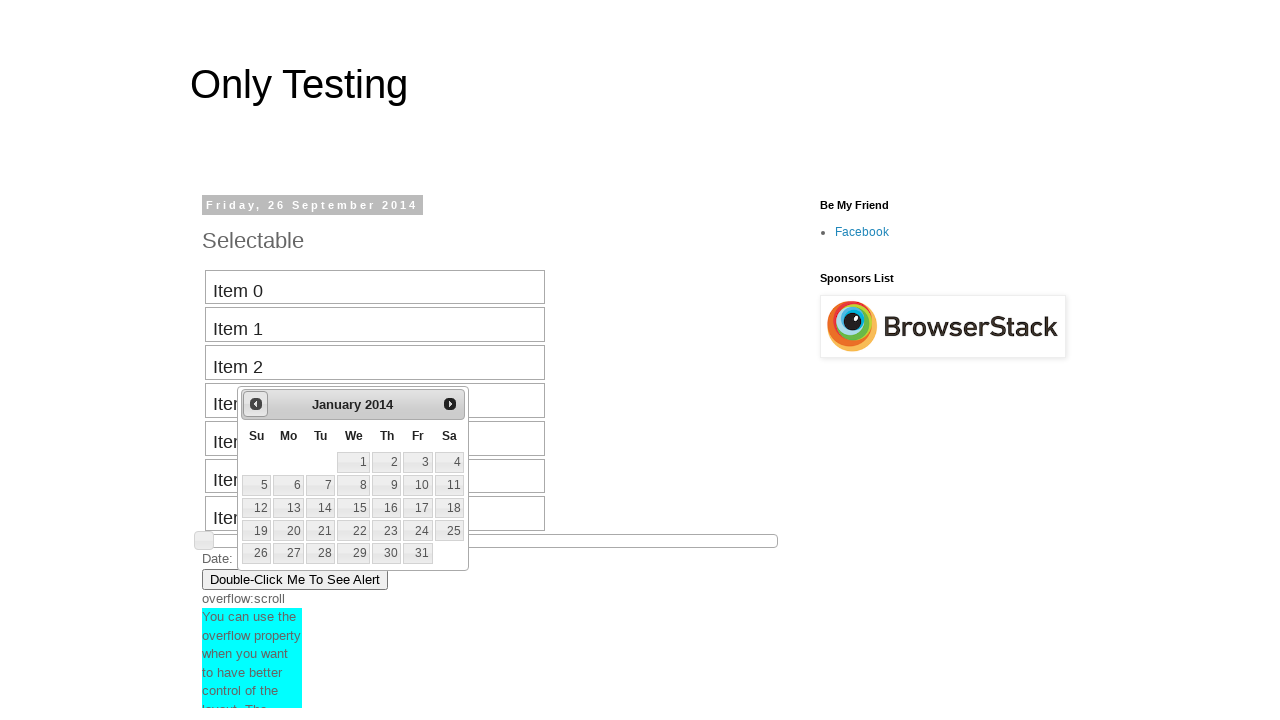

Clicked previous button to navigate backward (current: January 2014, target: August 2013) at (256, 404) on #ui-datepicker-div > div > a:nth-child(1) > span
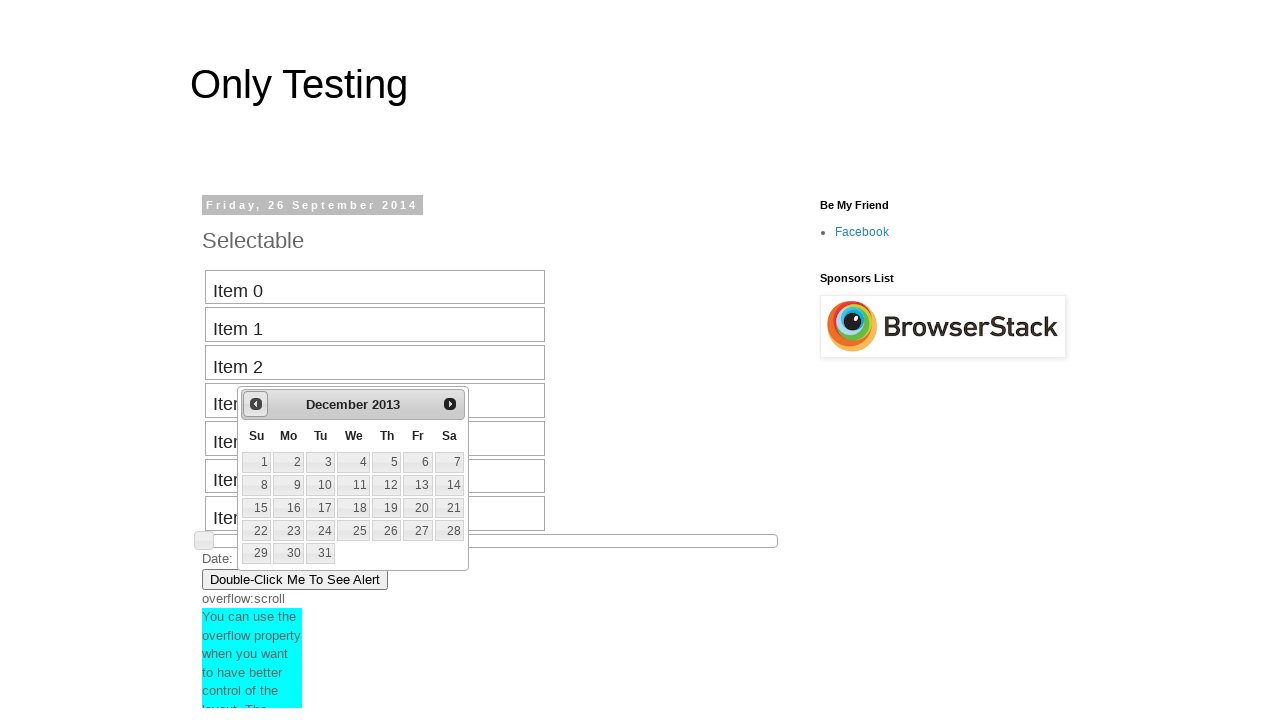

Retrieved current month from date picker
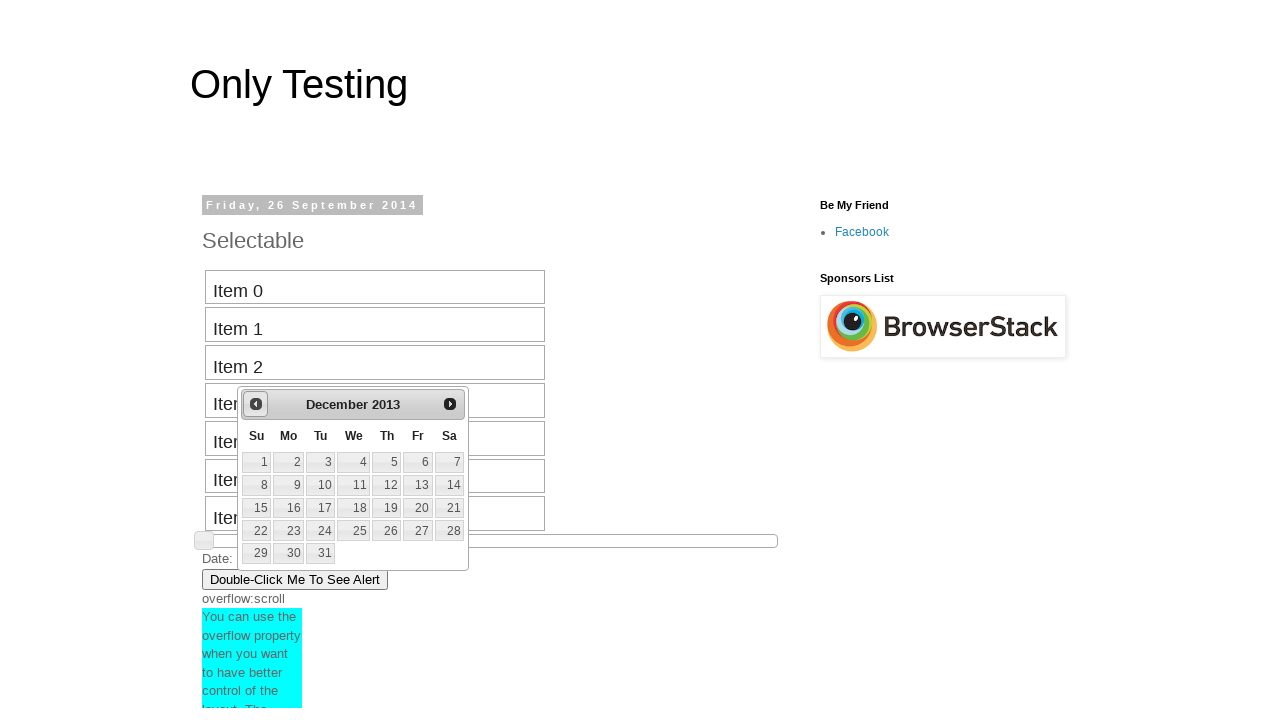

Retrieved current year from date picker
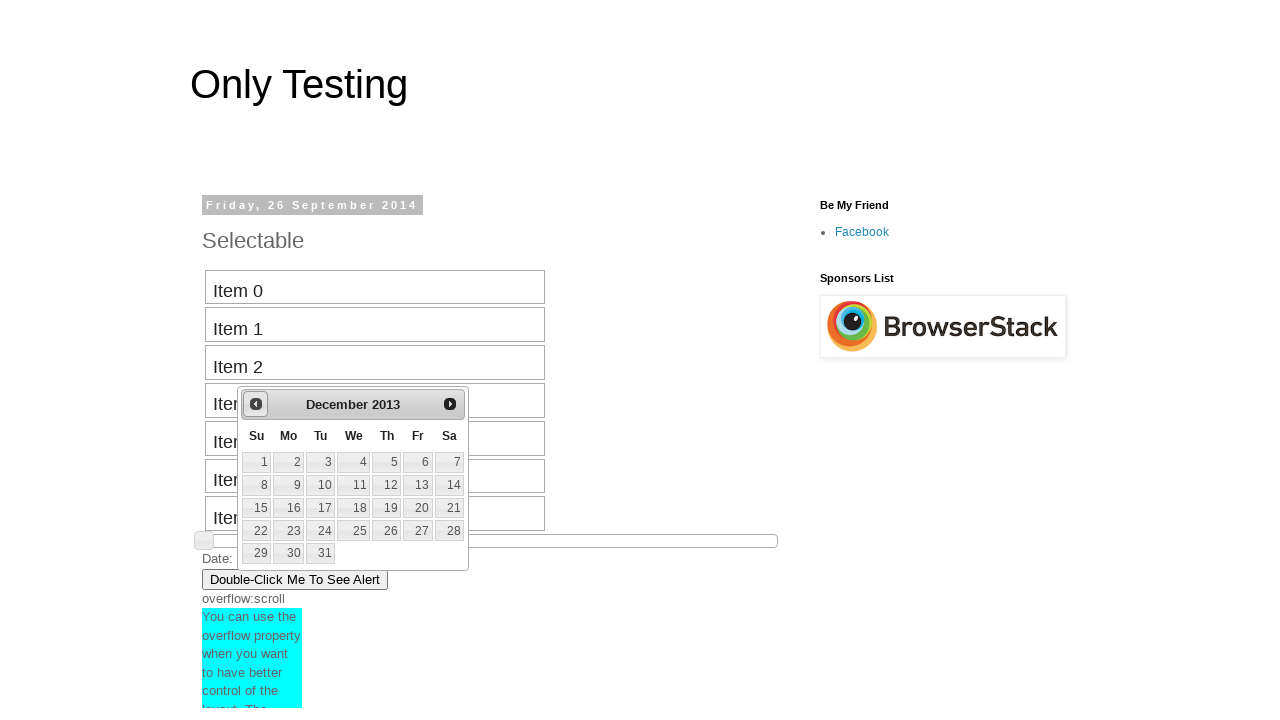

Clicked previous button to navigate backward (current: December 2013, target: August 2013) at (256, 404) on #ui-datepicker-div > div > a:nth-child(1) > span
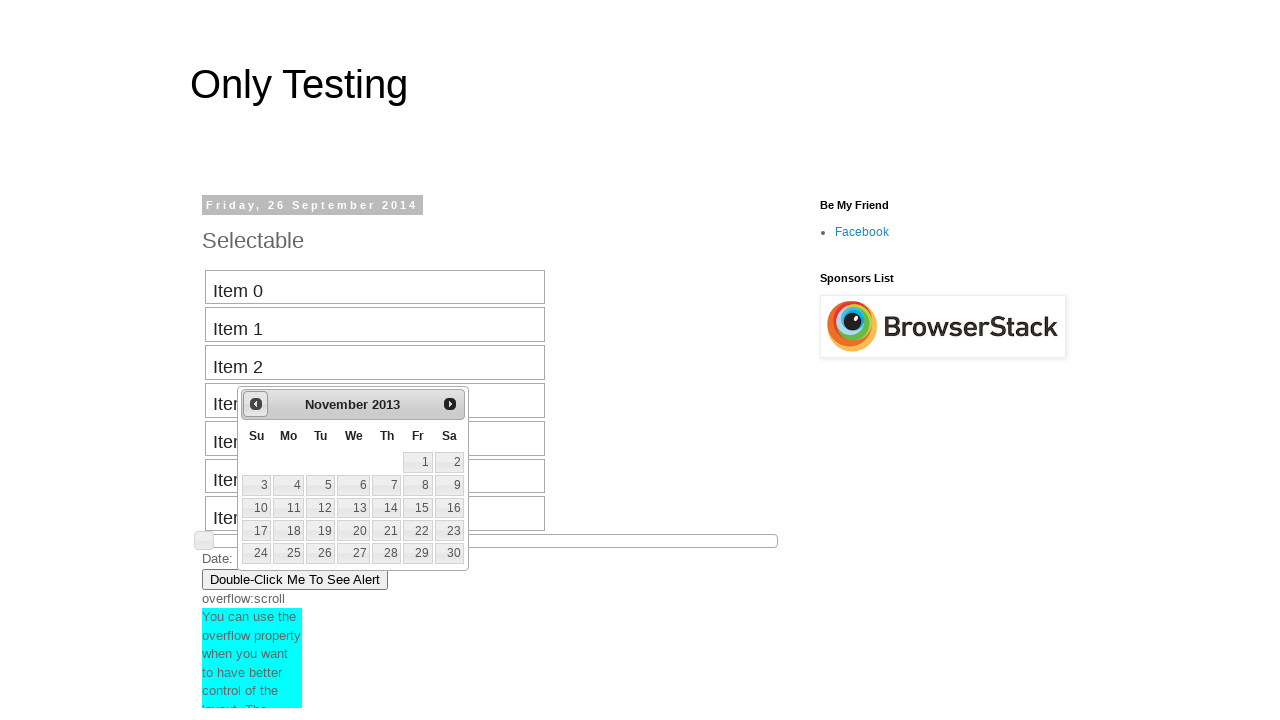

Retrieved current month from date picker
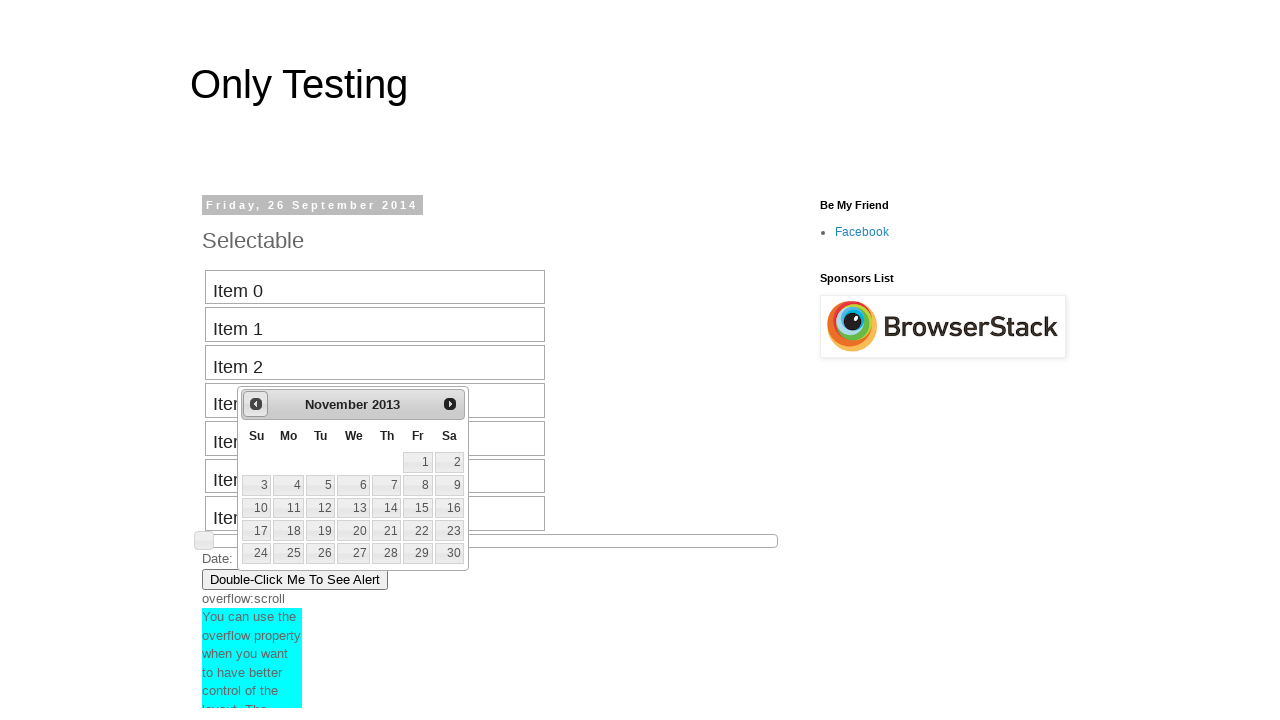

Retrieved current year from date picker
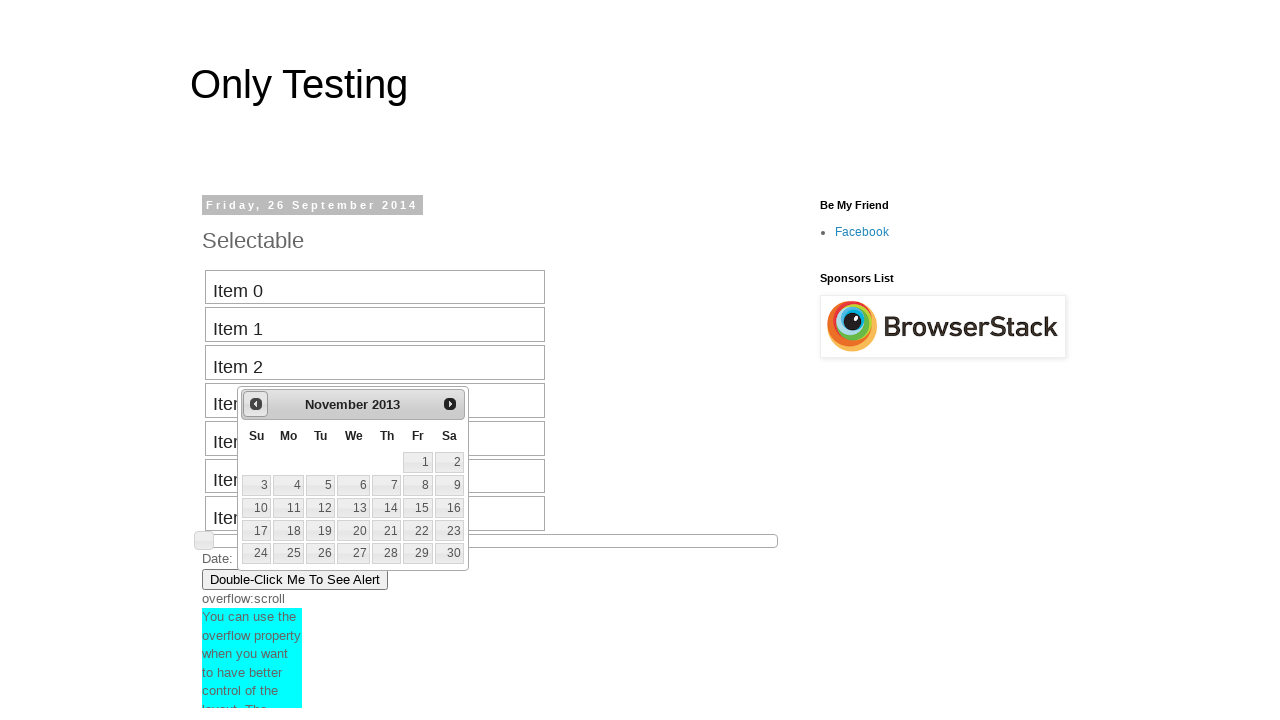

Clicked previous button to navigate backward (current: November 2013, target: August 2013) at (256, 404) on #ui-datepicker-div > div > a:nth-child(1) > span
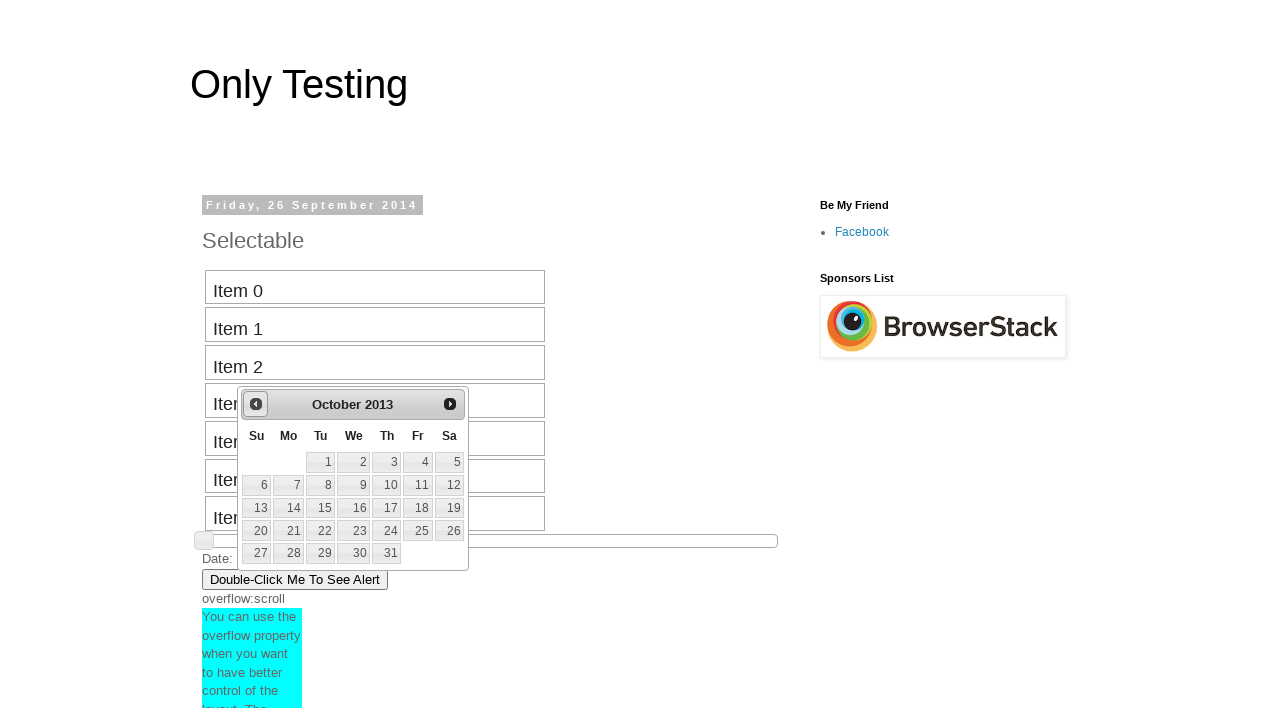

Retrieved current month from date picker
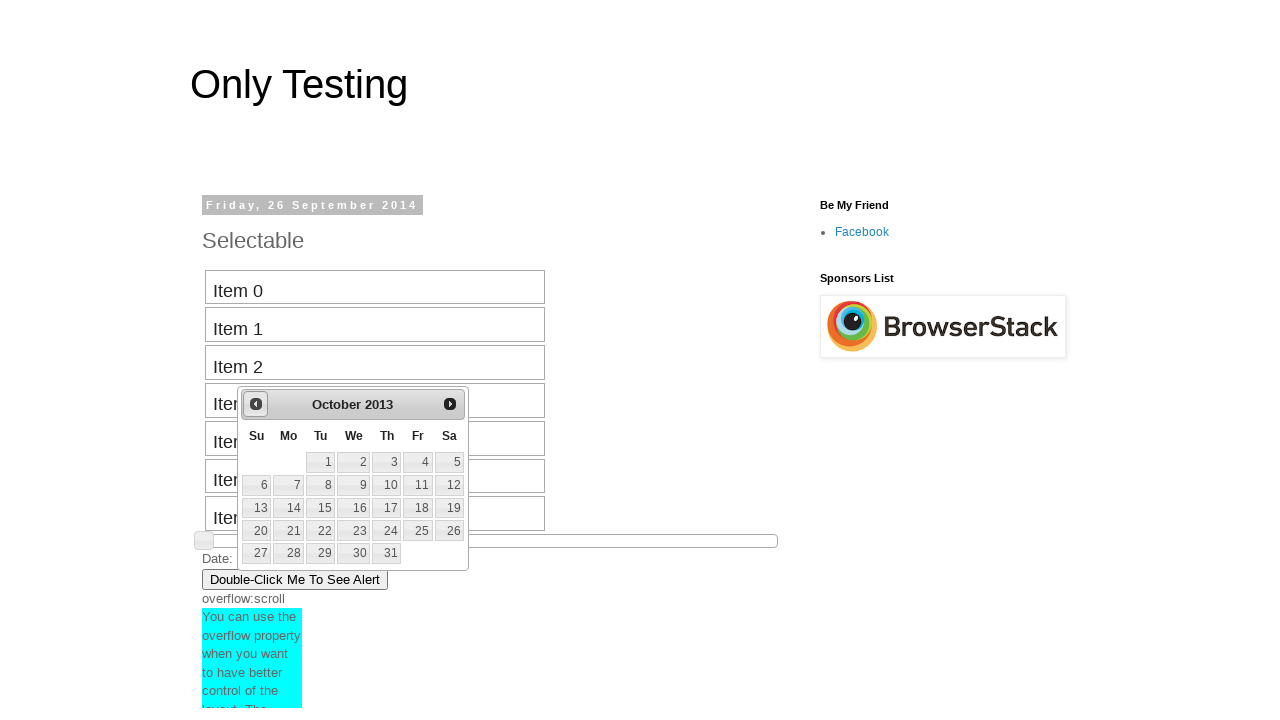

Retrieved current year from date picker
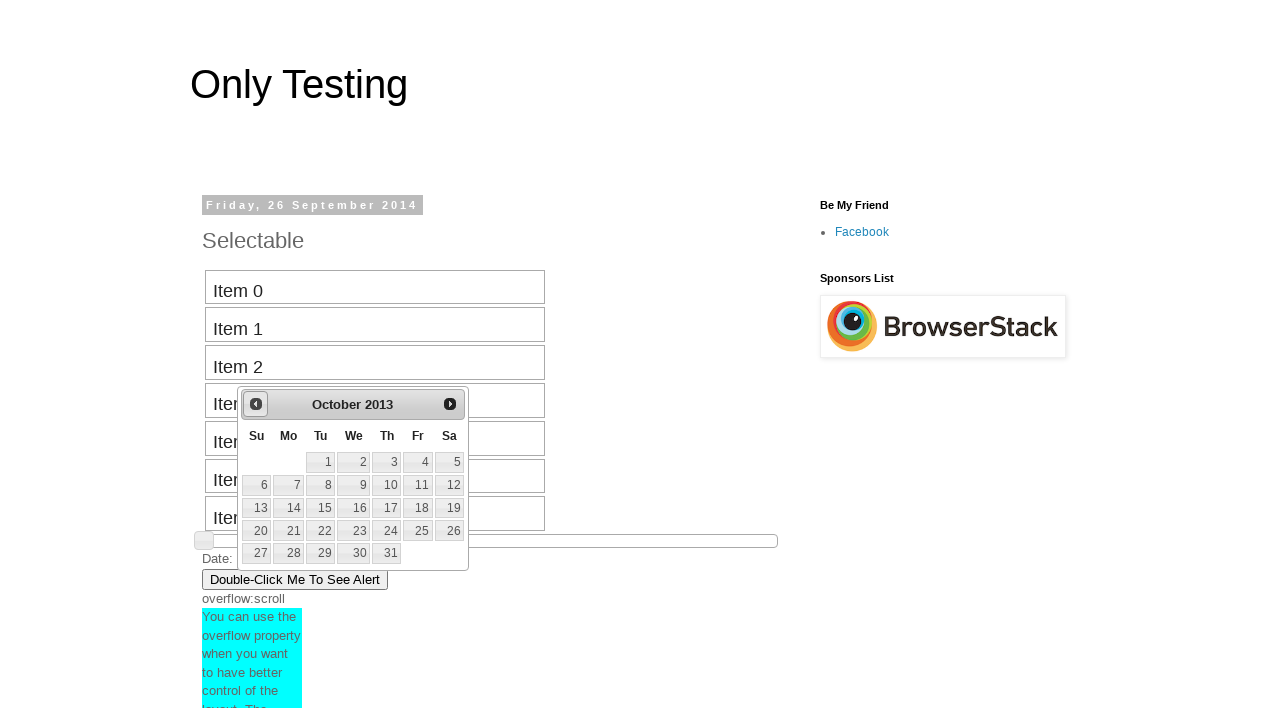

Clicked previous button to navigate backward (current: October 2013, target: August 2013) at (256, 404) on #ui-datepicker-div > div > a:nth-child(1) > span
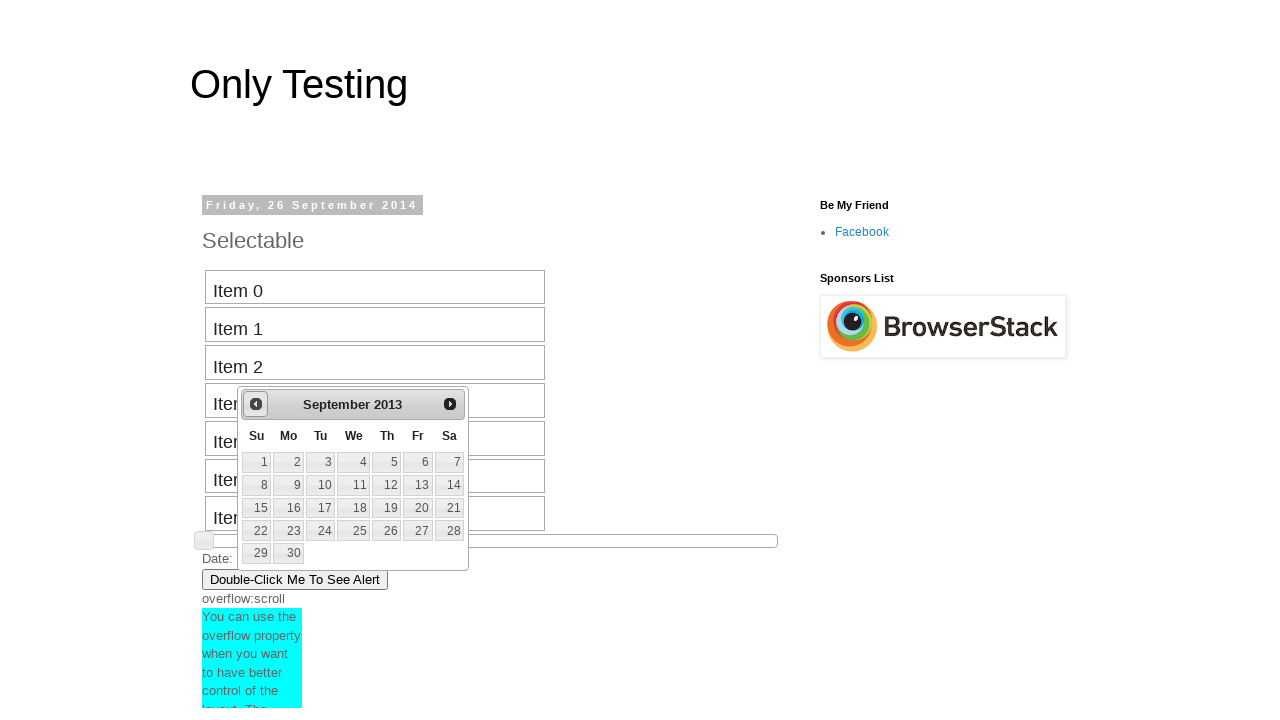

Retrieved current month from date picker
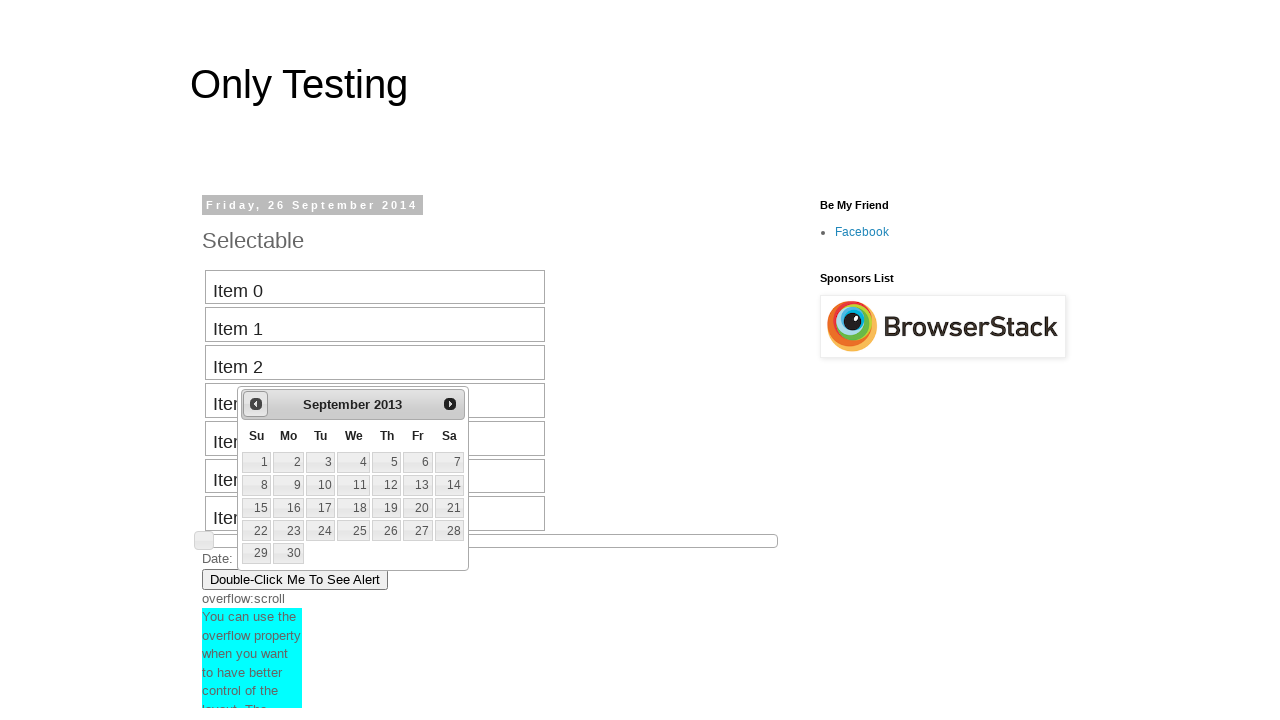

Retrieved current year from date picker
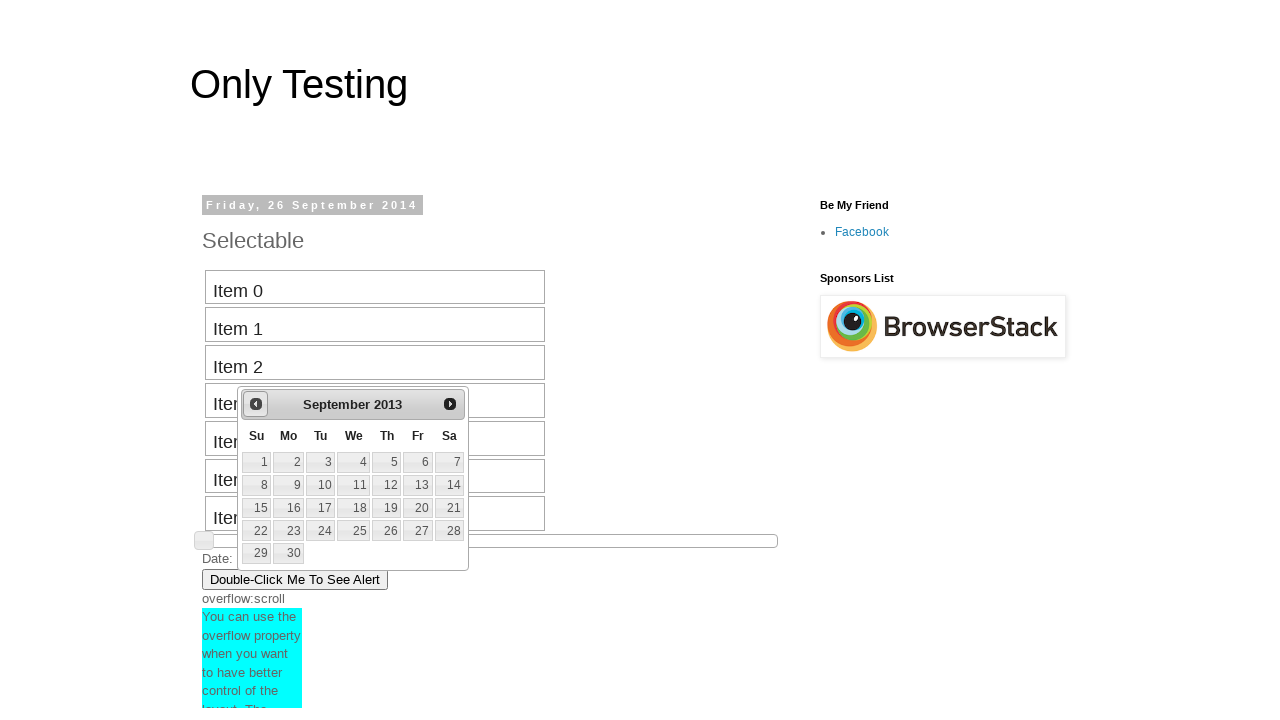

Clicked previous button to navigate backward (current: September 2013, target: August 2013) at (256, 404) on #ui-datepicker-div > div > a:nth-child(1) > span
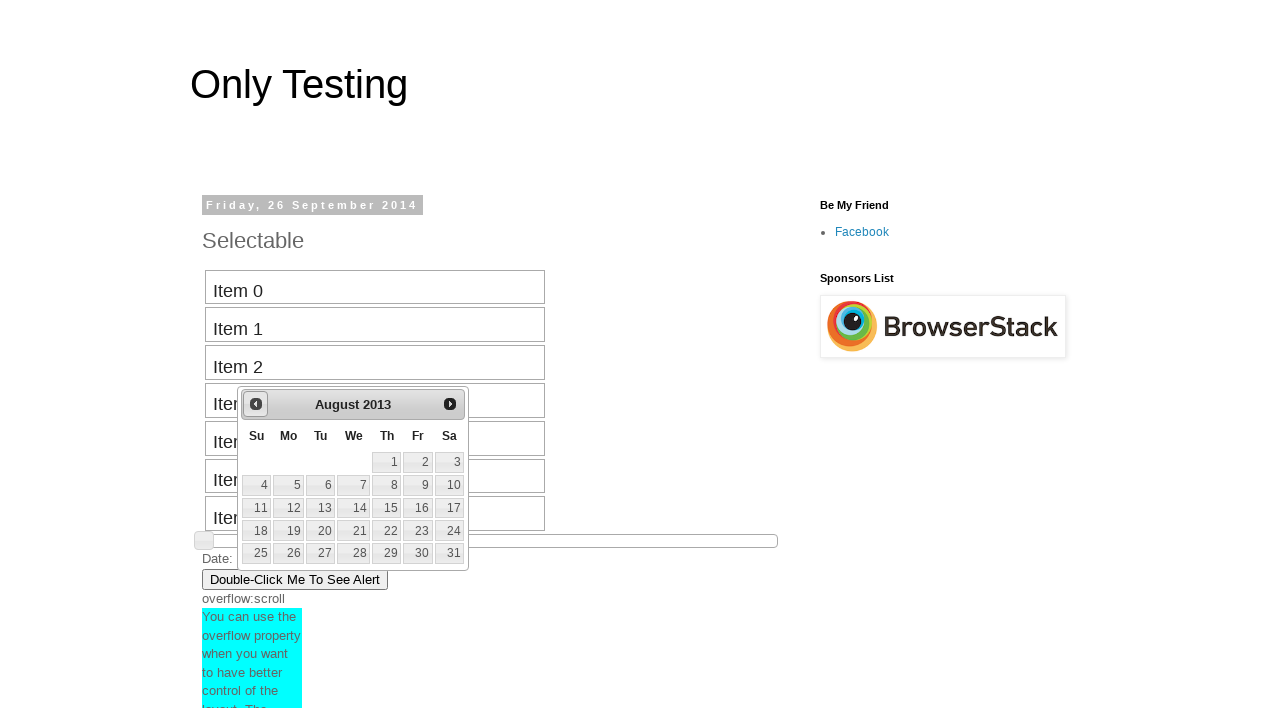

Retrieved current month from date picker
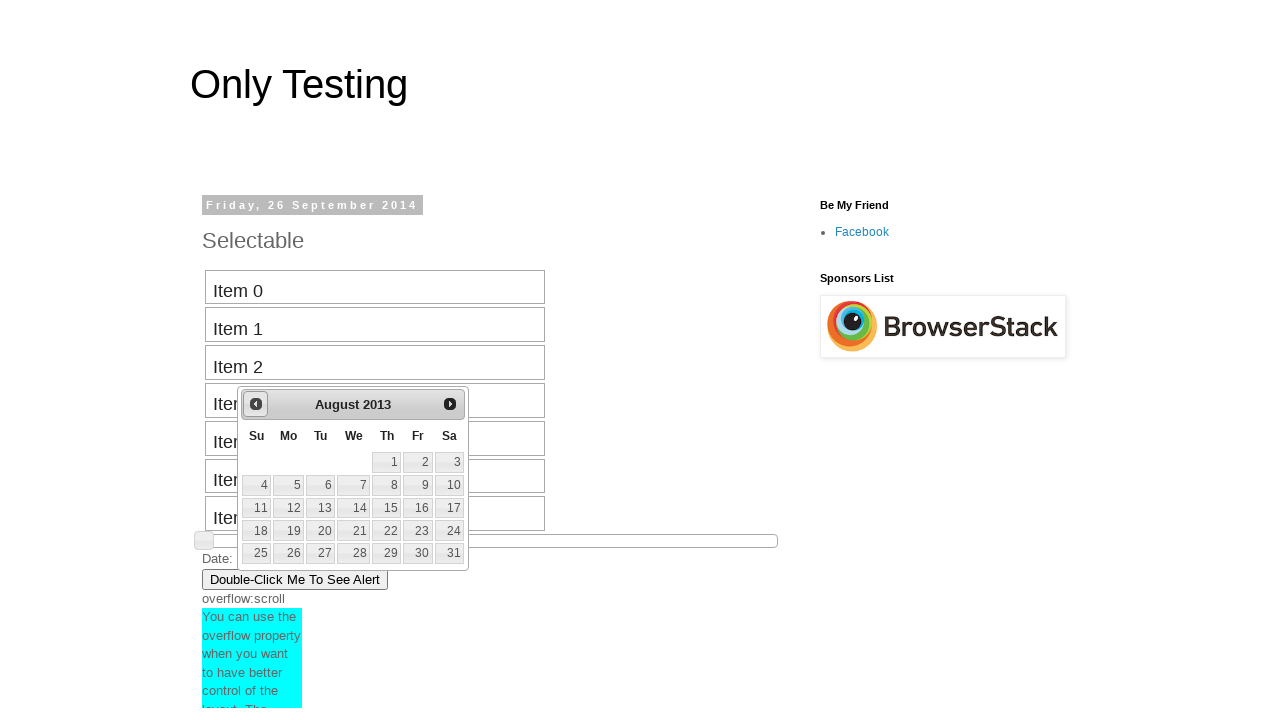

Retrieved current year from date picker
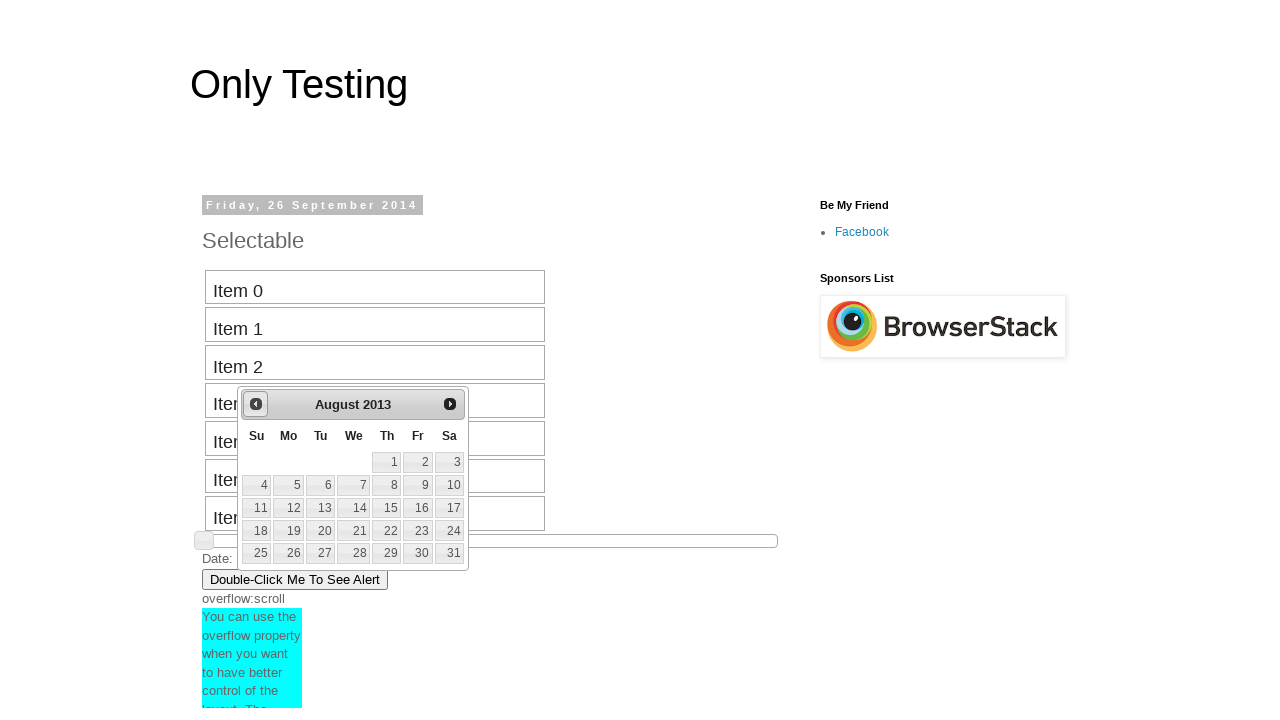

Located date picker cells for August 2013
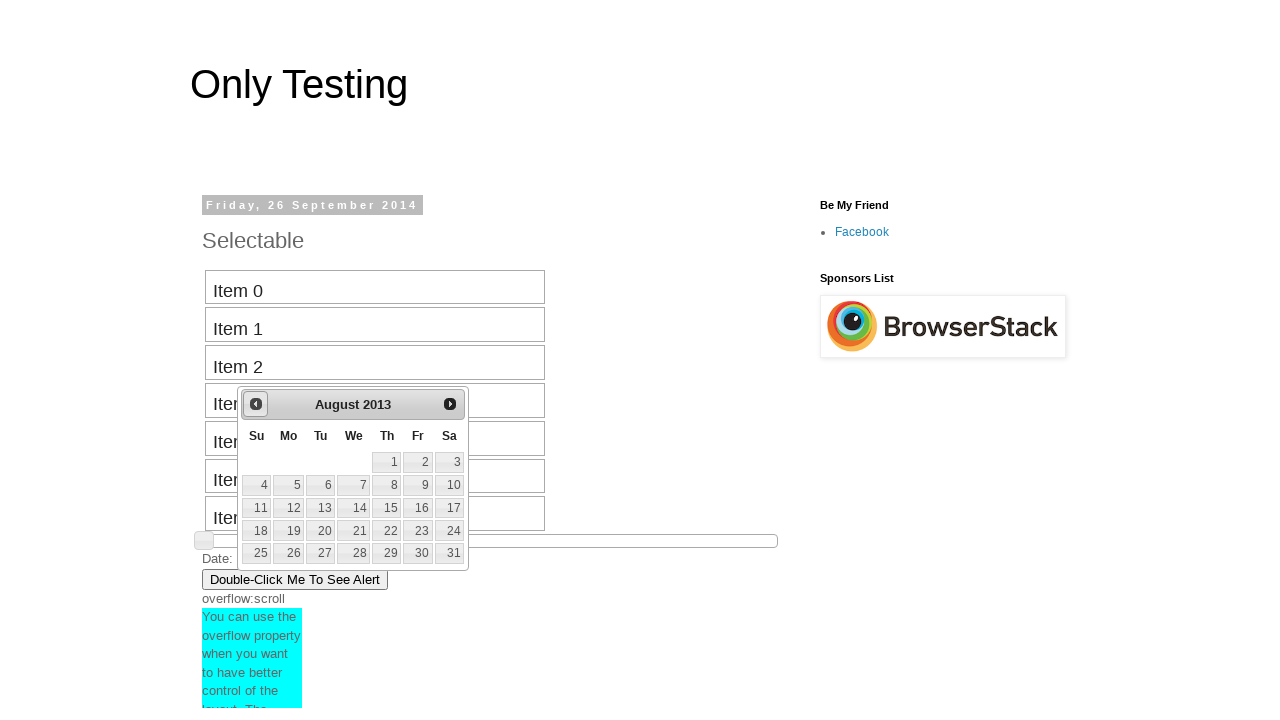

Clicked date 18 in the date picker at (256, 531) on #ui-datepicker-div >> td >> nth=21 >> a:text('18')
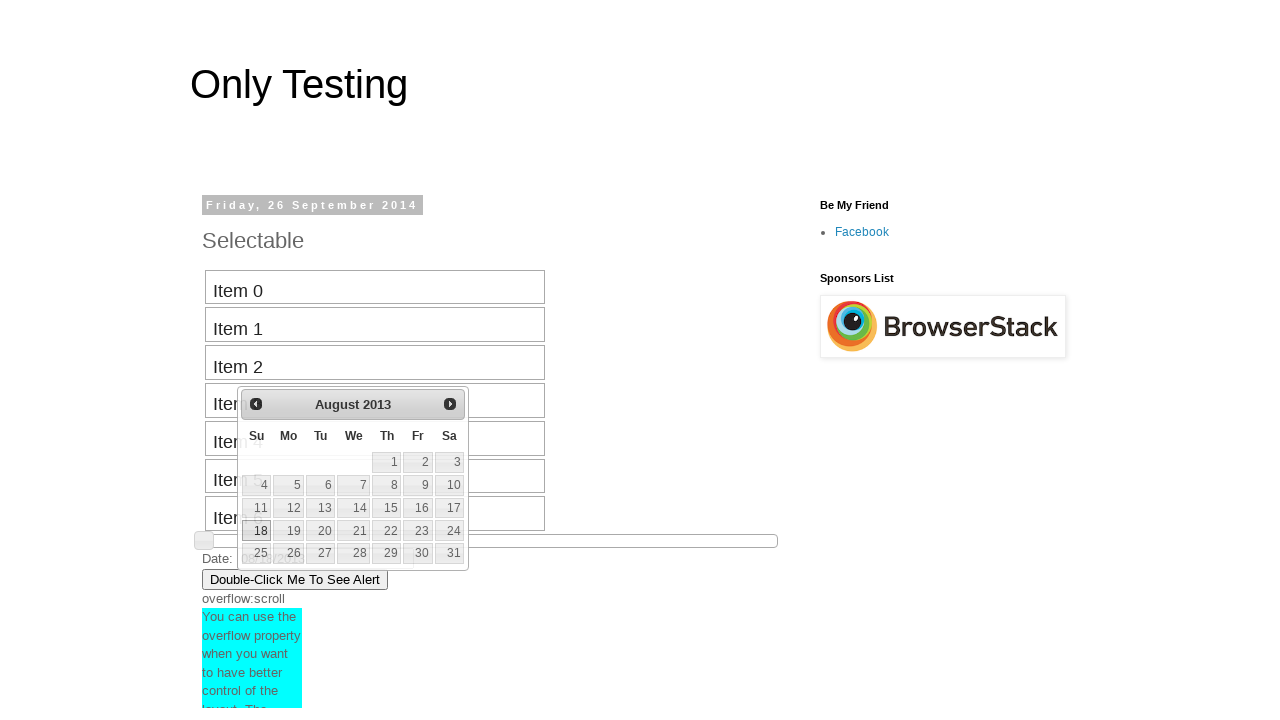

Waited 1 second to confirm date selection
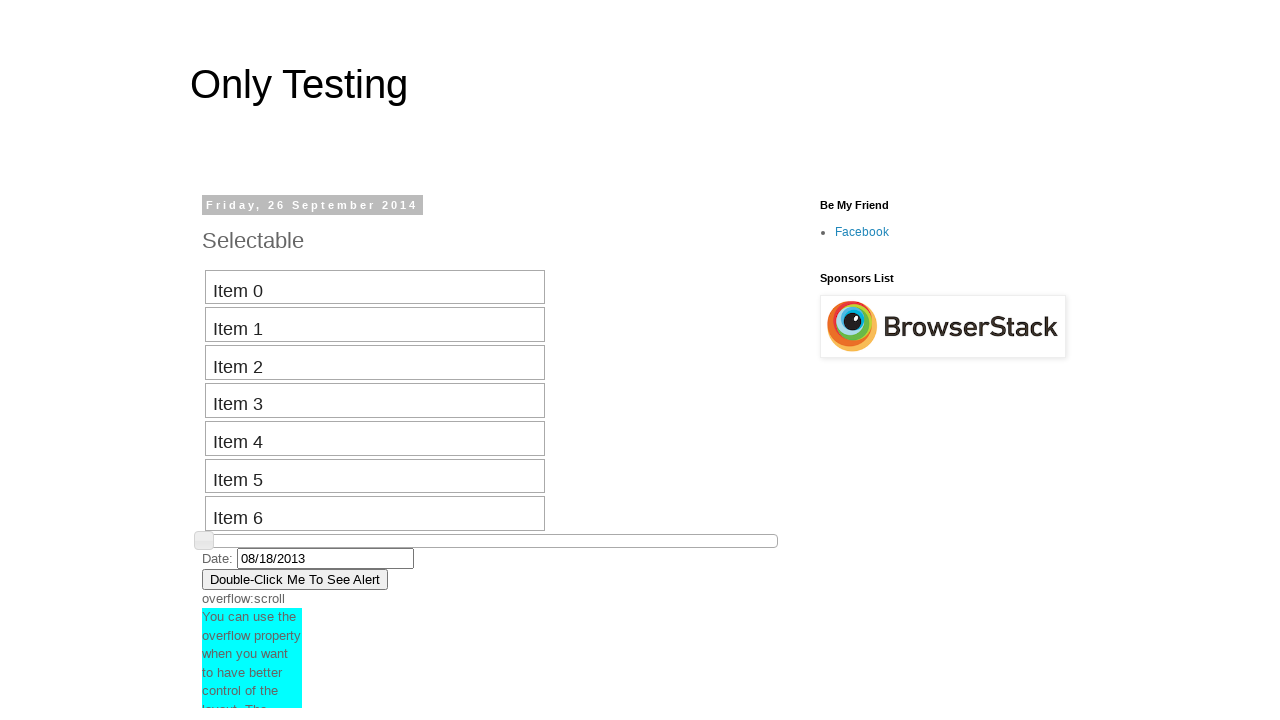

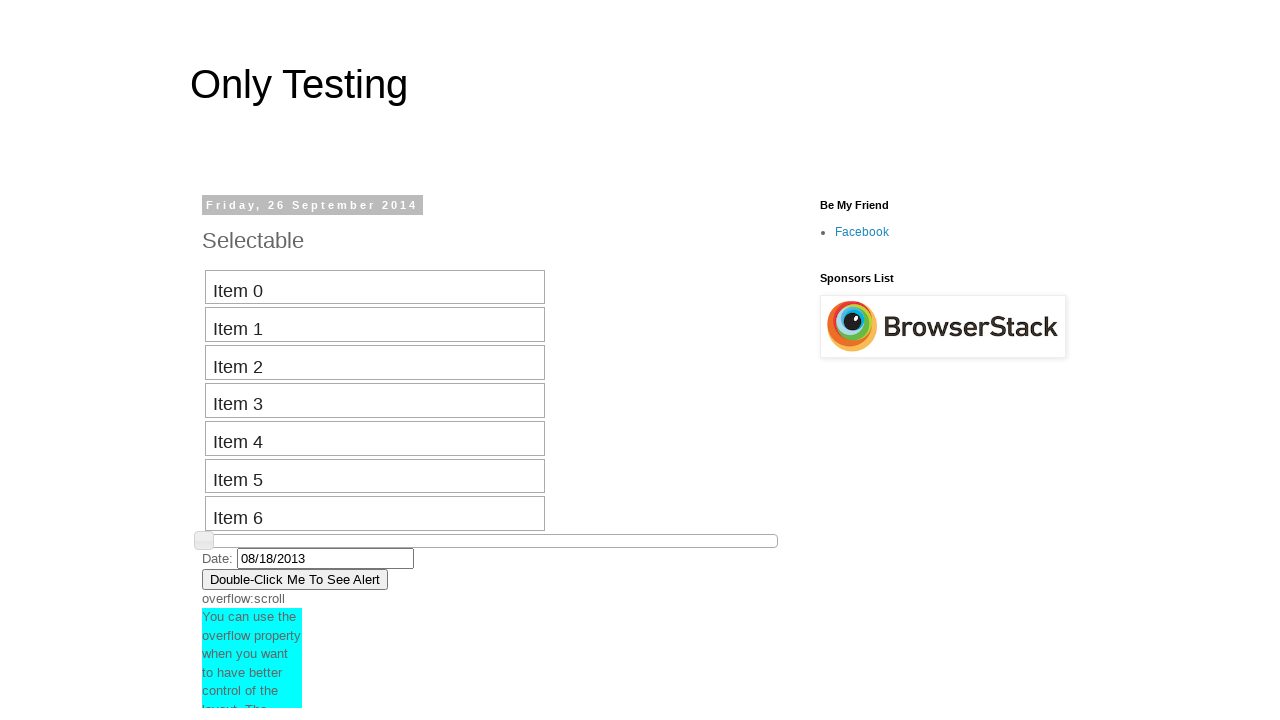